Tests a Todo list application by adding 100 todo items with sequential numbering, then deleting all odd-numbered todos while handling confirmation dialogs.

Starting URL: https://material.playwrightvn.com/

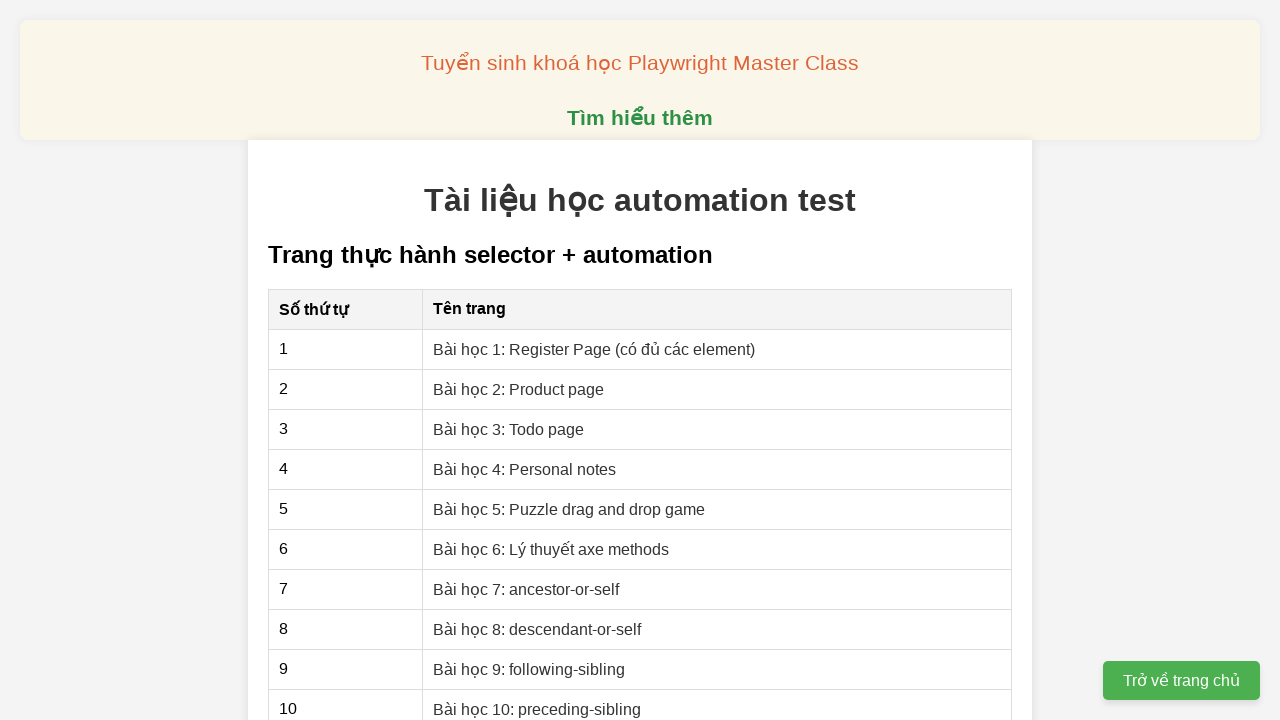

Clicked on the Todo list lesson link (03-xpath-todo-list.html) at (509, 429) on xpath=//a[@href="03-xpath-todo-list.html"]
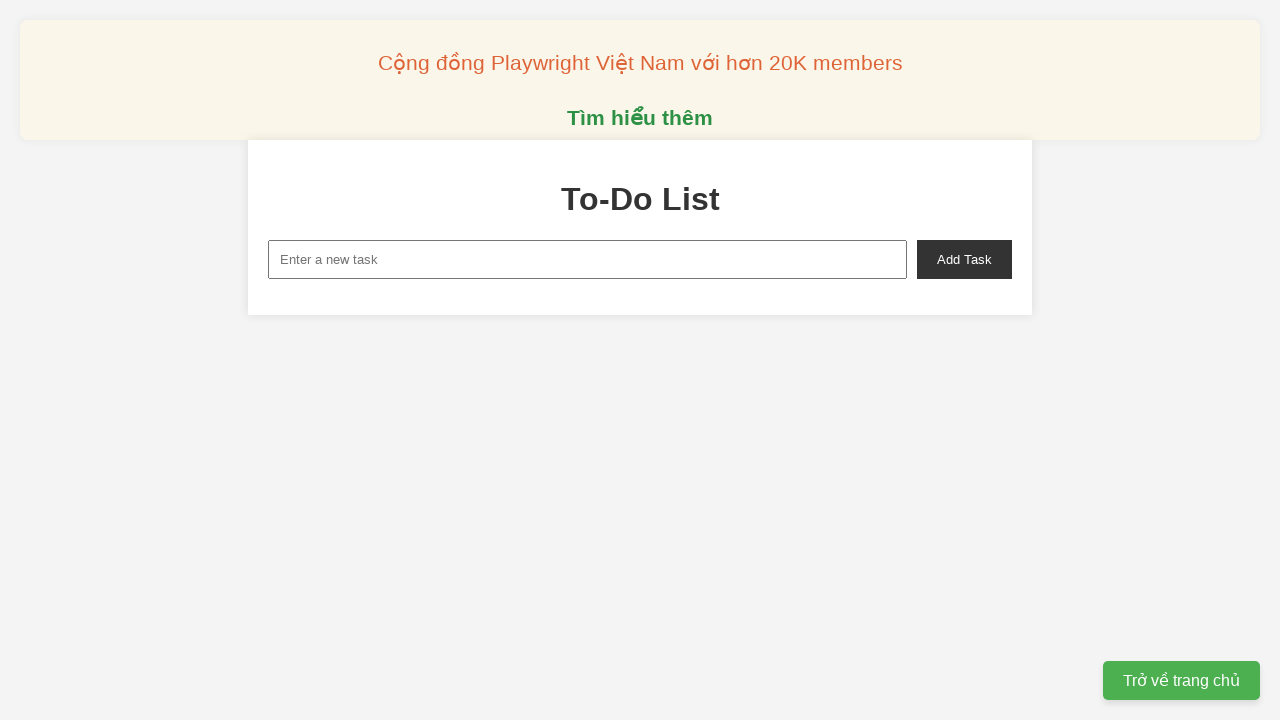

Clicked on the input field to focus it at (588, 259) on xpath=//*[@placeholder="Enter a new task"]
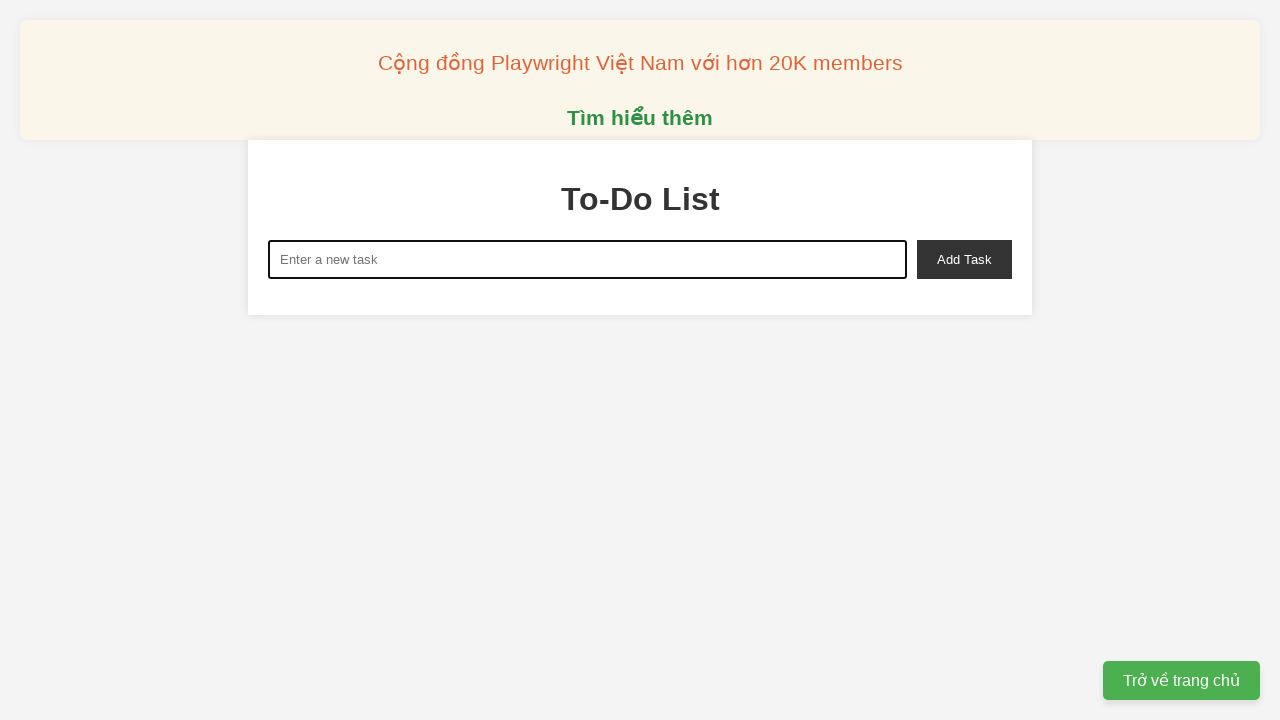

Filled input field with 'Todo 1' on xpath=//*[@placeholder="Enter a new task"]
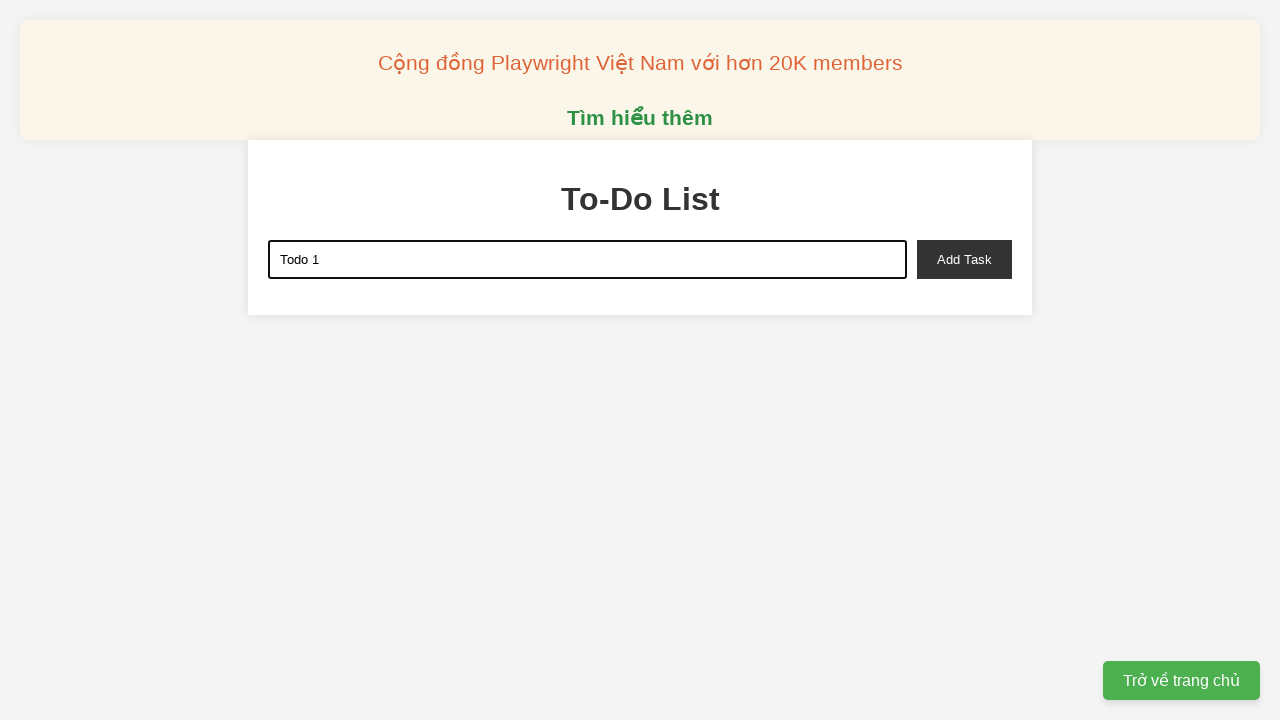

Clicked add task button to add 'Todo 1' at (964, 259) on xpath=//*[@id="add-task"]
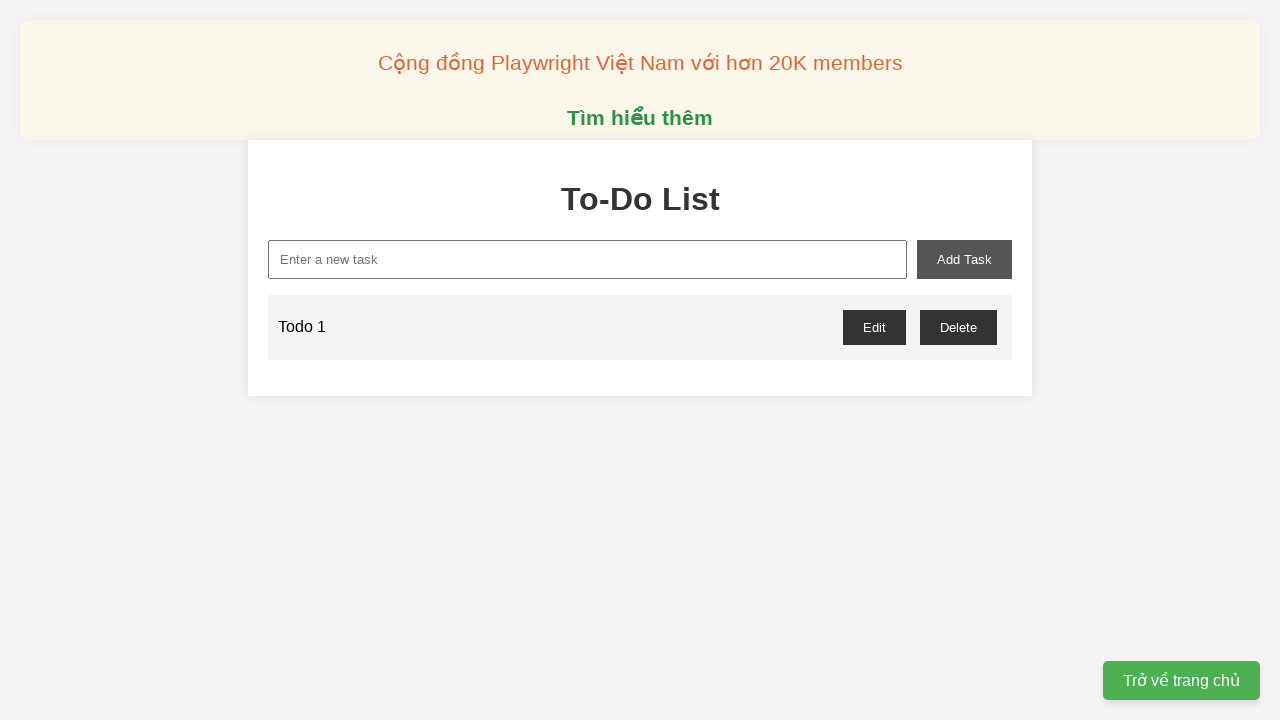

Filled input field with 'Todo 2' on xpath=//*[@placeholder="Enter a new task"]
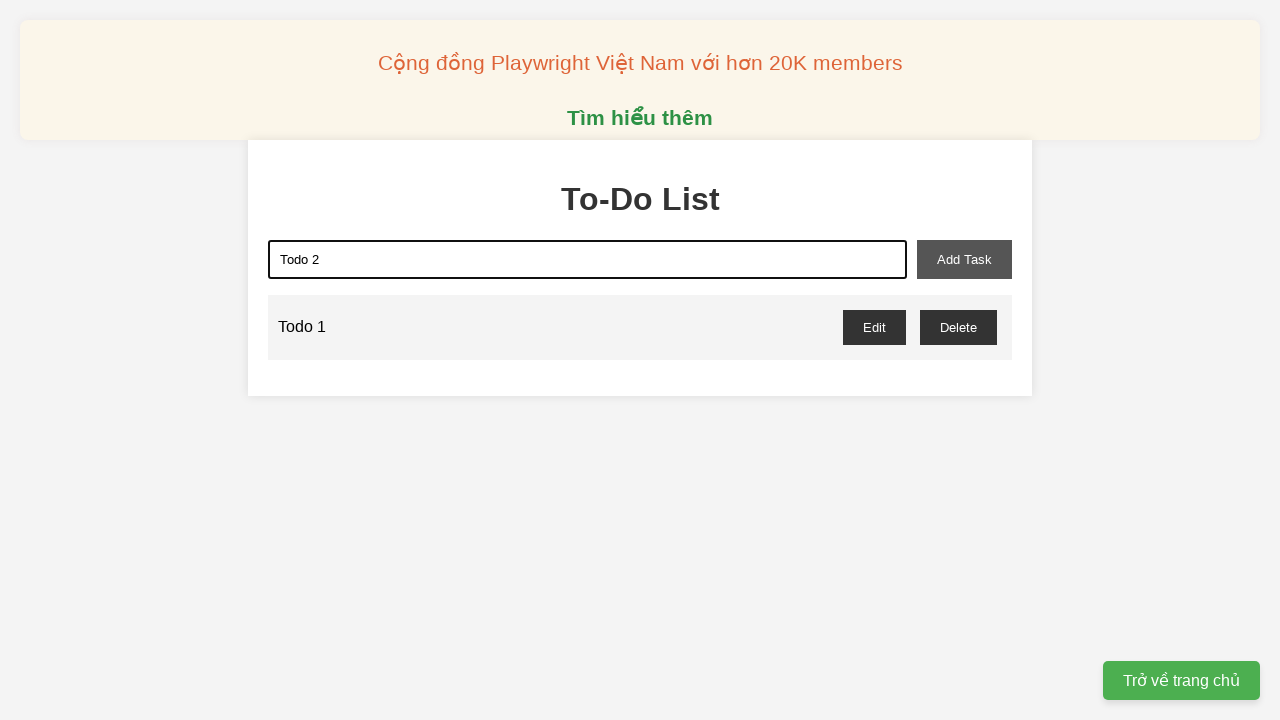

Clicked add task button to add 'Todo 2' at (964, 259) on xpath=//*[@id="add-task"]
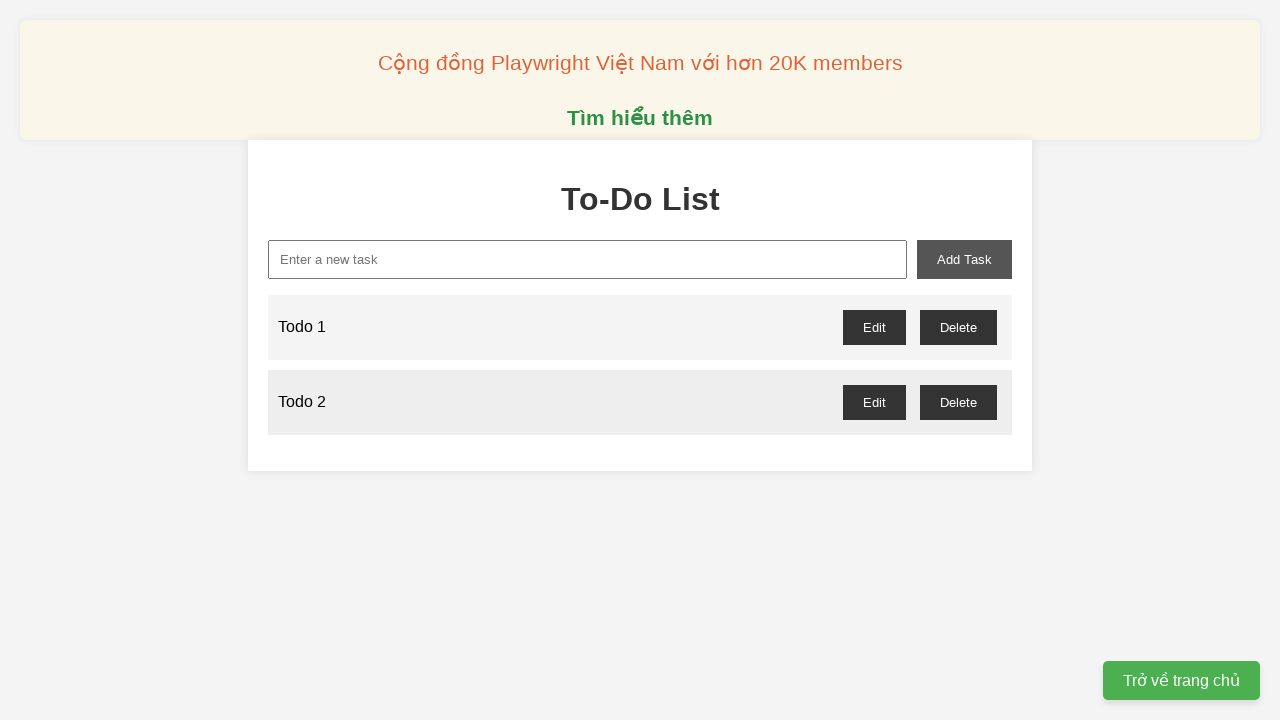

Filled input field with 'Todo 3' on xpath=//*[@placeholder="Enter a new task"]
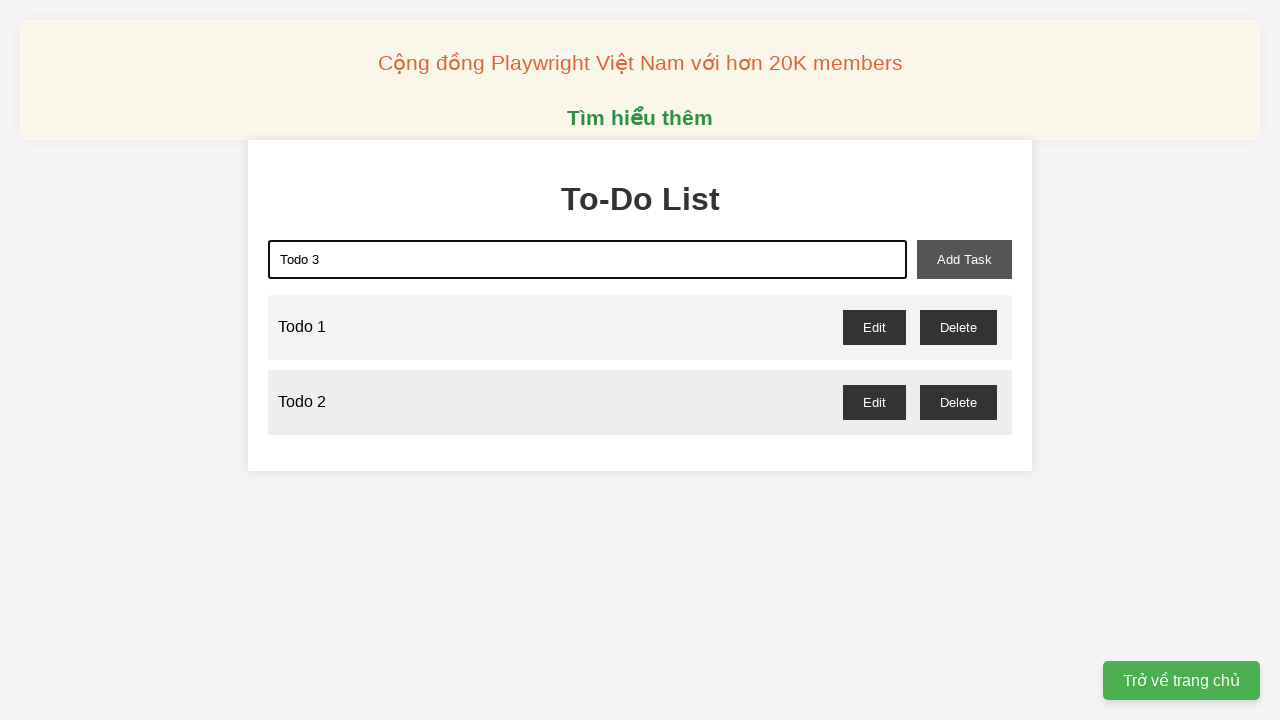

Clicked add task button to add 'Todo 3' at (964, 259) on xpath=//*[@id="add-task"]
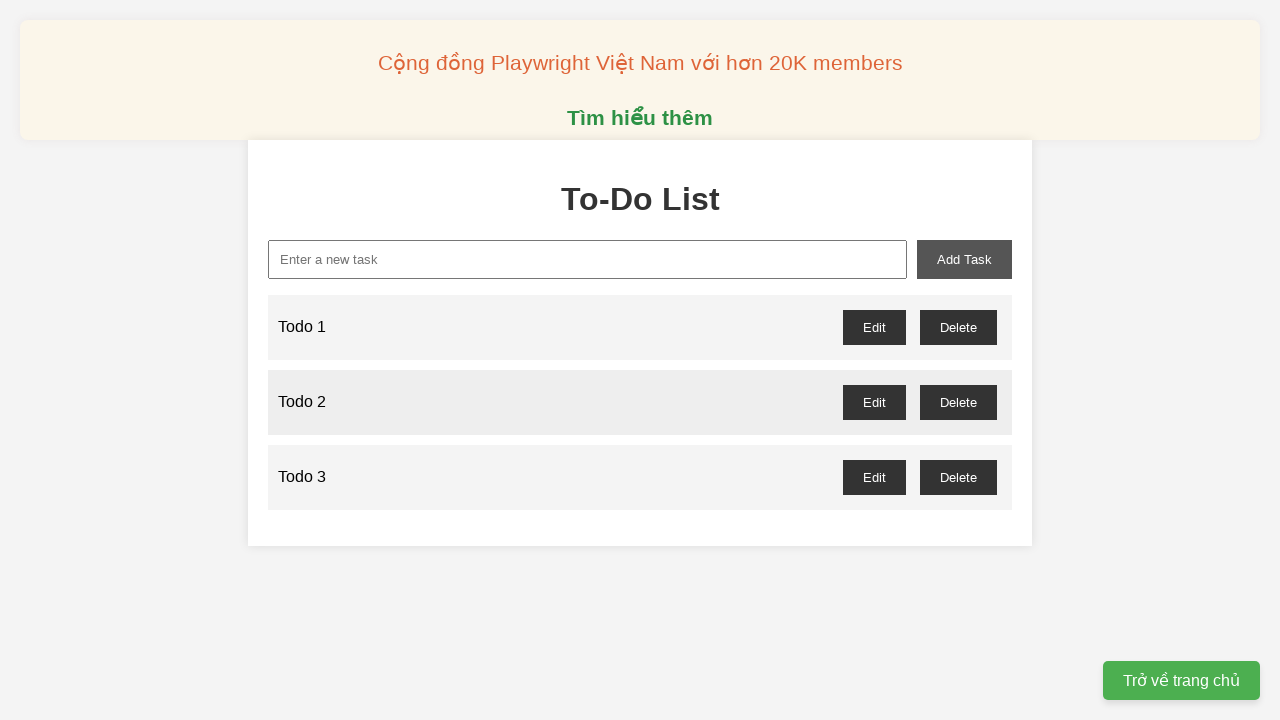

Filled input field with 'Todo 4' on xpath=//*[@placeholder="Enter a new task"]
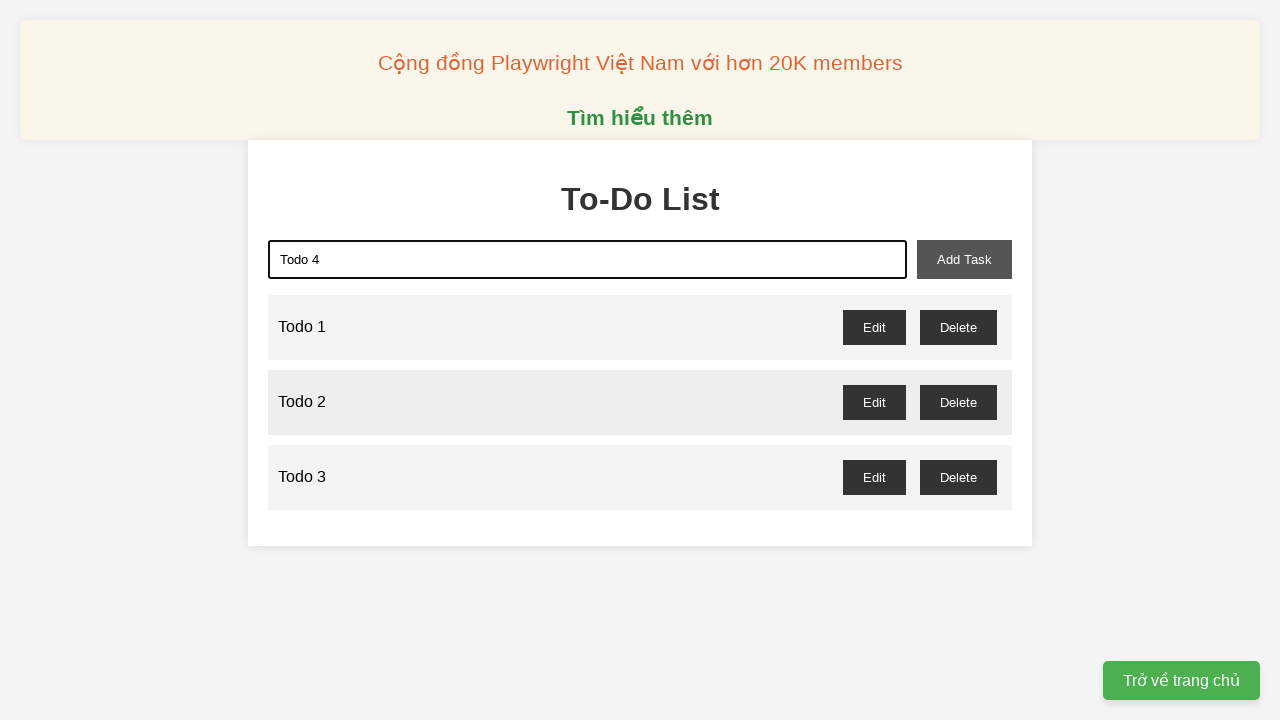

Clicked add task button to add 'Todo 4' at (964, 259) on xpath=//*[@id="add-task"]
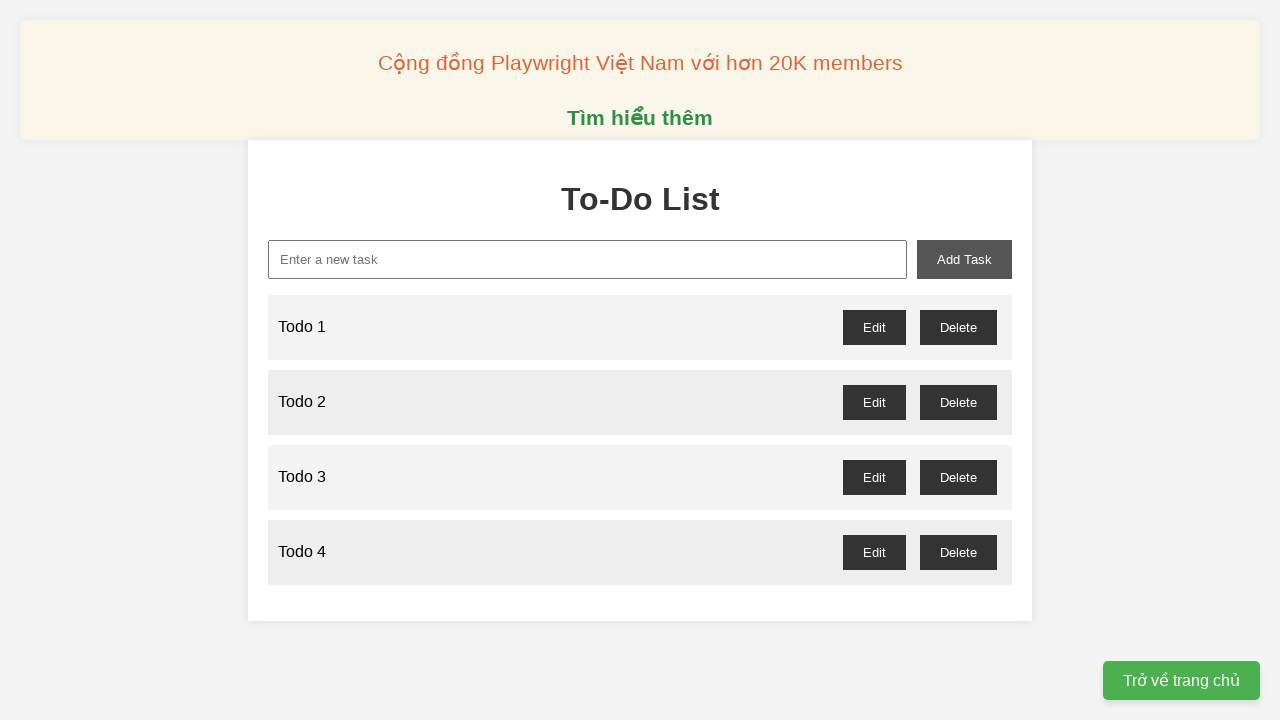

Filled input field with 'Todo 5' on xpath=//*[@placeholder="Enter a new task"]
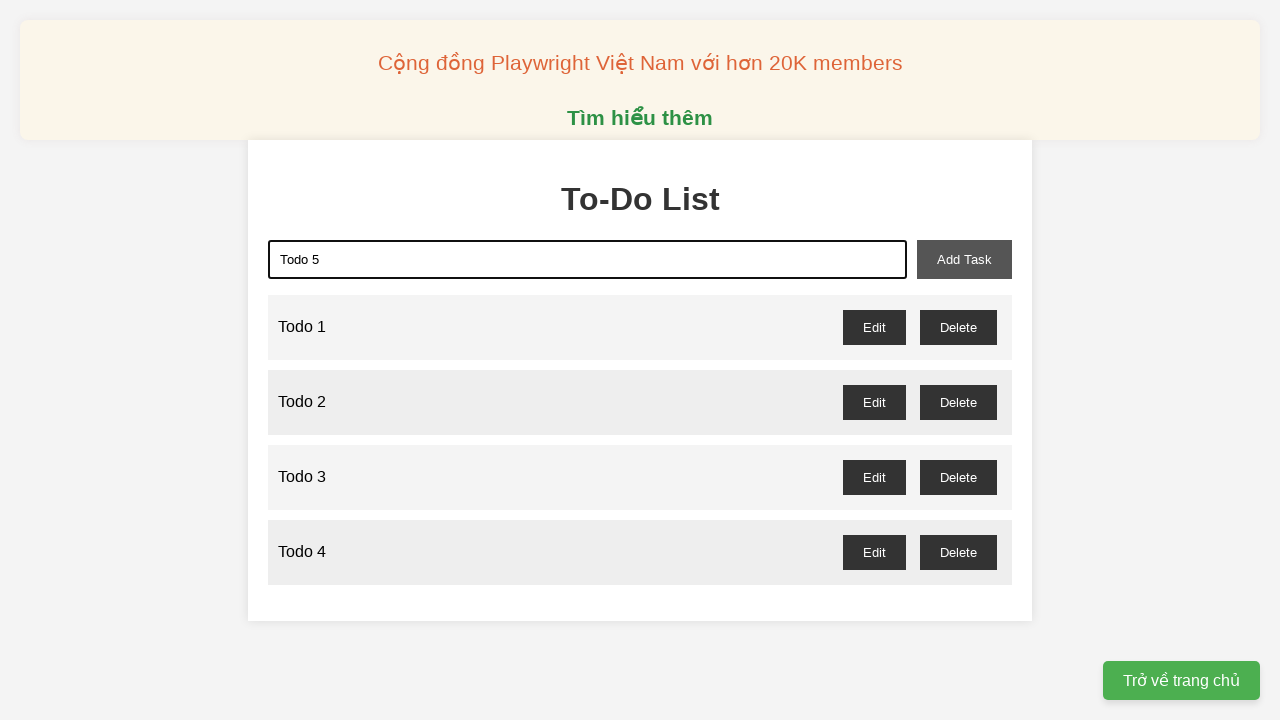

Clicked add task button to add 'Todo 5' at (964, 259) on xpath=//*[@id="add-task"]
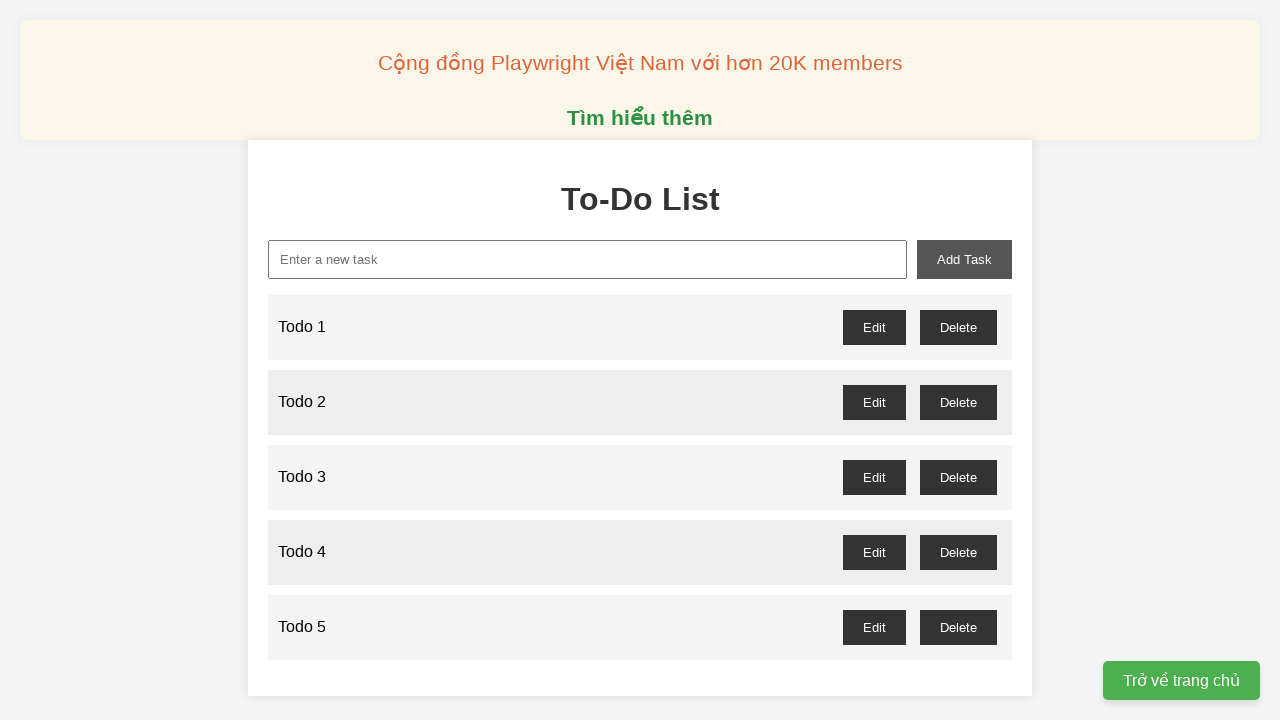

Filled input field with 'Todo 6' on xpath=//*[@placeholder="Enter a new task"]
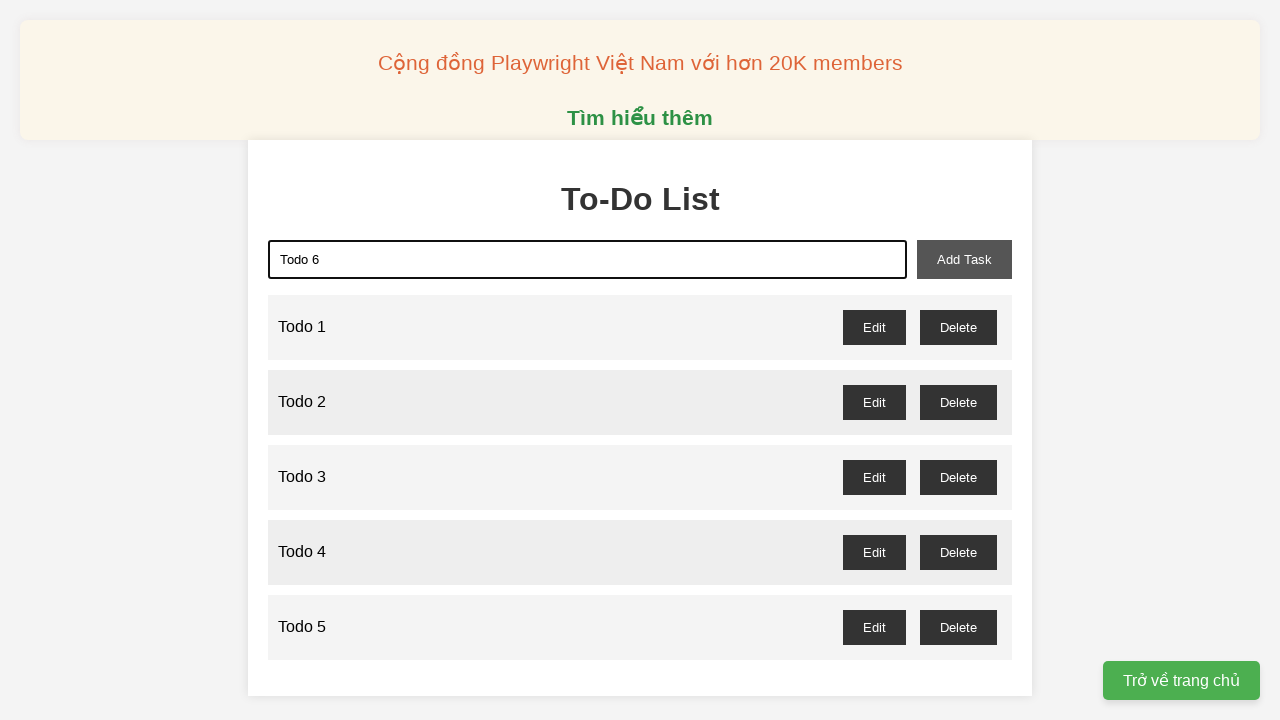

Clicked add task button to add 'Todo 6' at (964, 259) on xpath=//*[@id="add-task"]
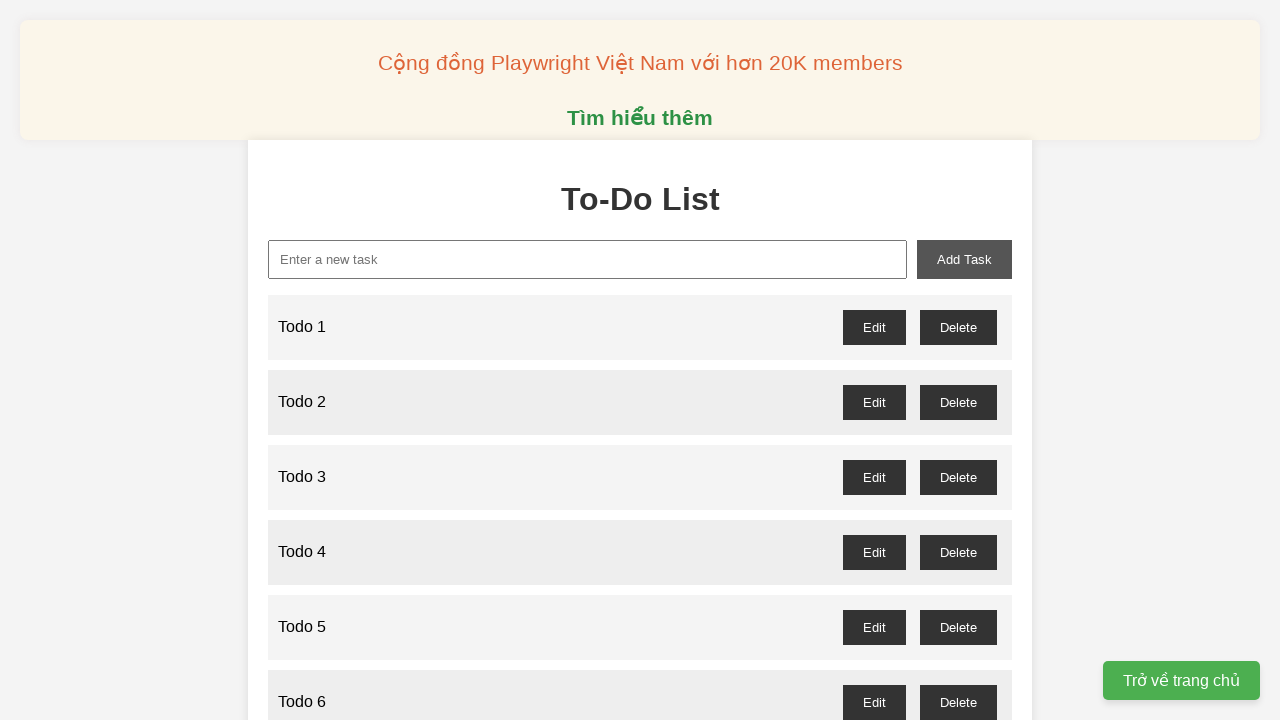

Filled input field with 'Todo 7' on xpath=//*[@placeholder="Enter a new task"]
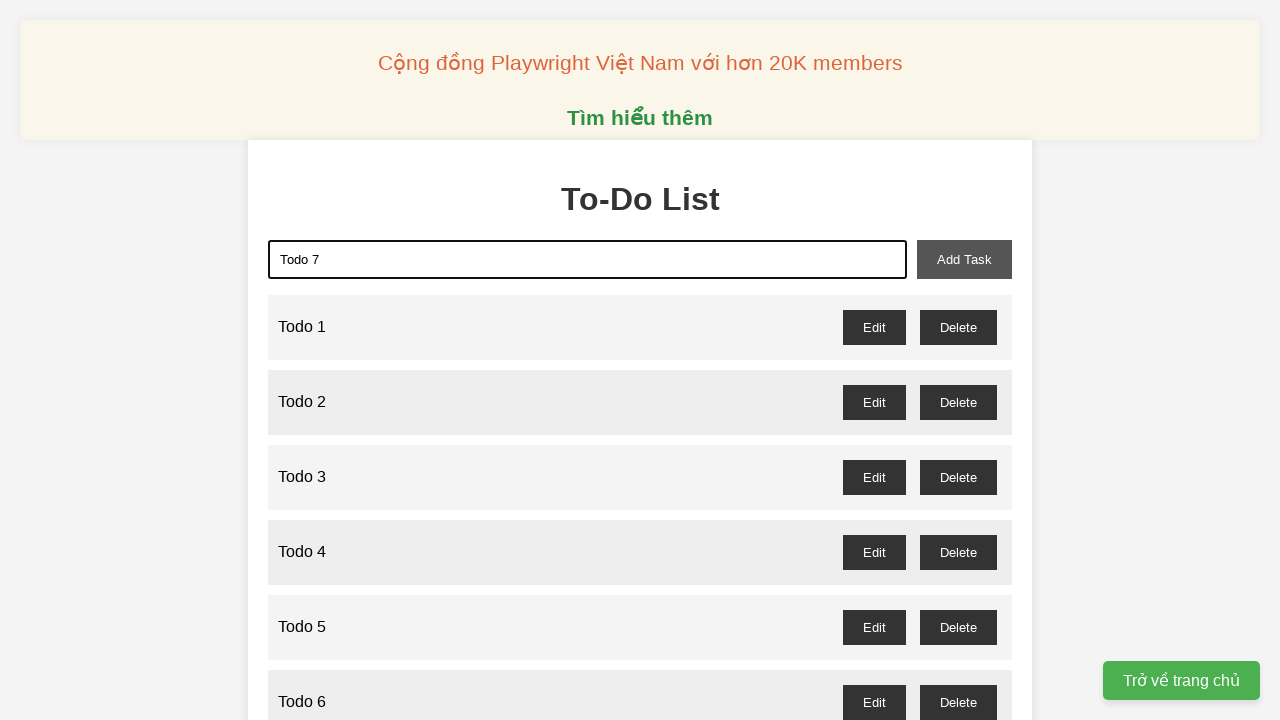

Clicked add task button to add 'Todo 7' at (964, 259) on xpath=//*[@id="add-task"]
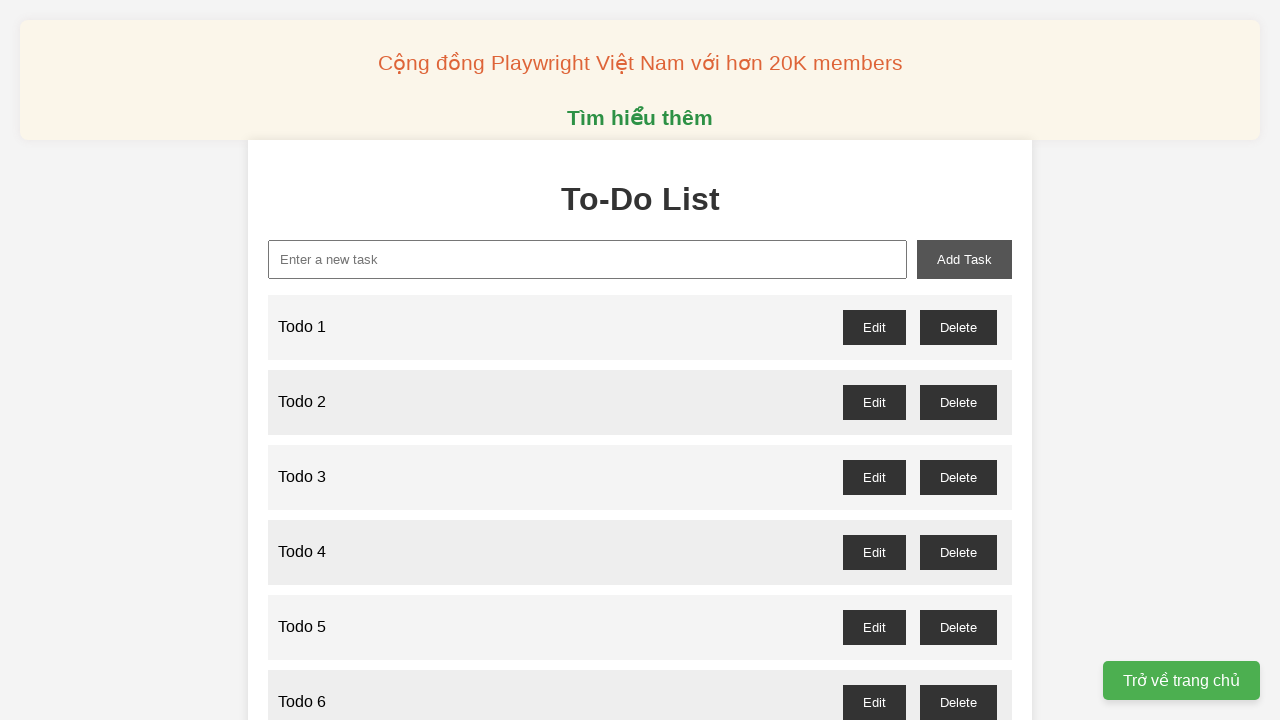

Filled input field with 'Todo 8' on xpath=//*[@placeholder="Enter a new task"]
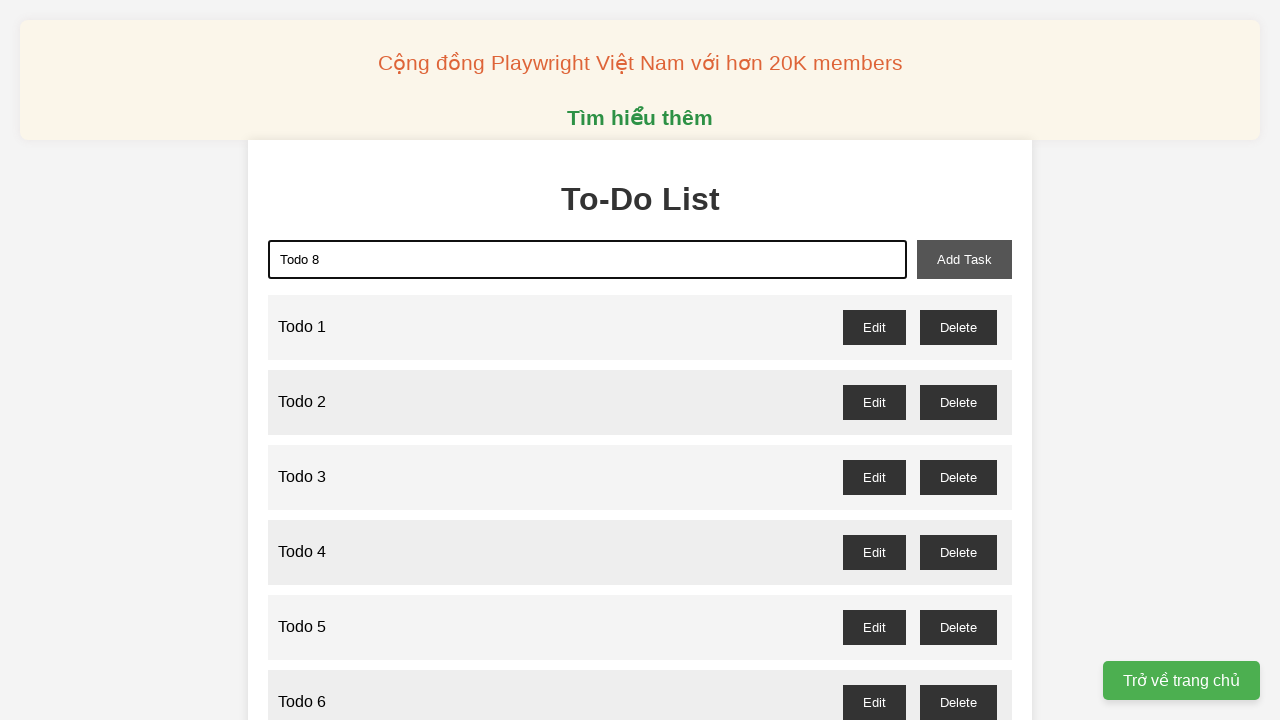

Clicked add task button to add 'Todo 8' at (964, 259) on xpath=//*[@id="add-task"]
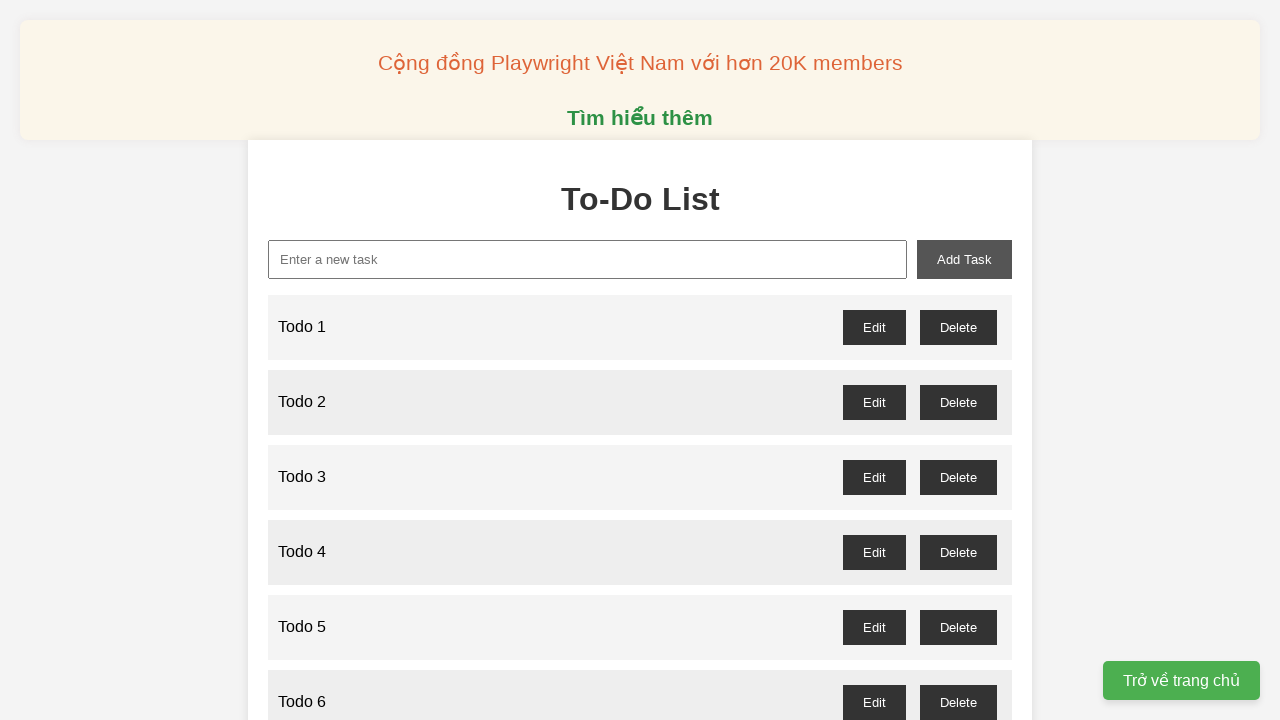

Filled input field with 'Todo 9' on xpath=//*[@placeholder="Enter a new task"]
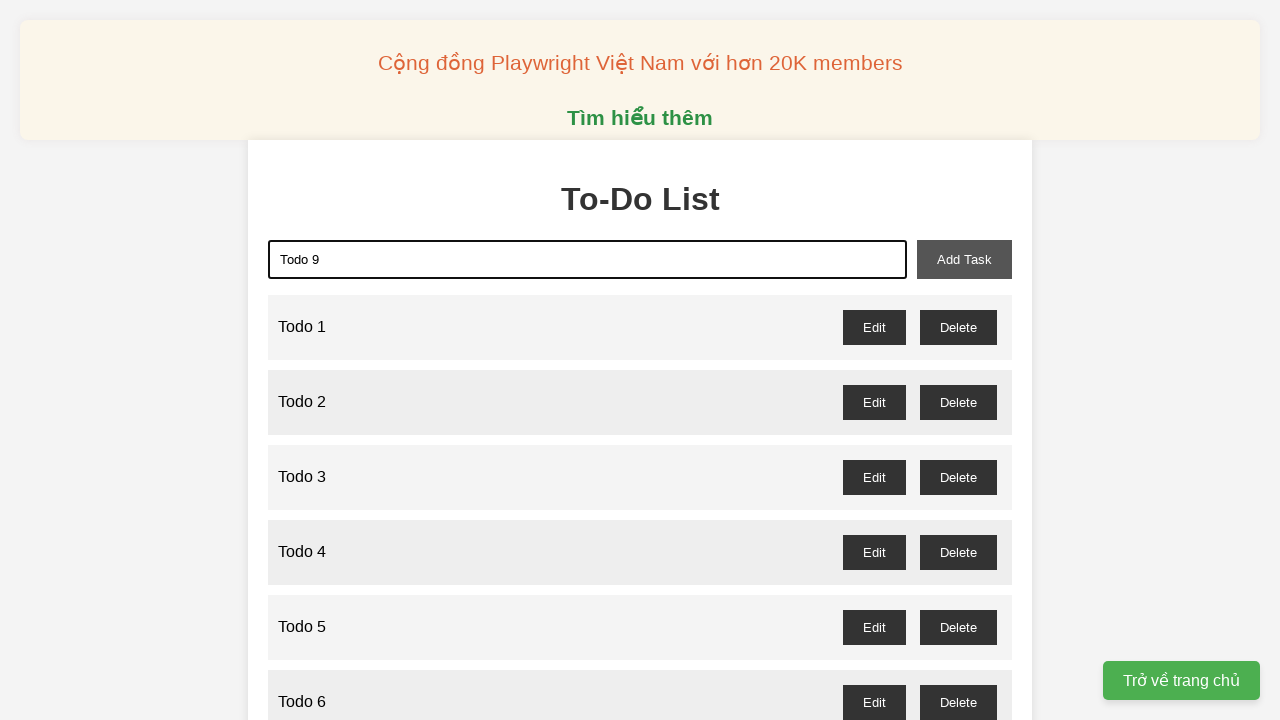

Clicked add task button to add 'Todo 9' at (964, 259) on xpath=//*[@id="add-task"]
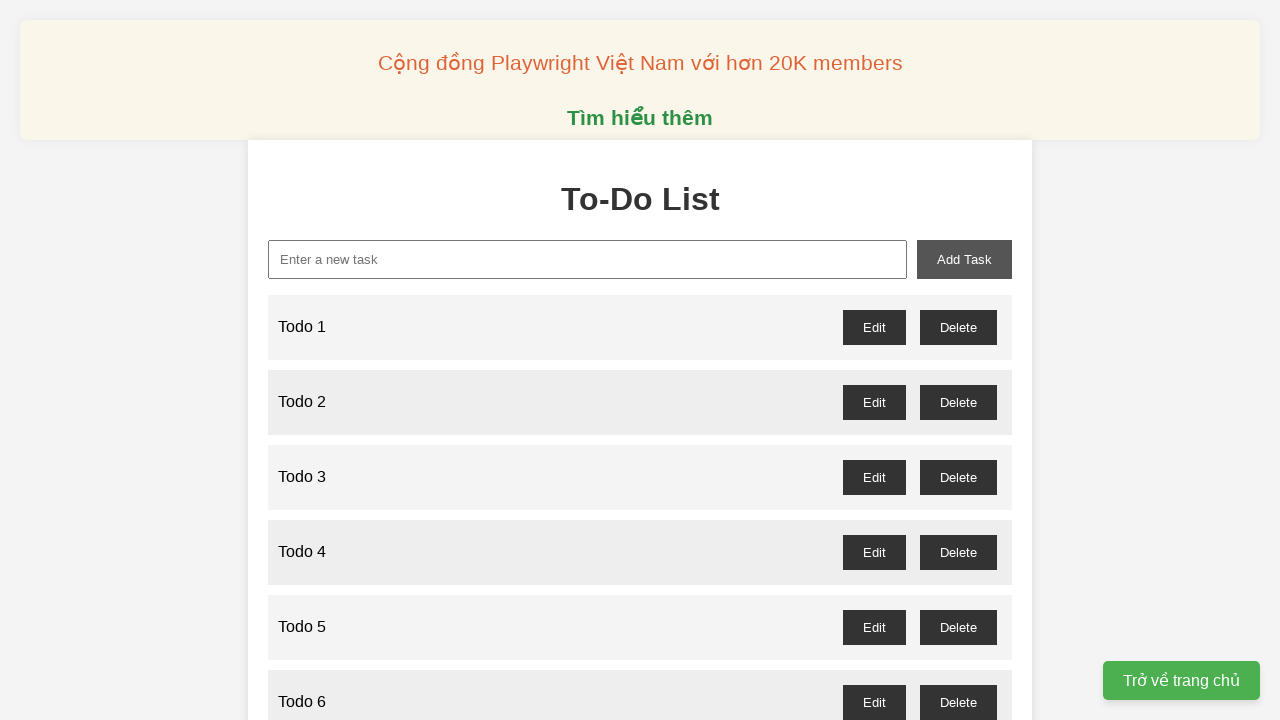

Filled input field with 'Todo 10' on xpath=//*[@placeholder="Enter a new task"]
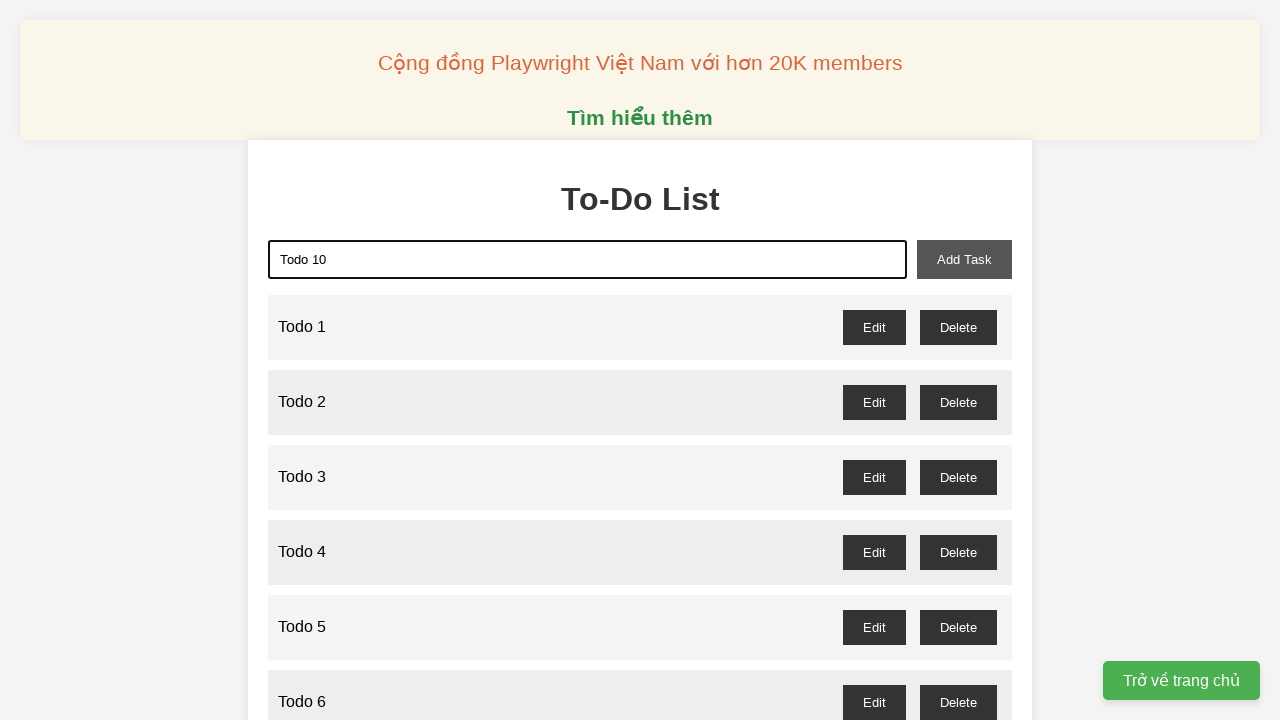

Clicked add task button to add 'Todo 10' at (964, 259) on xpath=//*[@id="add-task"]
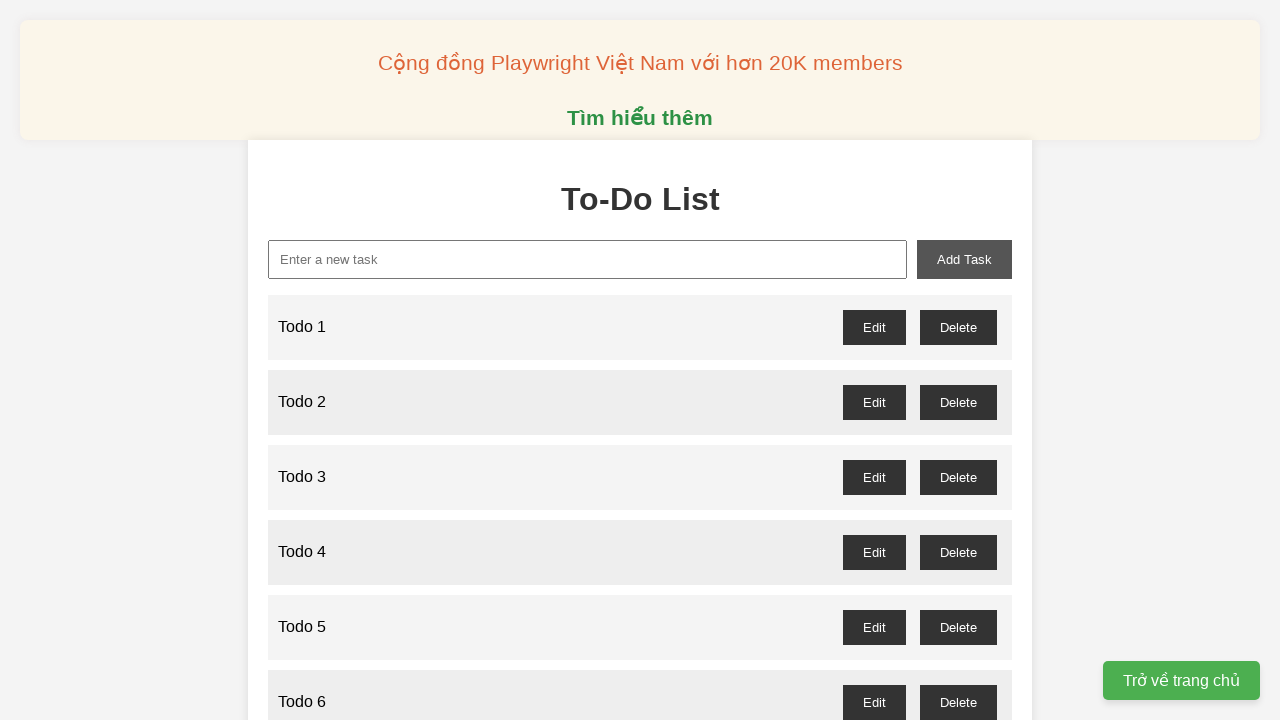

Filled input field with 'Todo 11' on xpath=//*[@placeholder="Enter a new task"]
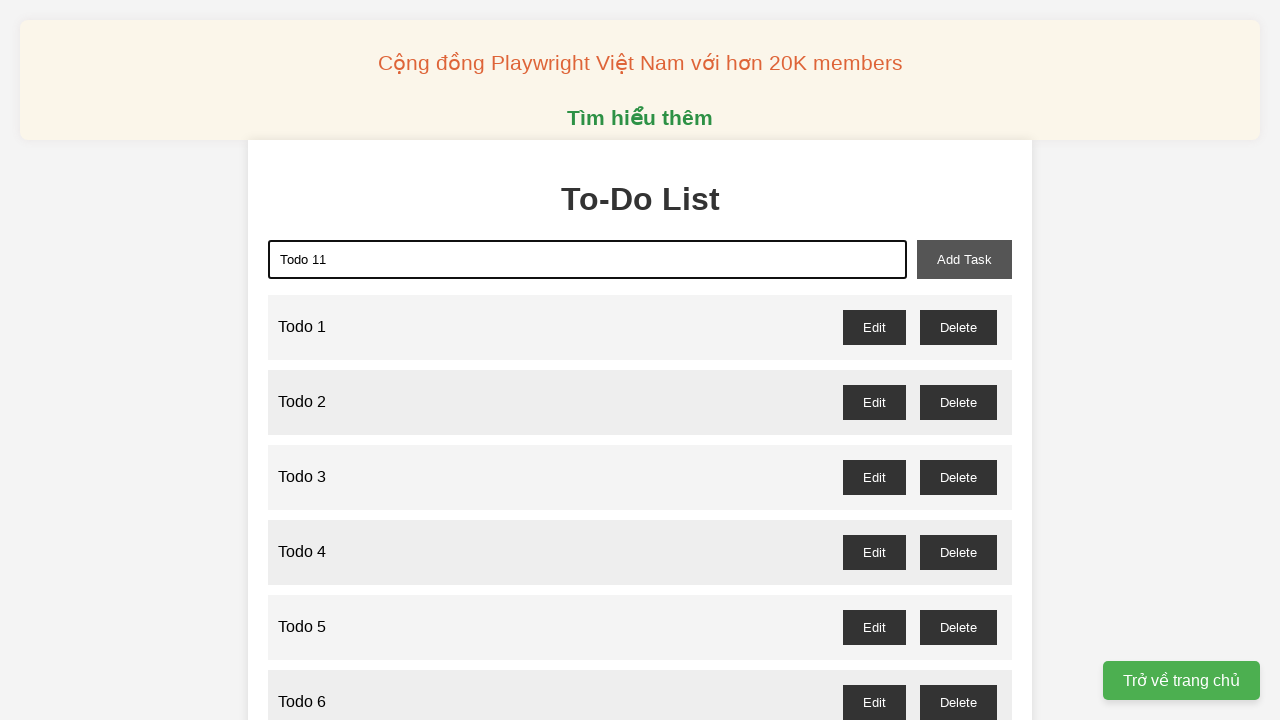

Clicked add task button to add 'Todo 11' at (964, 259) on xpath=//*[@id="add-task"]
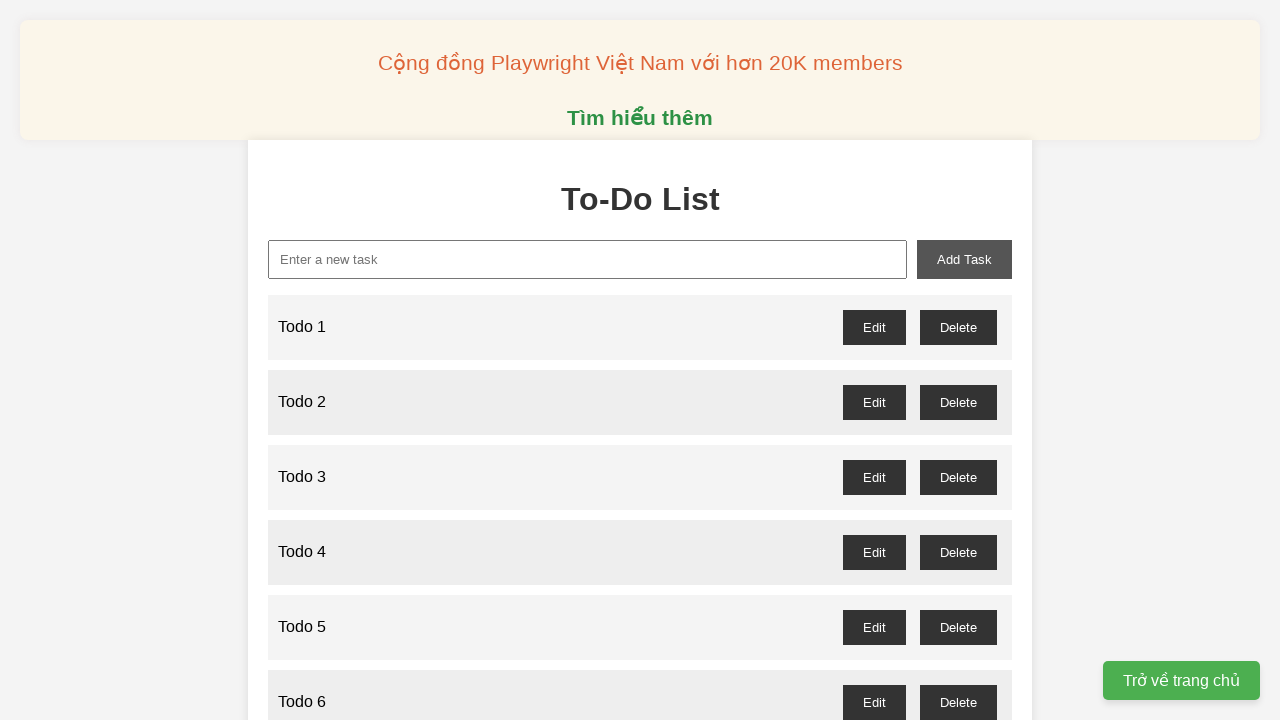

Filled input field with 'Todo 12' on xpath=//*[@placeholder="Enter a new task"]
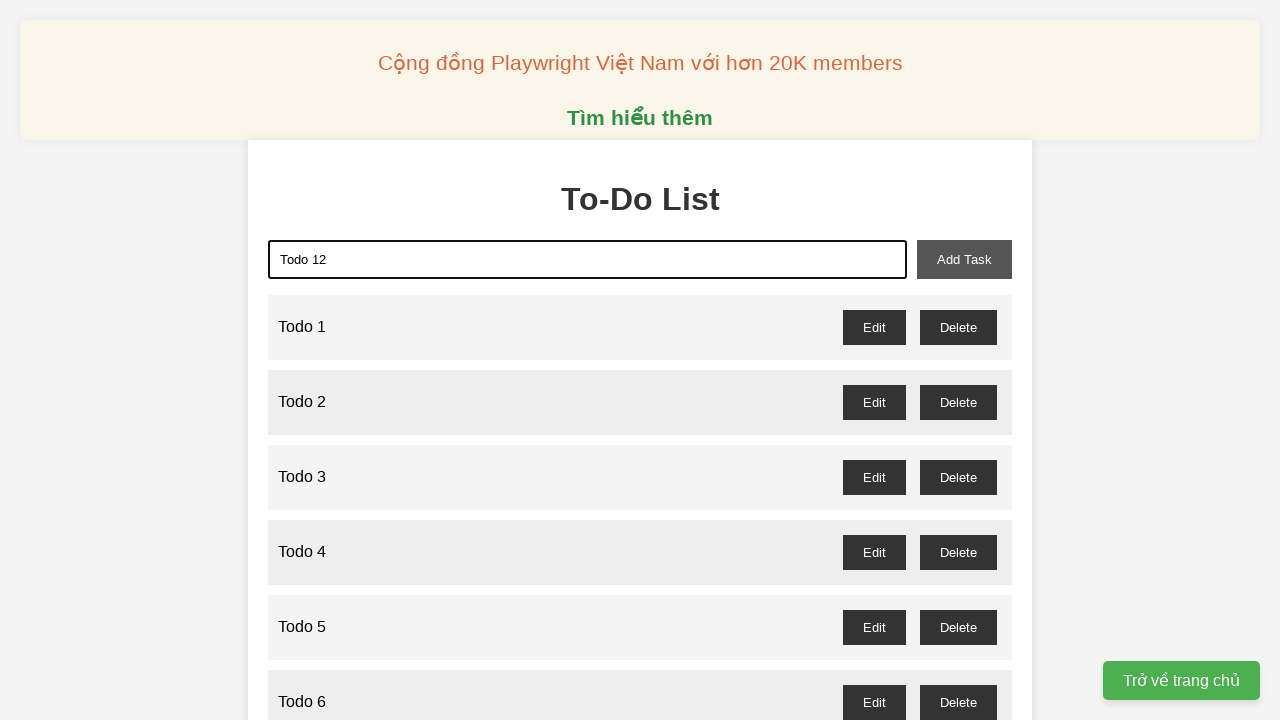

Clicked add task button to add 'Todo 12' at (964, 259) on xpath=//*[@id="add-task"]
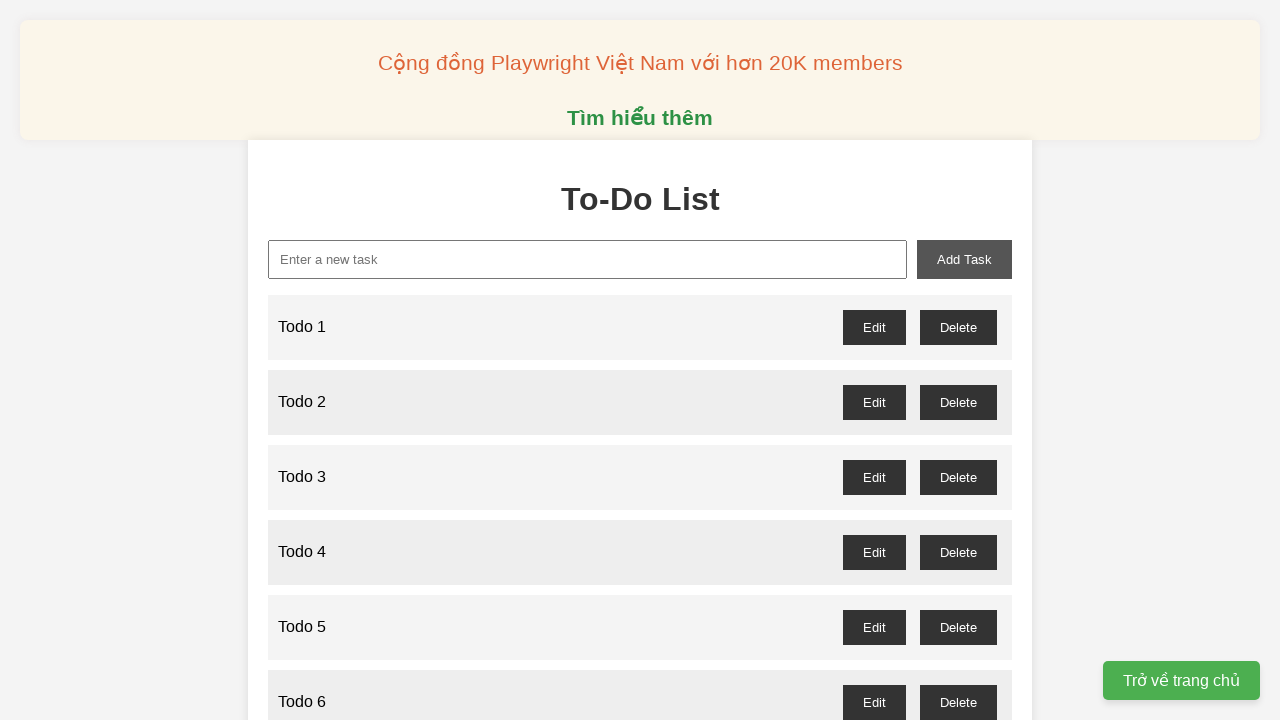

Filled input field with 'Todo 13' on xpath=//*[@placeholder="Enter a new task"]
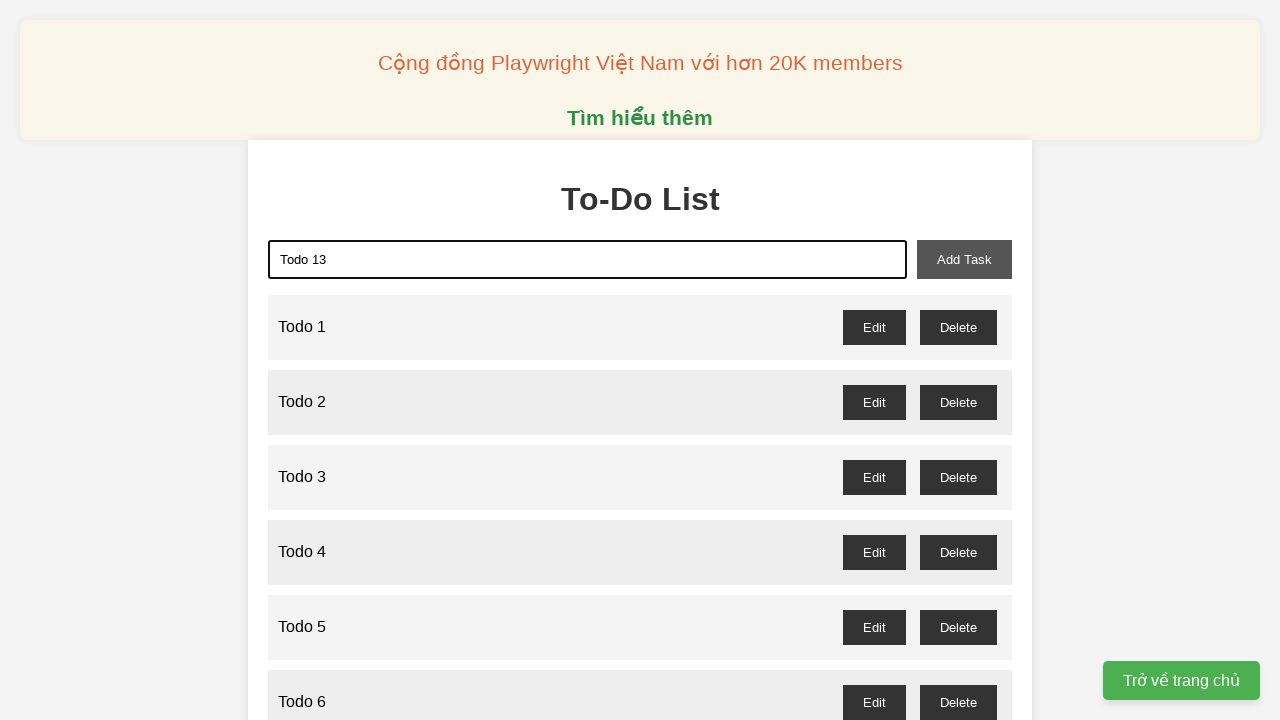

Clicked add task button to add 'Todo 13' at (964, 259) on xpath=//*[@id="add-task"]
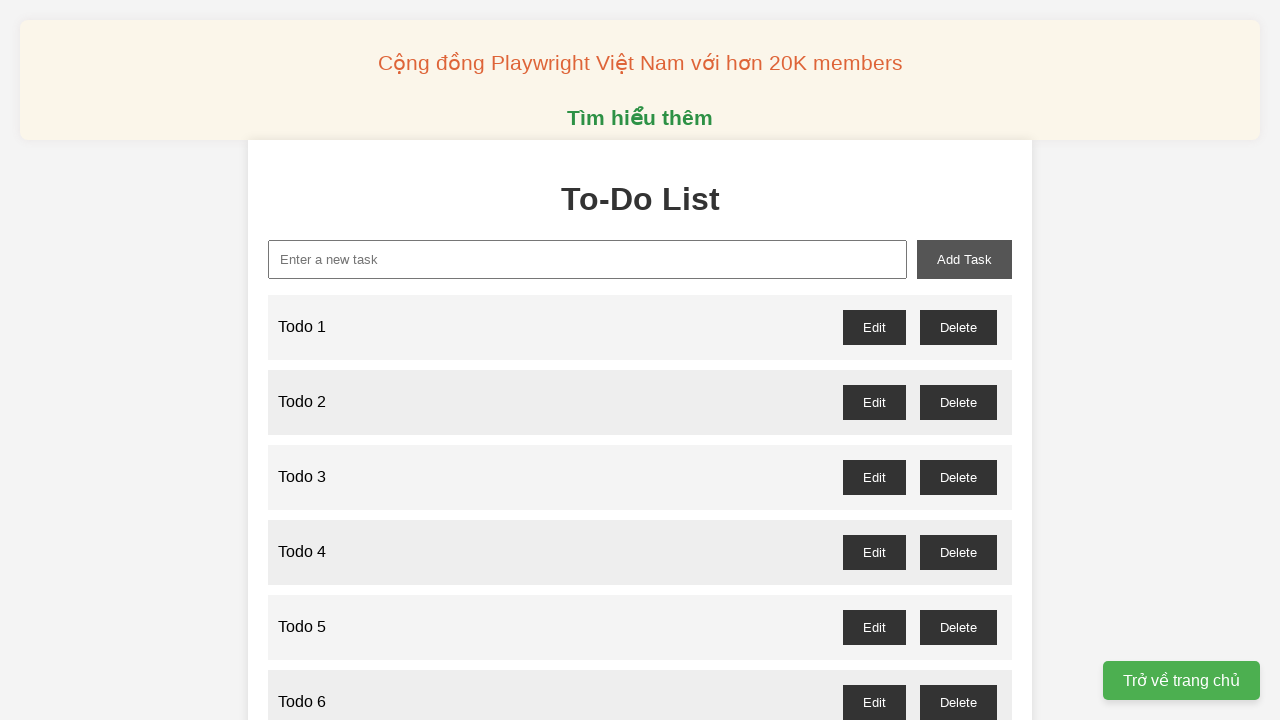

Filled input field with 'Todo 14' on xpath=//*[@placeholder="Enter a new task"]
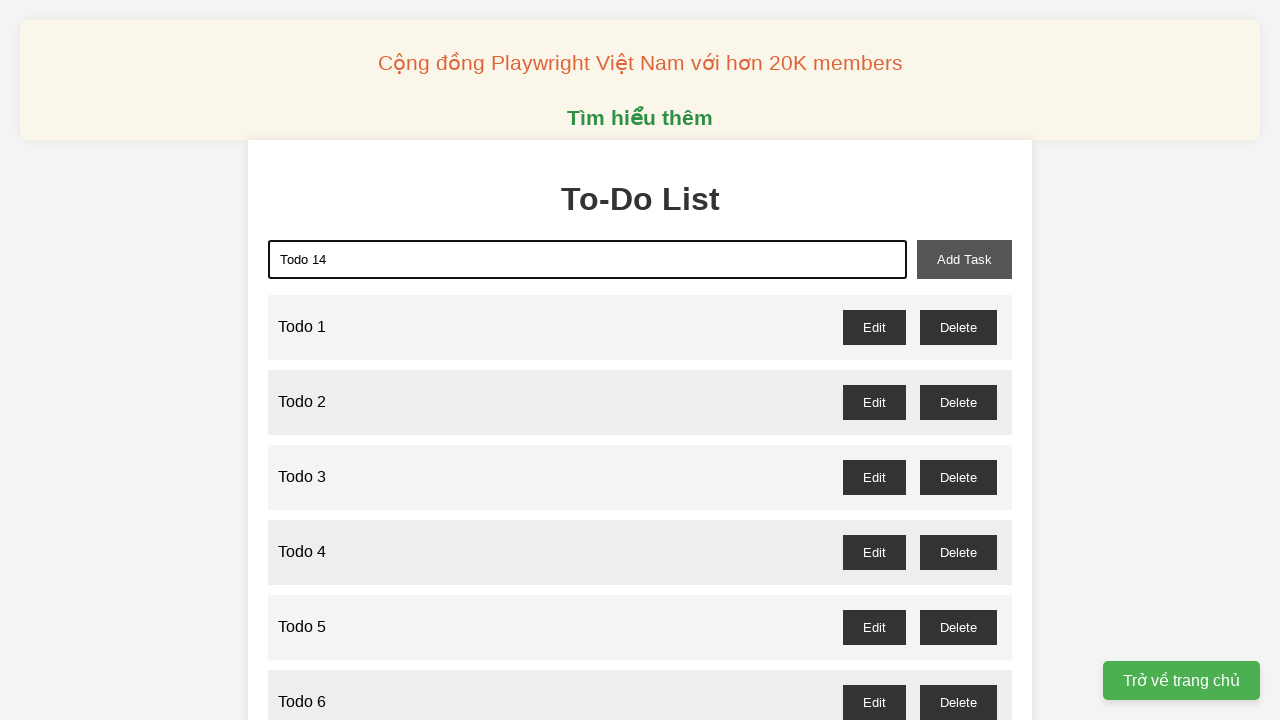

Clicked add task button to add 'Todo 14' at (964, 259) on xpath=//*[@id="add-task"]
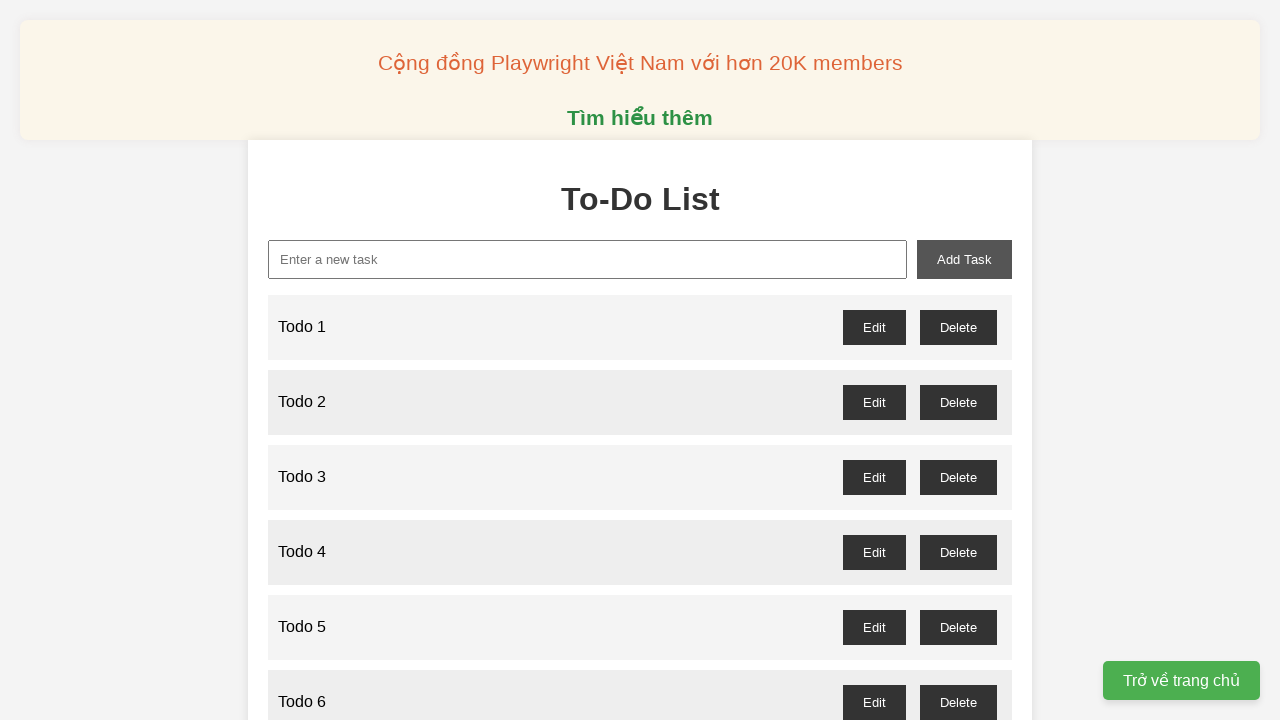

Filled input field with 'Todo 15' on xpath=//*[@placeholder="Enter a new task"]
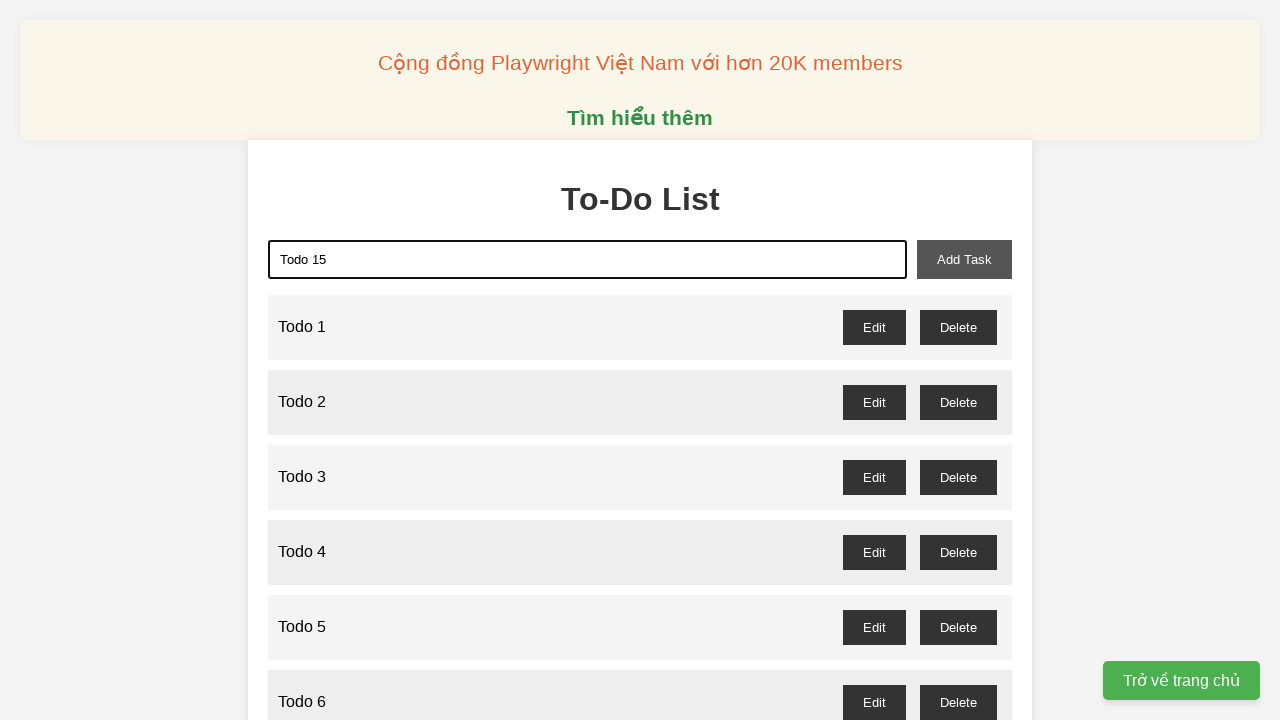

Clicked add task button to add 'Todo 15' at (964, 259) on xpath=//*[@id="add-task"]
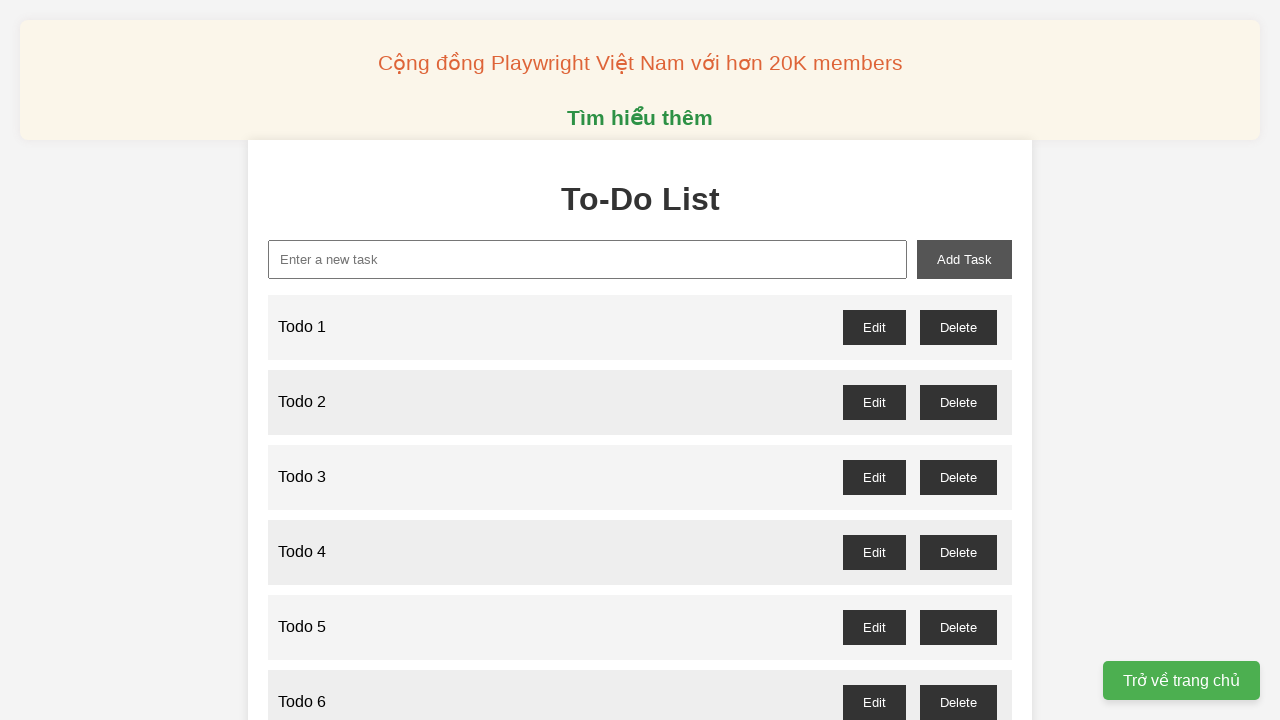

Filled input field with 'Todo 16' on xpath=//*[@placeholder="Enter a new task"]
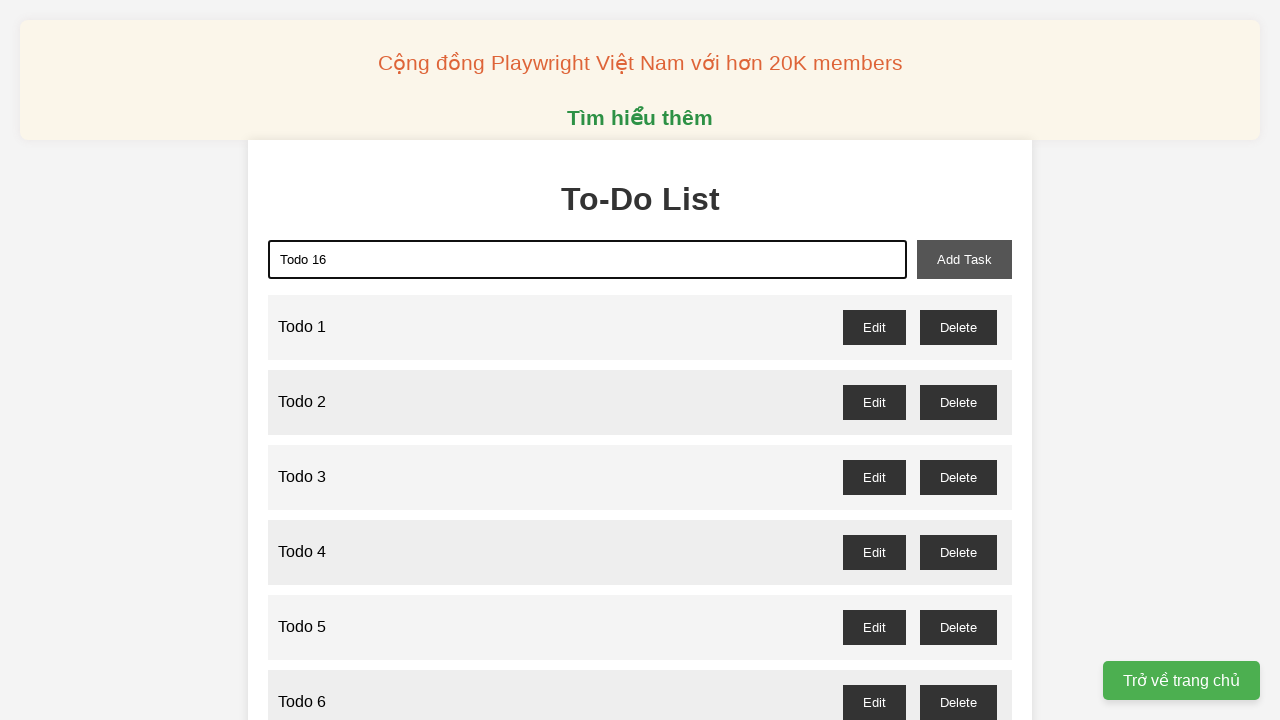

Clicked add task button to add 'Todo 16' at (964, 259) on xpath=//*[@id="add-task"]
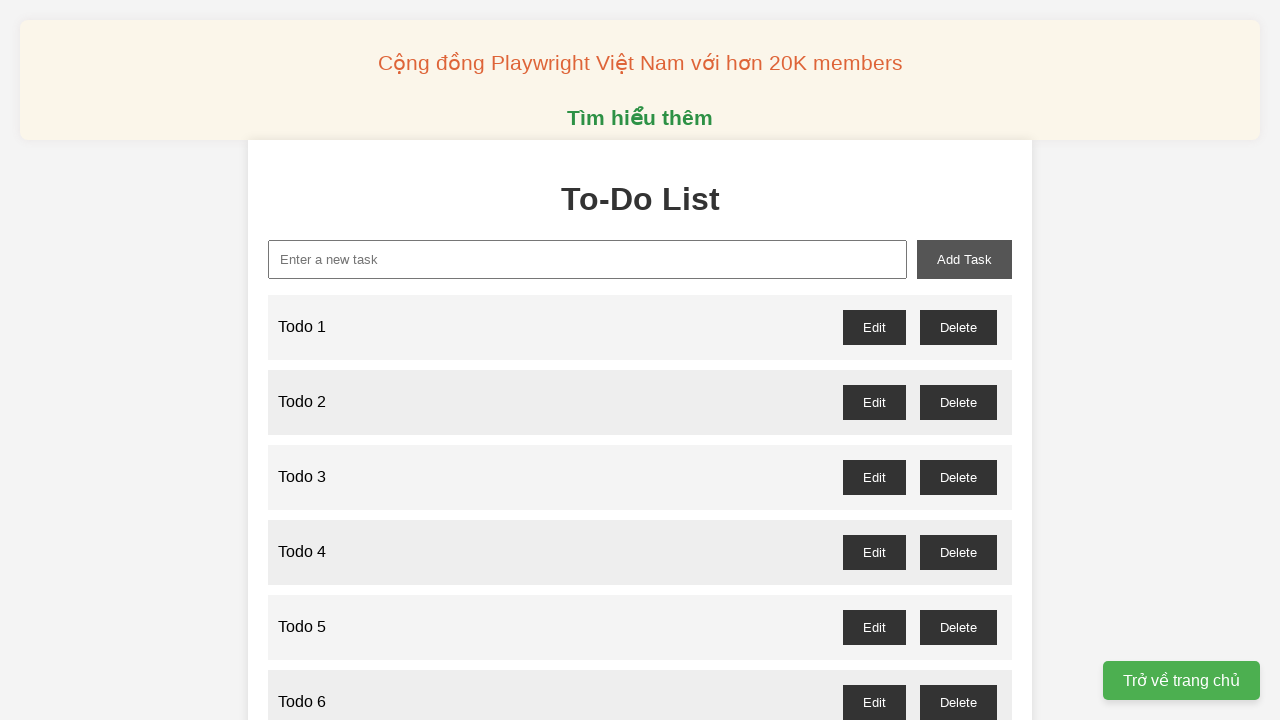

Filled input field with 'Todo 17' on xpath=//*[@placeholder="Enter a new task"]
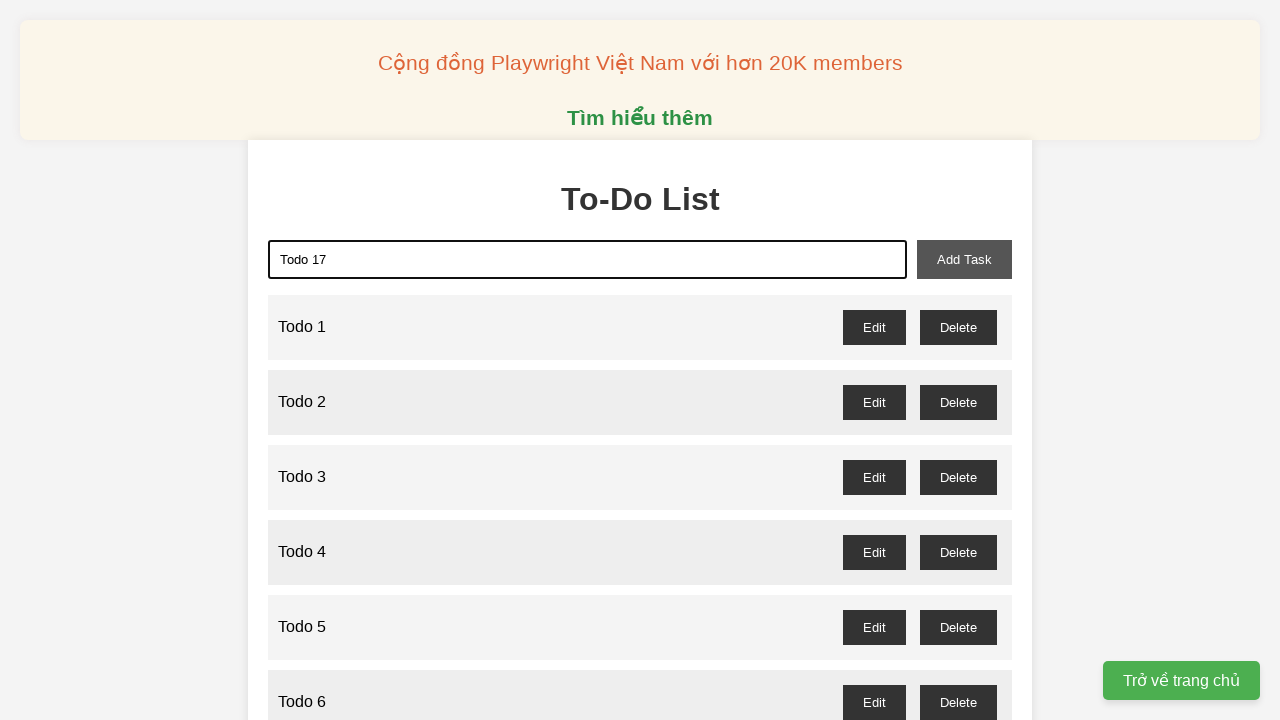

Clicked add task button to add 'Todo 17' at (964, 259) on xpath=//*[@id="add-task"]
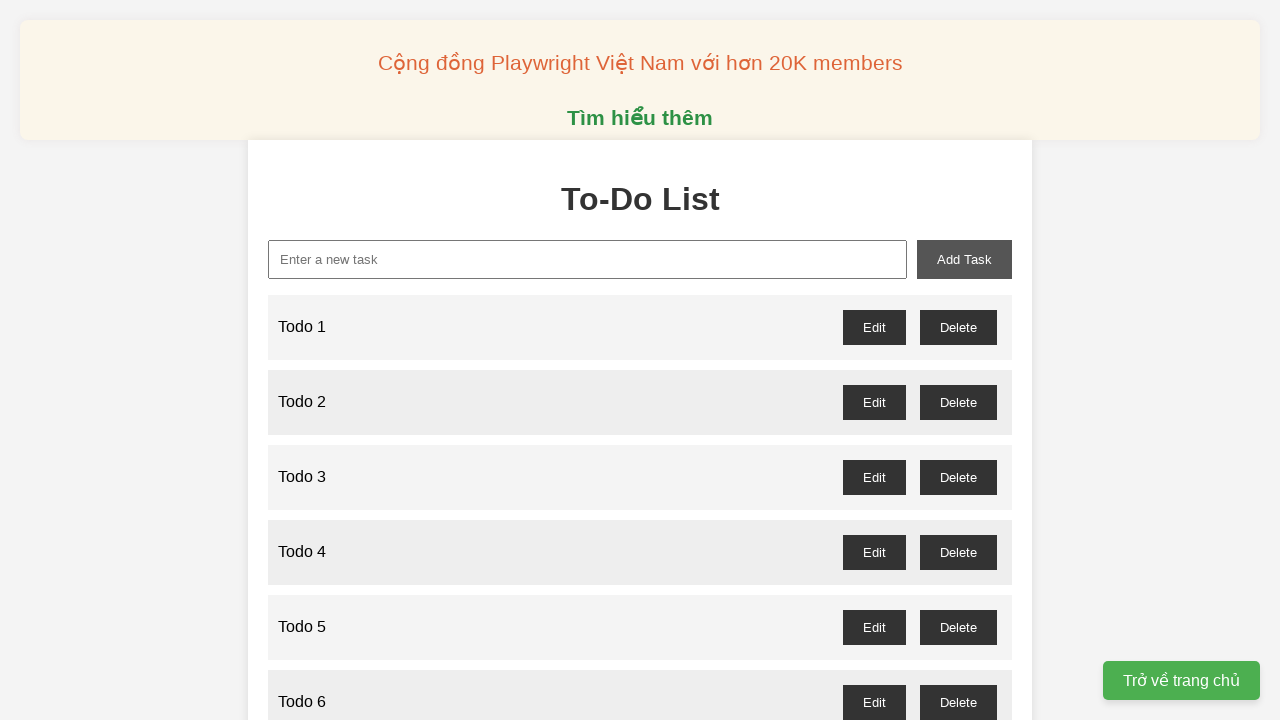

Filled input field with 'Todo 18' on xpath=//*[@placeholder="Enter a new task"]
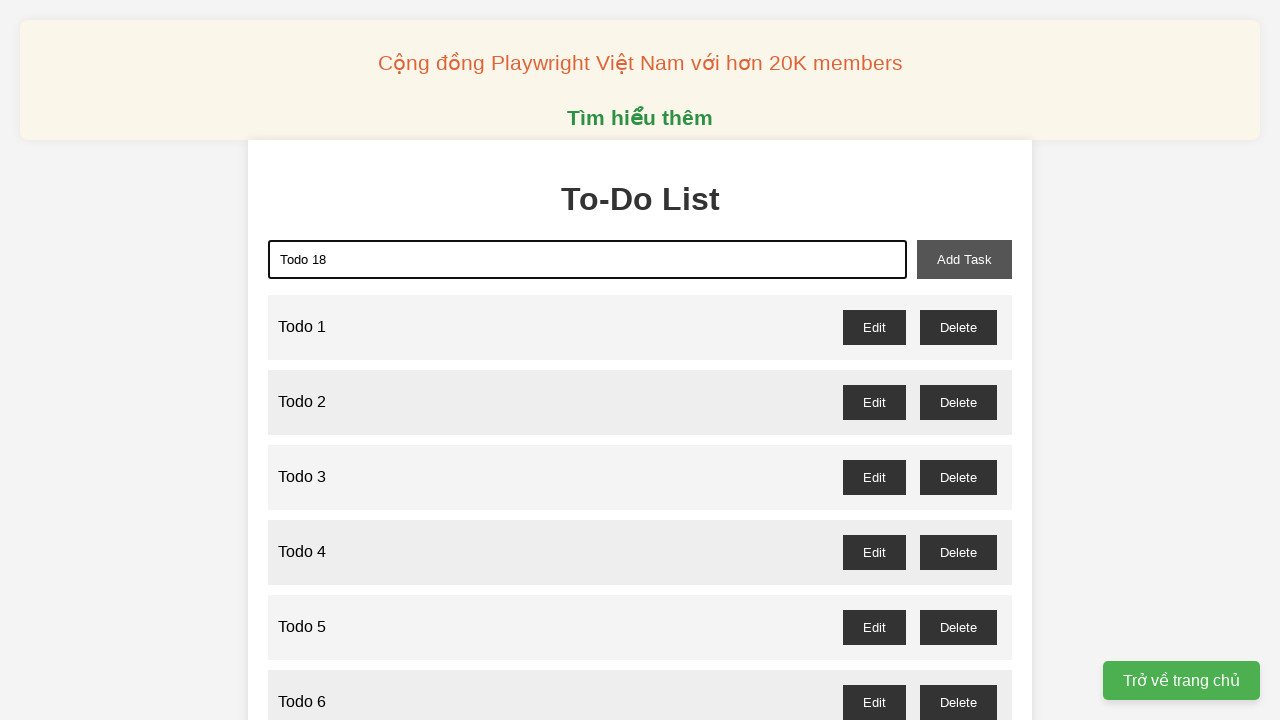

Clicked add task button to add 'Todo 18' at (964, 259) on xpath=//*[@id="add-task"]
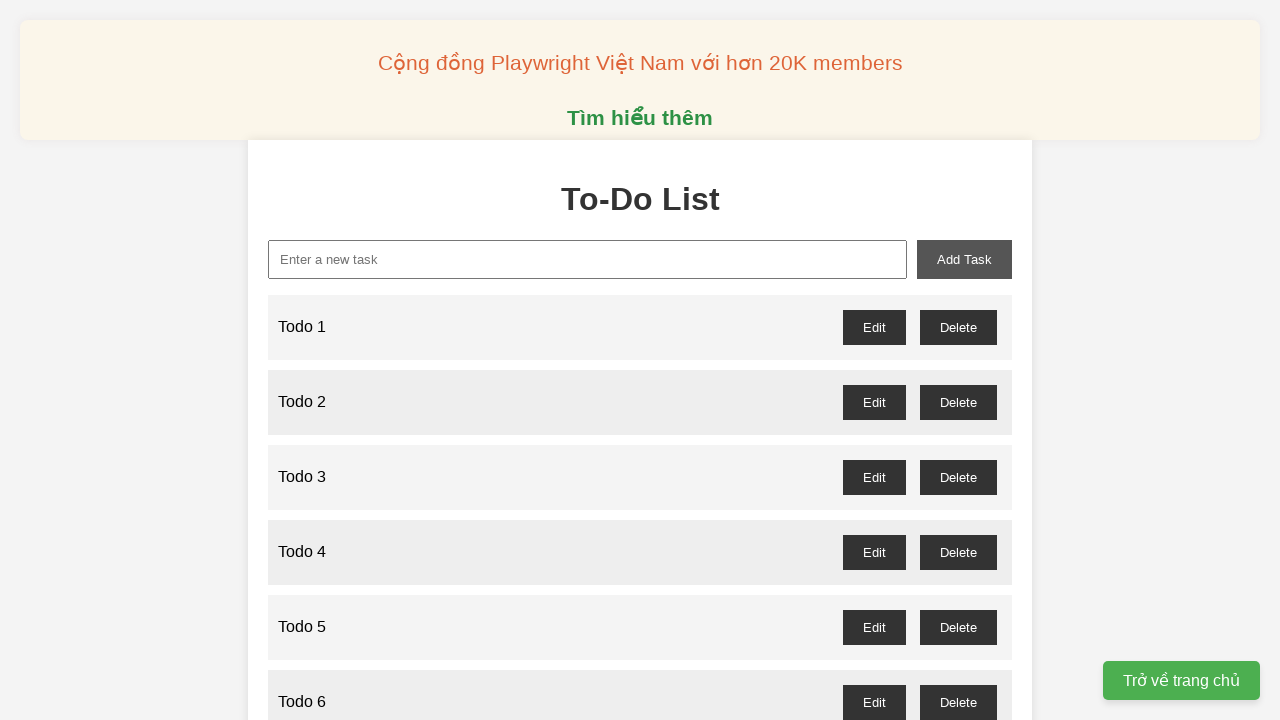

Filled input field with 'Todo 19' on xpath=//*[@placeholder="Enter a new task"]
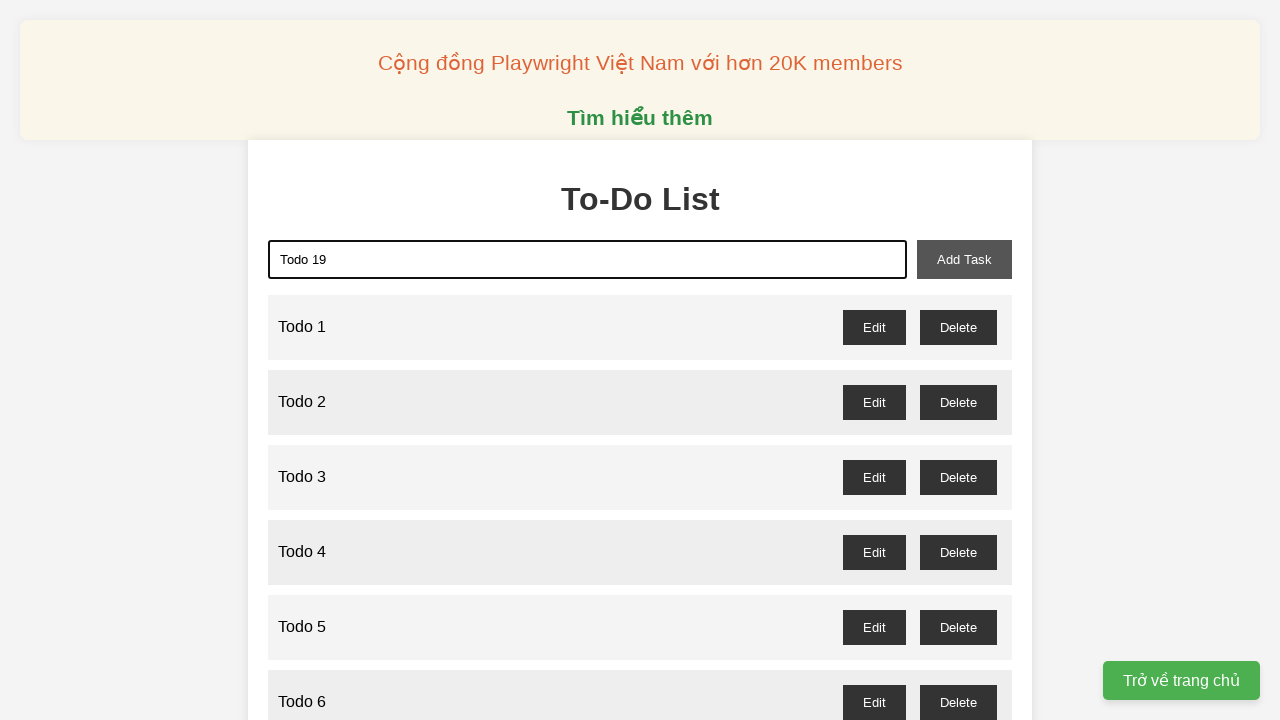

Clicked add task button to add 'Todo 19' at (964, 259) on xpath=//*[@id="add-task"]
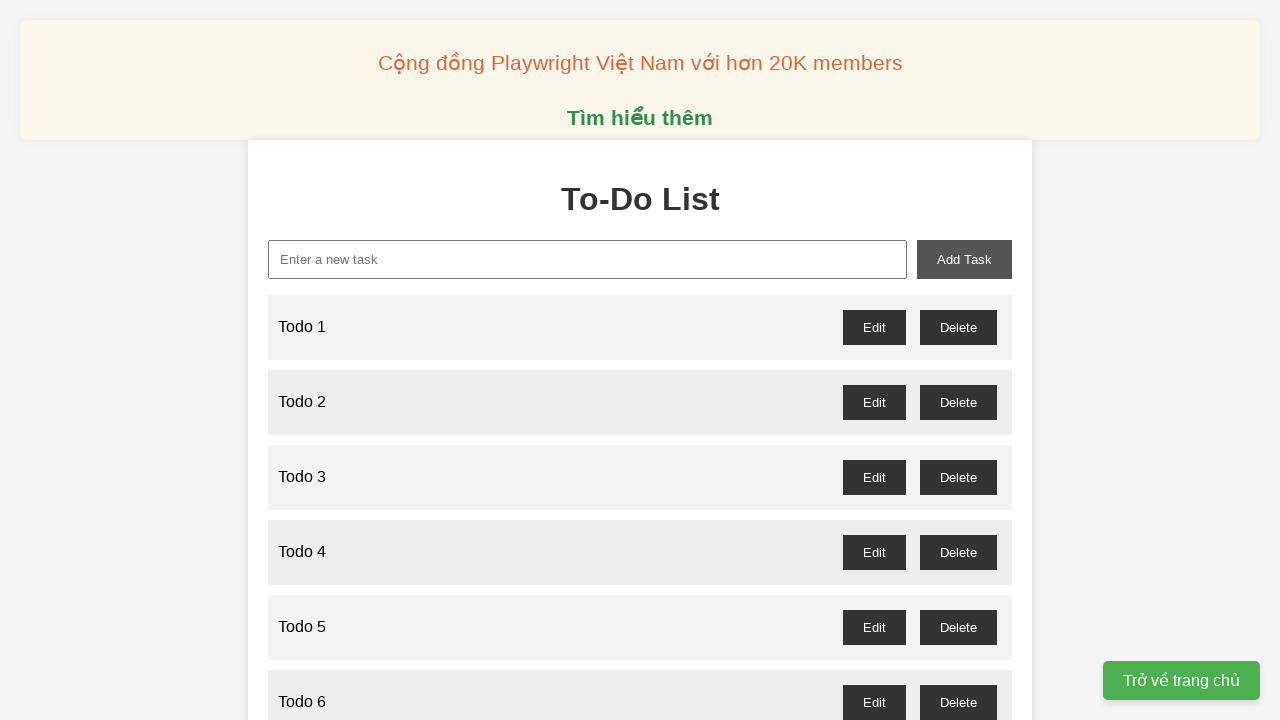

Filled input field with 'Todo 20' on xpath=//*[@placeholder="Enter a new task"]
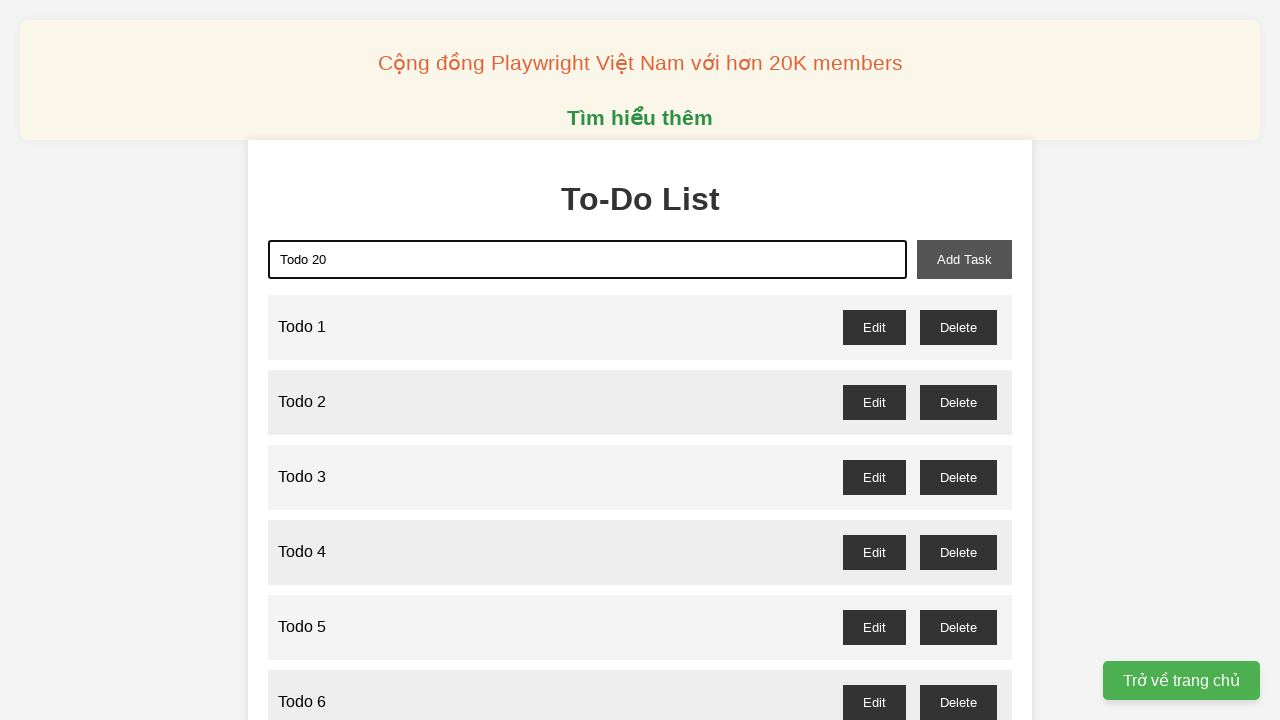

Clicked add task button to add 'Todo 20' at (964, 259) on xpath=//*[@id="add-task"]
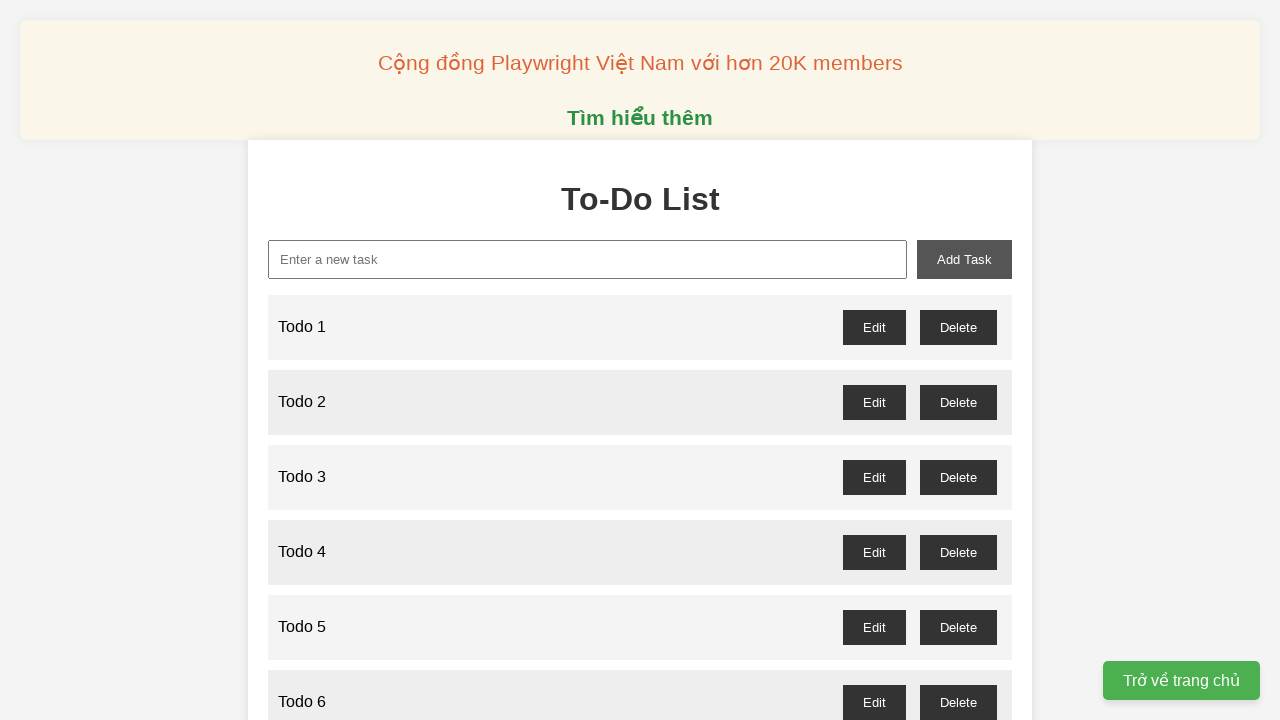

Filled input field with 'Todo 21' on xpath=//*[@placeholder="Enter a new task"]
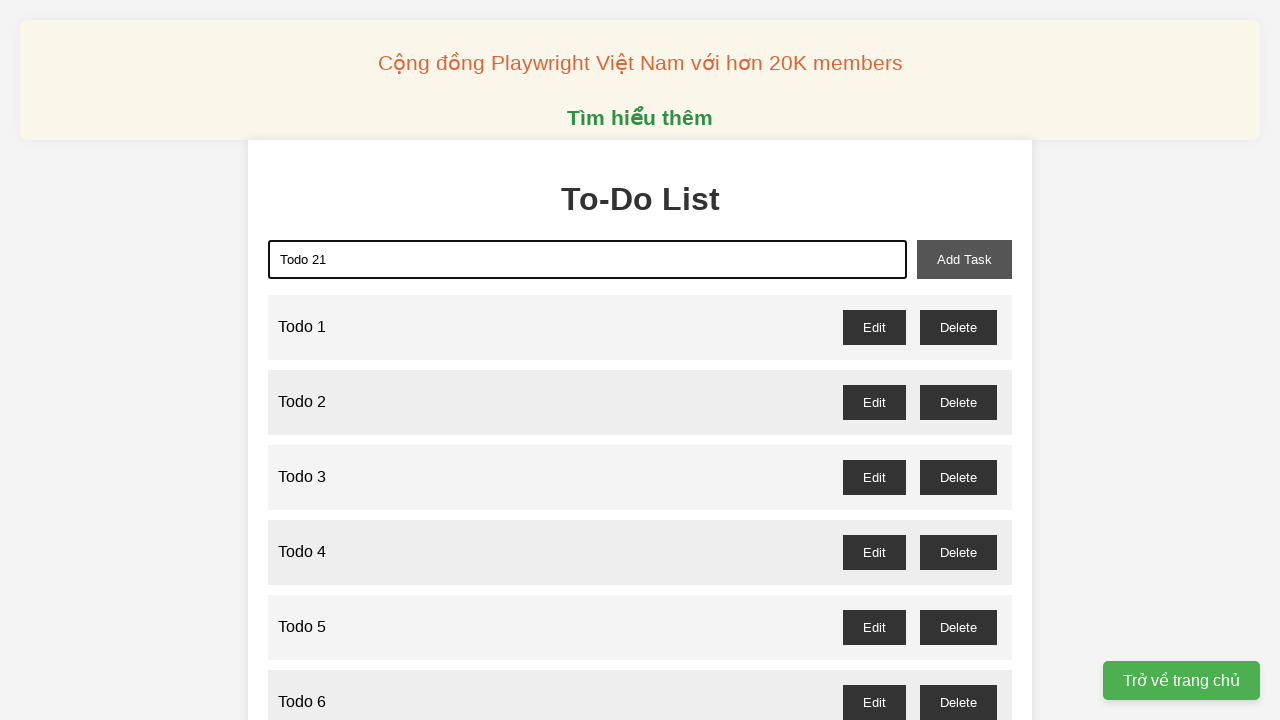

Clicked add task button to add 'Todo 21' at (964, 259) on xpath=//*[@id="add-task"]
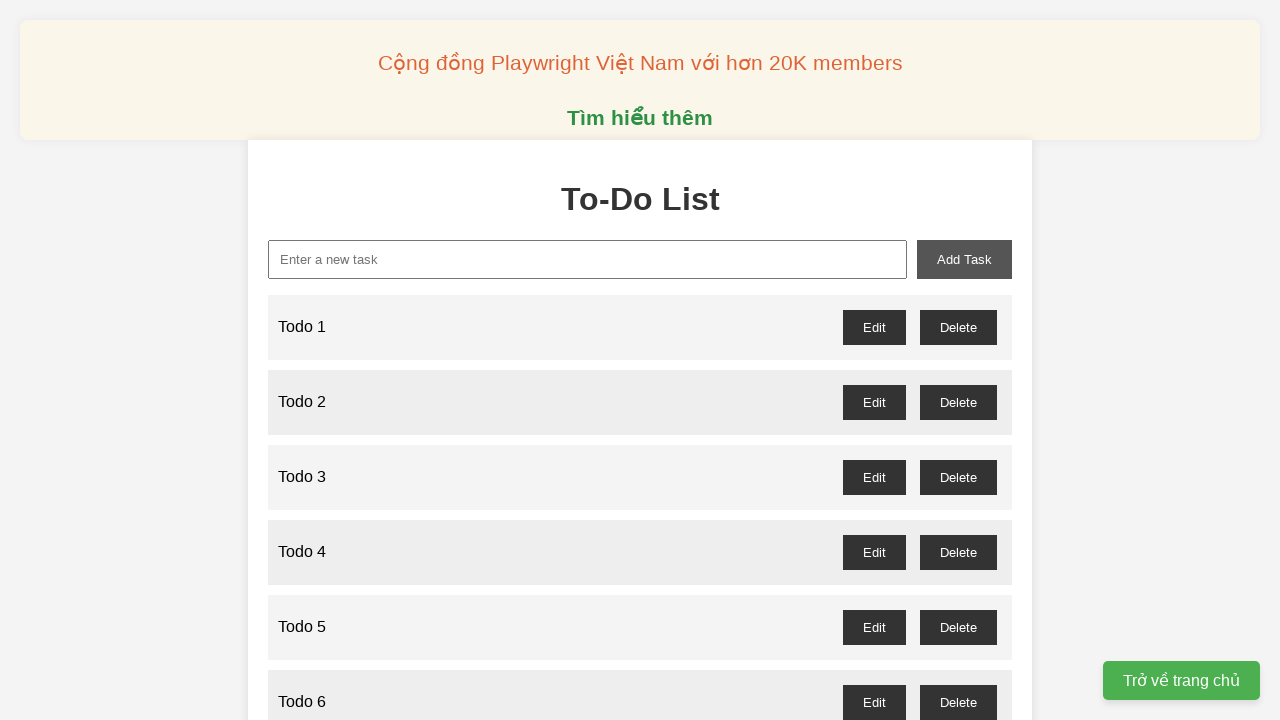

Filled input field with 'Todo 22' on xpath=//*[@placeholder="Enter a new task"]
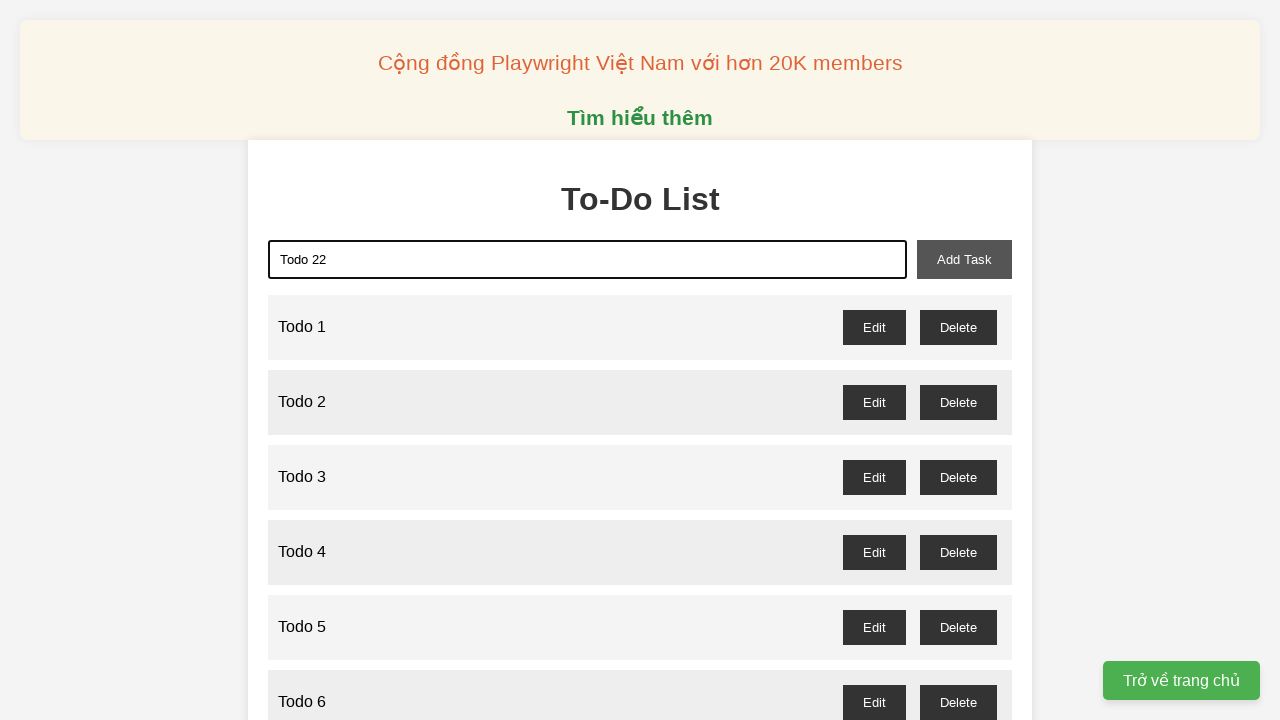

Clicked add task button to add 'Todo 22' at (964, 259) on xpath=//*[@id="add-task"]
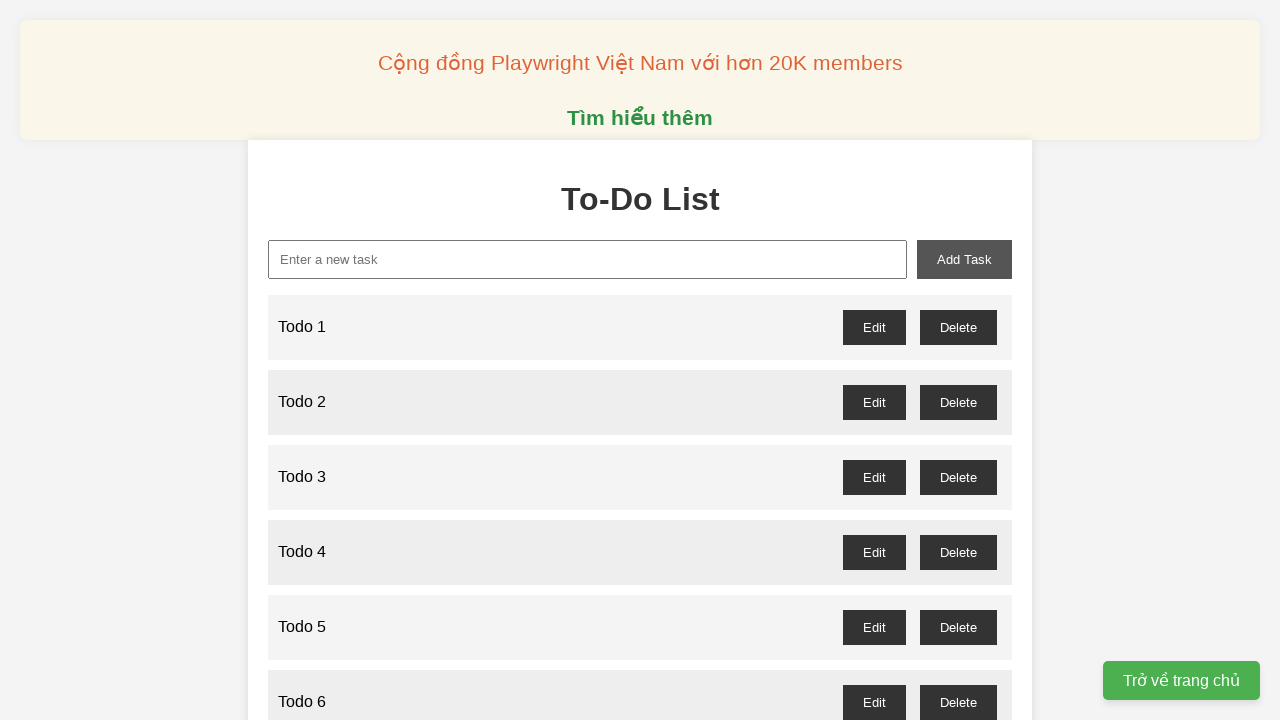

Filled input field with 'Todo 23' on xpath=//*[@placeholder="Enter a new task"]
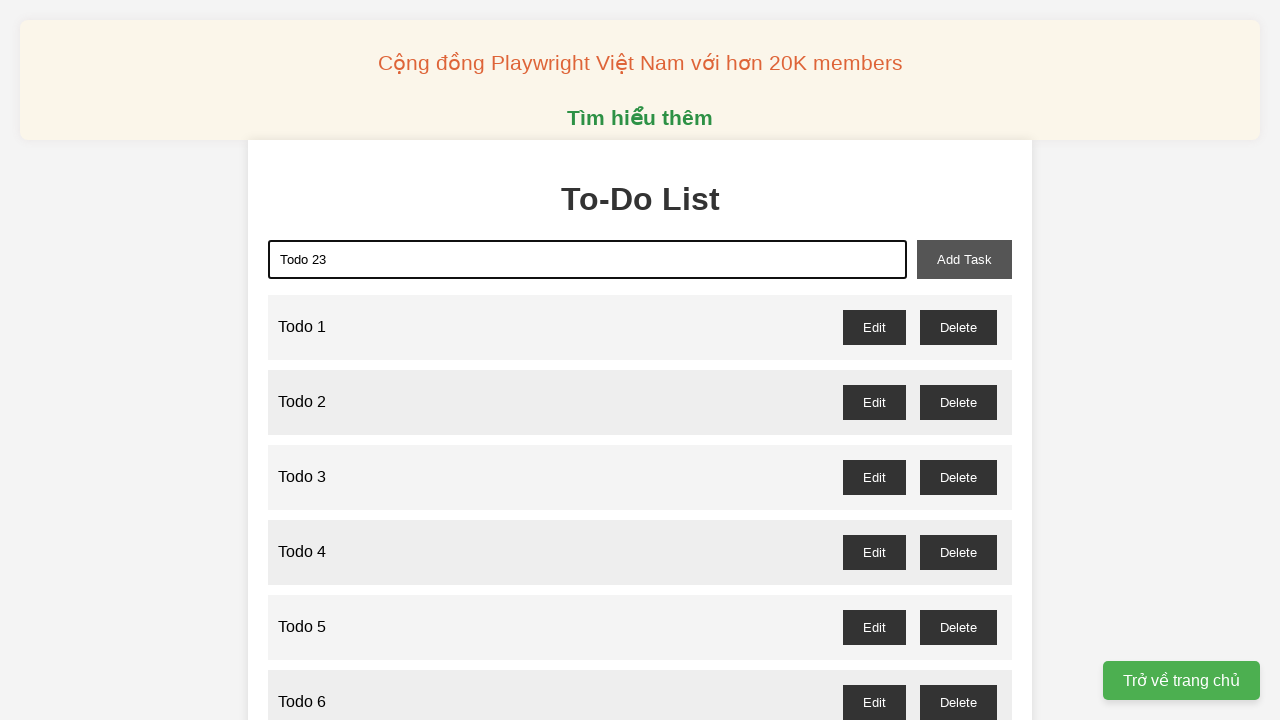

Clicked add task button to add 'Todo 23' at (964, 259) on xpath=//*[@id="add-task"]
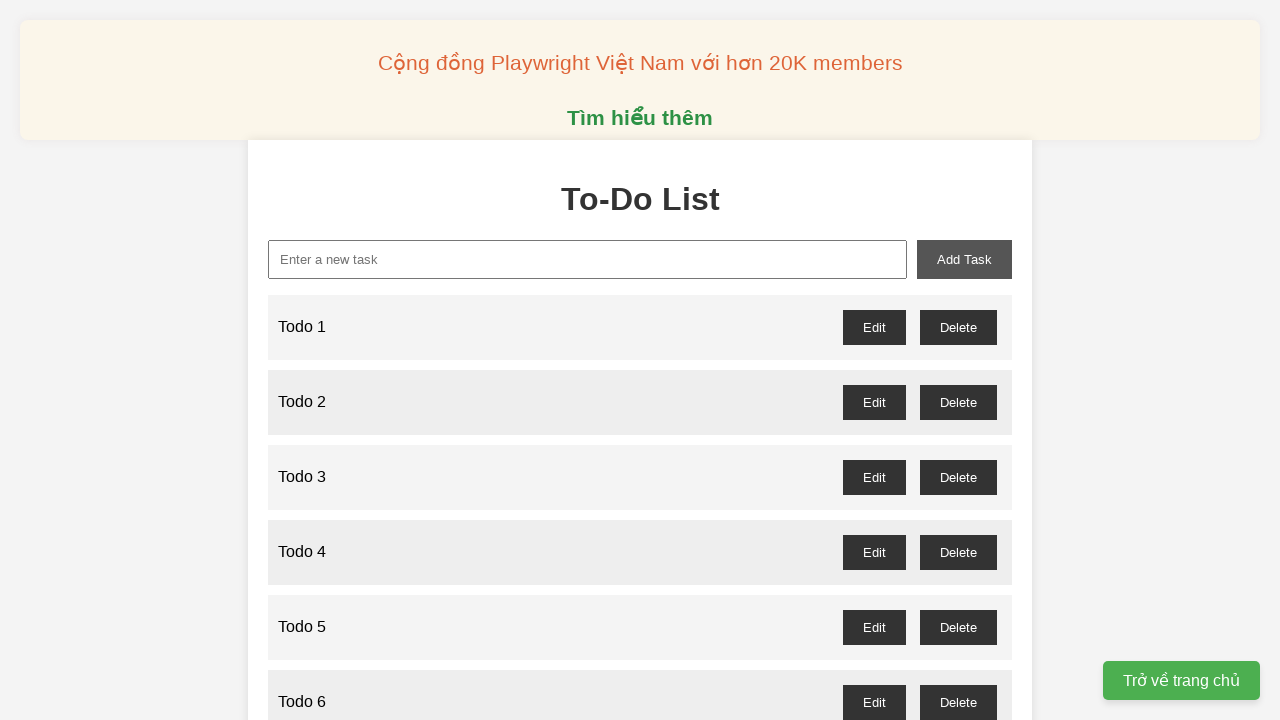

Filled input field with 'Todo 24' on xpath=//*[@placeholder="Enter a new task"]
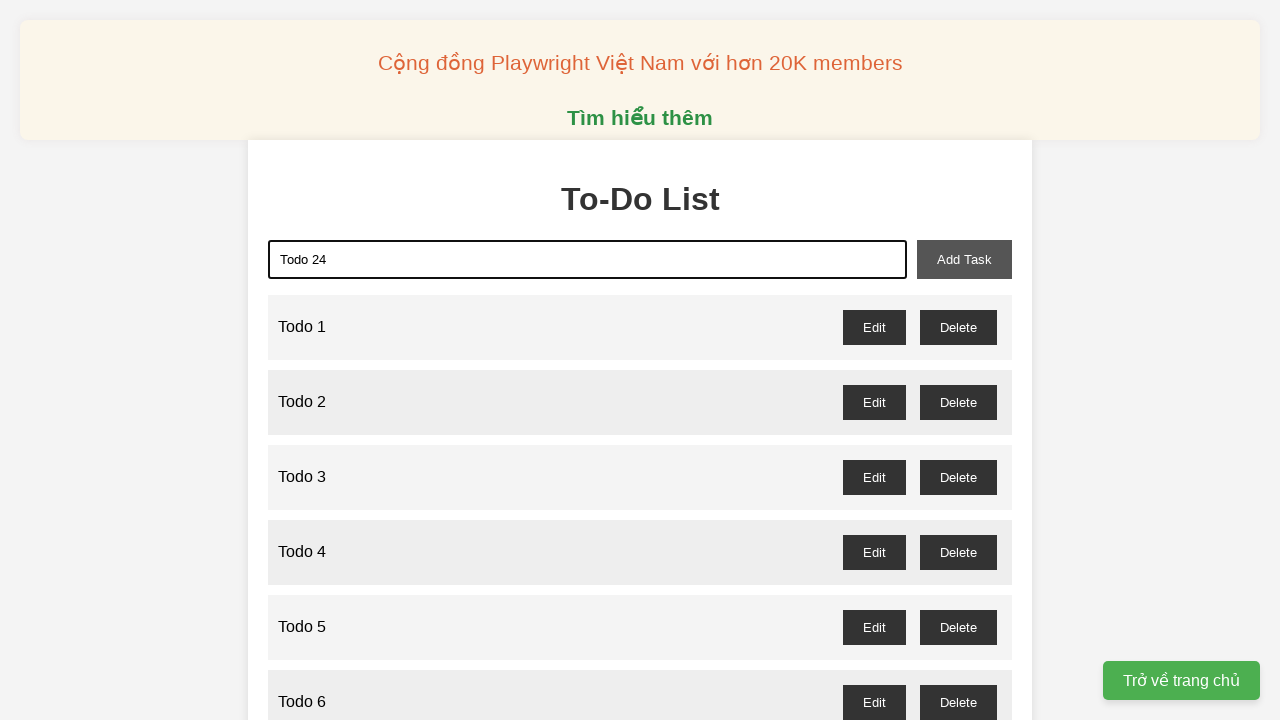

Clicked add task button to add 'Todo 24' at (964, 259) on xpath=//*[@id="add-task"]
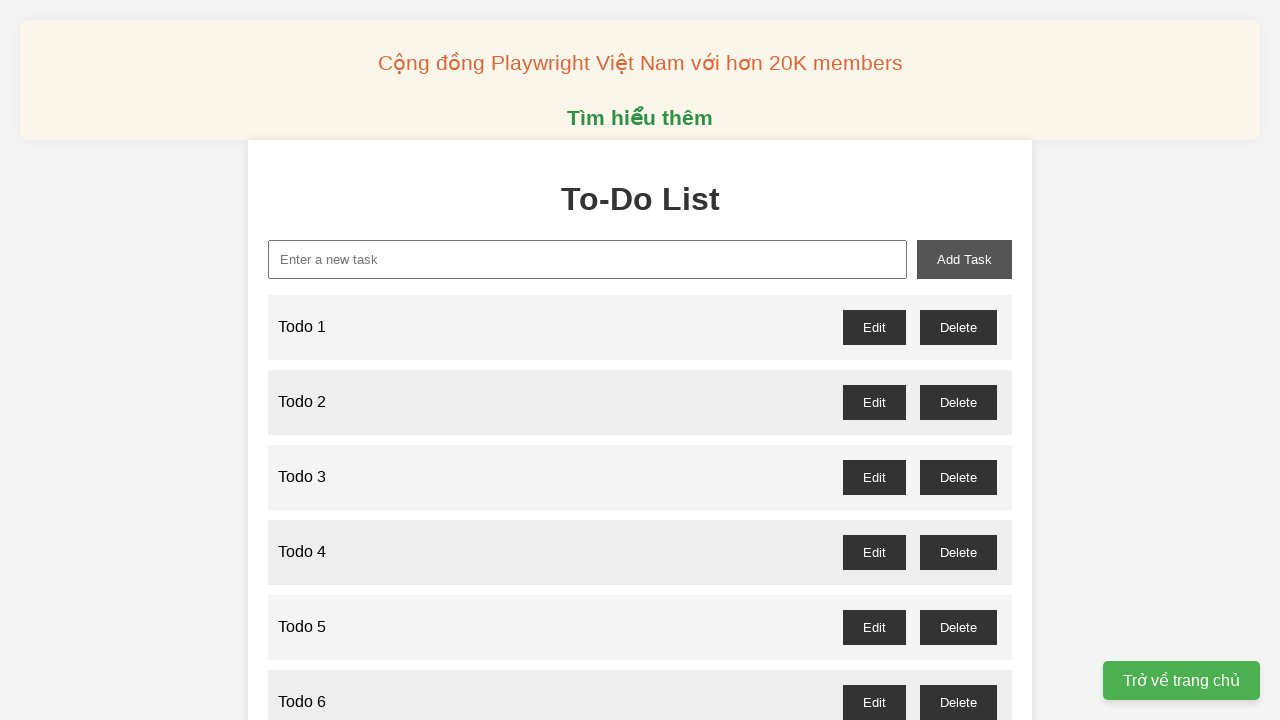

Filled input field with 'Todo 25' on xpath=//*[@placeholder="Enter a new task"]
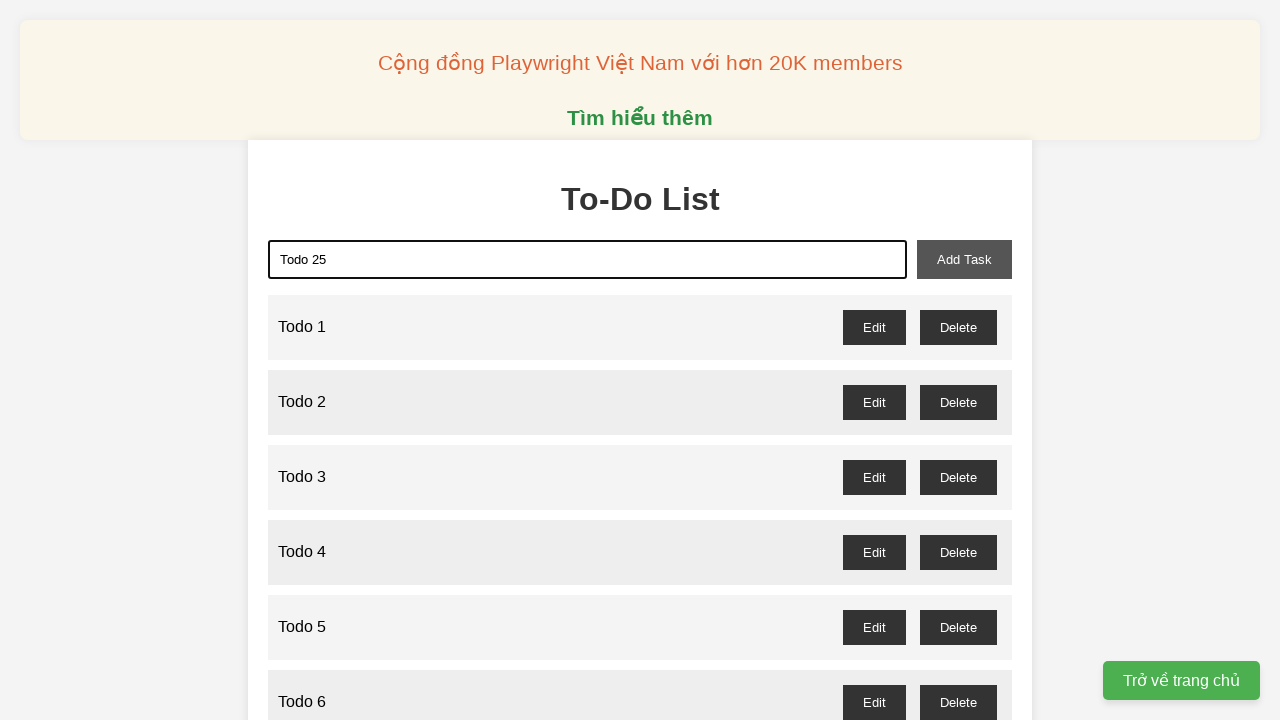

Clicked add task button to add 'Todo 25' at (964, 259) on xpath=//*[@id="add-task"]
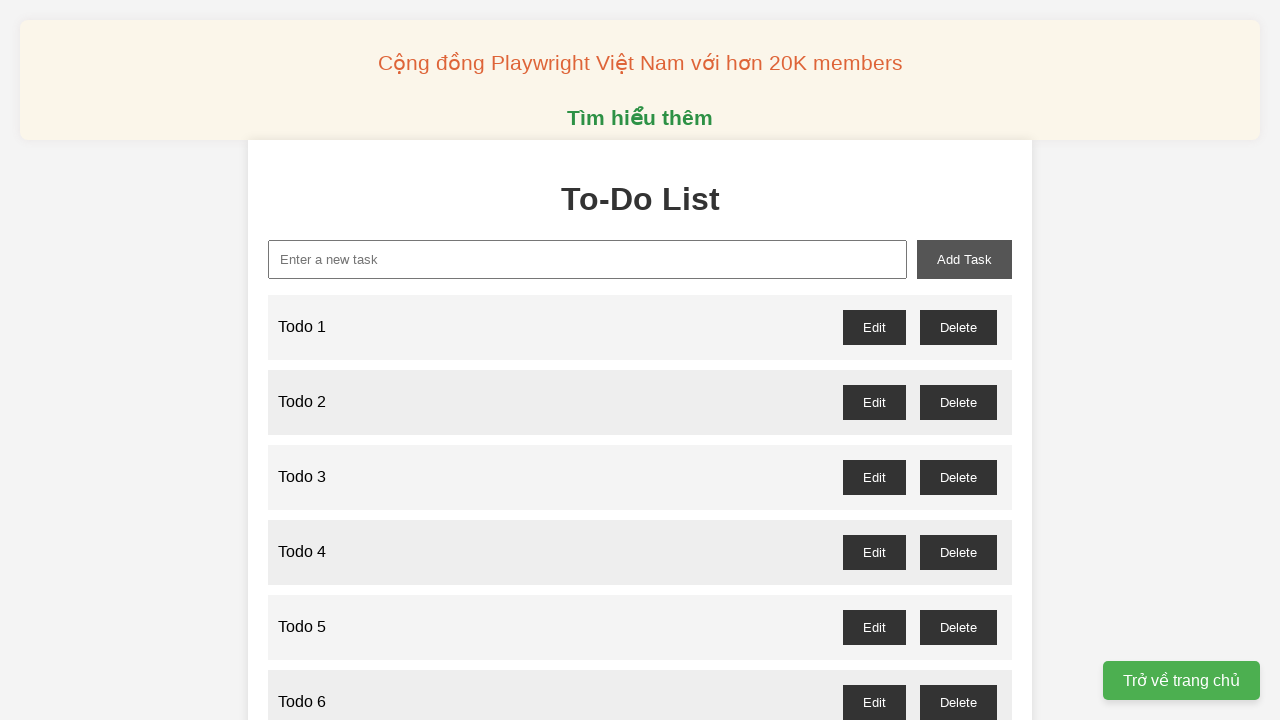

Filled input field with 'Todo 26' on xpath=//*[@placeholder="Enter a new task"]
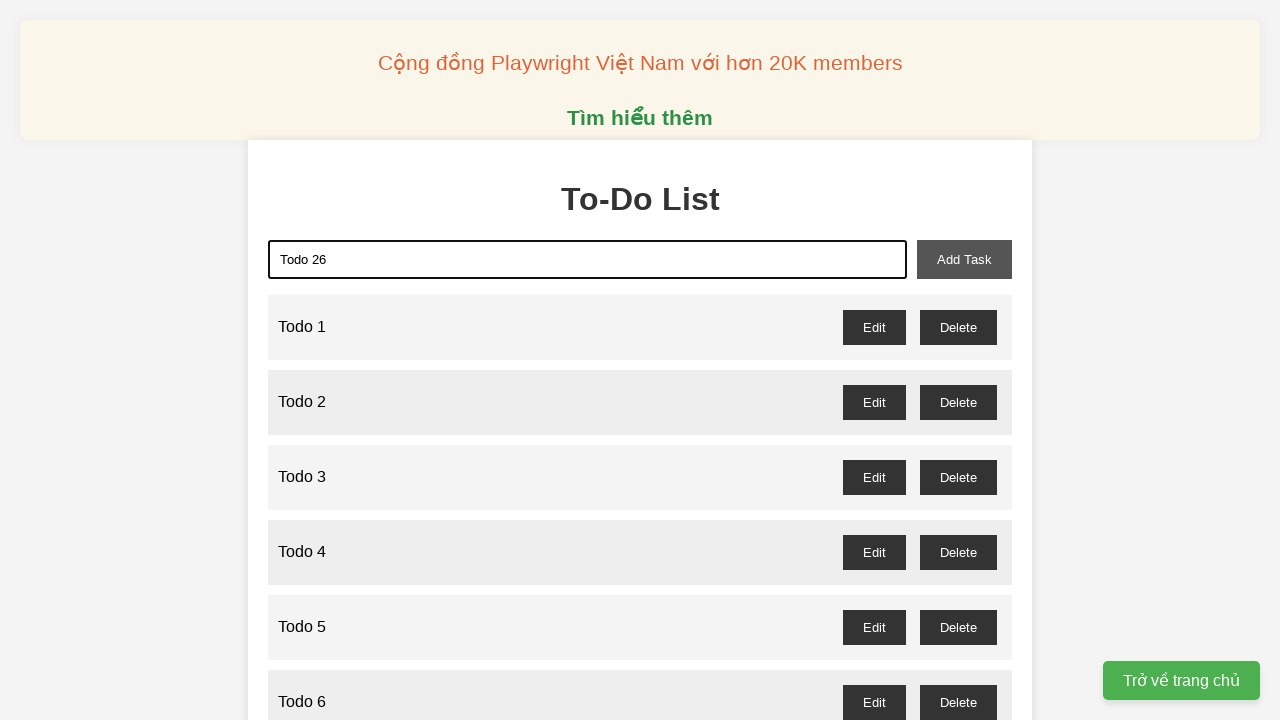

Clicked add task button to add 'Todo 26' at (964, 259) on xpath=//*[@id="add-task"]
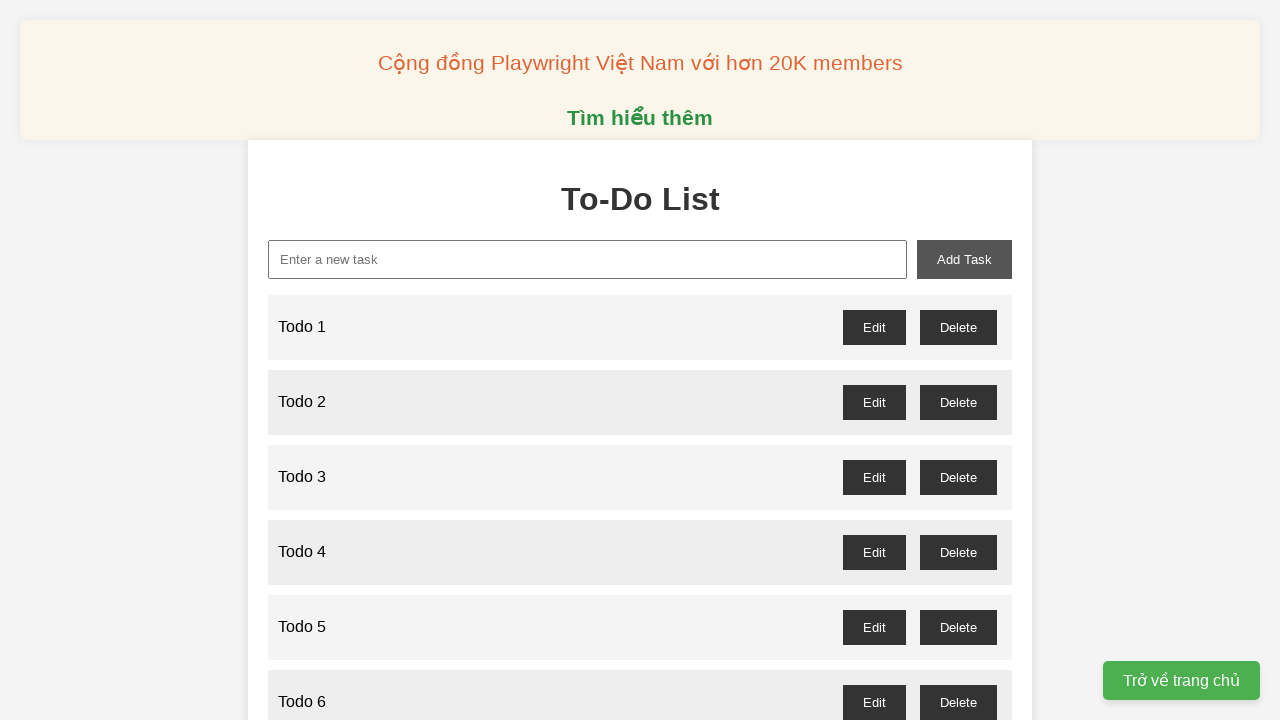

Filled input field with 'Todo 27' on xpath=//*[@placeholder="Enter a new task"]
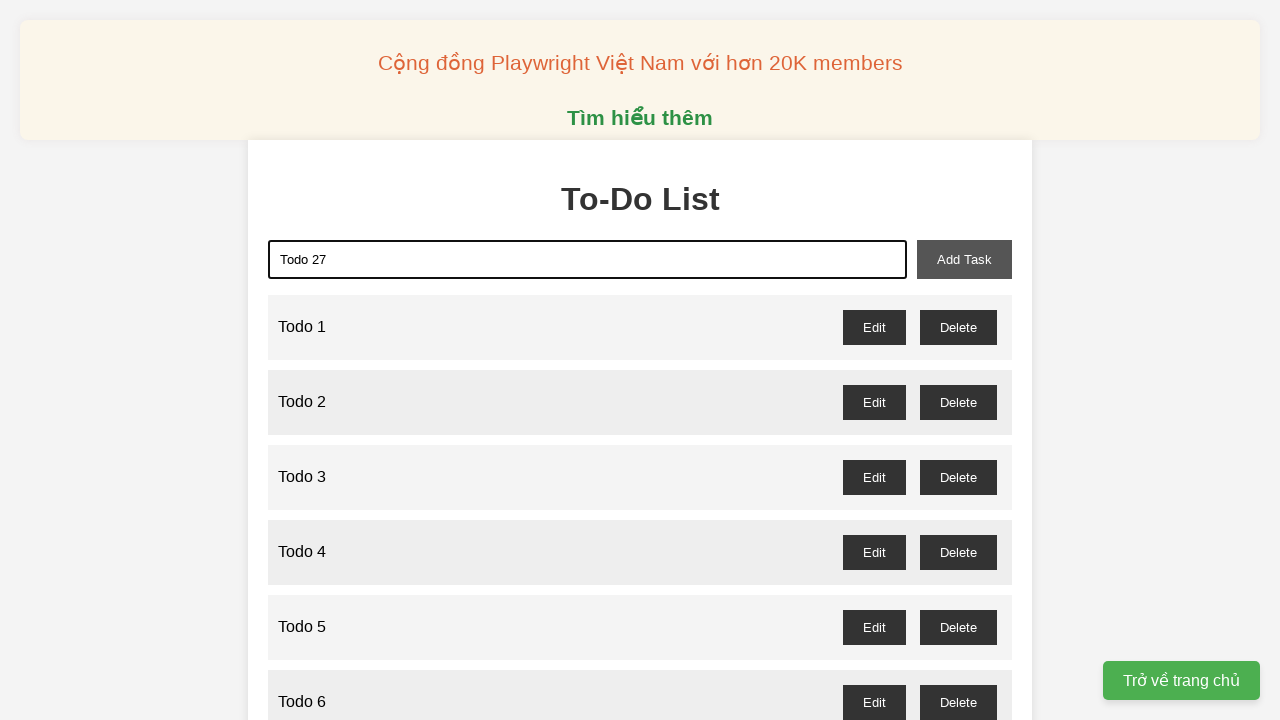

Clicked add task button to add 'Todo 27' at (964, 259) on xpath=//*[@id="add-task"]
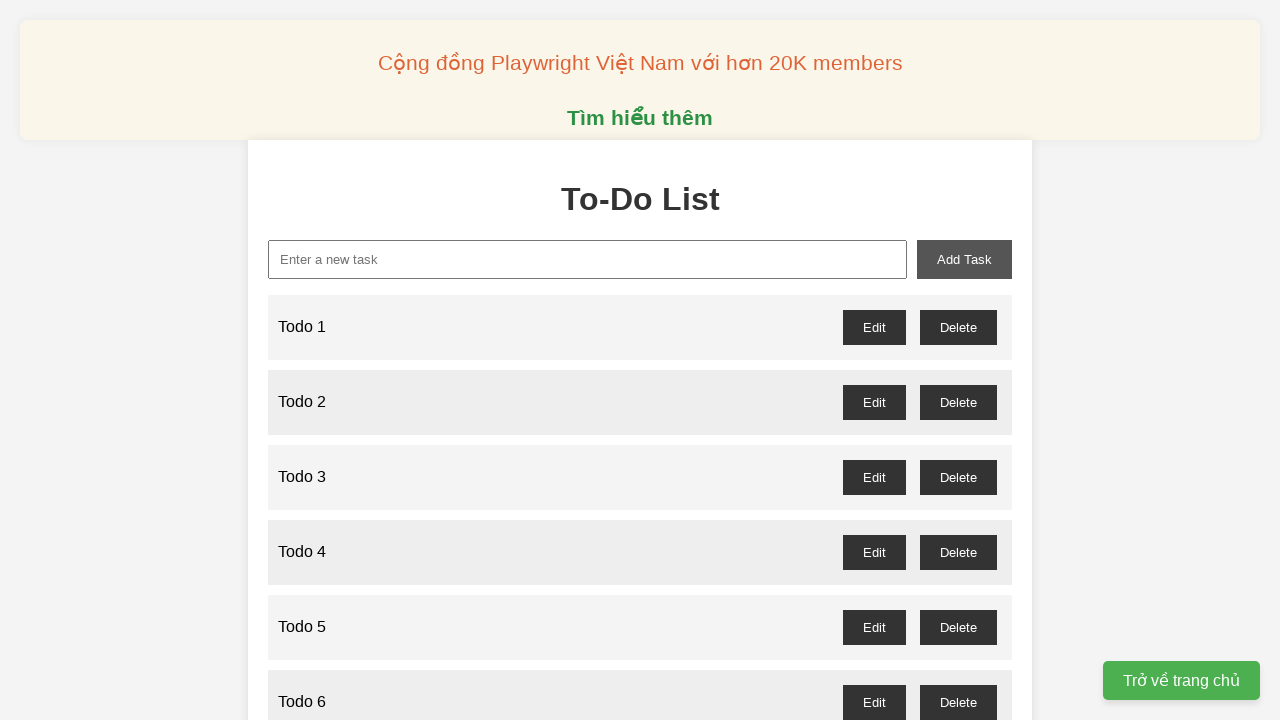

Filled input field with 'Todo 28' on xpath=//*[@placeholder="Enter a new task"]
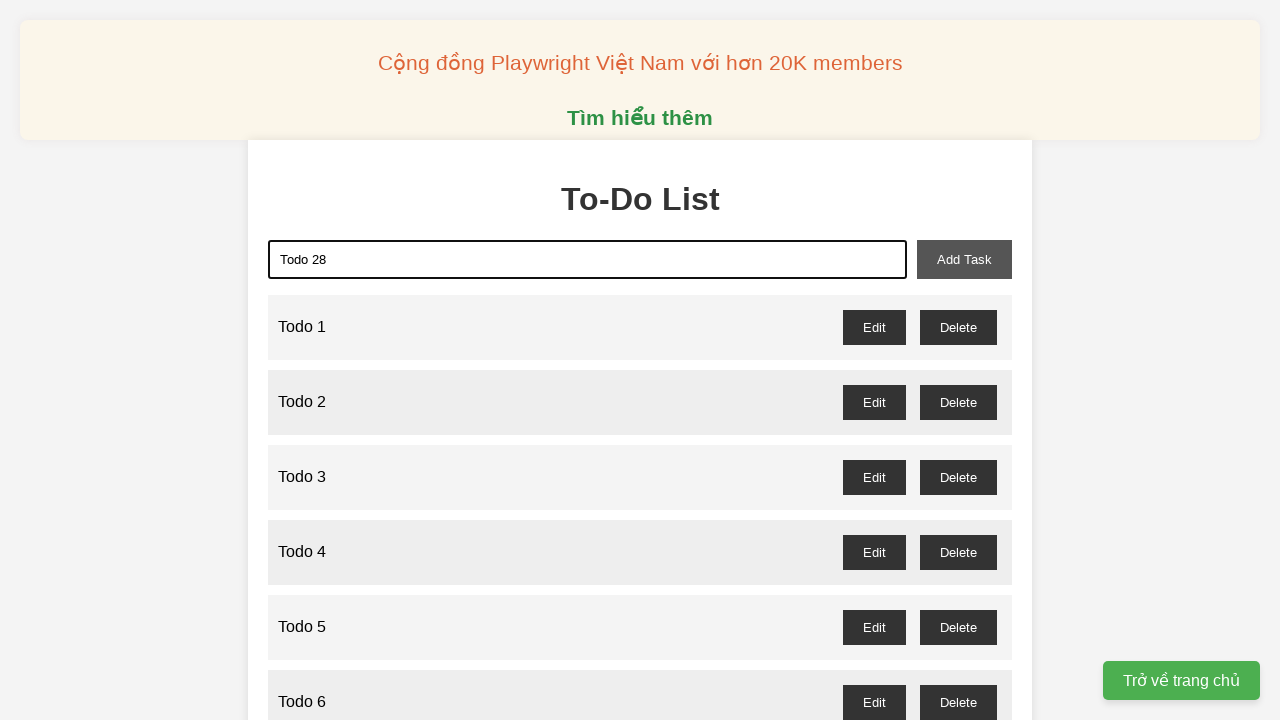

Clicked add task button to add 'Todo 28' at (964, 259) on xpath=//*[@id="add-task"]
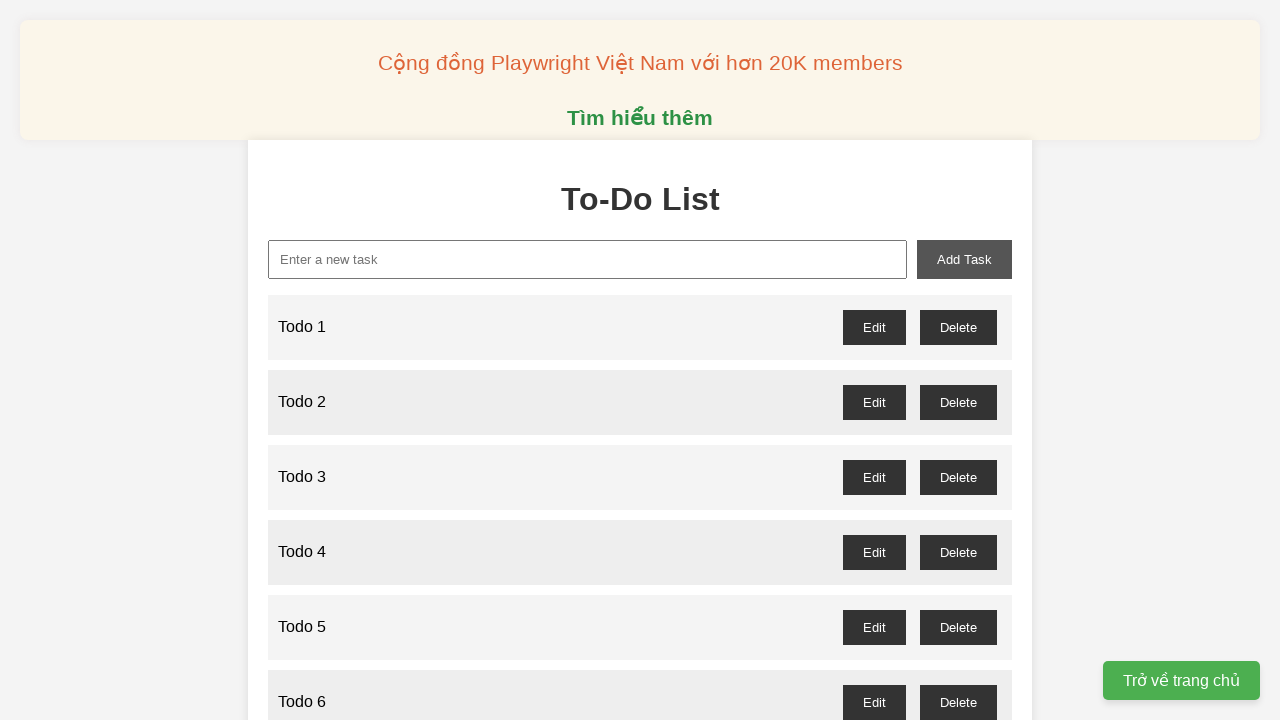

Filled input field with 'Todo 29' on xpath=//*[@placeholder="Enter a new task"]
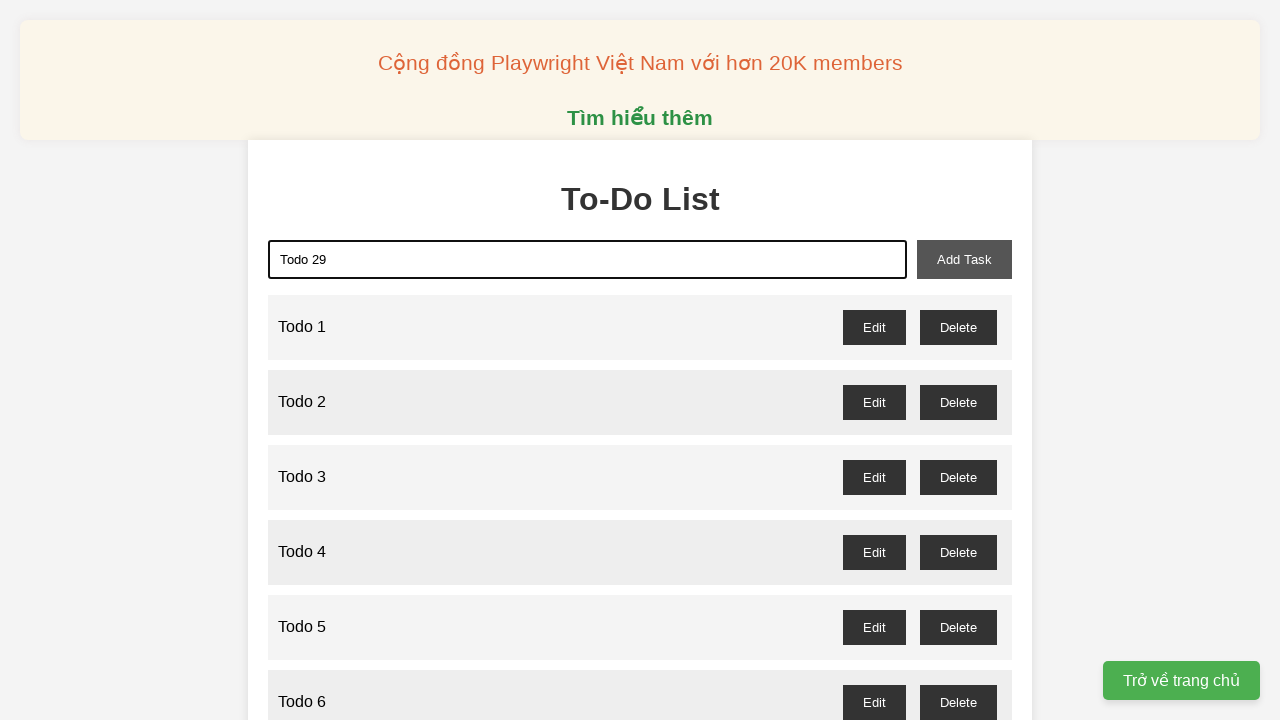

Clicked add task button to add 'Todo 29' at (964, 259) on xpath=//*[@id="add-task"]
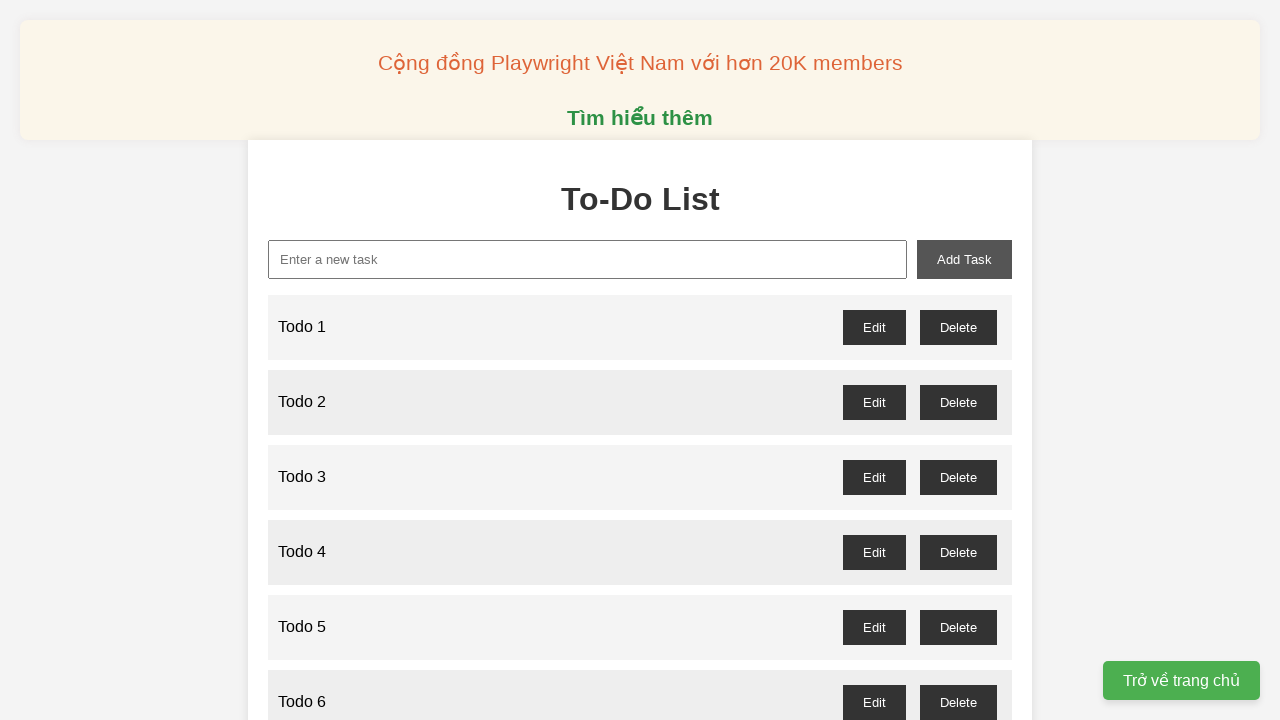

Filled input field with 'Todo 30' on xpath=//*[@placeholder="Enter a new task"]
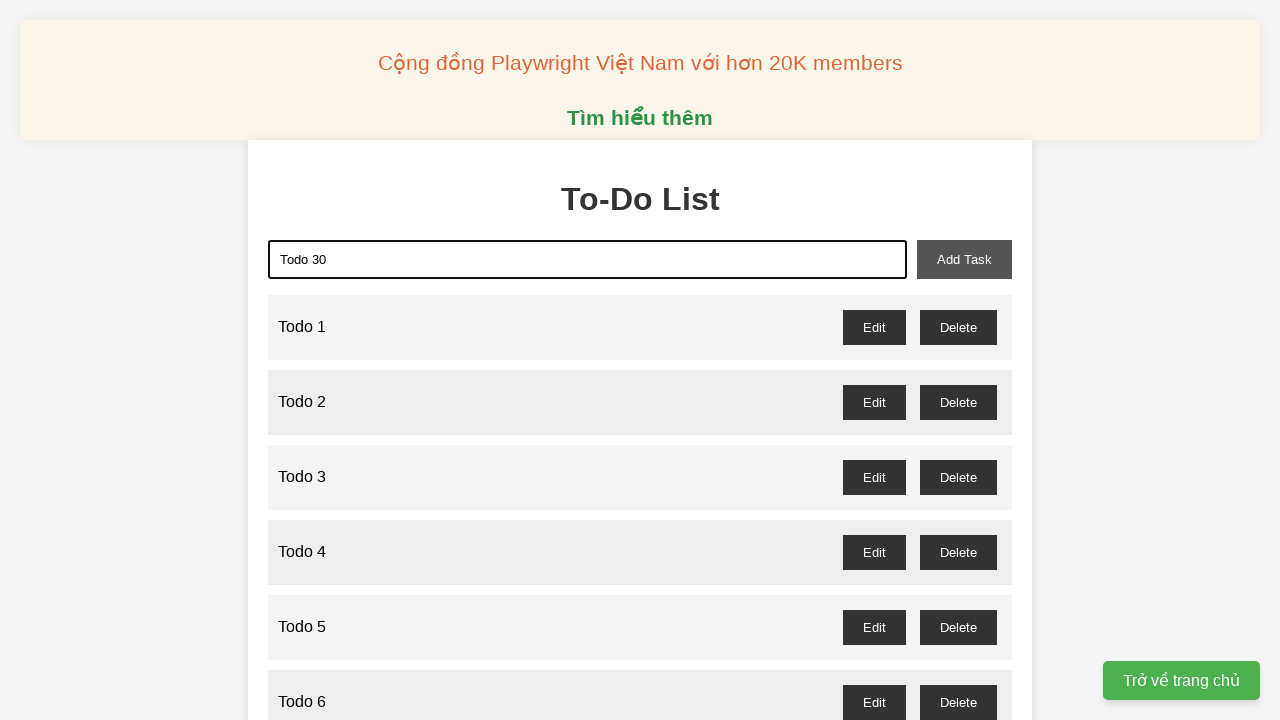

Clicked add task button to add 'Todo 30' at (964, 259) on xpath=//*[@id="add-task"]
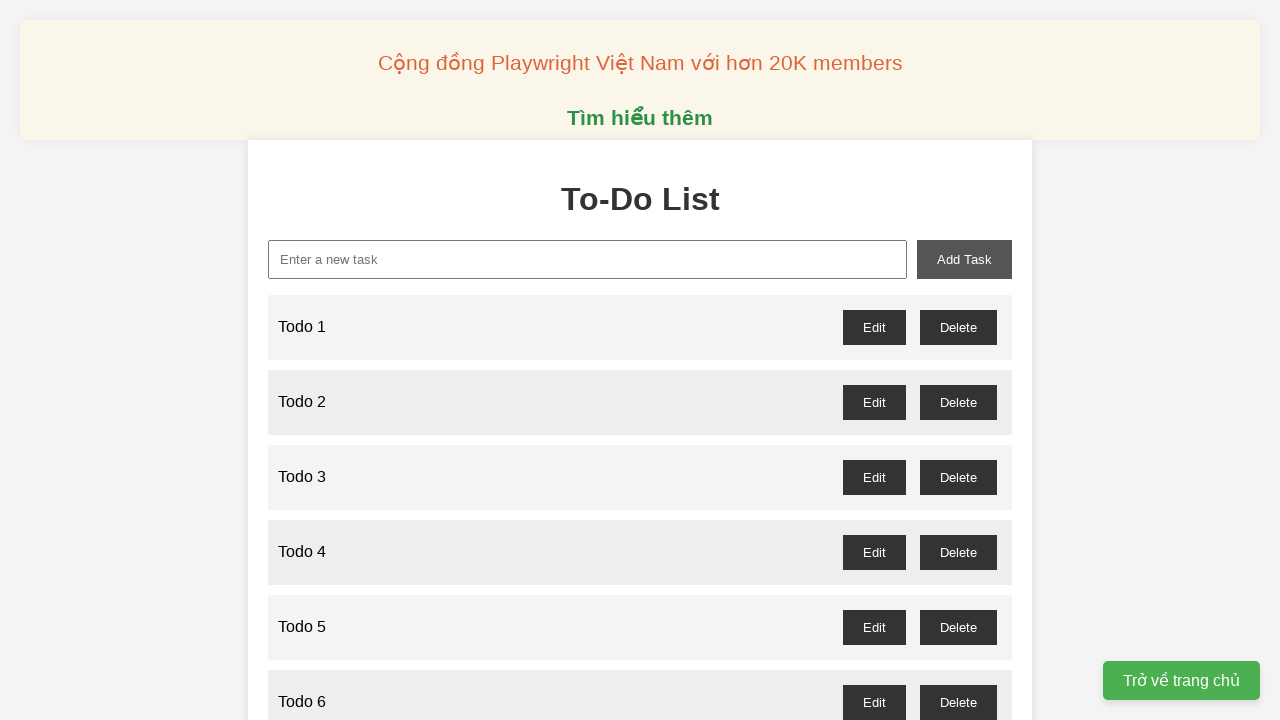

Filled input field with 'Todo 31' on xpath=//*[@placeholder="Enter a new task"]
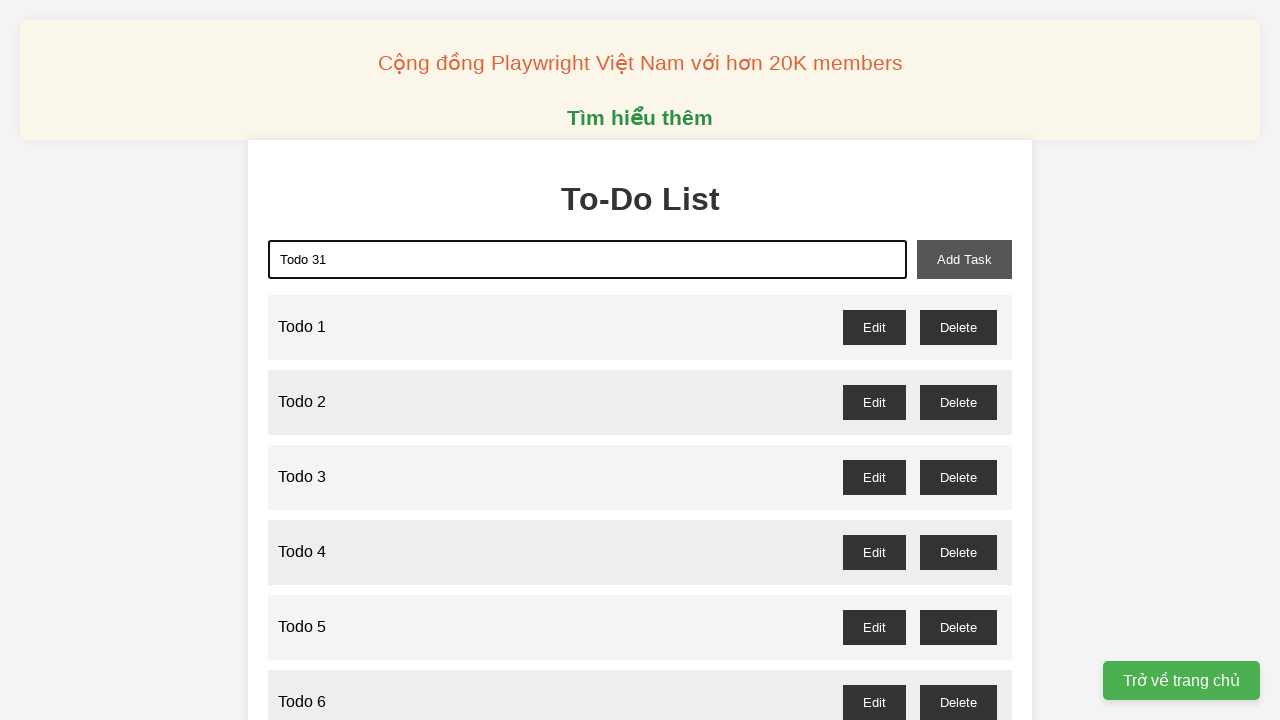

Clicked add task button to add 'Todo 31' at (964, 259) on xpath=//*[@id="add-task"]
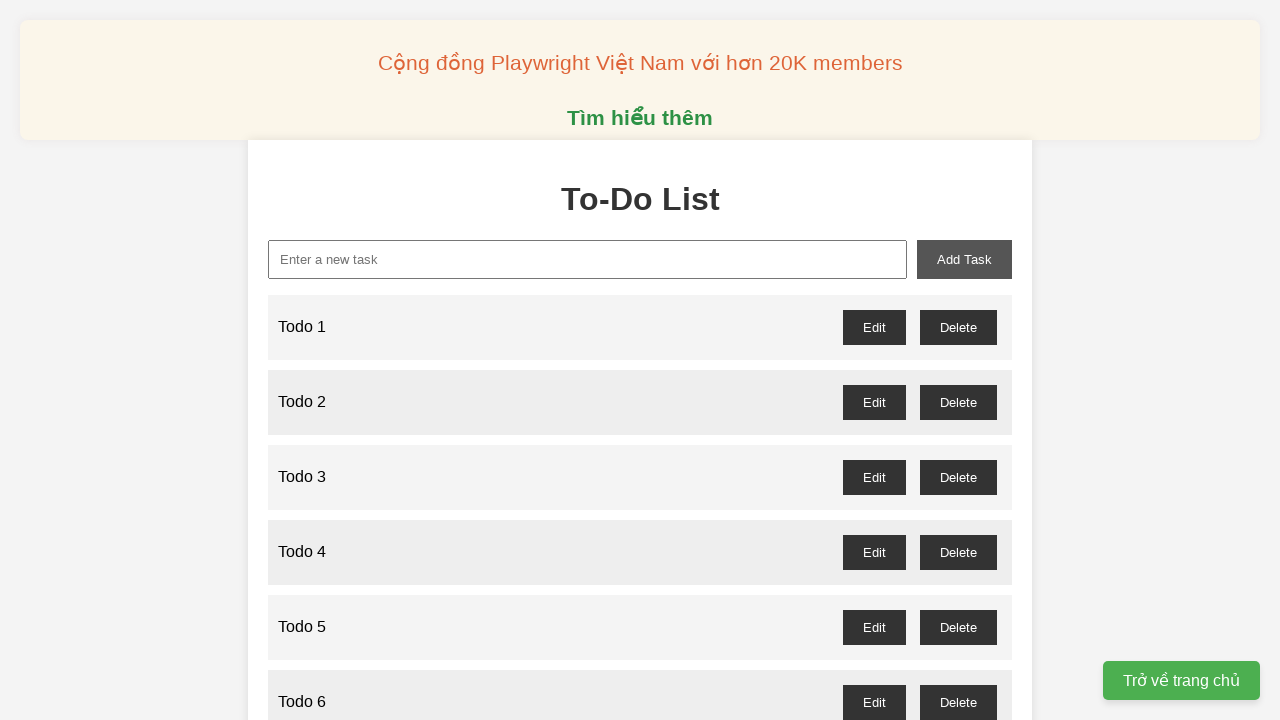

Filled input field with 'Todo 32' on xpath=//*[@placeholder="Enter a new task"]
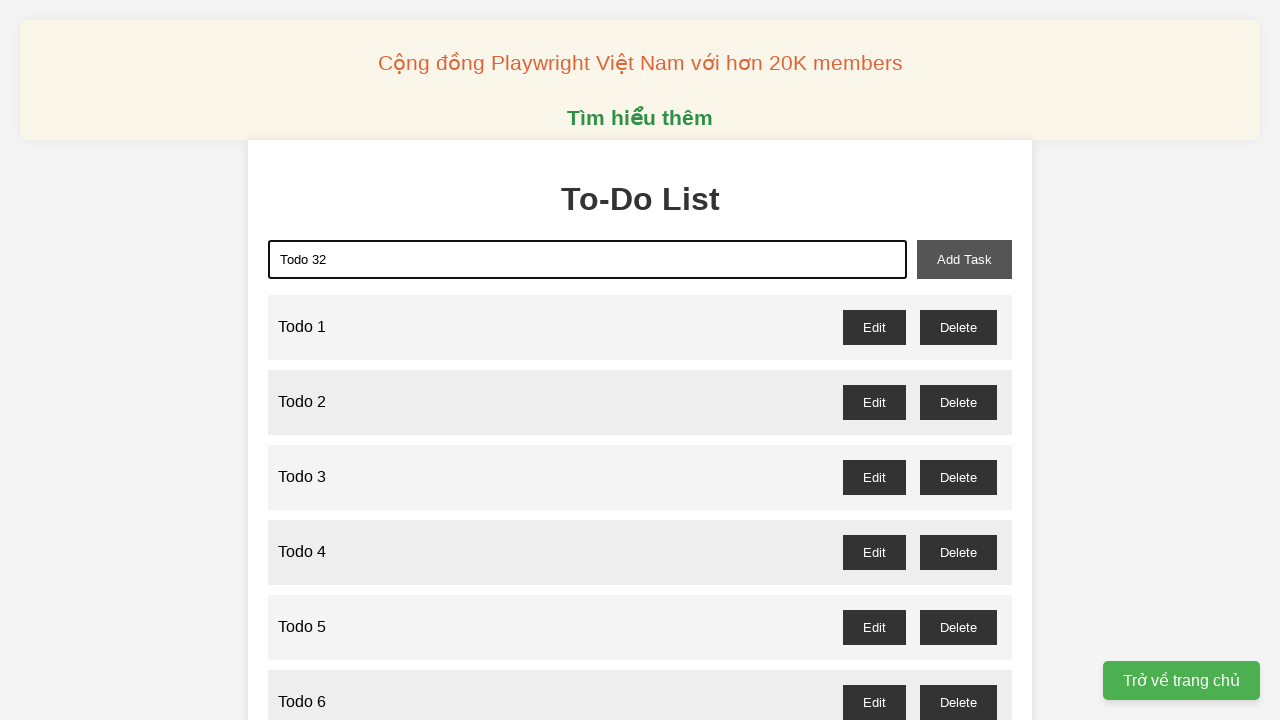

Clicked add task button to add 'Todo 32' at (964, 259) on xpath=//*[@id="add-task"]
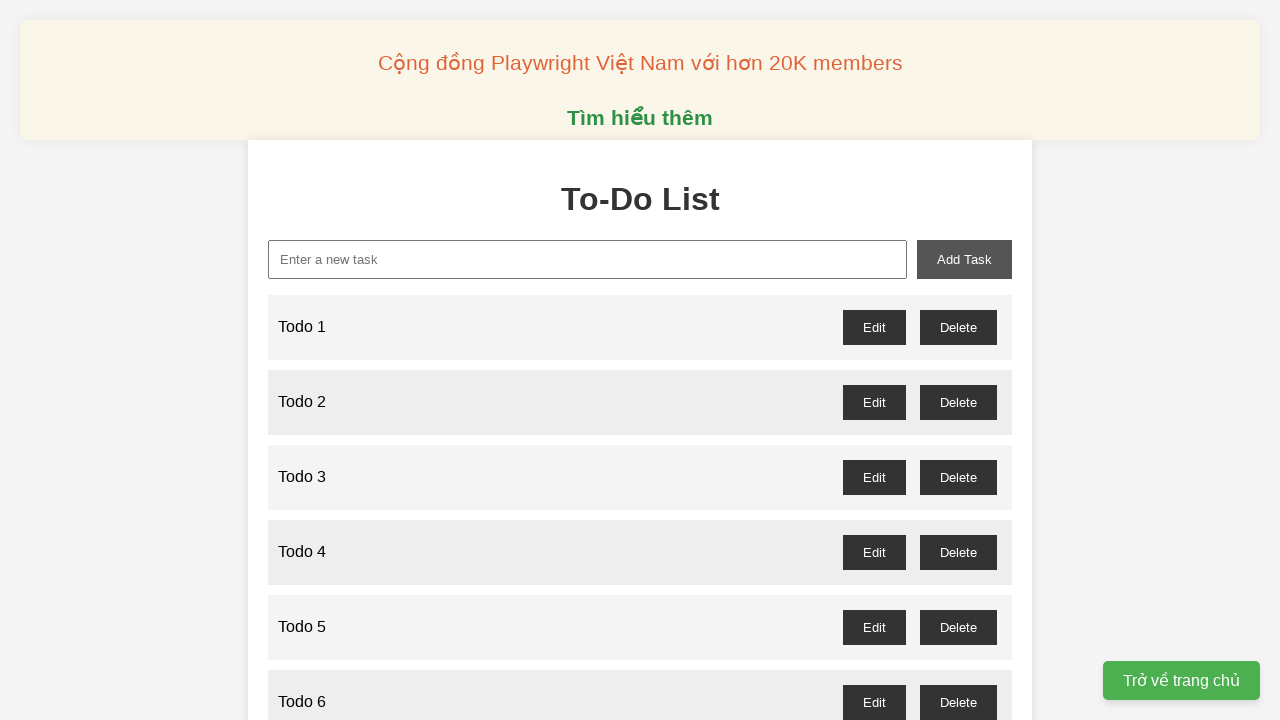

Filled input field with 'Todo 33' on xpath=//*[@placeholder="Enter a new task"]
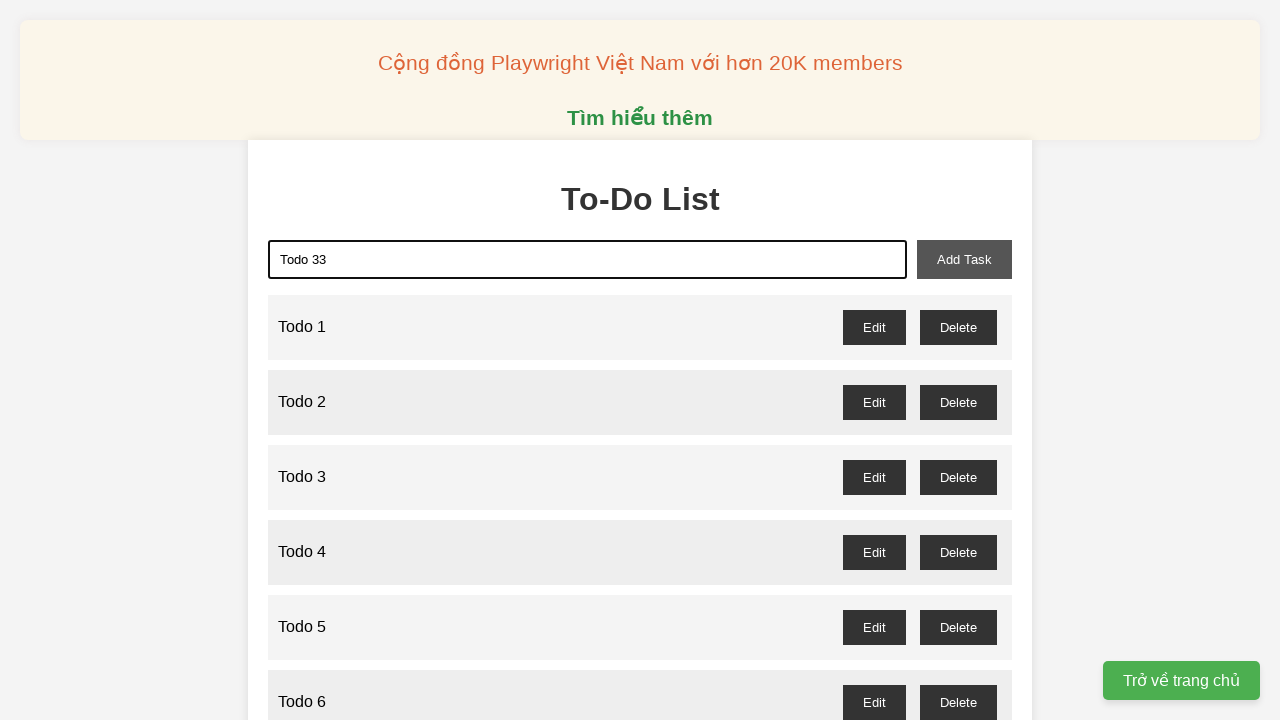

Clicked add task button to add 'Todo 33' at (964, 259) on xpath=//*[@id="add-task"]
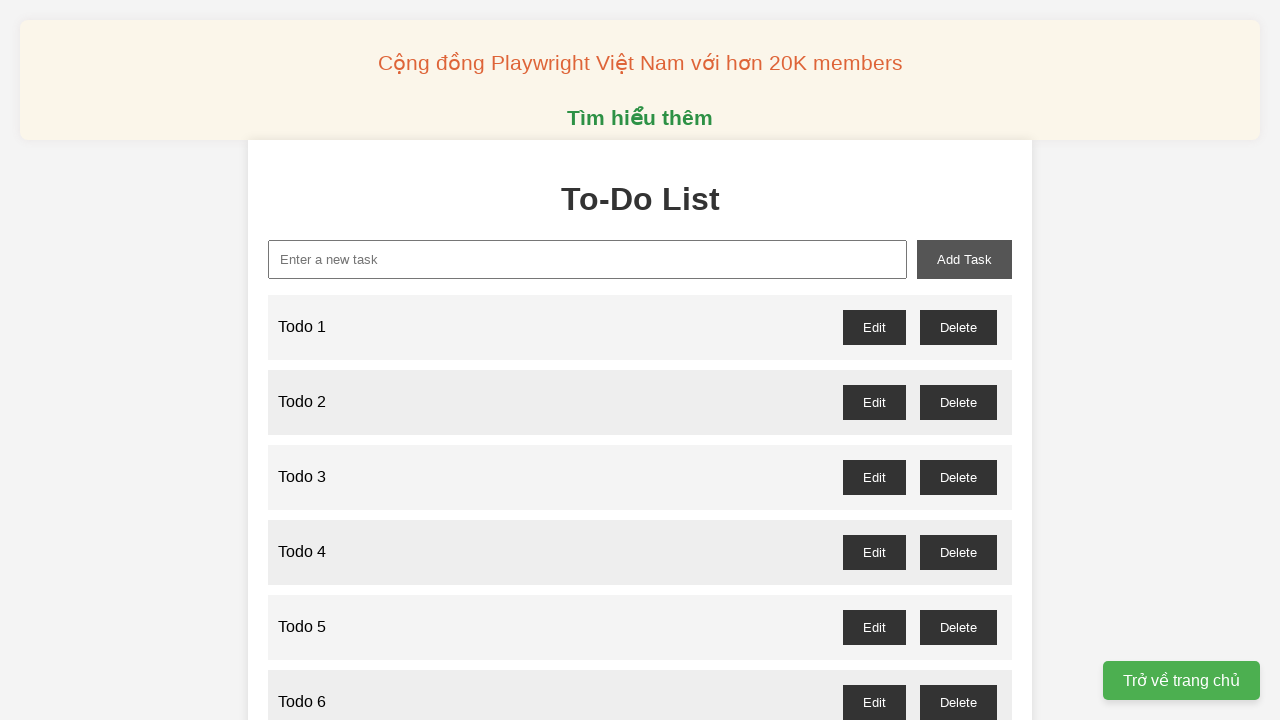

Filled input field with 'Todo 34' on xpath=//*[@placeholder="Enter a new task"]
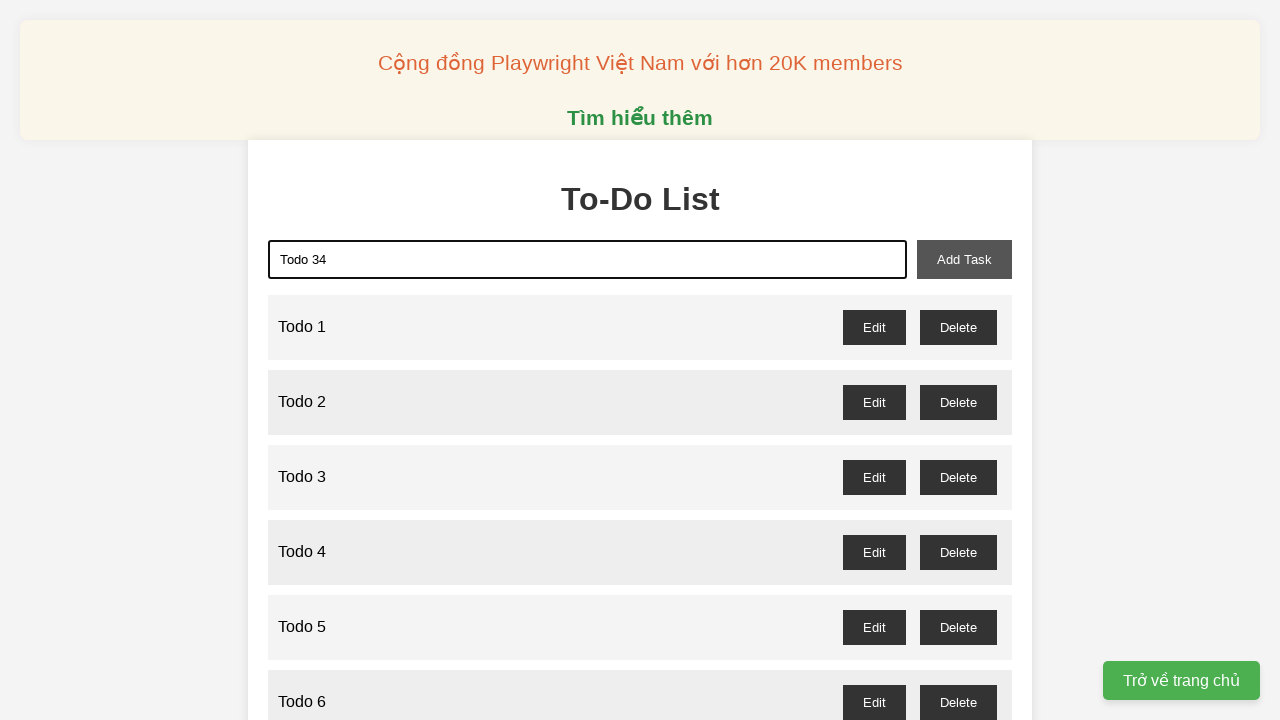

Clicked add task button to add 'Todo 34' at (964, 259) on xpath=//*[@id="add-task"]
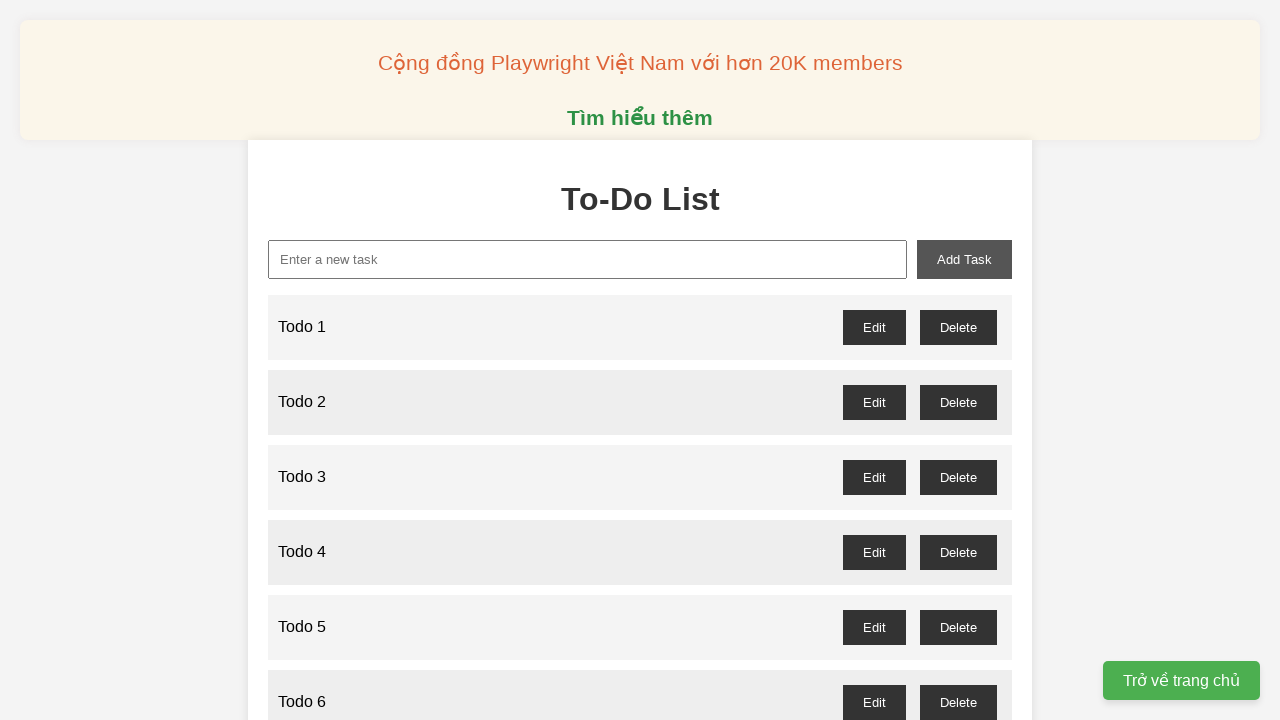

Filled input field with 'Todo 35' on xpath=//*[@placeholder="Enter a new task"]
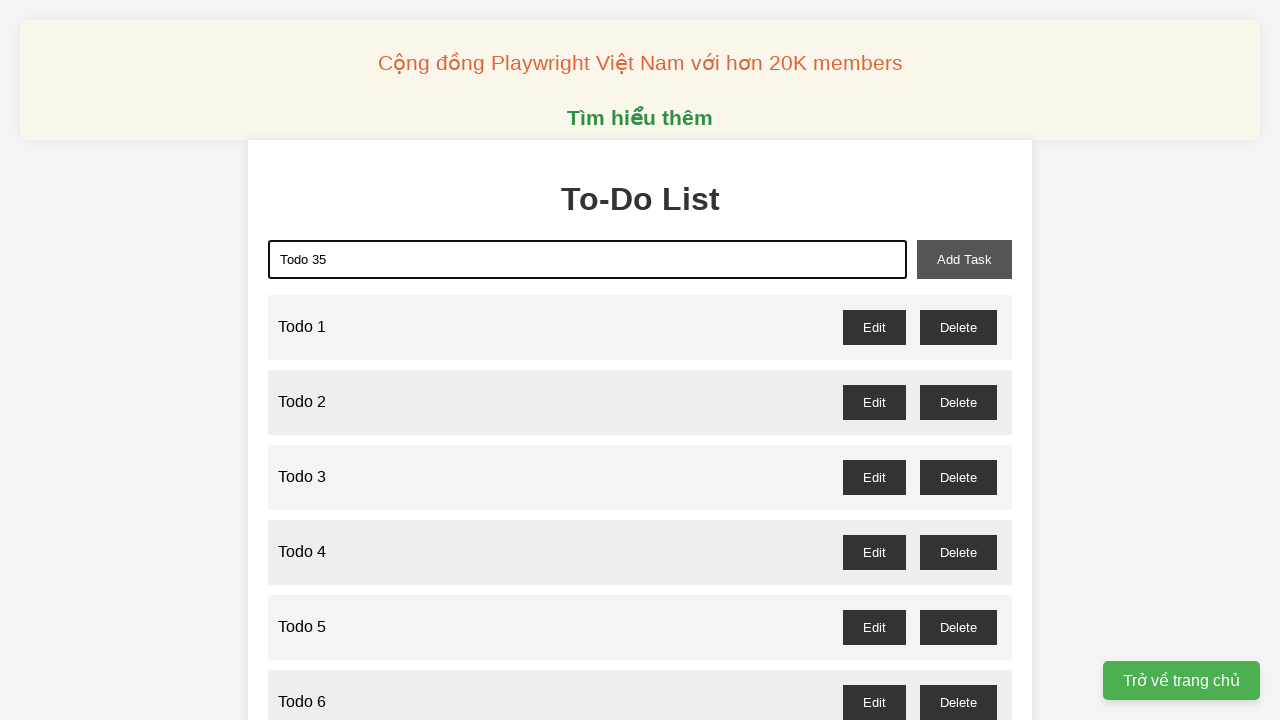

Clicked add task button to add 'Todo 35' at (964, 259) on xpath=//*[@id="add-task"]
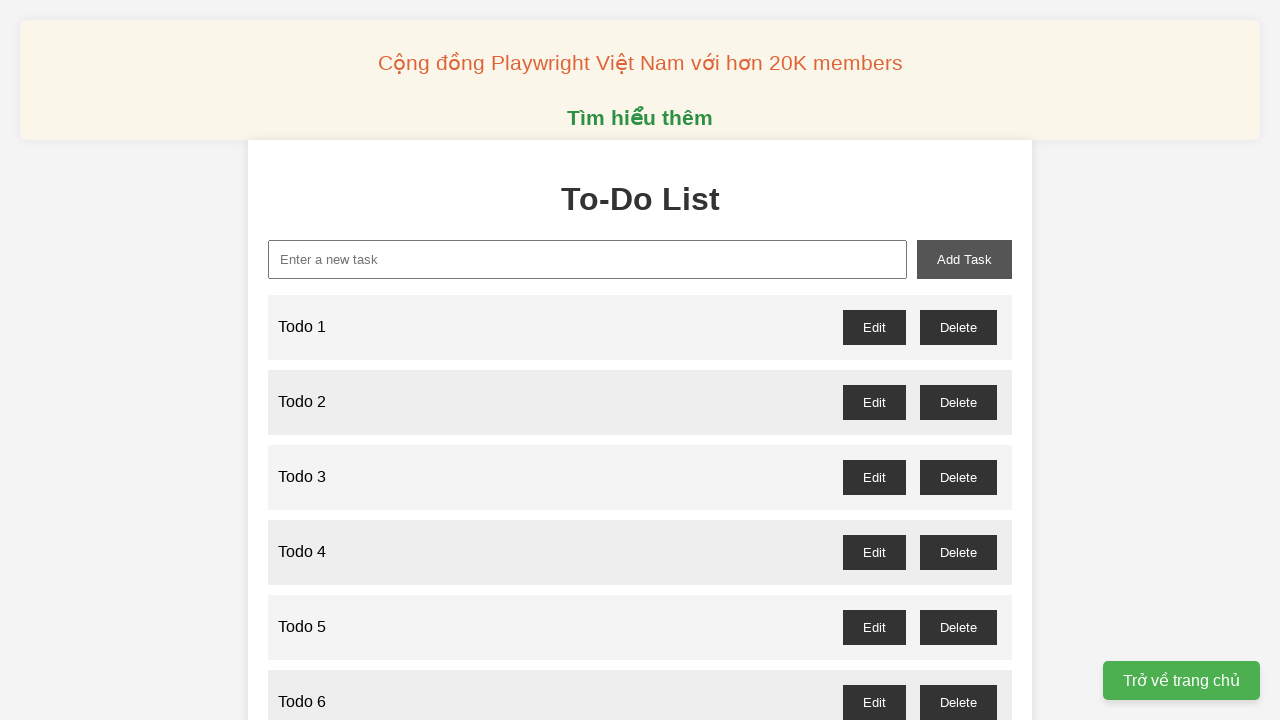

Filled input field with 'Todo 36' on xpath=//*[@placeholder="Enter a new task"]
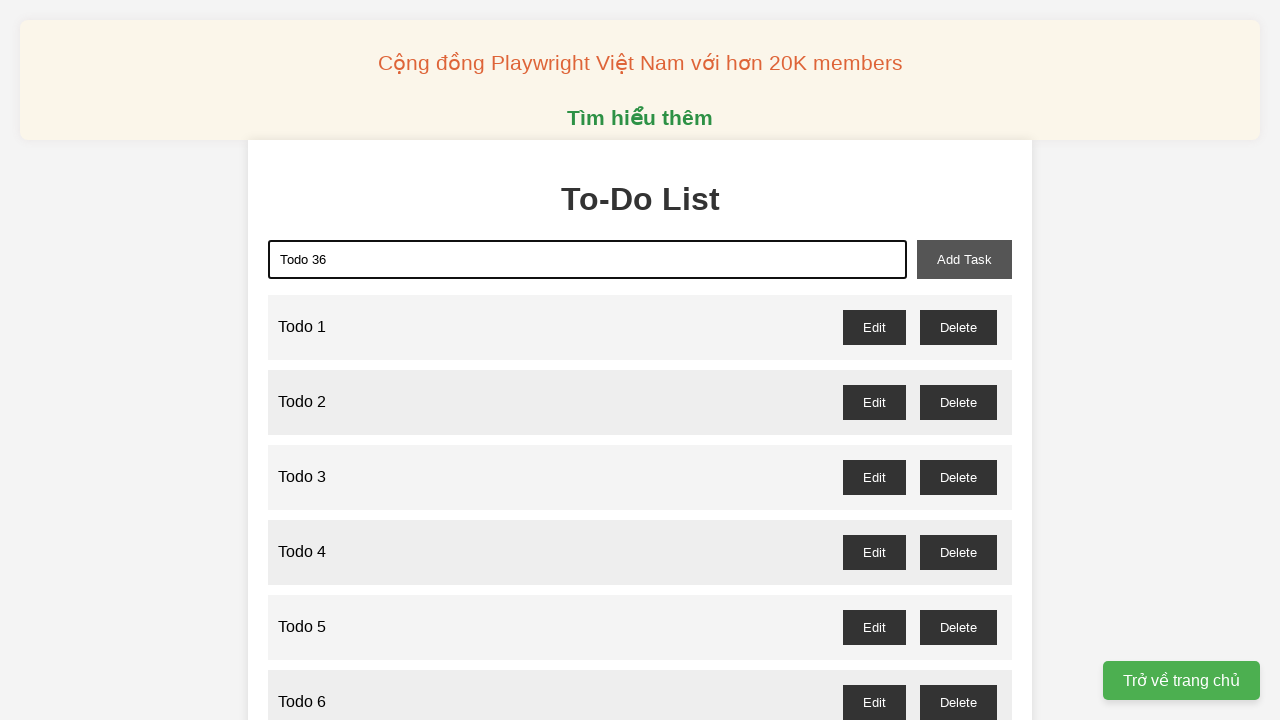

Clicked add task button to add 'Todo 36' at (964, 259) on xpath=//*[@id="add-task"]
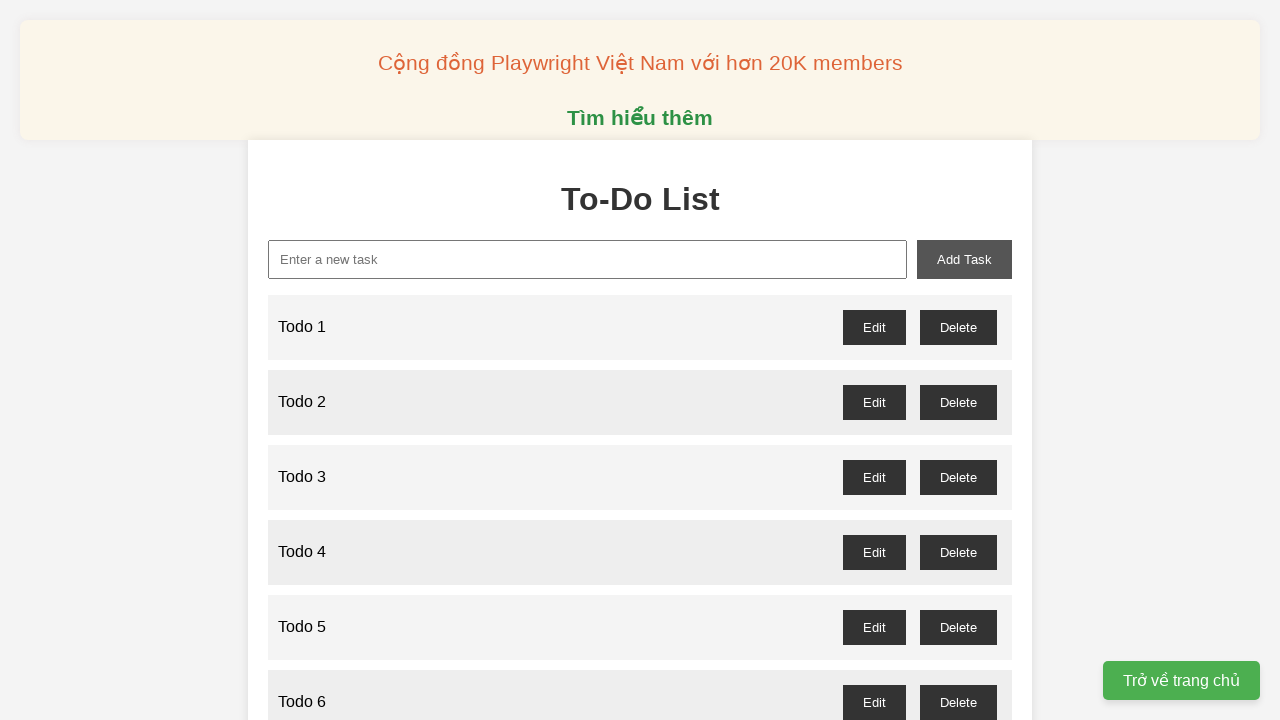

Filled input field with 'Todo 37' on xpath=//*[@placeholder="Enter a new task"]
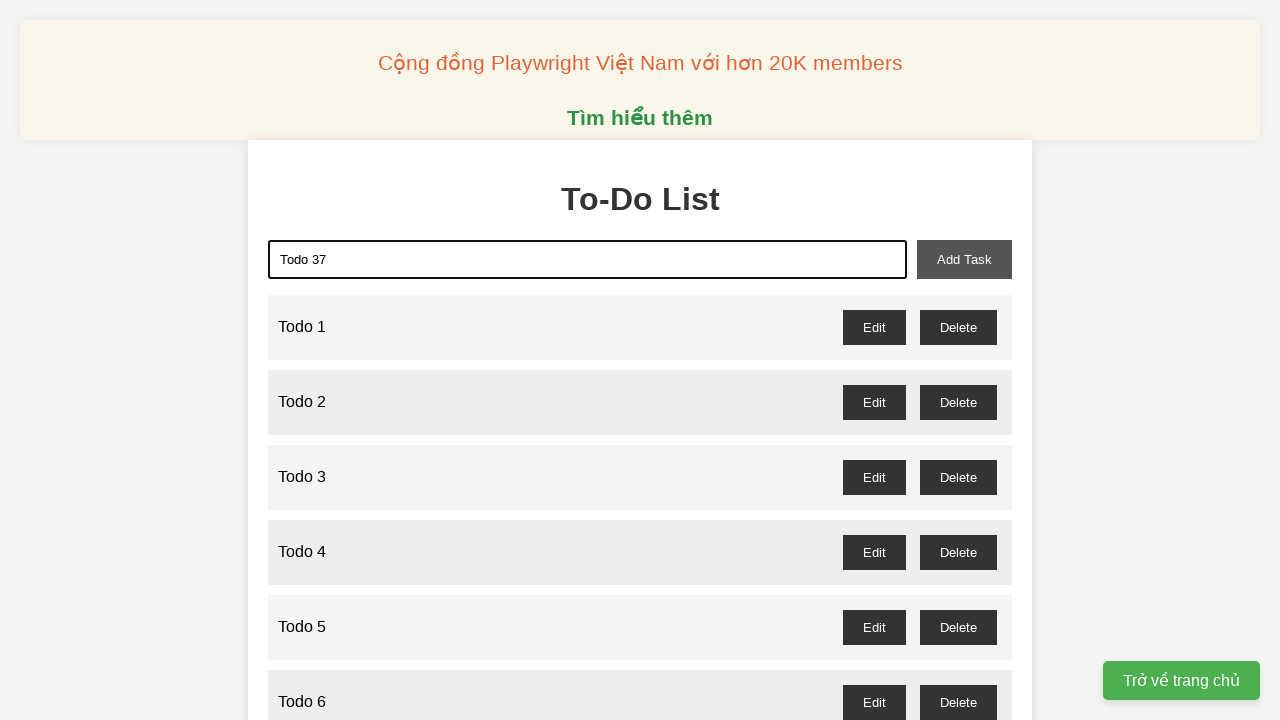

Clicked add task button to add 'Todo 37' at (964, 259) on xpath=//*[@id="add-task"]
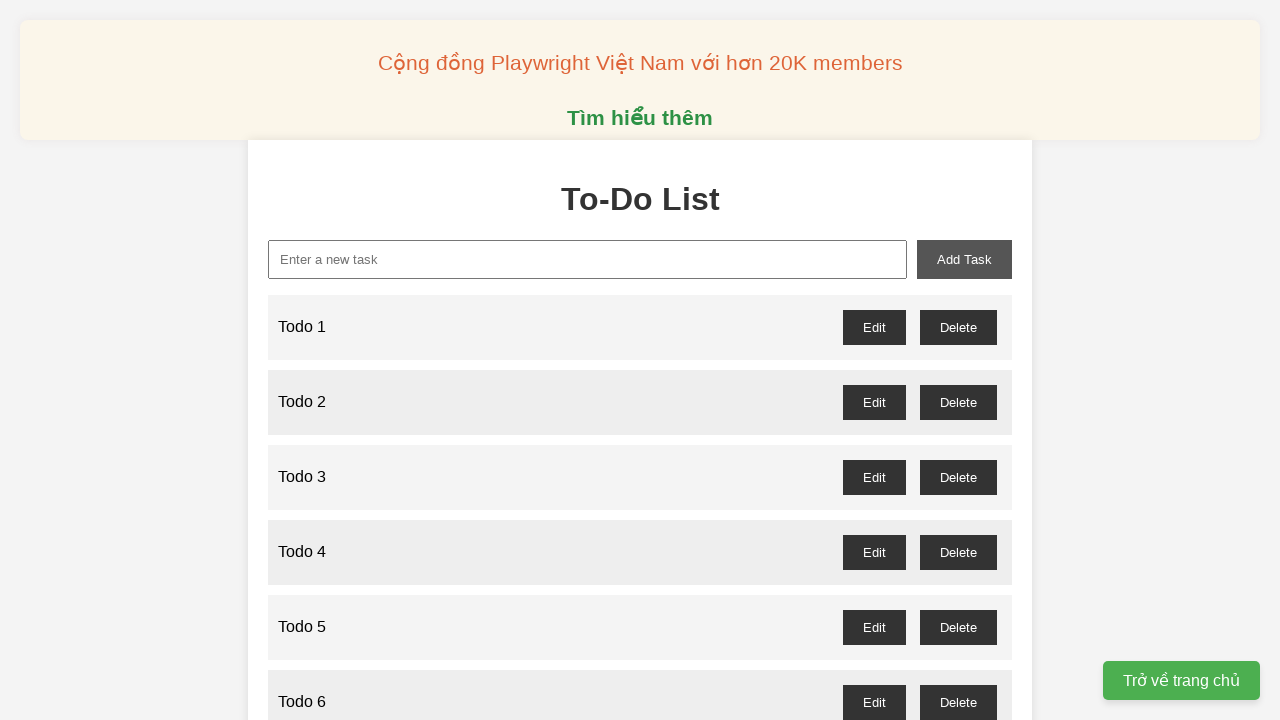

Filled input field with 'Todo 38' on xpath=//*[@placeholder="Enter a new task"]
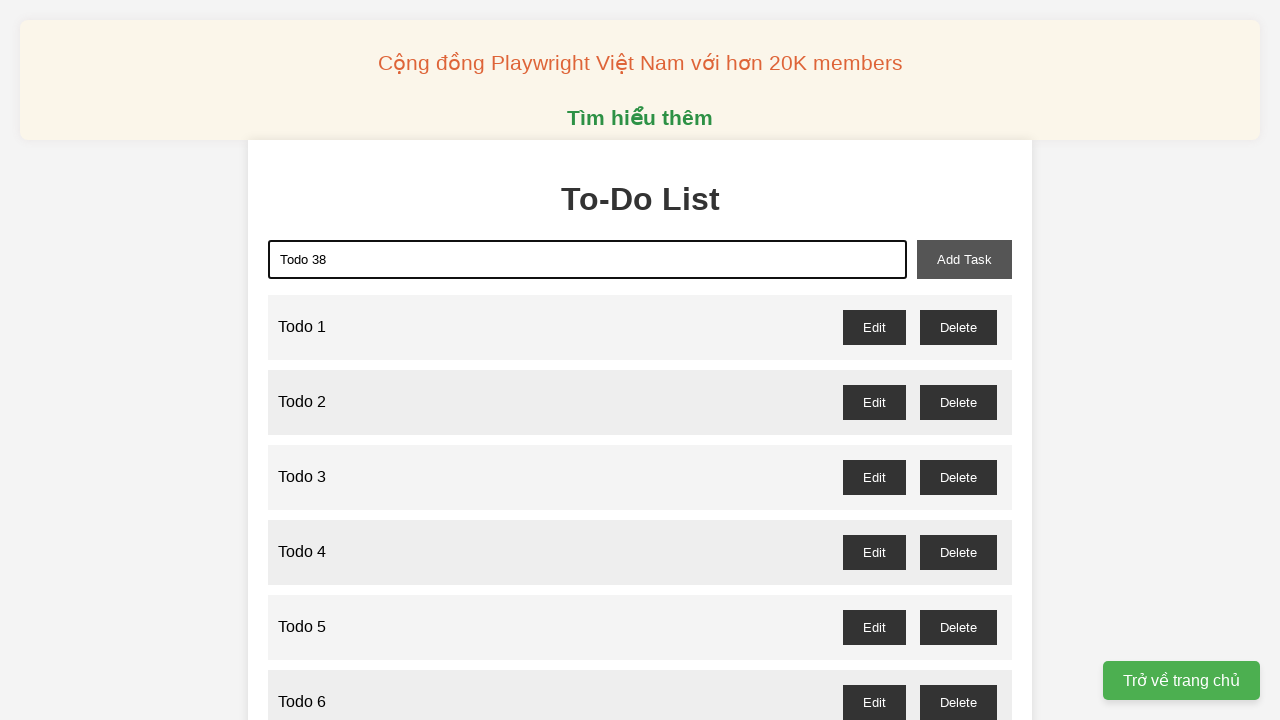

Clicked add task button to add 'Todo 38' at (964, 259) on xpath=//*[@id="add-task"]
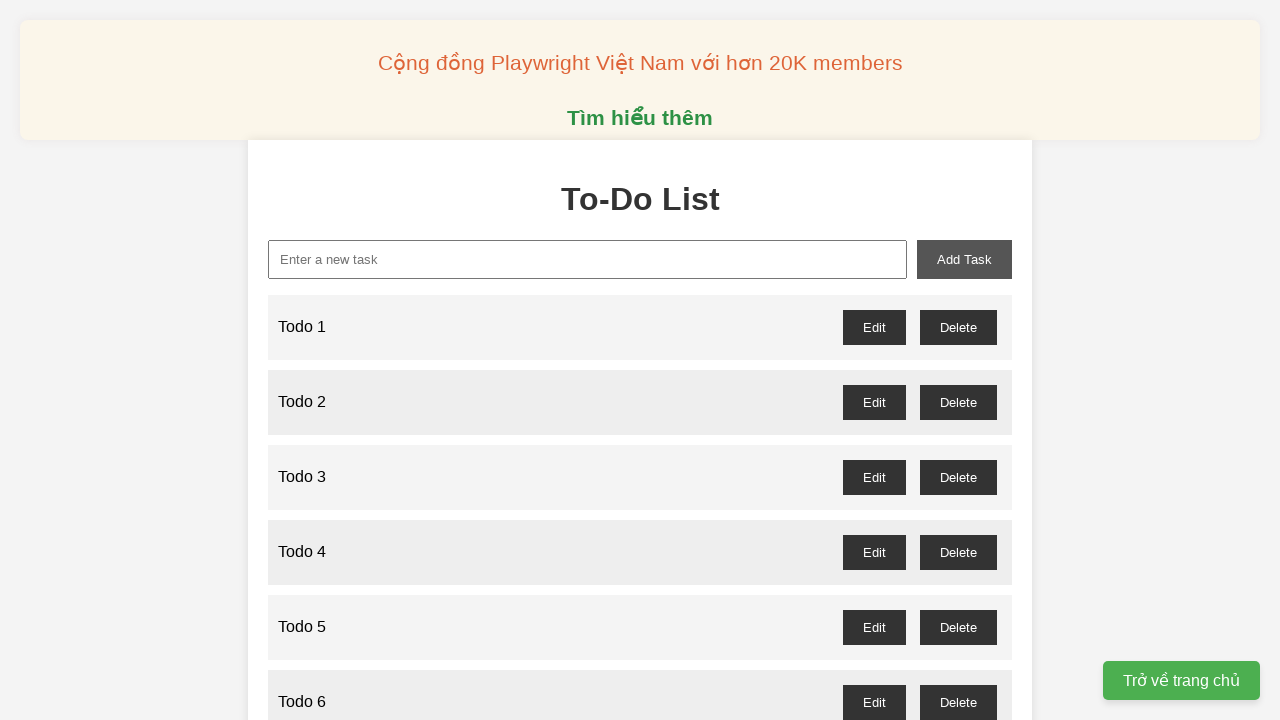

Filled input field with 'Todo 39' on xpath=//*[@placeholder="Enter a new task"]
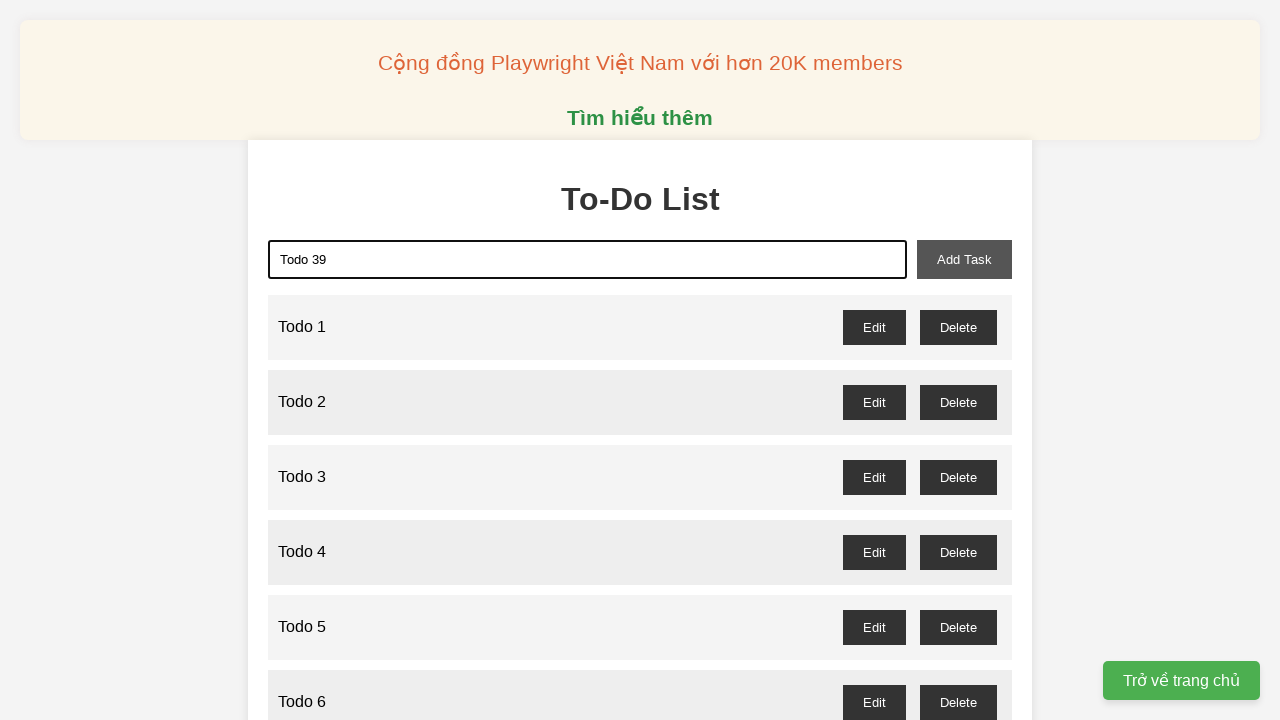

Clicked add task button to add 'Todo 39' at (964, 259) on xpath=//*[@id="add-task"]
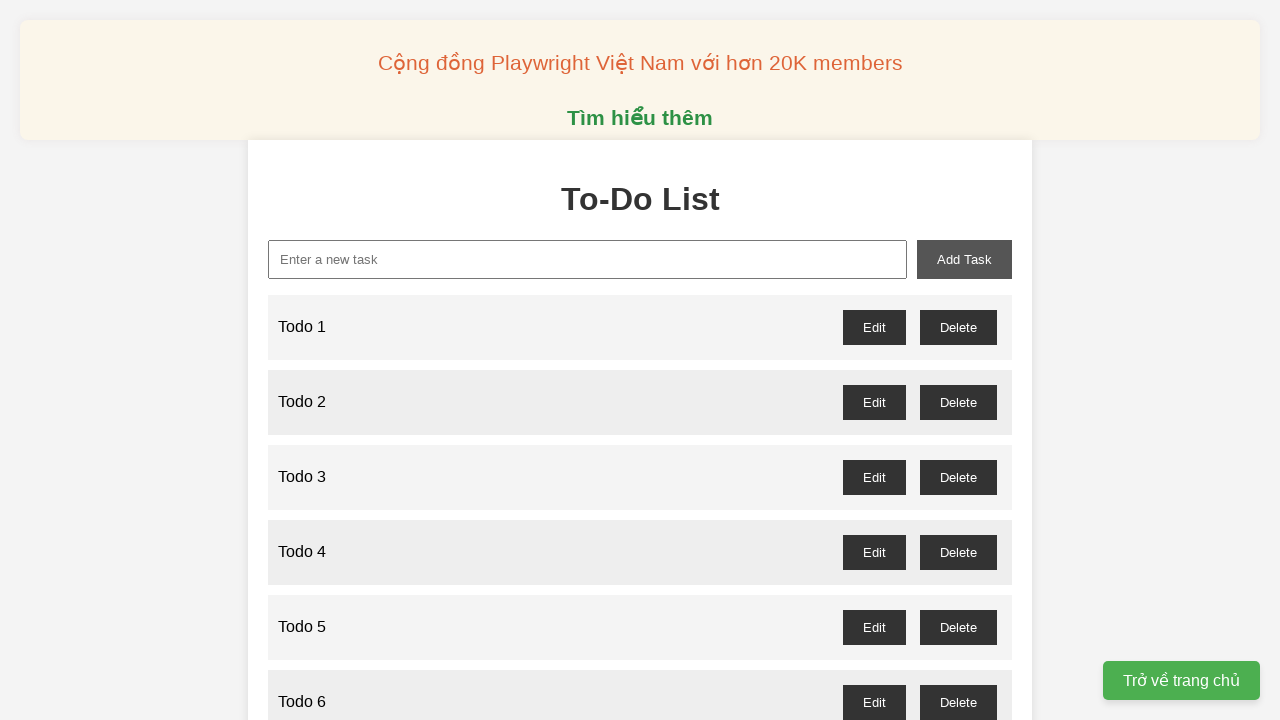

Filled input field with 'Todo 40' on xpath=//*[@placeholder="Enter a new task"]
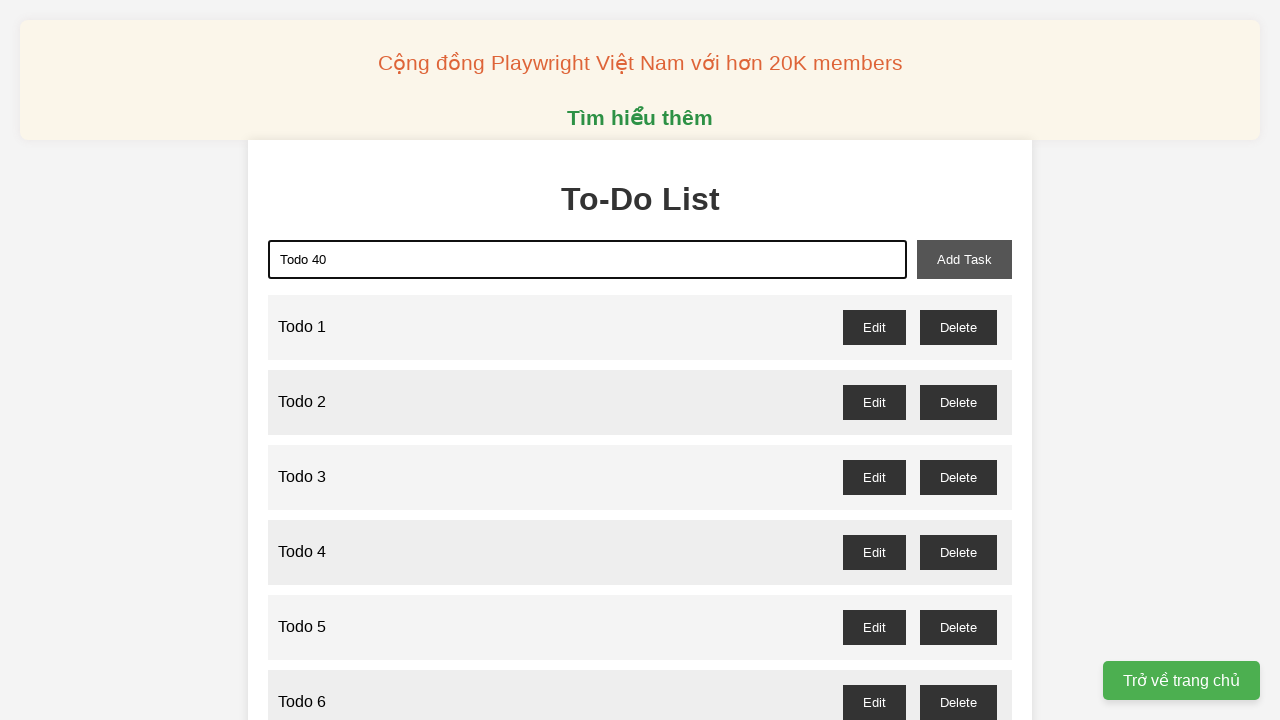

Clicked add task button to add 'Todo 40' at (964, 259) on xpath=//*[@id="add-task"]
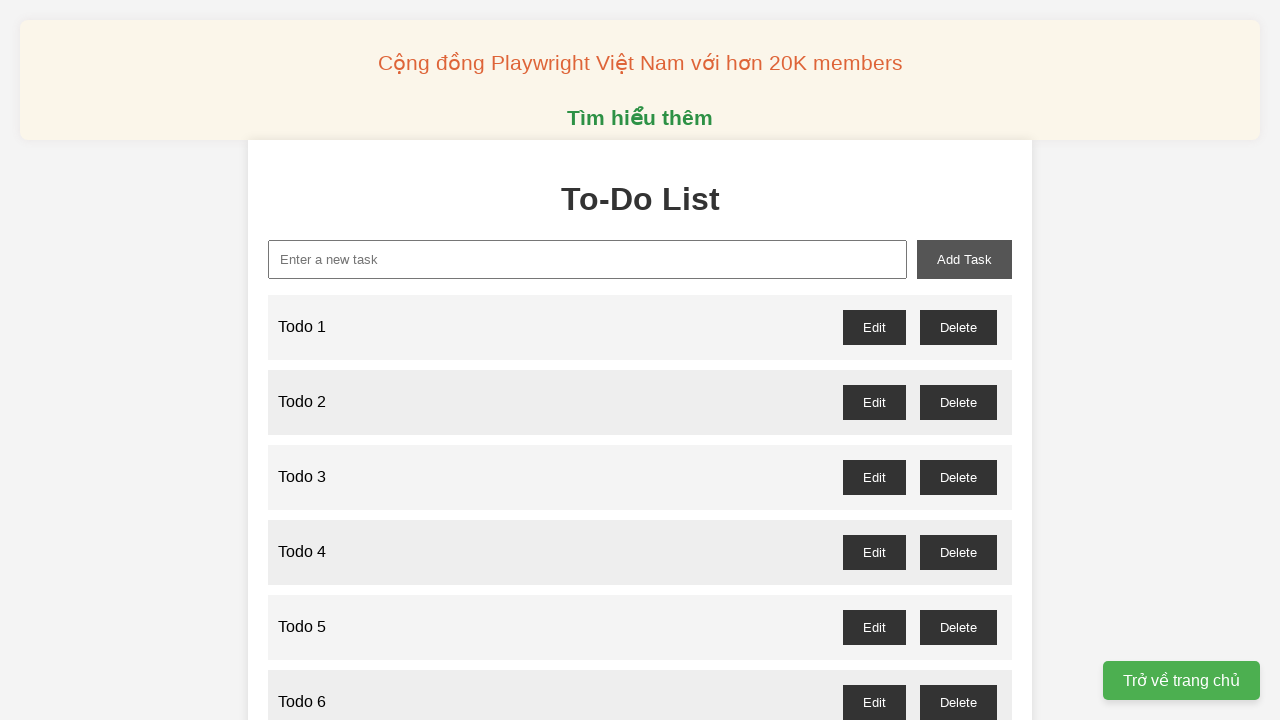

Filled input field with 'Todo 41' on xpath=//*[@placeholder="Enter a new task"]
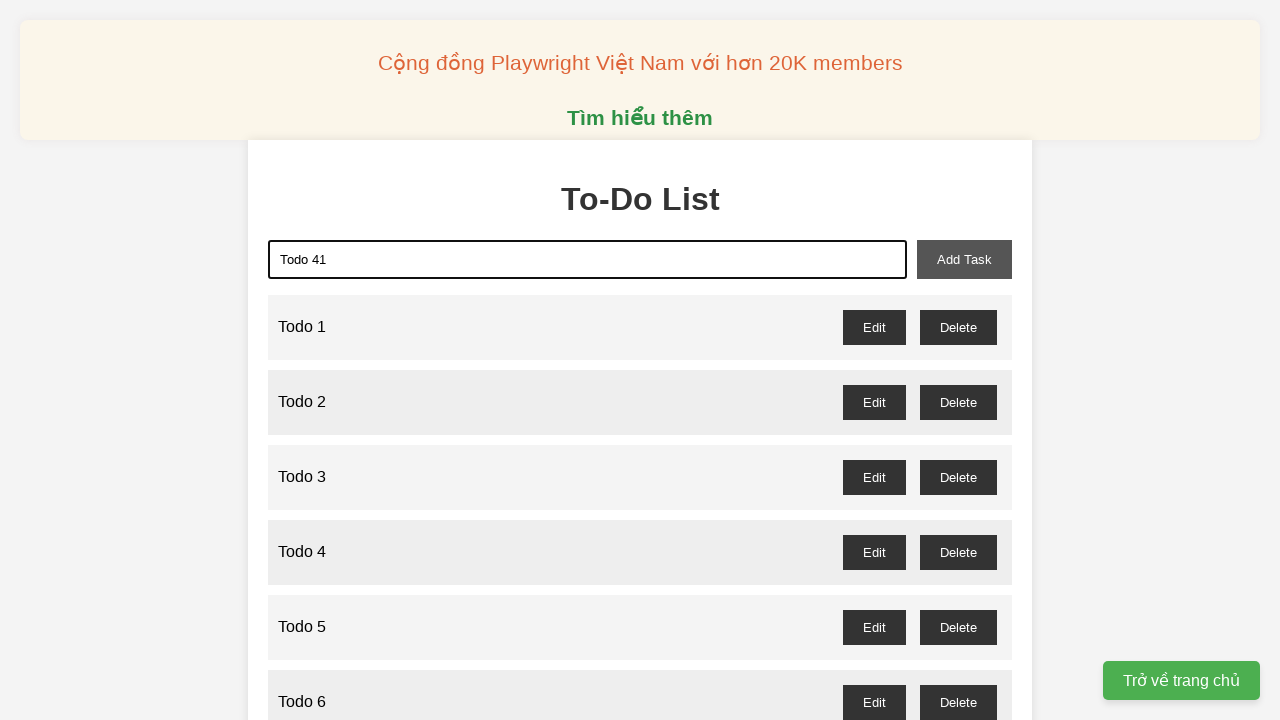

Clicked add task button to add 'Todo 41' at (964, 259) on xpath=//*[@id="add-task"]
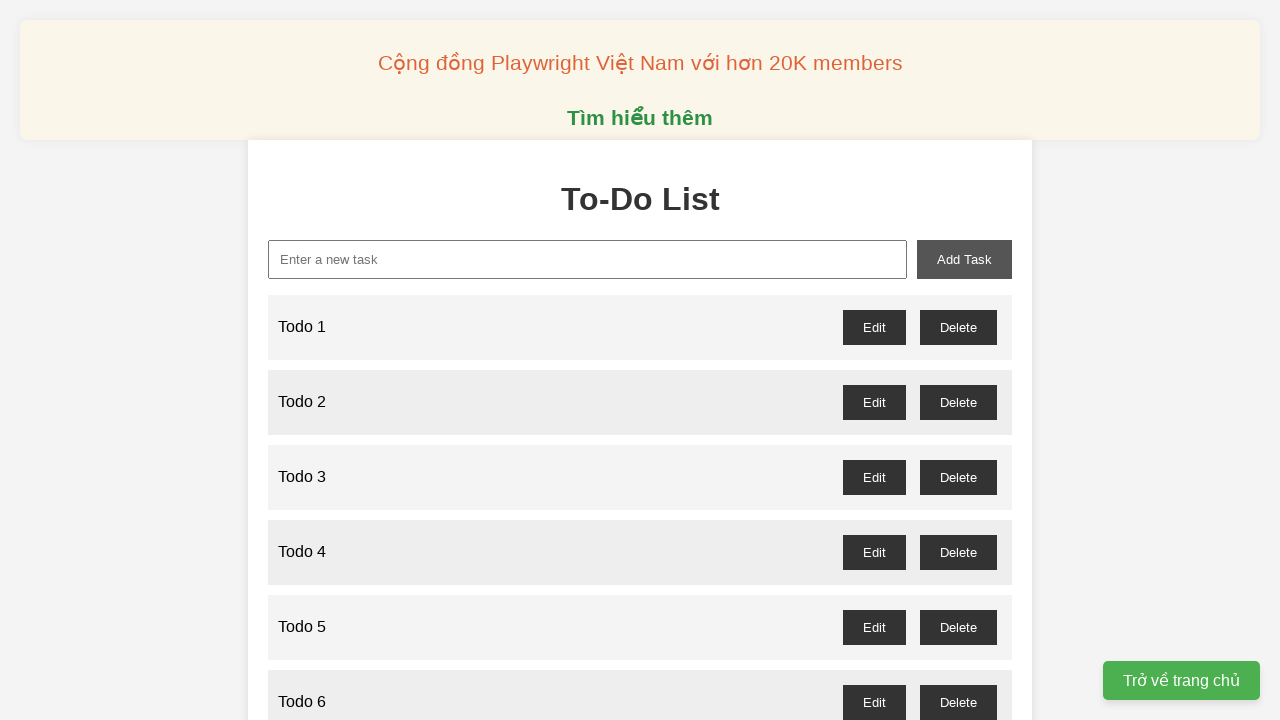

Filled input field with 'Todo 42' on xpath=//*[@placeholder="Enter a new task"]
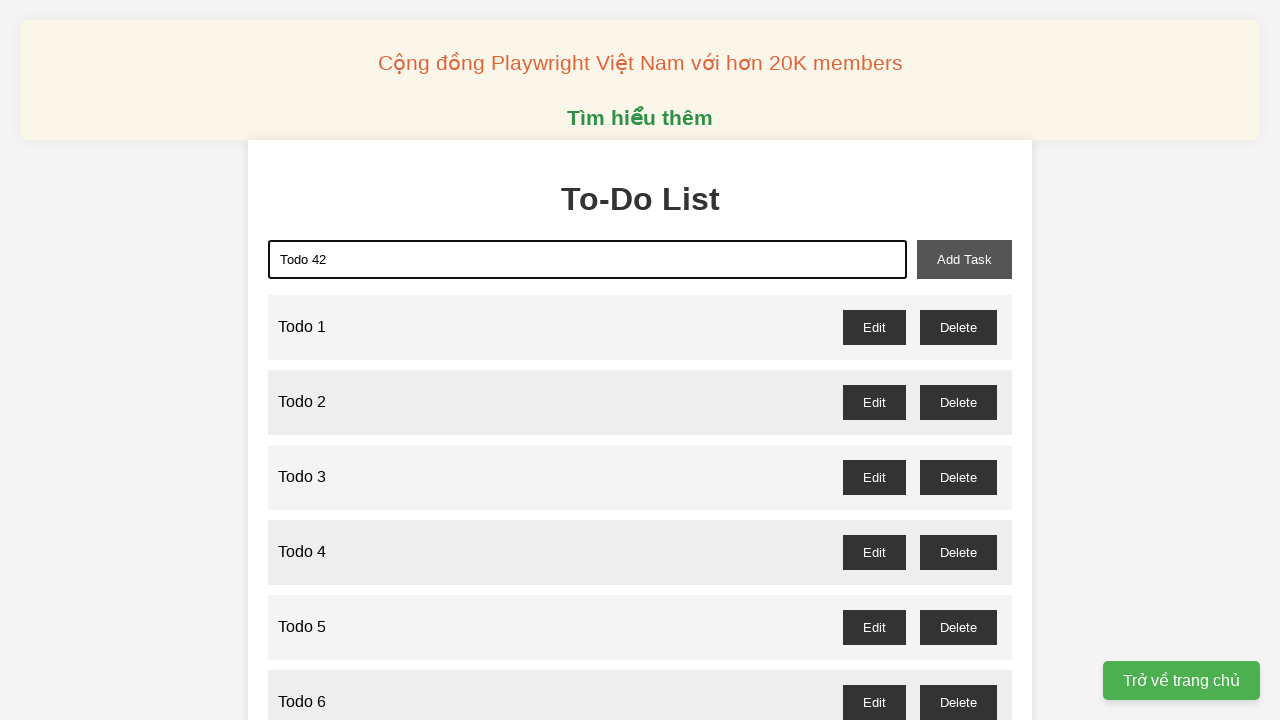

Clicked add task button to add 'Todo 42' at (964, 259) on xpath=//*[@id="add-task"]
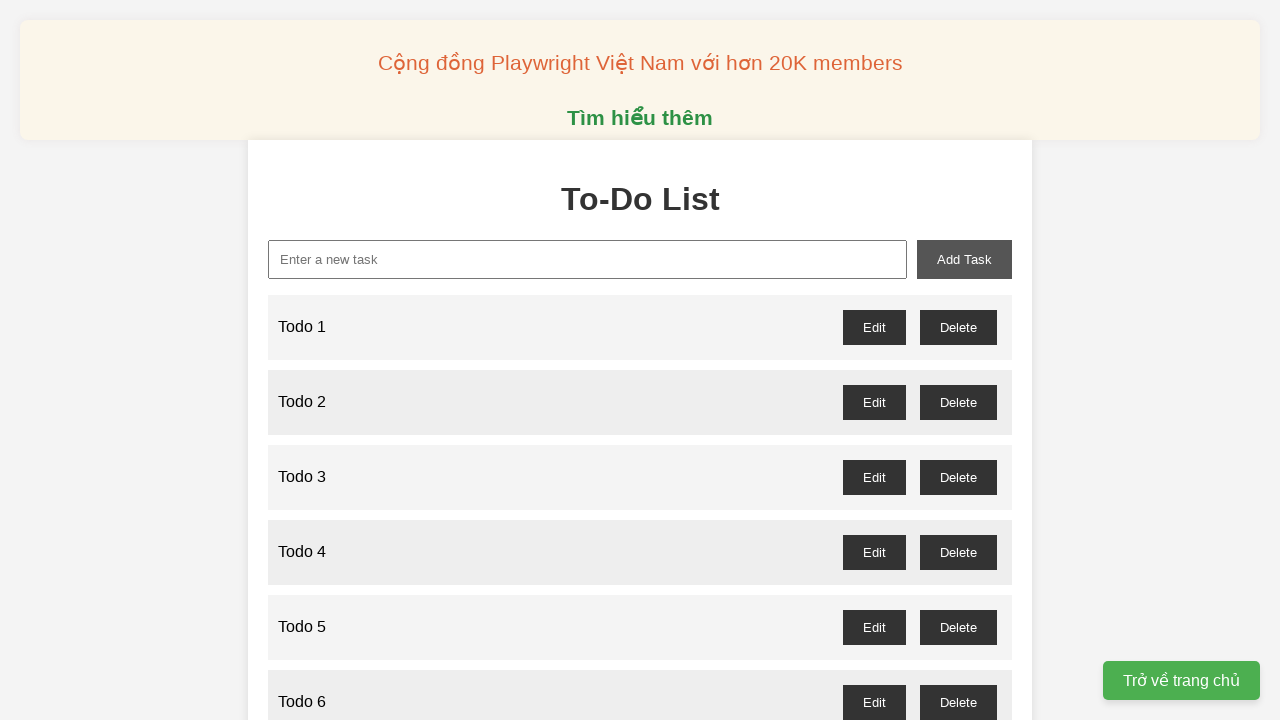

Filled input field with 'Todo 43' on xpath=//*[@placeholder="Enter a new task"]
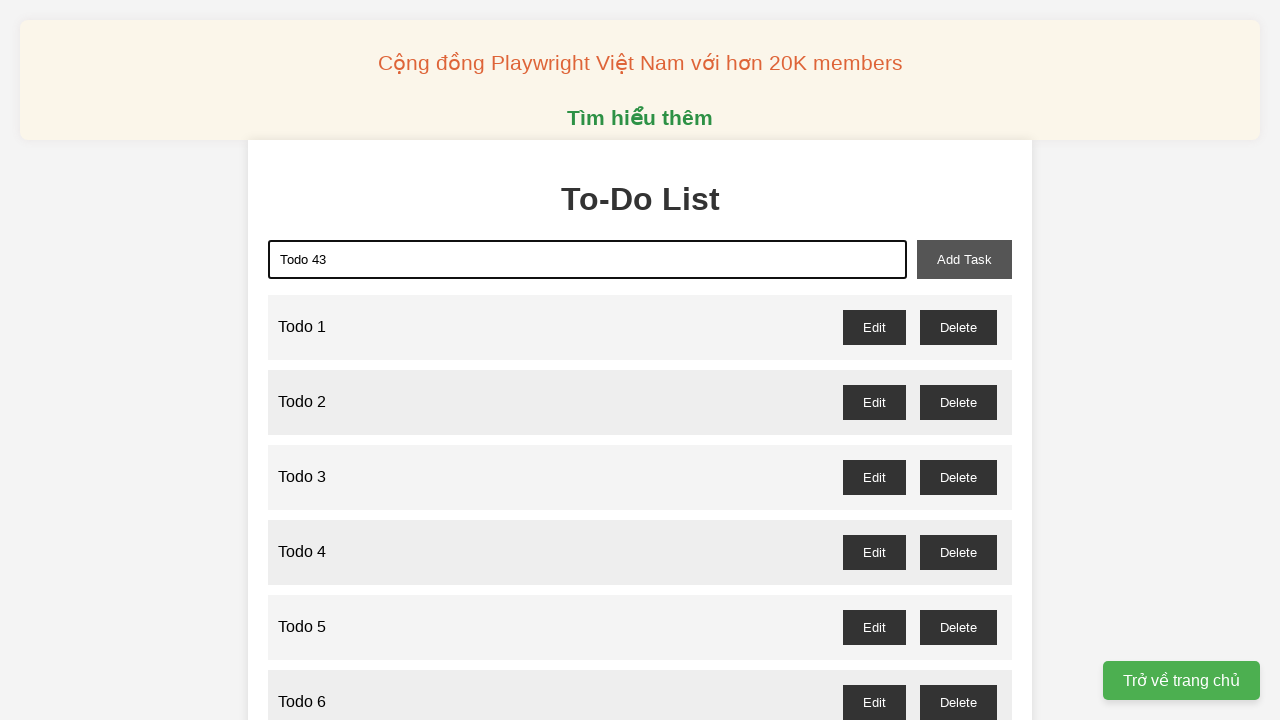

Clicked add task button to add 'Todo 43' at (964, 259) on xpath=//*[@id="add-task"]
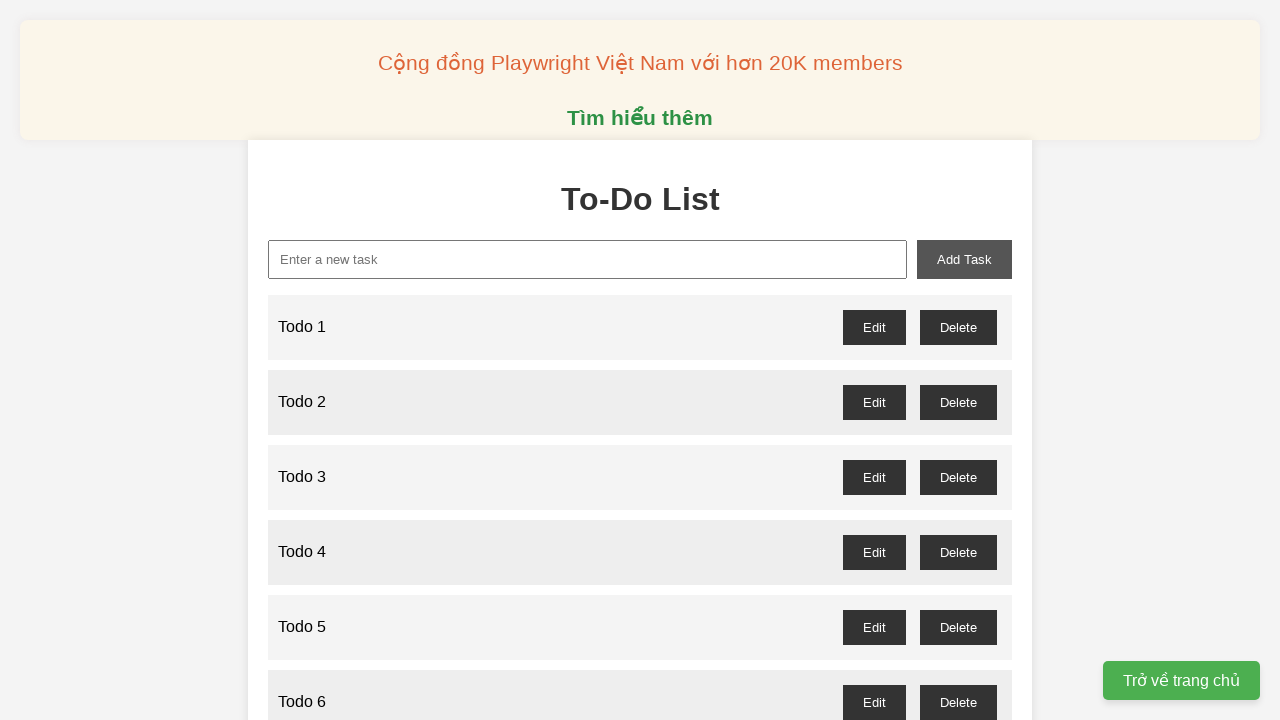

Filled input field with 'Todo 44' on xpath=//*[@placeholder="Enter a new task"]
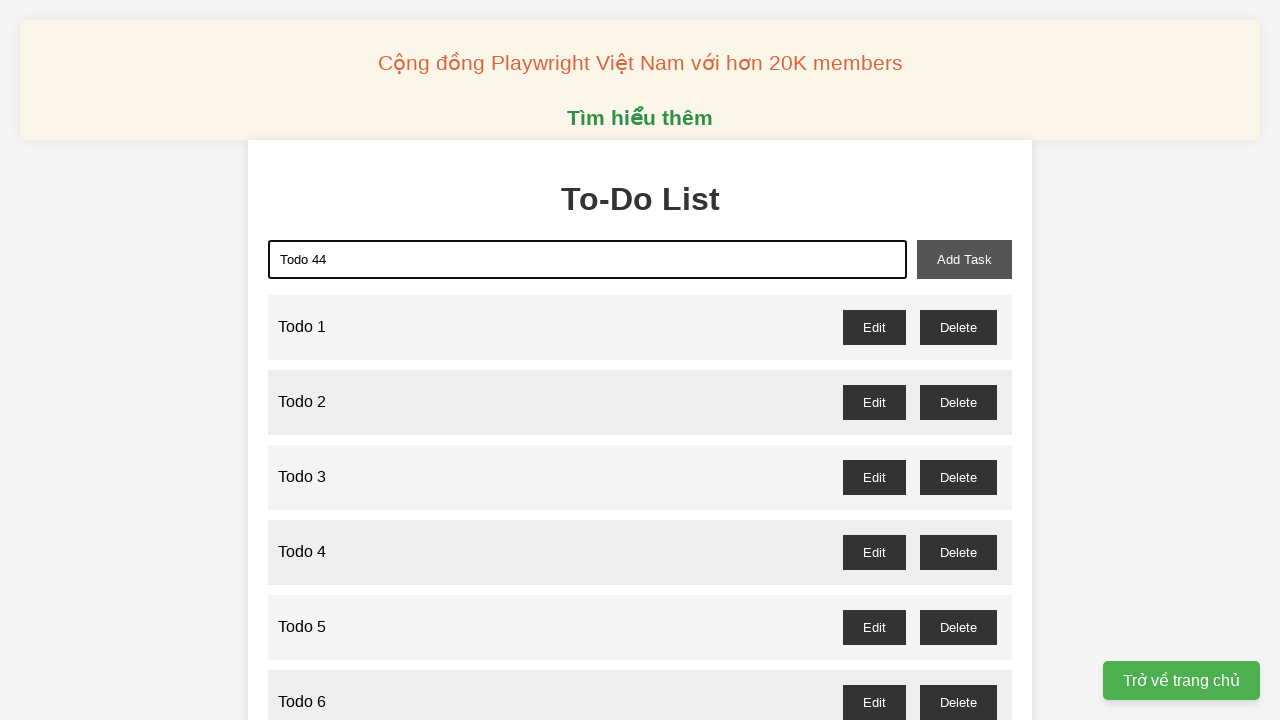

Clicked add task button to add 'Todo 44' at (964, 259) on xpath=//*[@id="add-task"]
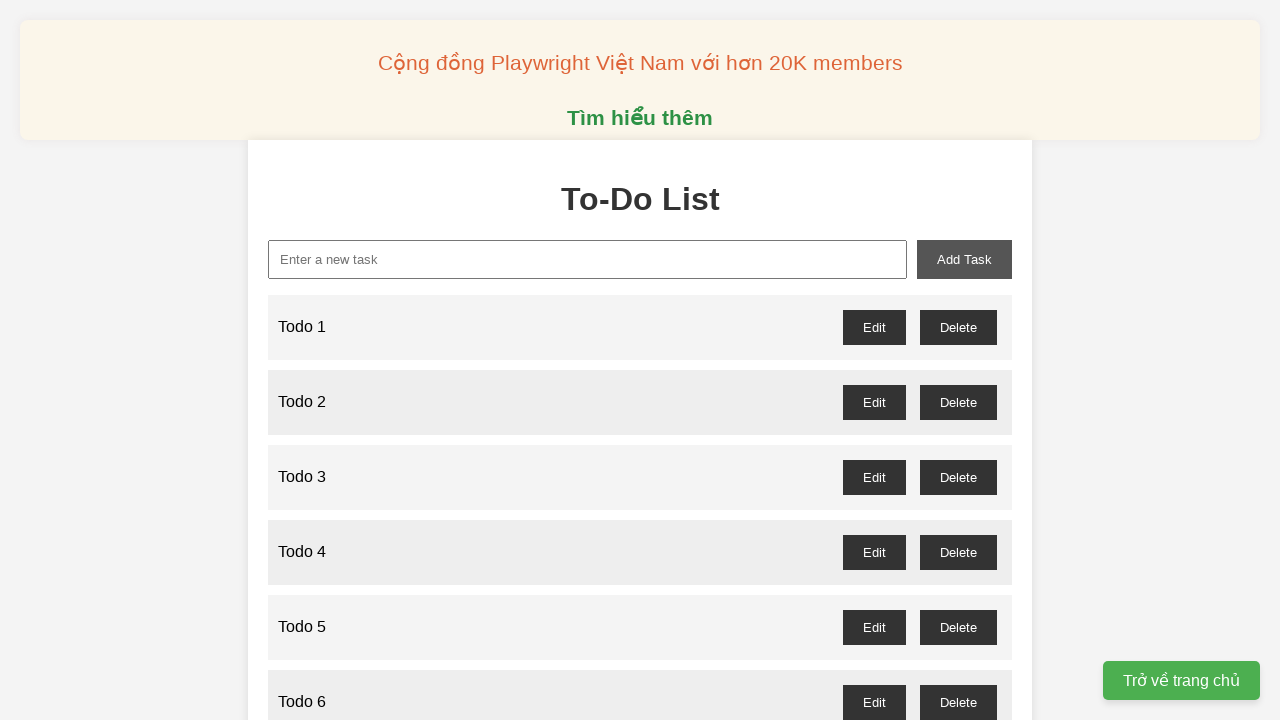

Filled input field with 'Todo 45' on xpath=//*[@placeholder="Enter a new task"]
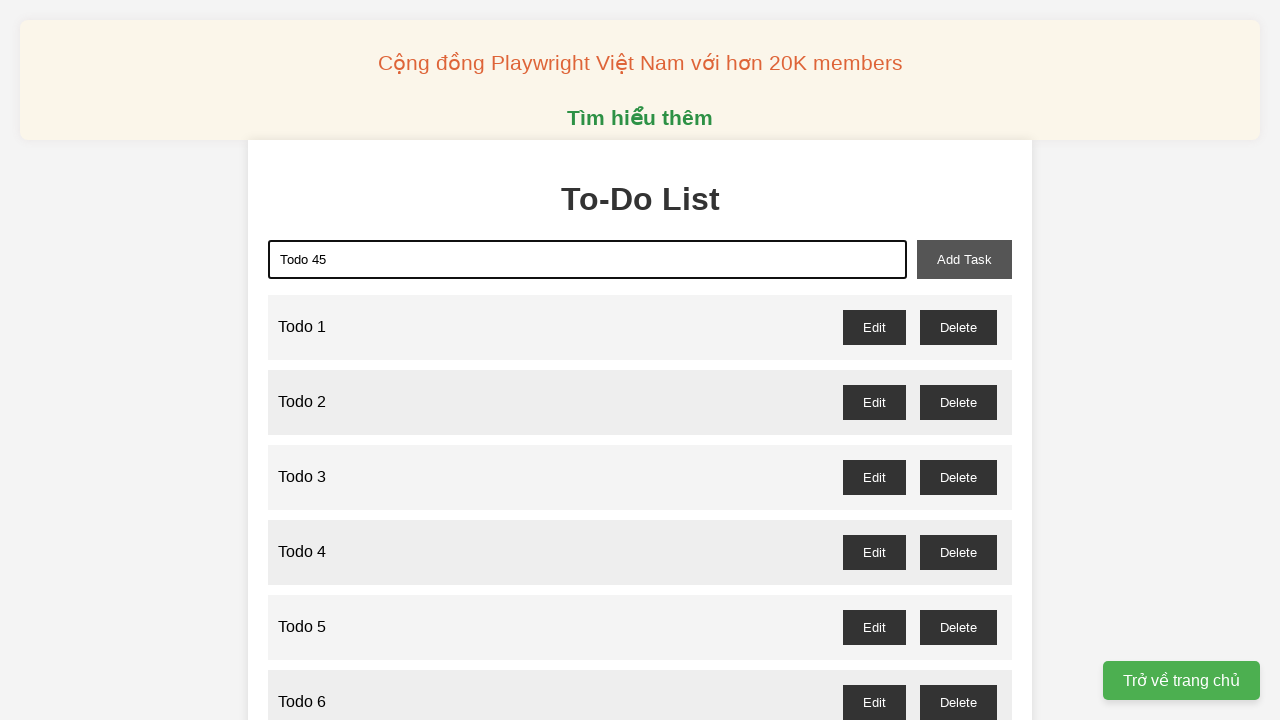

Clicked add task button to add 'Todo 45' at (964, 259) on xpath=//*[@id="add-task"]
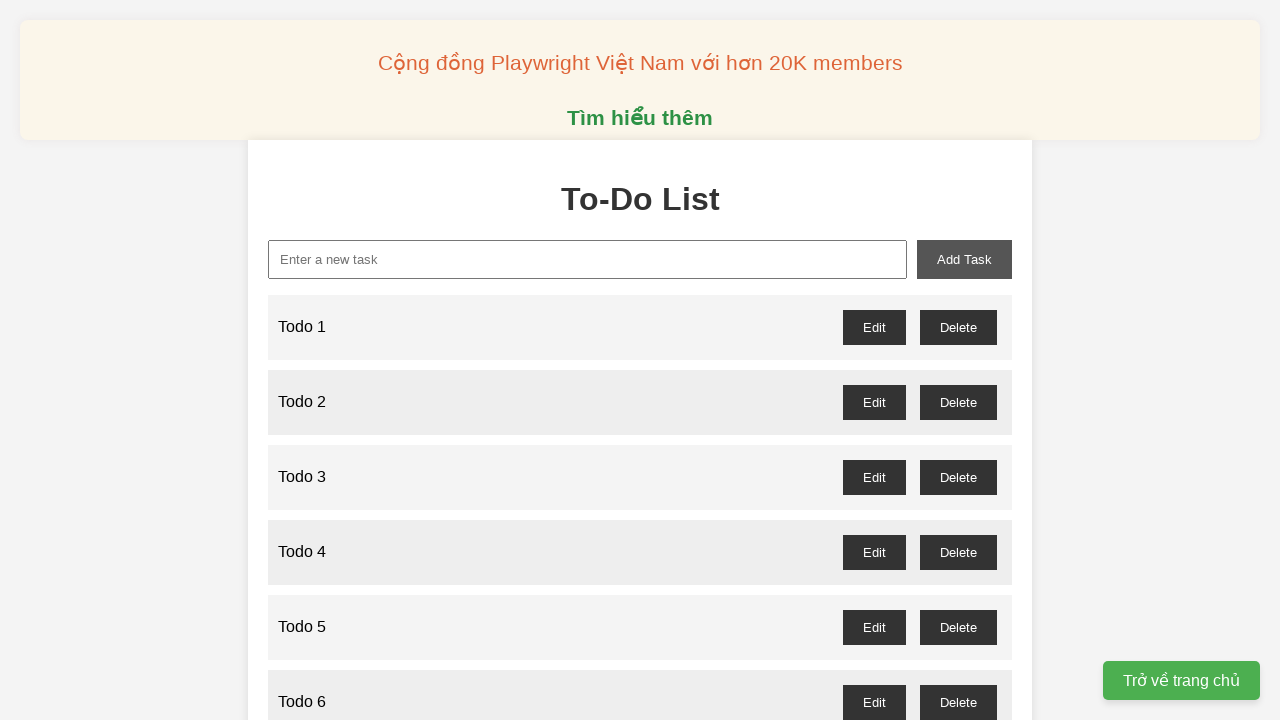

Filled input field with 'Todo 46' on xpath=//*[@placeholder="Enter a new task"]
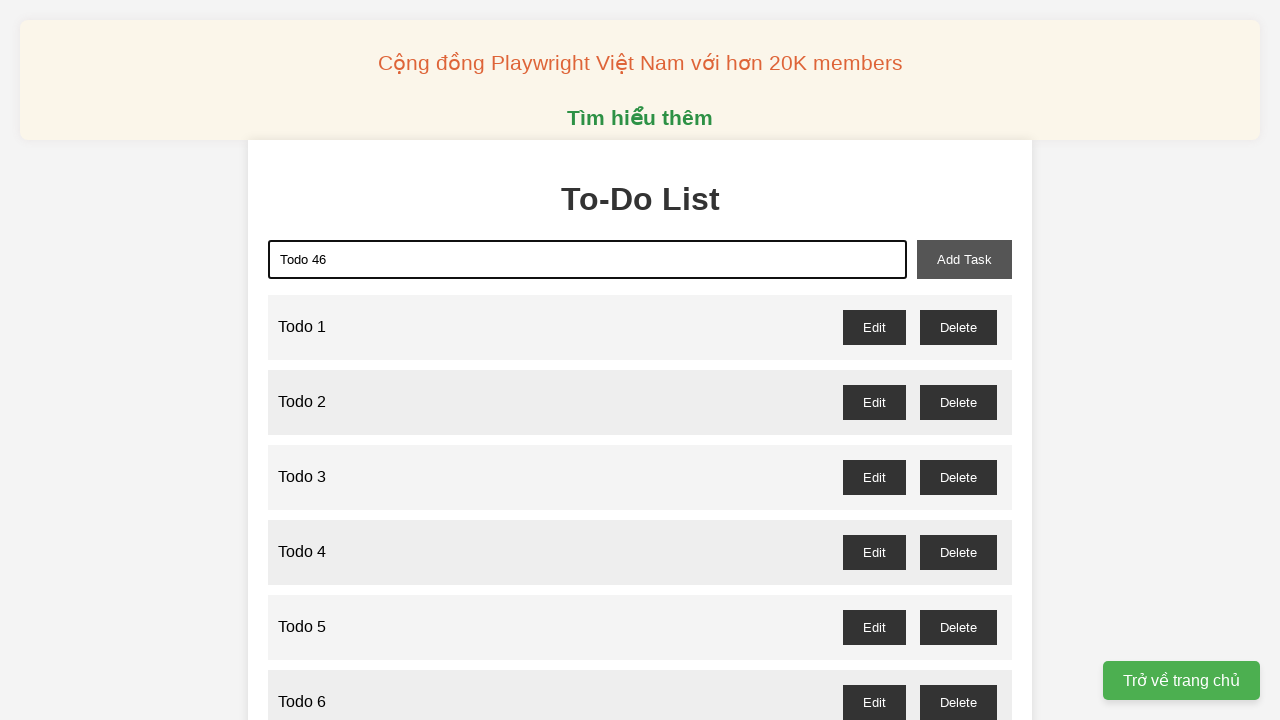

Clicked add task button to add 'Todo 46' at (964, 259) on xpath=//*[@id="add-task"]
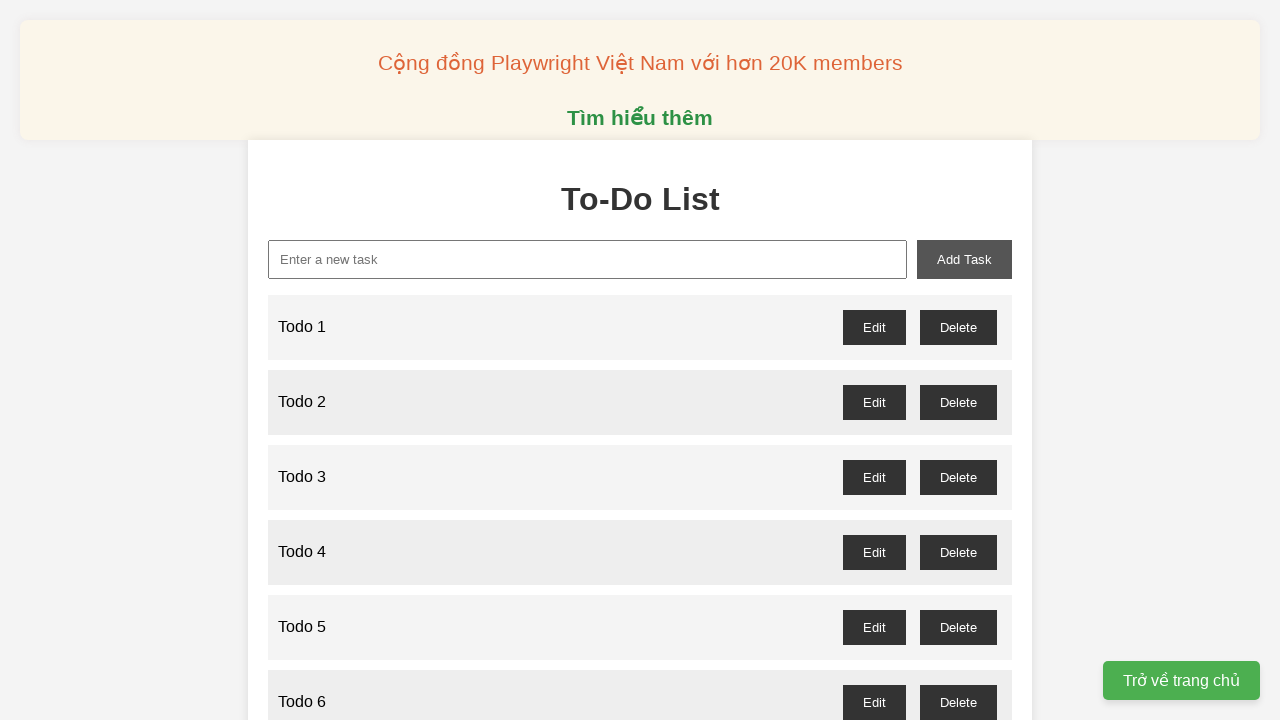

Filled input field with 'Todo 47' on xpath=//*[@placeholder="Enter a new task"]
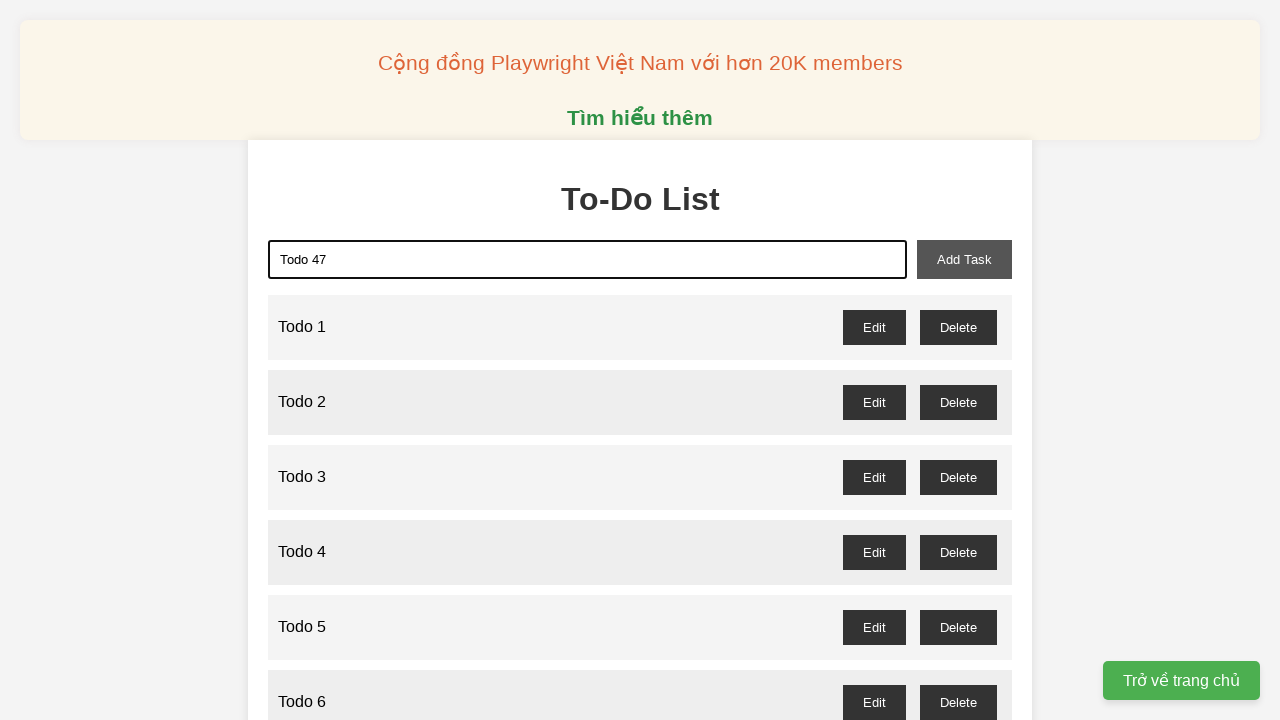

Clicked add task button to add 'Todo 47' at (964, 259) on xpath=//*[@id="add-task"]
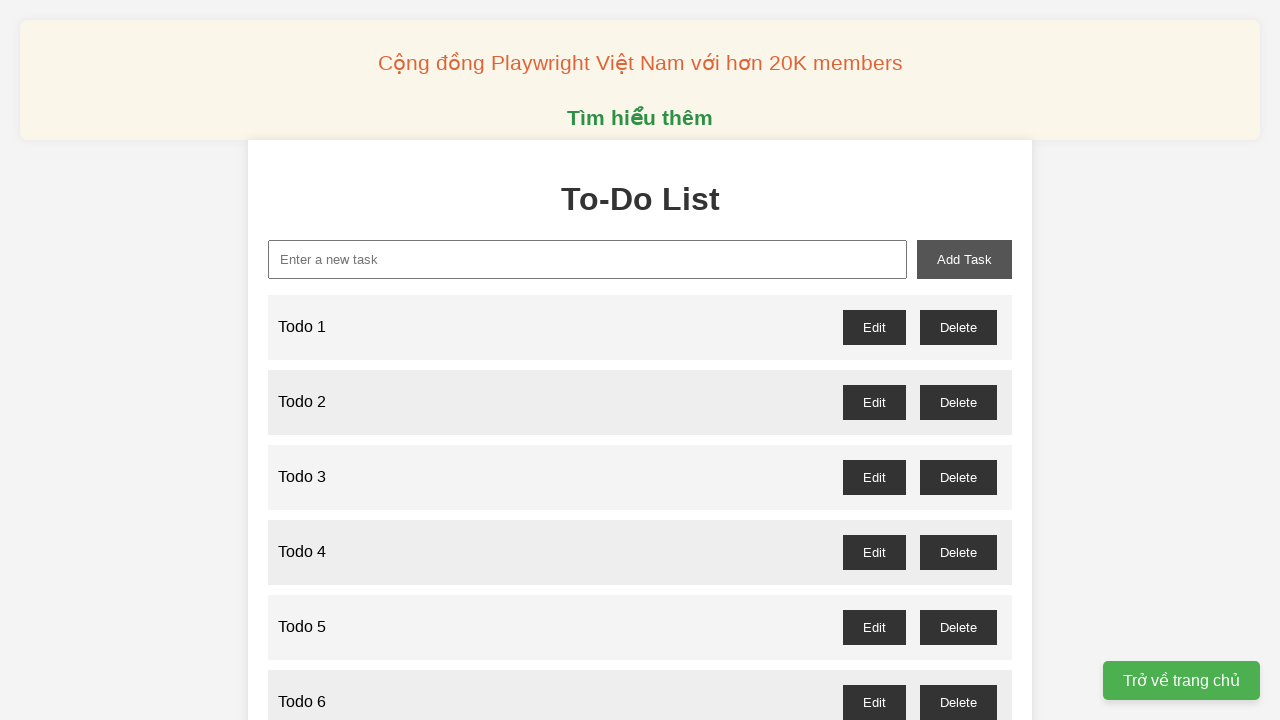

Filled input field with 'Todo 48' on xpath=//*[@placeholder="Enter a new task"]
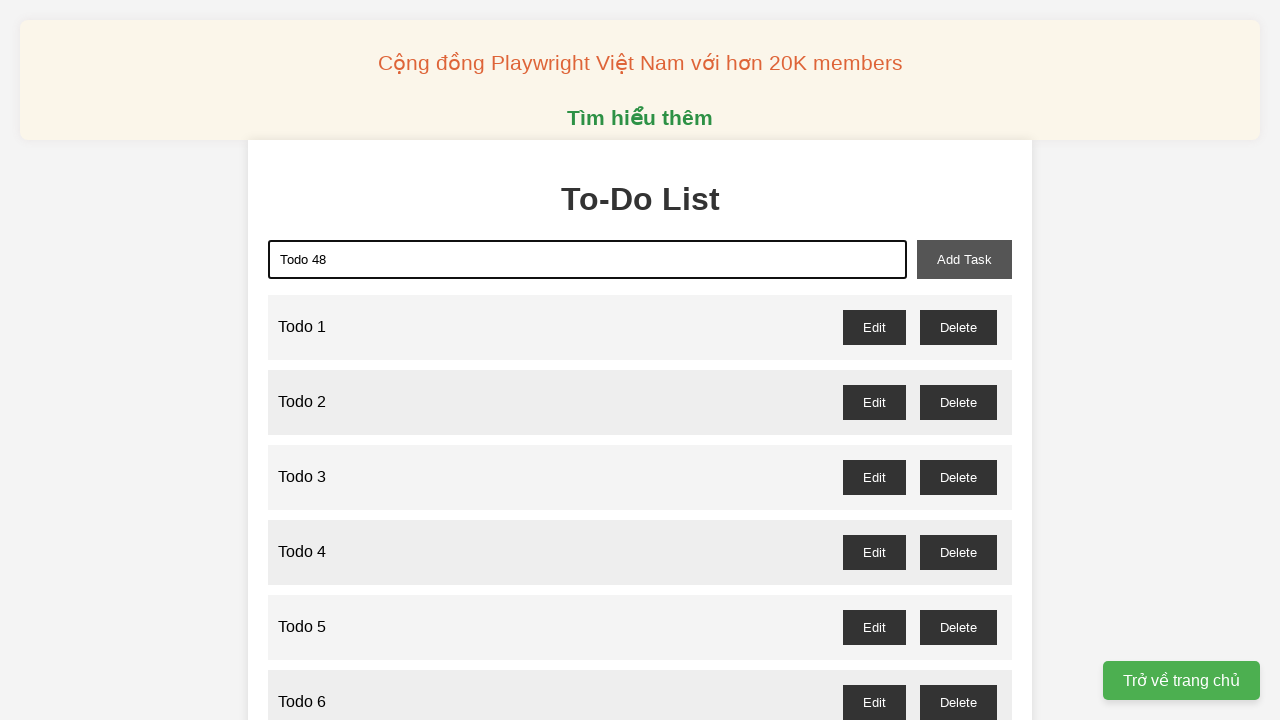

Clicked add task button to add 'Todo 48' at (964, 259) on xpath=//*[@id="add-task"]
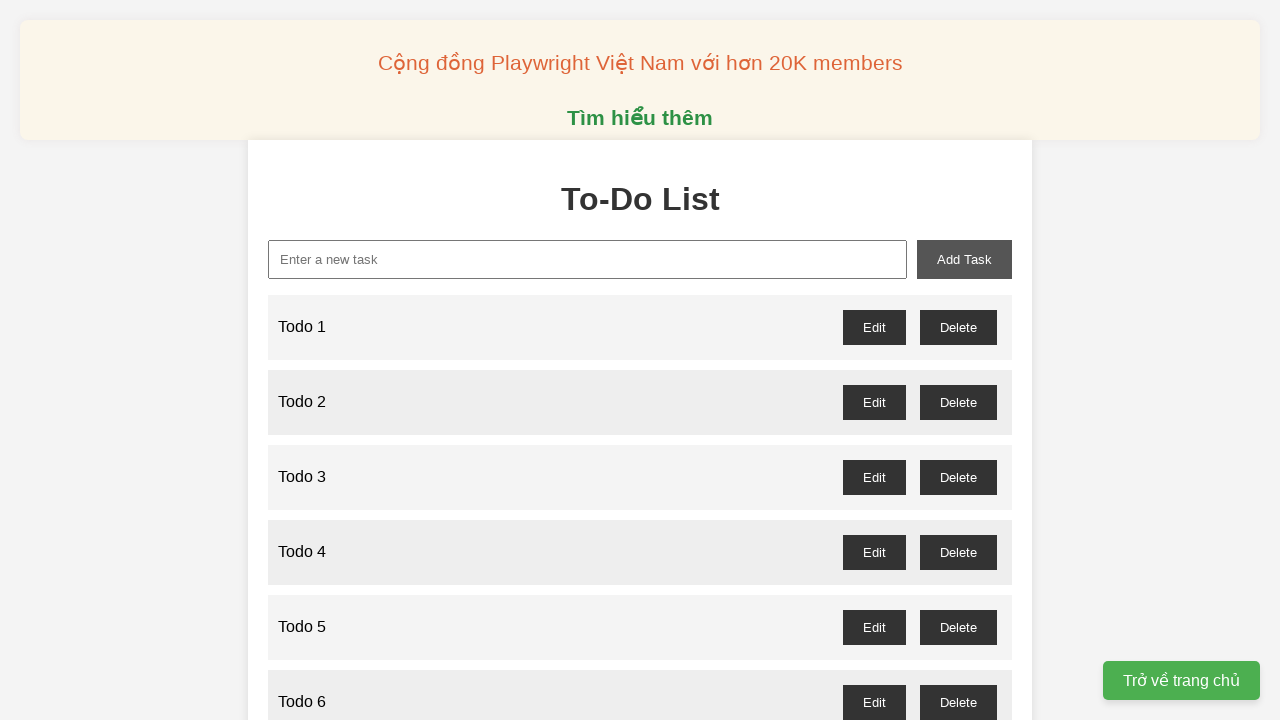

Filled input field with 'Todo 49' on xpath=//*[@placeholder="Enter a new task"]
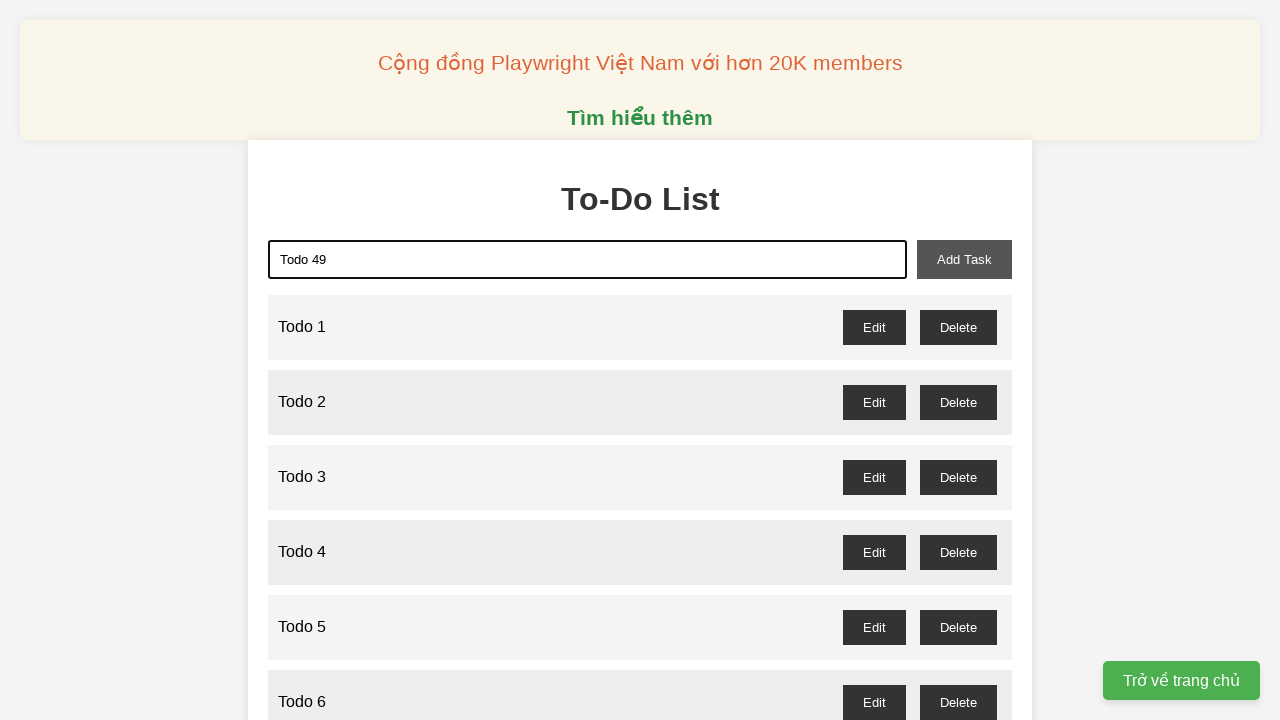

Clicked add task button to add 'Todo 49' at (964, 259) on xpath=//*[@id="add-task"]
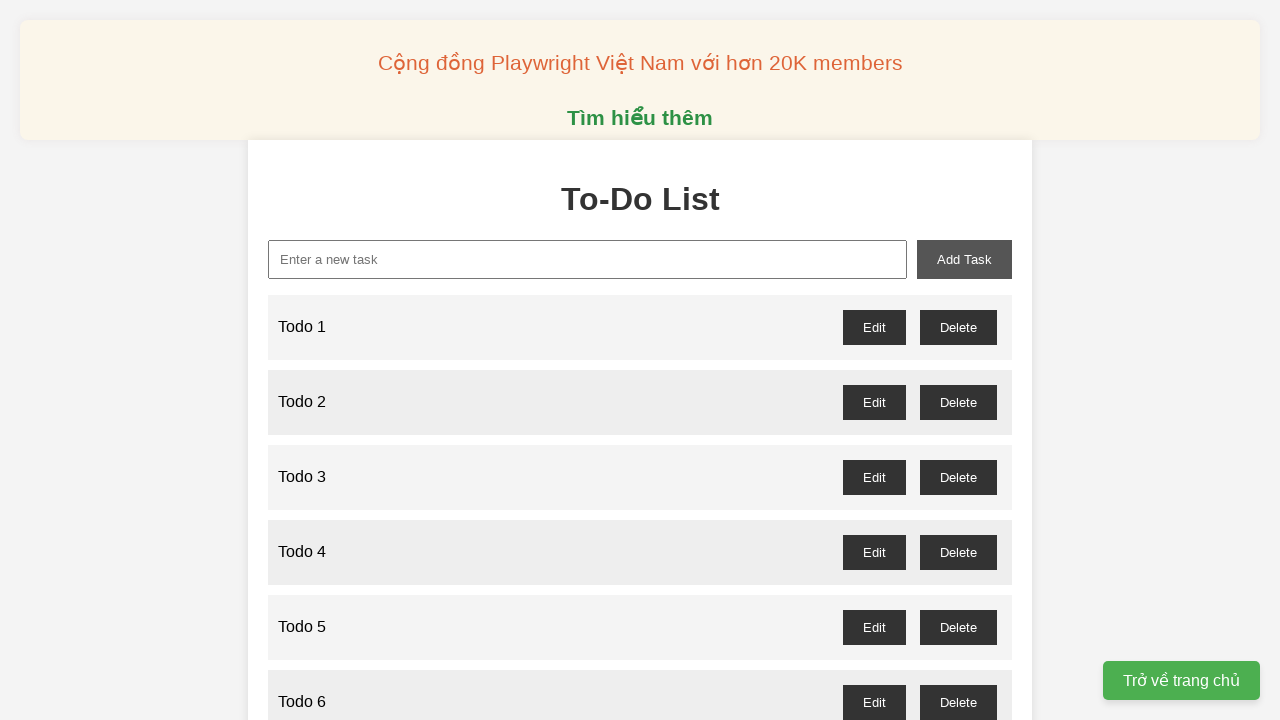

Filled input field with 'Todo 50' on xpath=//*[@placeholder="Enter a new task"]
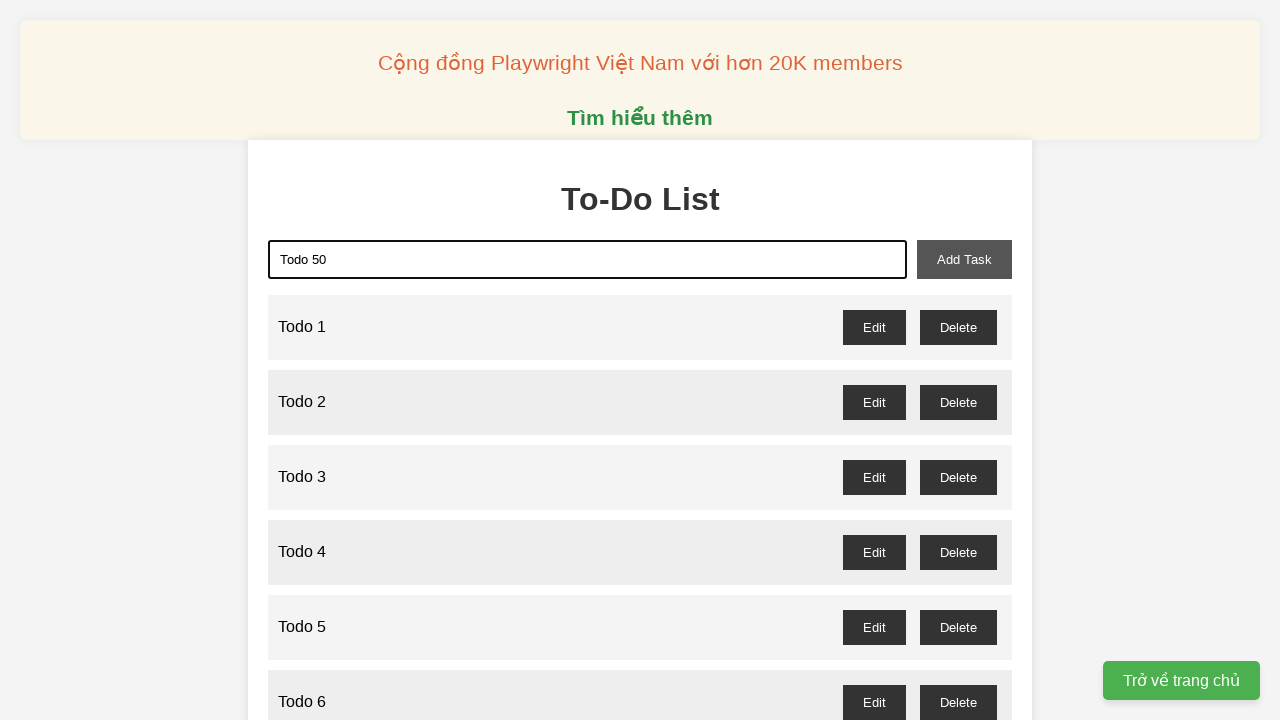

Clicked add task button to add 'Todo 50' at (964, 259) on xpath=//*[@id="add-task"]
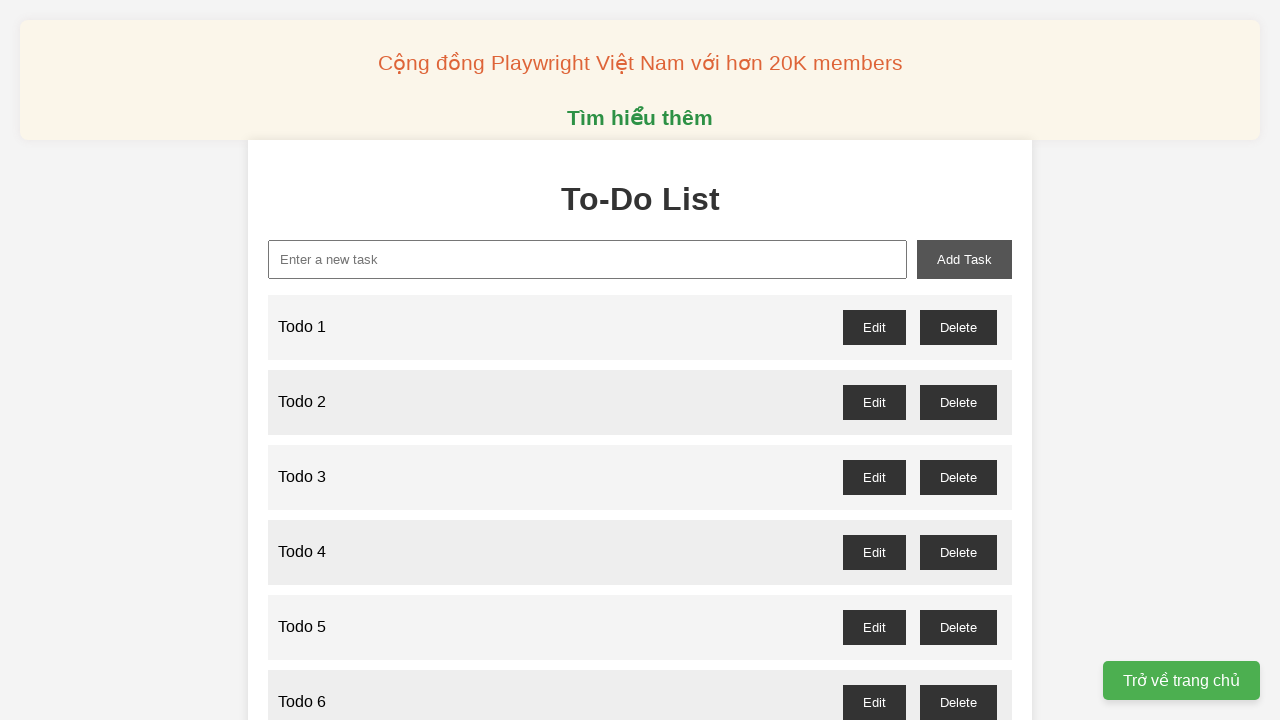

Filled input field with 'Todo 51' on xpath=//*[@placeholder="Enter a new task"]
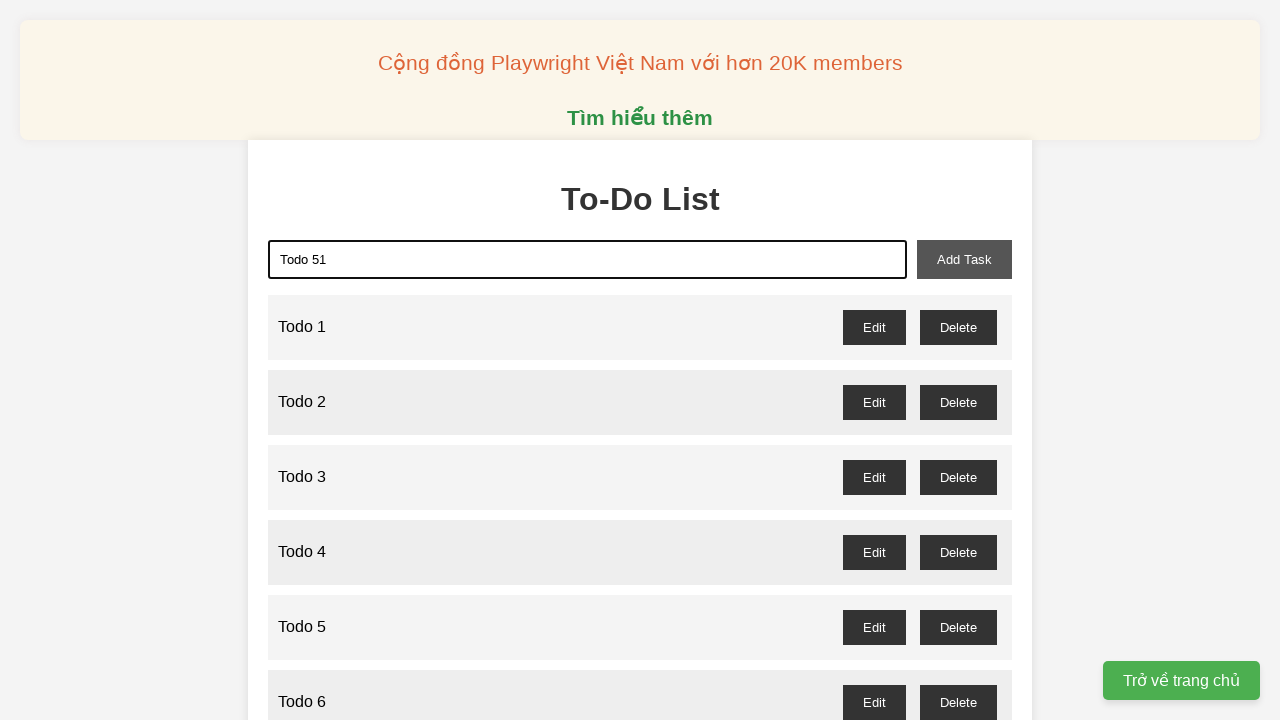

Clicked add task button to add 'Todo 51' at (964, 259) on xpath=//*[@id="add-task"]
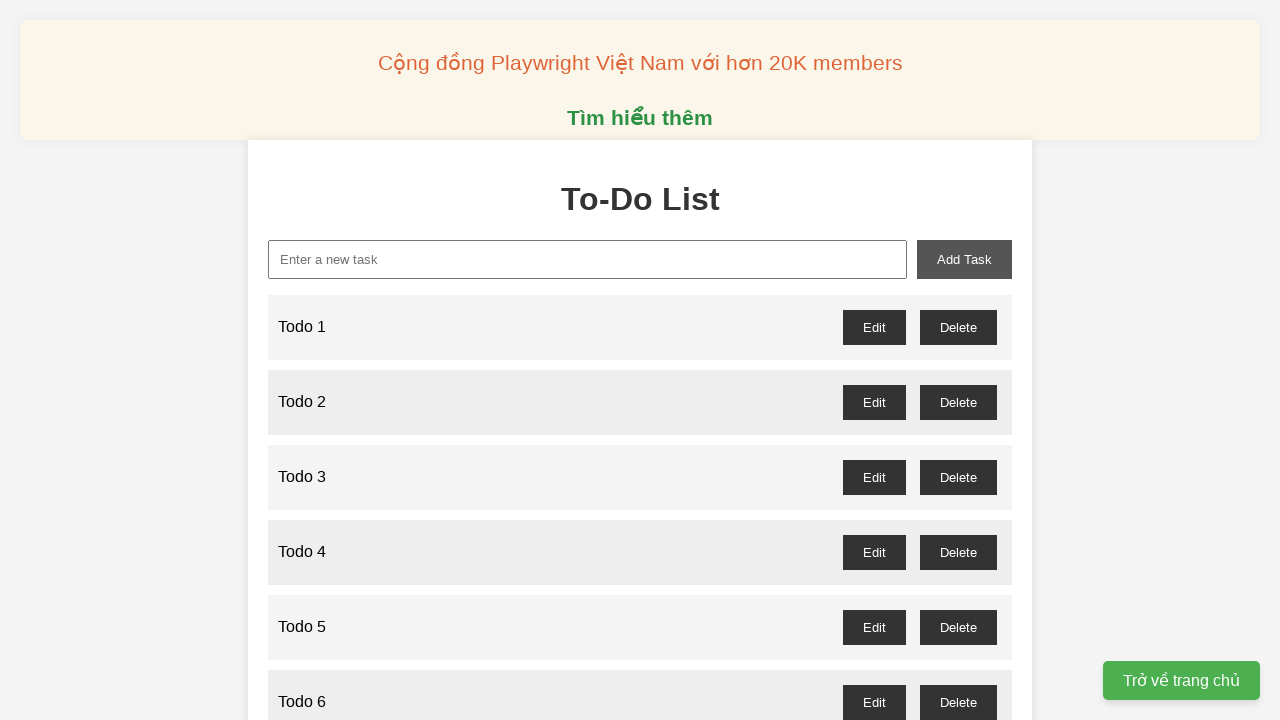

Filled input field with 'Todo 52' on xpath=//*[@placeholder="Enter a new task"]
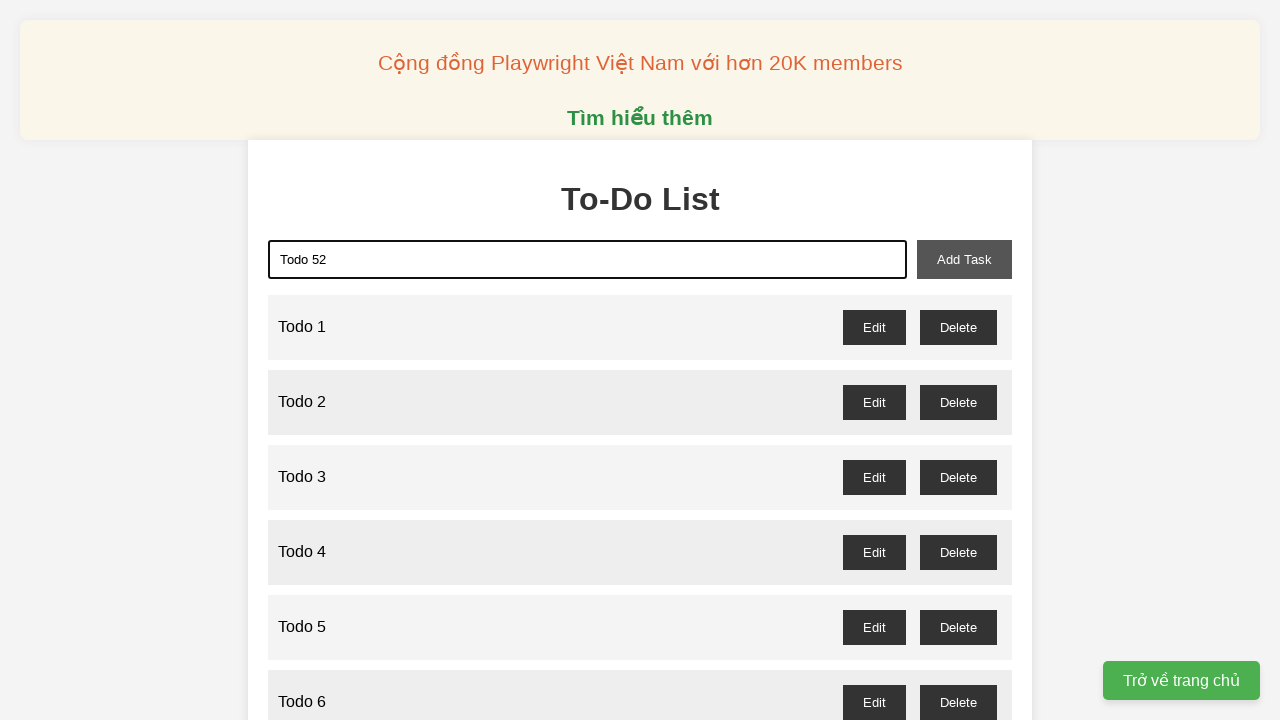

Clicked add task button to add 'Todo 52' at (964, 259) on xpath=//*[@id="add-task"]
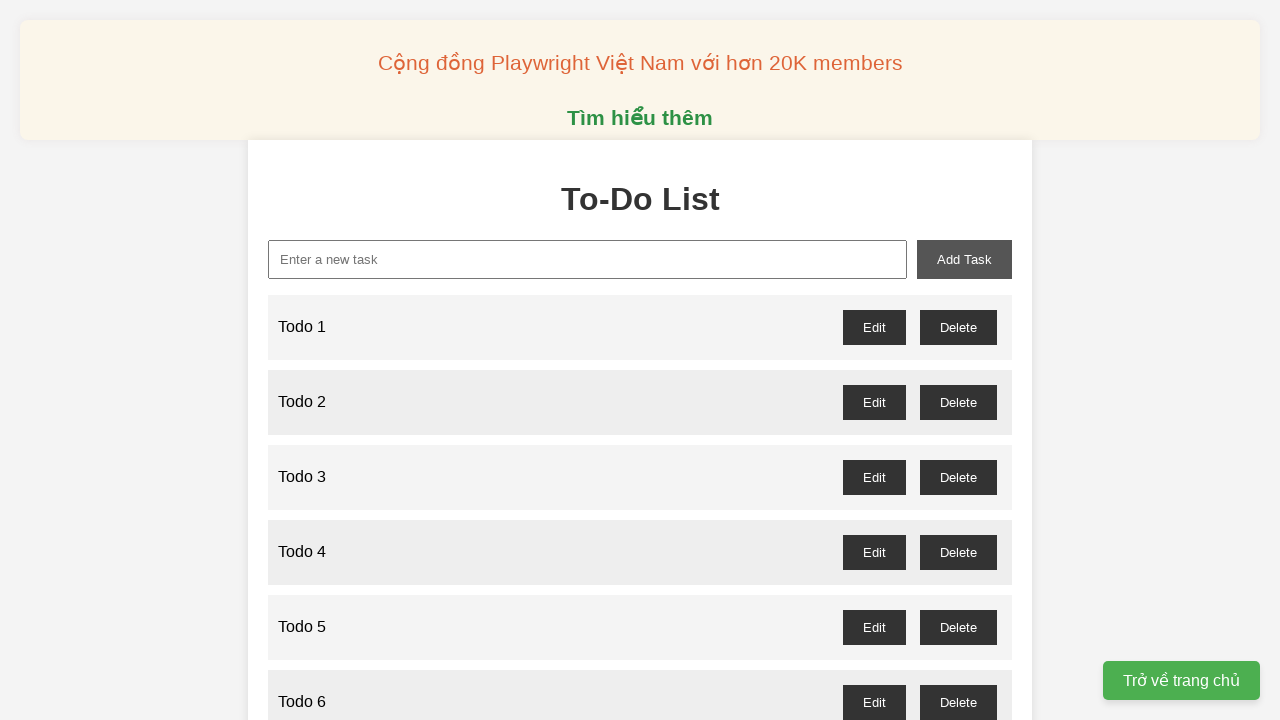

Filled input field with 'Todo 53' on xpath=//*[@placeholder="Enter a new task"]
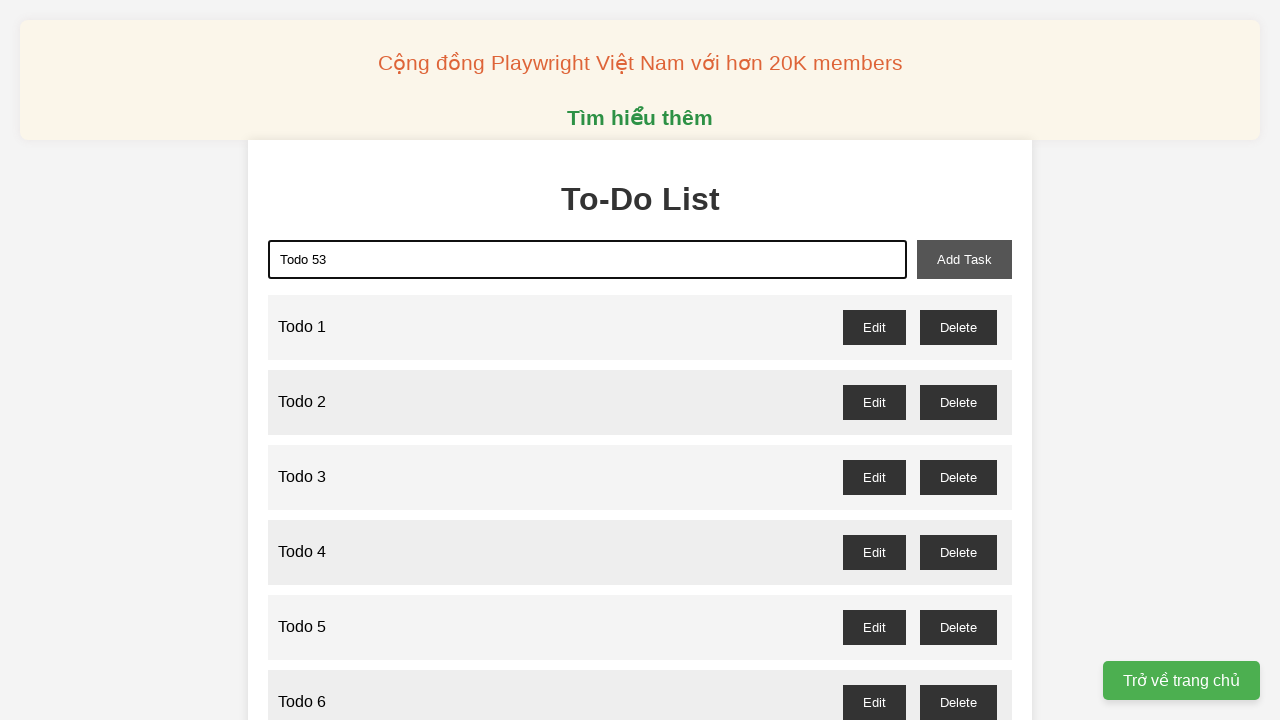

Clicked add task button to add 'Todo 53' at (964, 259) on xpath=//*[@id="add-task"]
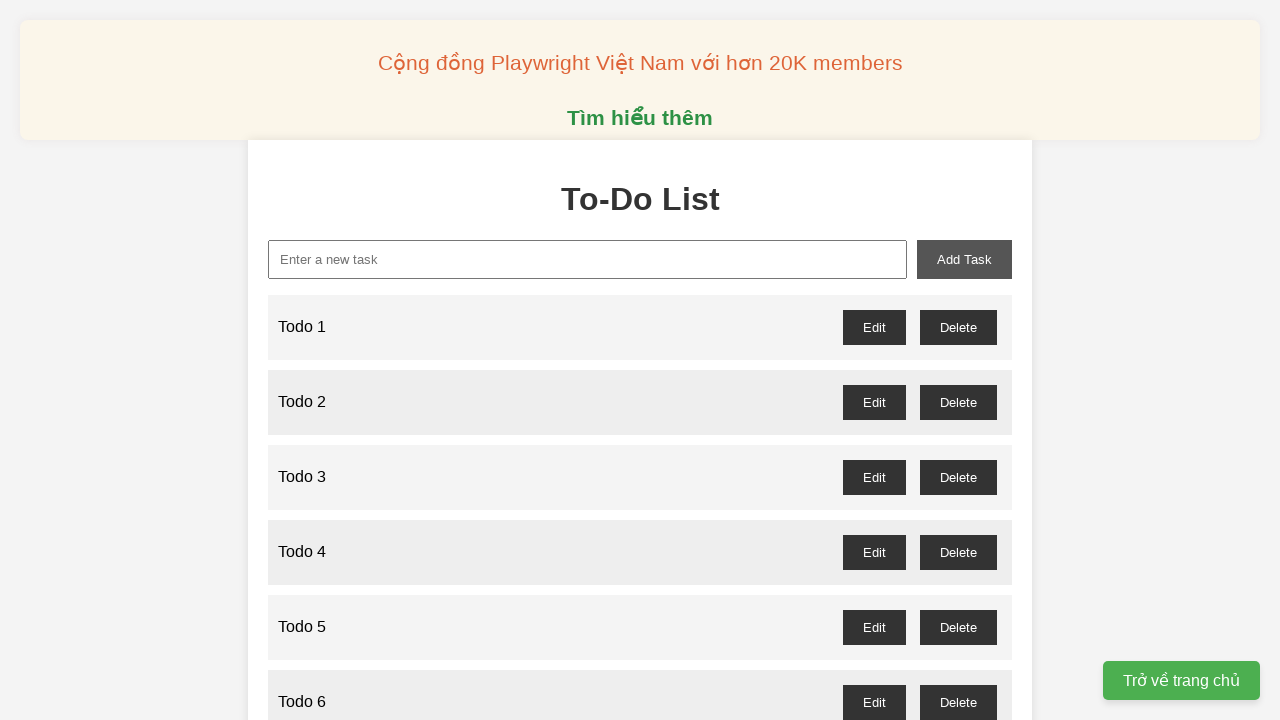

Filled input field with 'Todo 54' on xpath=//*[@placeholder="Enter a new task"]
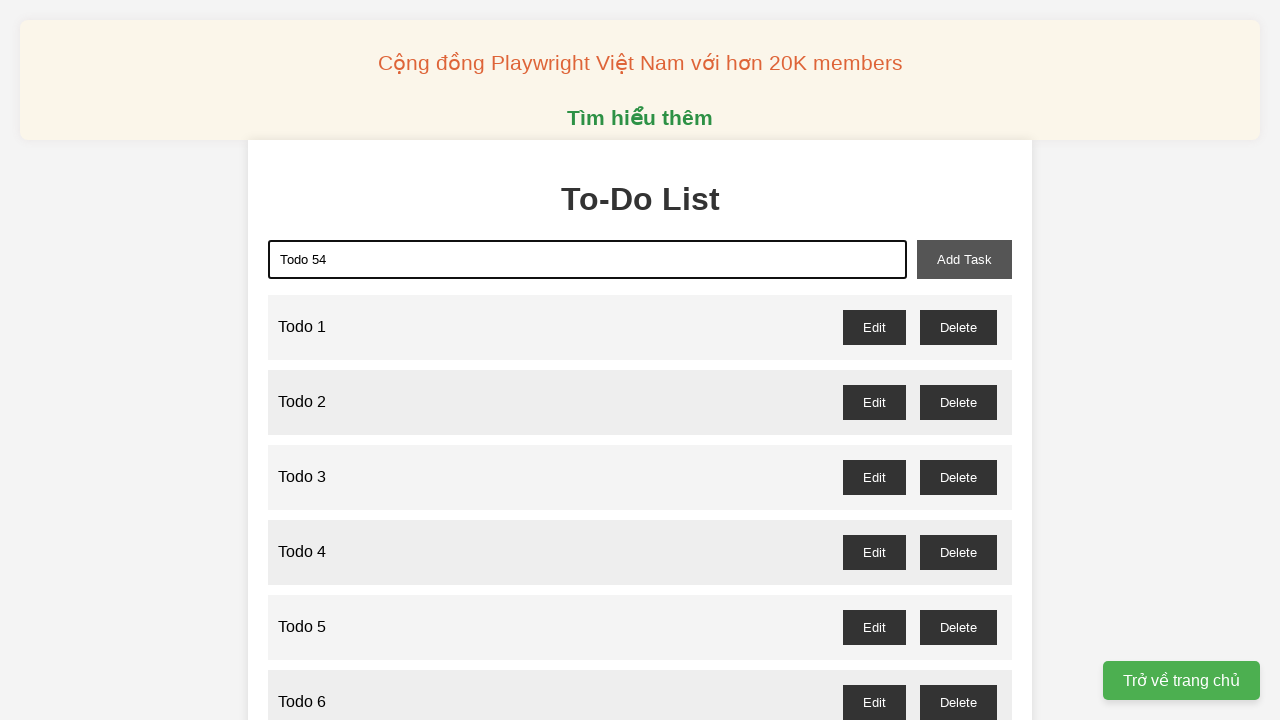

Clicked add task button to add 'Todo 54' at (964, 259) on xpath=//*[@id="add-task"]
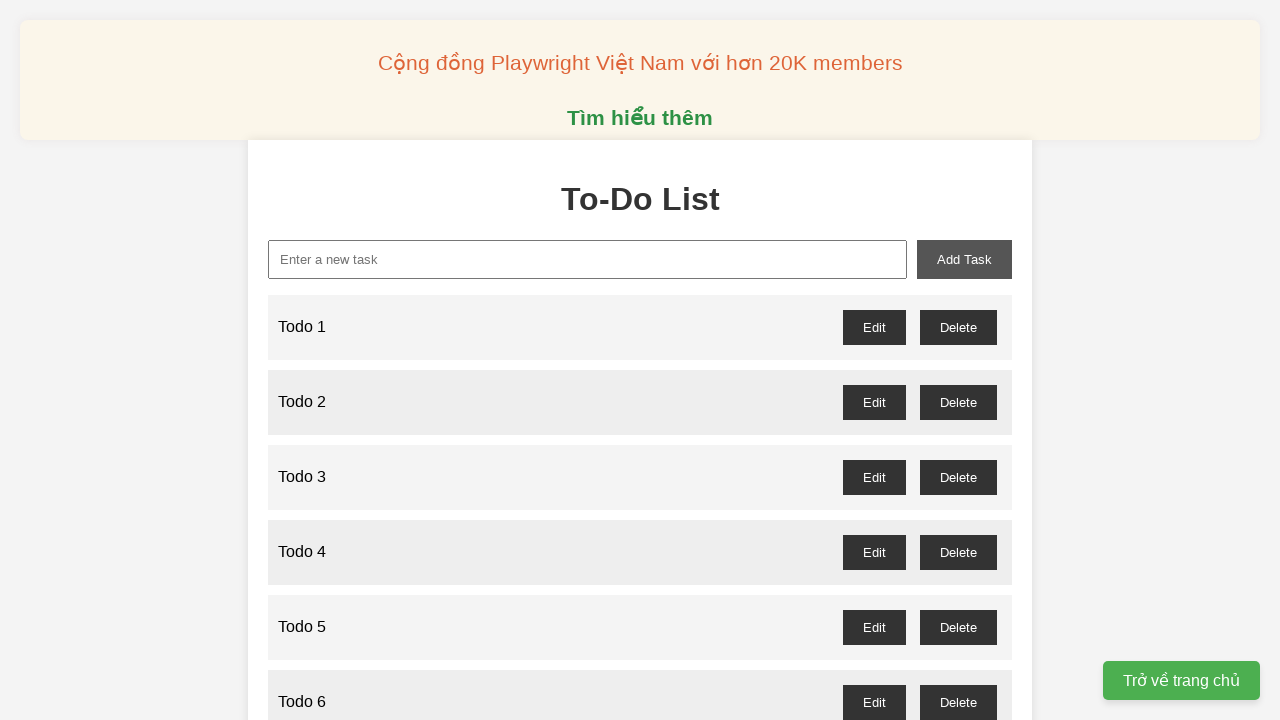

Filled input field with 'Todo 55' on xpath=//*[@placeholder="Enter a new task"]
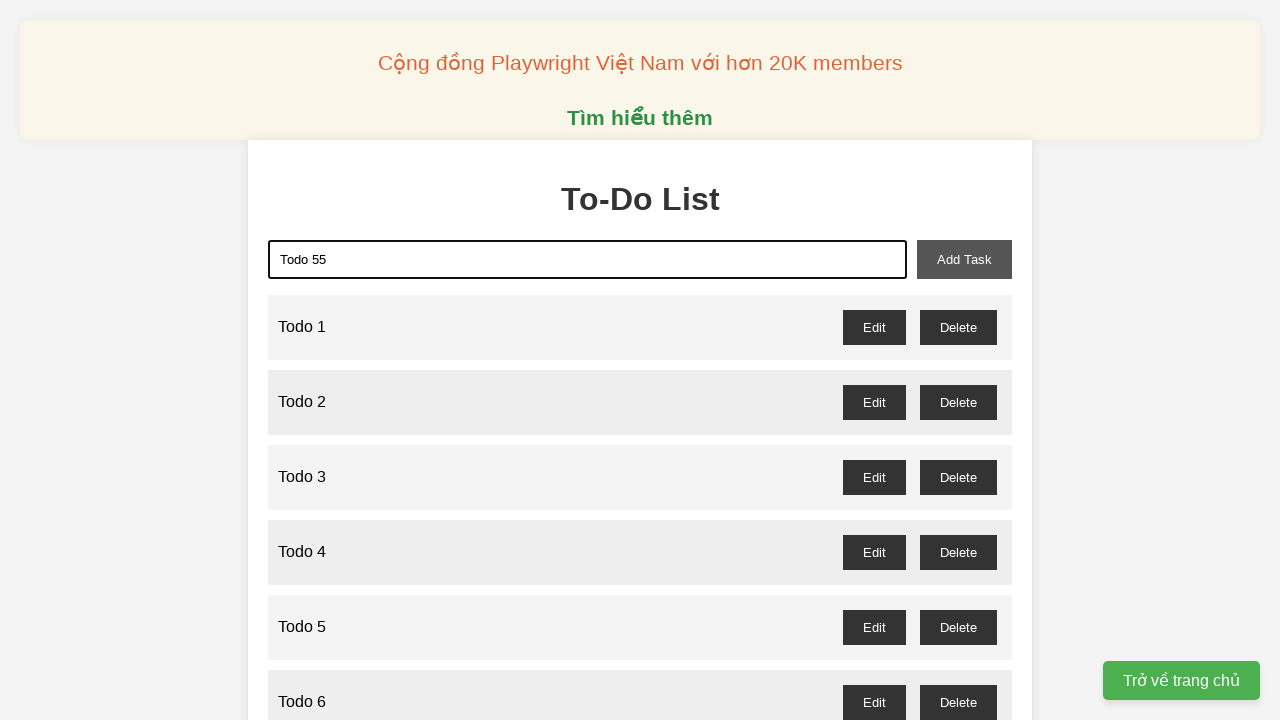

Clicked add task button to add 'Todo 55' at (964, 259) on xpath=//*[@id="add-task"]
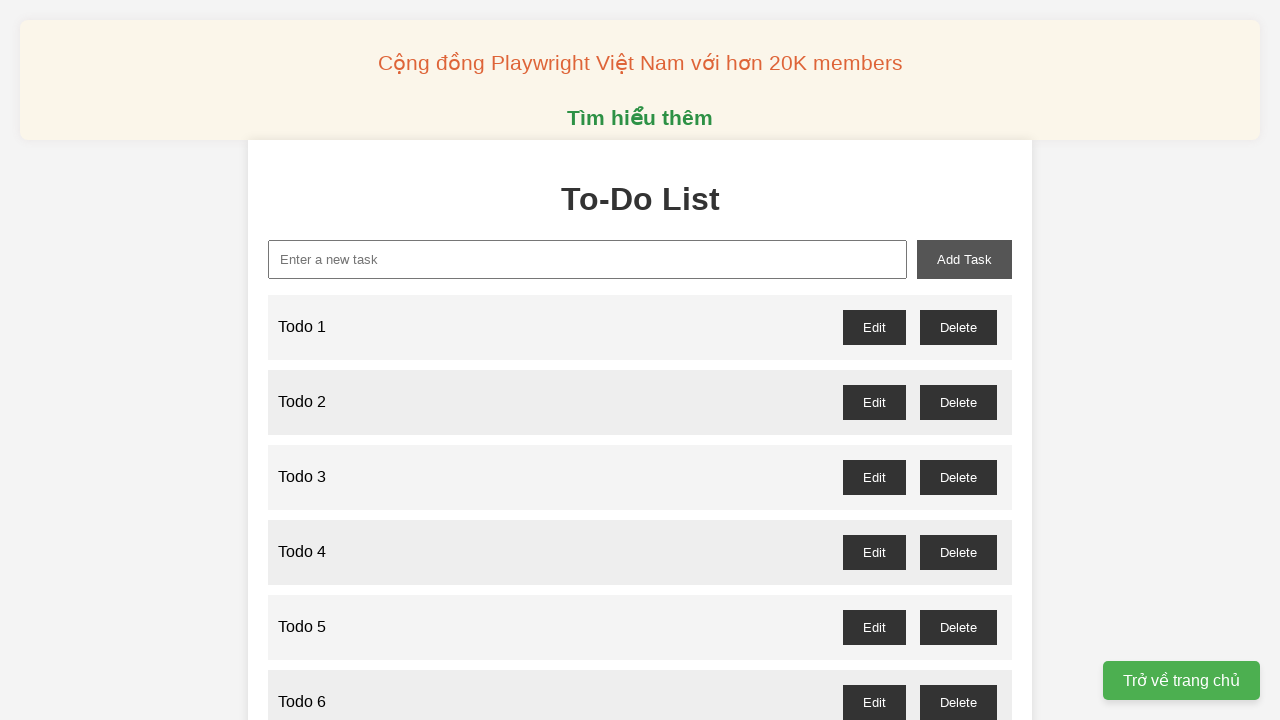

Filled input field with 'Todo 56' on xpath=//*[@placeholder="Enter a new task"]
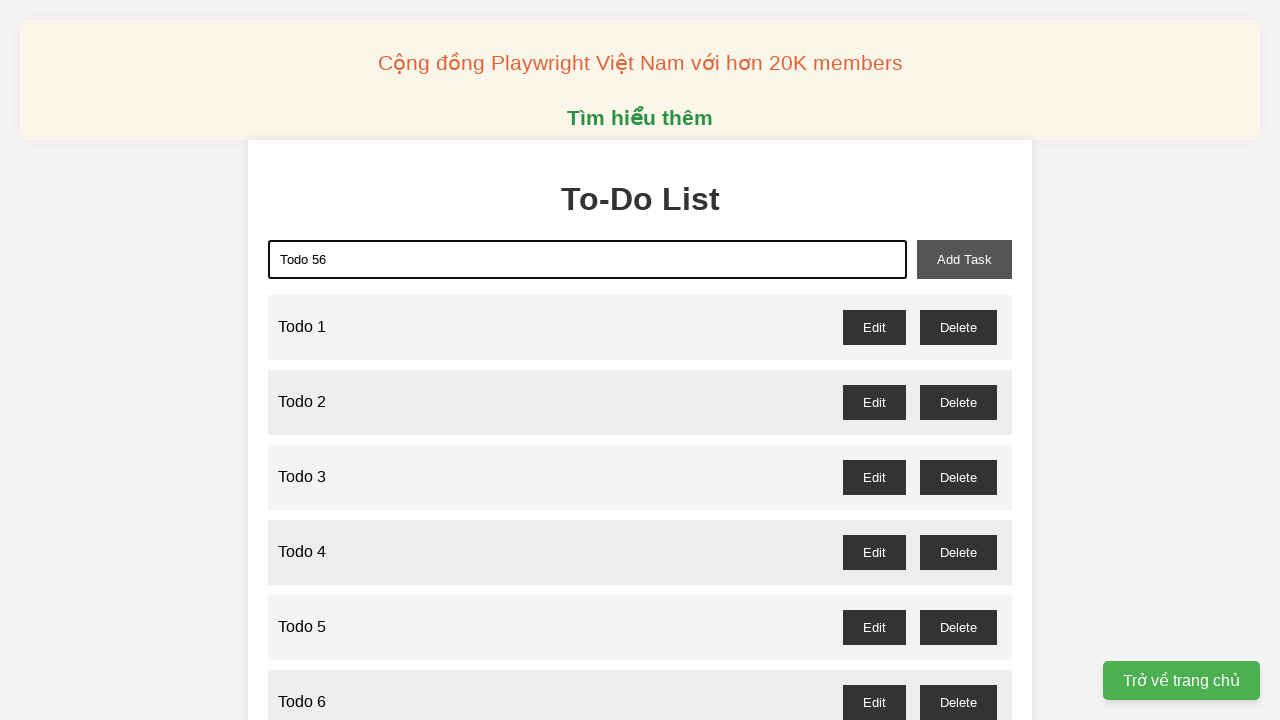

Clicked add task button to add 'Todo 56' at (964, 259) on xpath=//*[@id="add-task"]
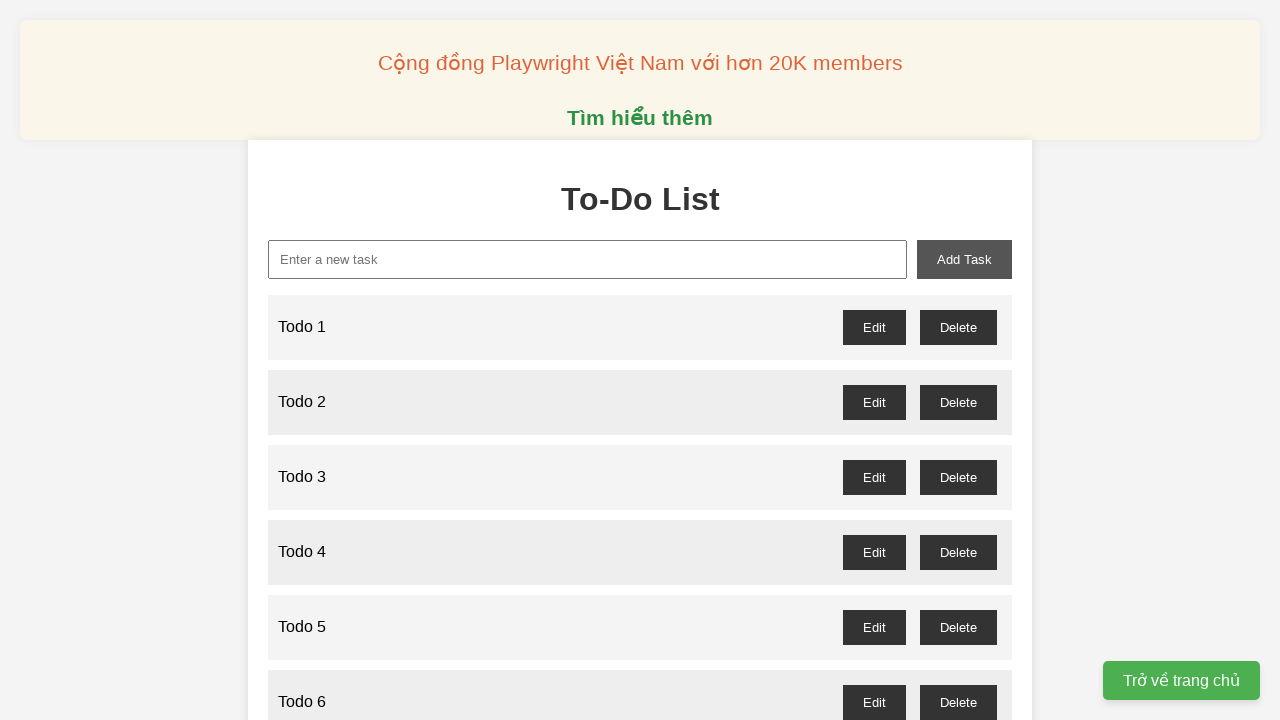

Filled input field with 'Todo 57' on xpath=//*[@placeholder="Enter a new task"]
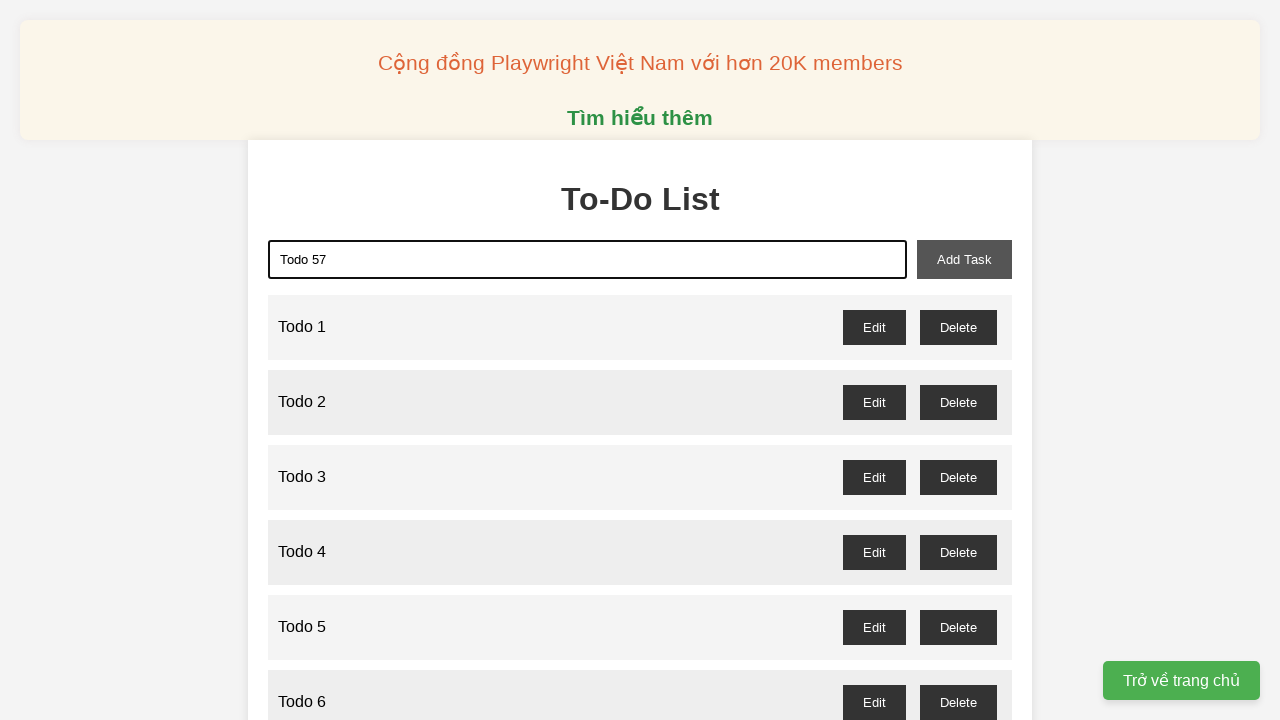

Clicked add task button to add 'Todo 57' at (964, 259) on xpath=//*[@id="add-task"]
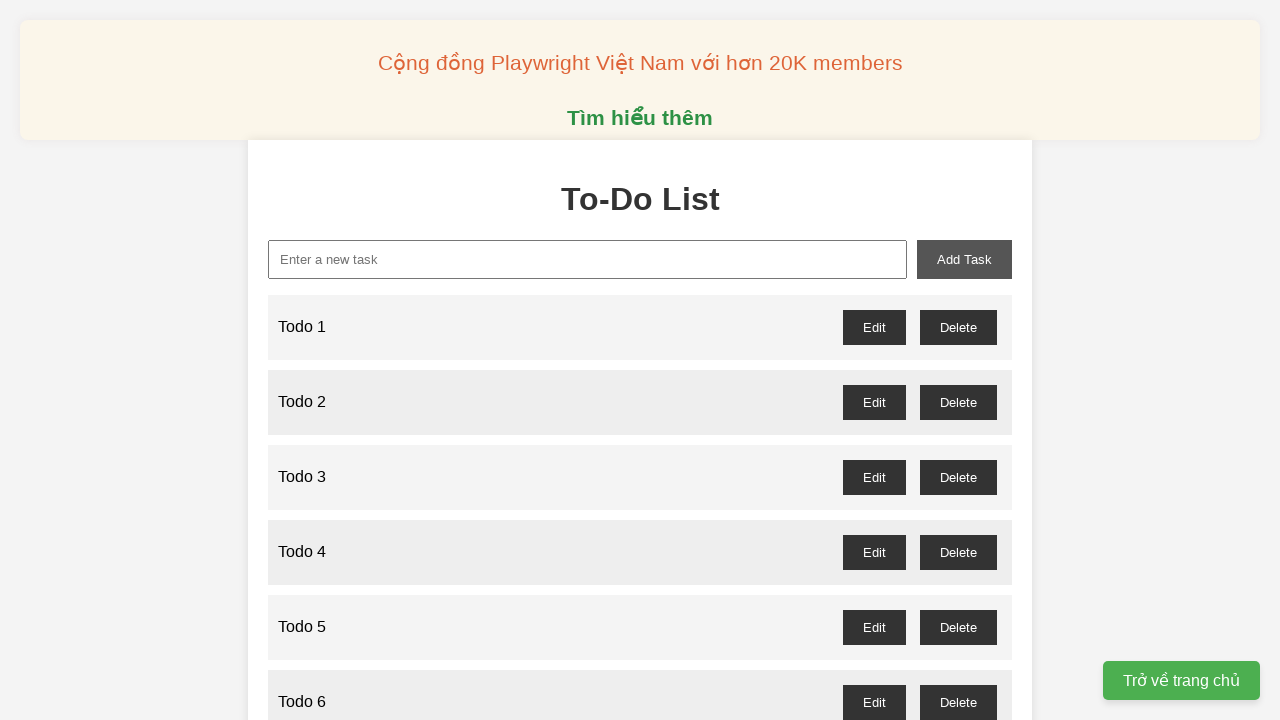

Filled input field with 'Todo 58' on xpath=//*[@placeholder="Enter a new task"]
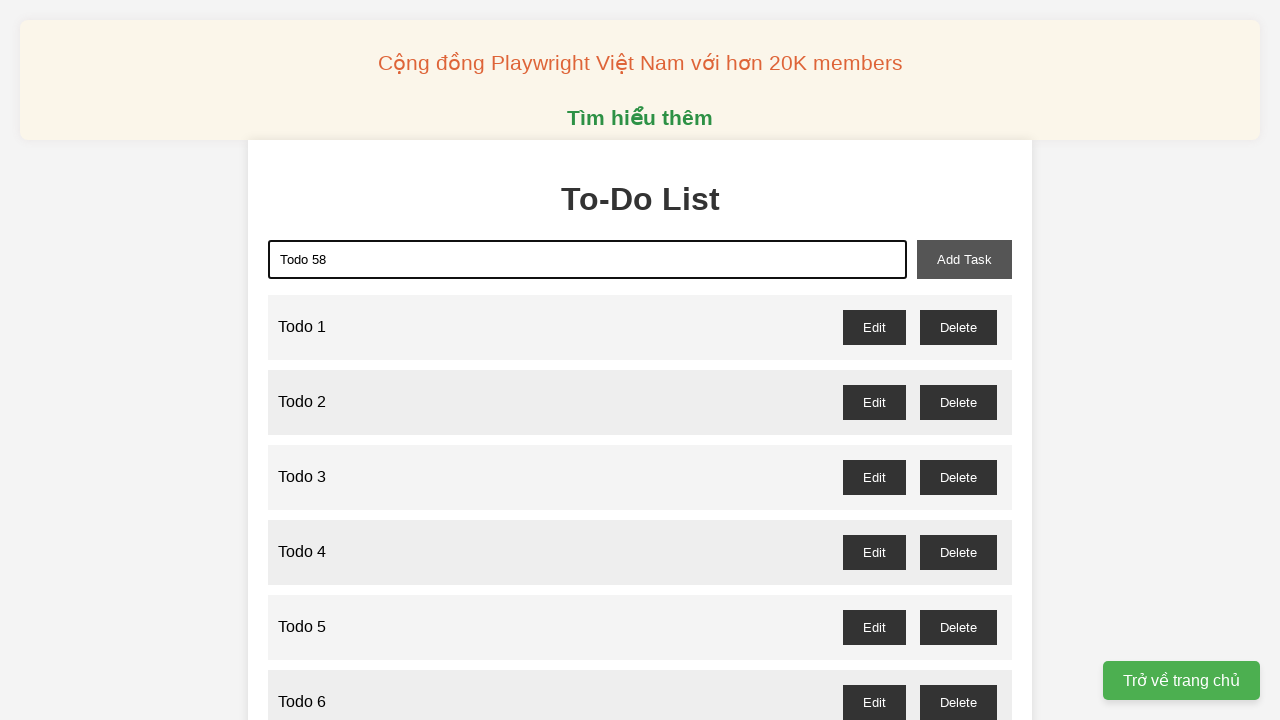

Clicked add task button to add 'Todo 58' at (964, 259) on xpath=//*[@id="add-task"]
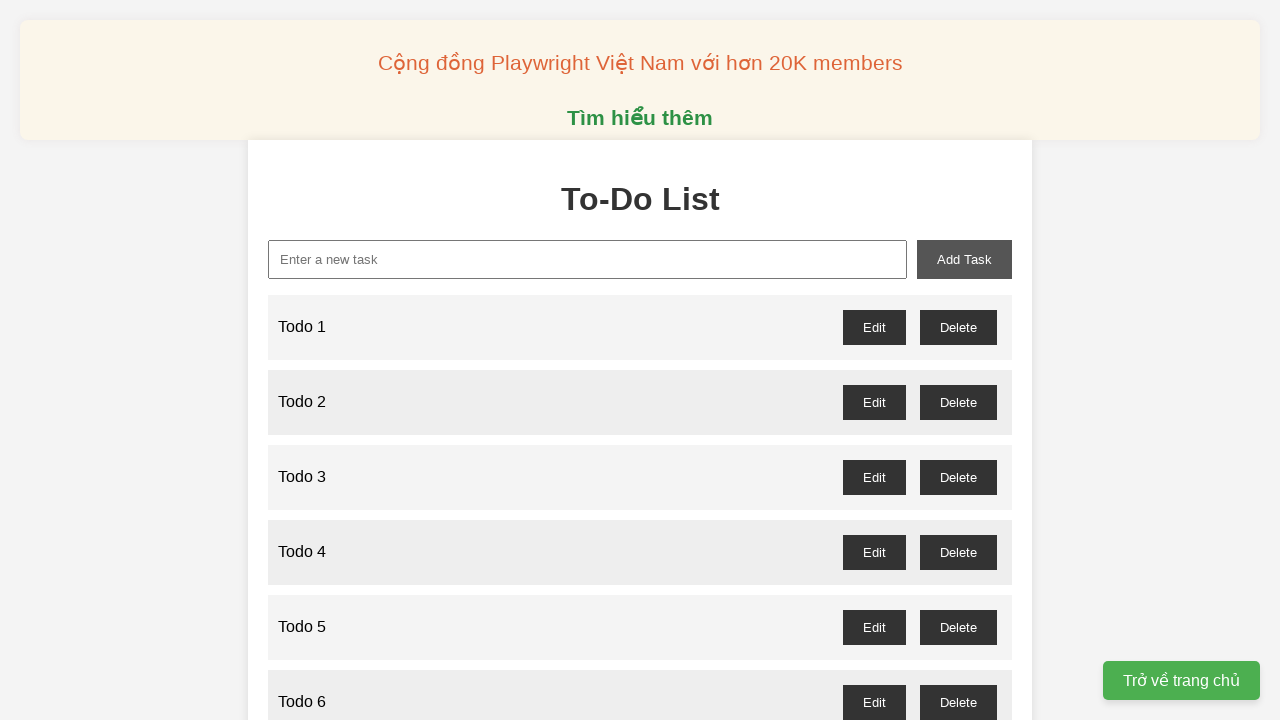

Filled input field with 'Todo 59' on xpath=//*[@placeholder="Enter a new task"]
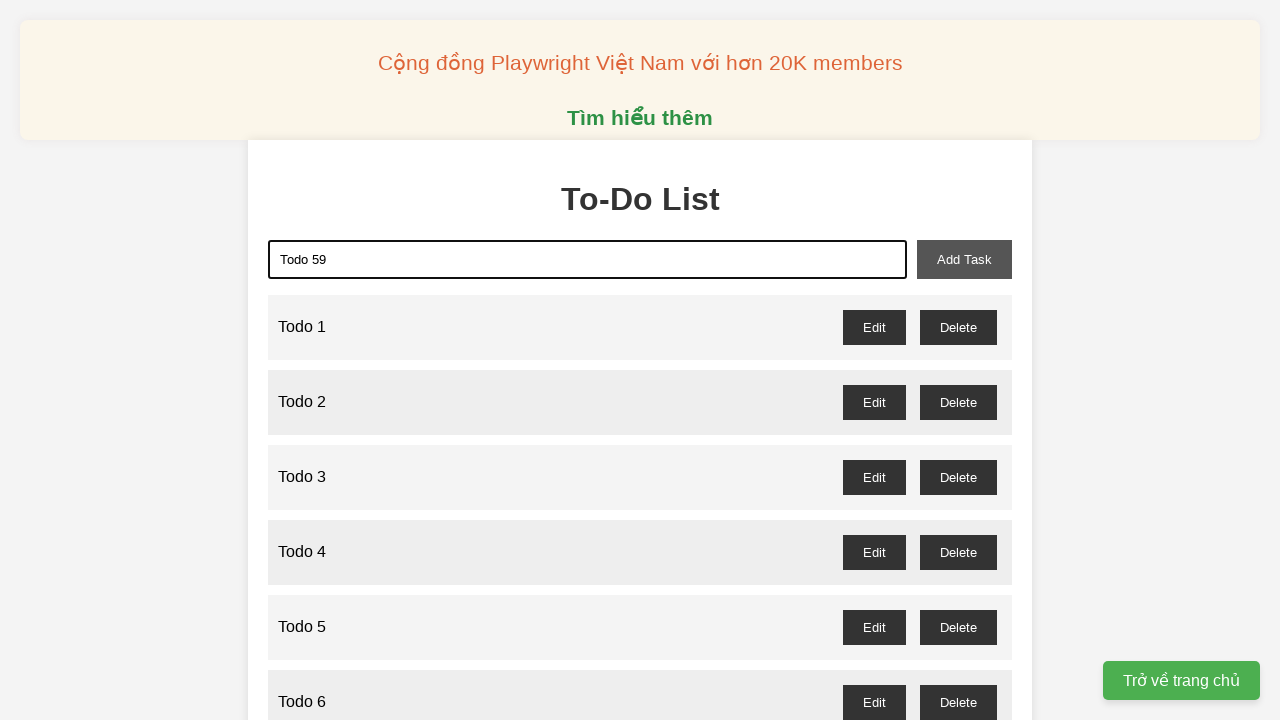

Clicked add task button to add 'Todo 59' at (964, 259) on xpath=//*[@id="add-task"]
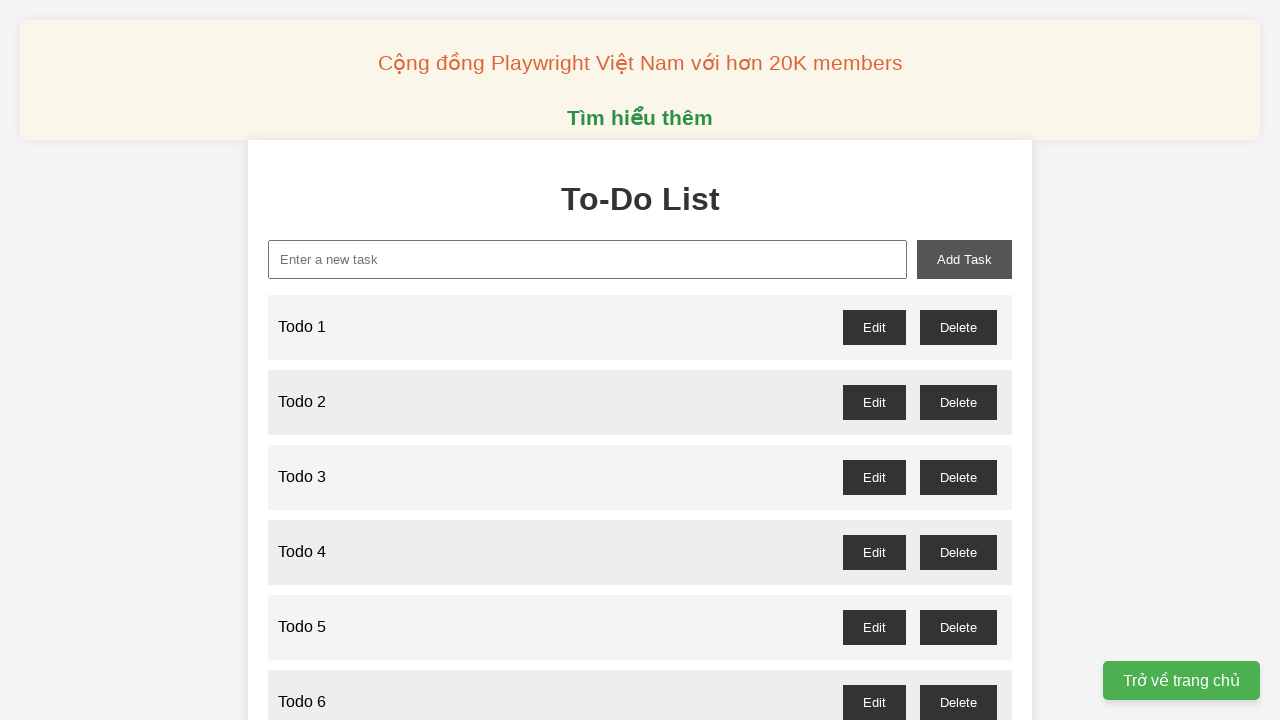

Filled input field with 'Todo 60' on xpath=//*[@placeholder="Enter a new task"]
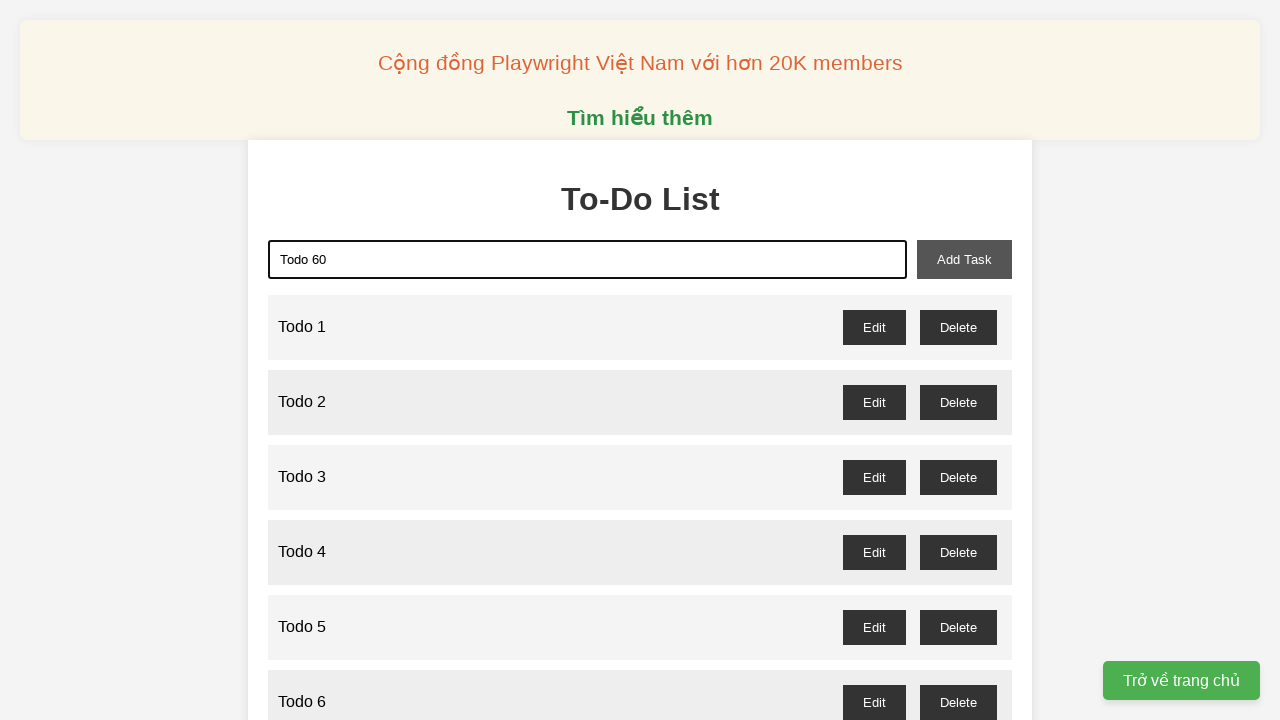

Clicked add task button to add 'Todo 60' at (964, 259) on xpath=//*[@id="add-task"]
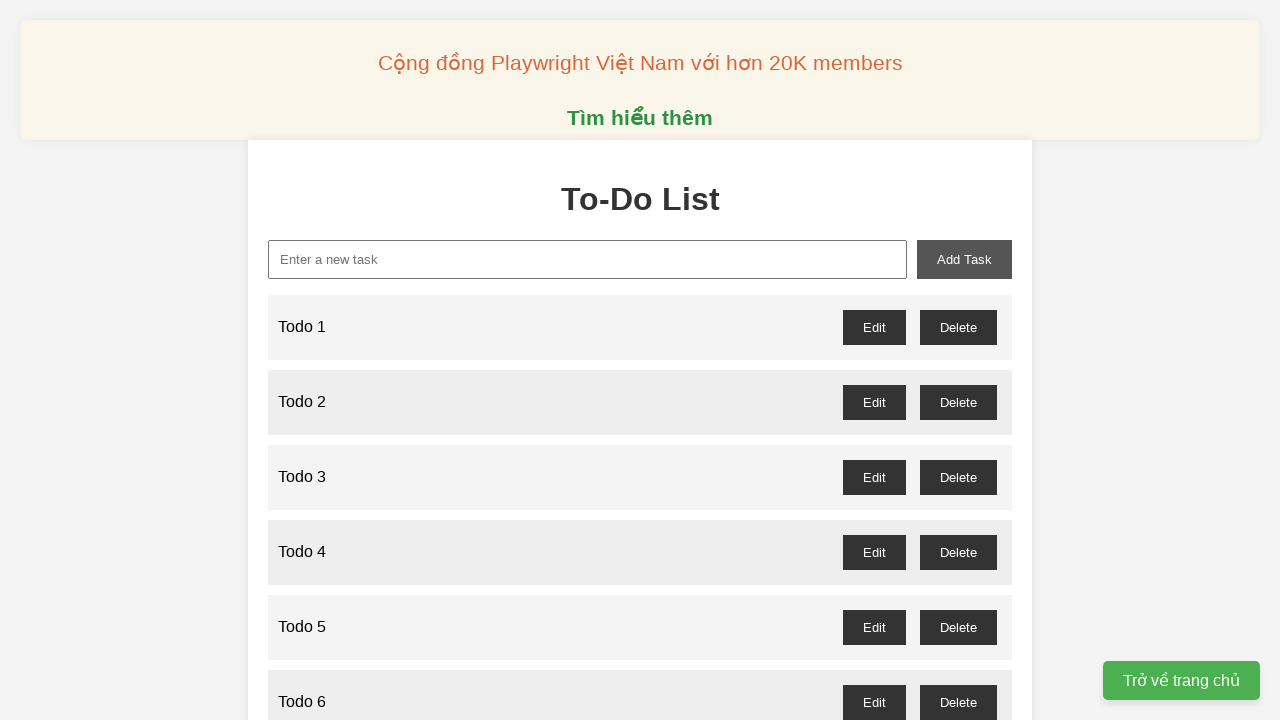

Filled input field with 'Todo 61' on xpath=//*[@placeholder="Enter a new task"]
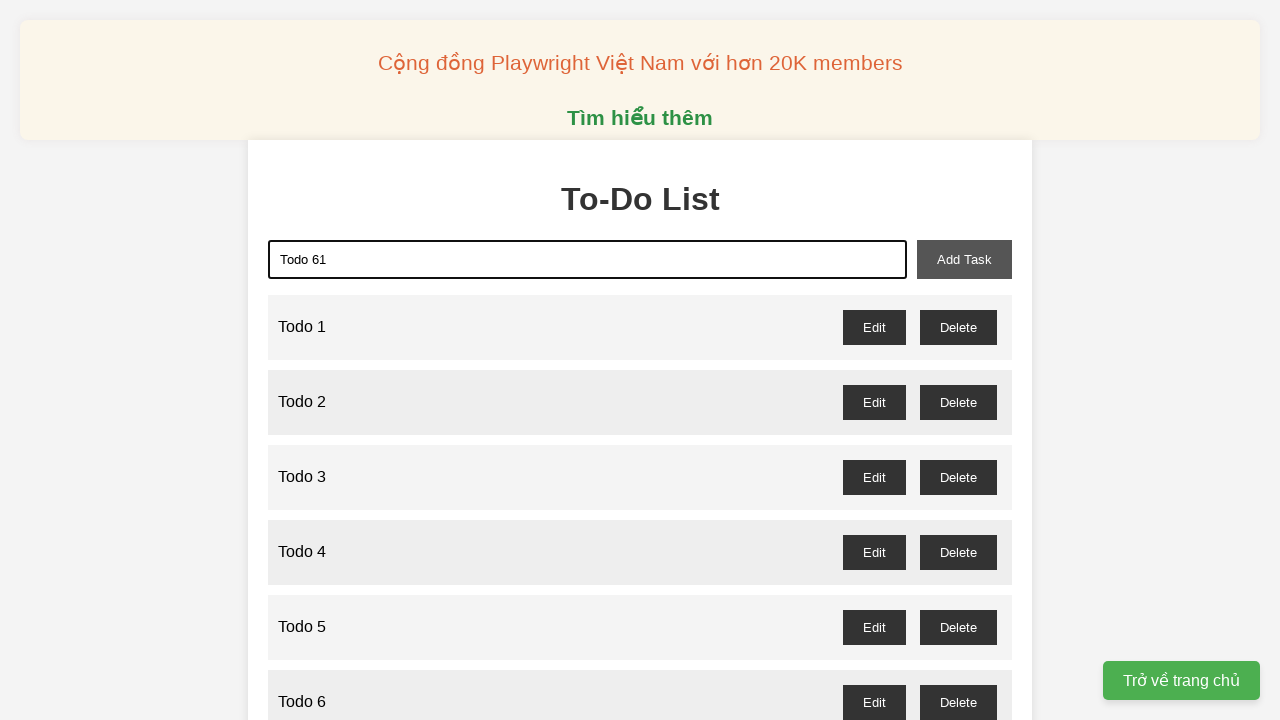

Clicked add task button to add 'Todo 61' at (964, 259) on xpath=//*[@id="add-task"]
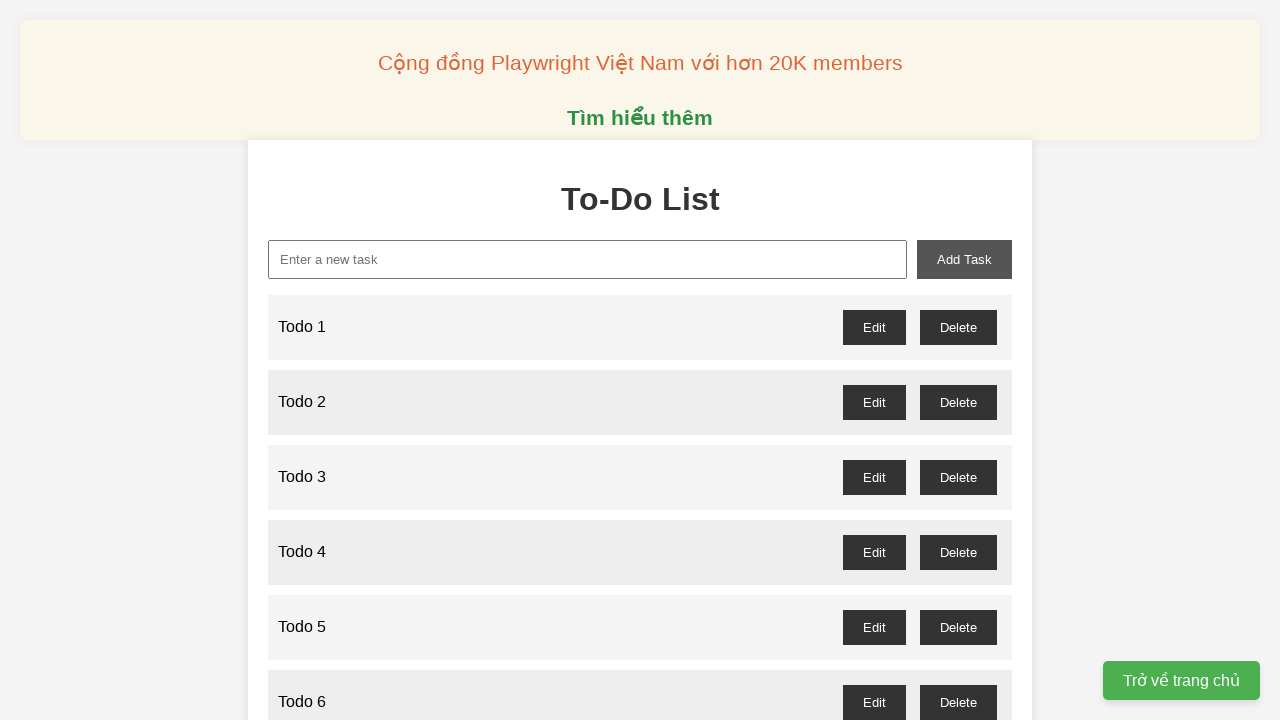

Filled input field with 'Todo 62' on xpath=//*[@placeholder="Enter a new task"]
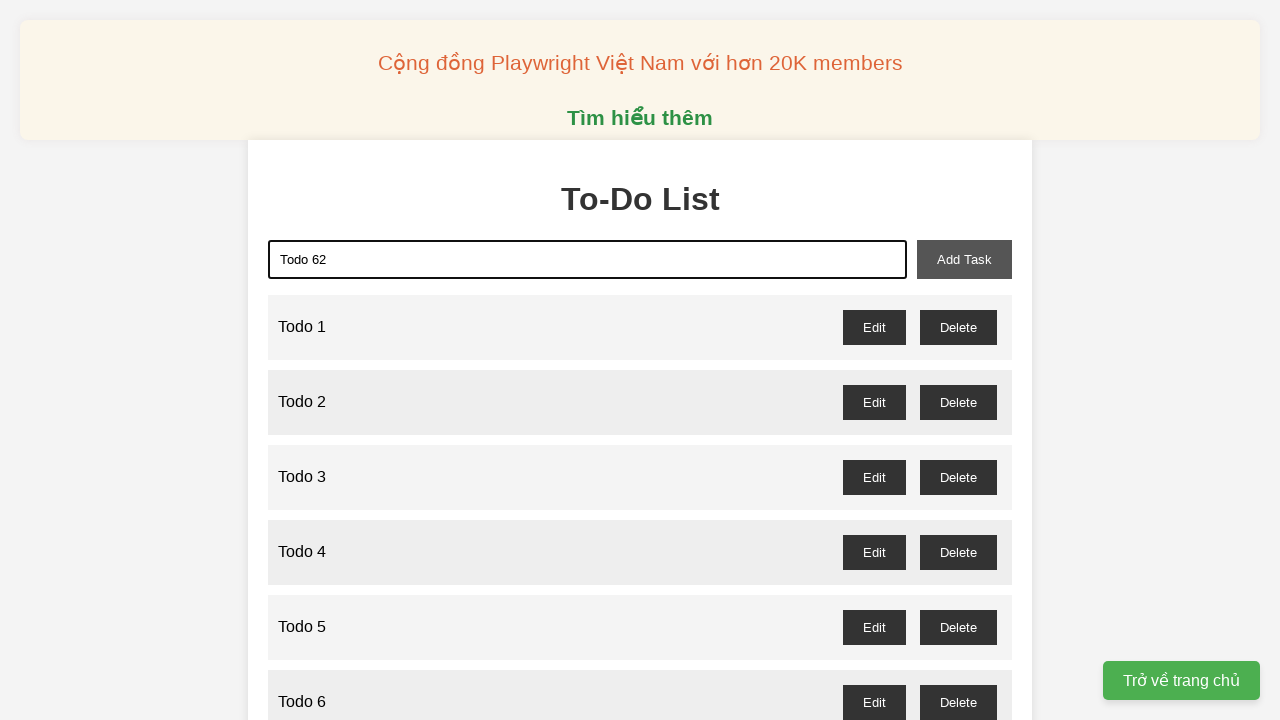

Clicked add task button to add 'Todo 62' at (964, 259) on xpath=//*[@id="add-task"]
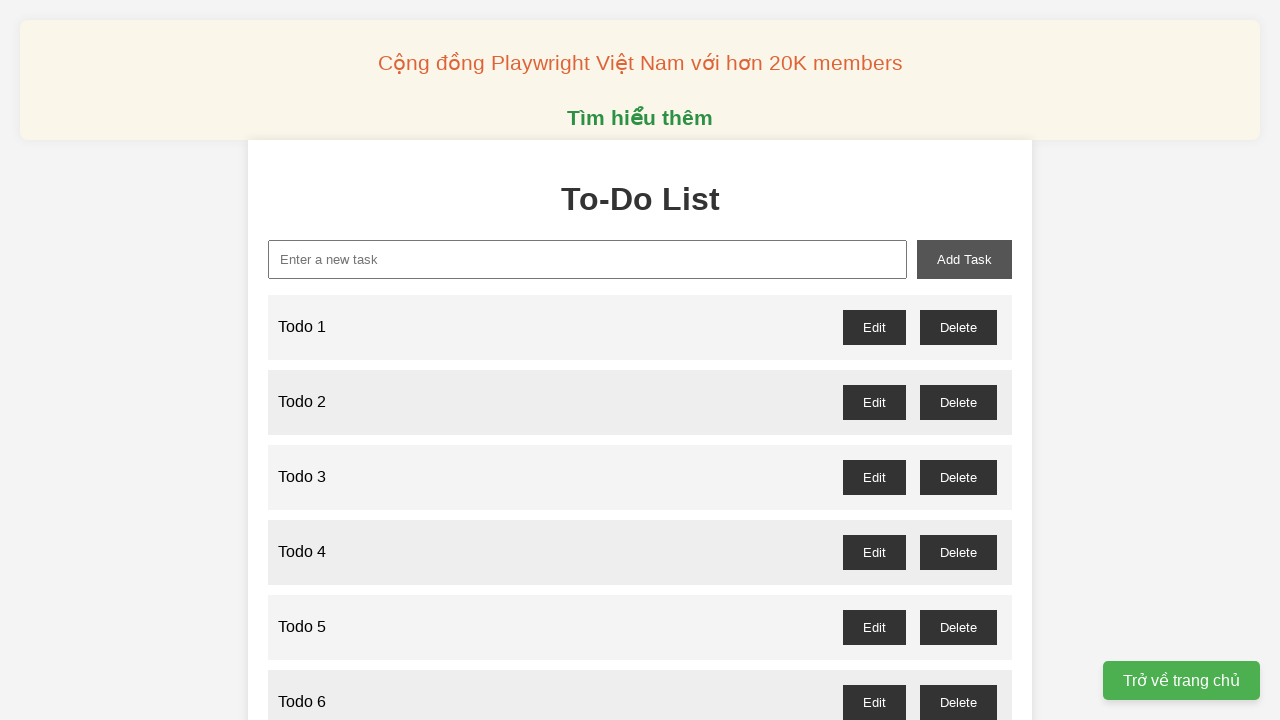

Filled input field with 'Todo 63' on xpath=//*[@placeholder="Enter a new task"]
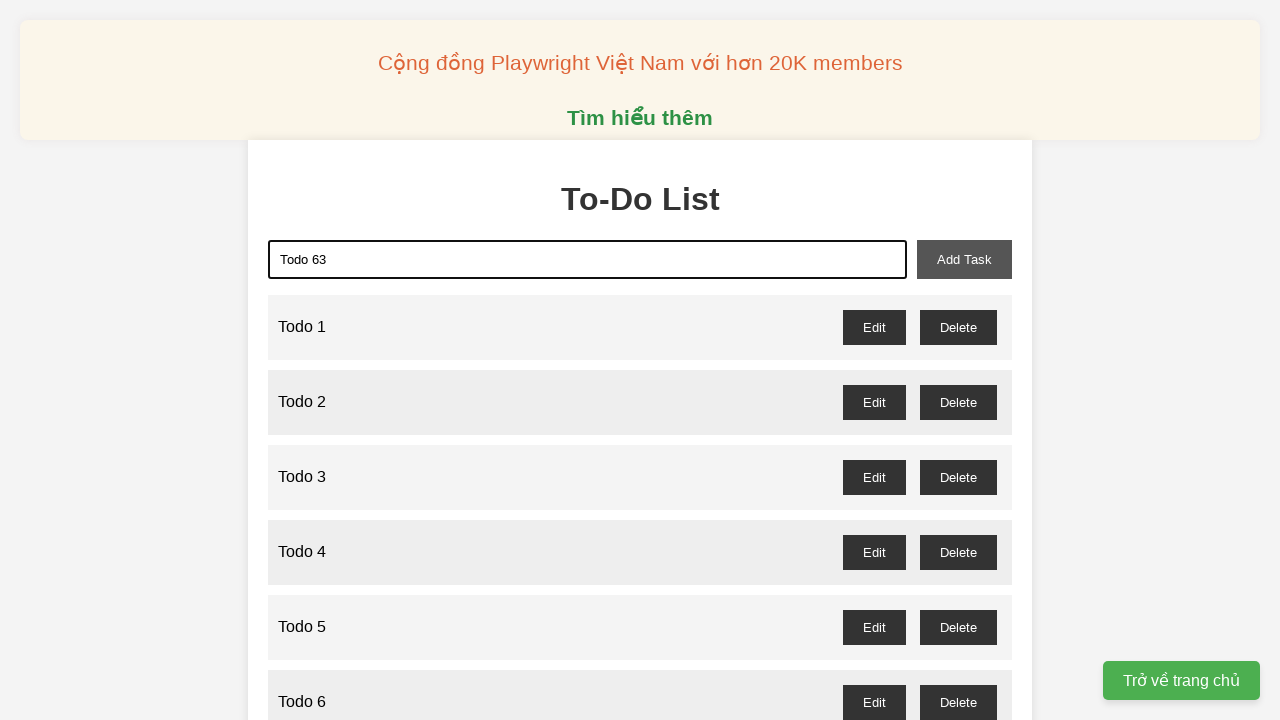

Clicked add task button to add 'Todo 63' at (964, 259) on xpath=//*[@id="add-task"]
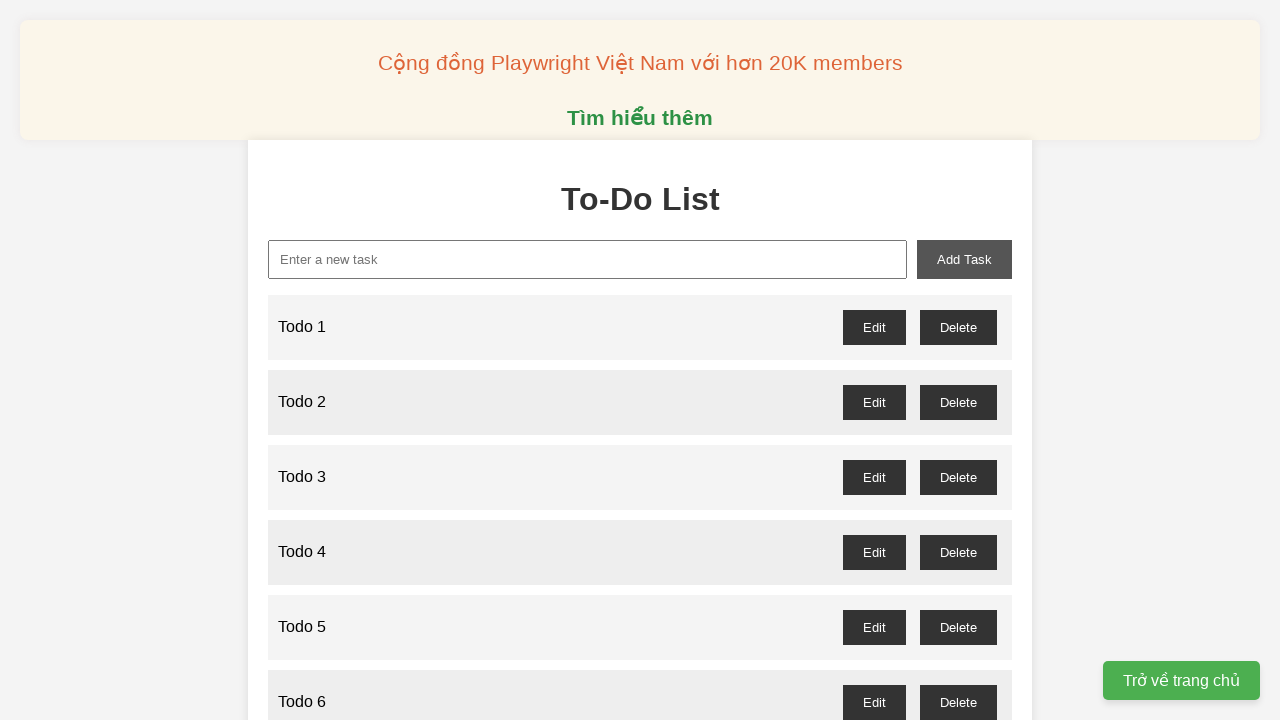

Filled input field with 'Todo 64' on xpath=//*[@placeholder="Enter a new task"]
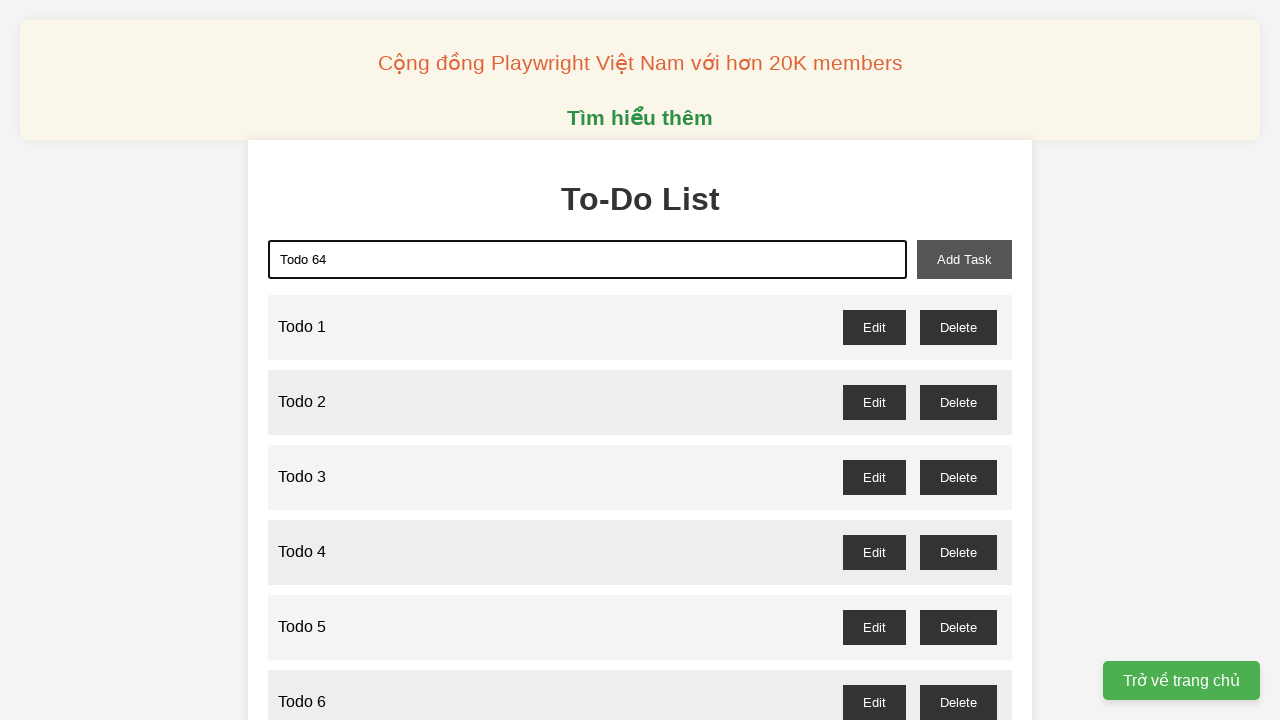

Clicked add task button to add 'Todo 64' at (964, 259) on xpath=//*[@id="add-task"]
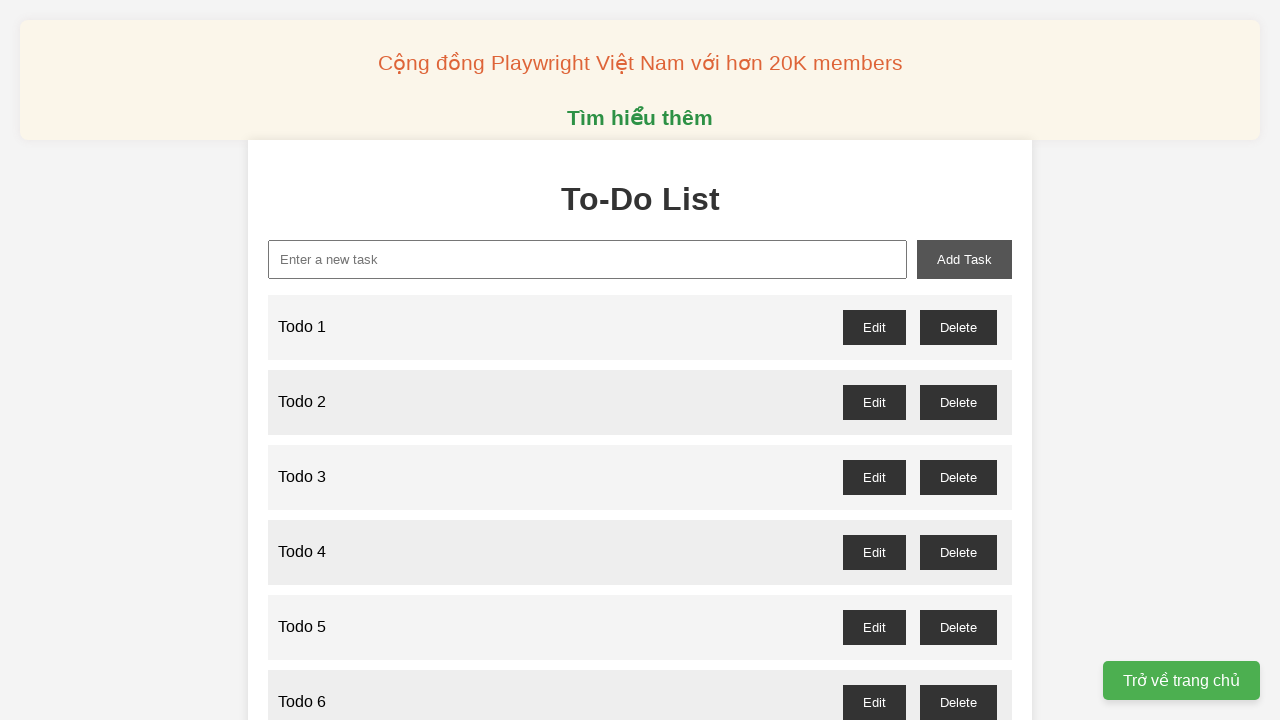

Filled input field with 'Todo 65' on xpath=//*[@placeholder="Enter a new task"]
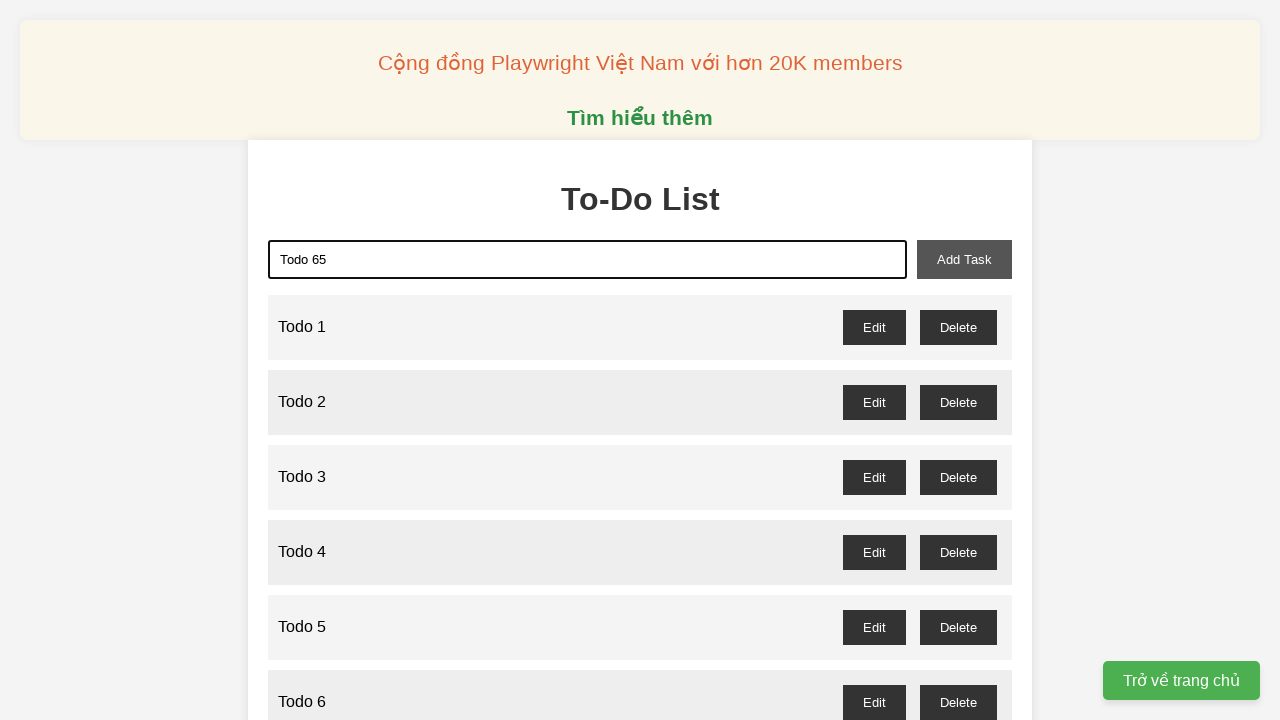

Clicked add task button to add 'Todo 65' at (964, 259) on xpath=//*[@id="add-task"]
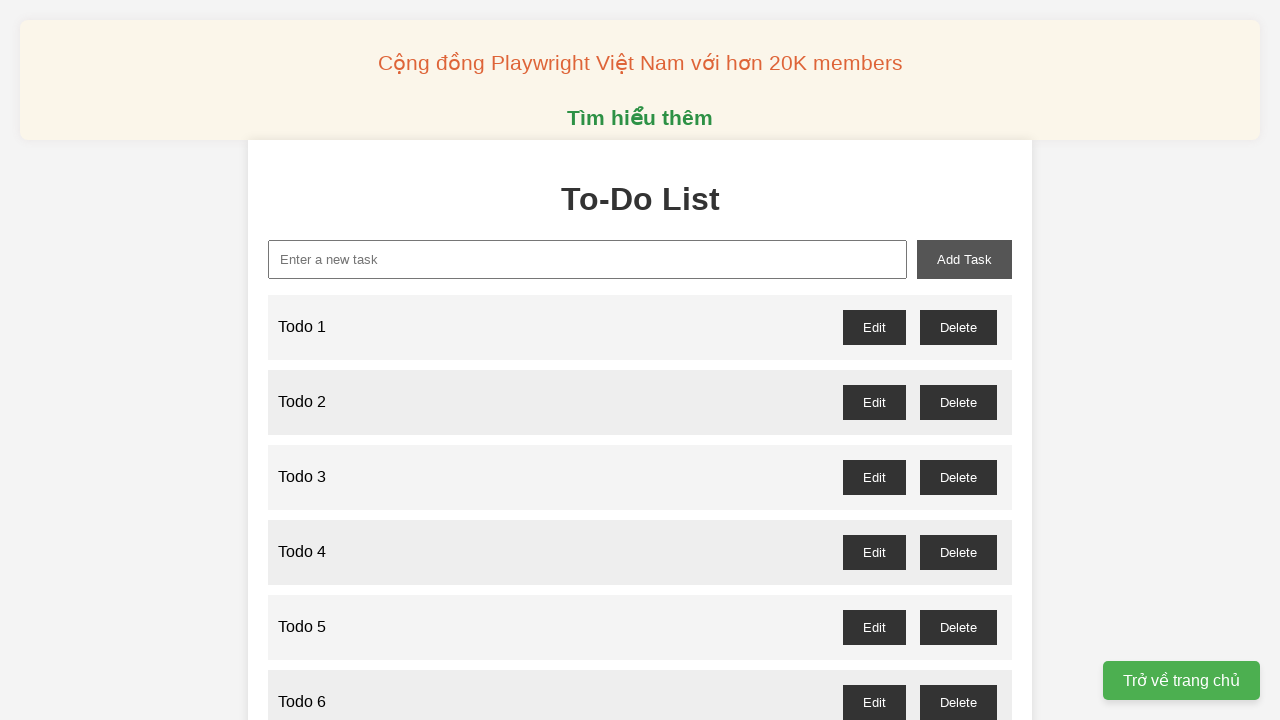

Filled input field with 'Todo 66' on xpath=//*[@placeholder="Enter a new task"]
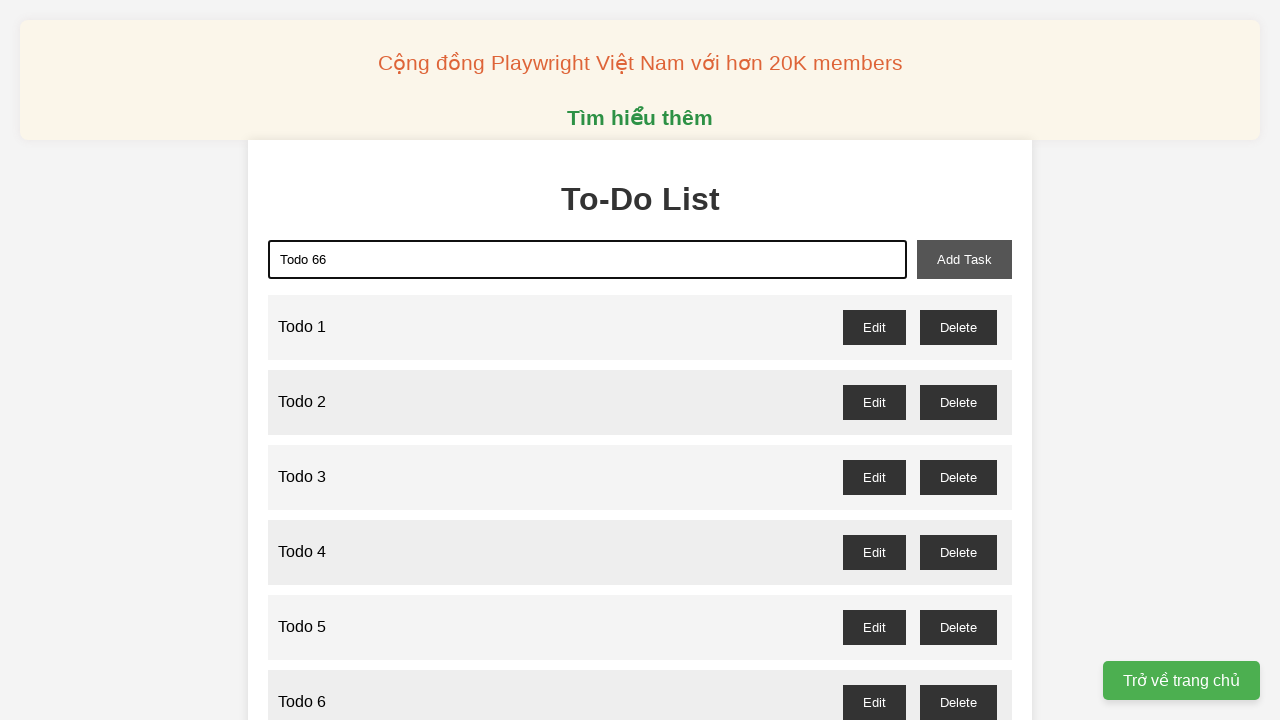

Clicked add task button to add 'Todo 66' at (964, 259) on xpath=//*[@id="add-task"]
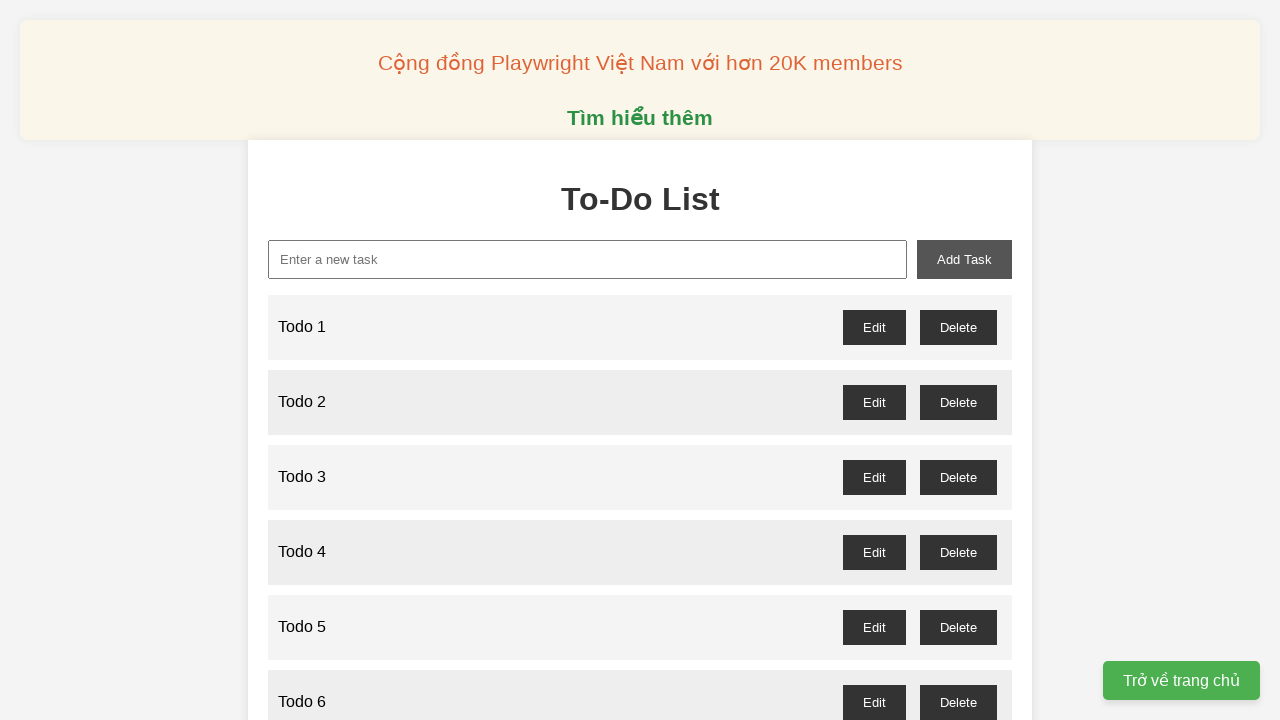

Filled input field with 'Todo 67' on xpath=//*[@placeholder="Enter a new task"]
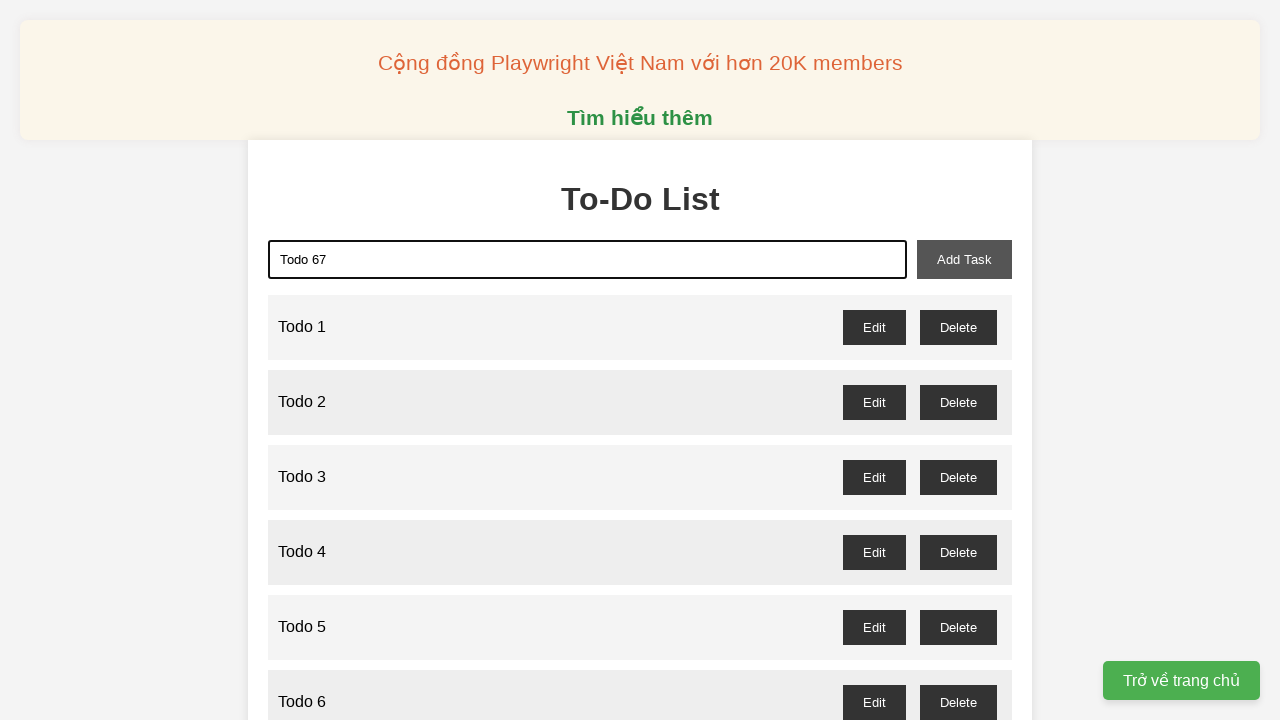

Clicked add task button to add 'Todo 67' at (964, 259) on xpath=//*[@id="add-task"]
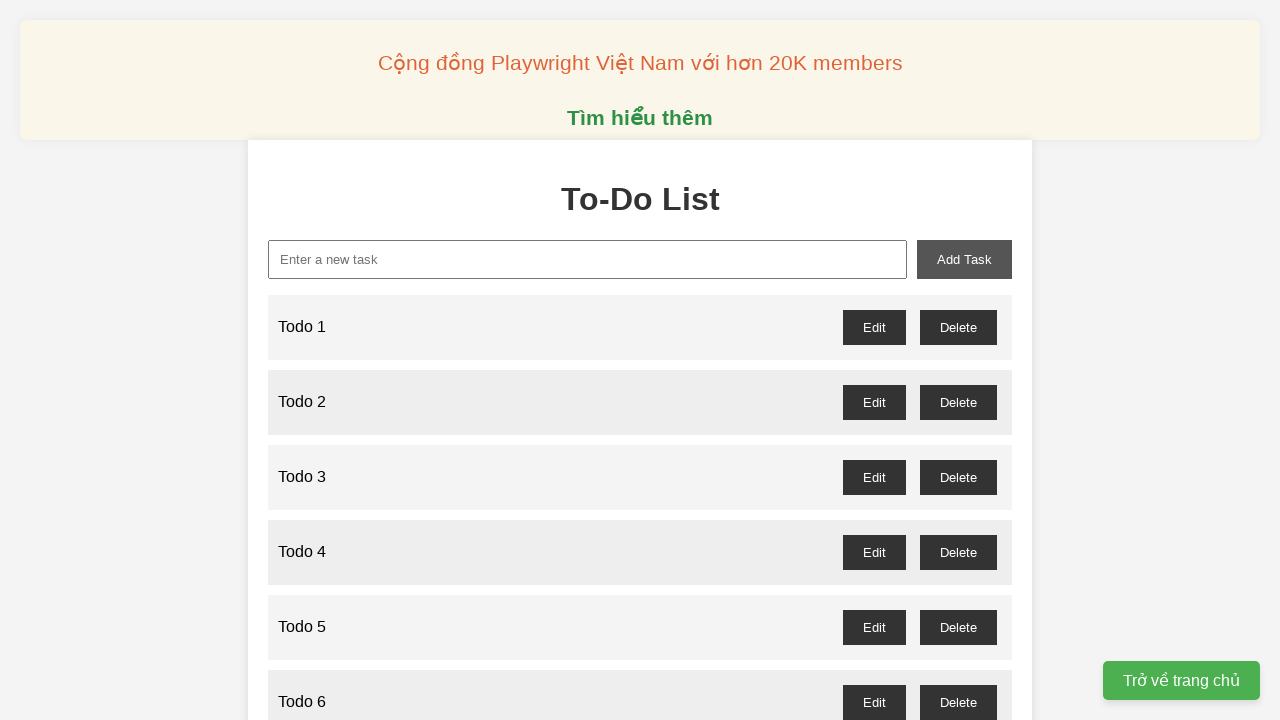

Filled input field with 'Todo 68' on xpath=//*[@placeholder="Enter a new task"]
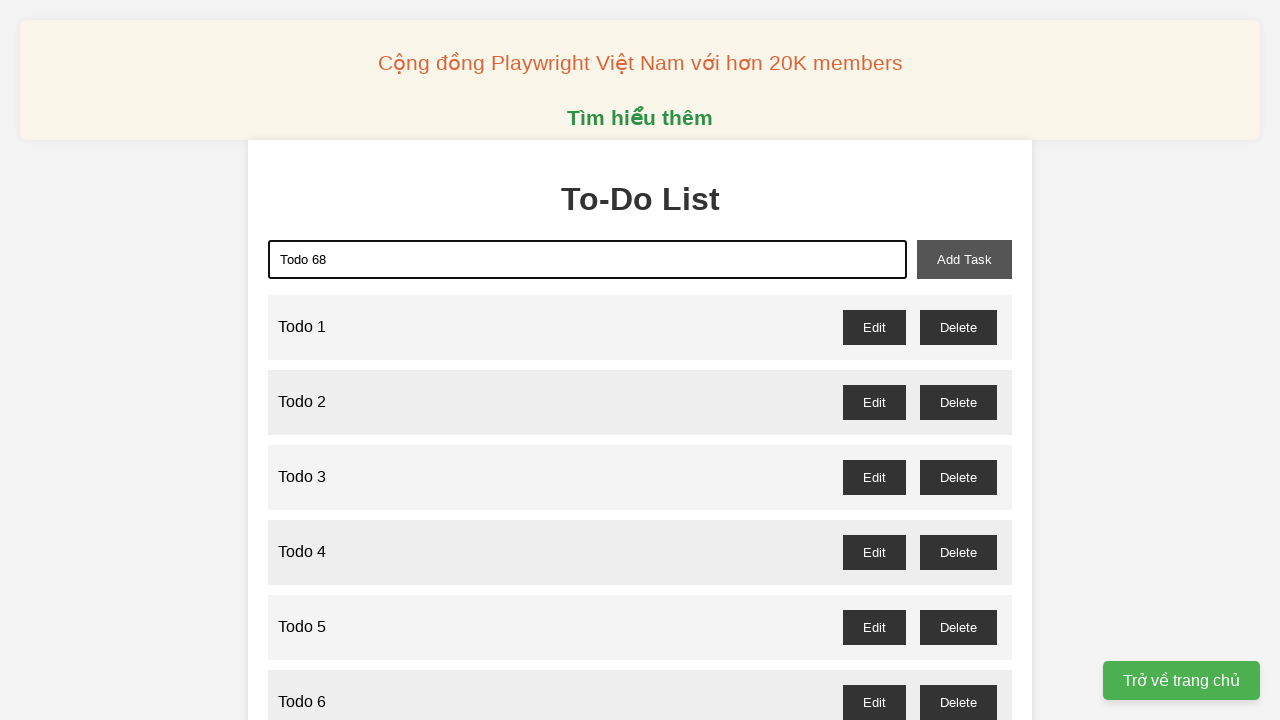

Clicked add task button to add 'Todo 68' at (964, 259) on xpath=//*[@id="add-task"]
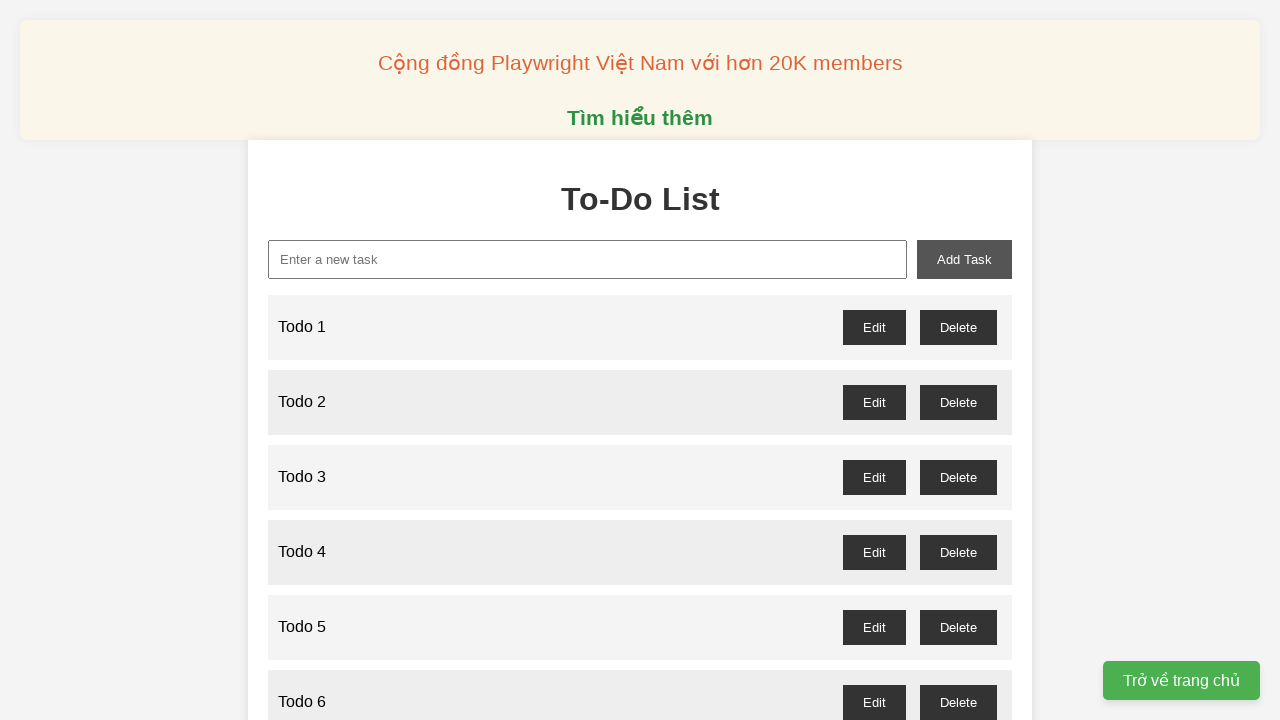

Filled input field with 'Todo 69' on xpath=//*[@placeholder="Enter a new task"]
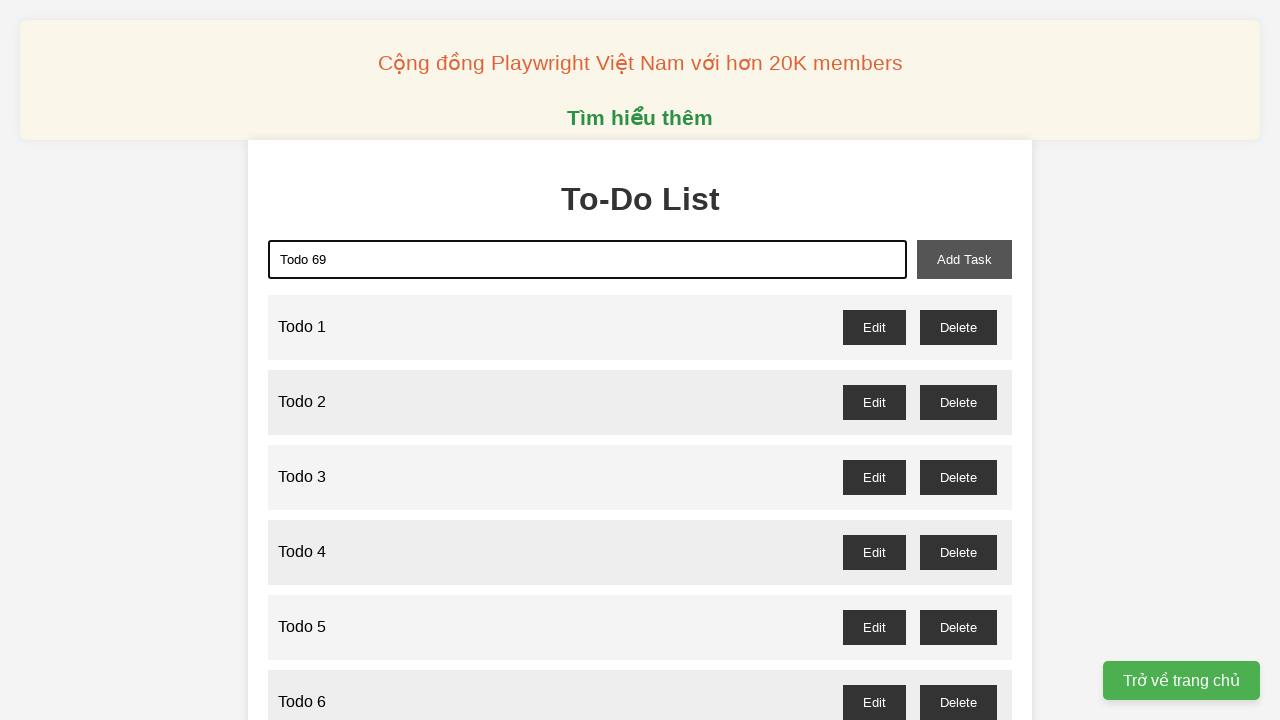

Clicked add task button to add 'Todo 69' at (964, 259) on xpath=//*[@id="add-task"]
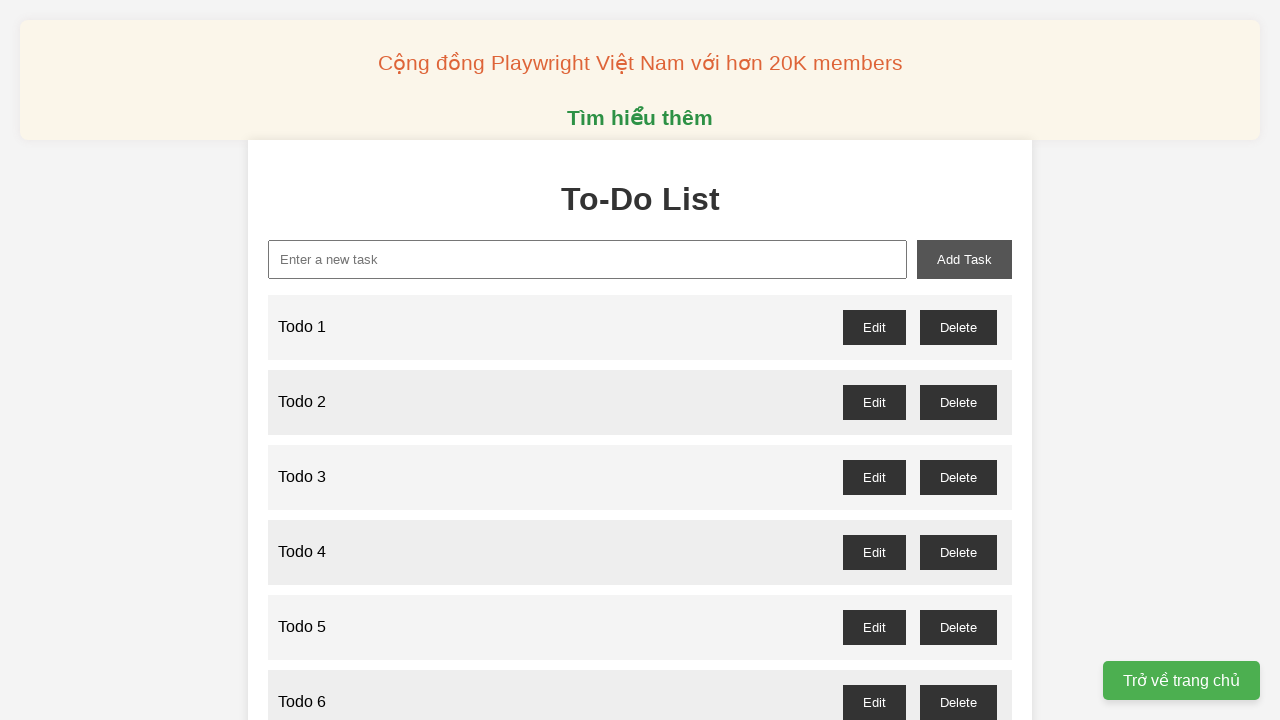

Filled input field with 'Todo 70' on xpath=//*[@placeholder="Enter a new task"]
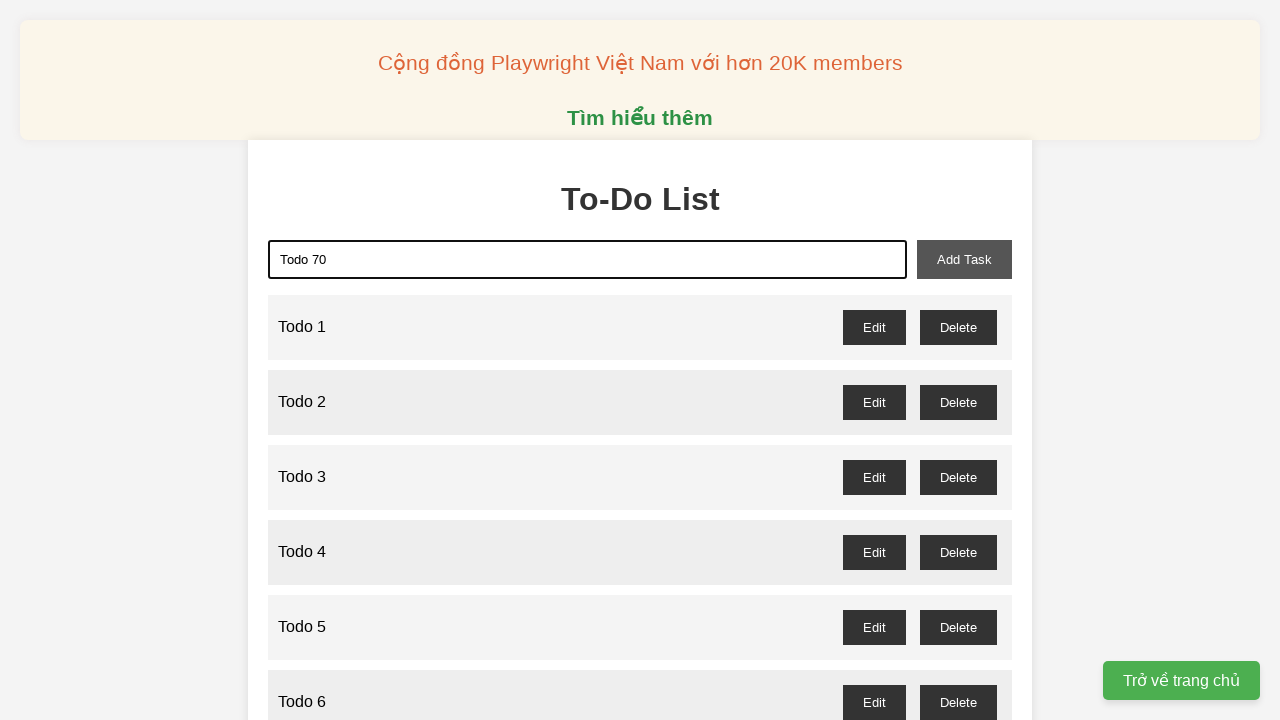

Clicked add task button to add 'Todo 70' at (964, 259) on xpath=//*[@id="add-task"]
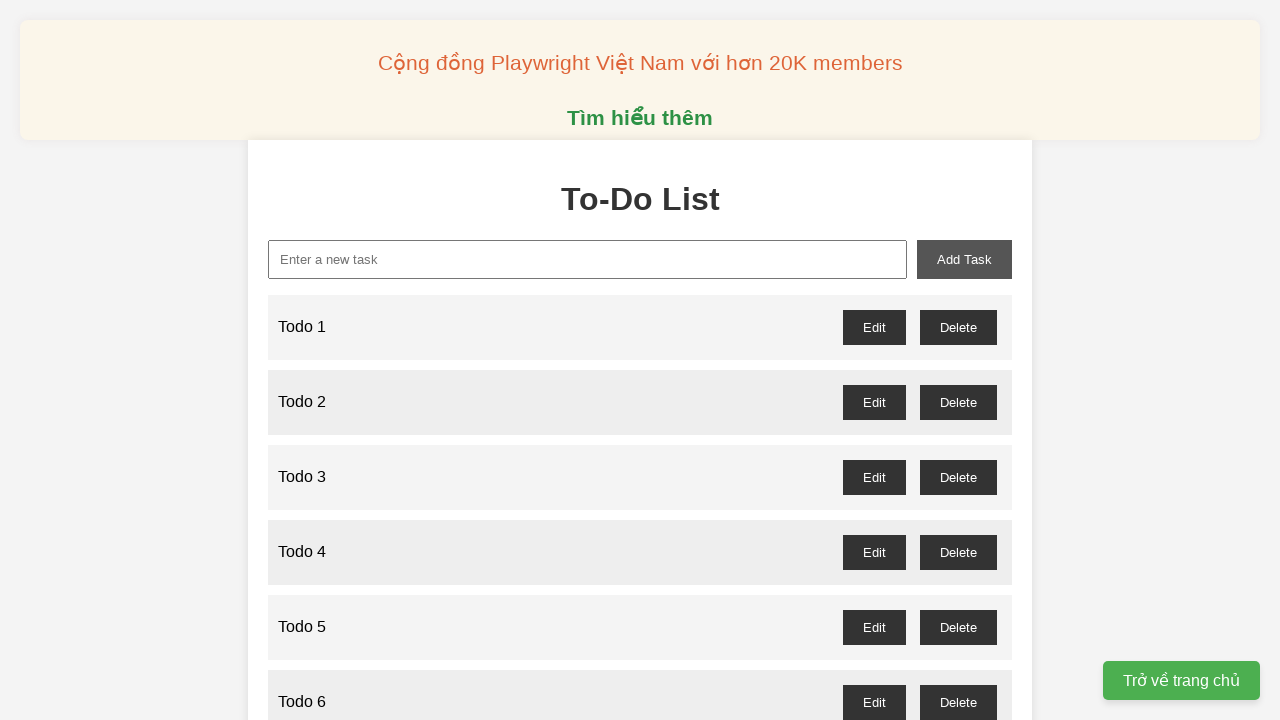

Filled input field with 'Todo 71' on xpath=//*[@placeholder="Enter a new task"]
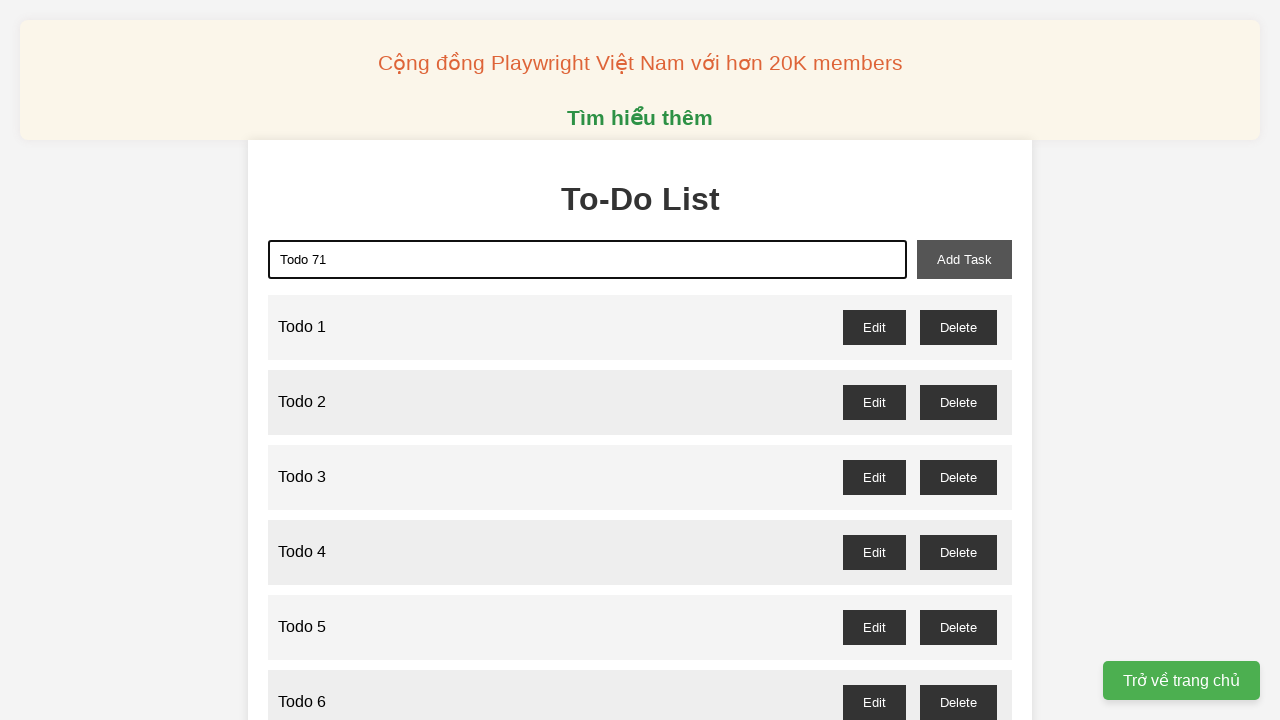

Clicked add task button to add 'Todo 71' at (964, 259) on xpath=//*[@id="add-task"]
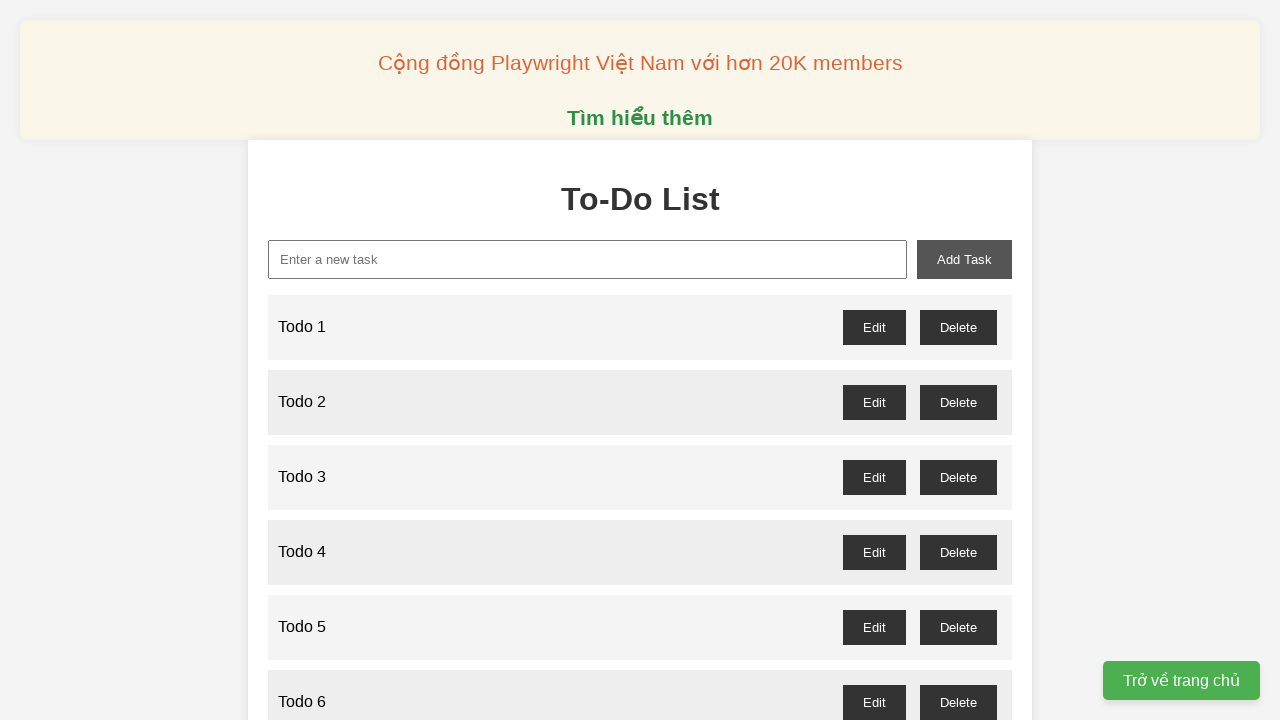

Filled input field with 'Todo 72' on xpath=//*[@placeholder="Enter a new task"]
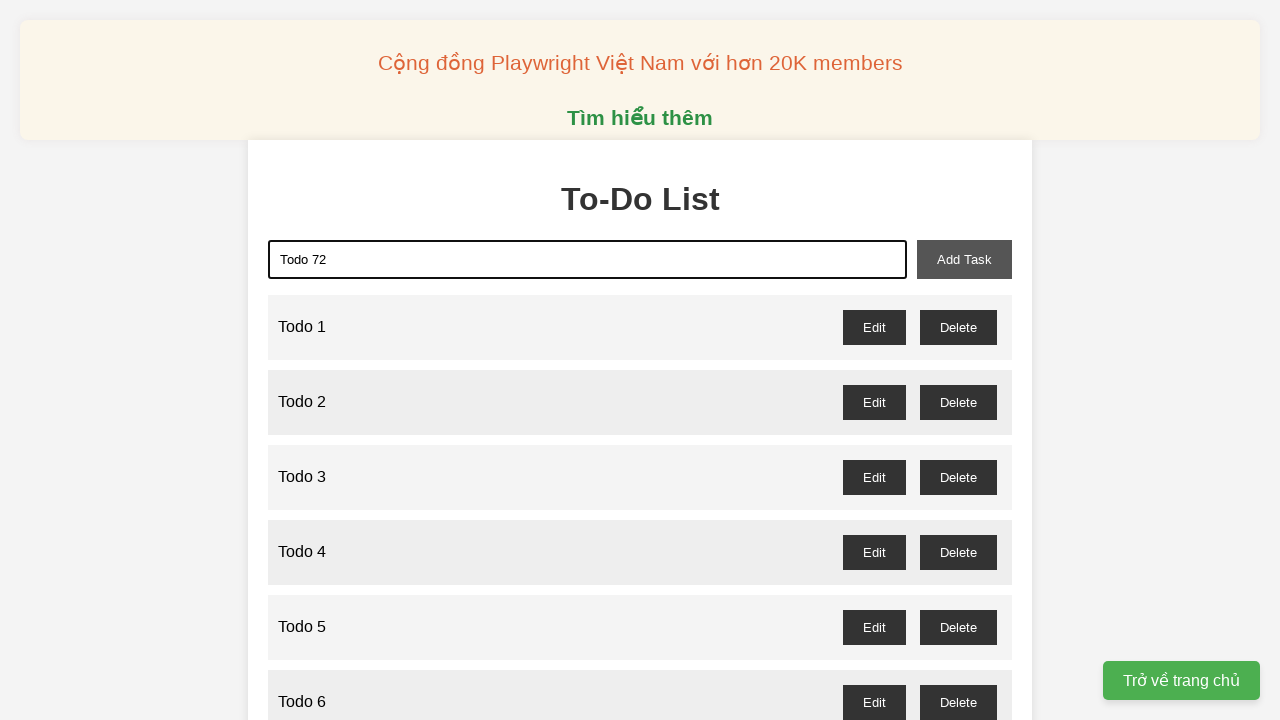

Clicked add task button to add 'Todo 72' at (964, 259) on xpath=//*[@id="add-task"]
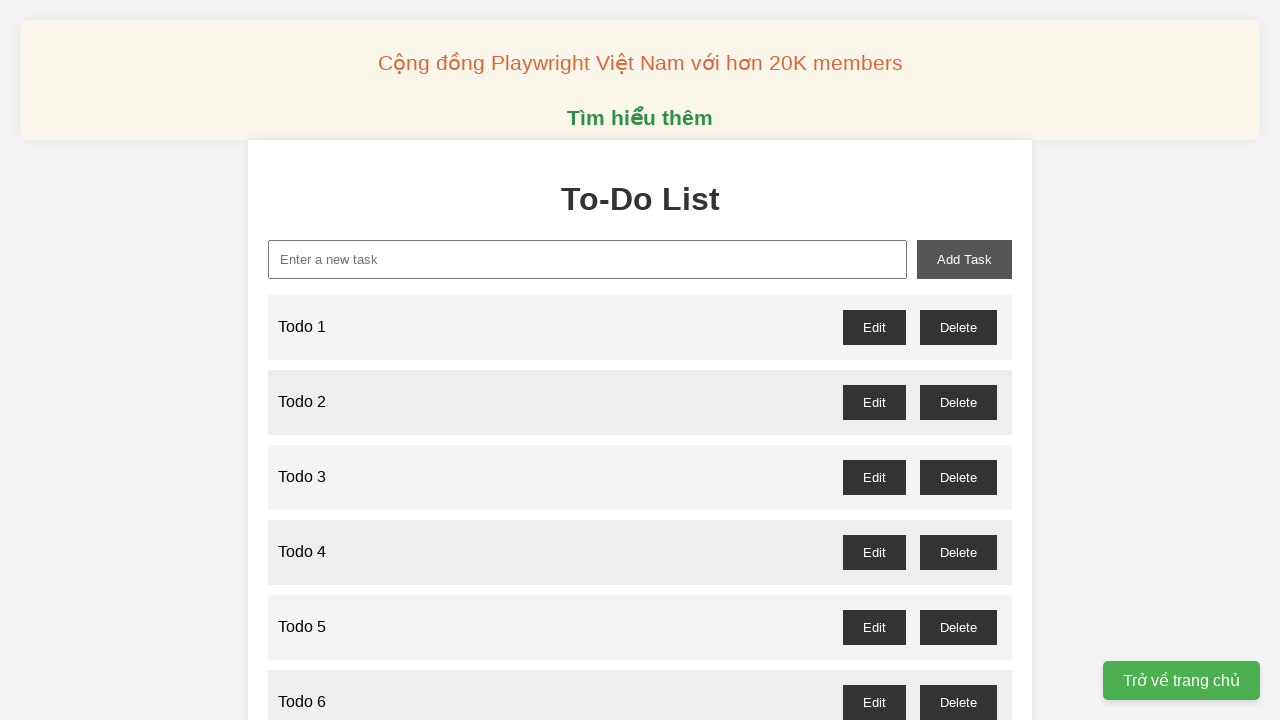

Filled input field with 'Todo 73' on xpath=//*[@placeholder="Enter a new task"]
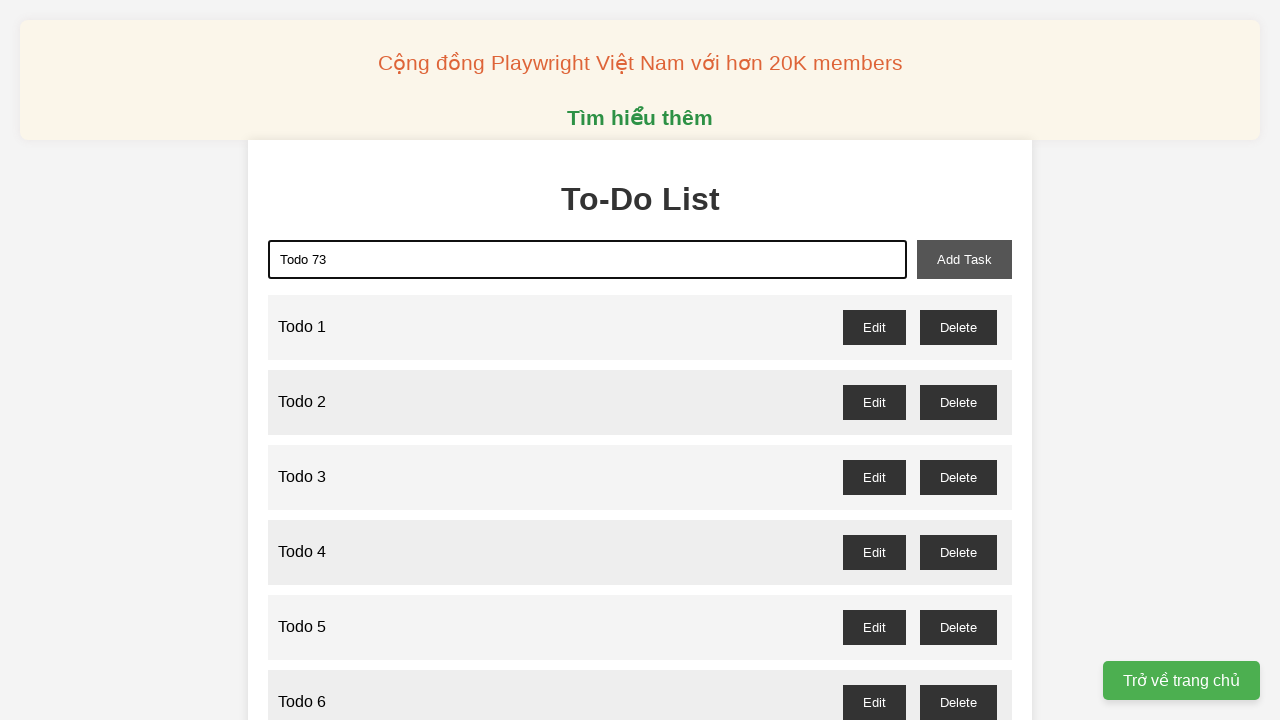

Clicked add task button to add 'Todo 73' at (964, 259) on xpath=//*[@id="add-task"]
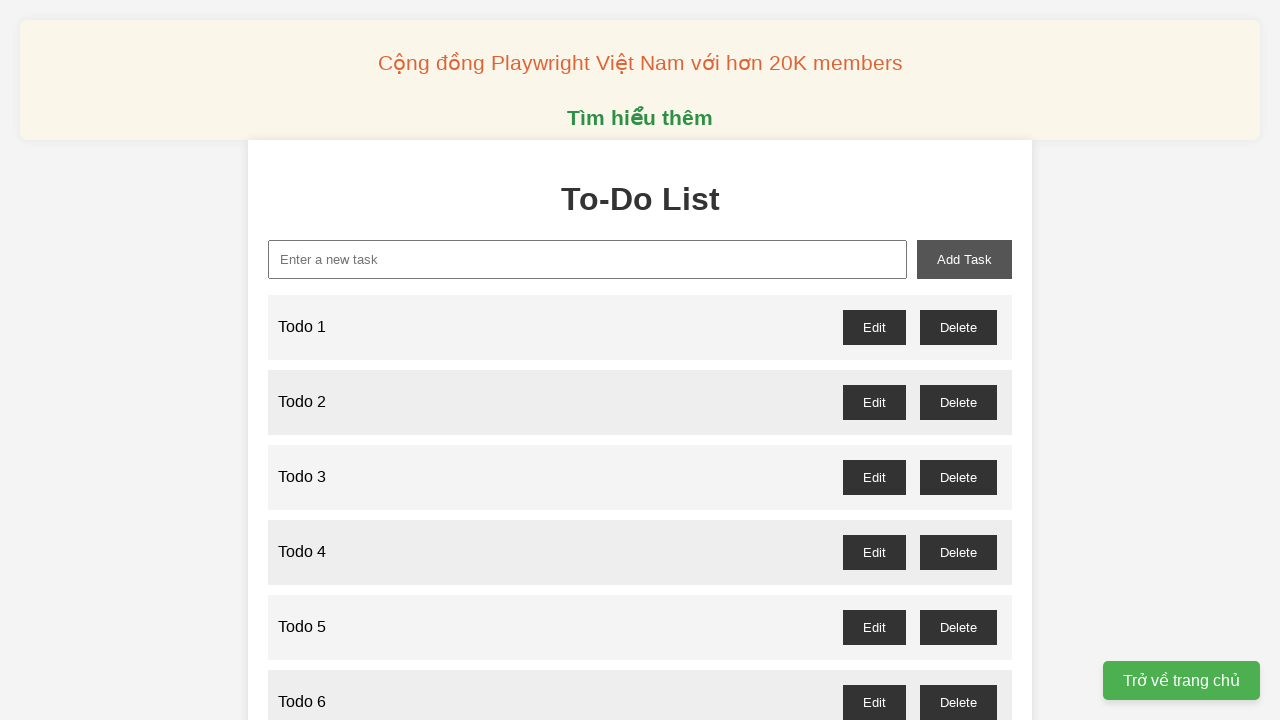

Filled input field with 'Todo 74' on xpath=//*[@placeholder="Enter a new task"]
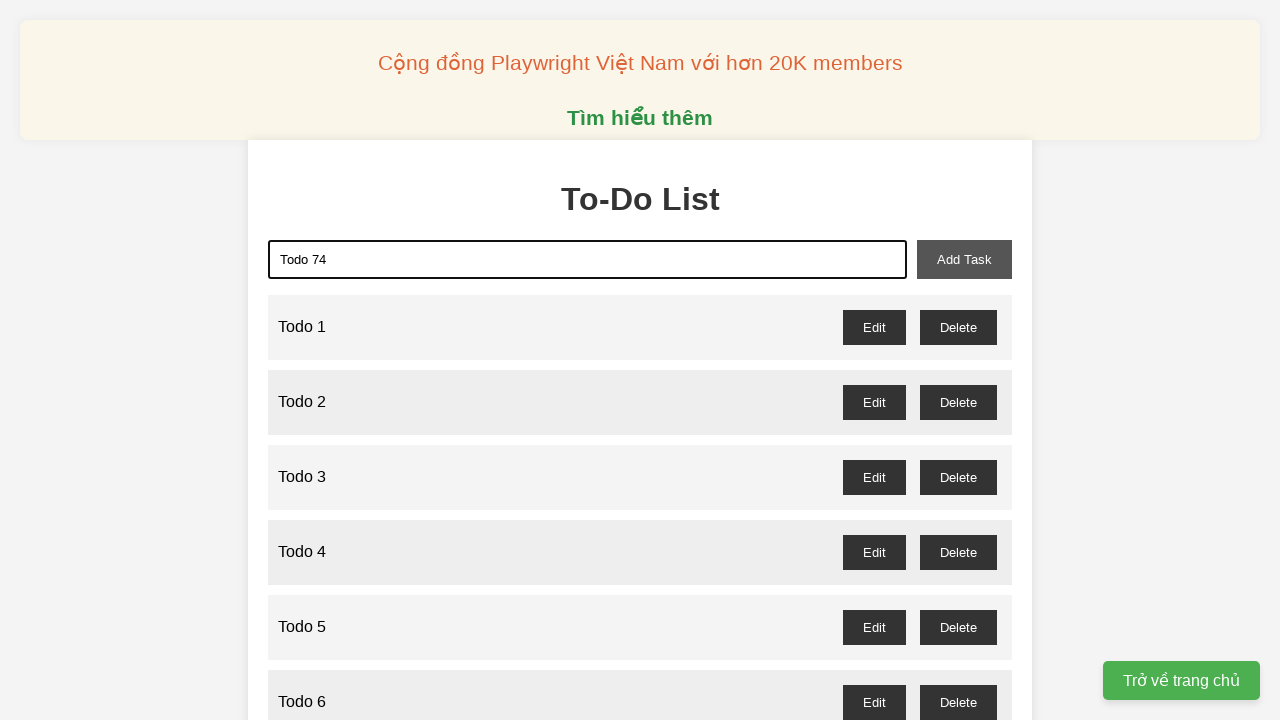

Clicked add task button to add 'Todo 74' at (964, 259) on xpath=//*[@id="add-task"]
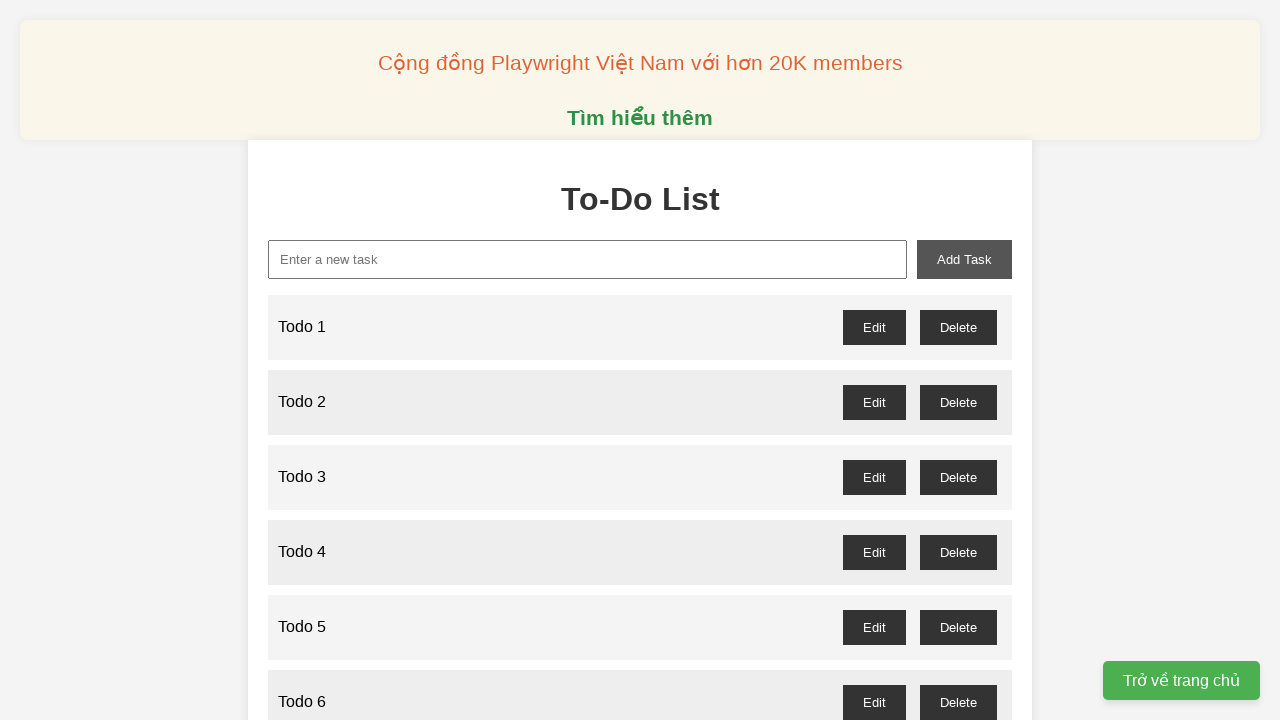

Filled input field with 'Todo 75' on xpath=//*[@placeholder="Enter a new task"]
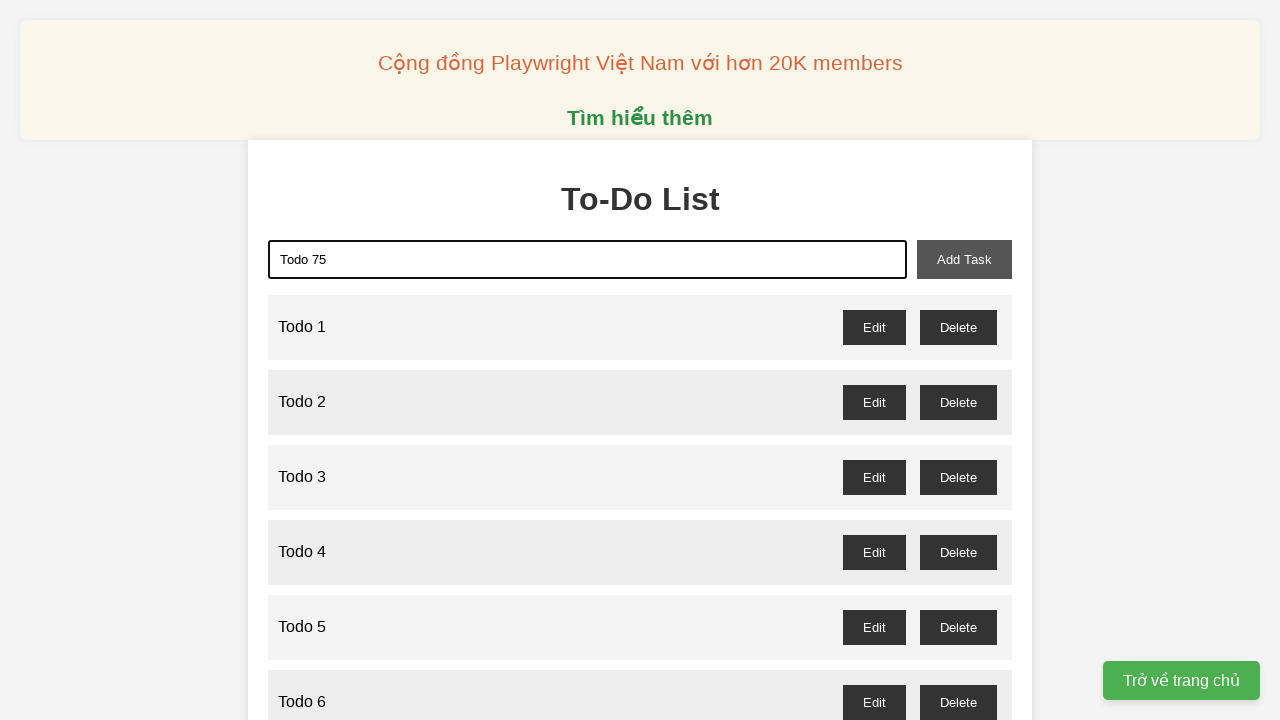

Clicked add task button to add 'Todo 75' at (964, 259) on xpath=//*[@id="add-task"]
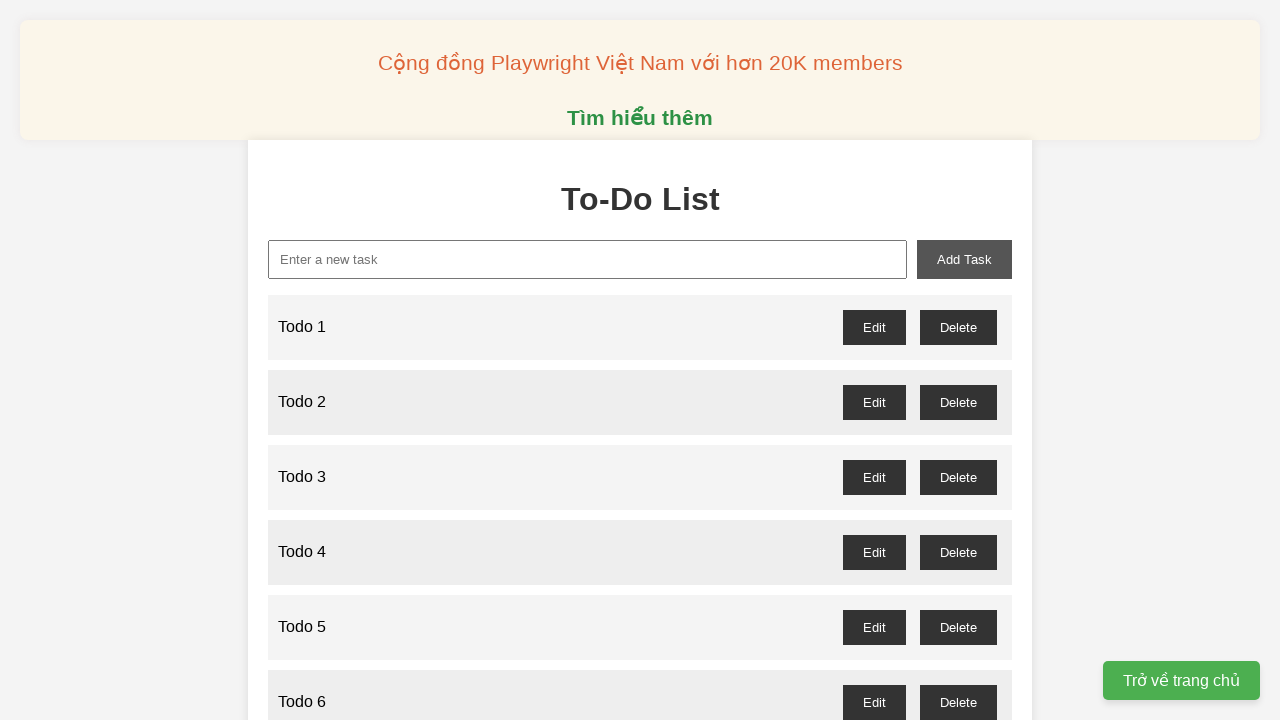

Filled input field with 'Todo 76' on xpath=//*[@placeholder="Enter a new task"]
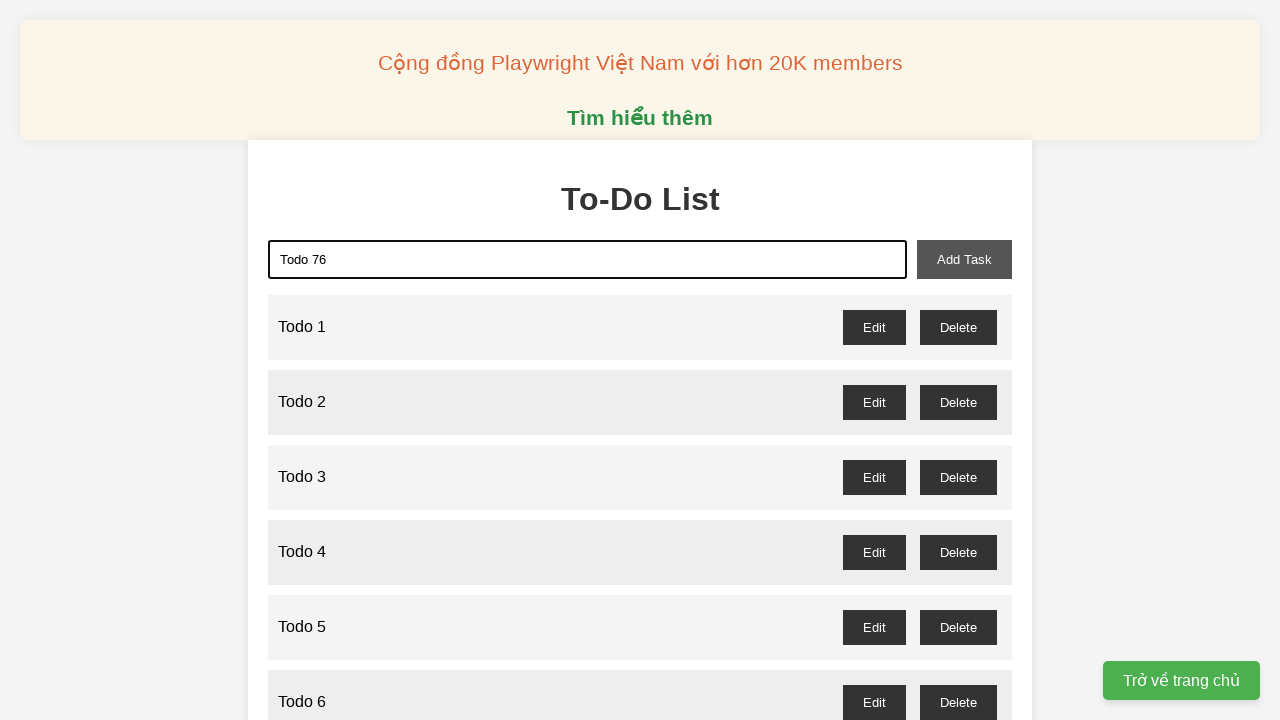

Clicked add task button to add 'Todo 76' at (964, 259) on xpath=//*[@id="add-task"]
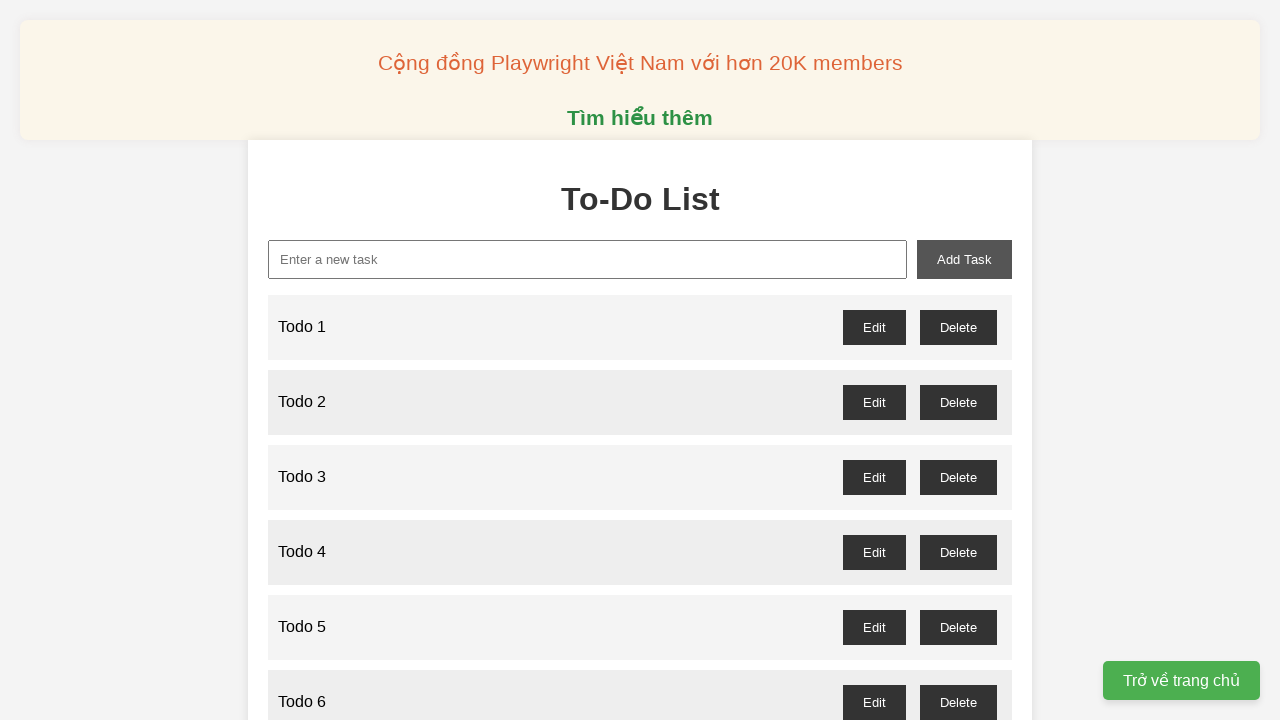

Filled input field with 'Todo 77' on xpath=//*[@placeholder="Enter a new task"]
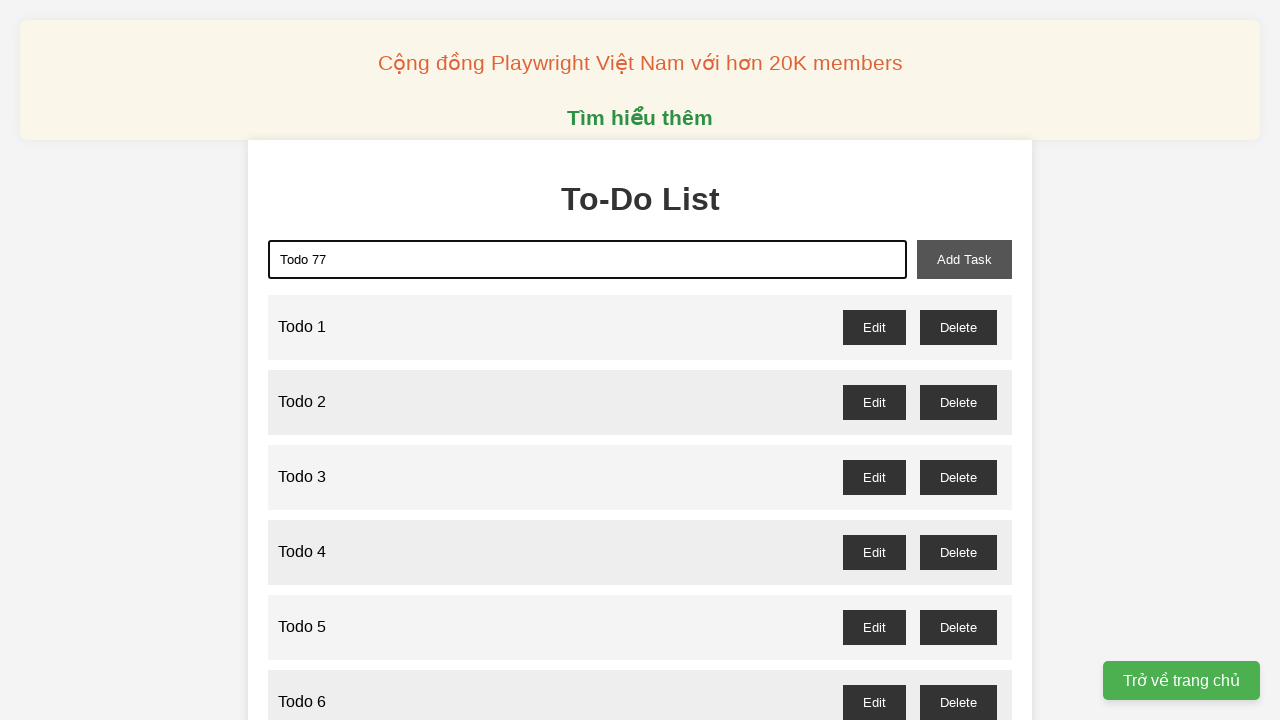

Clicked add task button to add 'Todo 77' at (964, 259) on xpath=//*[@id="add-task"]
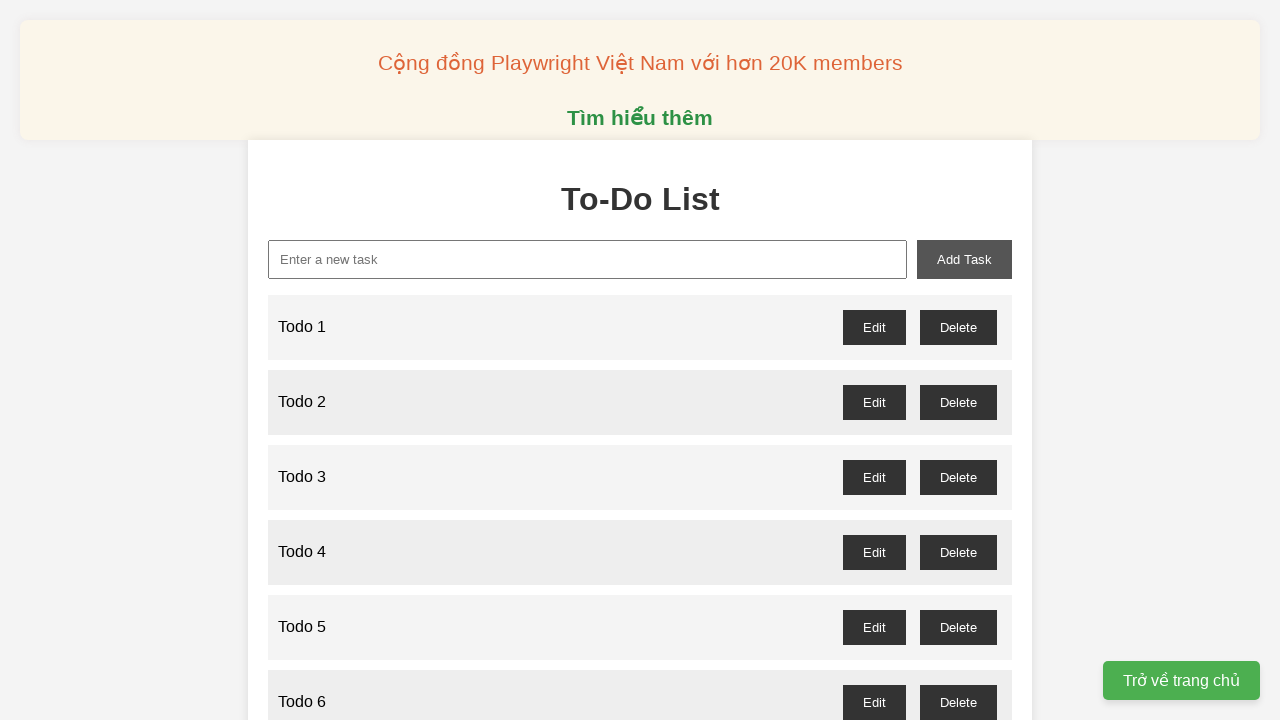

Filled input field with 'Todo 78' on xpath=//*[@placeholder="Enter a new task"]
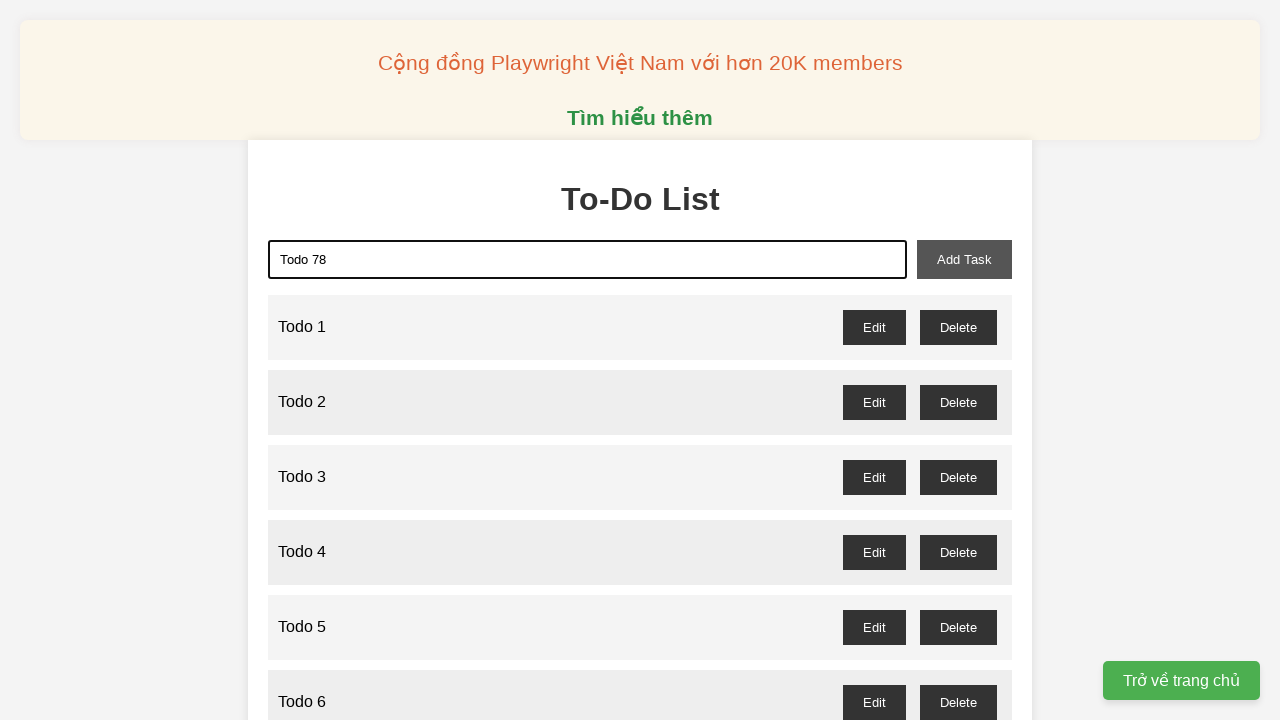

Clicked add task button to add 'Todo 78' at (964, 259) on xpath=//*[@id="add-task"]
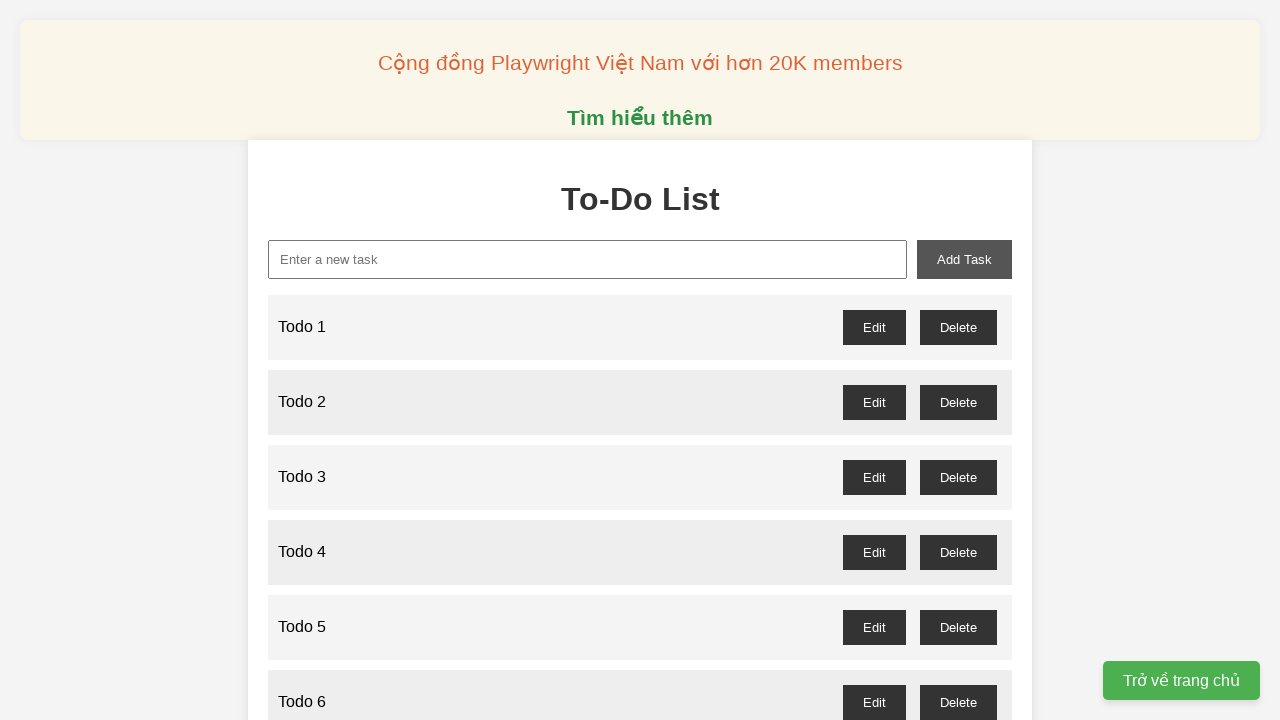

Filled input field with 'Todo 79' on xpath=//*[@placeholder="Enter a new task"]
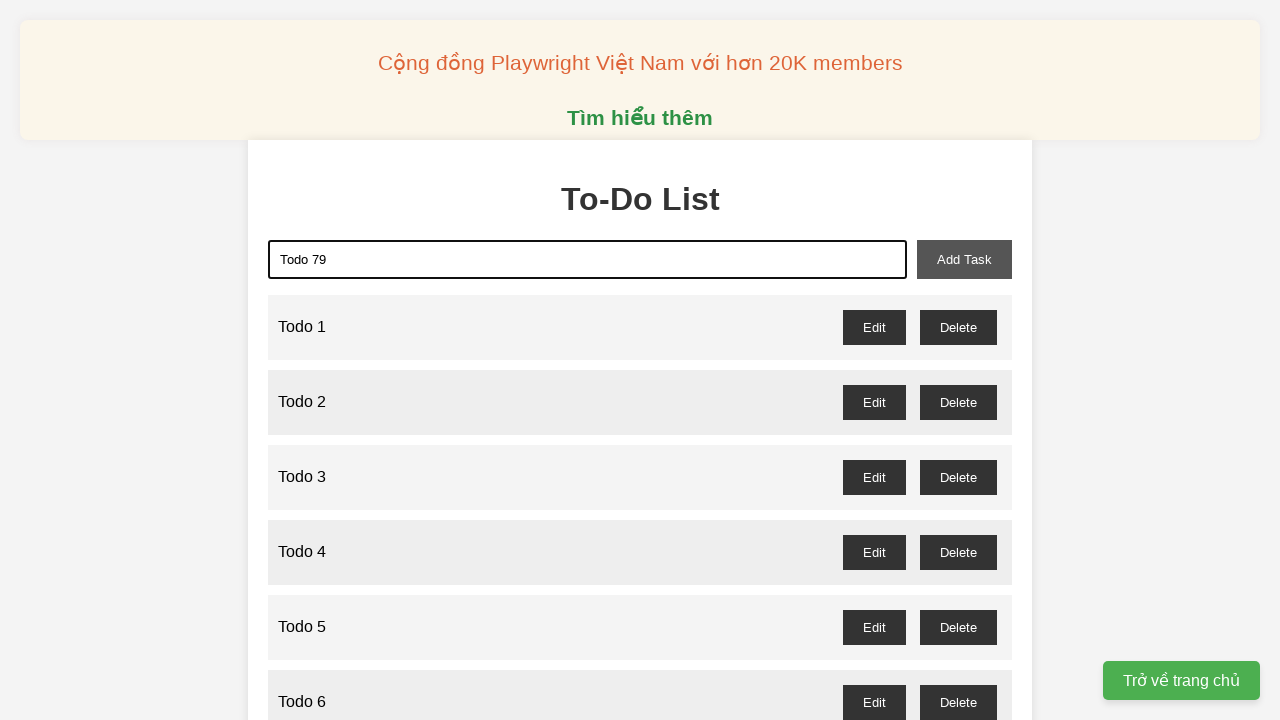

Clicked add task button to add 'Todo 79' at (964, 259) on xpath=//*[@id="add-task"]
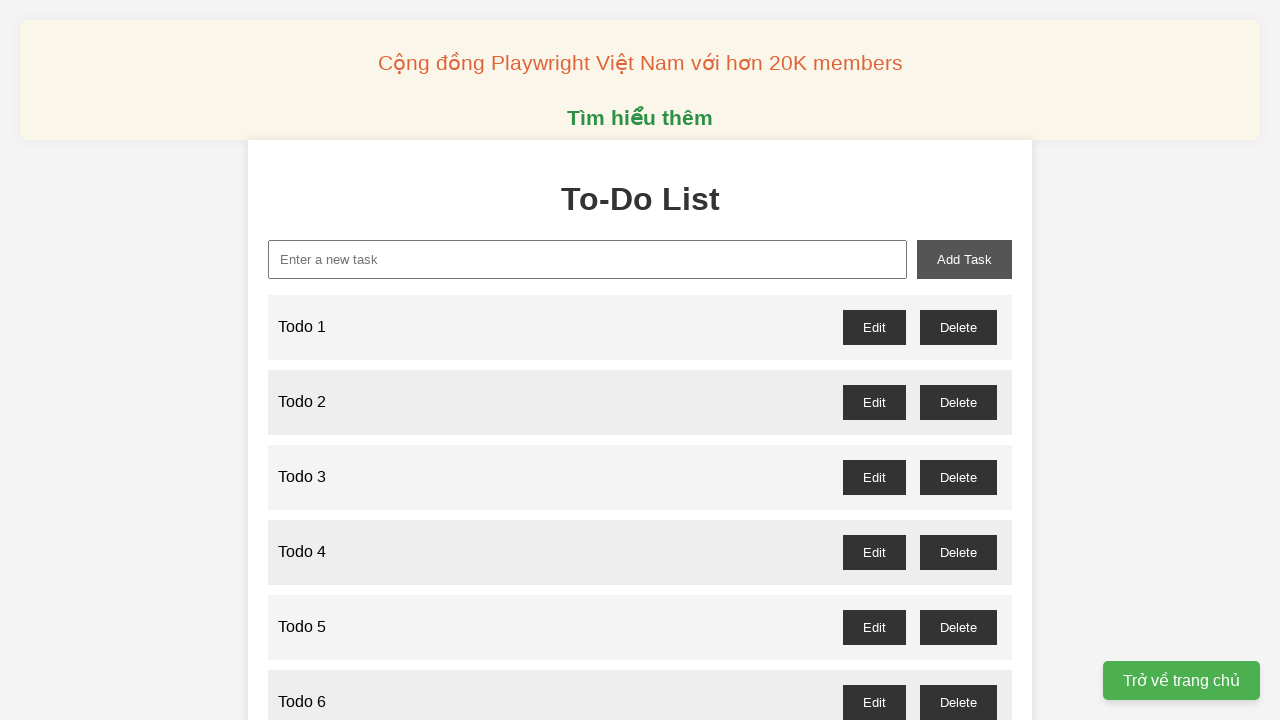

Filled input field with 'Todo 80' on xpath=//*[@placeholder="Enter a new task"]
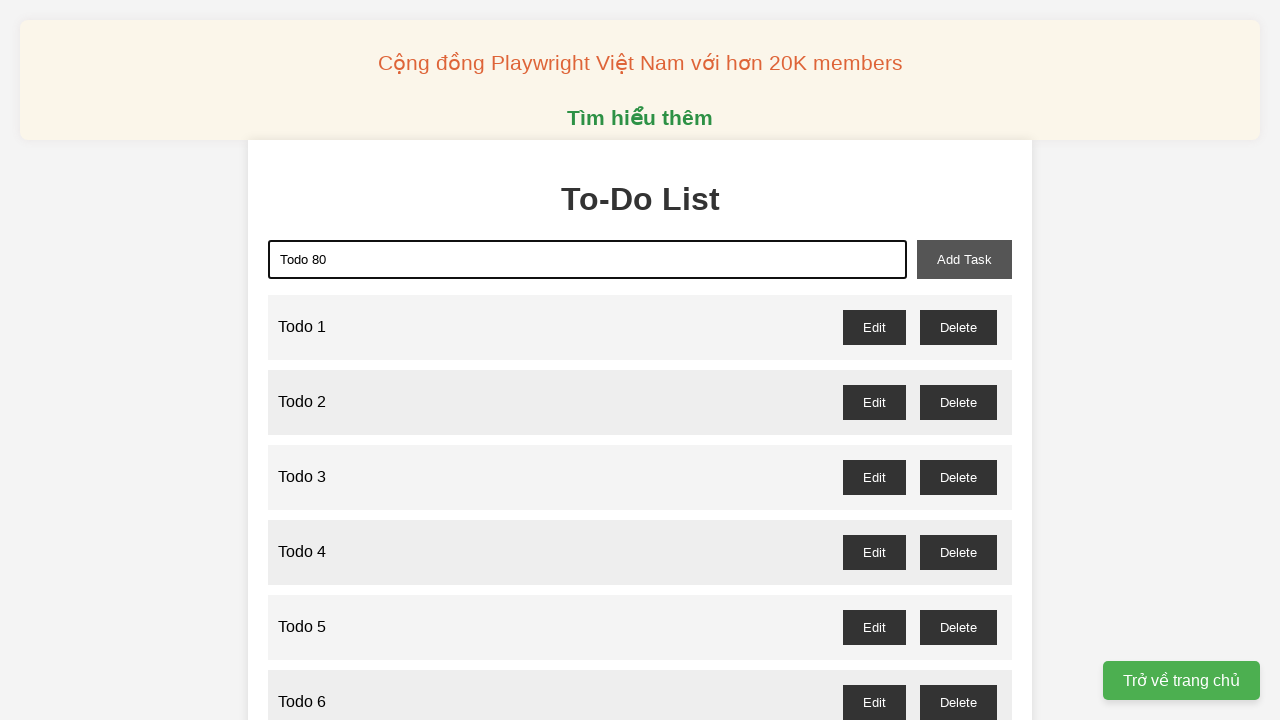

Clicked add task button to add 'Todo 80' at (964, 259) on xpath=//*[@id="add-task"]
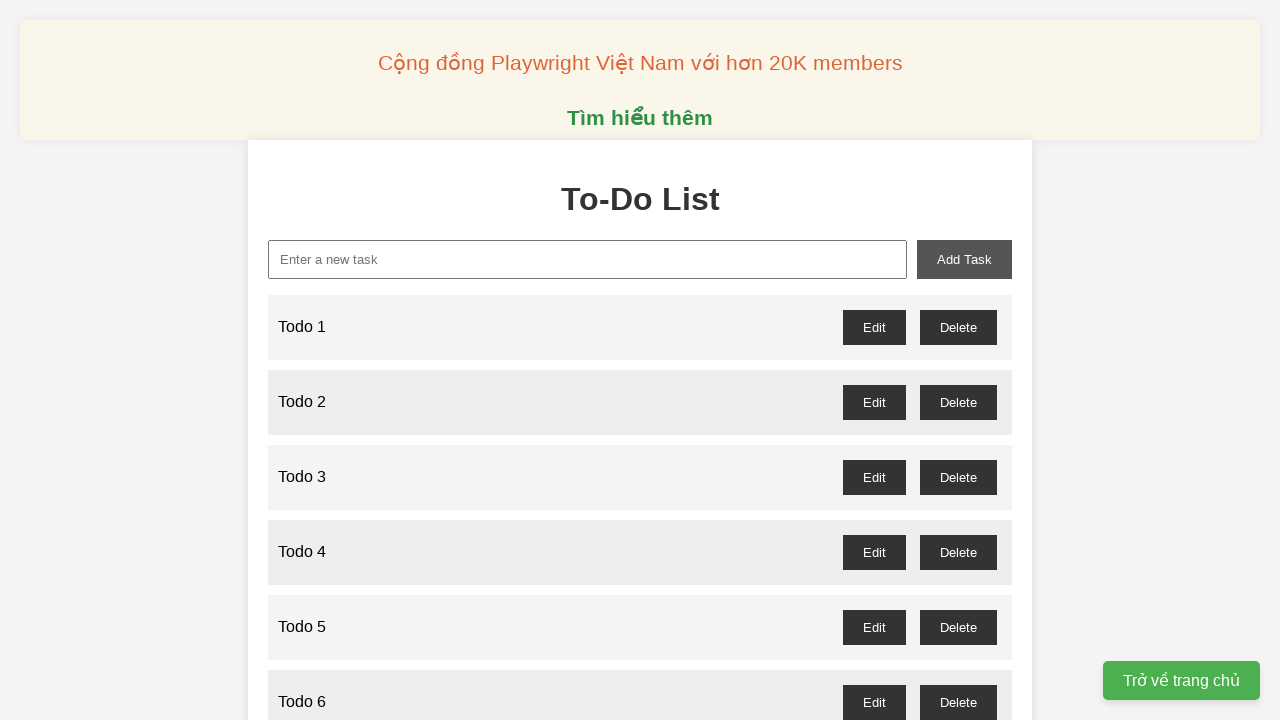

Filled input field with 'Todo 81' on xpath=//*[@placeholder="Enter a new task"]
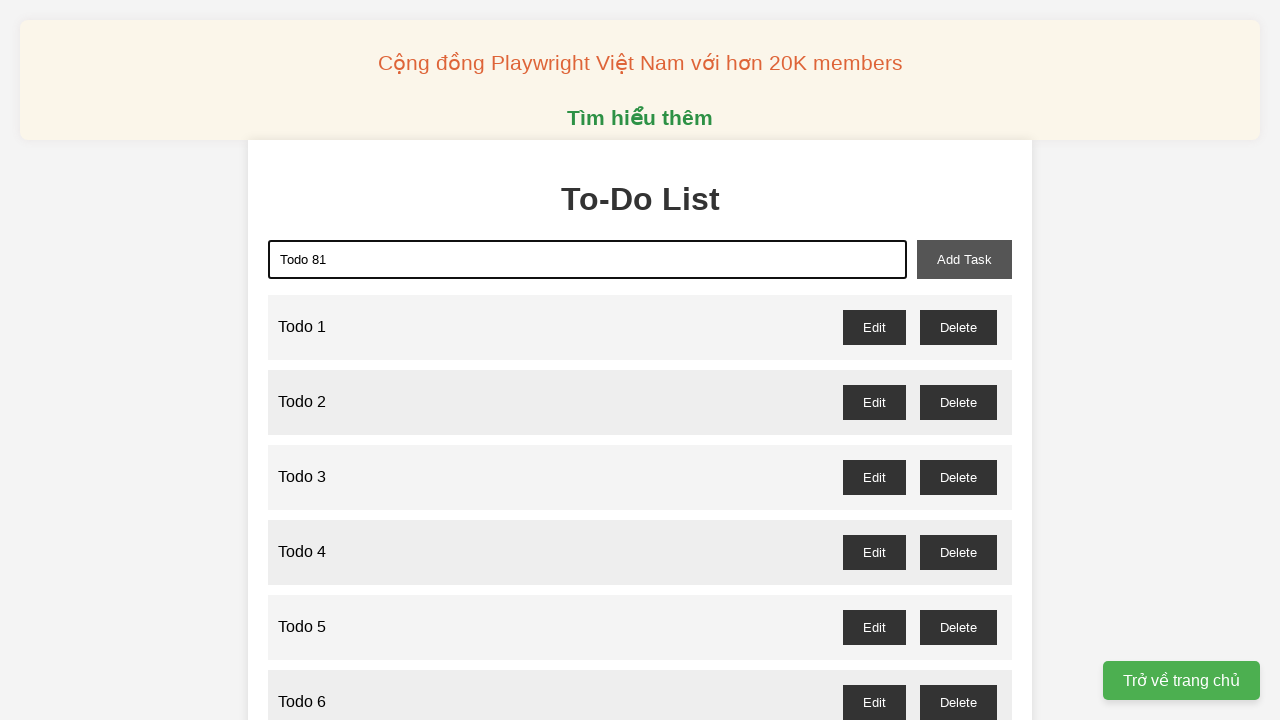

Clicked add task button to add 'Todo 81' at (964, 259) on xpath=//*[@id="add-task"]
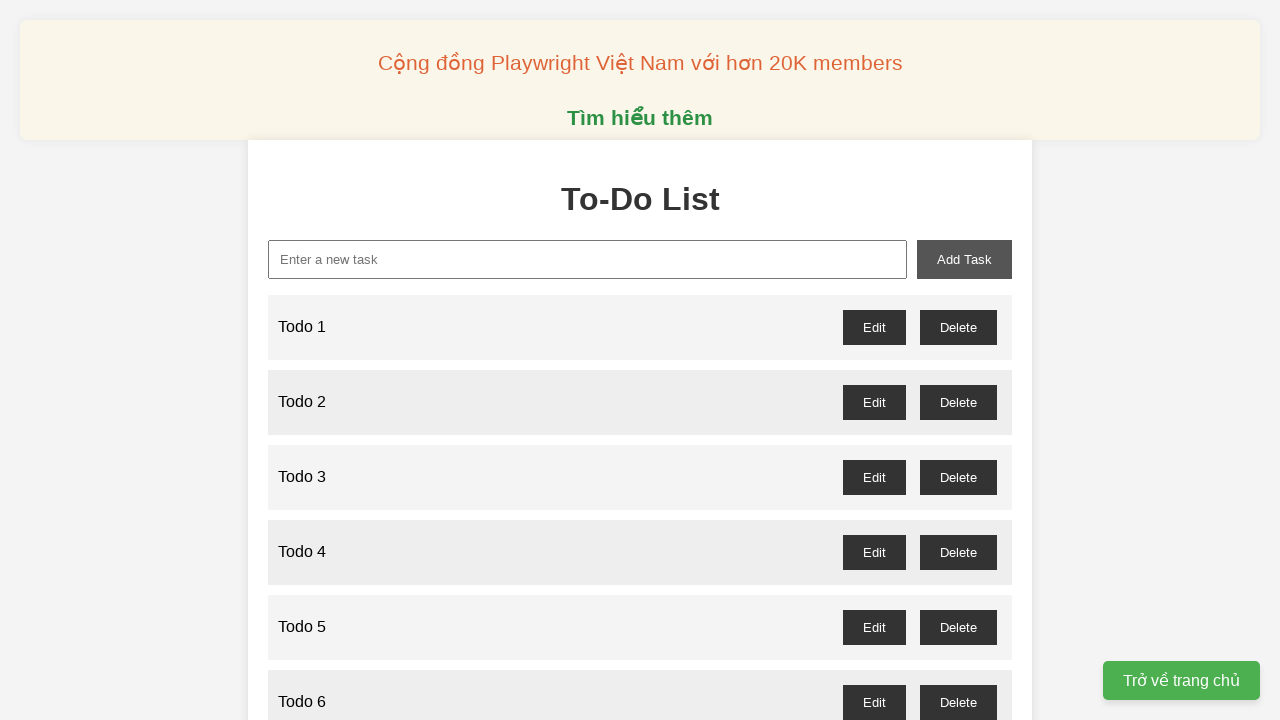

Filled input field with 'Todo 82' on xpath=//*[@placeholder="Enter a new task"]
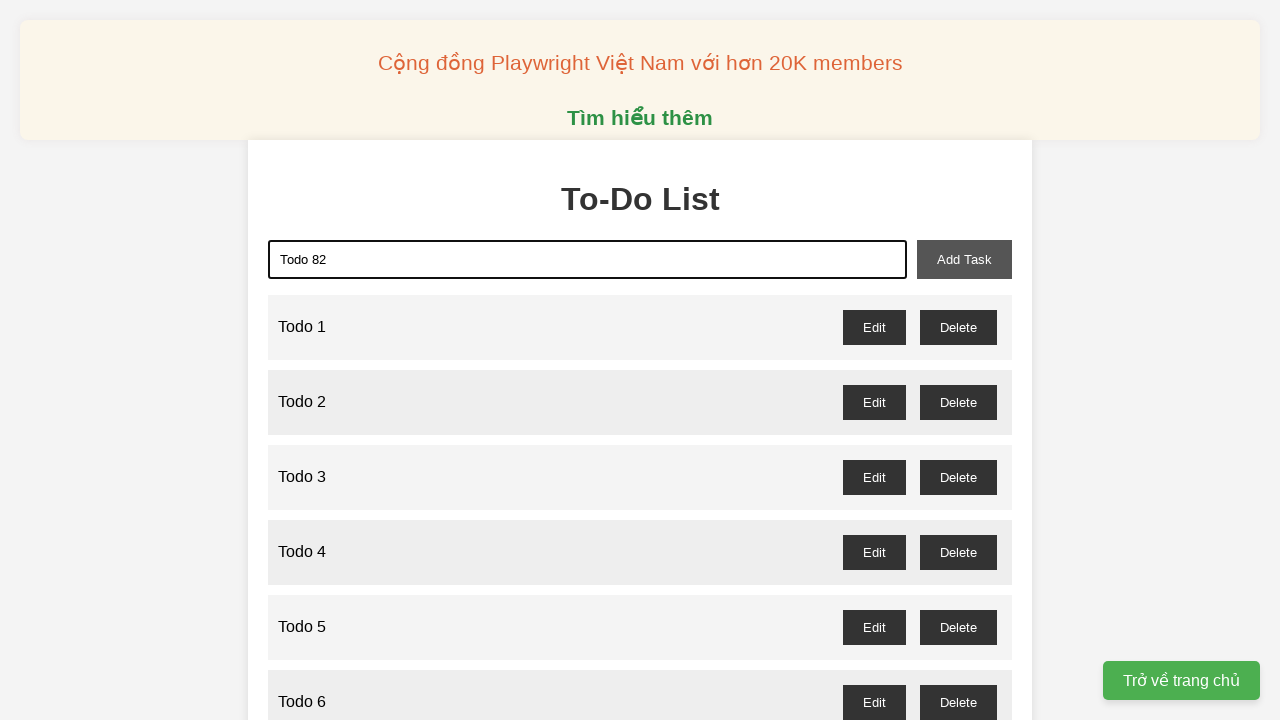

Clicked add task button to add 'Todo 82' at (964, 259) on xpath=//*[@id="add-task"]
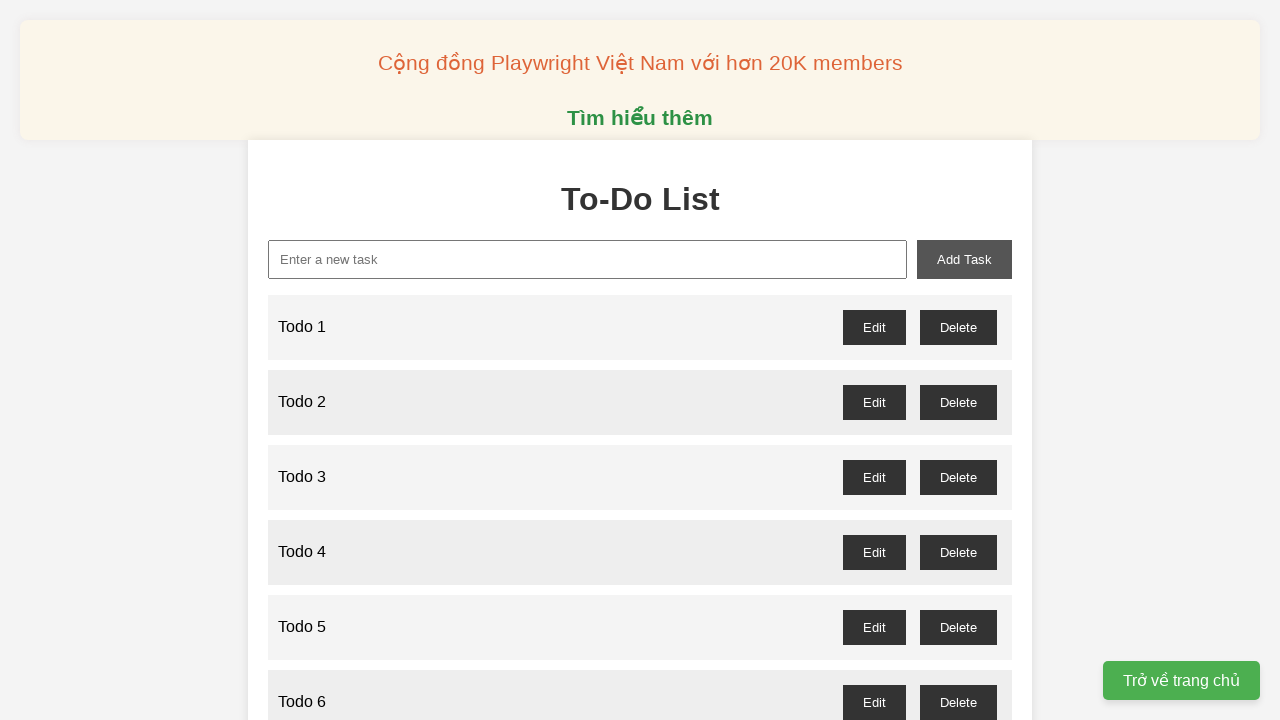

Filled input field with 'Todo 83' on xpath=//*[@placeholder="Enter a new task"]
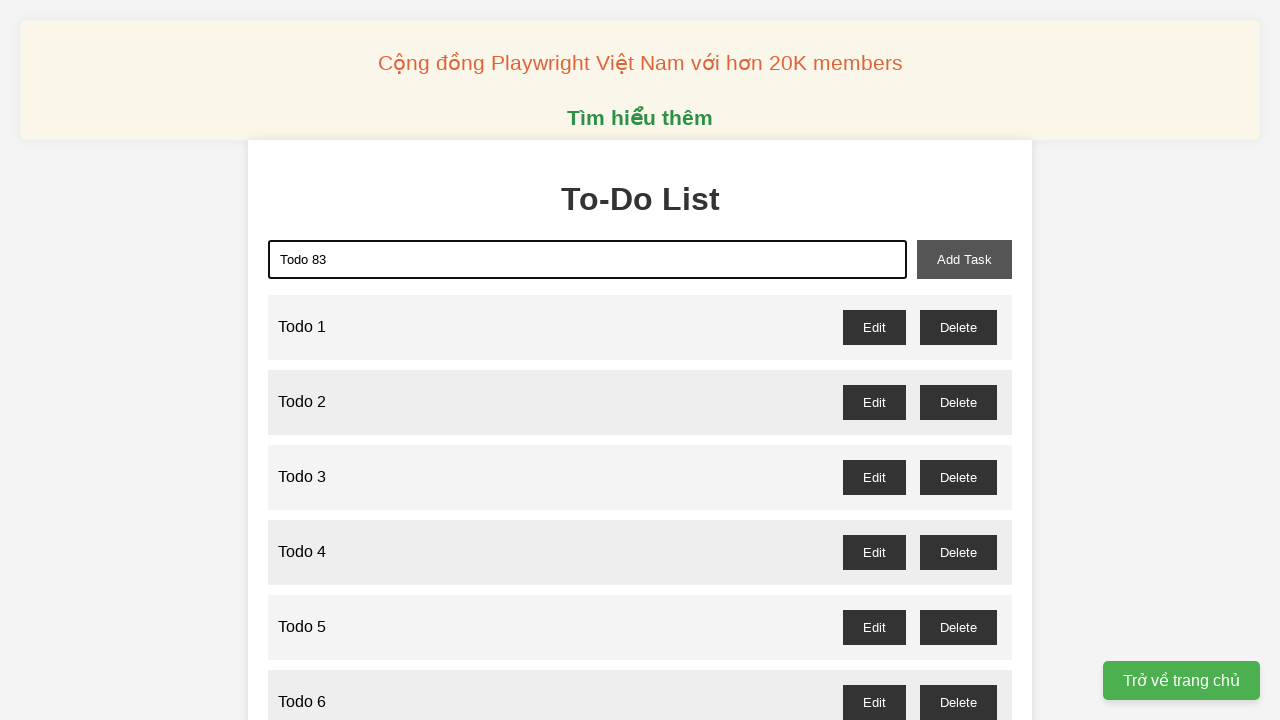

Clicked add task button to add 'Todo 83' at (964, 259) on xpath=//*[@id="add-task"]
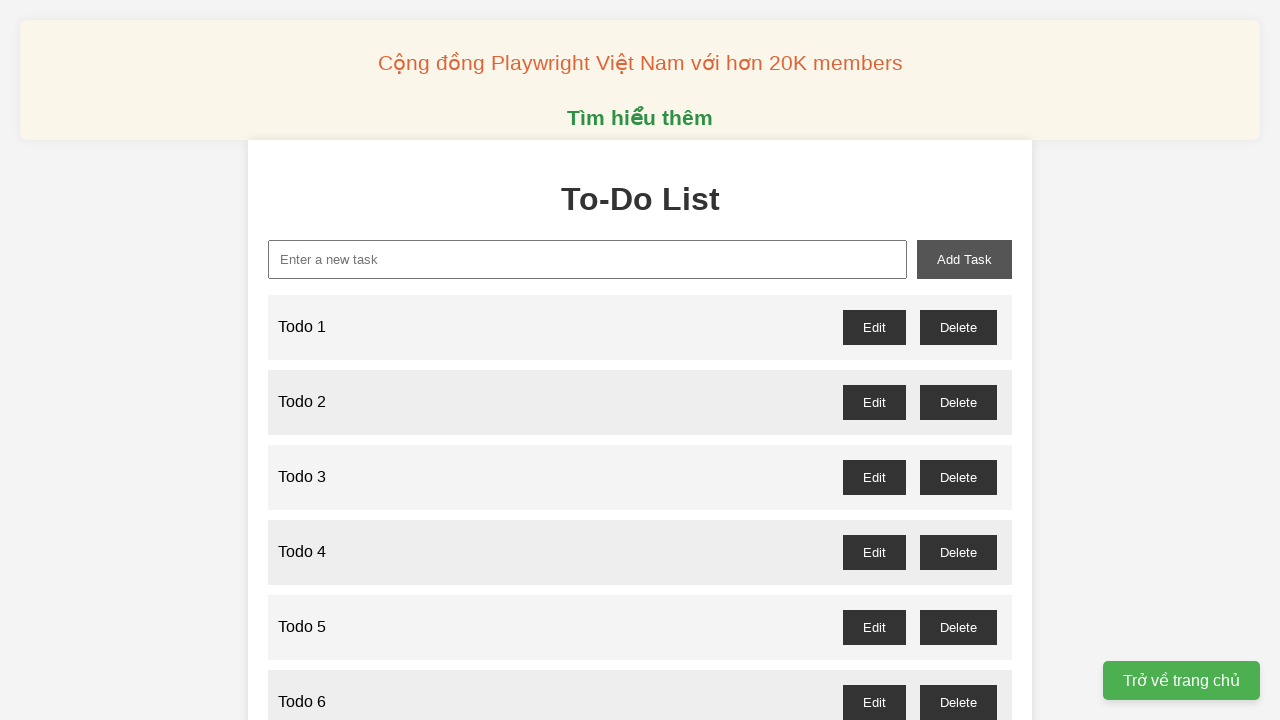

Filled input field with 'Todo 84' on xpath=//*[@placeholder="Enter a new task"]
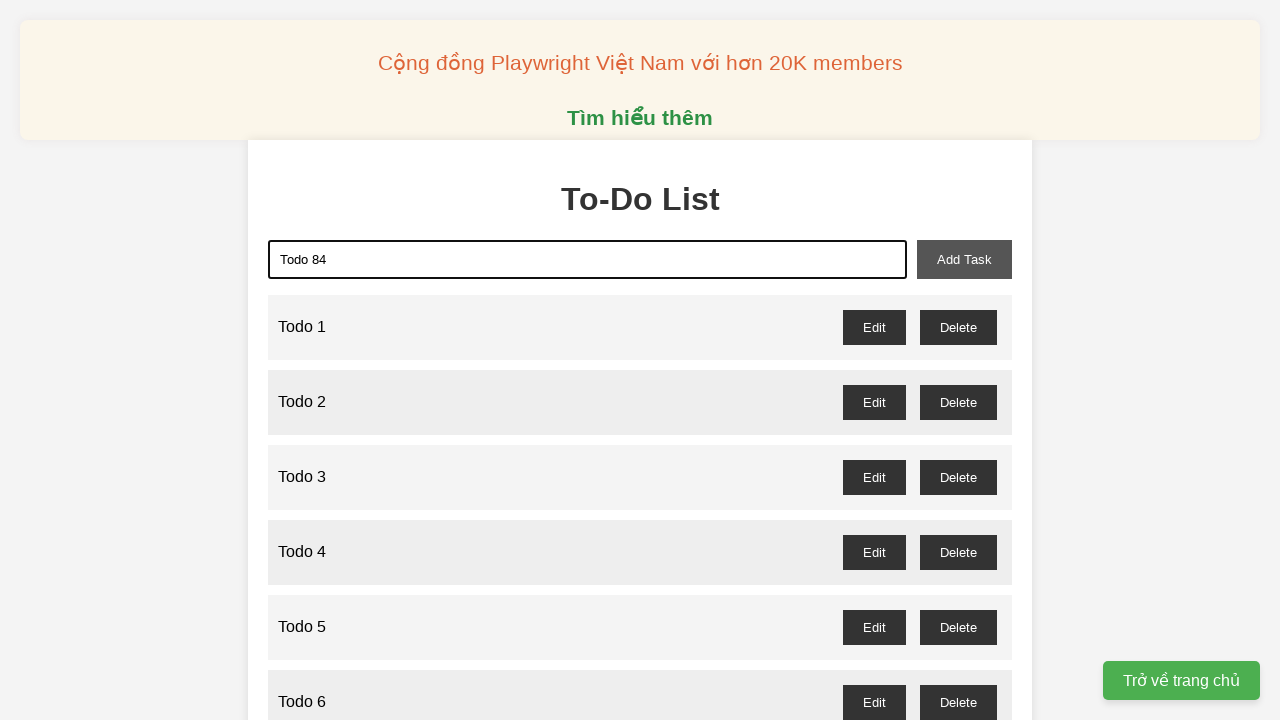

Clicked add task button to add 'Todo 84' at (964, 259) on xpath=//*[@id="add-task"]
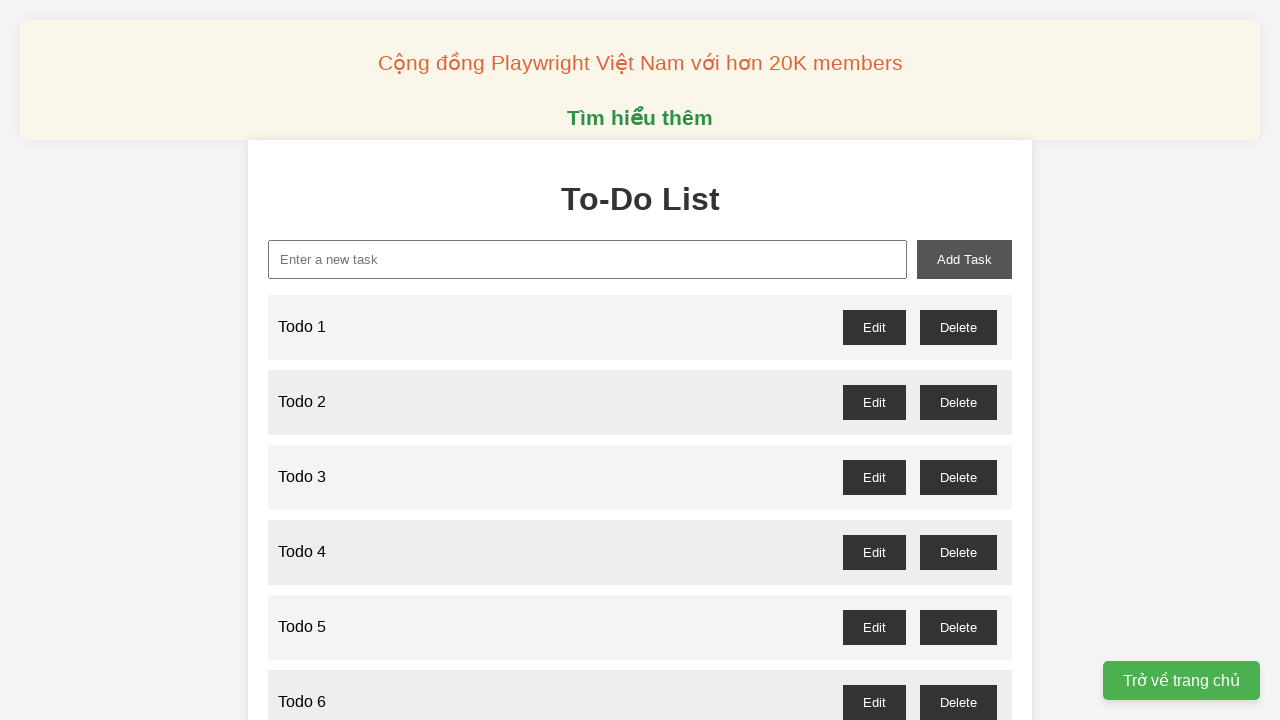

Filled input field with 'Todo 85' on xpath=//*[@placeholder="Enter a new task"]
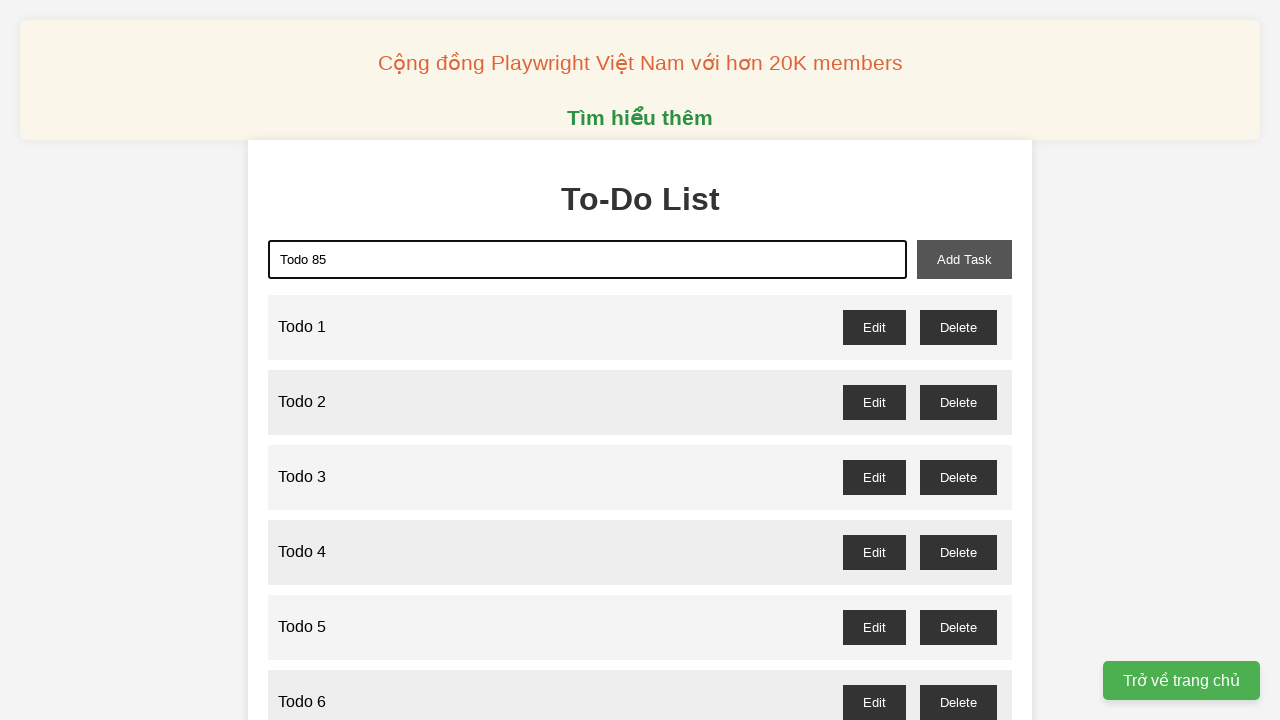

Clicked add task button to add 'Todo 85' at (964, 259) on xpath=//*[@id="add-task"]
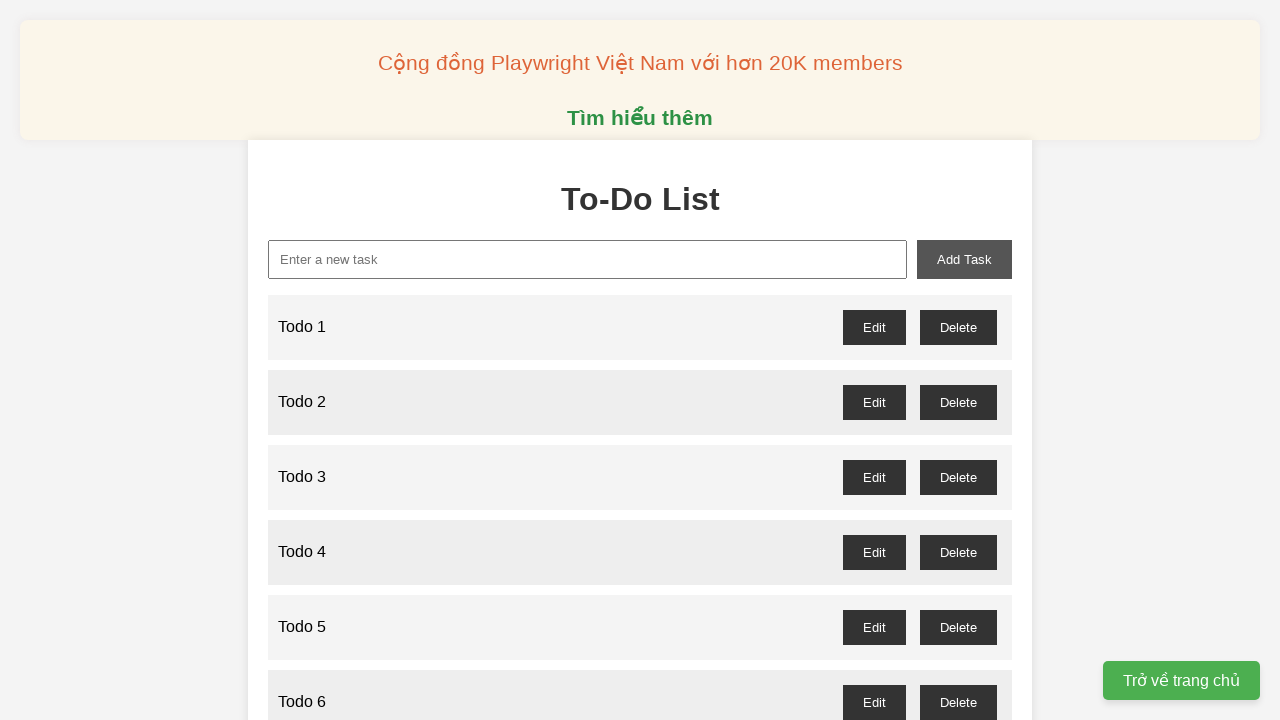

Filled input field with 'Todo 86' on xpath=//*[@placeholder="Enter a new task"]
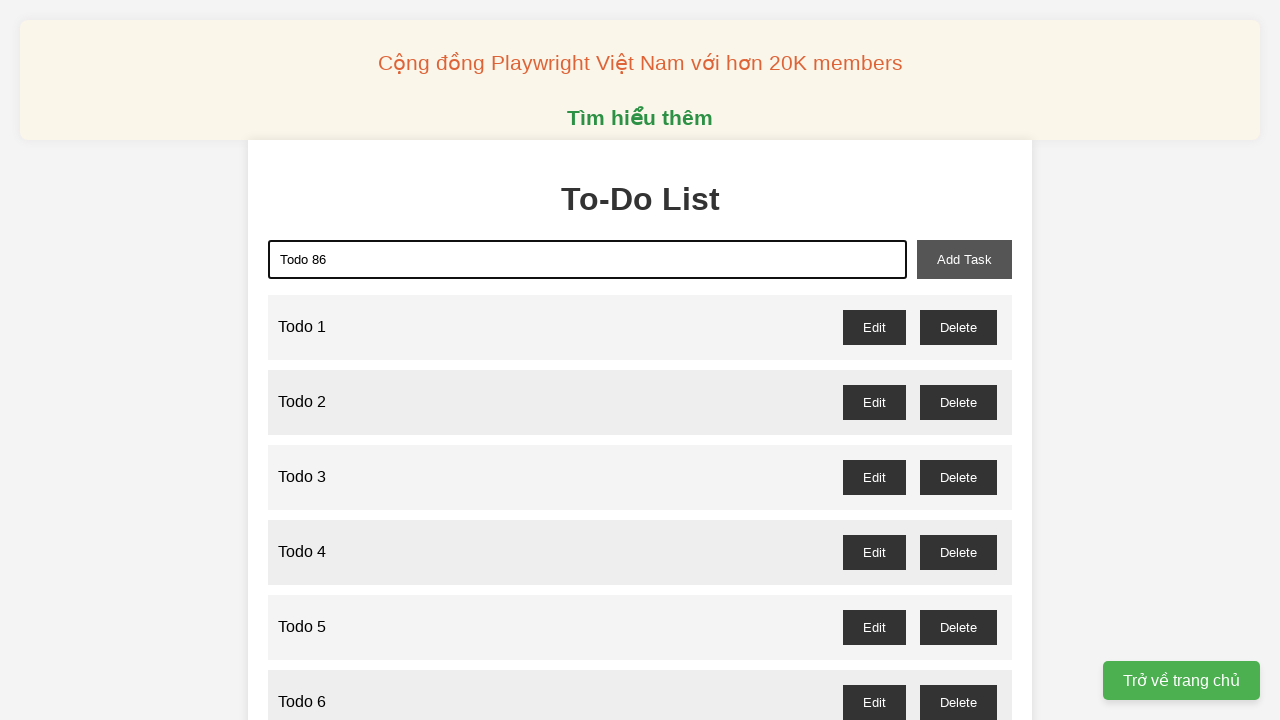

Clicked add task button to add 'Todo 86' at (964, 259) on xpath=//*[@id="add-task"]
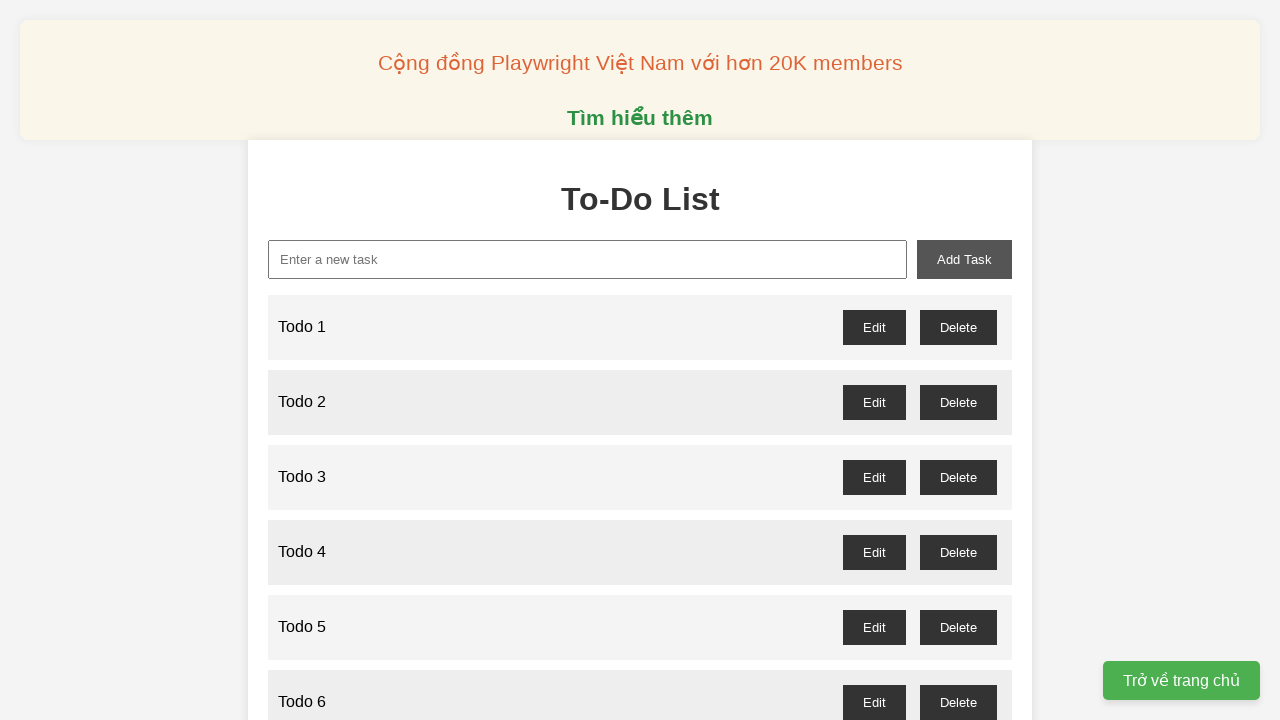

Filled input field with 'Todo 87' on xpath=//*[@placeholder="Enter a new task"]
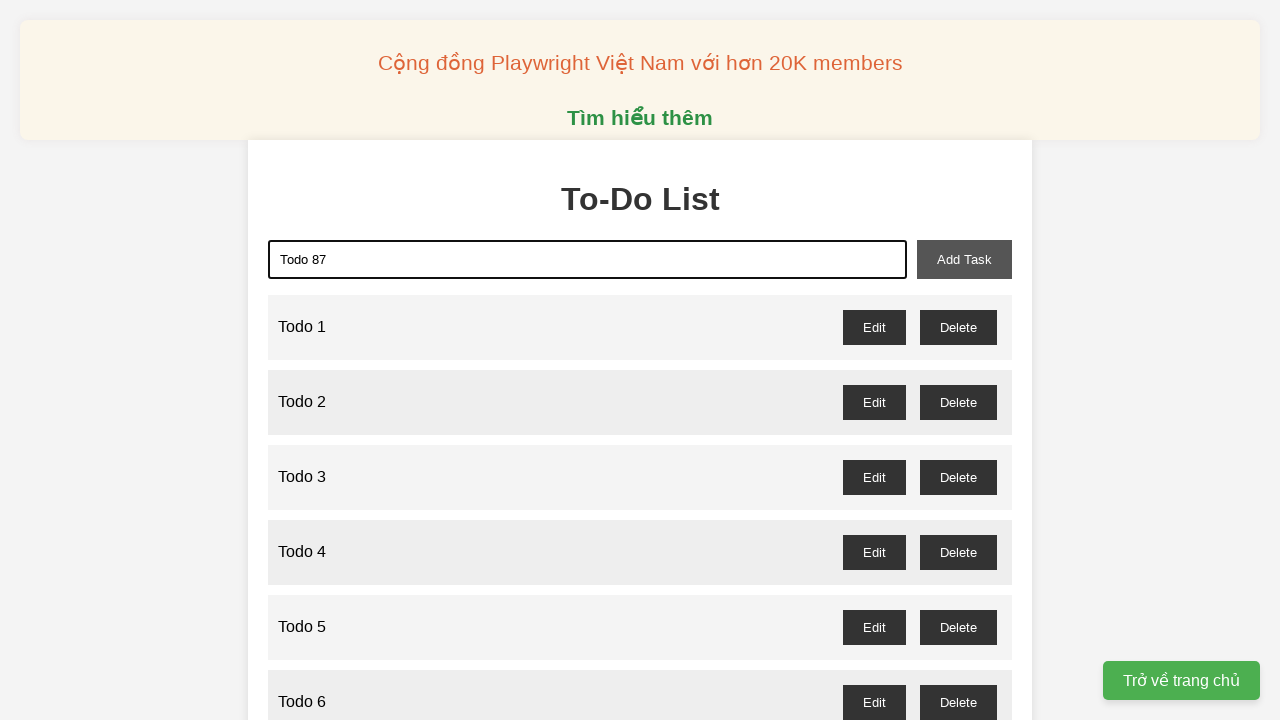

Clicked add task button to add 'Todo 87' at (964, 259) on xpath=//*[@id="add-task"]
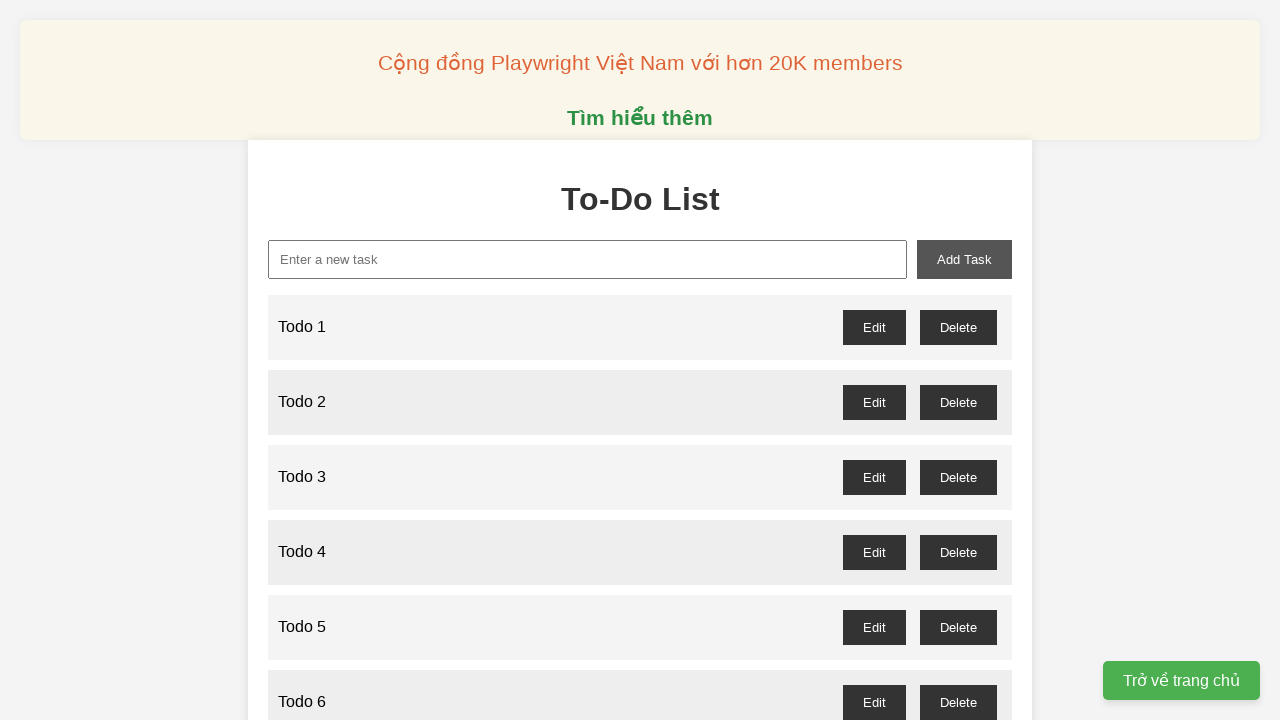

Filled input field with 'Todo 88' on xpath=//*[@placeholder="Enter a new task"]
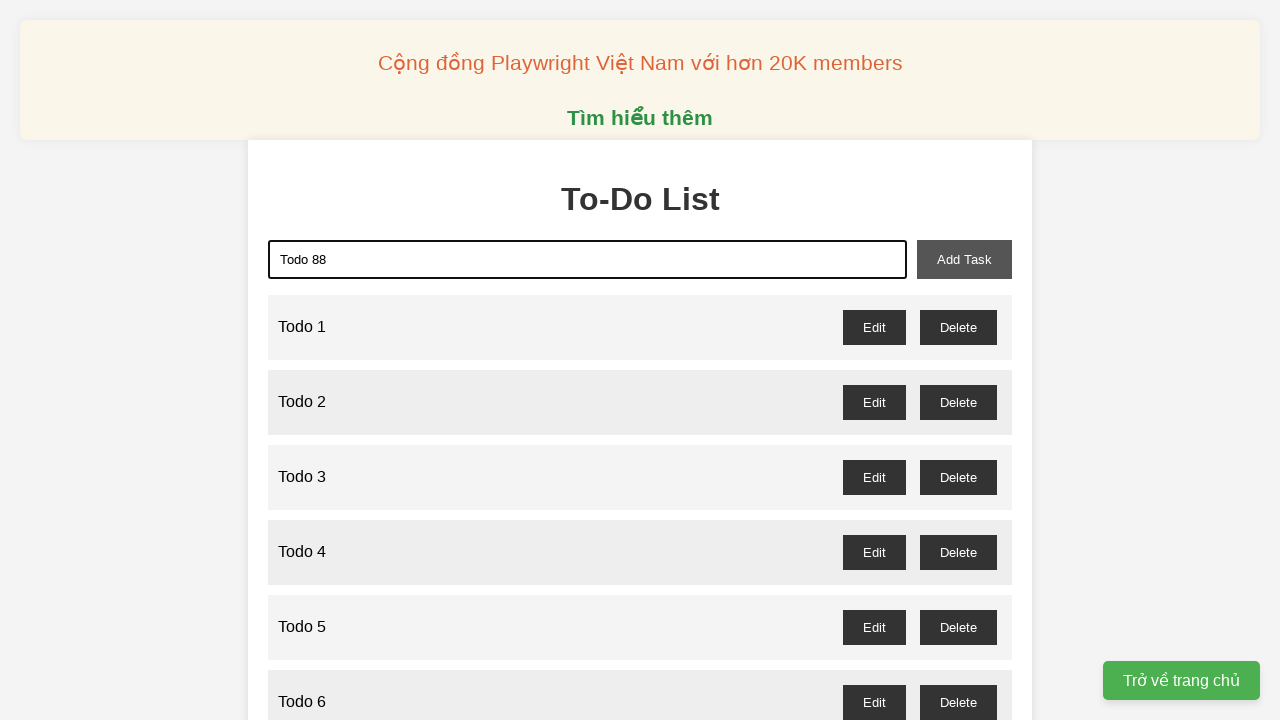

Clicked add task button to add 'Todo 88' at (964, 259) on xpath=//*[@id="add-task"]
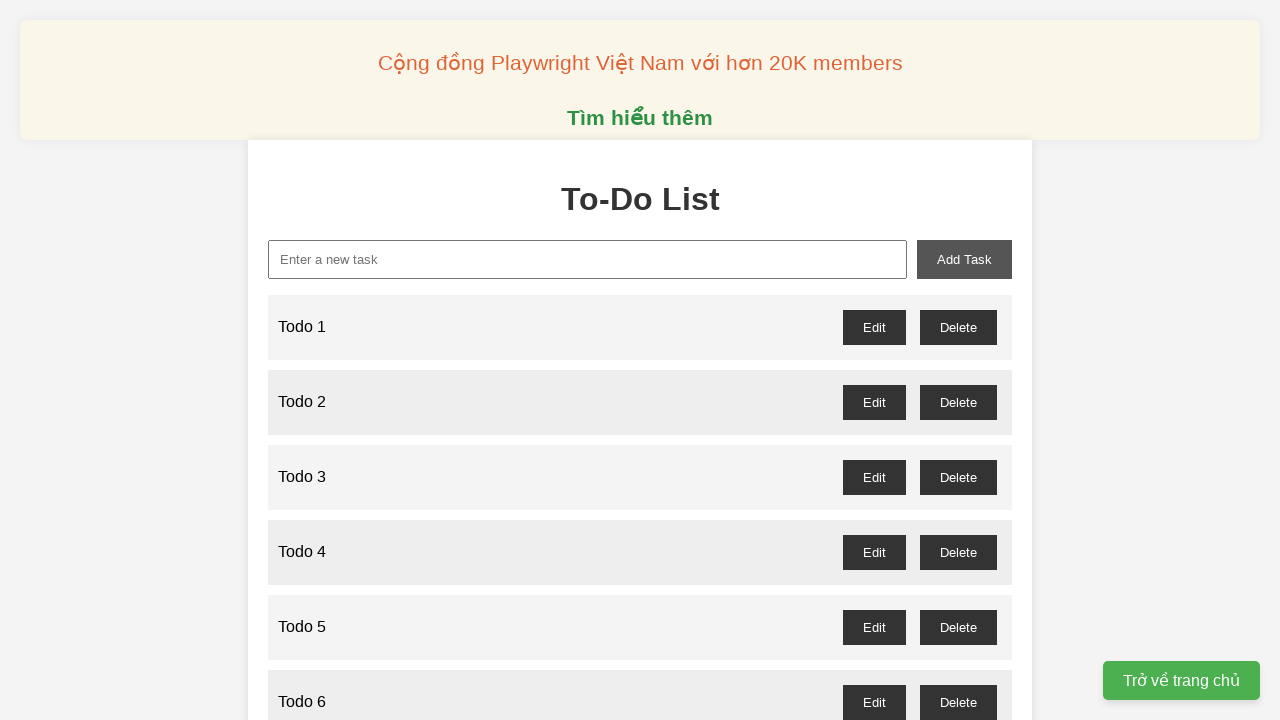

Filled input field with 'Todo 89' on xpath=//*[@placeholder="Enter a new task"]
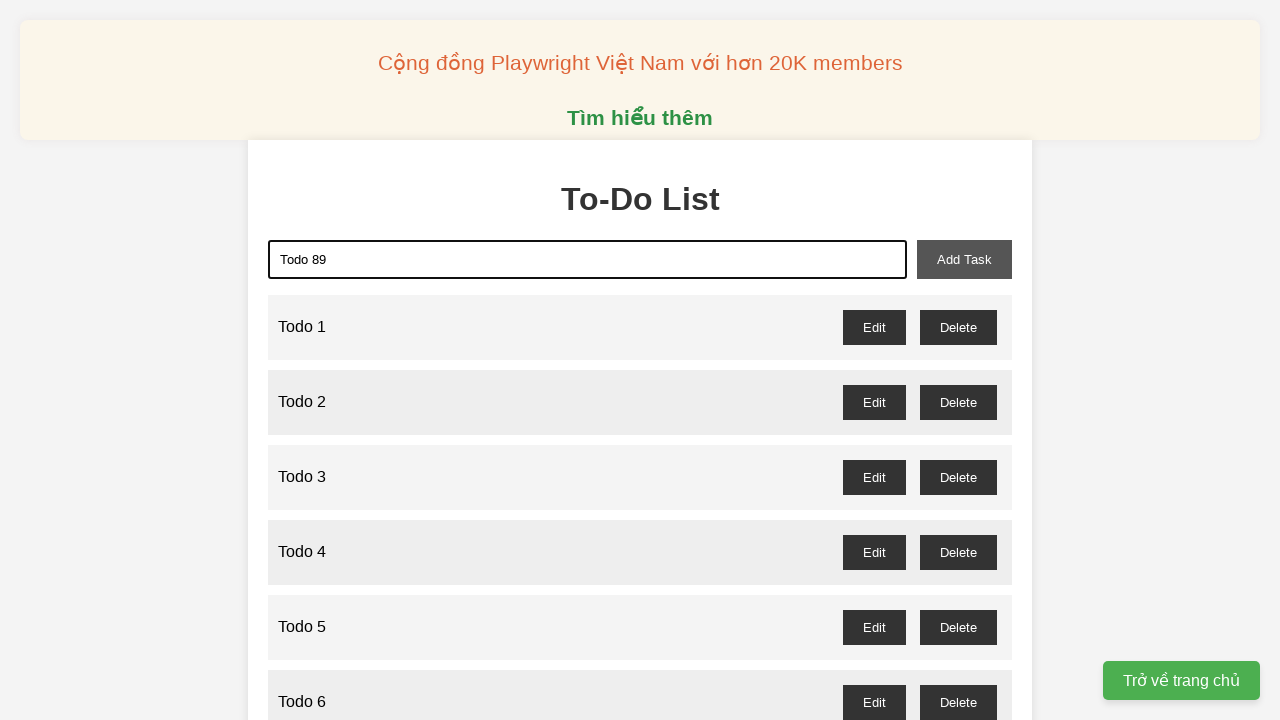

Clicked add task button to add 'Todo 89' at (964, 259) on xpath=//*[@id="add-task"]
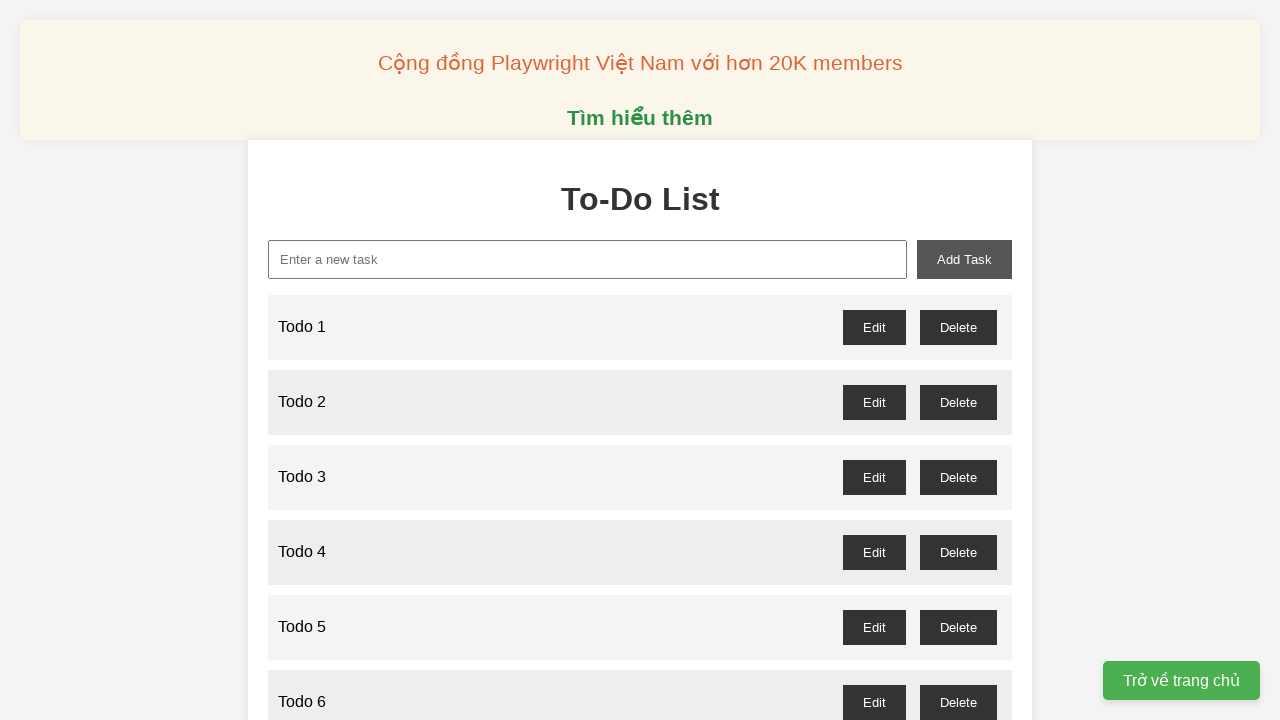

Filled input field with 'Todo 90' on xpath=//*[@placeholder="Enter a new task"]
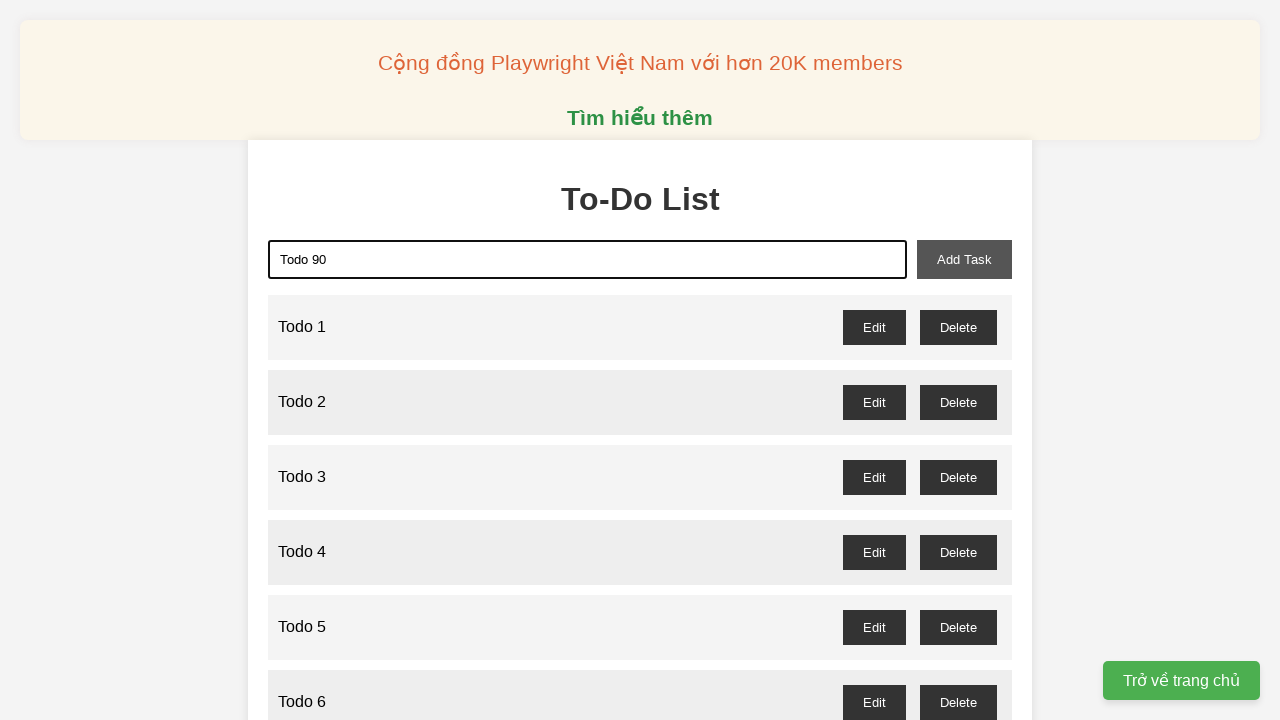

Clicked add task button to add 'Todo 90' at (964, 259) on xpath=//*[@id="add-task"]
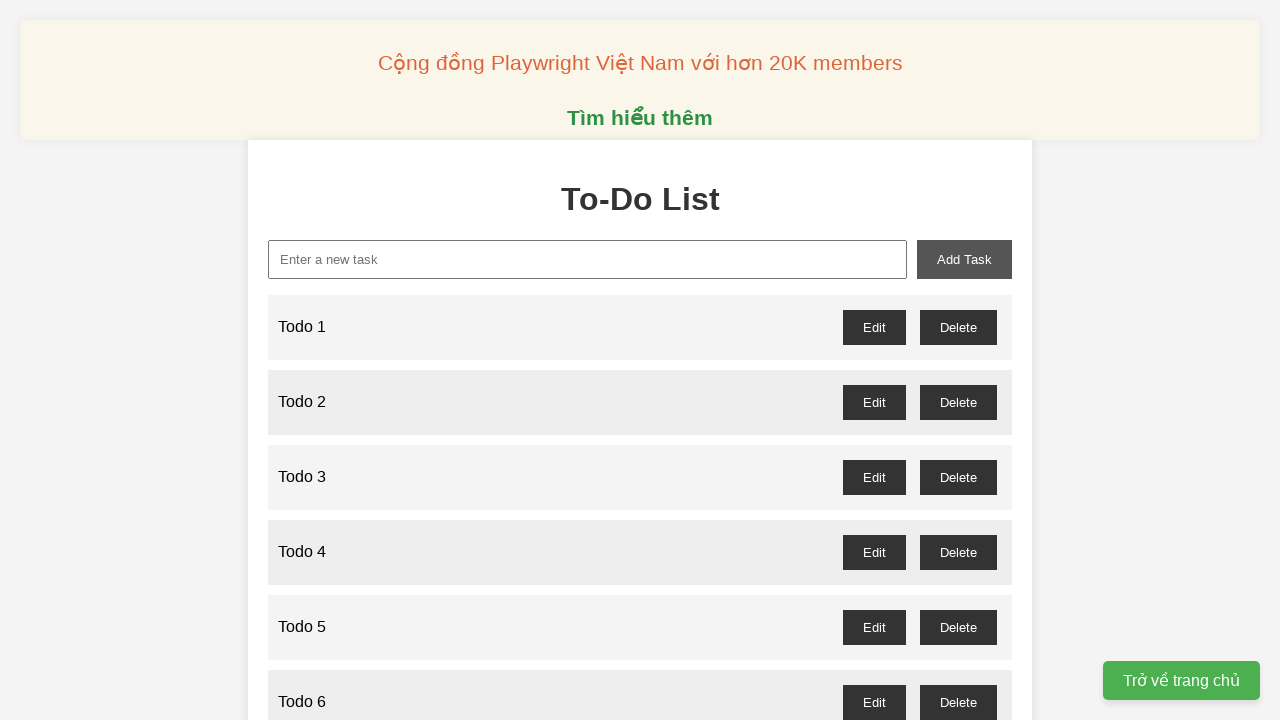

Filled input field with 'Todo 91' on xpath=//*[@placeholder="Enter a new task"]
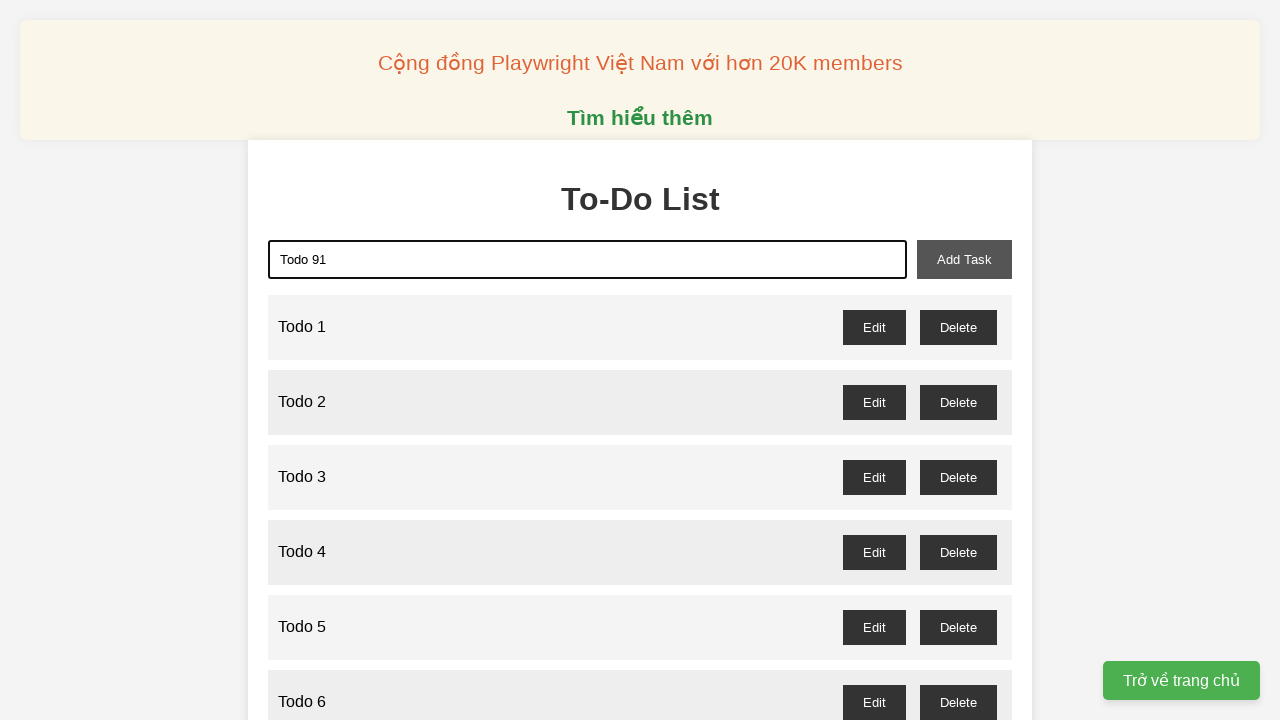

Clicked add task button to add 'Todo 91' at (964, 259) on xpath=//*[@id="add-task"]
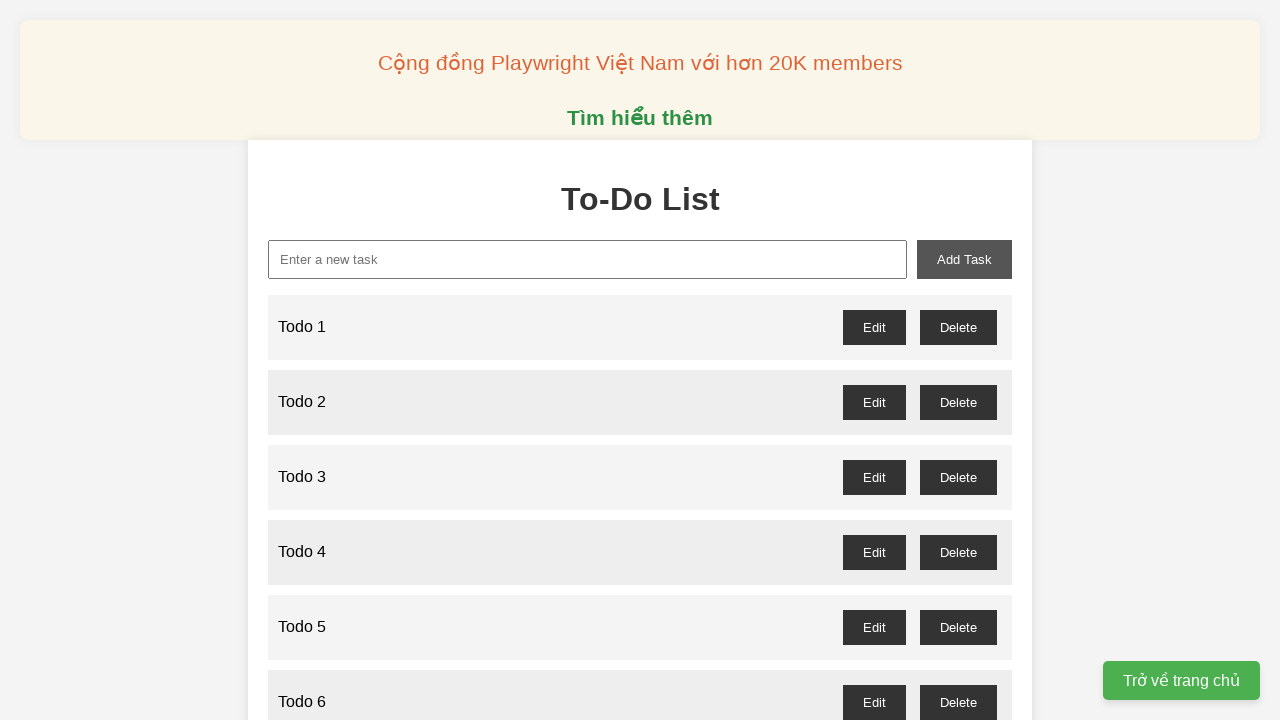

Filled input field with 'Todo 92' on xpath=//*[@placeholder="Enter a new task"]
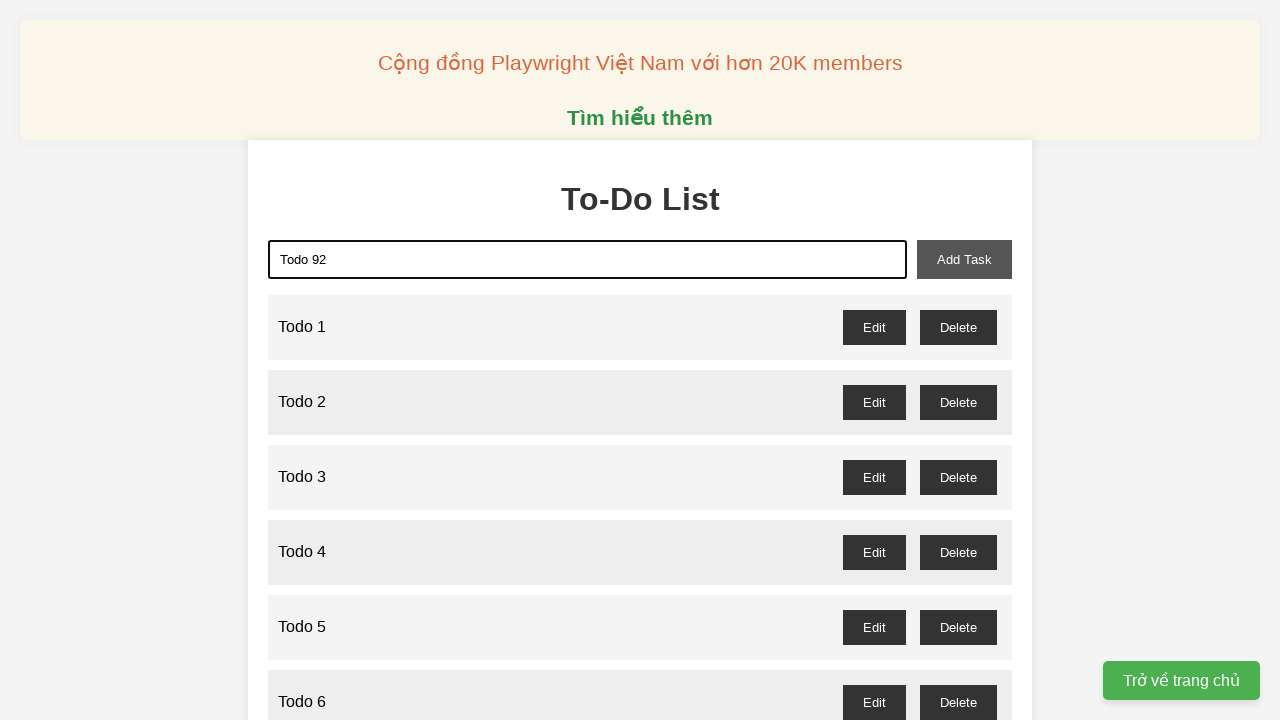

Clicked add task button to add 'Todo 92' at (964, 259) on xpath=//*[@id="add-task"]
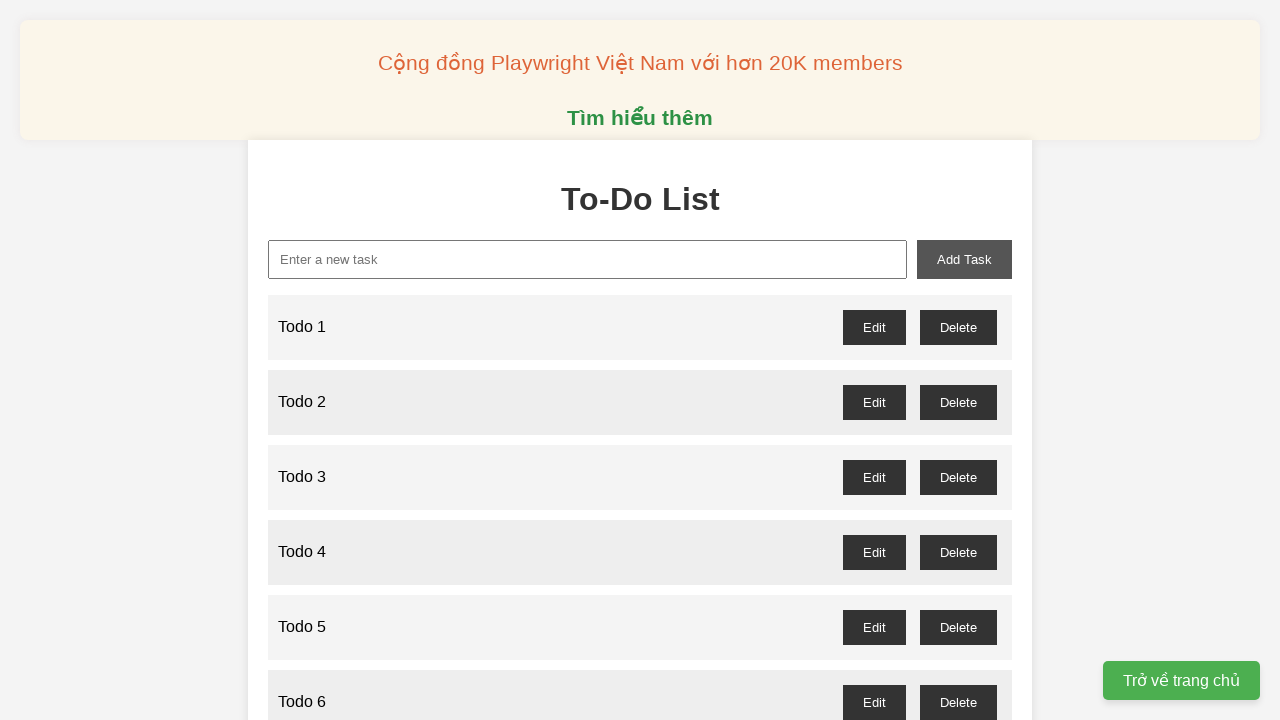

Filled input field with 'Todo 93' on xpath=//*[@placeholder="Enter a new task"]
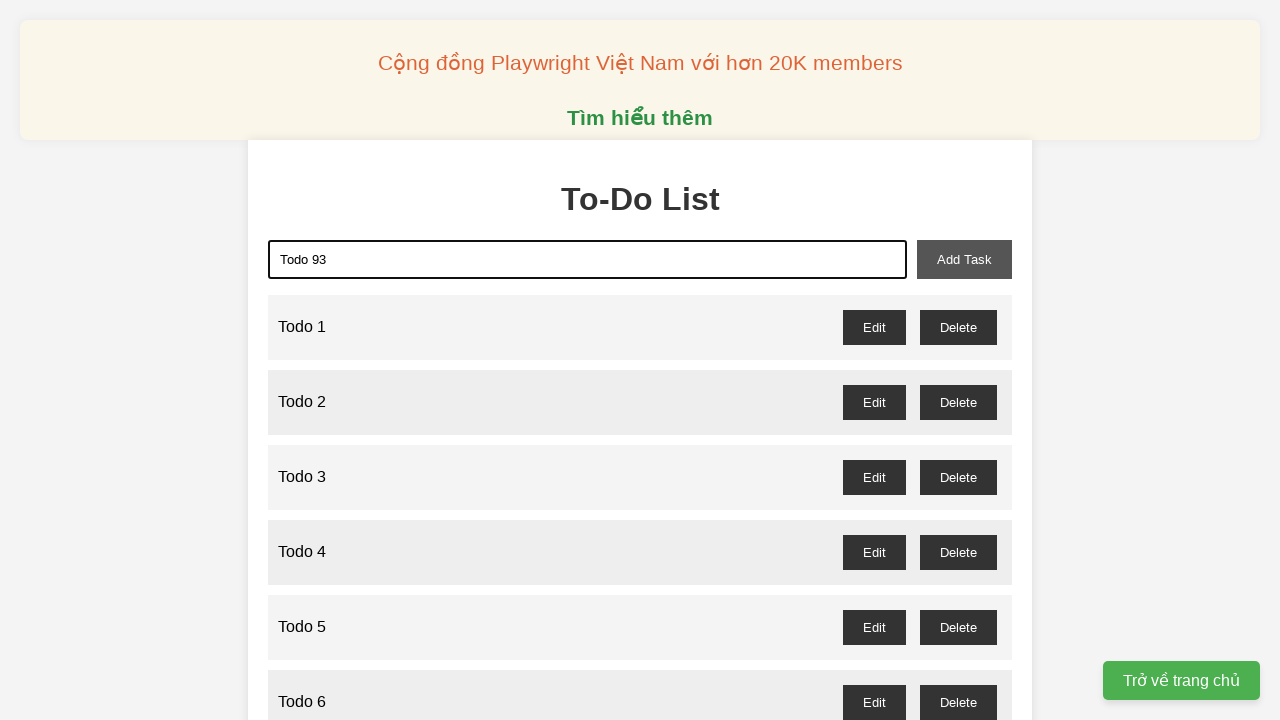

Clicked add task button to add 'Todo 93' at (964, 259) on xpath=//*[@id="add-task"]
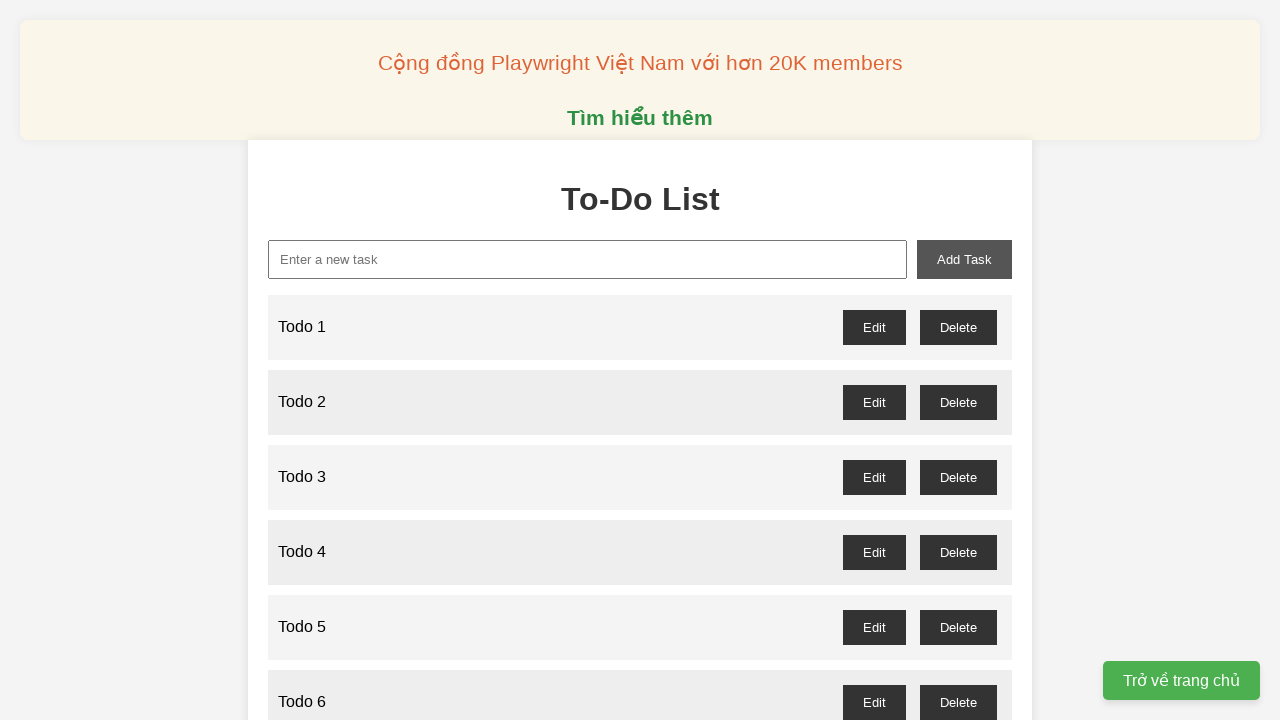

Filled input field with 'Todo 94' on xpath=//*[@placeholder="Enter a new task"]
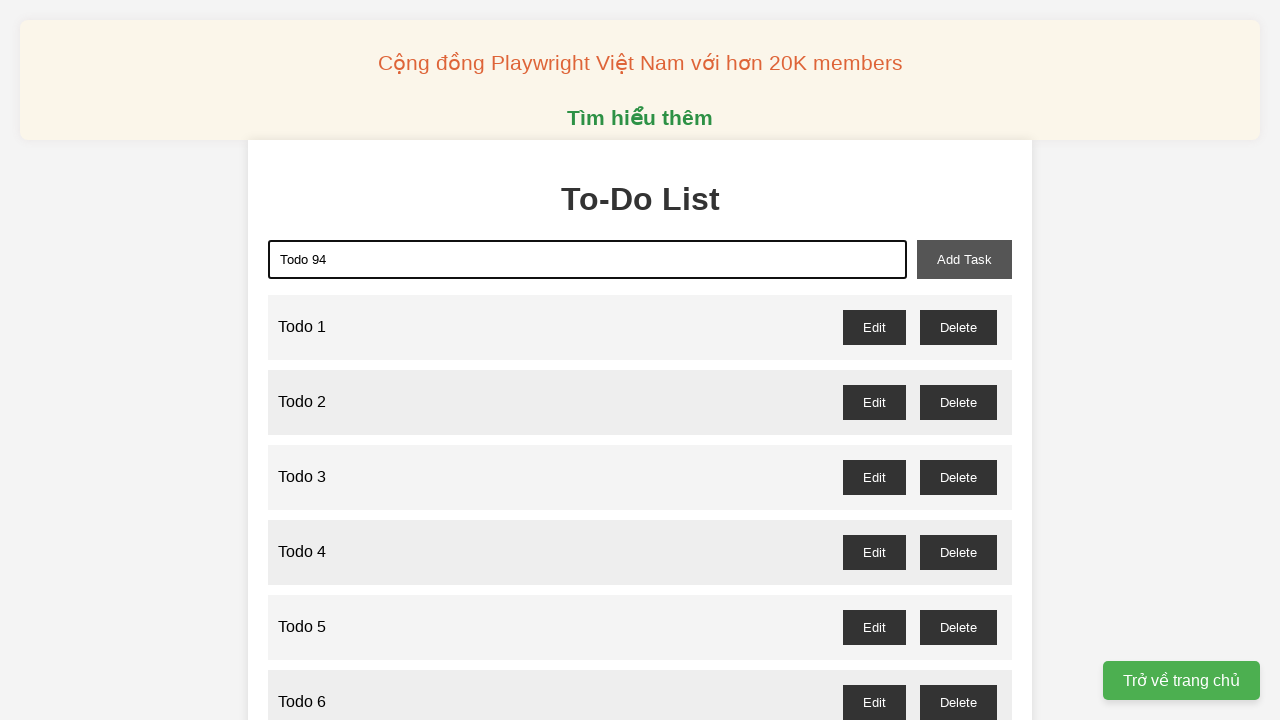

Clicked add task button to add 'Todo 94' at (964, 259) on xpath=//*[@id="add-task"]
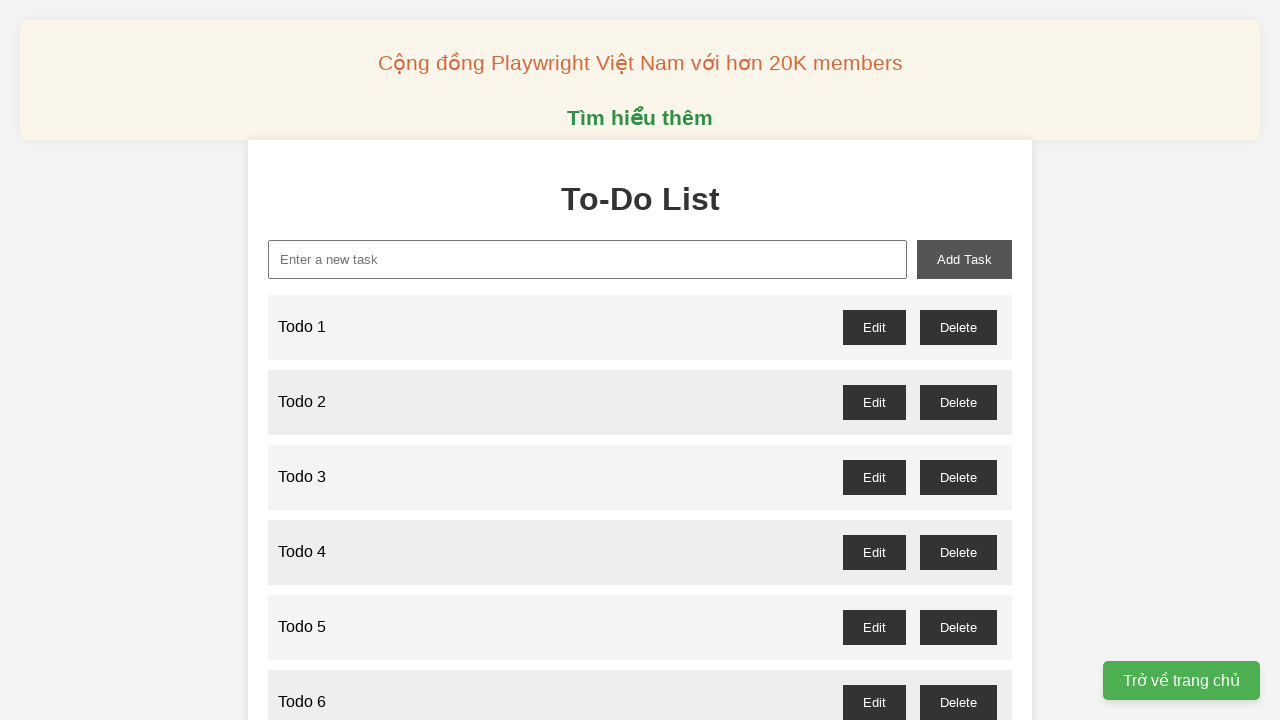

Filled input field with 'Todo 95' on xpath=//*[@placeholder="Enter a new task"]
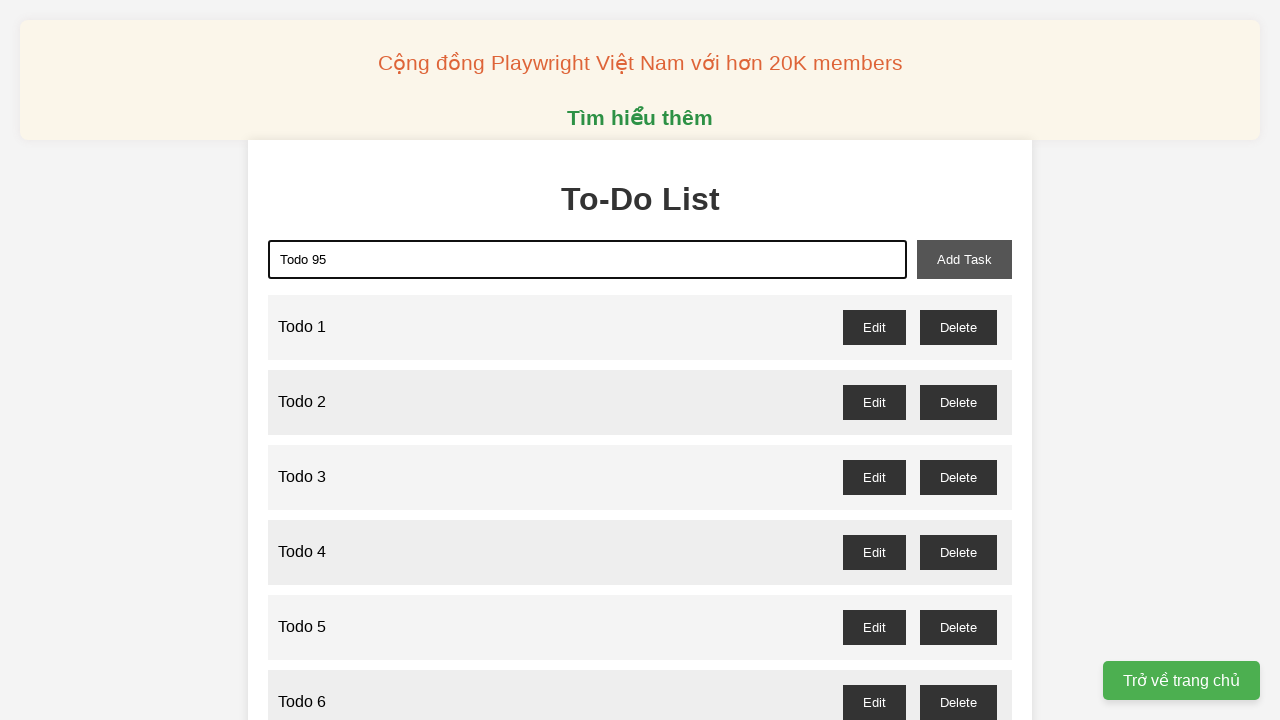

Clicked add task button to add 'Todo 95' at (964, 259) on xpath=//*[@id="add-task"]
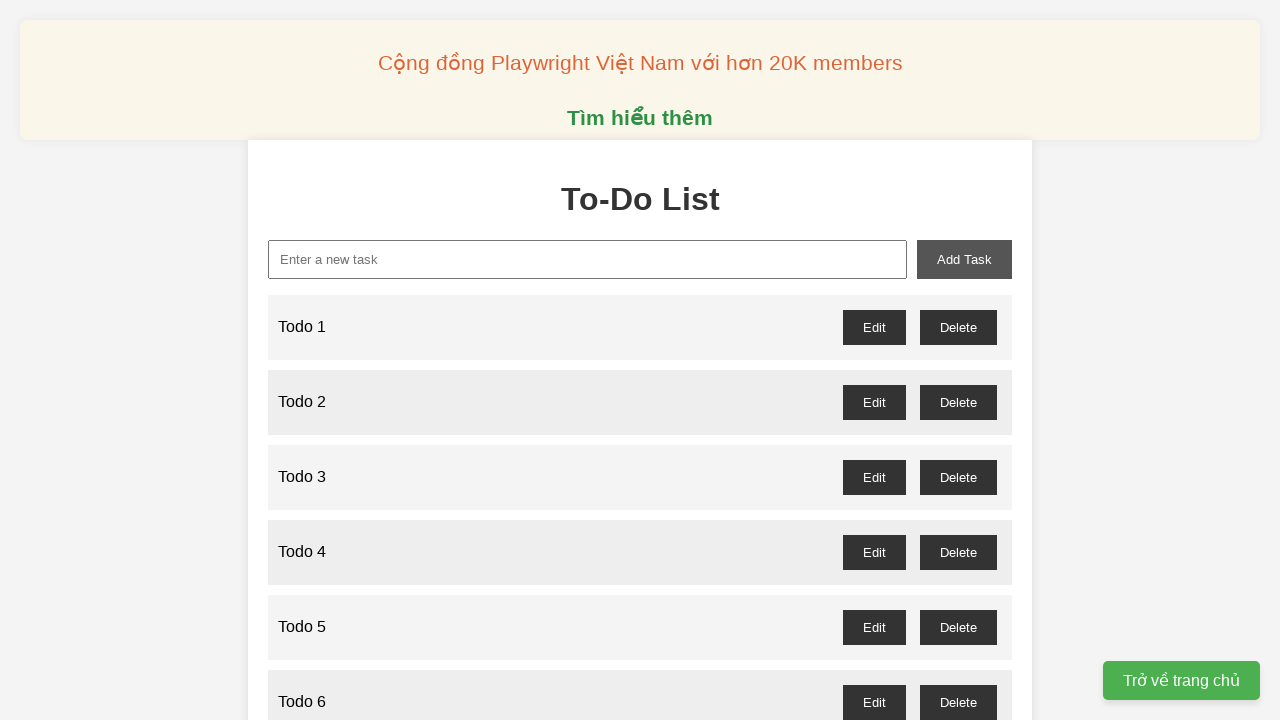

Filled input field with 'Todo 96' on xpath=//*[@placeholder="Enter a new task"]
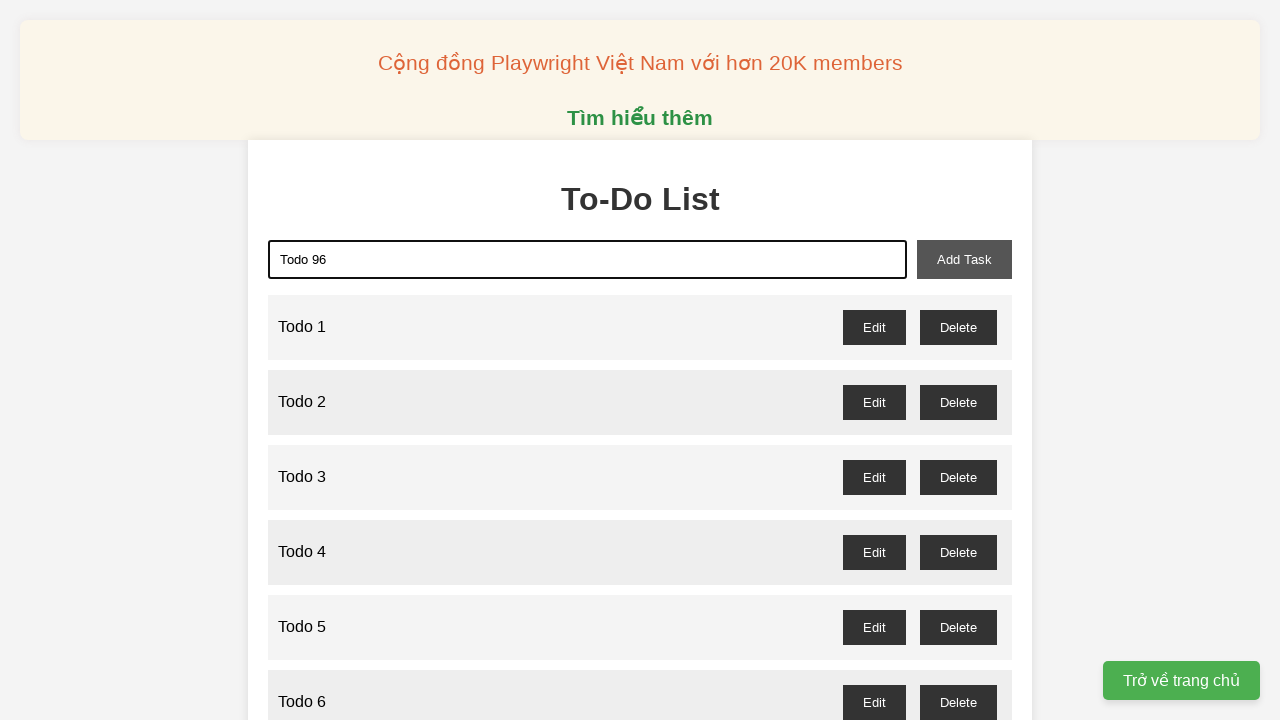

Clicked add task button to add 'Todo 96' at (964, 259) on xpath=//*[@id="add-task"]
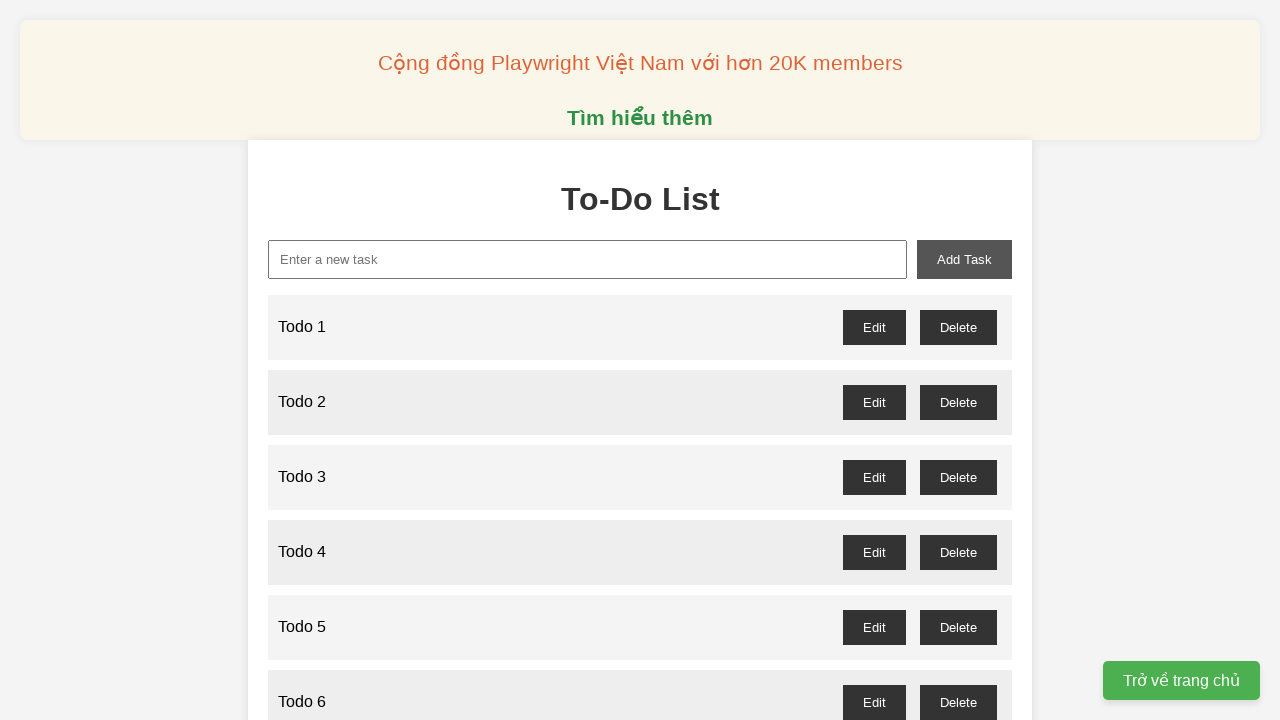

Filled input field with 'Todo 97' on xpath=//*[@placeholder="Enter a new task"]
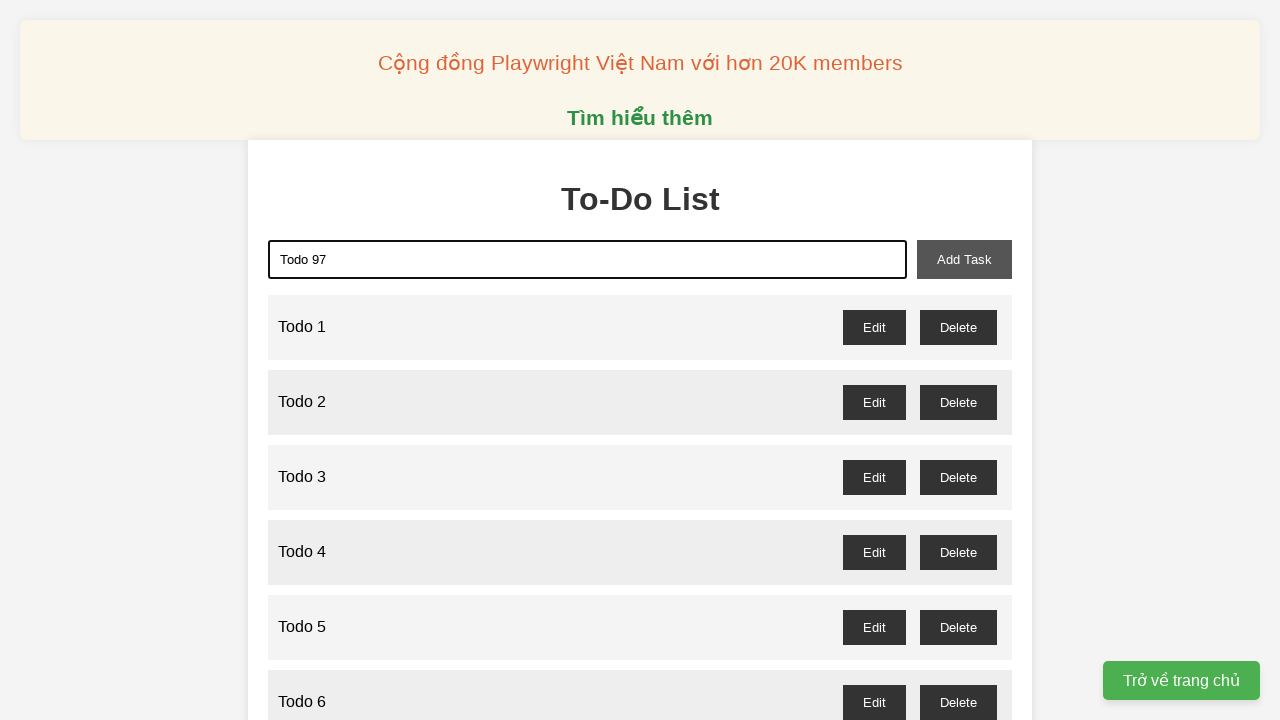

Clicked add task button to add 'Todo 97' at (964, 259) on xpath=//*[@id="add-task"]
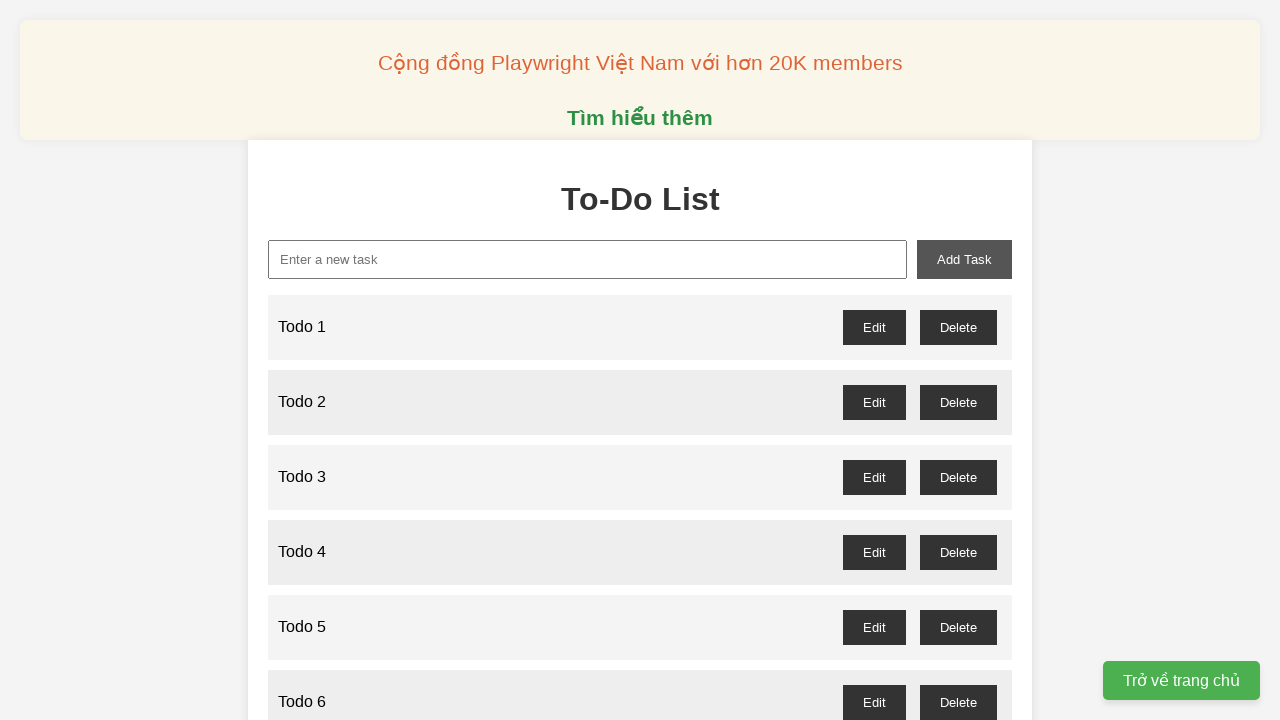

Filled input field with 'Todo 98' on xpath=//*[@placeholder="Enter a new task"]
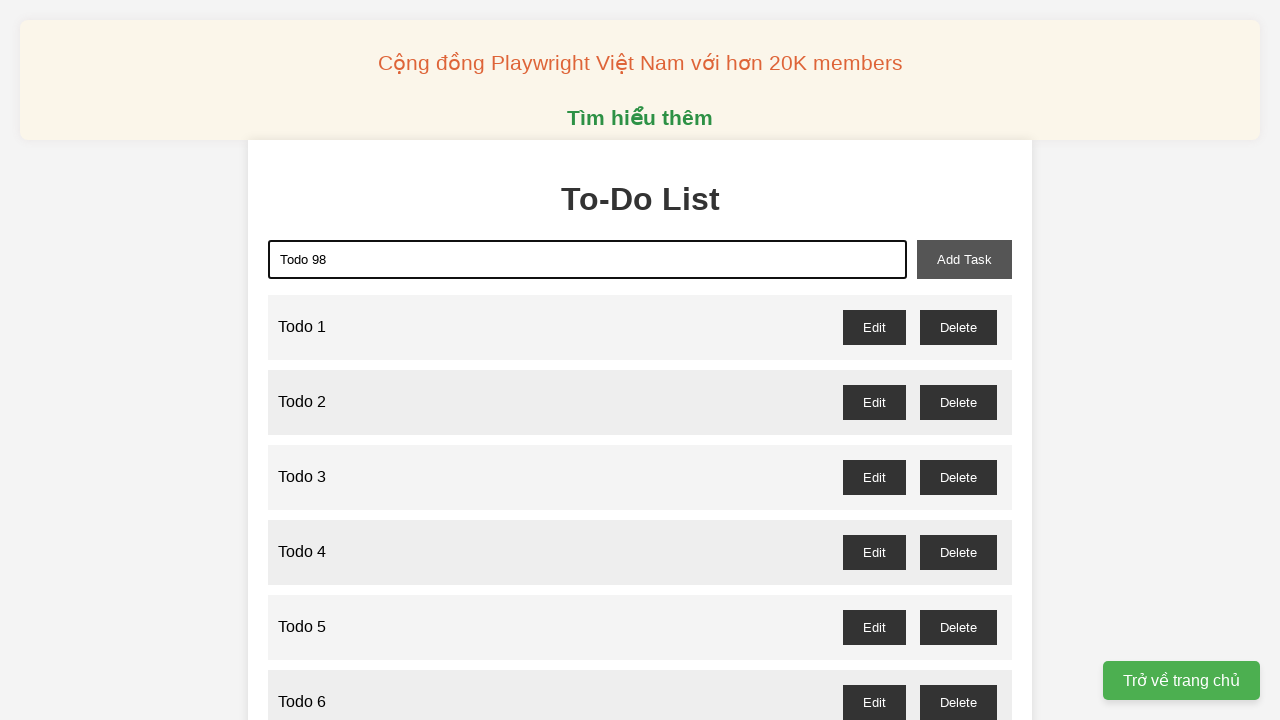

Clicked add task button to add 'Todo 98' at (964, 259) on xpath=//*[@id="add-task"]
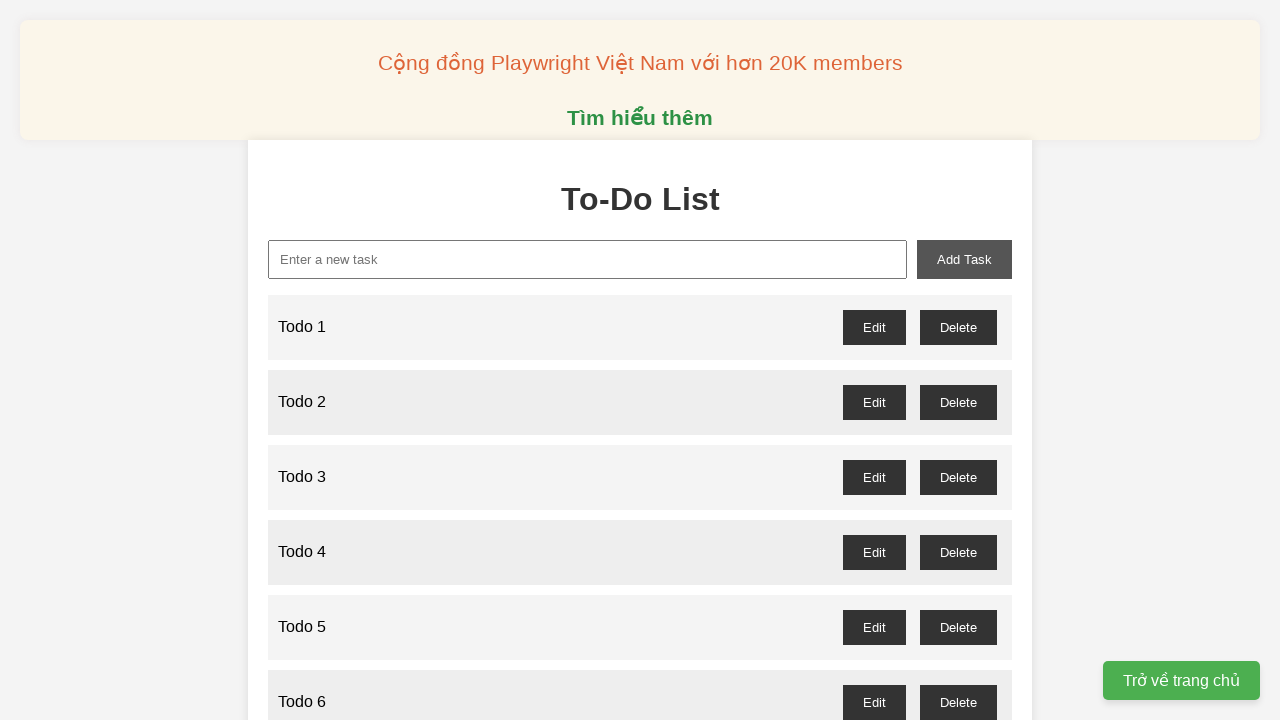

Filled input field with 'Todo 99' on xpath=//*[@placeholder="Enter a new task"]
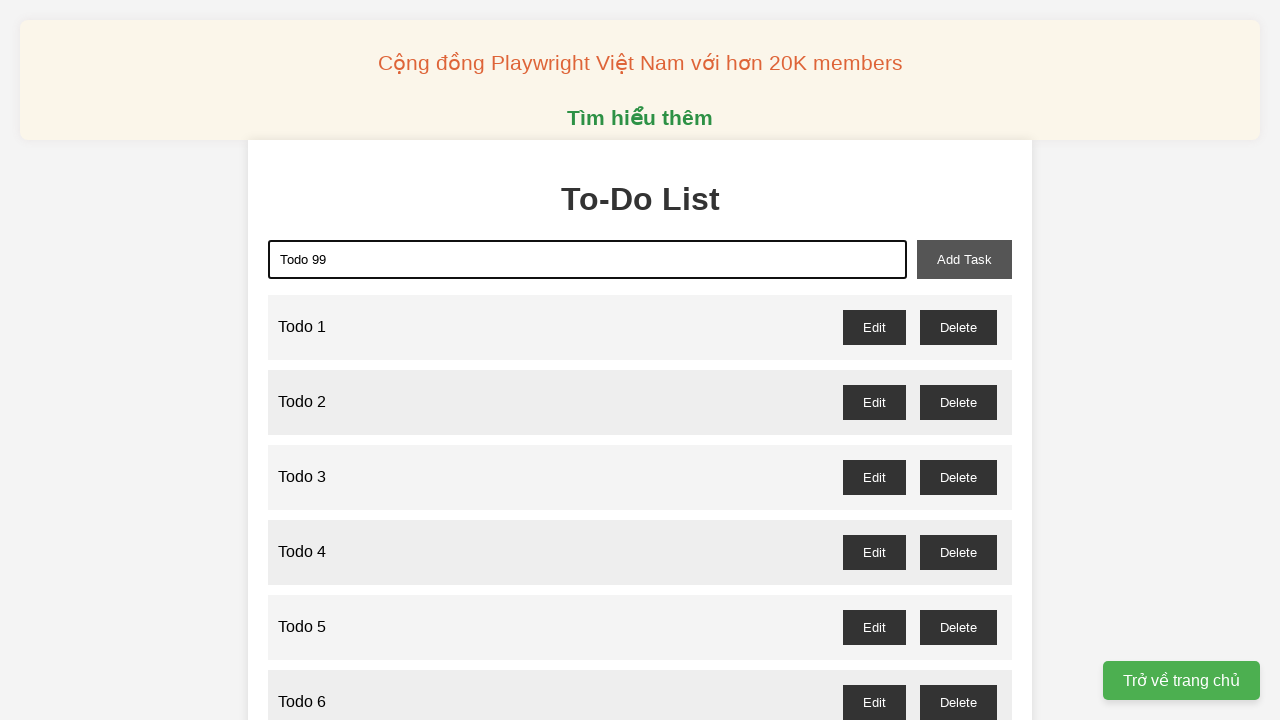

Clicked add task button to add 'Todo 99' at (964, 259) on xpath=//*[@id="add-task"]
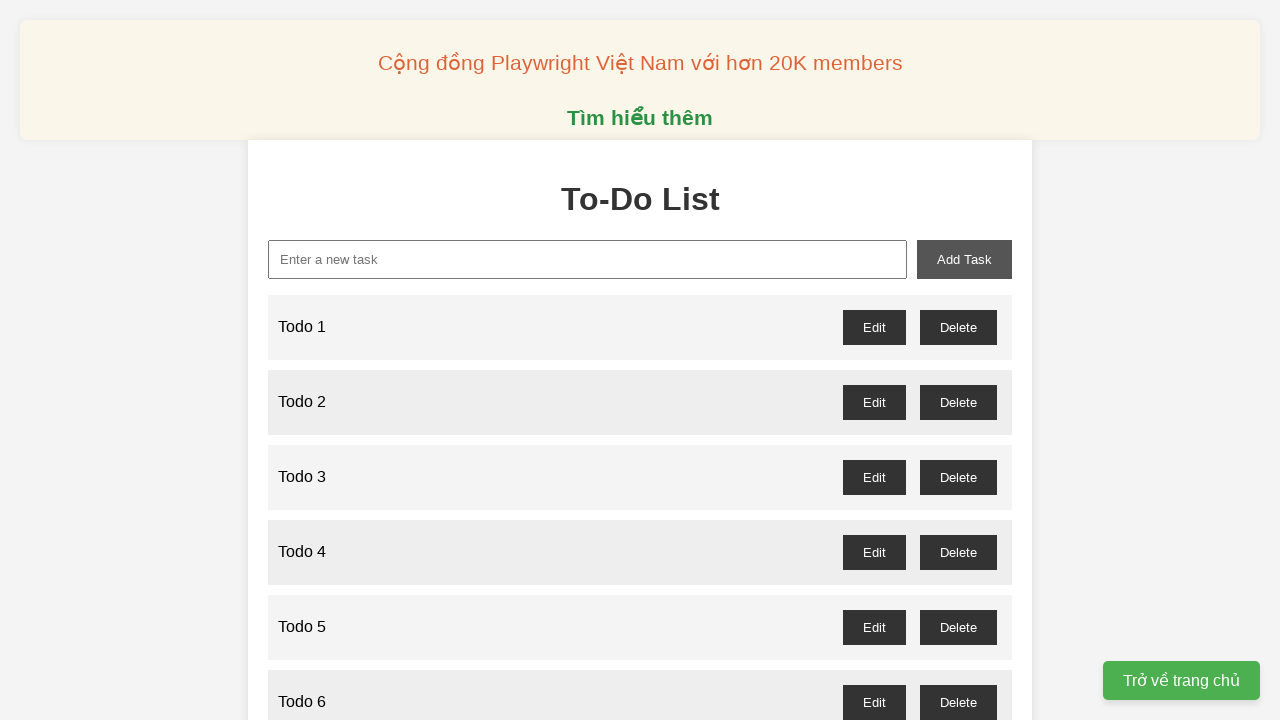

Filled input field with 'Todo 100' on xpath=//*[@placeholder="Enter a new task"]
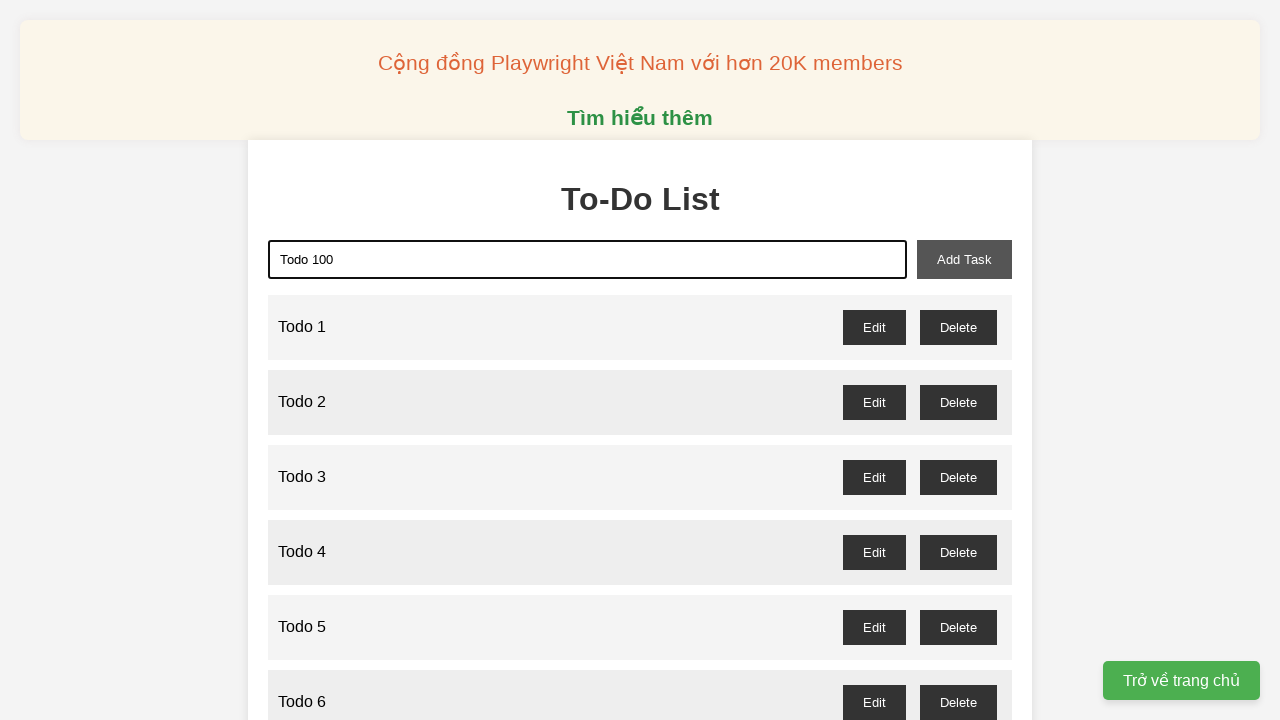

Clicked add task button to add 'Todo 100' at (964, 259) on xpath=//*[@id="add-task"]
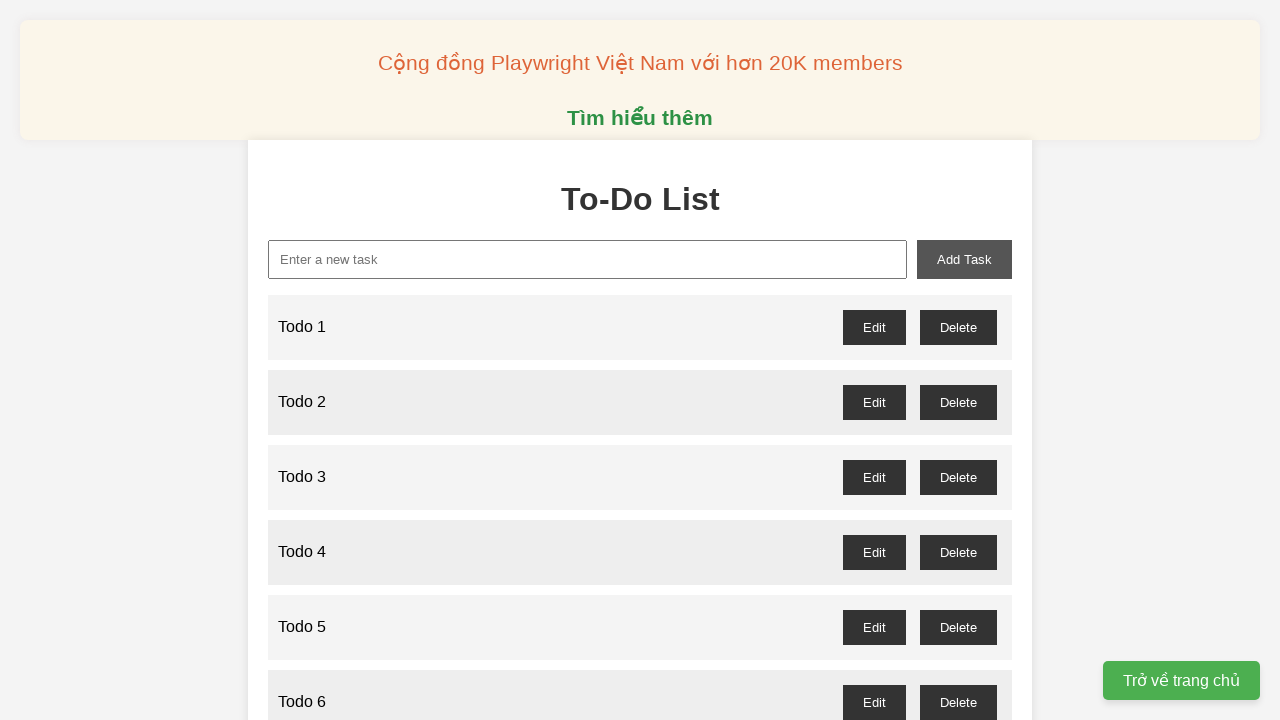

Set up dialog handler to accept all confirmation dialogs
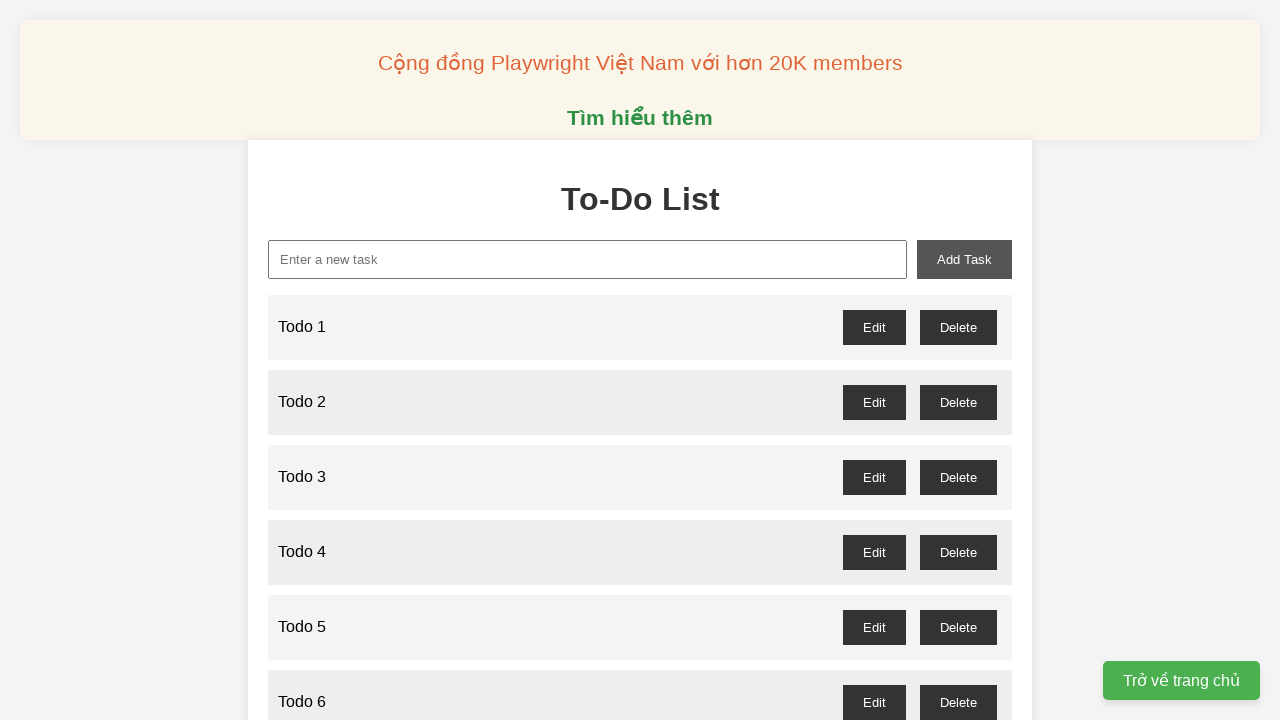

Clicked delete button for odd-numbered todo 1 at (958, 327) on //*[@id="todo-1-delete"]
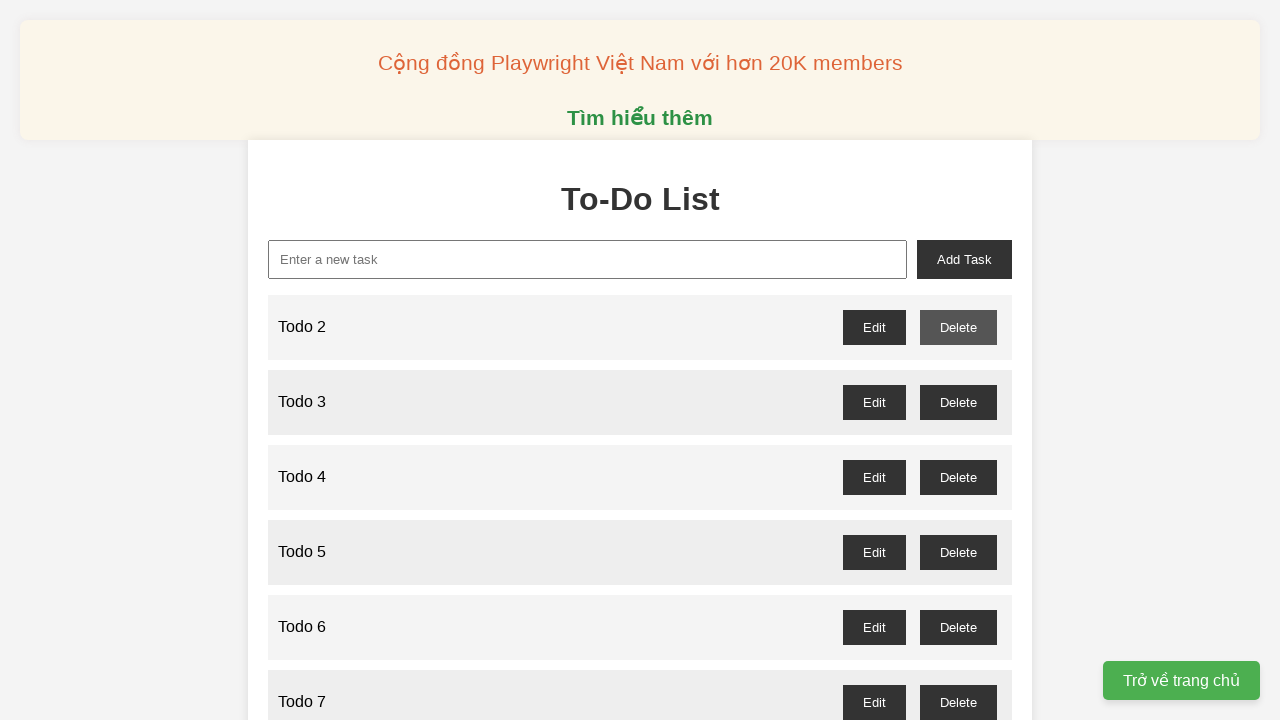

Waited for confirmation dialog handling for todo 1
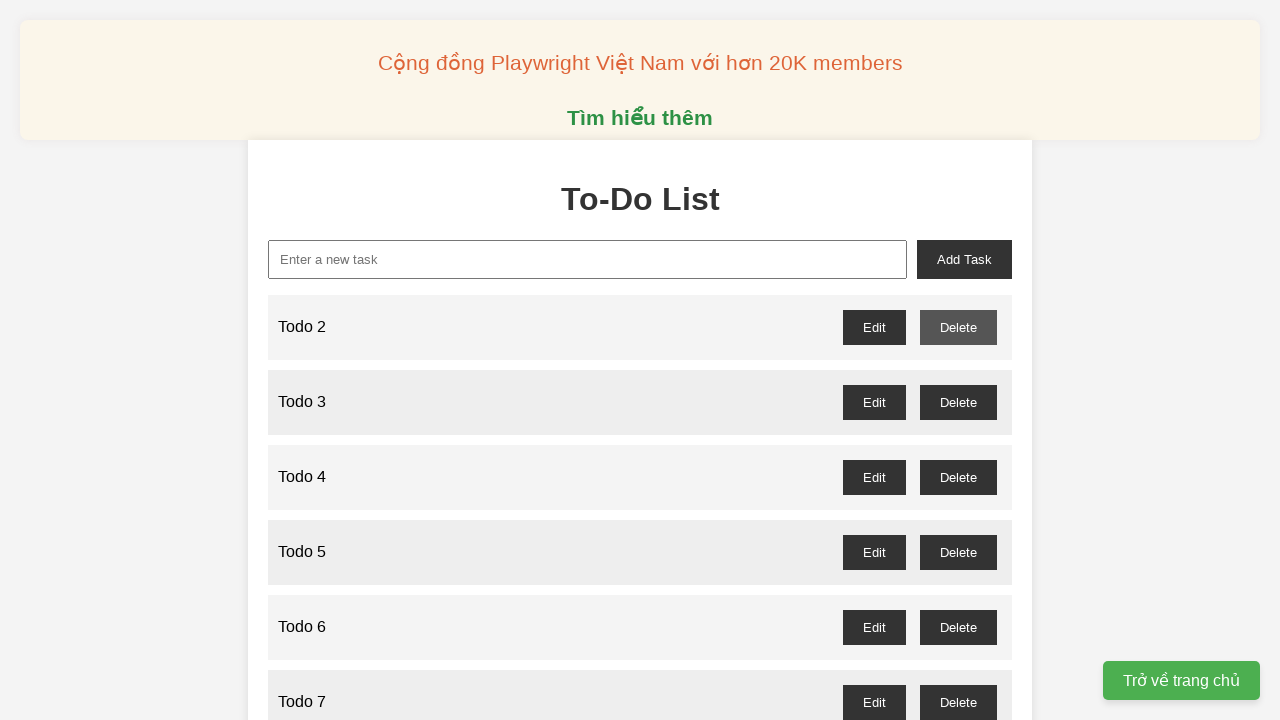

Clicked delete button for odd-numbered todo 3 at (958, 402) on //*[@id="todo-3-delete"]
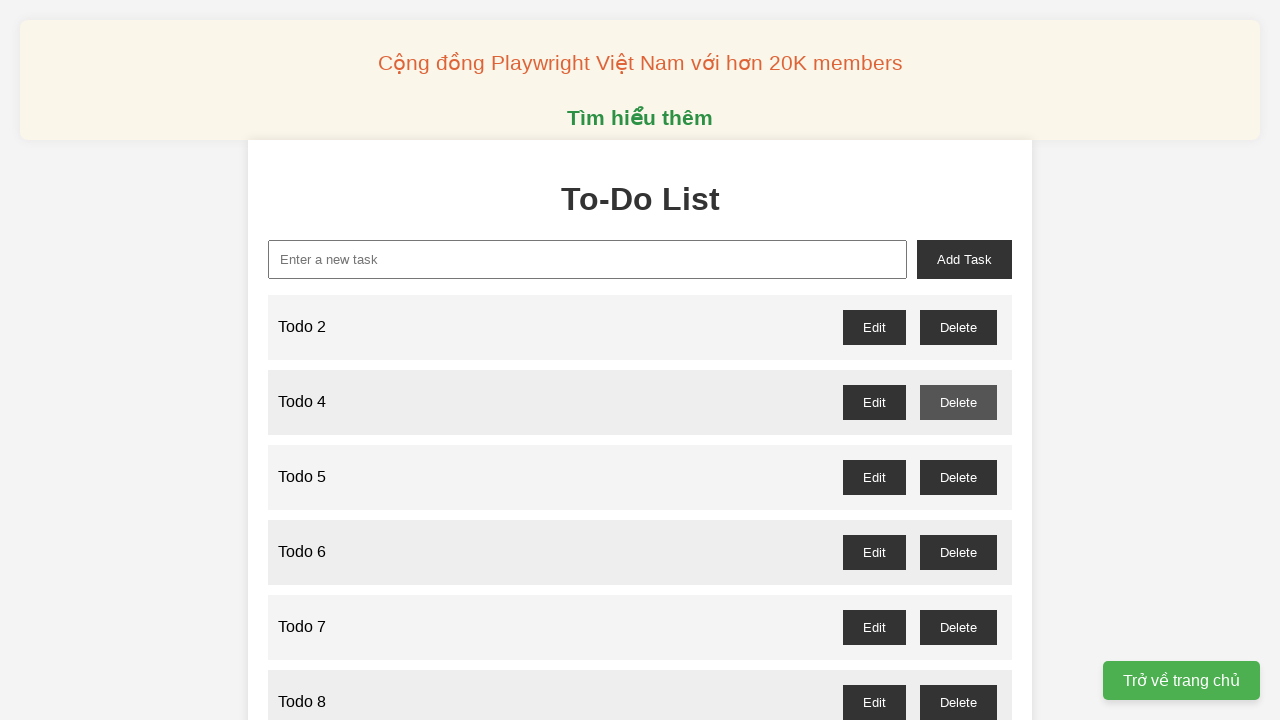

Waited for confirmation dialog handling for todo 3
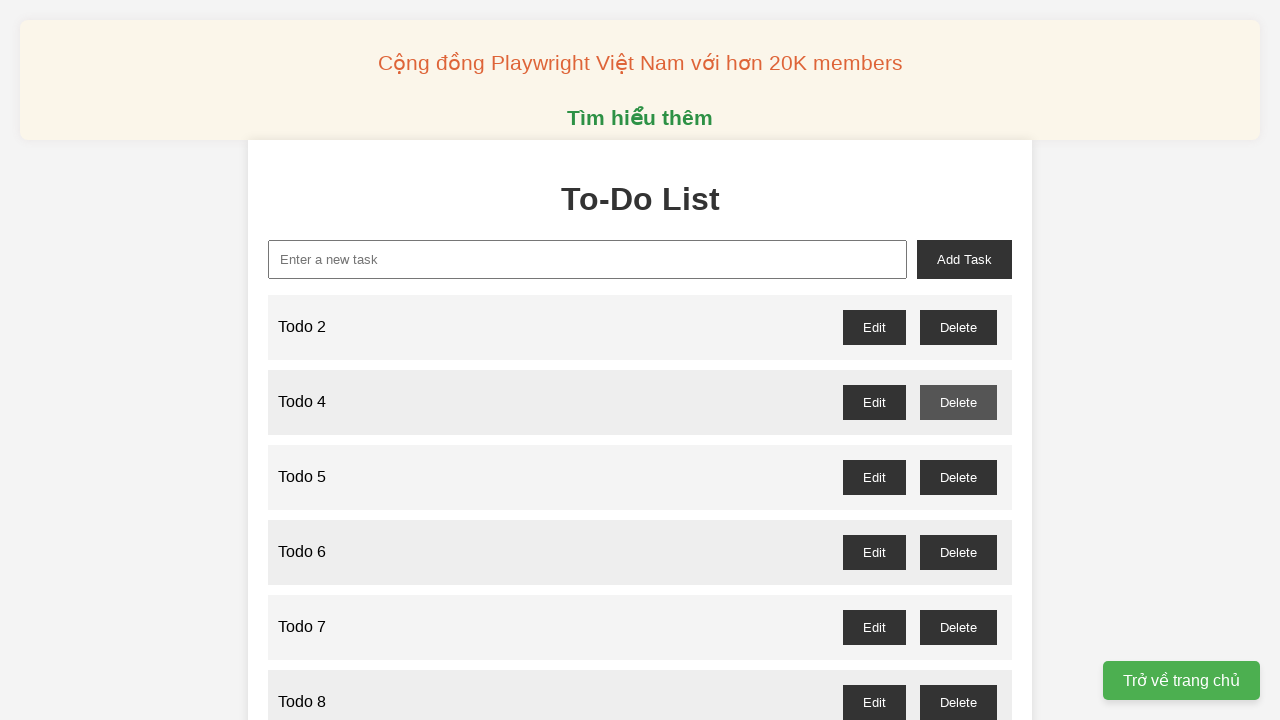

Clicked delete button for odd-numbered todo 5 at (958, 477) on //*[@id="todo-5-delete"]
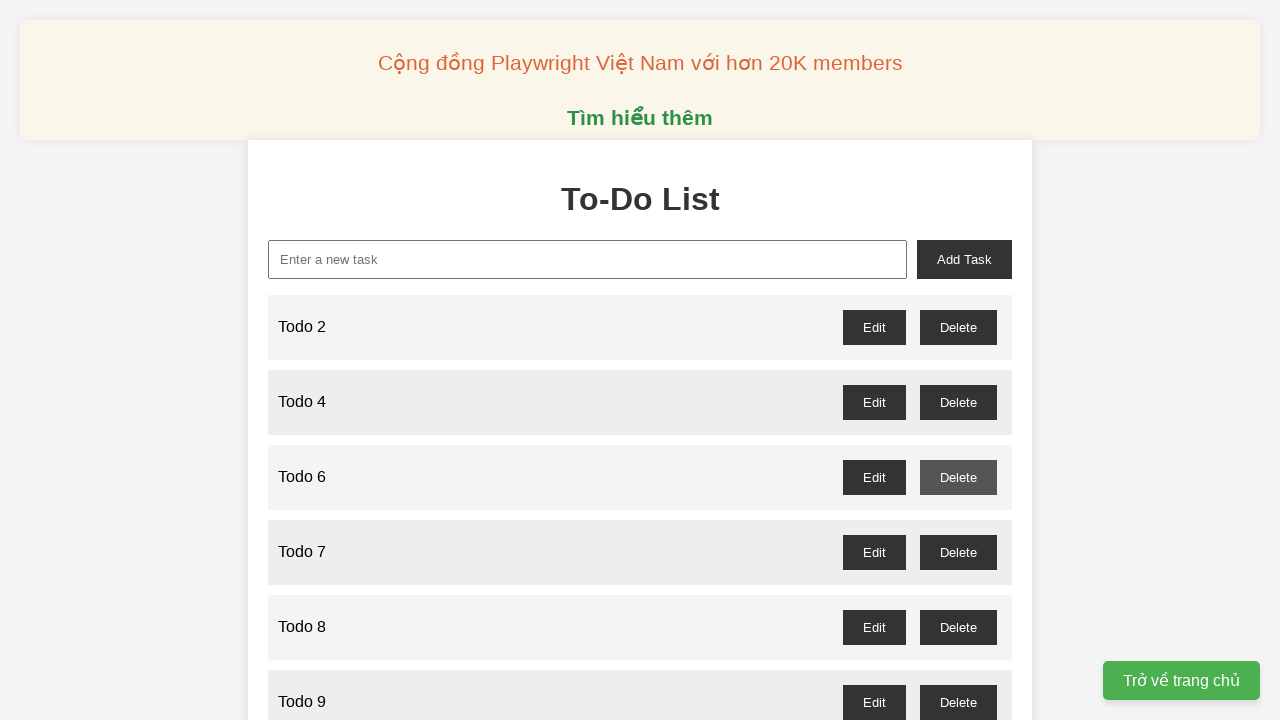

Waited for confirmation dialog handling for todo 5
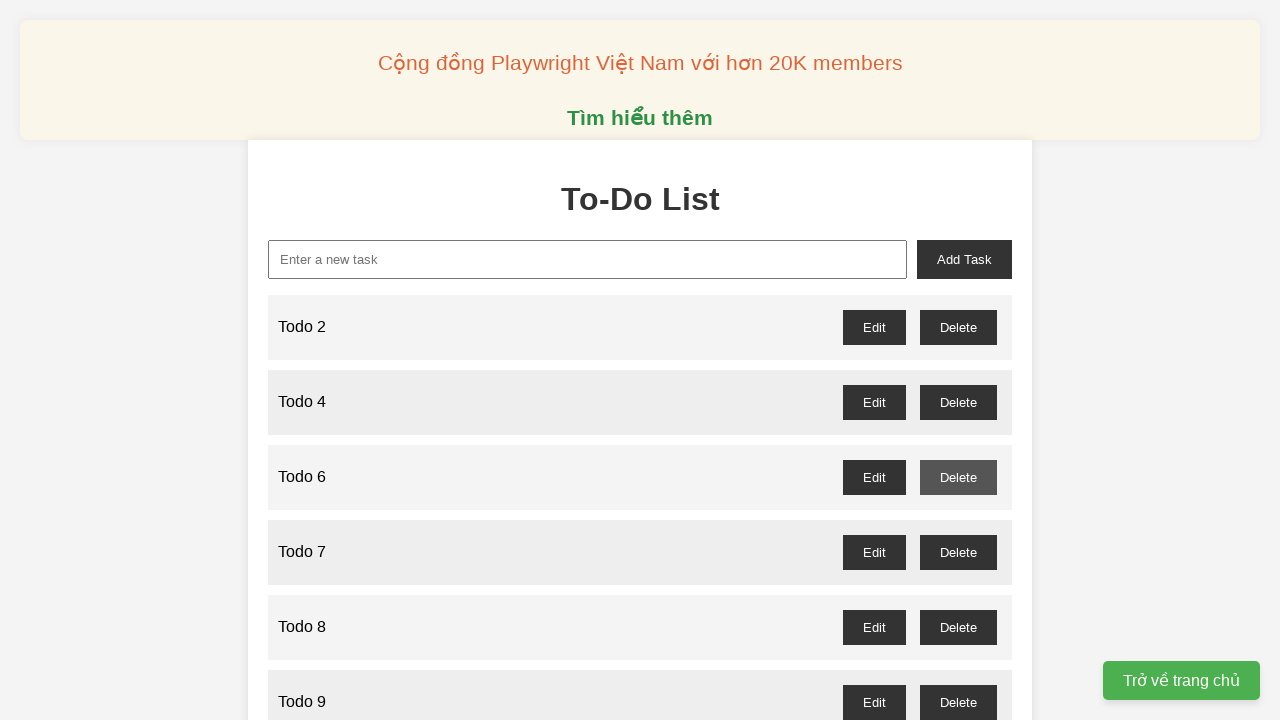

Clicked delete button for odd-numbered todo 7 at (958, 552) on //*[@id="todo-7-delete"]
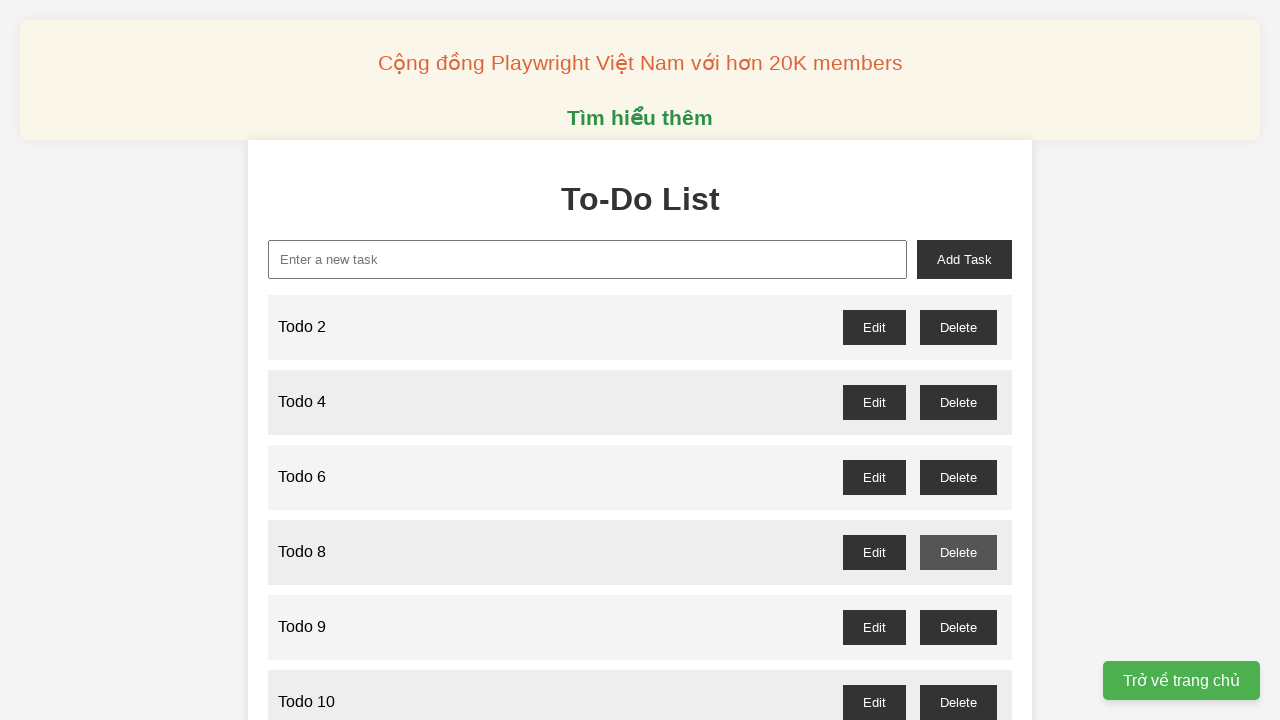

Waited for confirmation dialog handling for todo 7
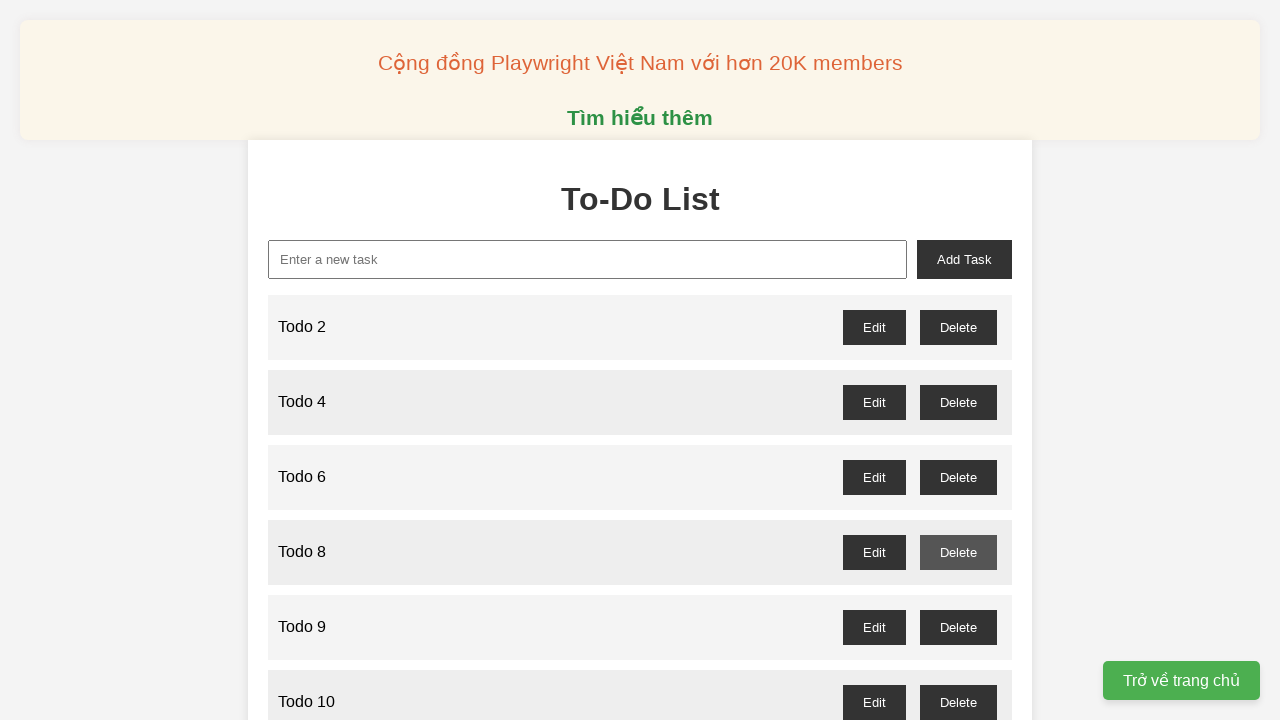

Clicked delete button for odd-numbered todo 9 at (958, 627) on //*[@id="todo-9-delete"]
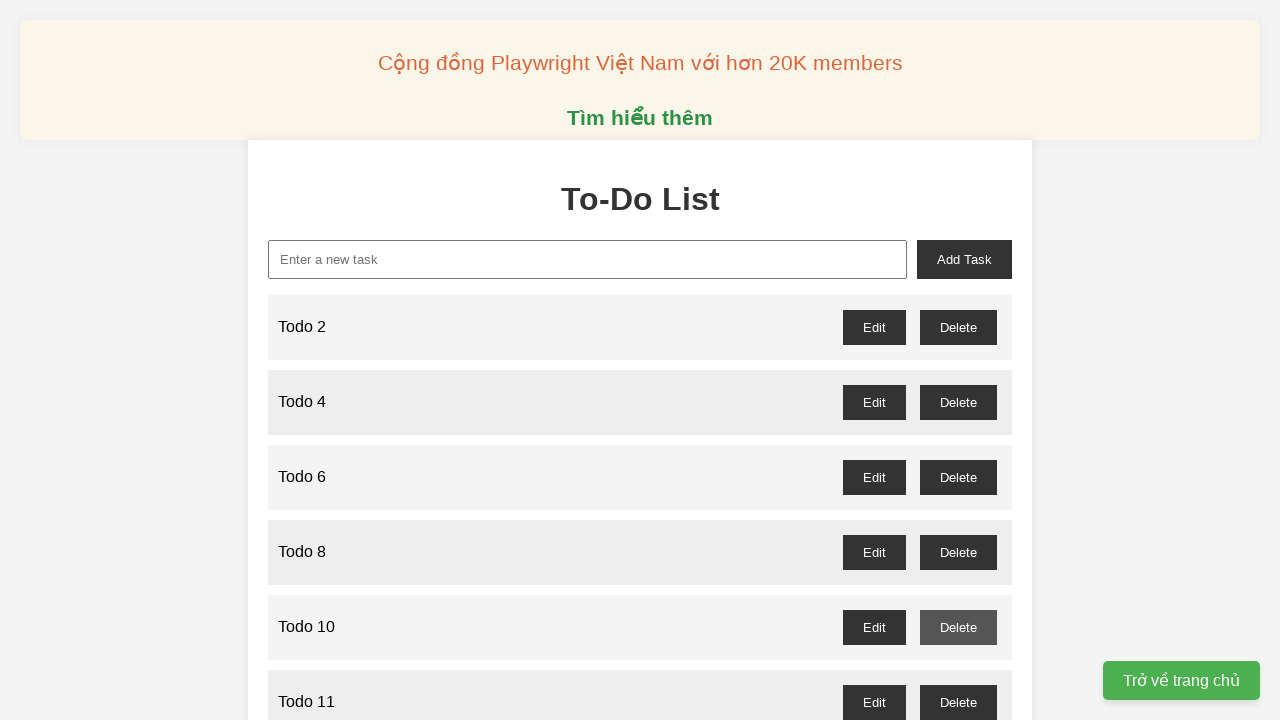

Waited for confirmation dialog handling for todo 9
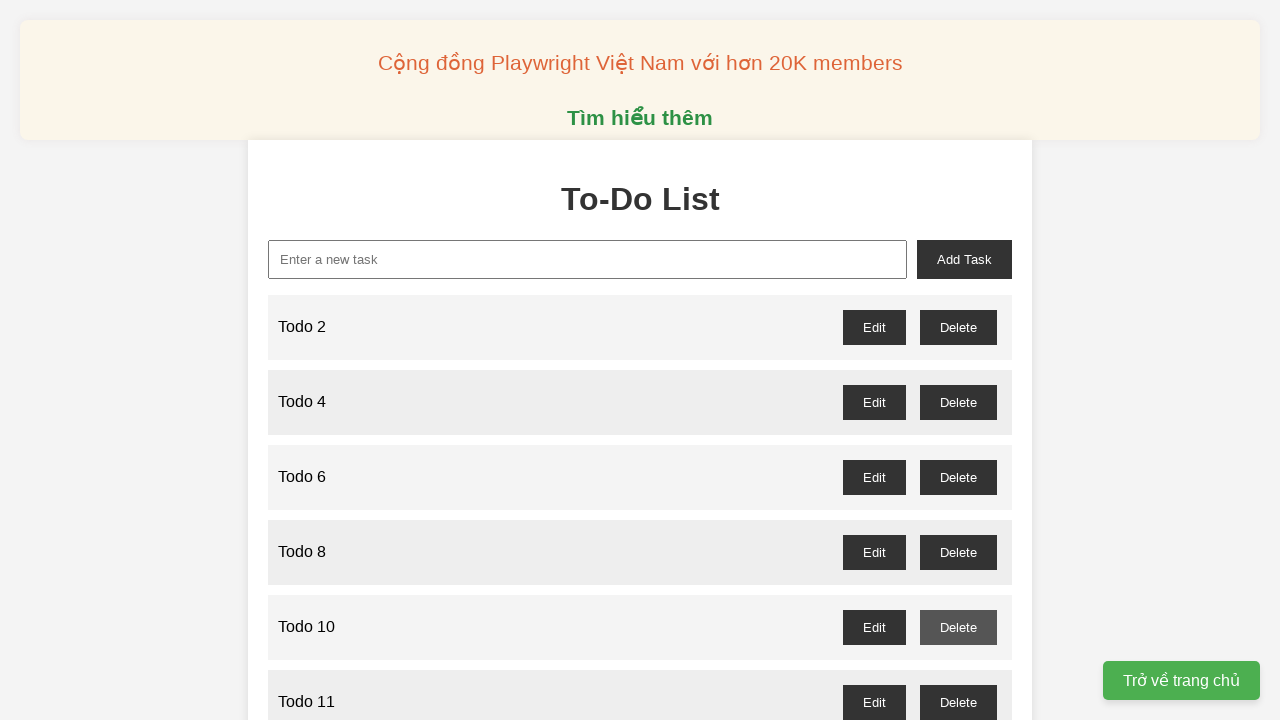

Clicked delete button for odd-numbered todo 11 at (958, 702) on //*[@id="todo-11-delete"]
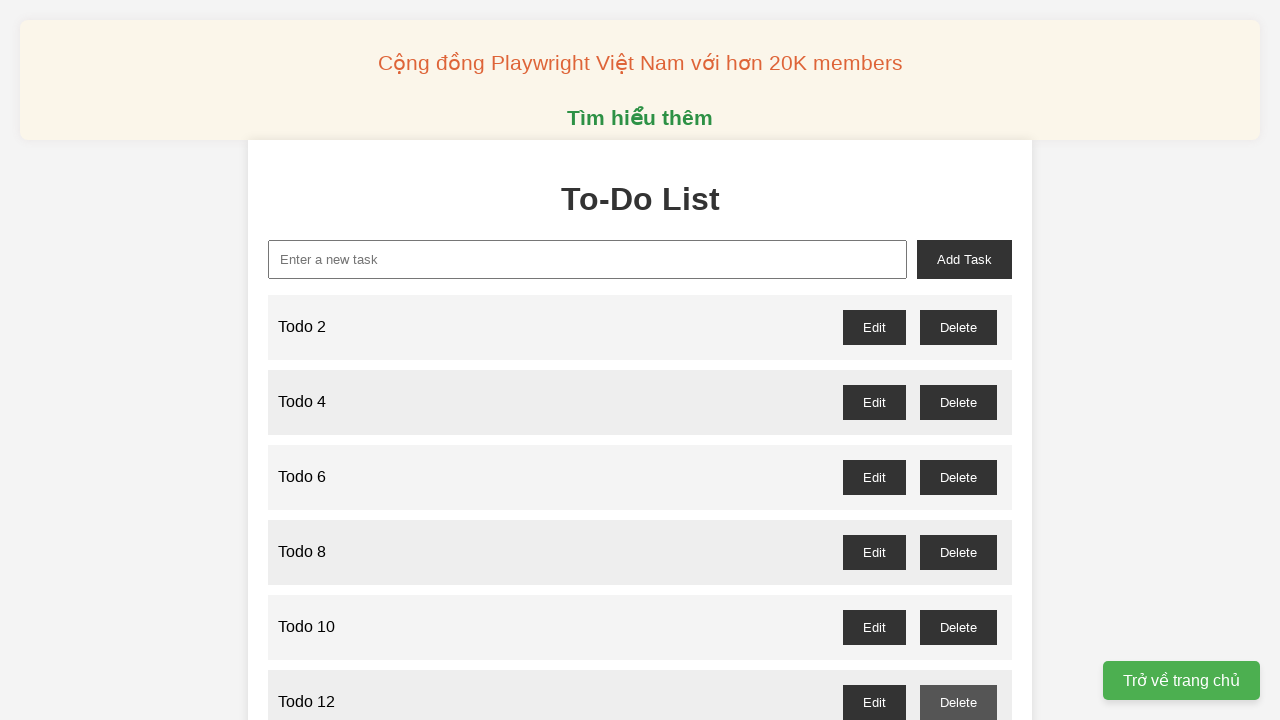

Waited for confirmation dialog handling for todo 11
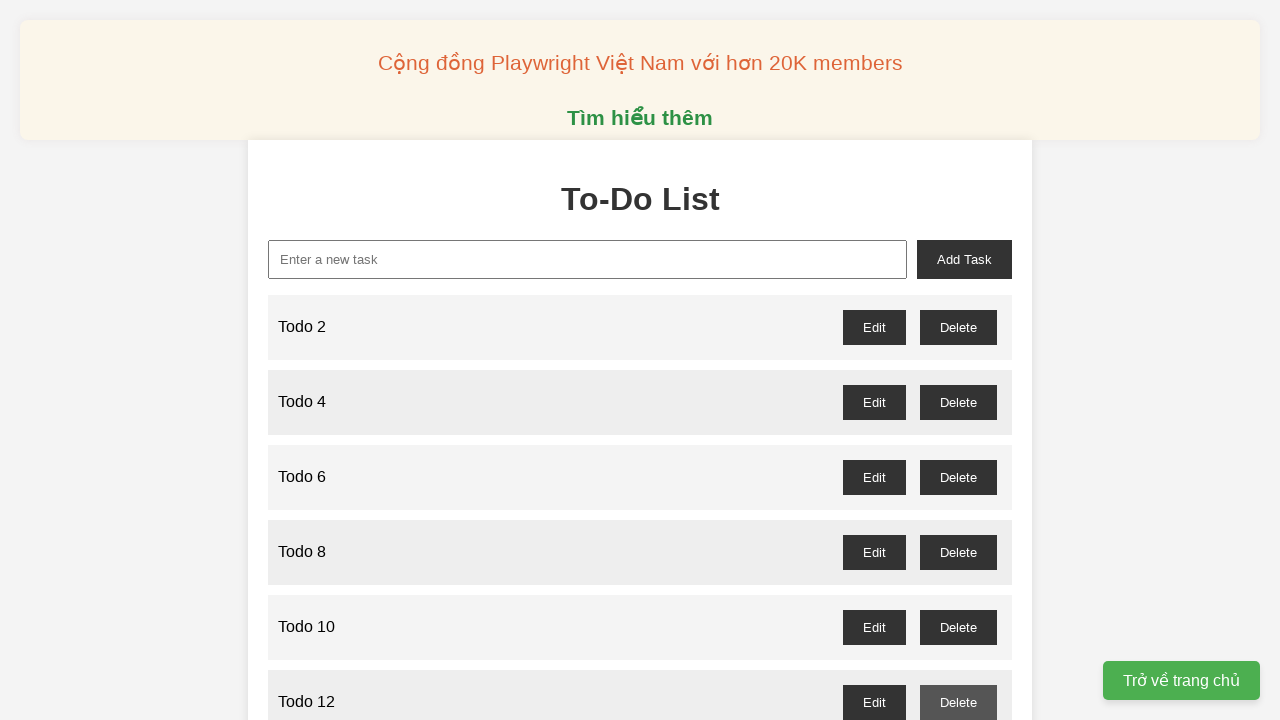

Clicked delete button for odd-numbered todo 13 at (958, 360) on //*[@id="todo-13-delete"]
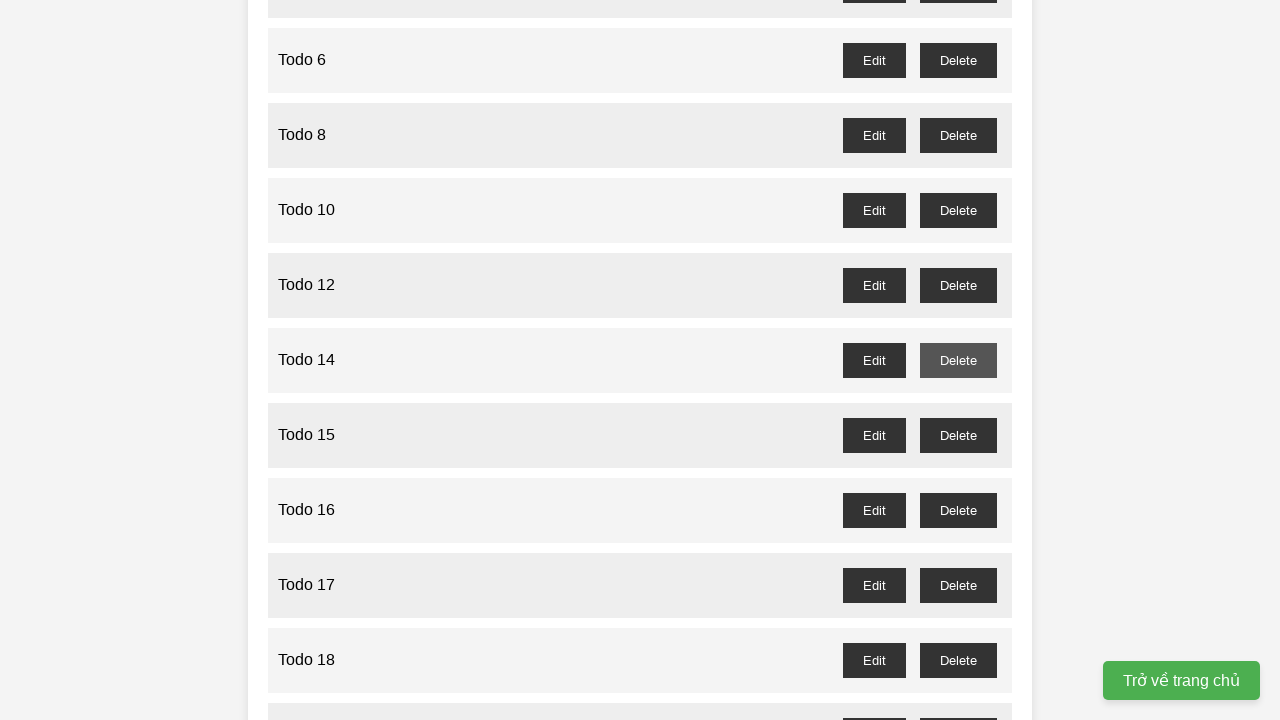

Waited for confirmation dialog handling for todo 13
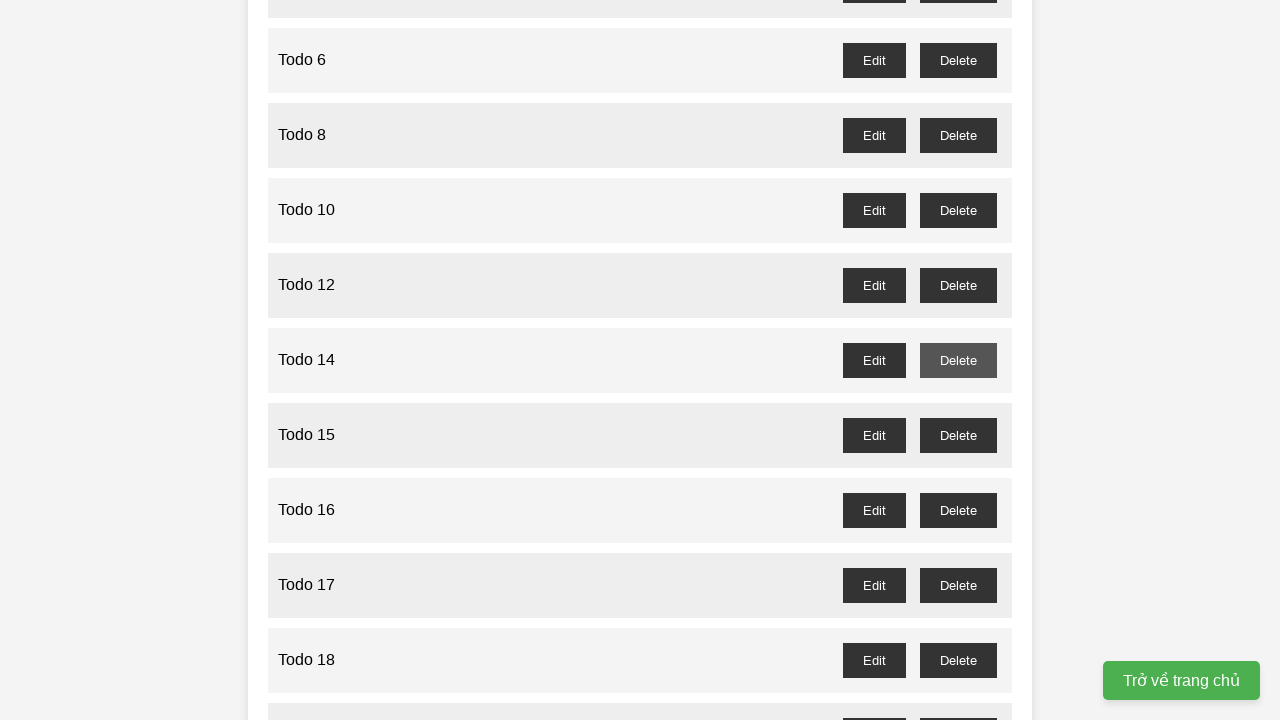

Clicked delete button for odd-numbered todo 15 at (958, 435) on //*[@id="todo-15-delete"]
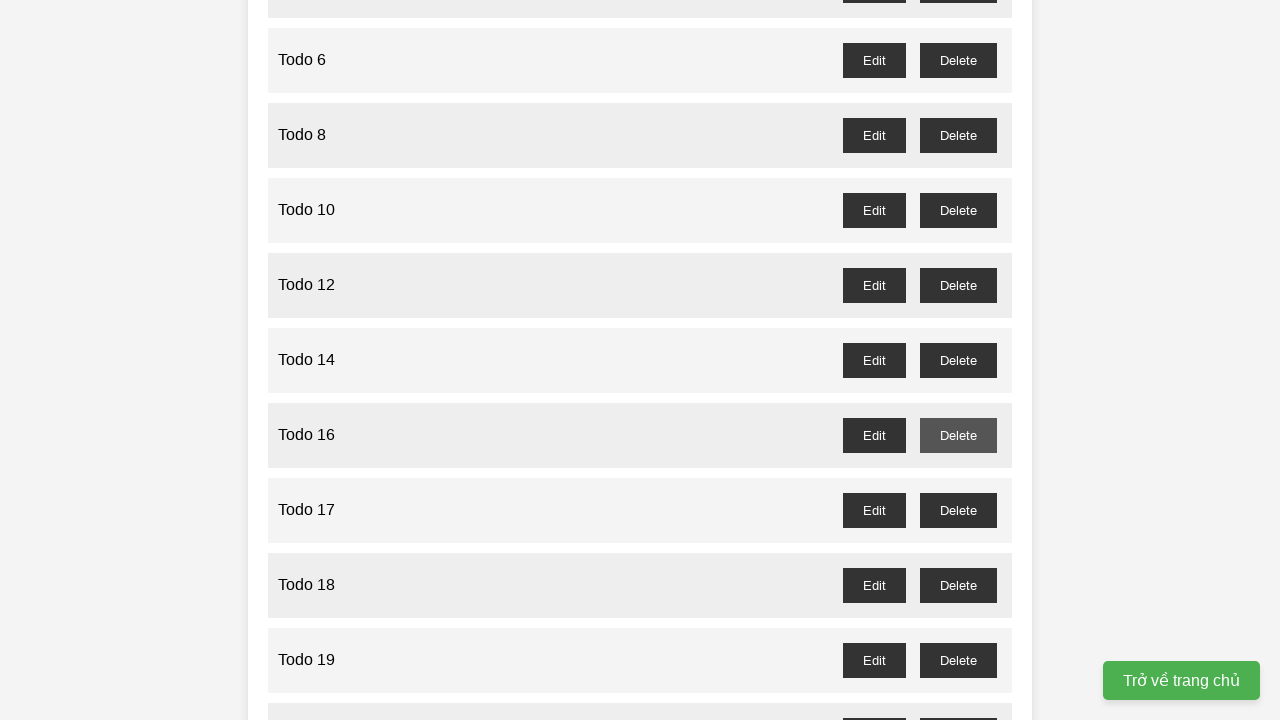

Waited for confirmation dialog handling for todo 15
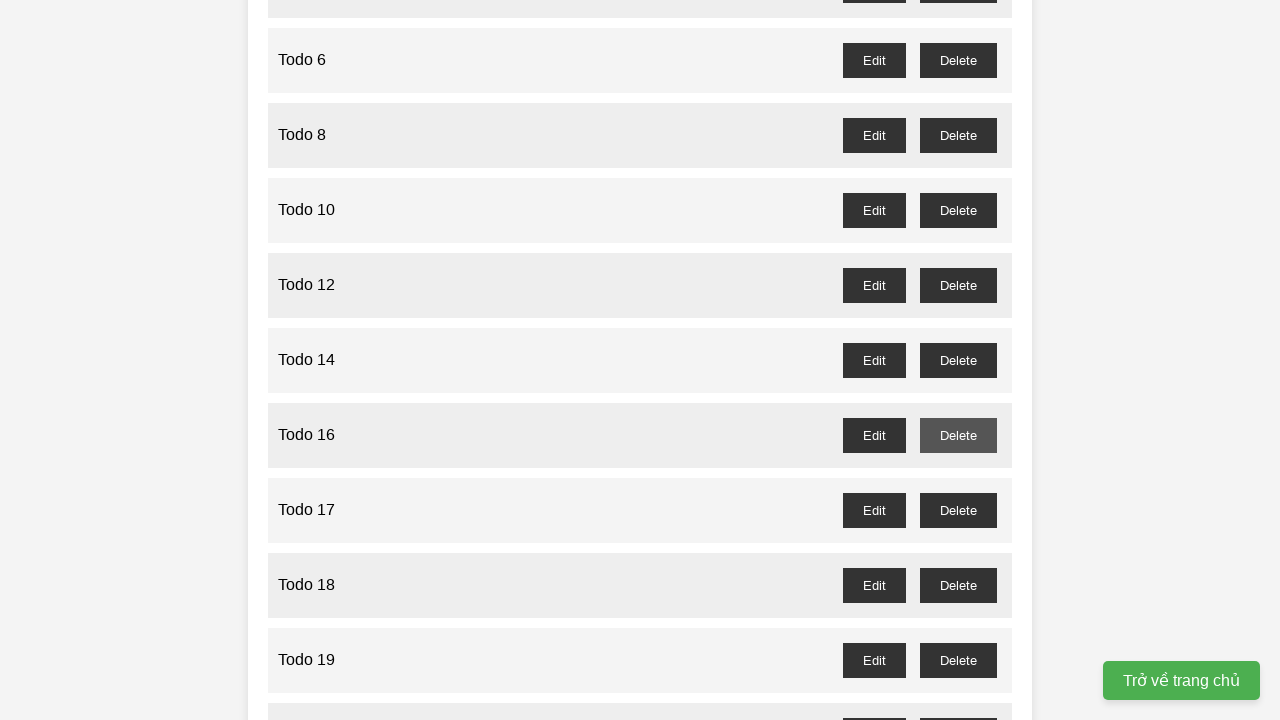

Clicked delete button for odd-numbered todo 17 at (958, 510) on //*[@id="todo-17-delete"]
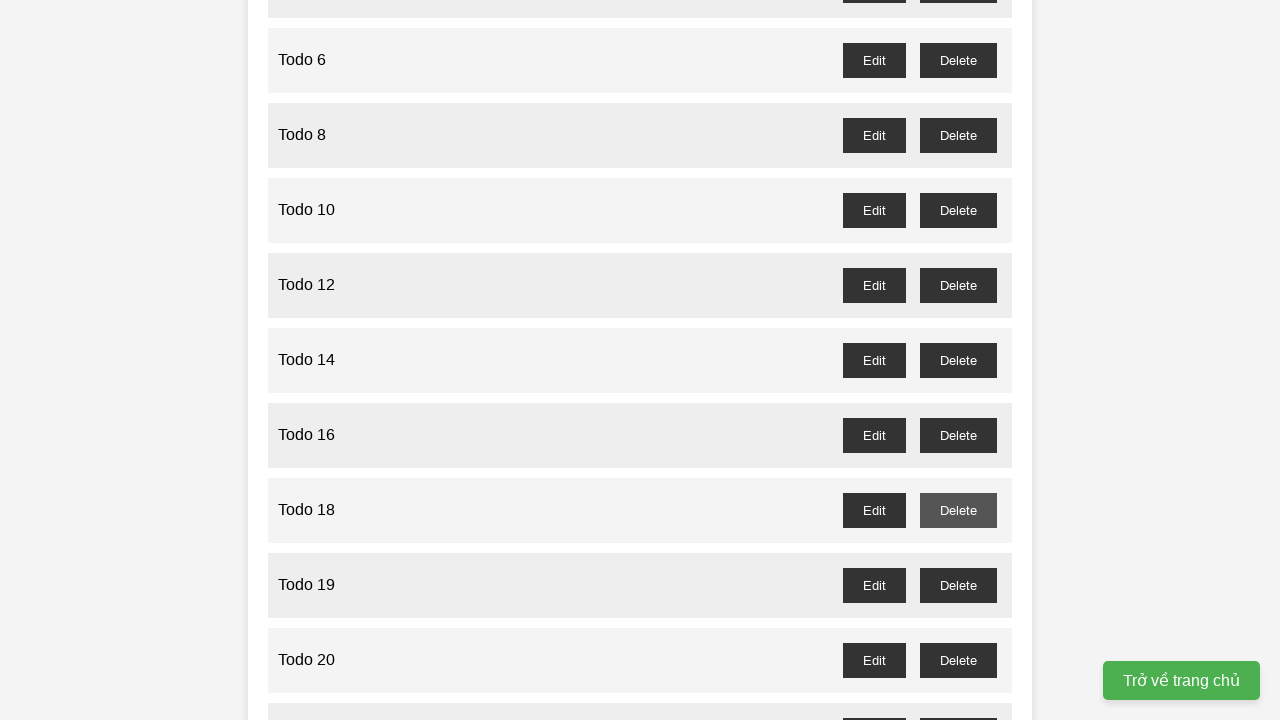

Waited for confirmation dialog handling for todo 17
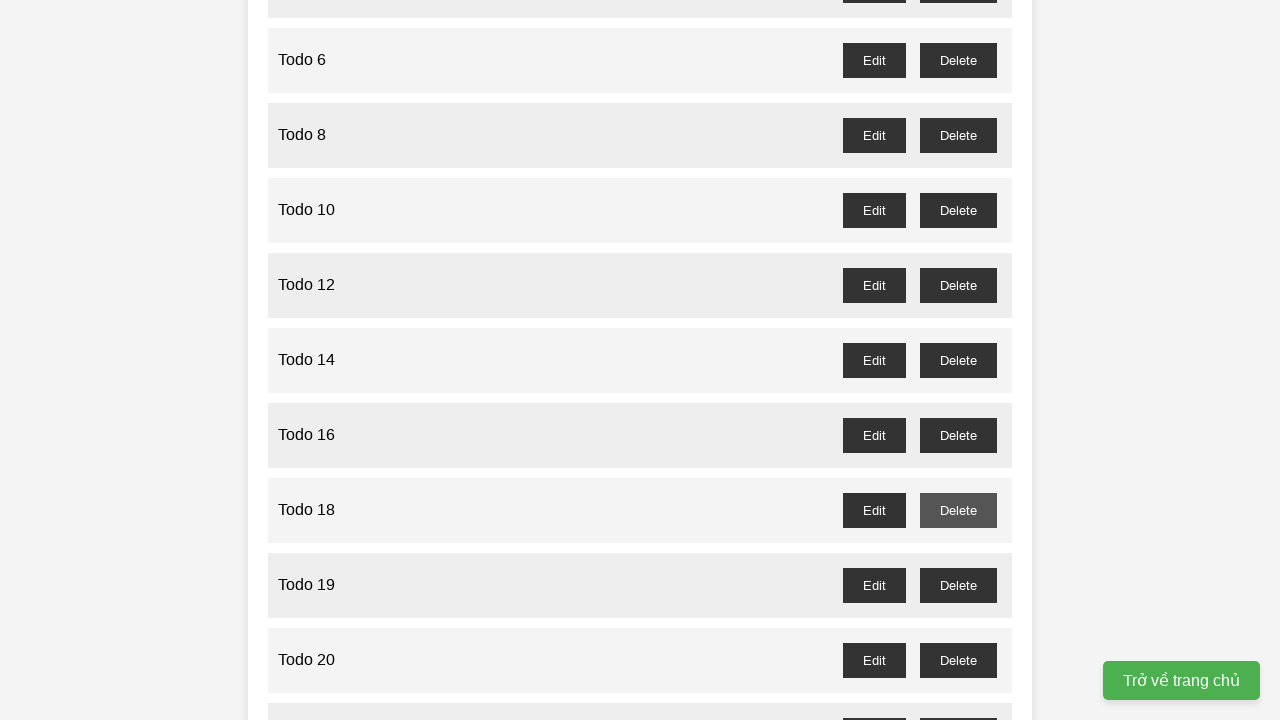

Clicked delete button for odd-numbered todo 19 at (958, 585) on //*[@id="todo-19-delete"]
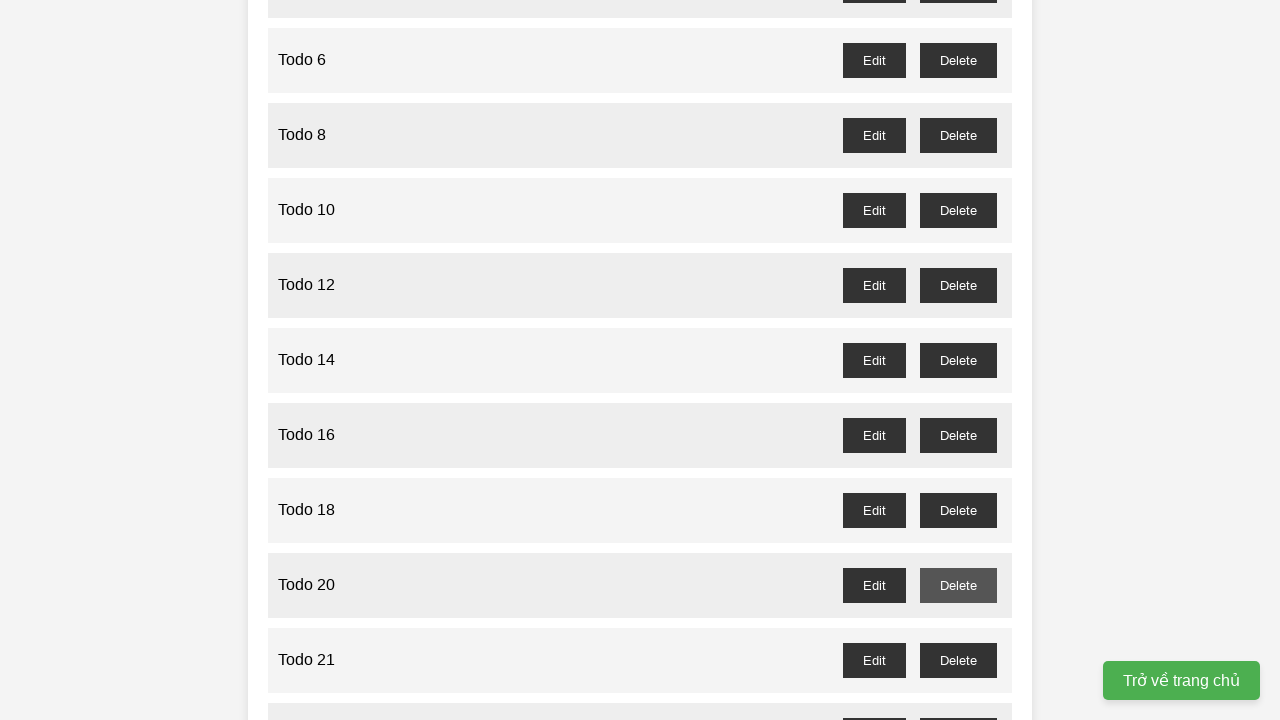

Waited for confirmation dialog handling for todo 19
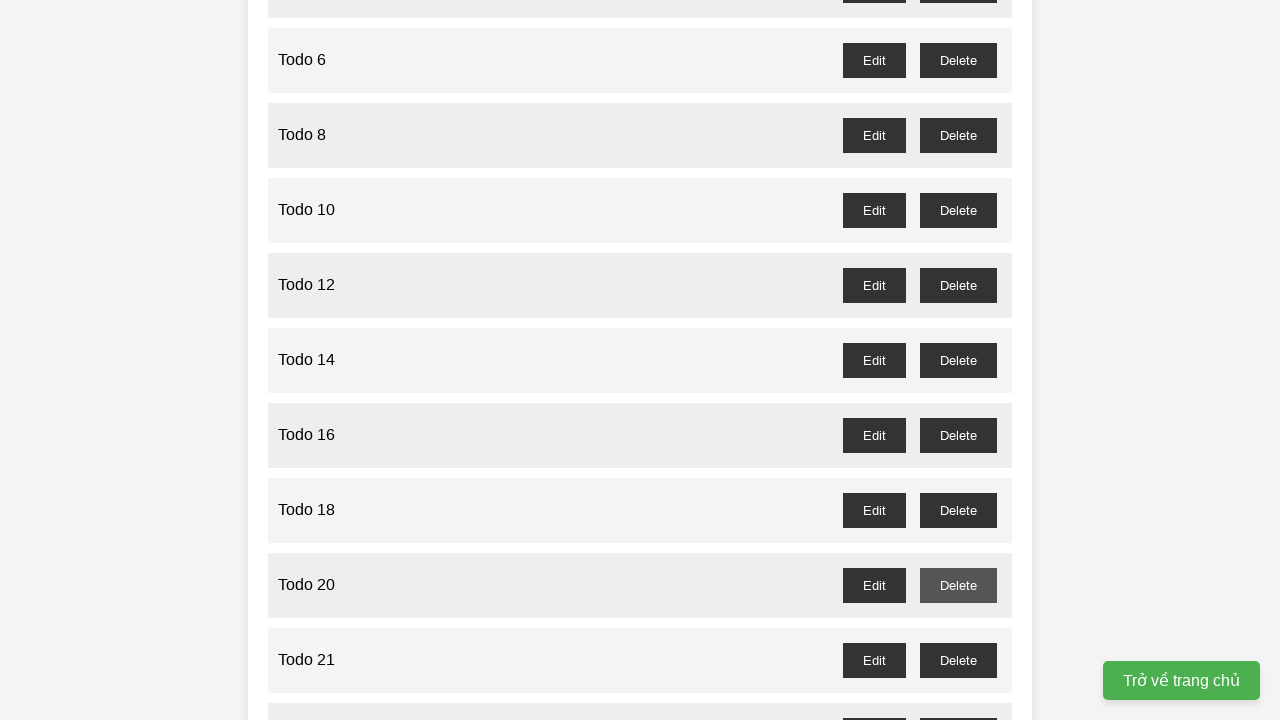

Clicked delete button for odd-numbered todo 21 at (958, 660) on //*[@id="todo-21-delete"]
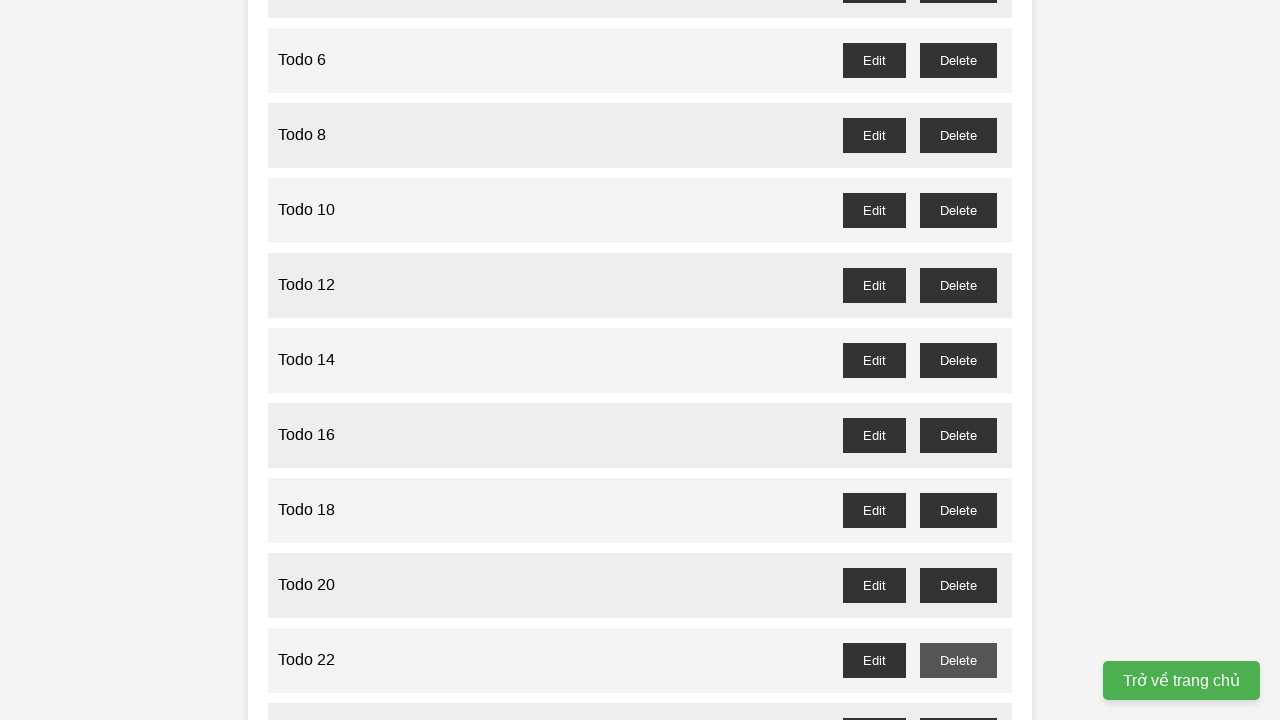

Waited for confirmation dialog handling for todo 21
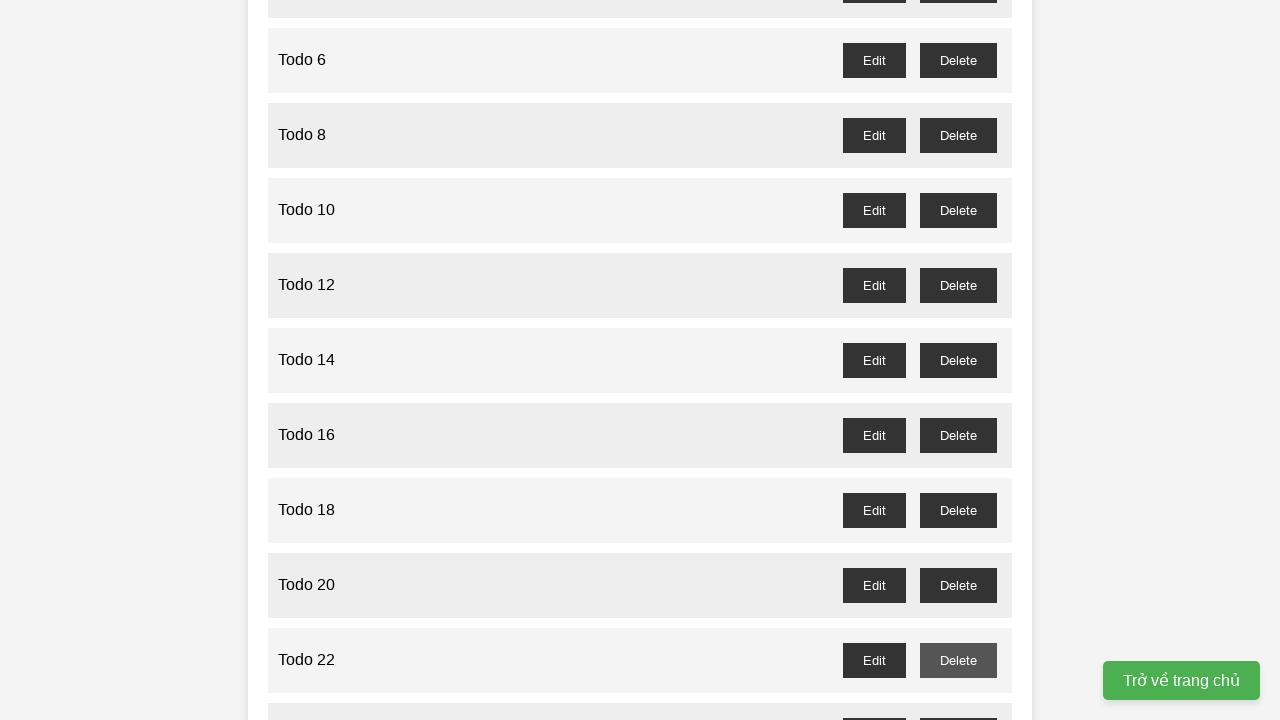

Clicked delete button for odd-numbered todo 23 at (958, 703) on //*[@id="todo-23-delete"]
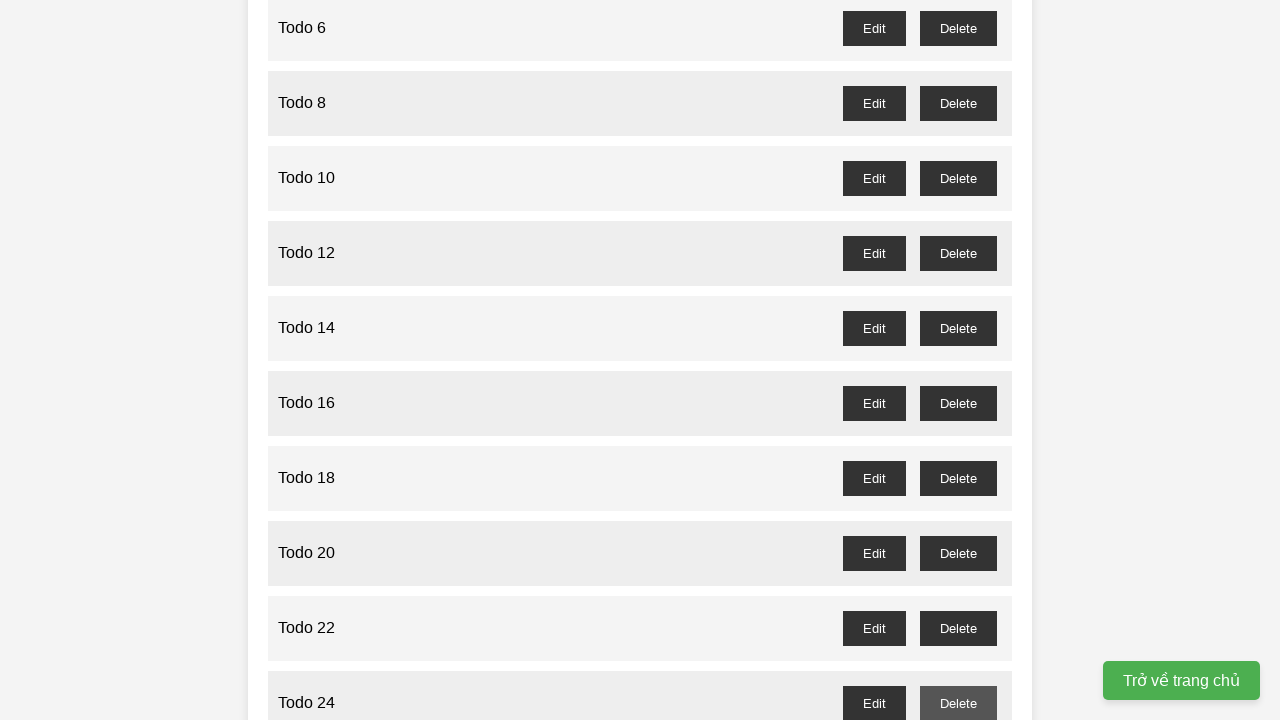

Waited for confirmation dialog handling for todo 23
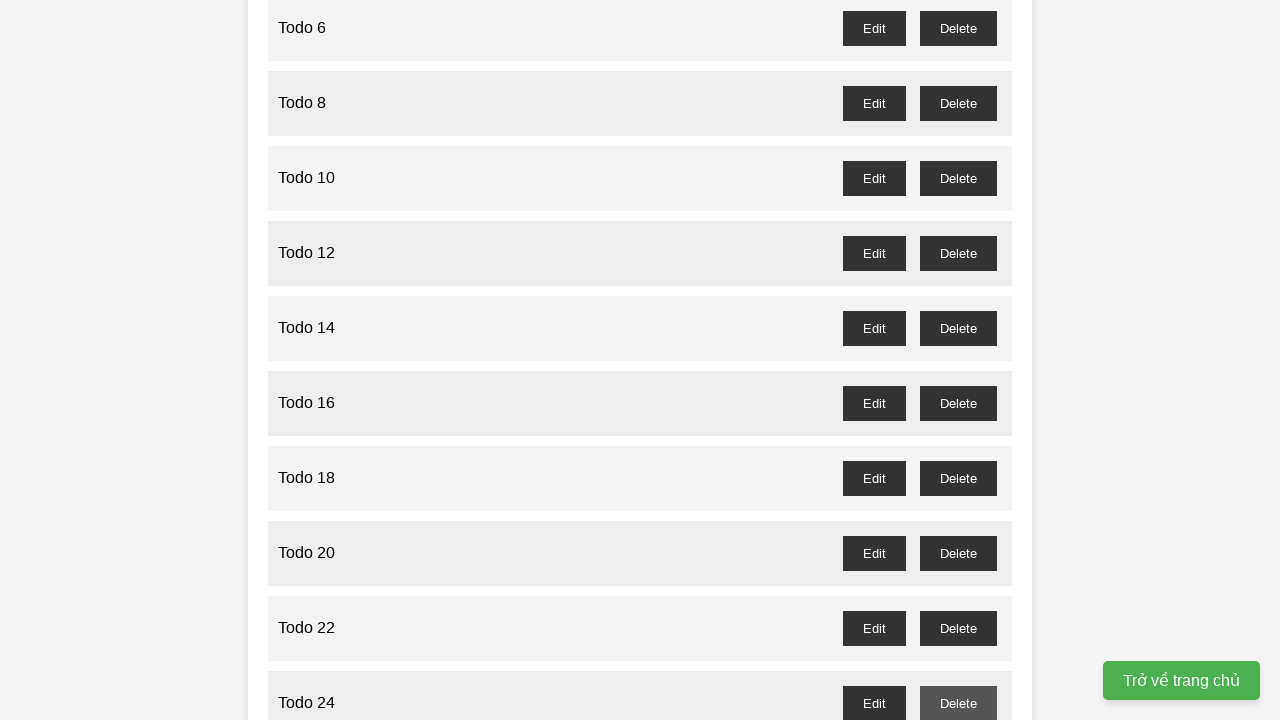

Clicked delete button for odd-numbered todo 25 at (958, 360) on //*[@id="todo-25-delete"]
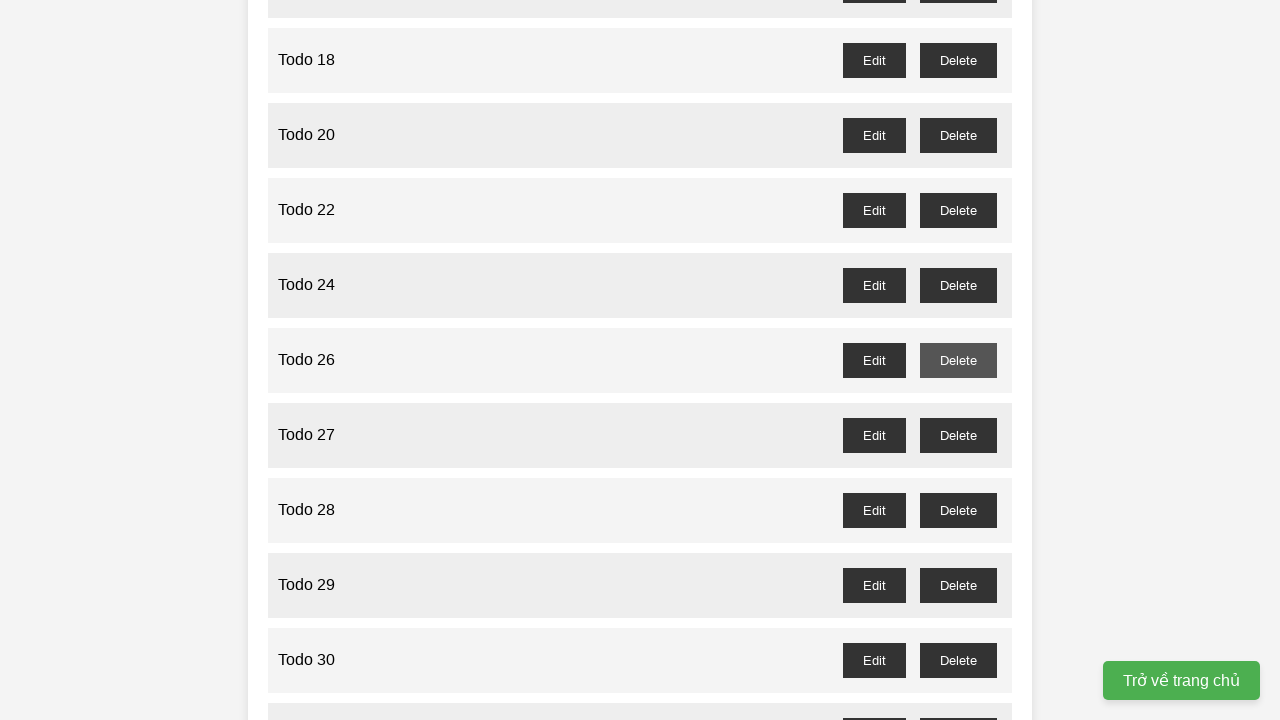

Waited for confirmation dialog handling for todo 25
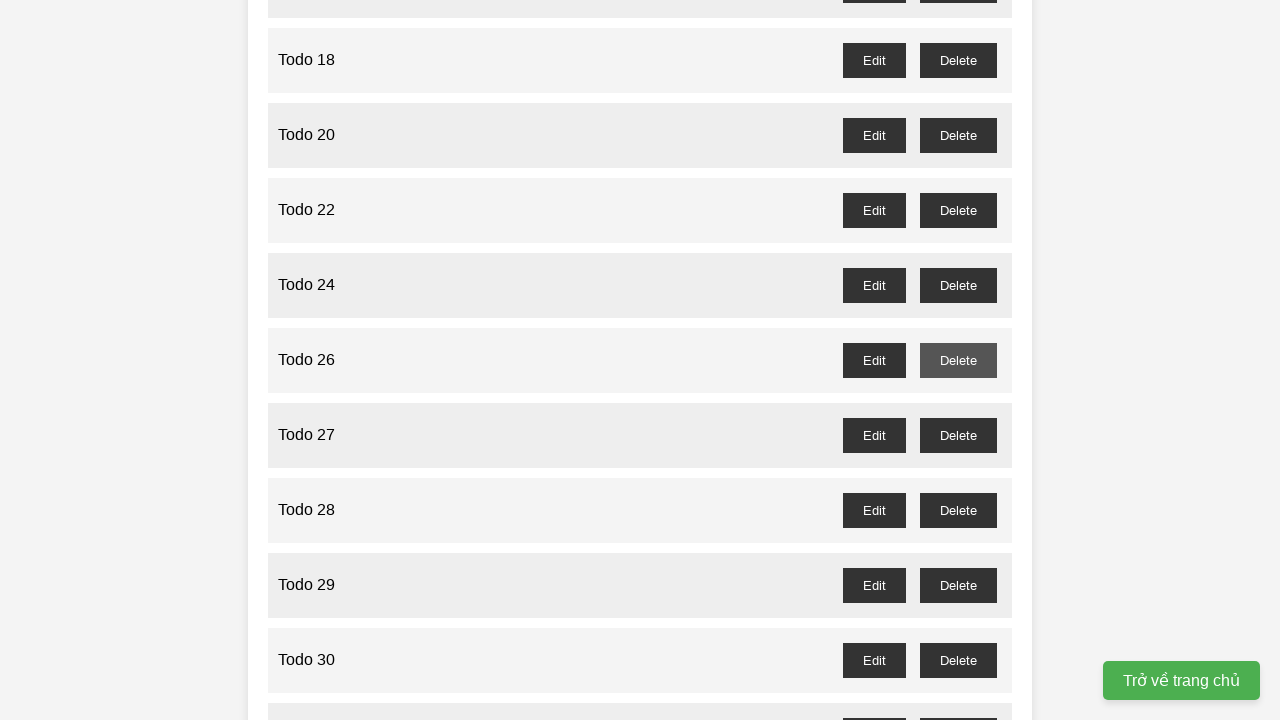

Clicked delete button for odd-numbered todo 27 at (958, 435) on //*[@id="todo-27-delete"]
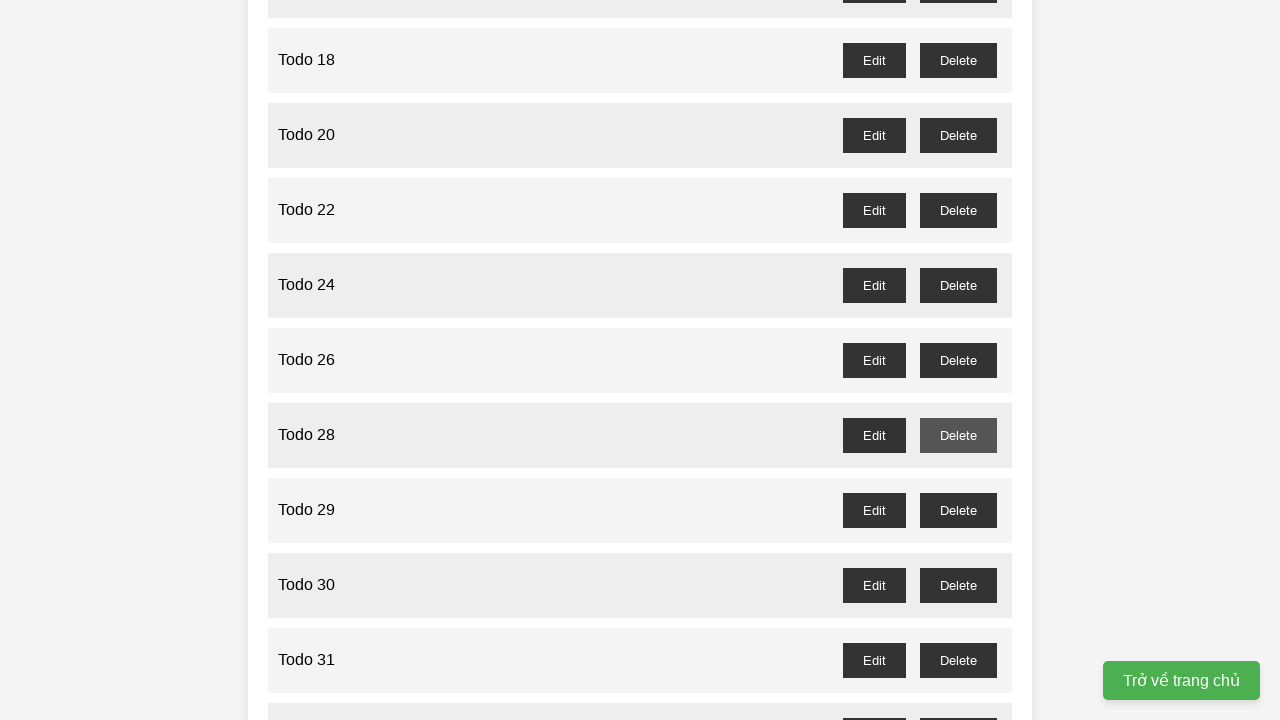

Waited for confirmation dialog handling for todo 27
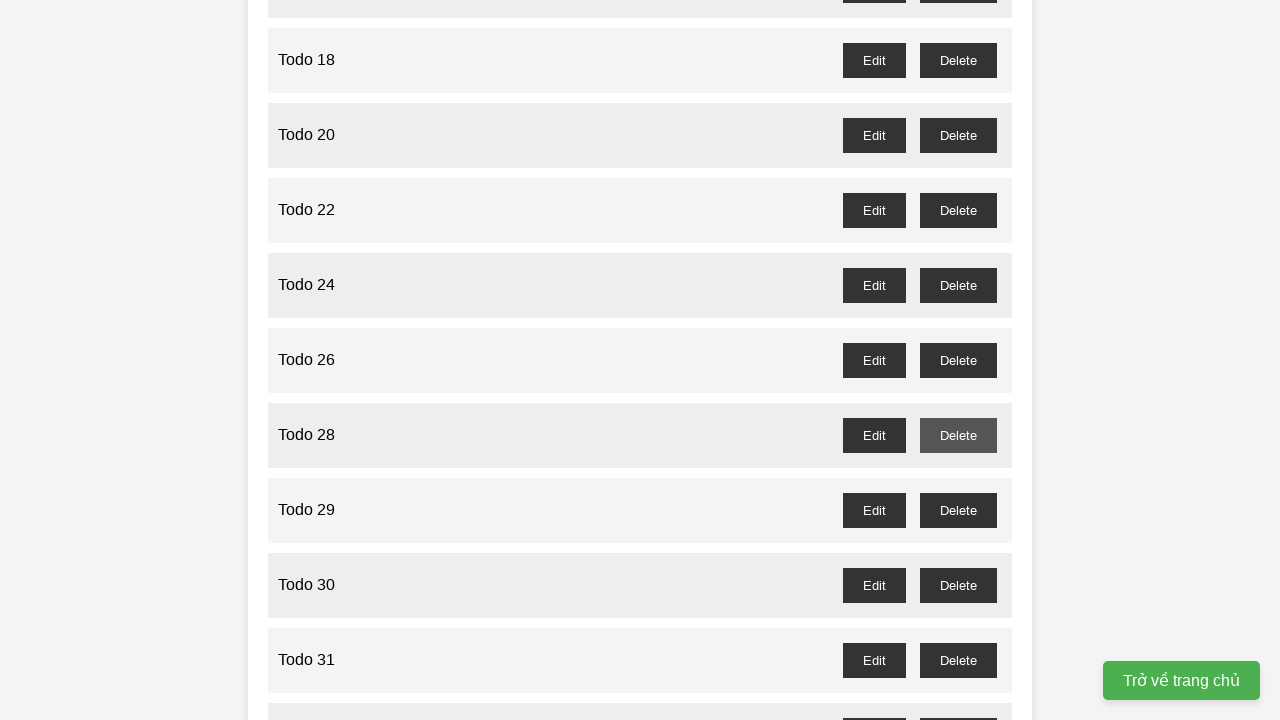

Clicked delete button for odd-numbered todo 29 at (958, 510) on //*[@id="todo-29-delete"]
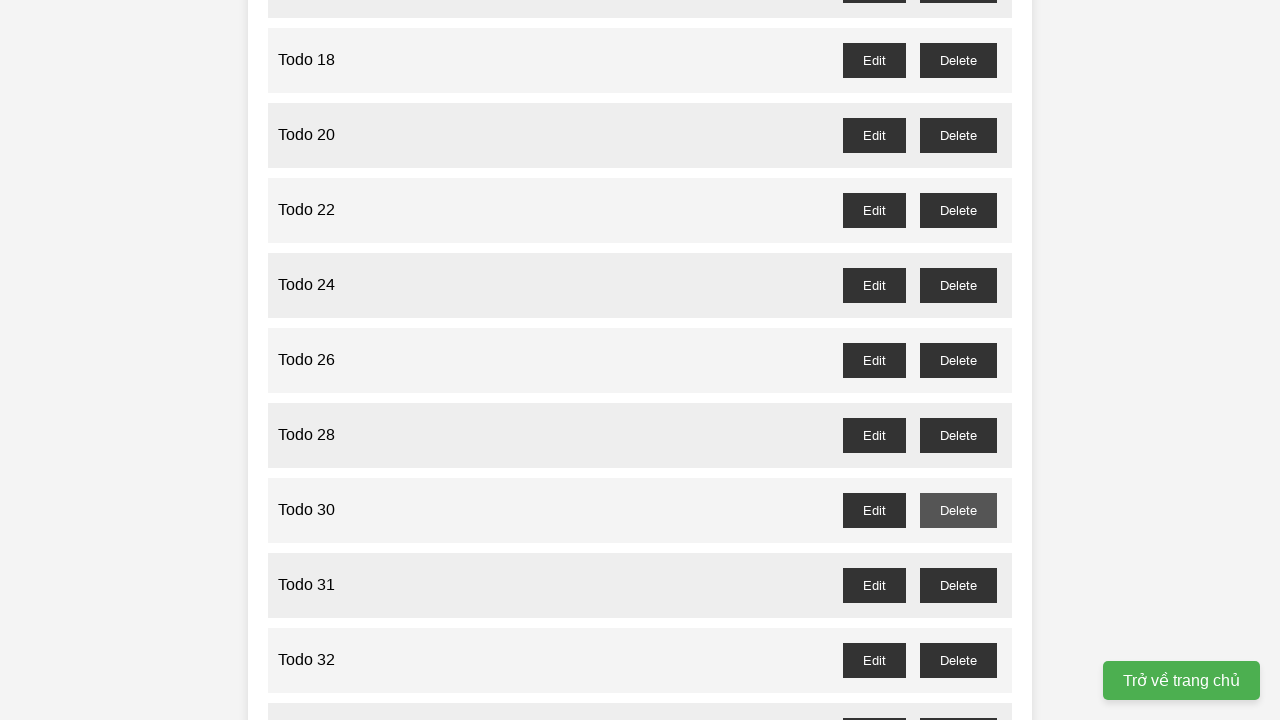

Waited for confirmation dialog handling for todo 29
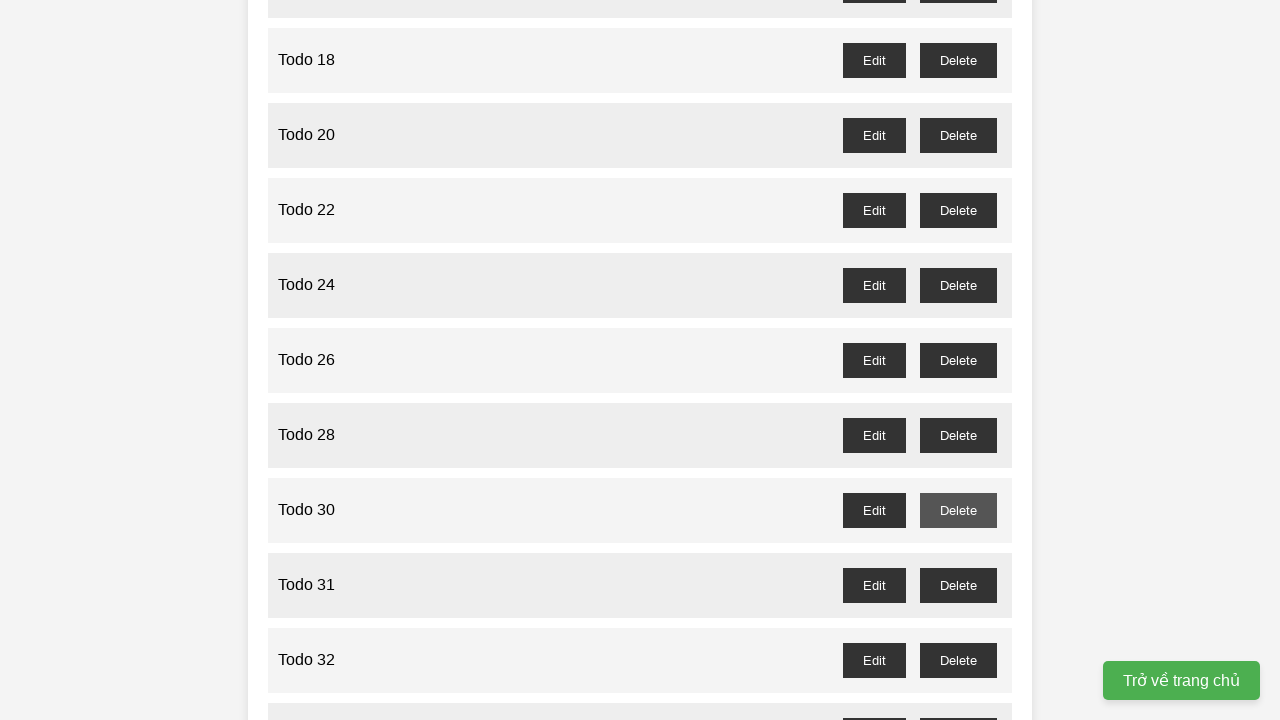

Clicked delete button for odd-numbered todo 31 at (958, 585) on //*[@id="todo-31-delete"]
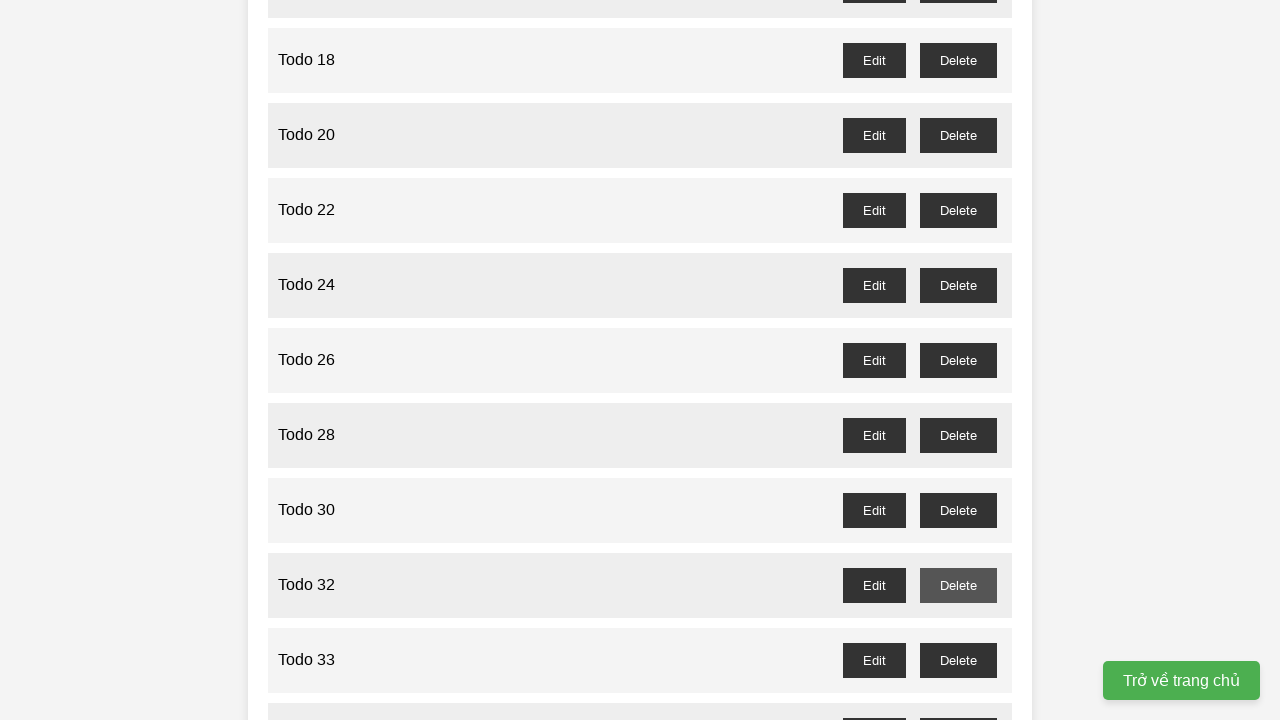

Waited for confirmation dialog handling for todo 31
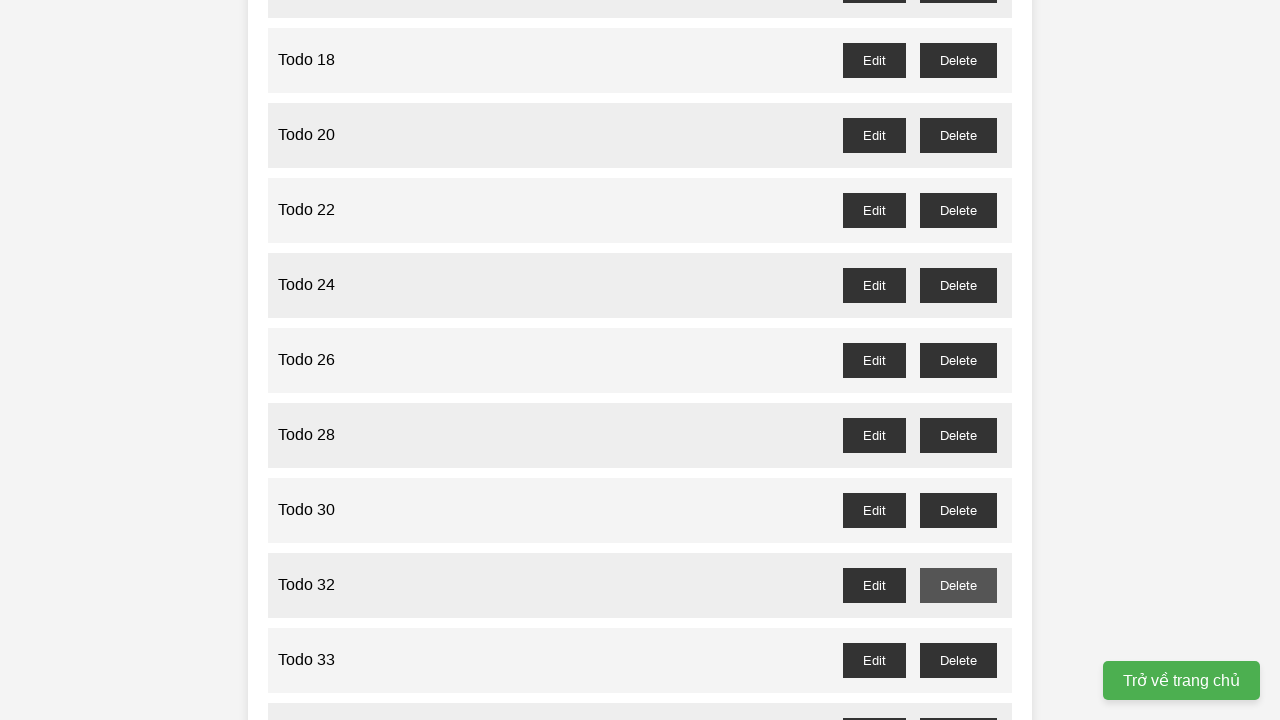

Clicked delete button for odd-numbered todo 33 at (958, 660) on //*[@id="todo-33-delete"]
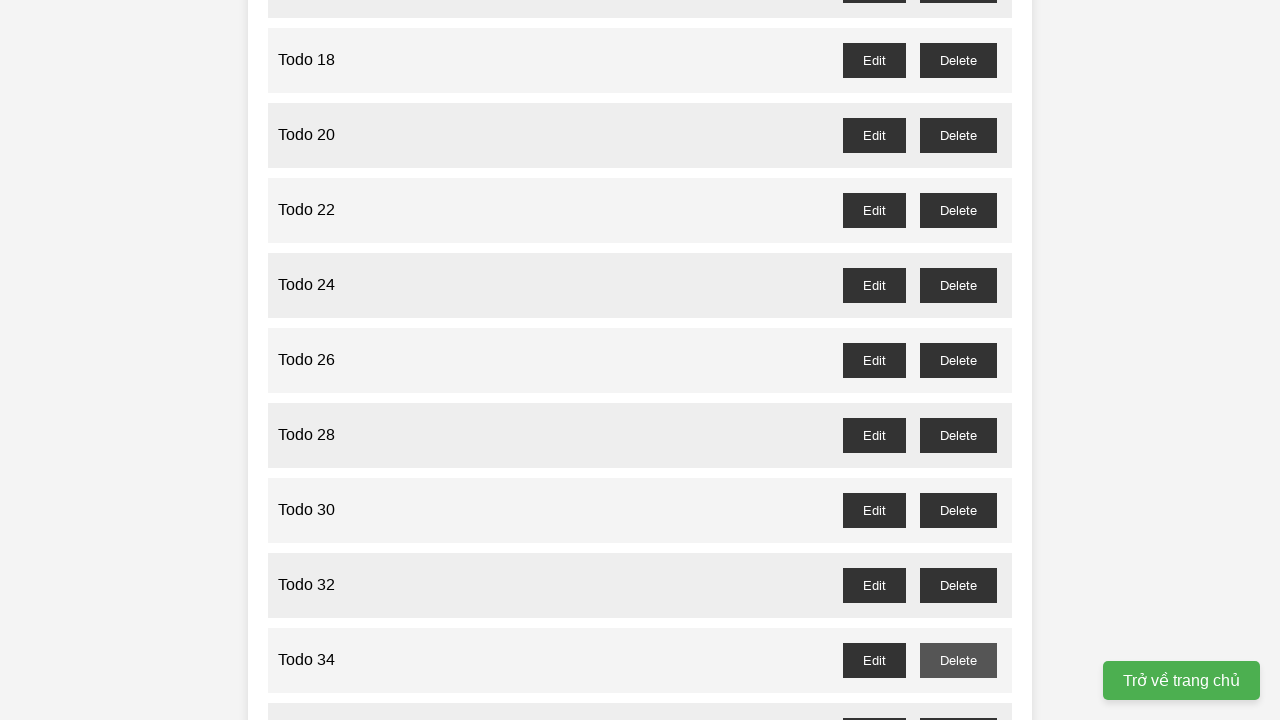

Waited for confirmation dialog handling for todo 33
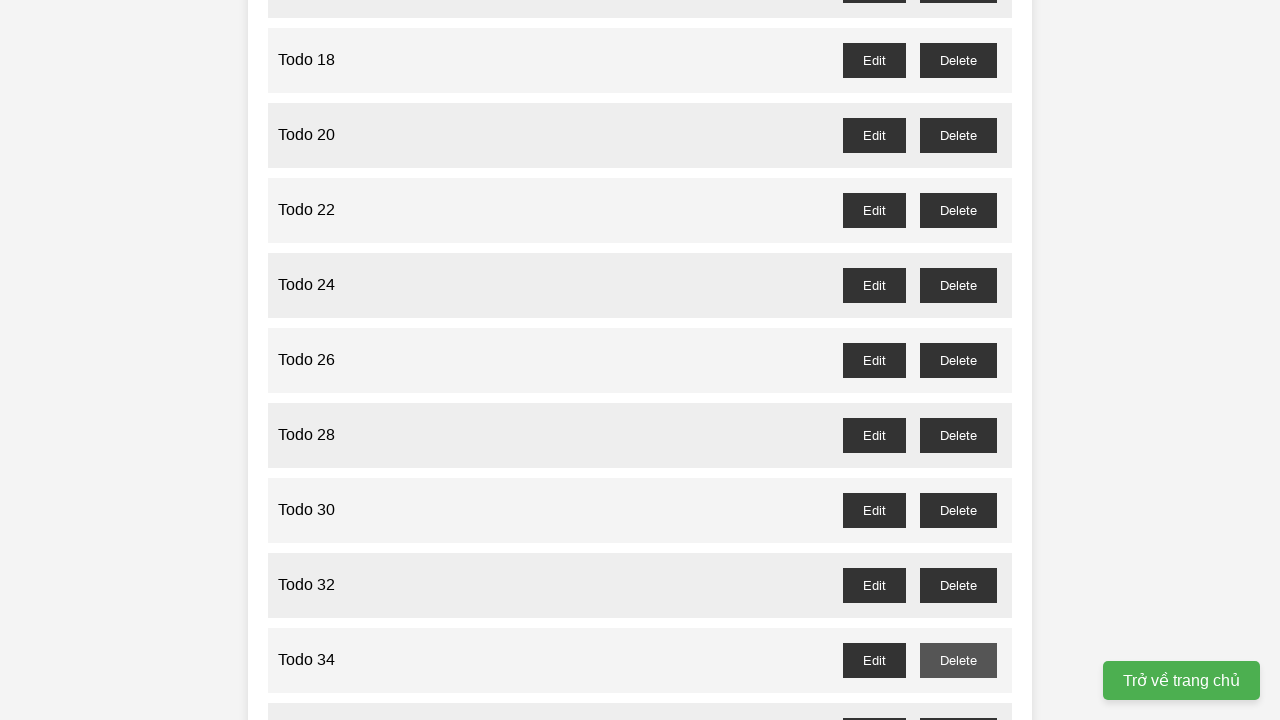

Clicked delete button for odd-numbered todo 35 at (958, 703) on //*[@id="todo-35-delete"]
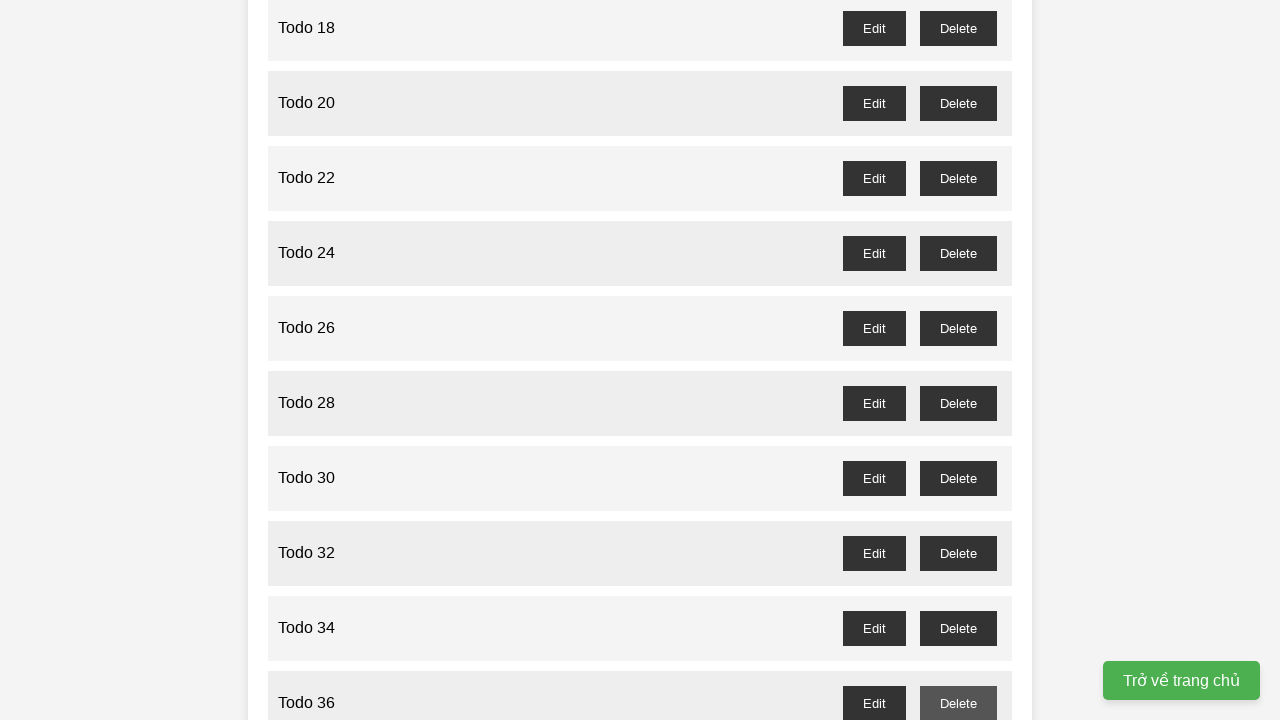

Waited for confirmation dialog handling for todo 35
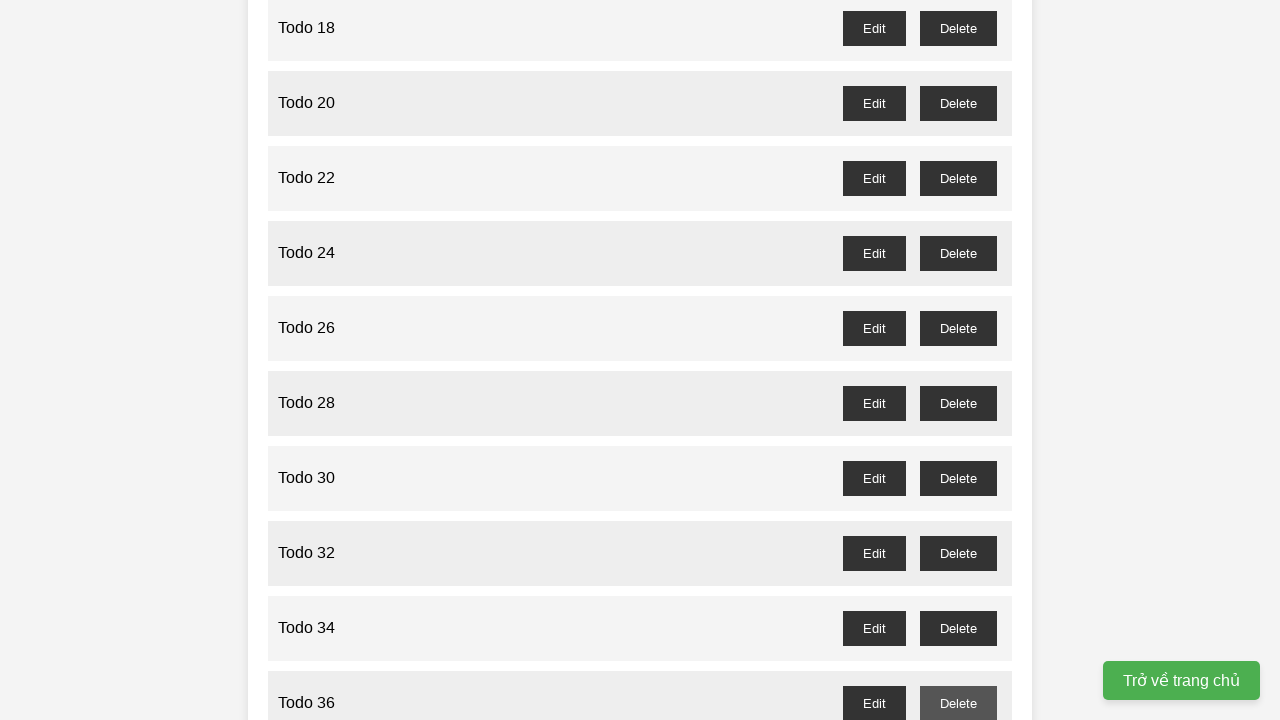

Clicked delete button for odd-numbered todo 37 at (958, 360) on //*[@id="todo-37-delete"]
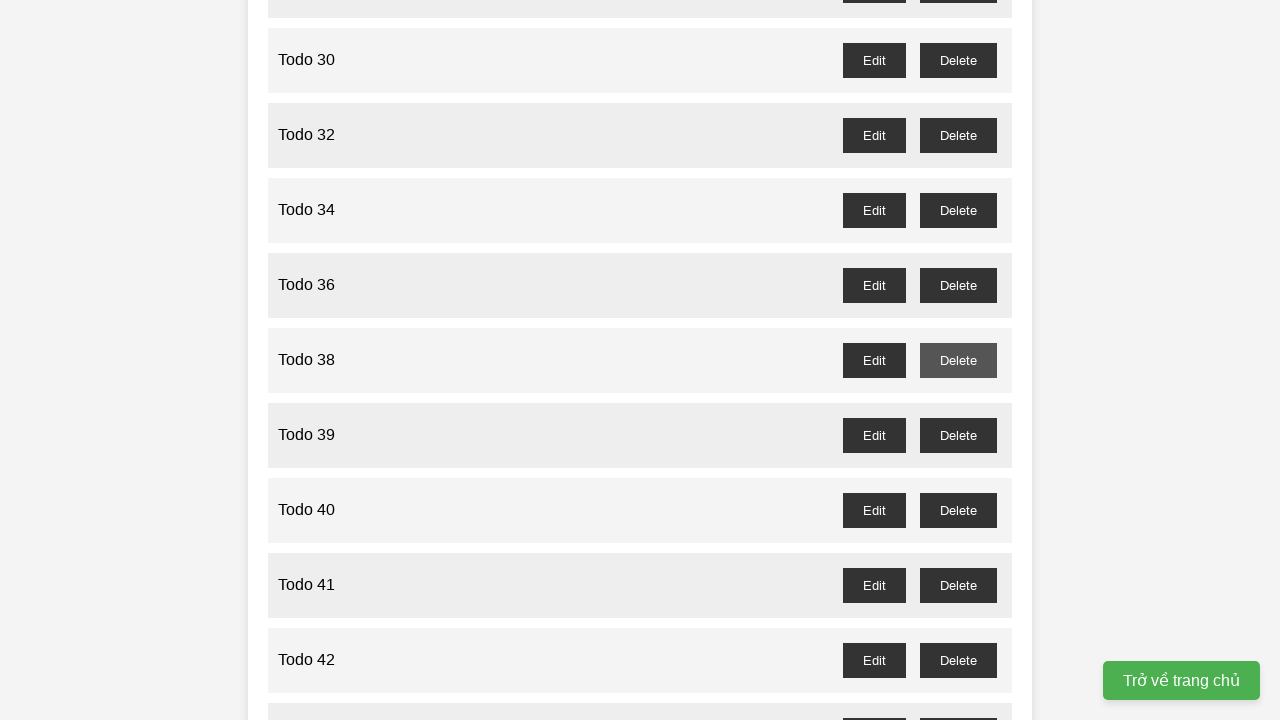

Waited for confirmation dialog handling for todo 37
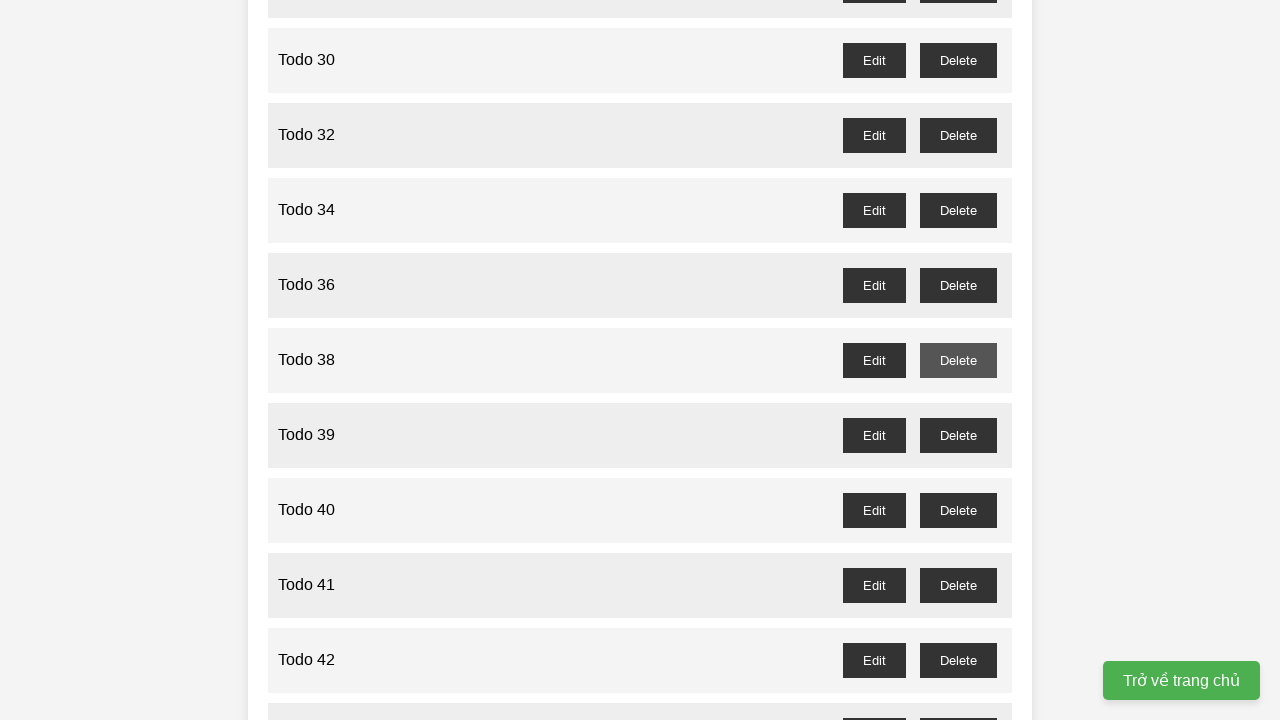

Clicked delete button for odd-numbered todo 39 at (958, 435) on //*[@id="todo-39-delete"]
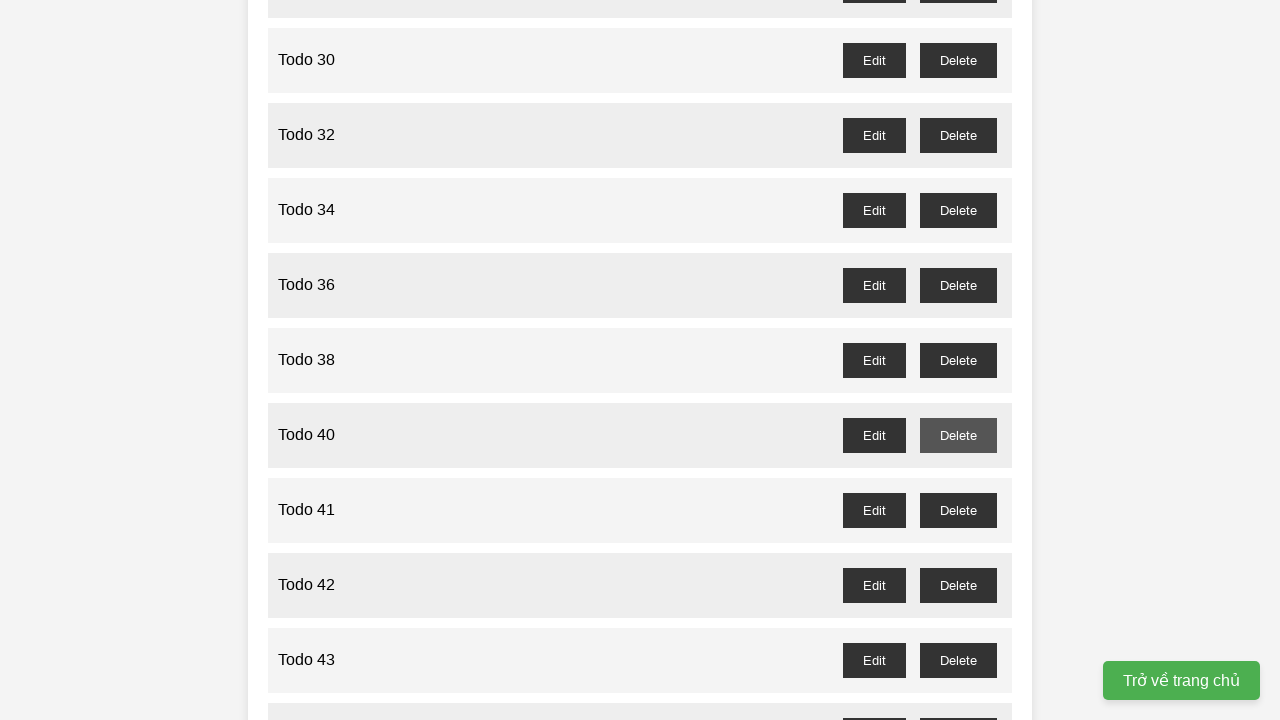

Waited for confirmation dialog handling for todo 39
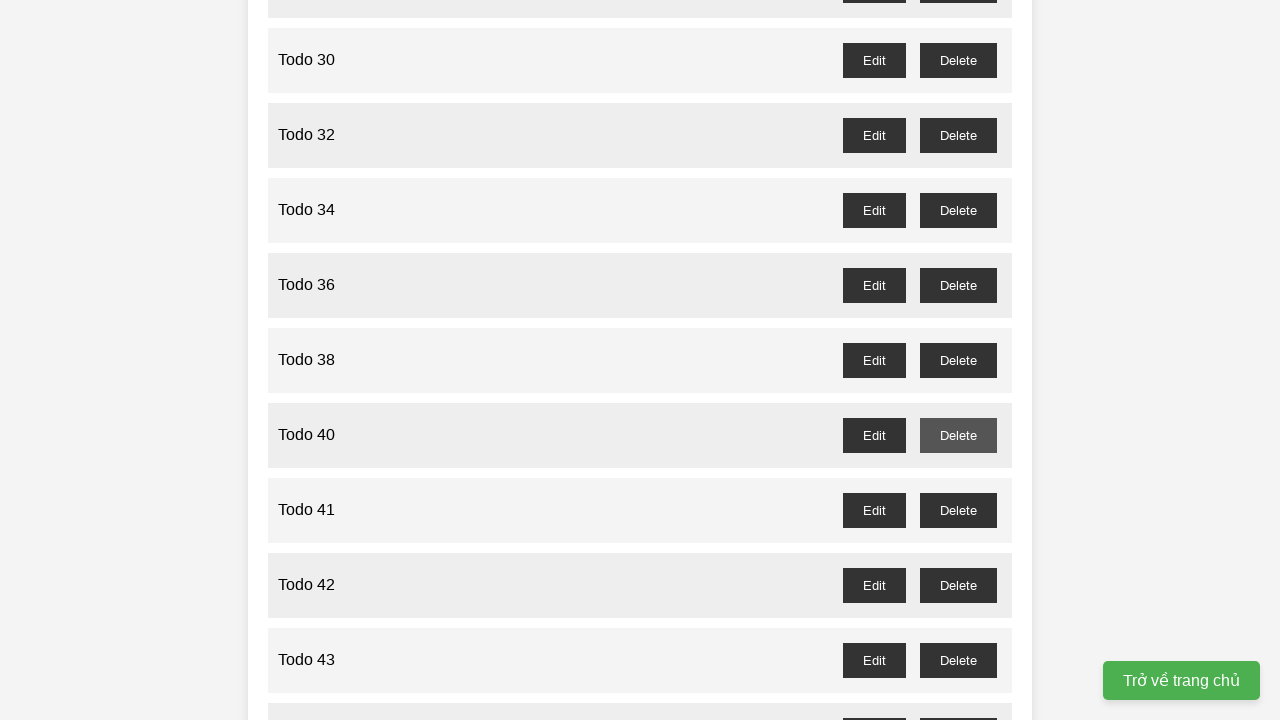

Clicked delete button for odd-numbered todo 41 at (958, 510) on //*[@id="todo-41-delete"]
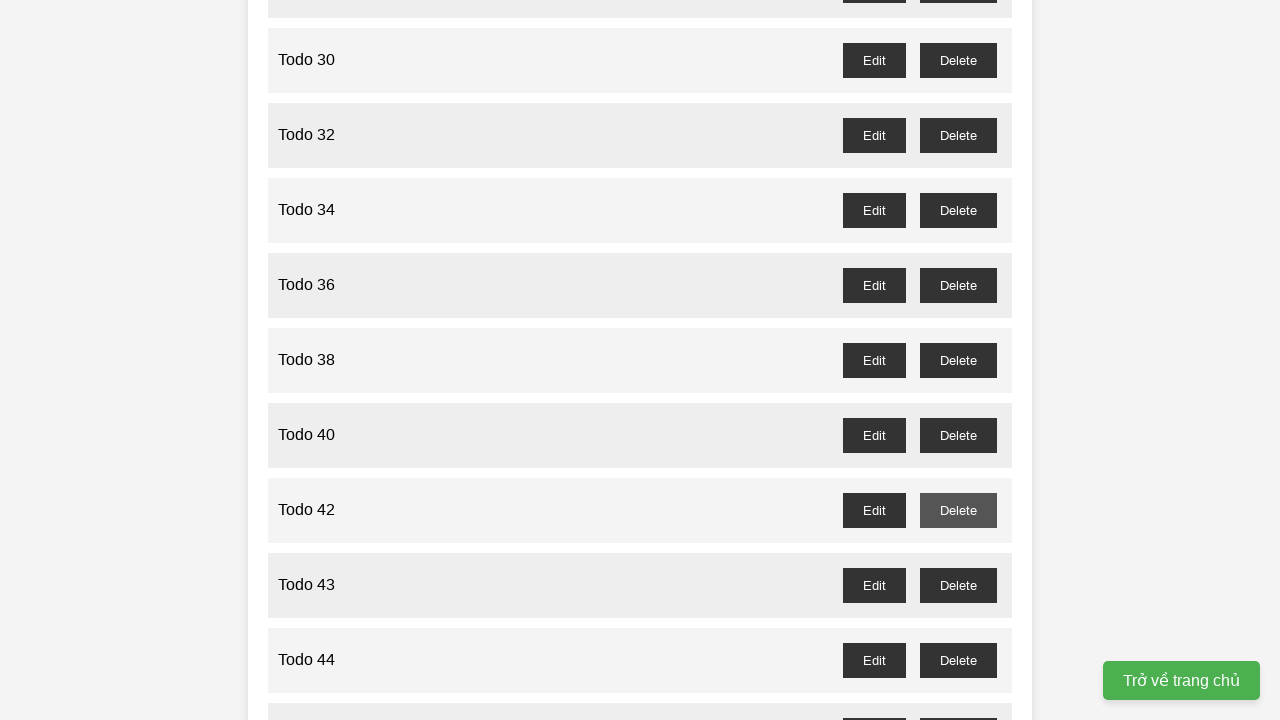

Waited for confirmation dialog handling for todo 41
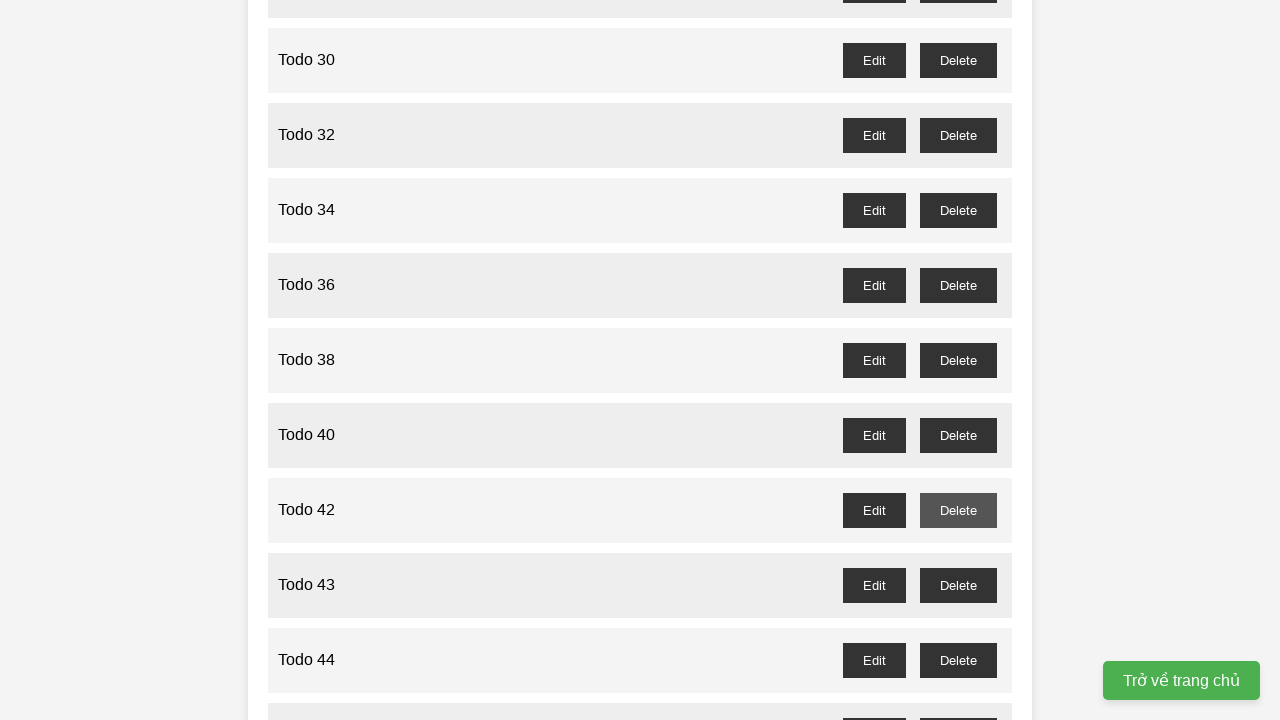

Clicked delete button for odd-numbered todo 43 at (958, 585) on //*[@id="todo-43-delete"]
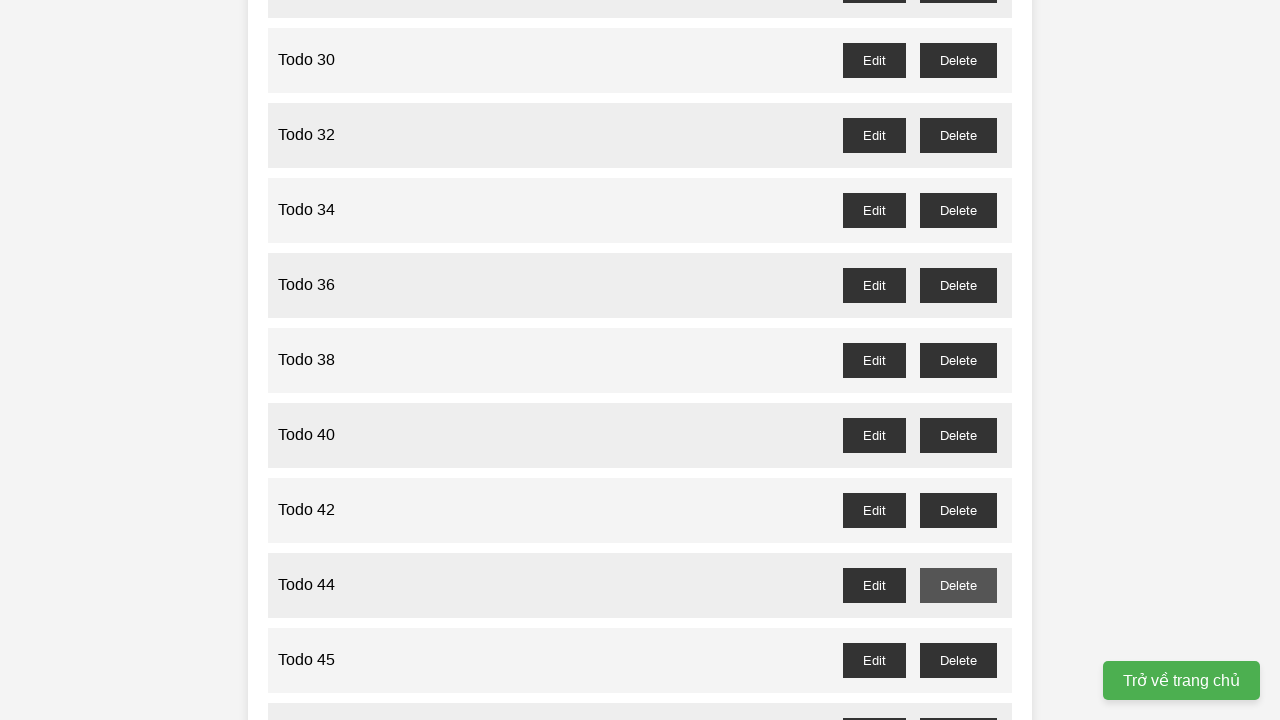

Waited for confirmation dialog handling for todo 43
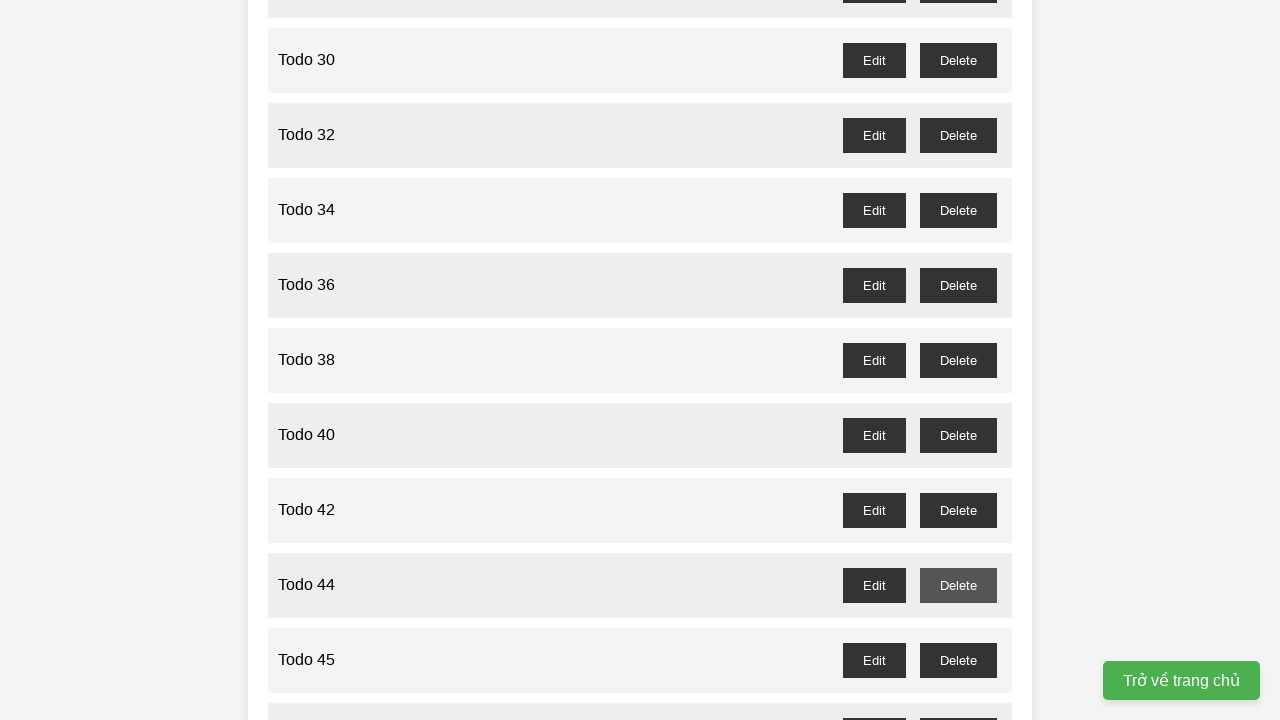

Clicked delete button for odd-numbered todo 45 at (958, 660) on //*[@id="todo-45-delete"]
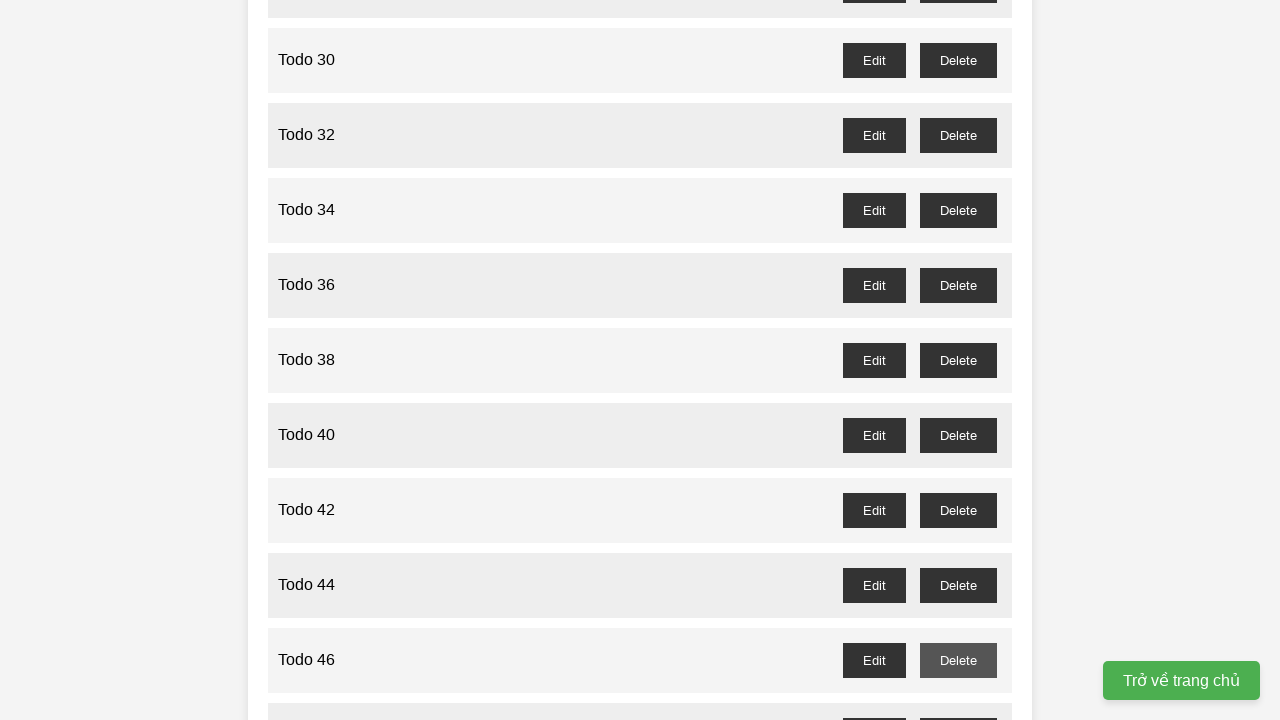

Waited for confirmation dialog handling for todo 45
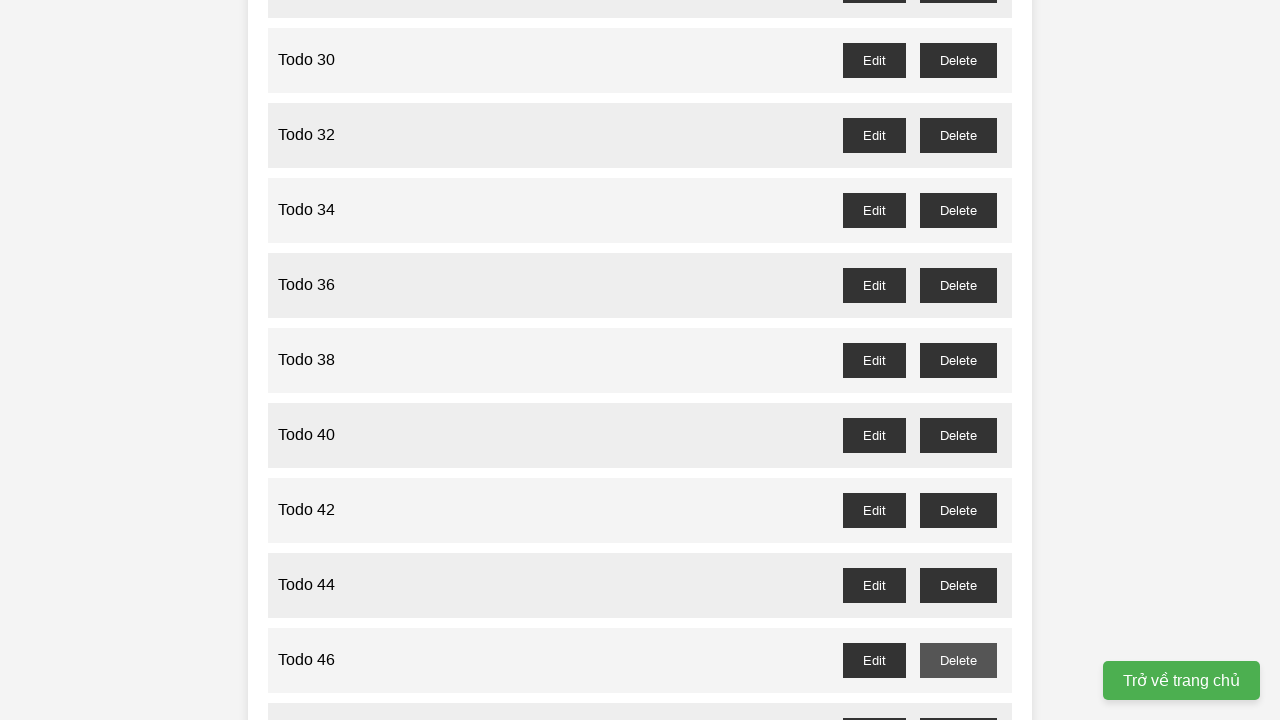

Clicked delete button for odd-numbered todo 47 at (958, 703) on //*[@id="todo-47-delete"]
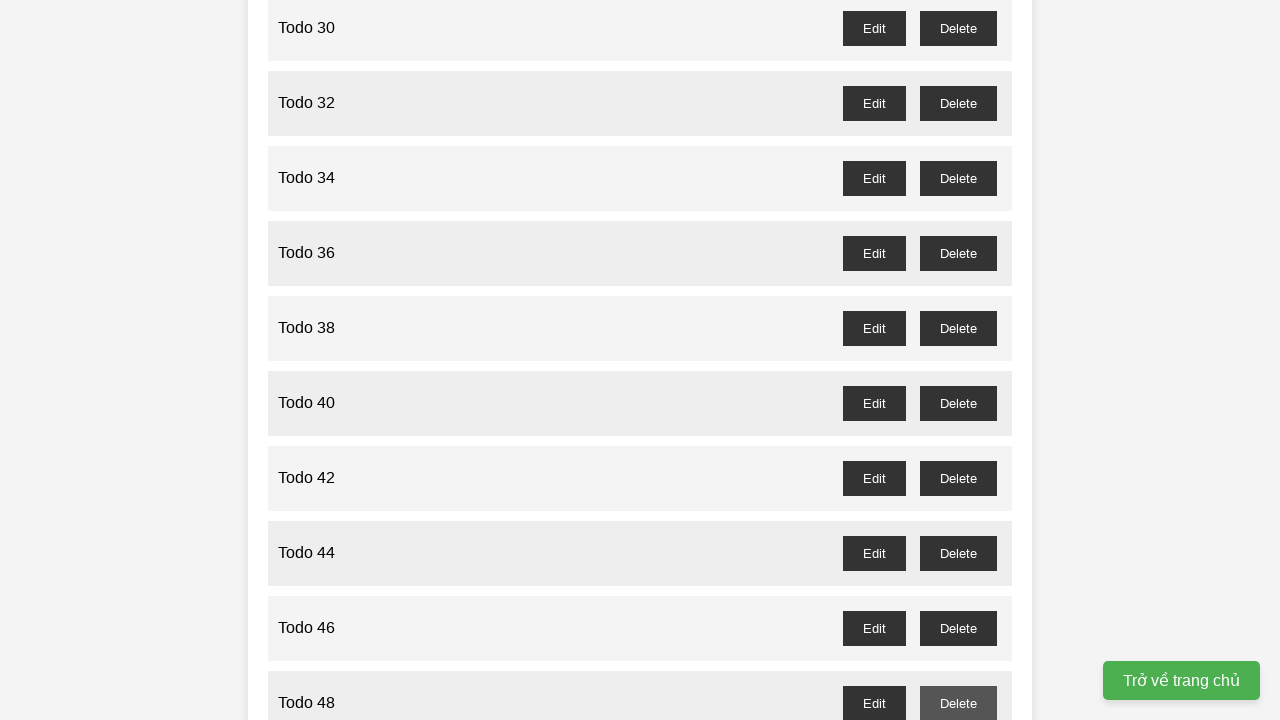

Waited for confirmation dialog handling for todo 47
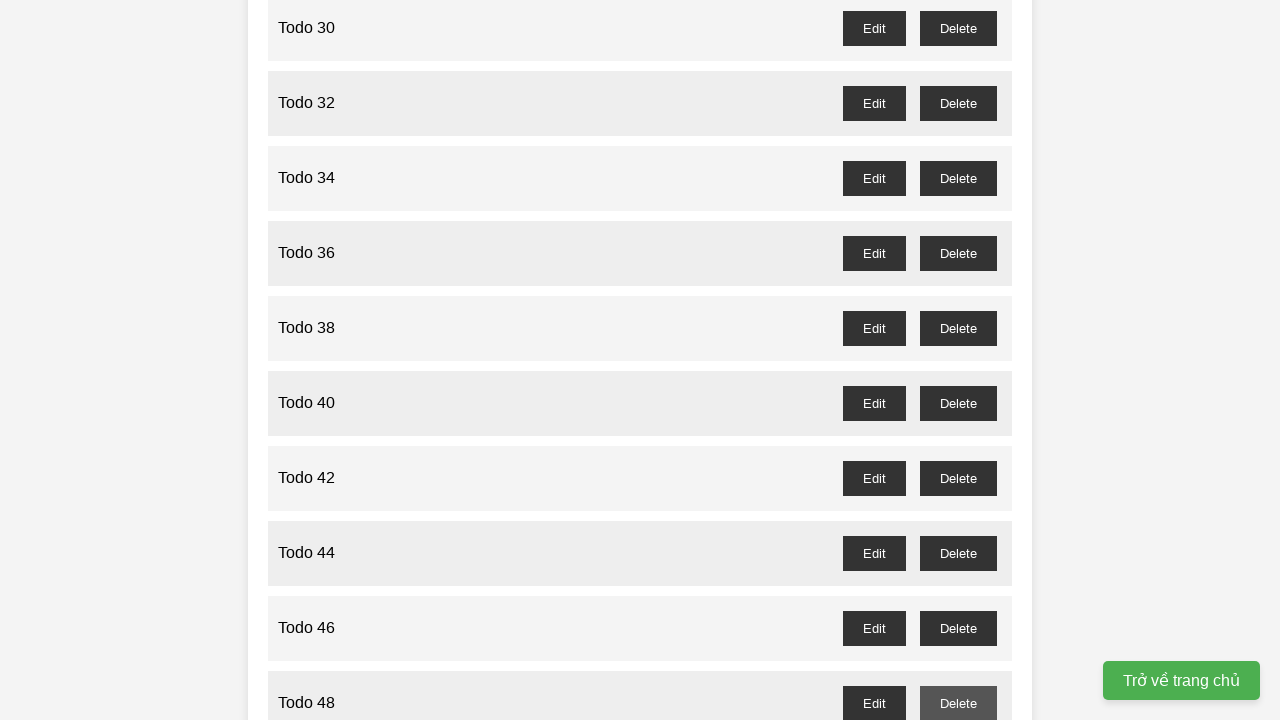

Clicked delete button for odd-numbered todo 49 at (958, 360) on //*[@id="todo-49-delete"]
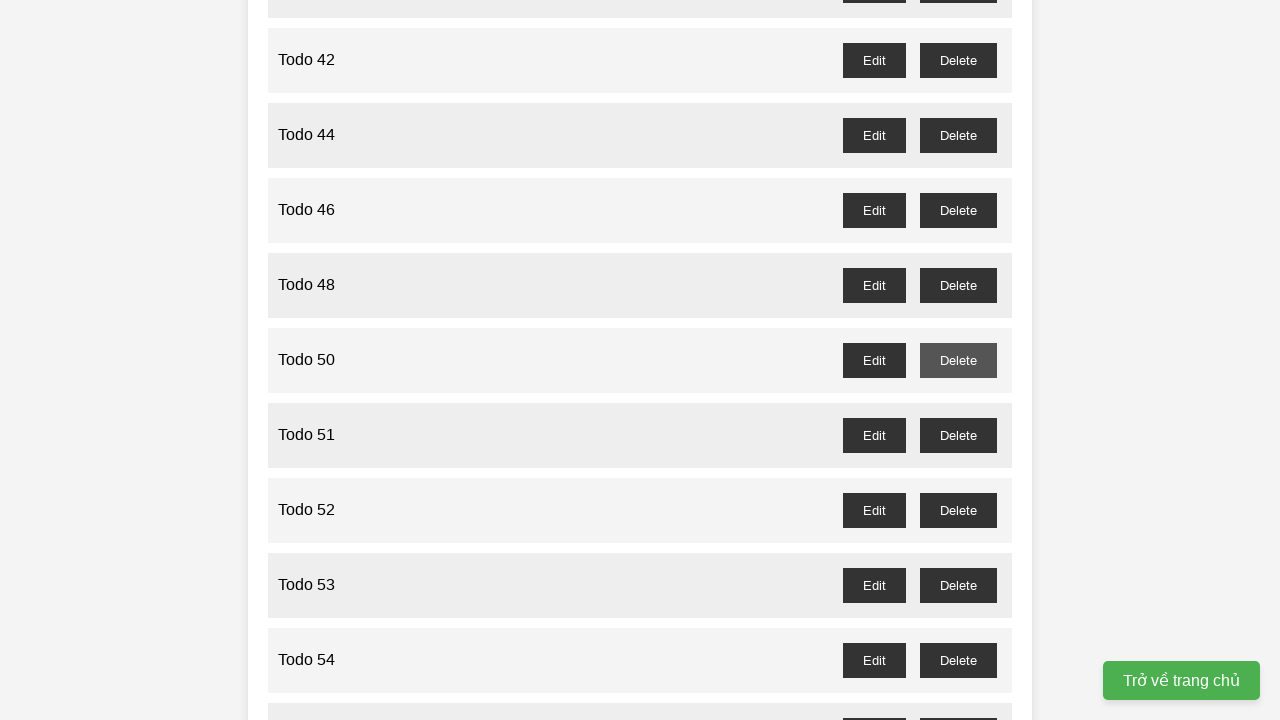

Waited for confirmation dialog handling for todo 49
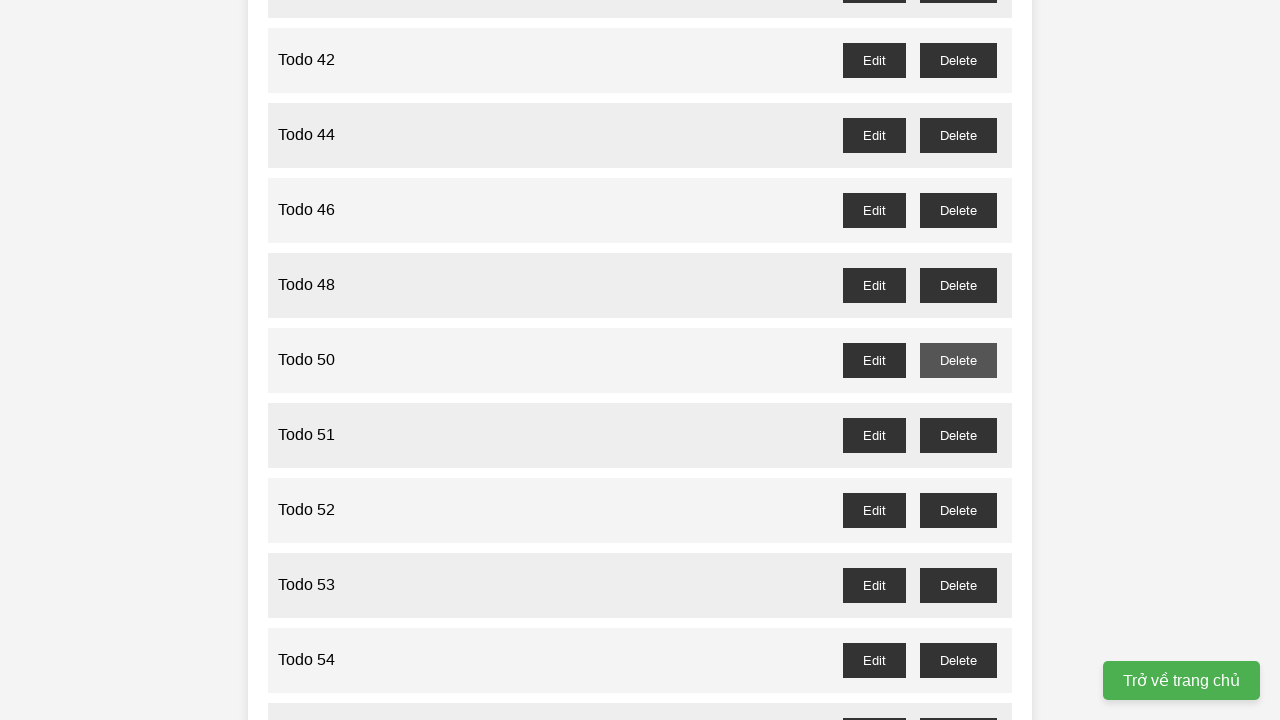

Clicked delete button for odd-numbered todo 51 at (958, 435) on //*[@id="todo-51-delete"]
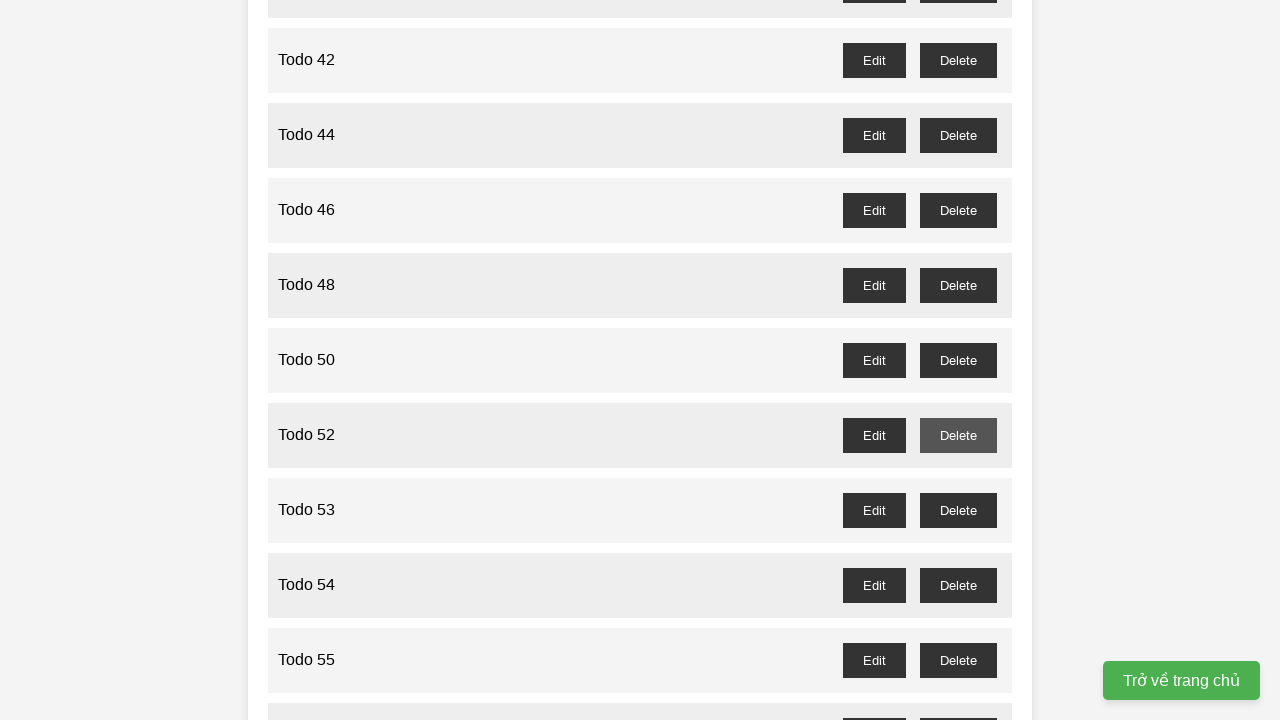

Waited for confirmation dialog handling for todo 51
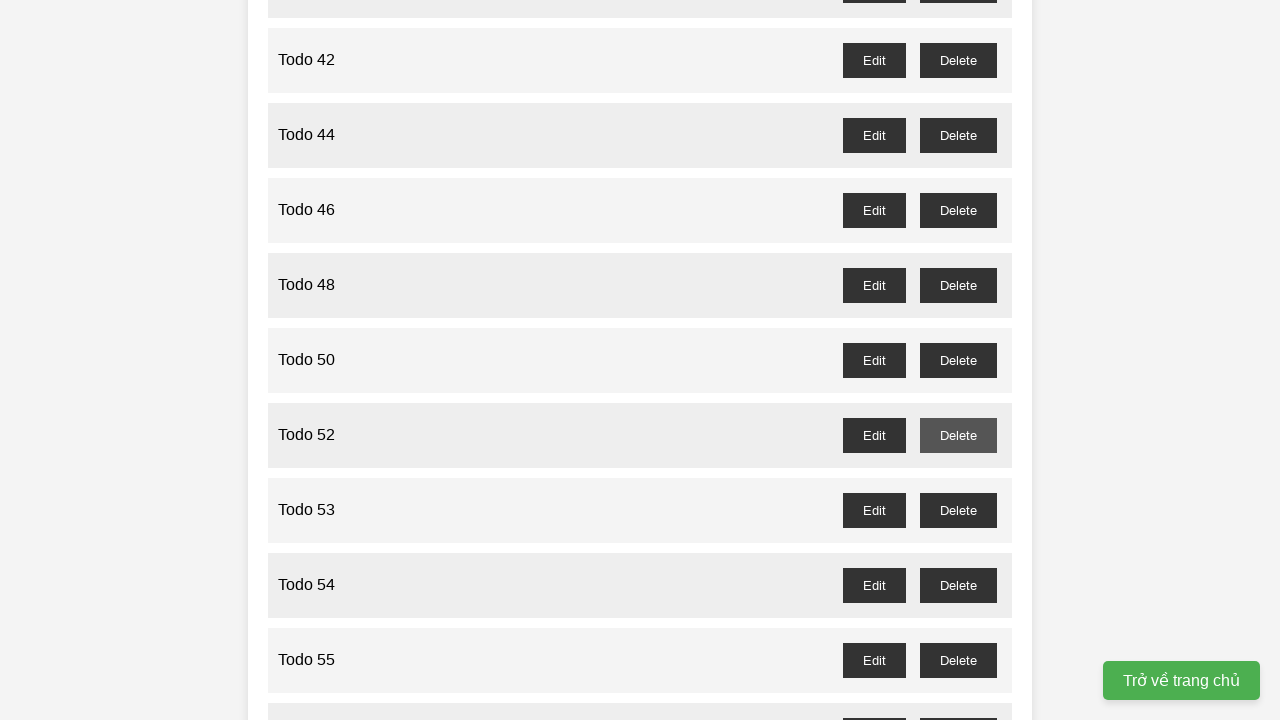

Clicked delete button for odd-numbered todo 53 at (958, 510) on //*[@id="todo-53-delete"]
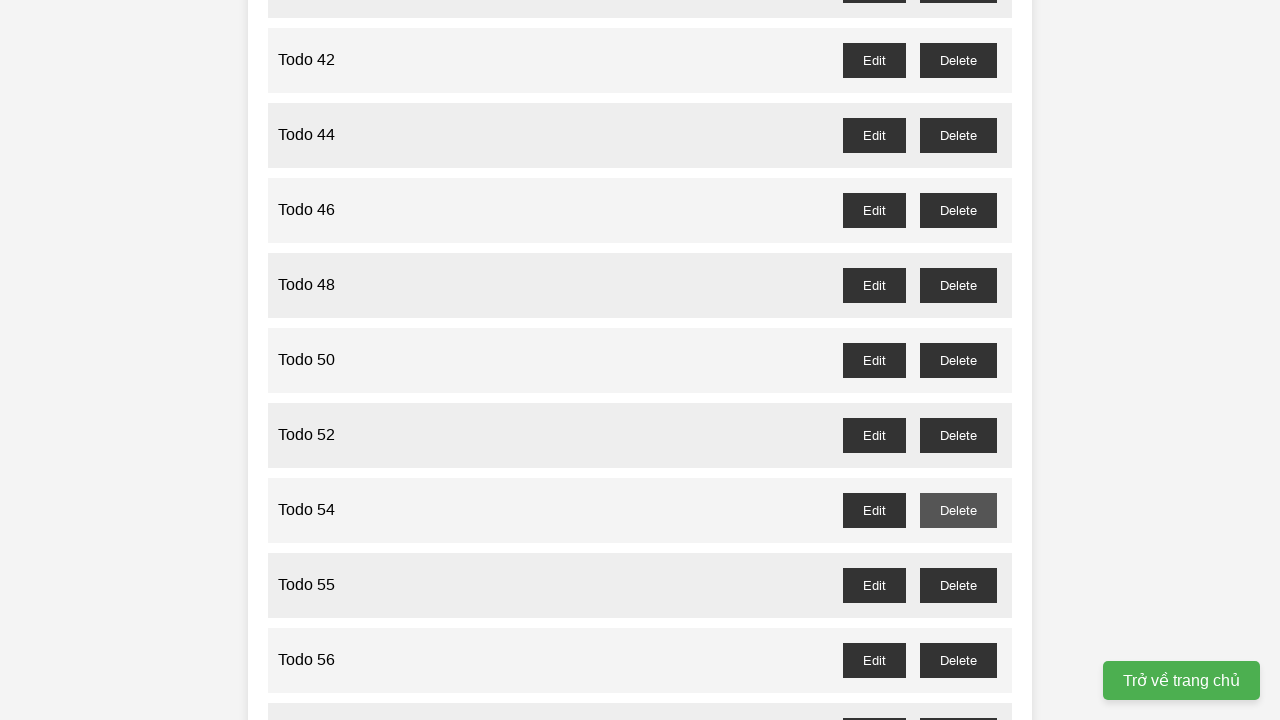

Waited for confirmation dialog handling for todo 53
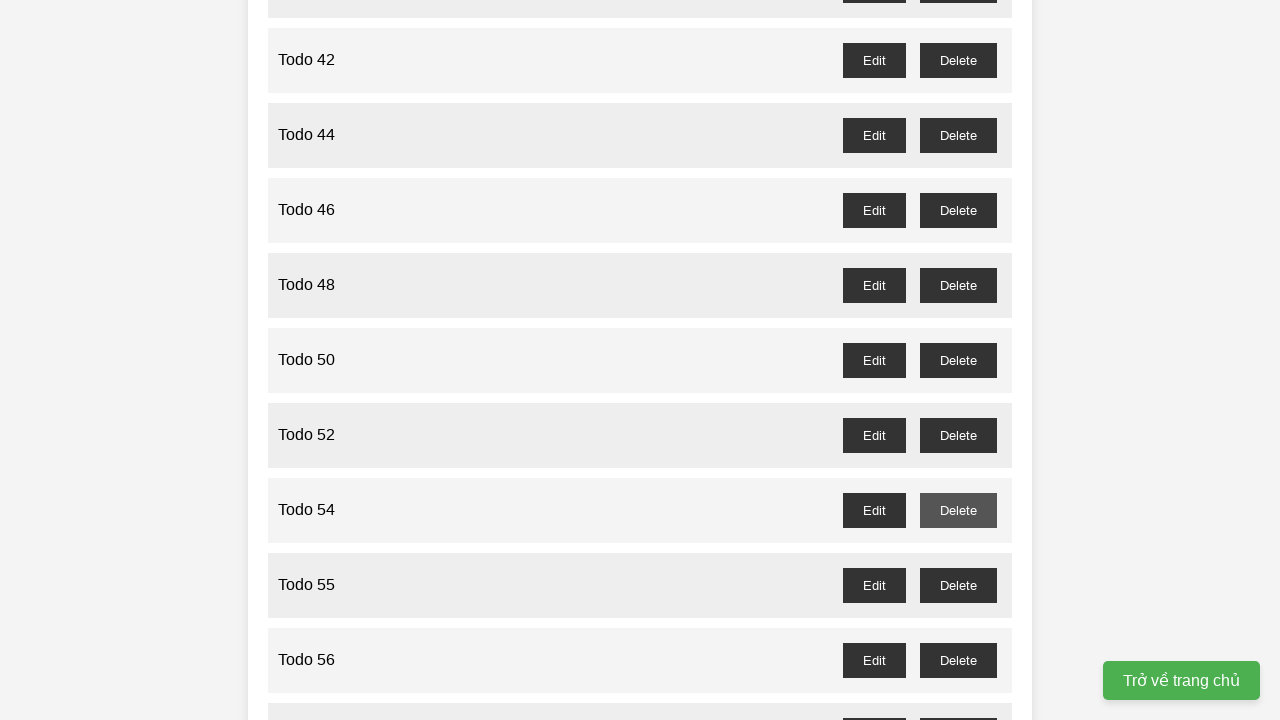

Clicked delete button for odd-numbered todo 55 at (958, 585) on //*[@id="todo-55-delete"]
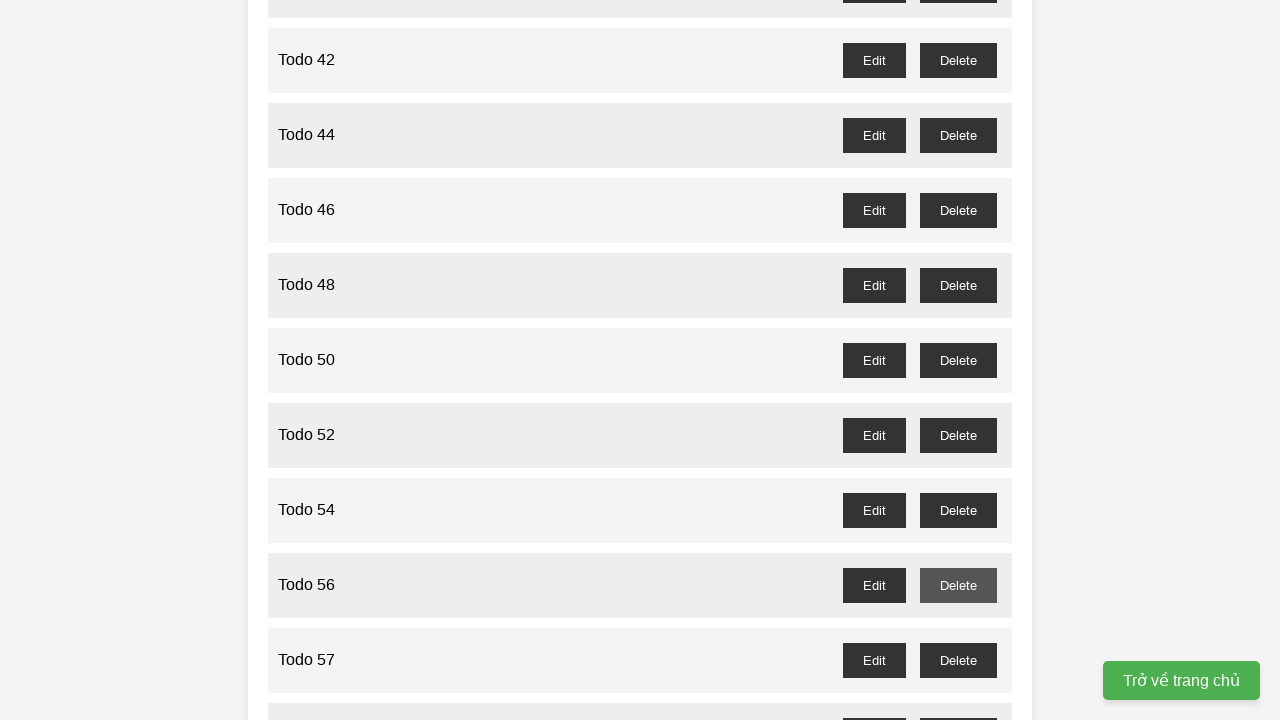

Waited for confirmation dialog handling for todo 55
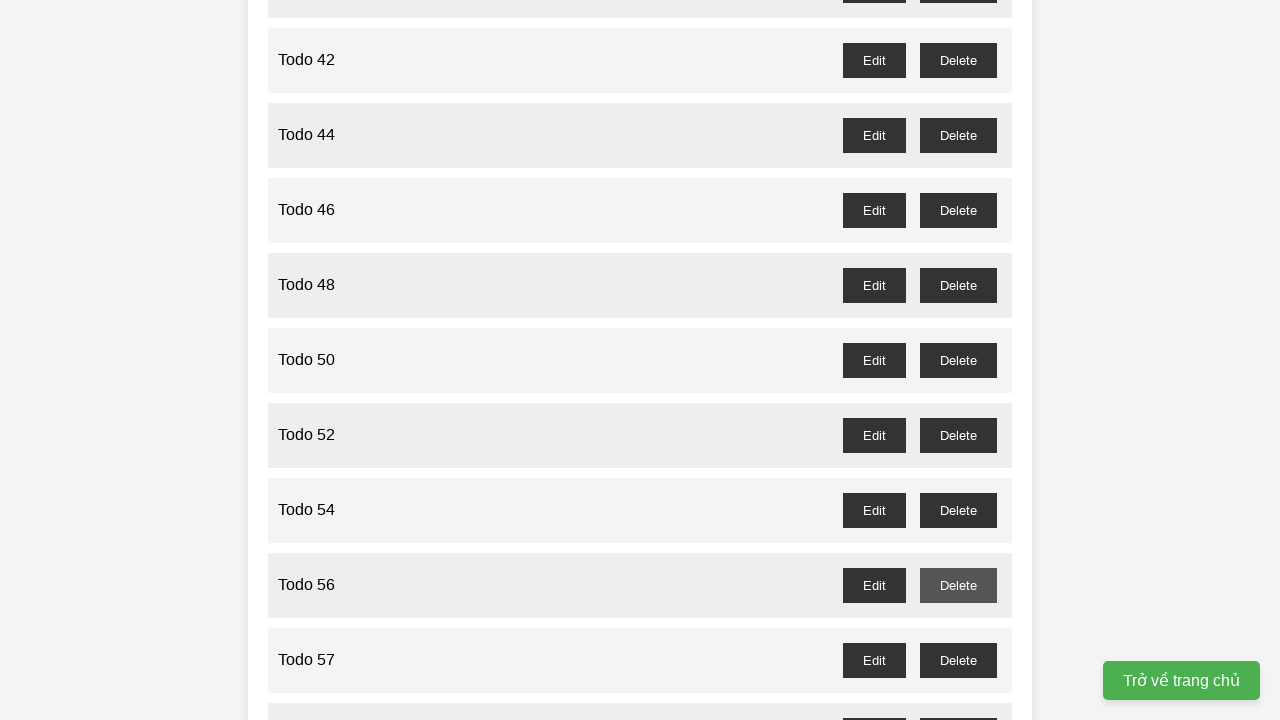

Clicked delete button for odd-numbered todo 57 at (958, 660) on //*[@id="todo-57-delete"]
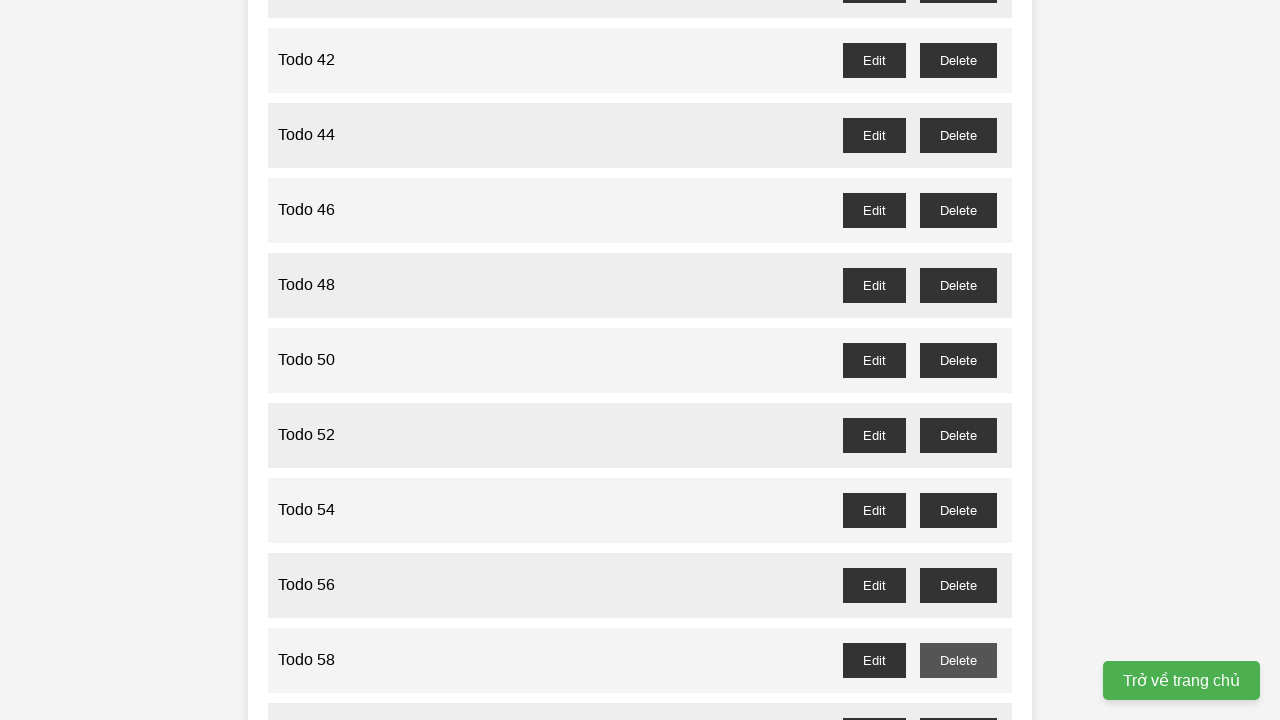

Waited for confirmation dialog handling for todo 57
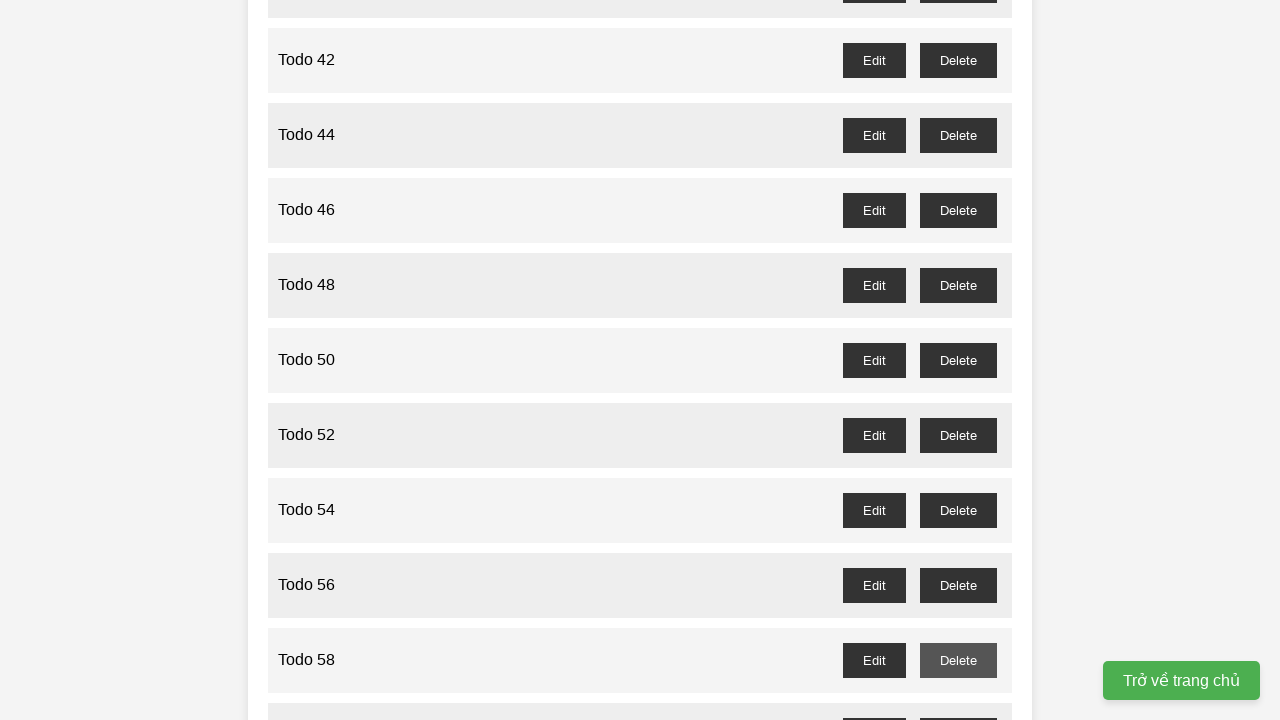

Clicked delete button for odd-numbered todo 59 at (958, 703) on //*[@id="todo-59-delete"]
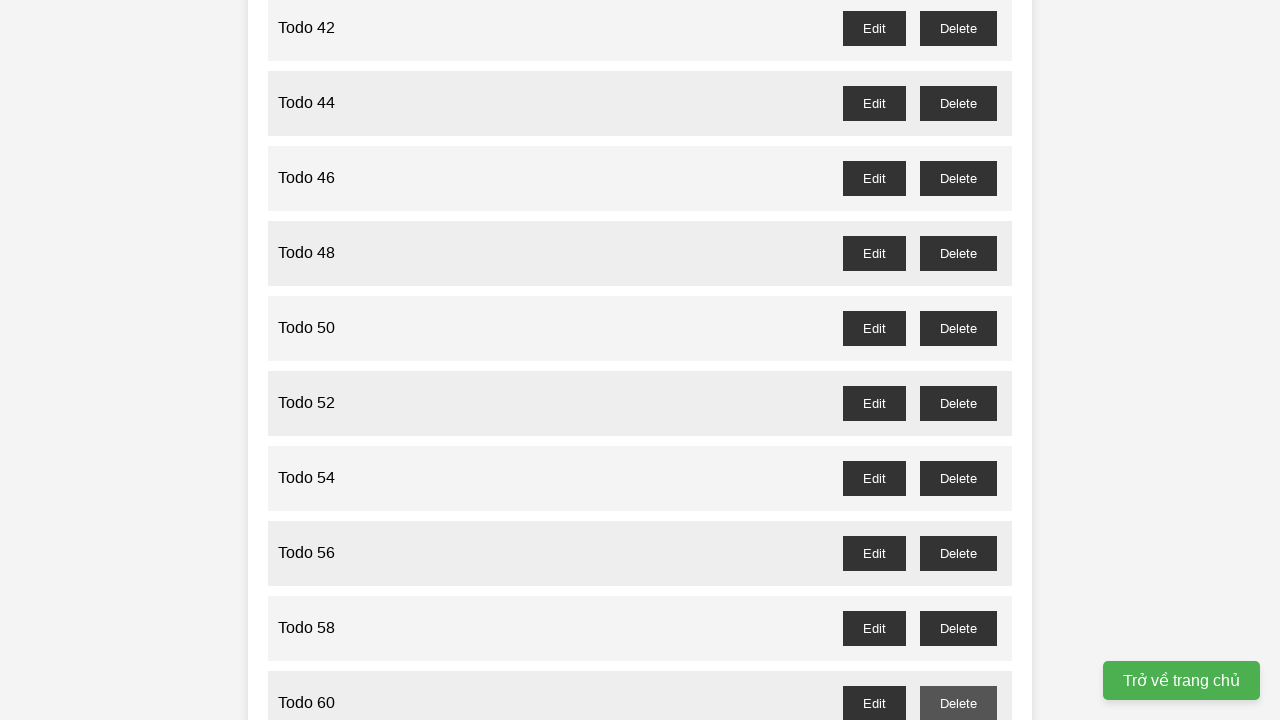

Waited for confirmation dialog handling for todo 59
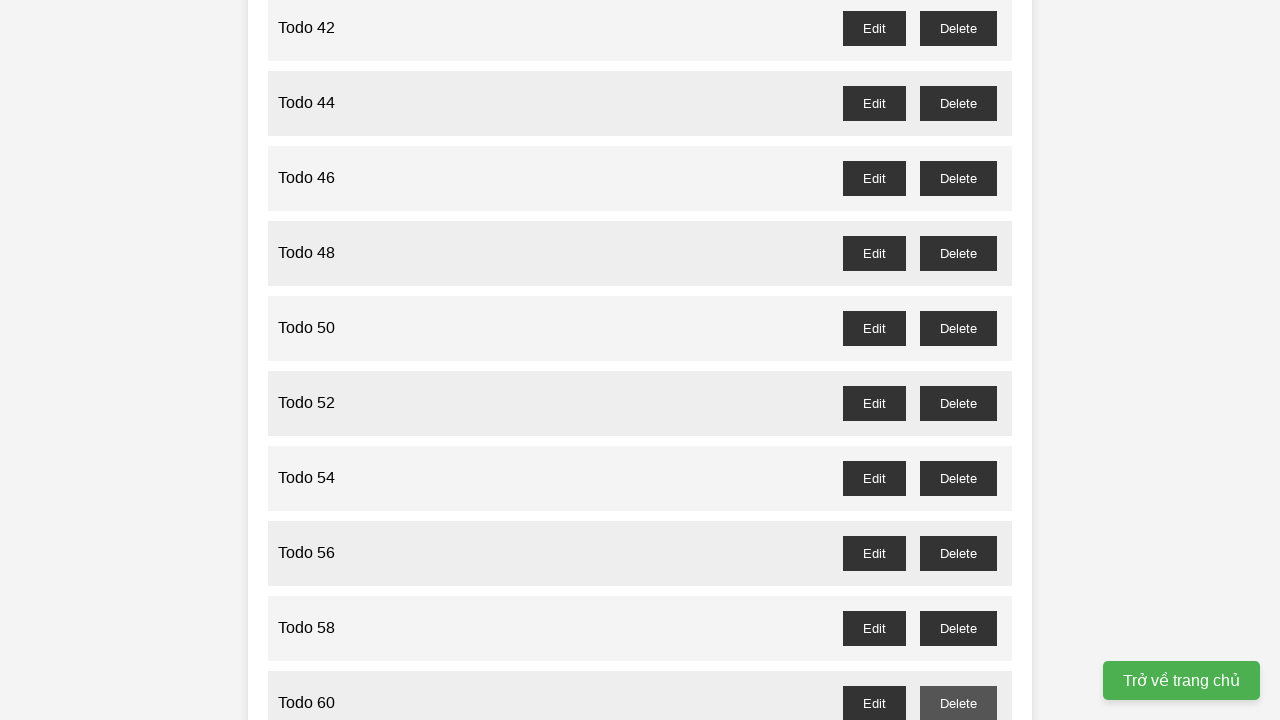

Clicked delete button for odd-numbered todo 61 at (958, 360) on //*[@id="todo-61-delete"]
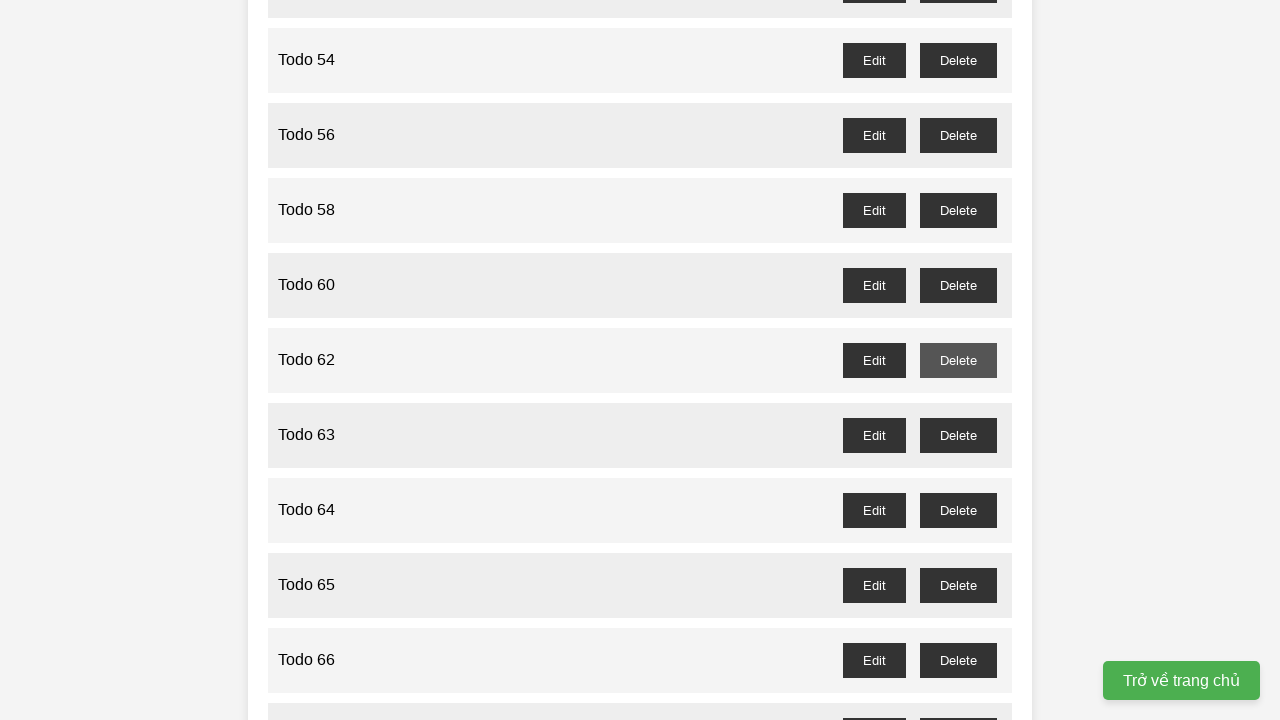

Waited for confirmation dialog handling for todo 61
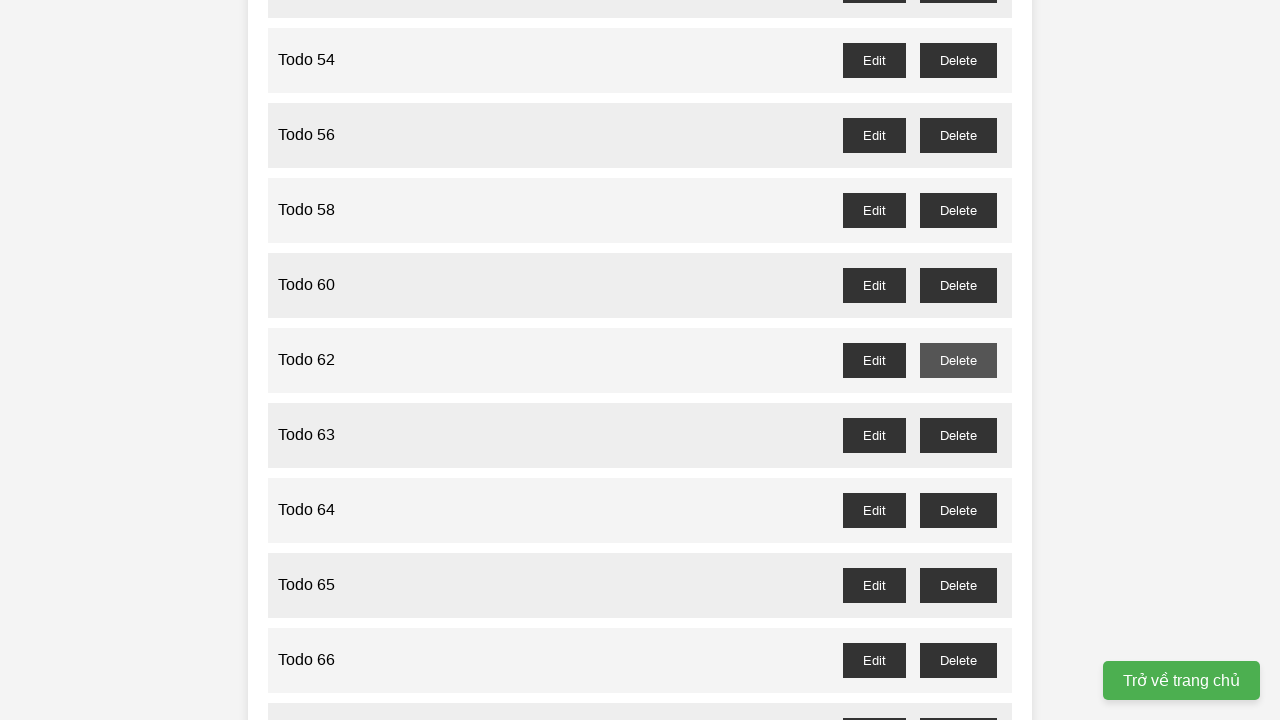

Clicked delete button for odd-numbered todo 63 at (958, 435) on //*[@id="todo-63-delete"]
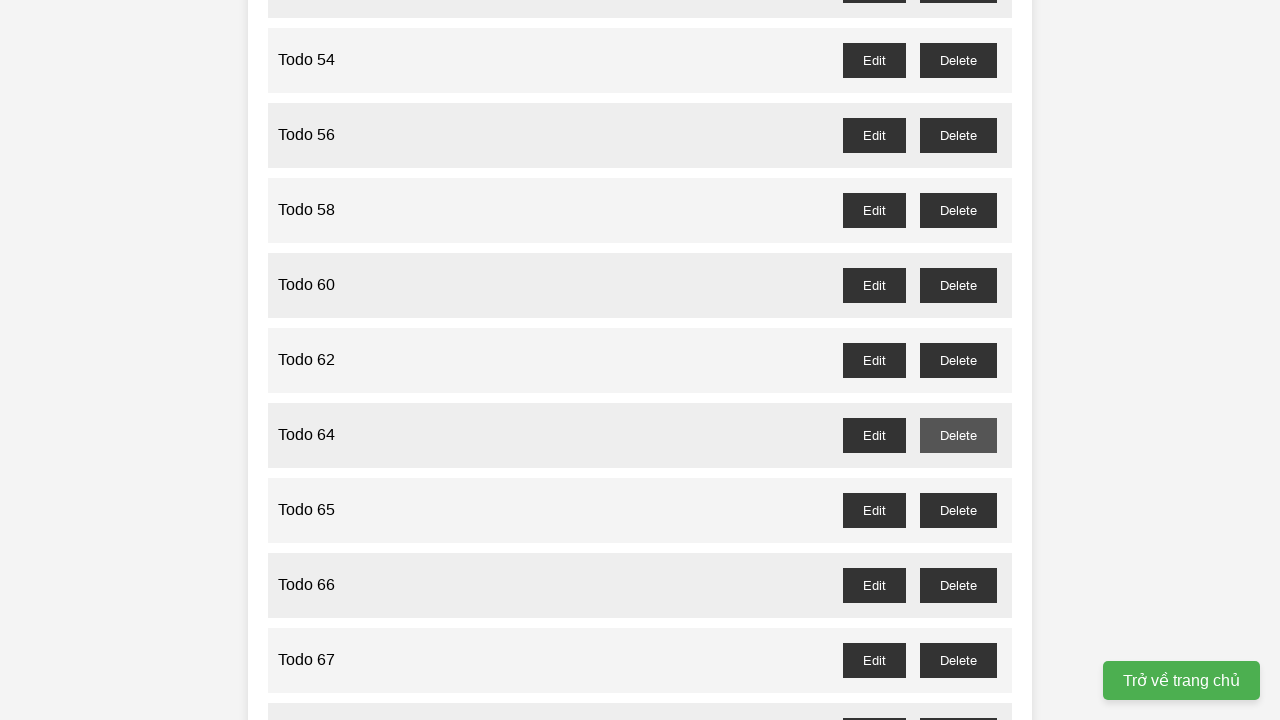

Waited for confirmation dialog handling for todo 63
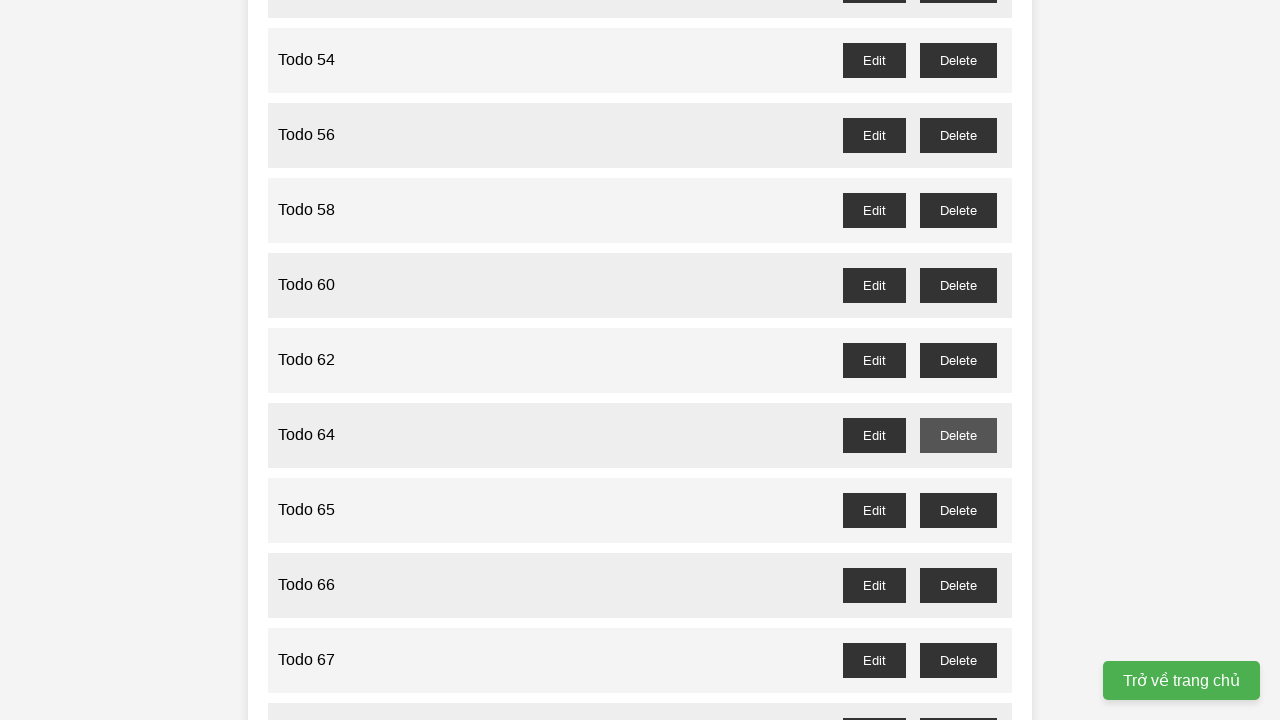

Clicked delete button for odd-numbered todo 65 at (958, 510) on //*[@id="todo-65-delete"]
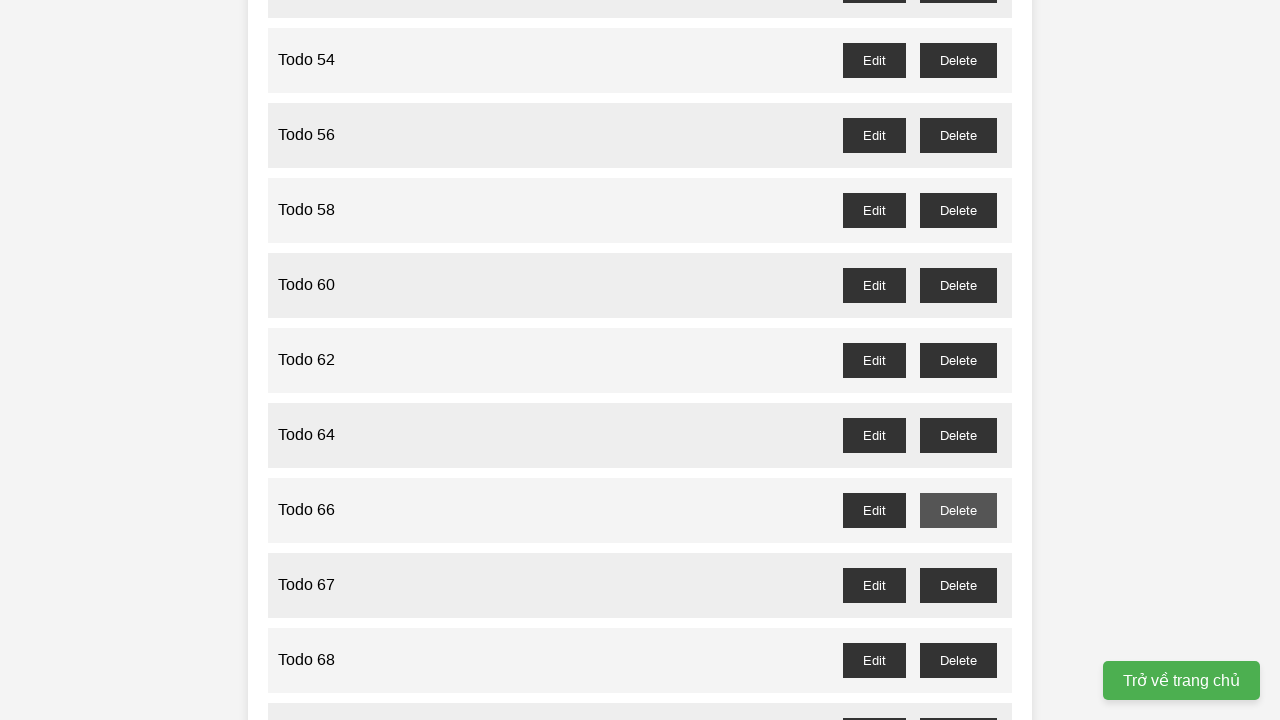

Waited for confirmation dialog handling for todo 65
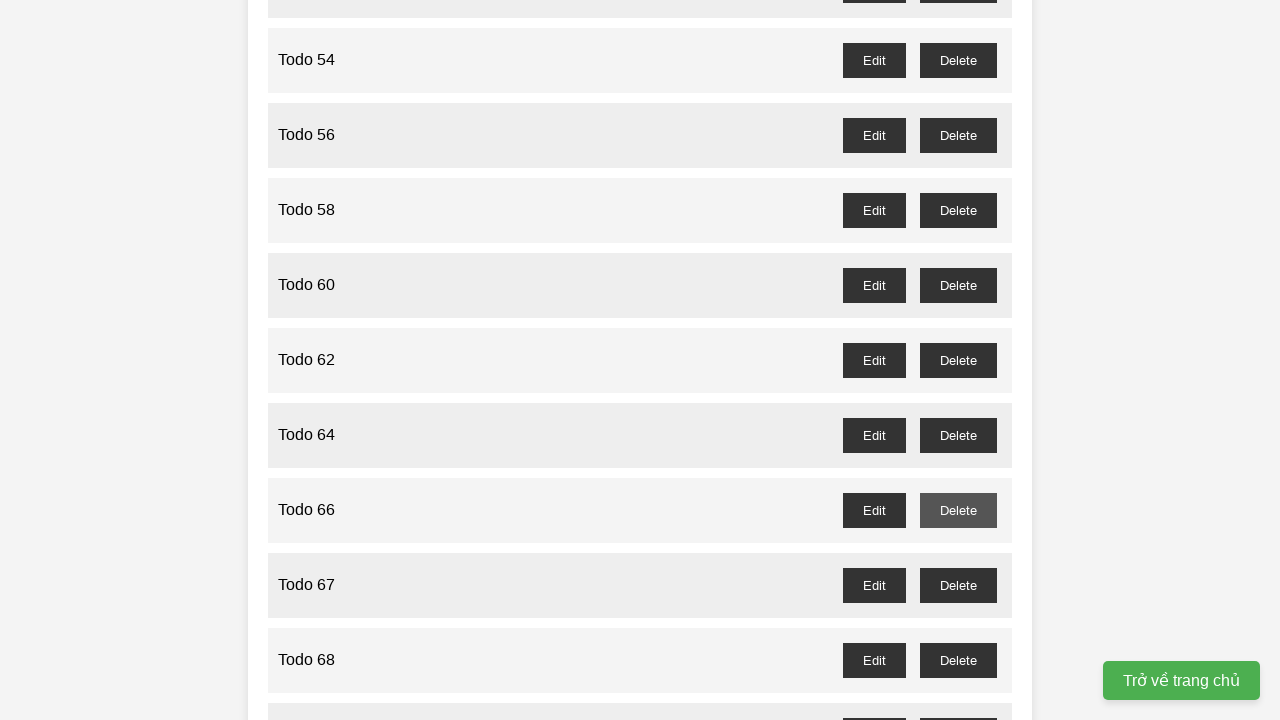

Clicked delete button for odd-numbered todo 67 at (958, 585) on //*[@id="todo-67-delete"]
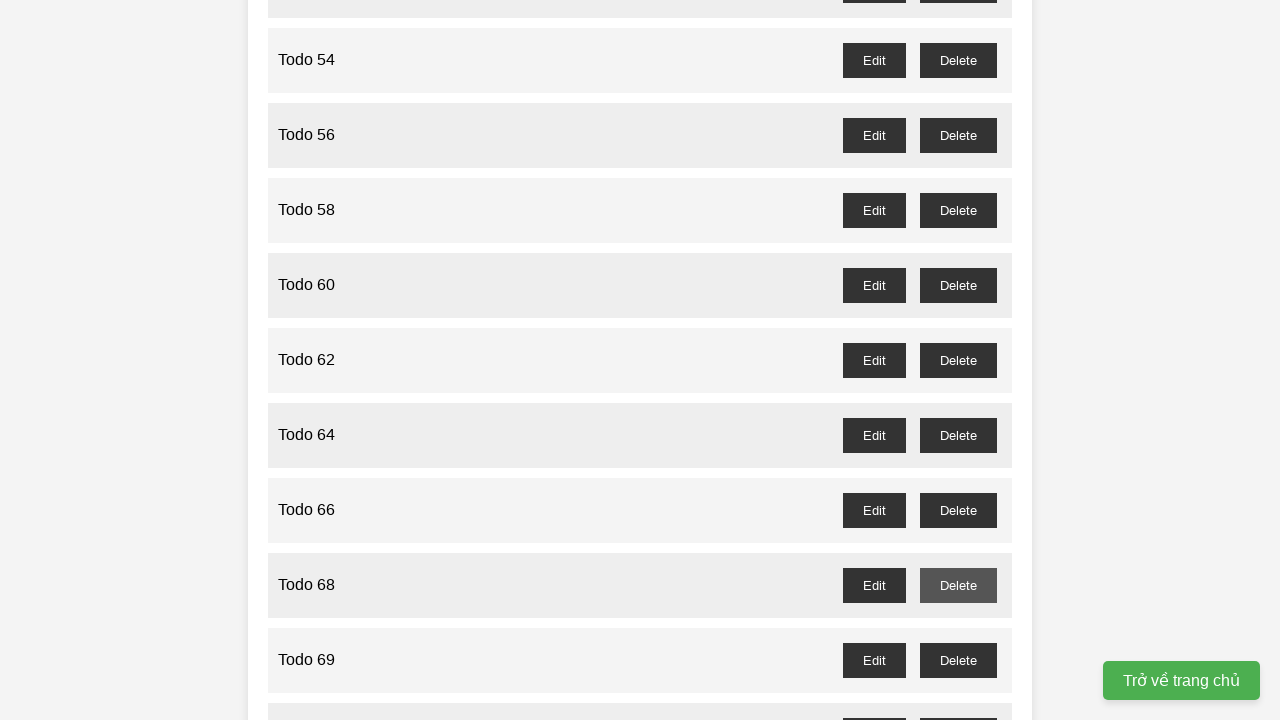

Waited for confirmation dialog handling for todo 67
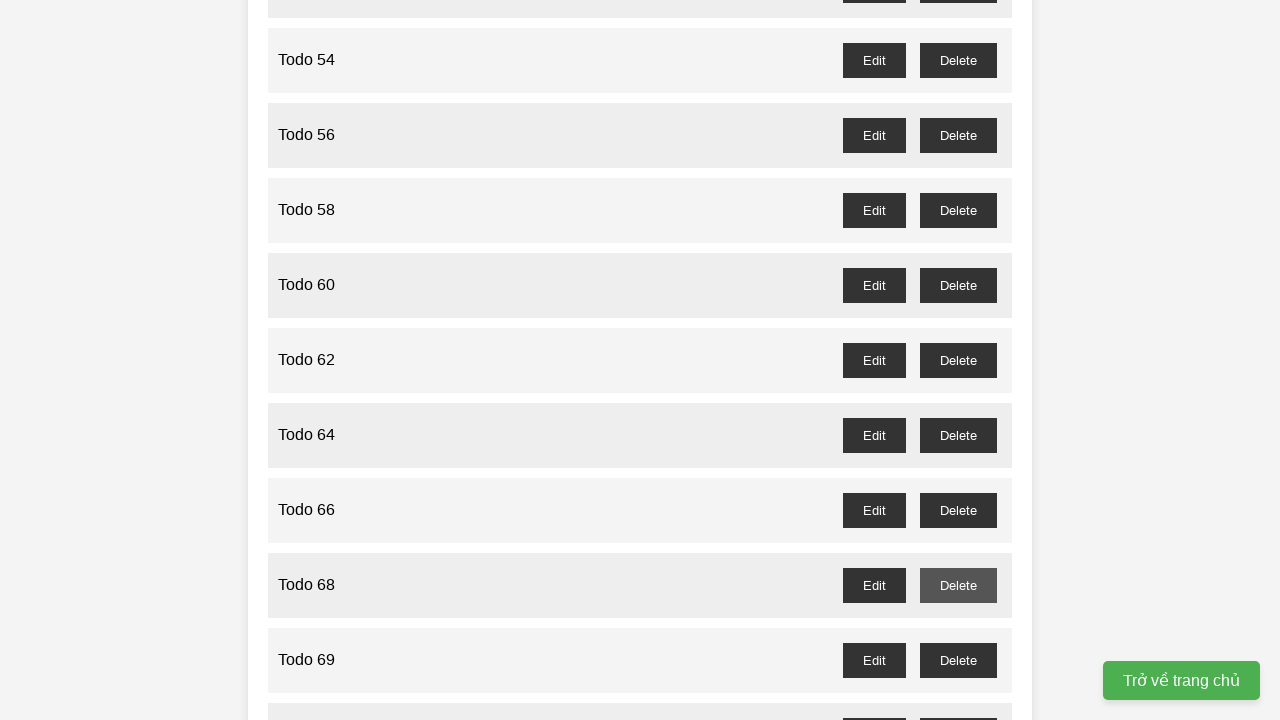

Clicked delete button for odd-numbered todo 69 at (958, 660) on //*[@id="todo-69-delete"]
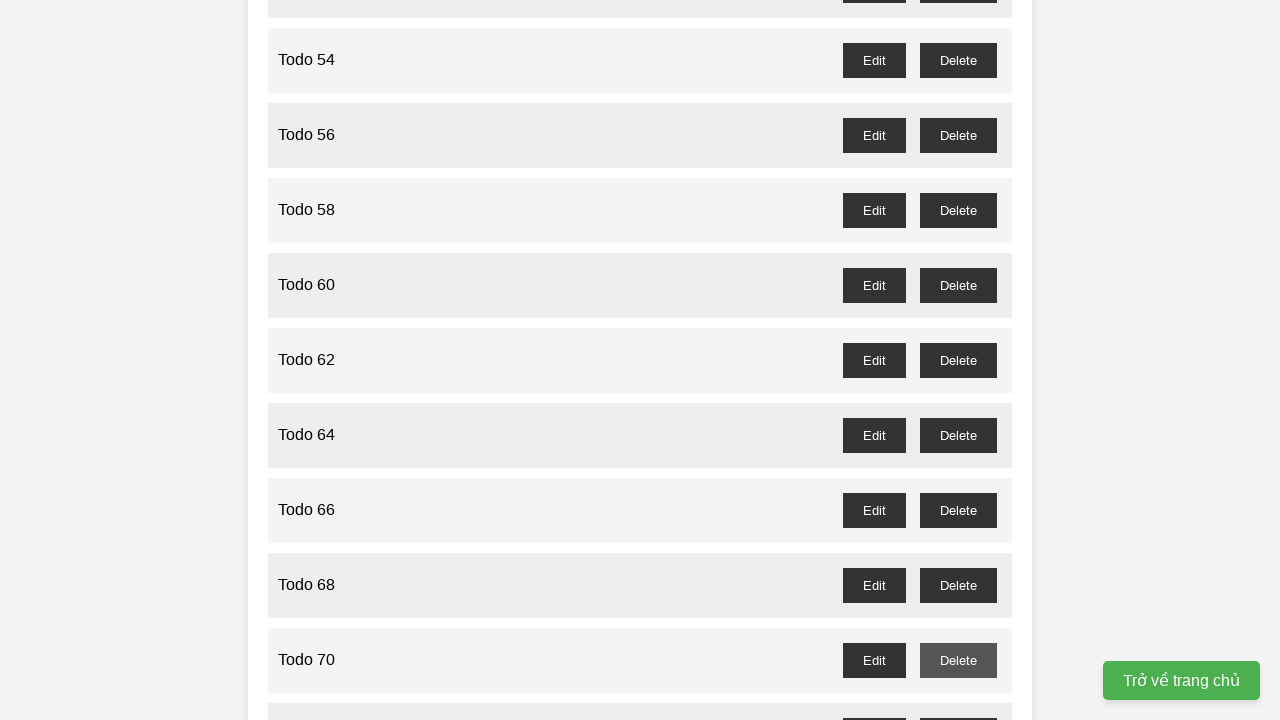

Waited for confirmation dialog handling for todo 69
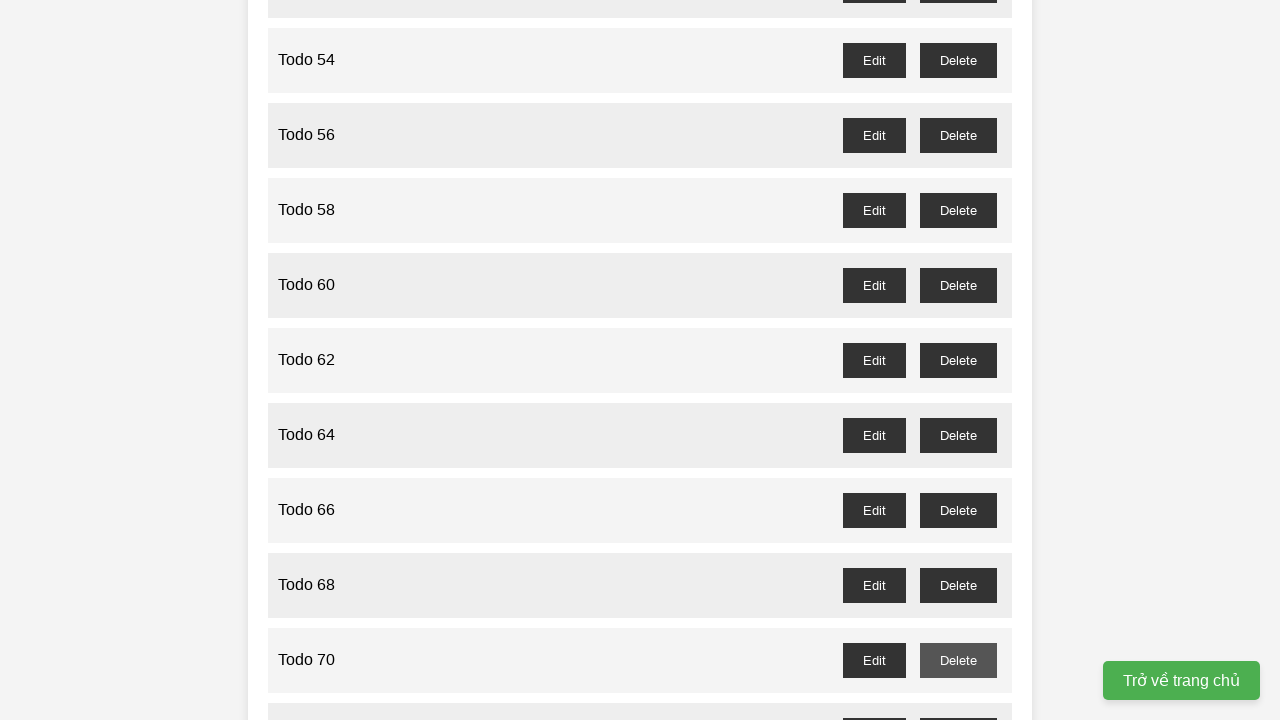

Clicked delete button for odd-numbered todo 71 at (958, 703) on //*[@id="todo-71-delete"]
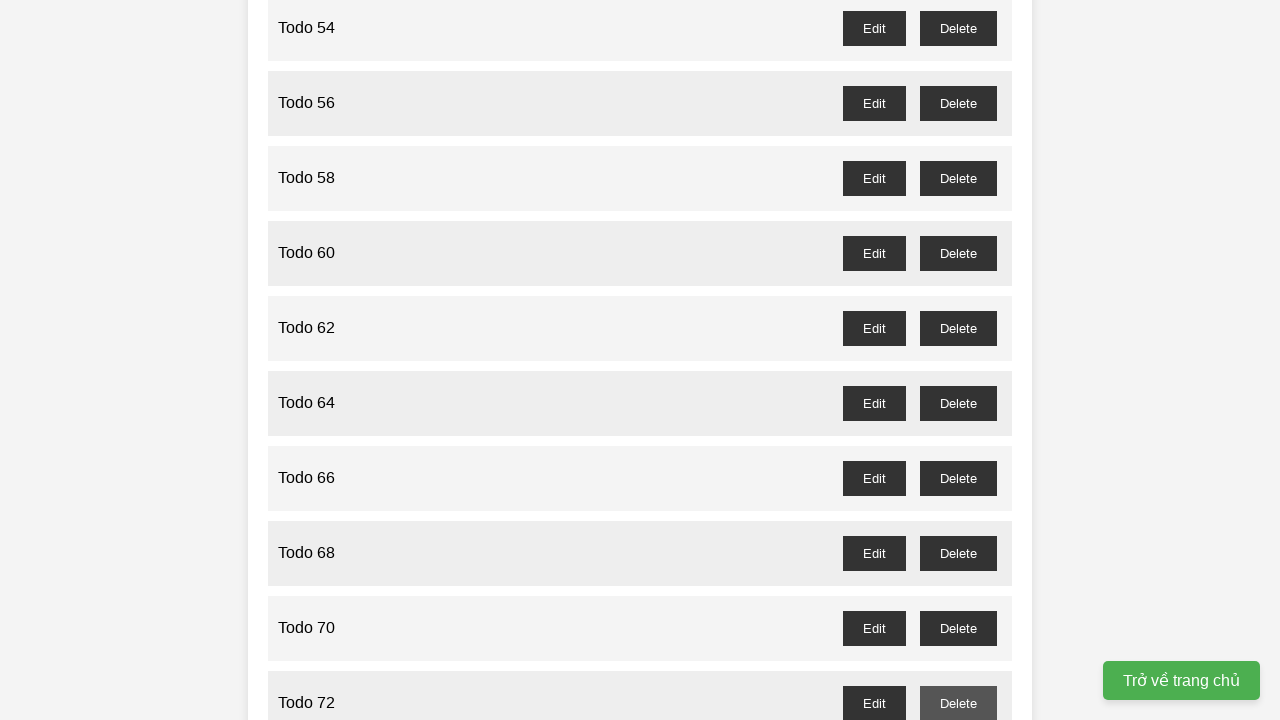

Waited for confirmation dialog handling for todo 71
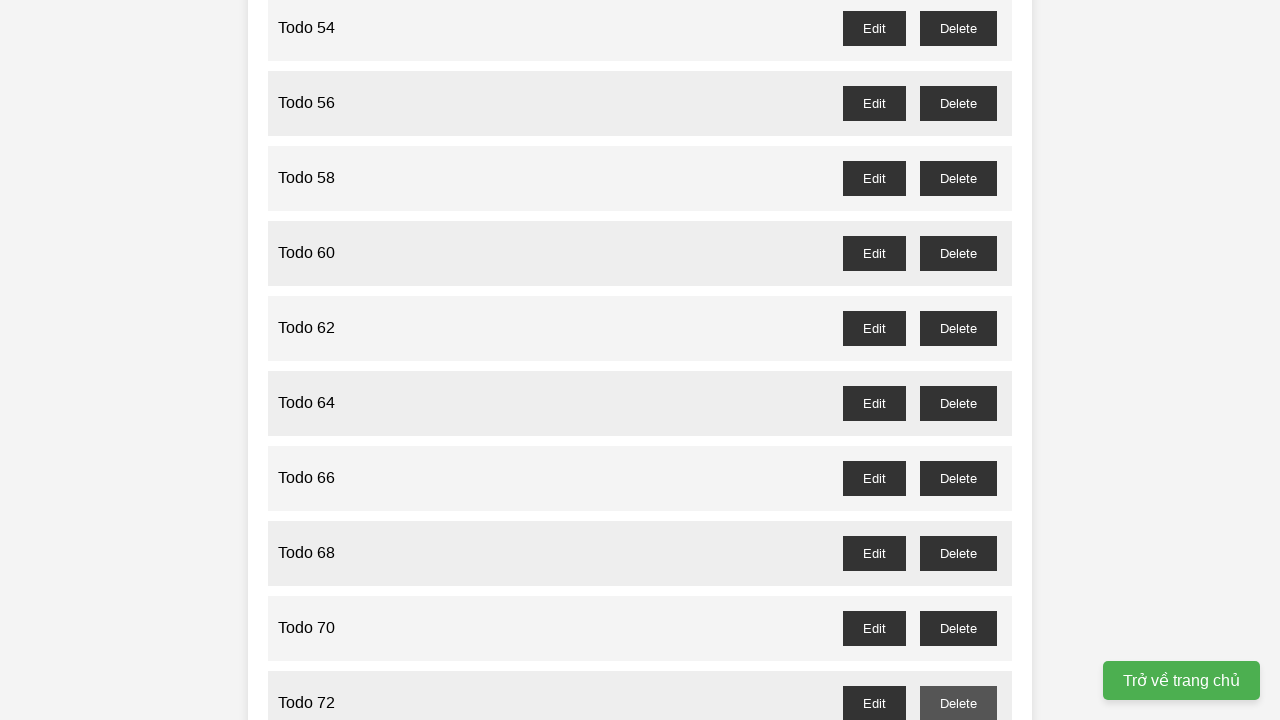

Clicked delete button for odd-numbered todo 73 at (958, 360) on //*[@id="todo-73-delete"]
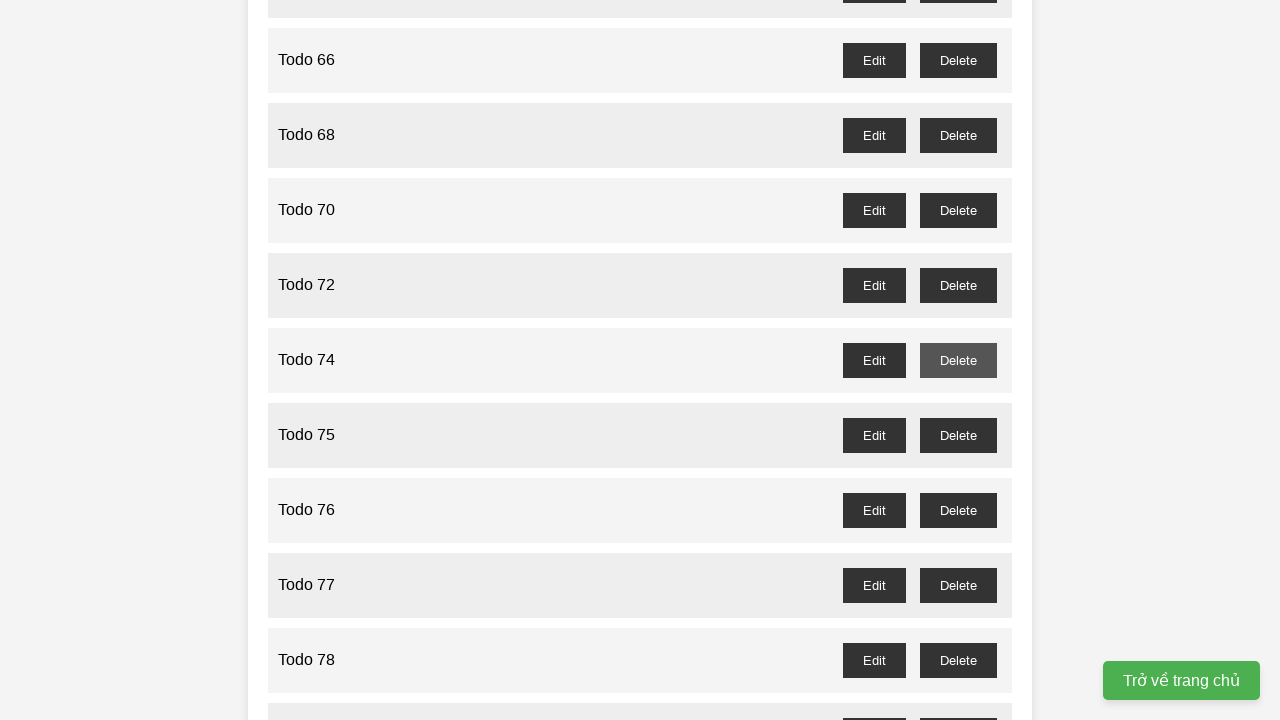

Waited for confirmation dialog handling for todo 73
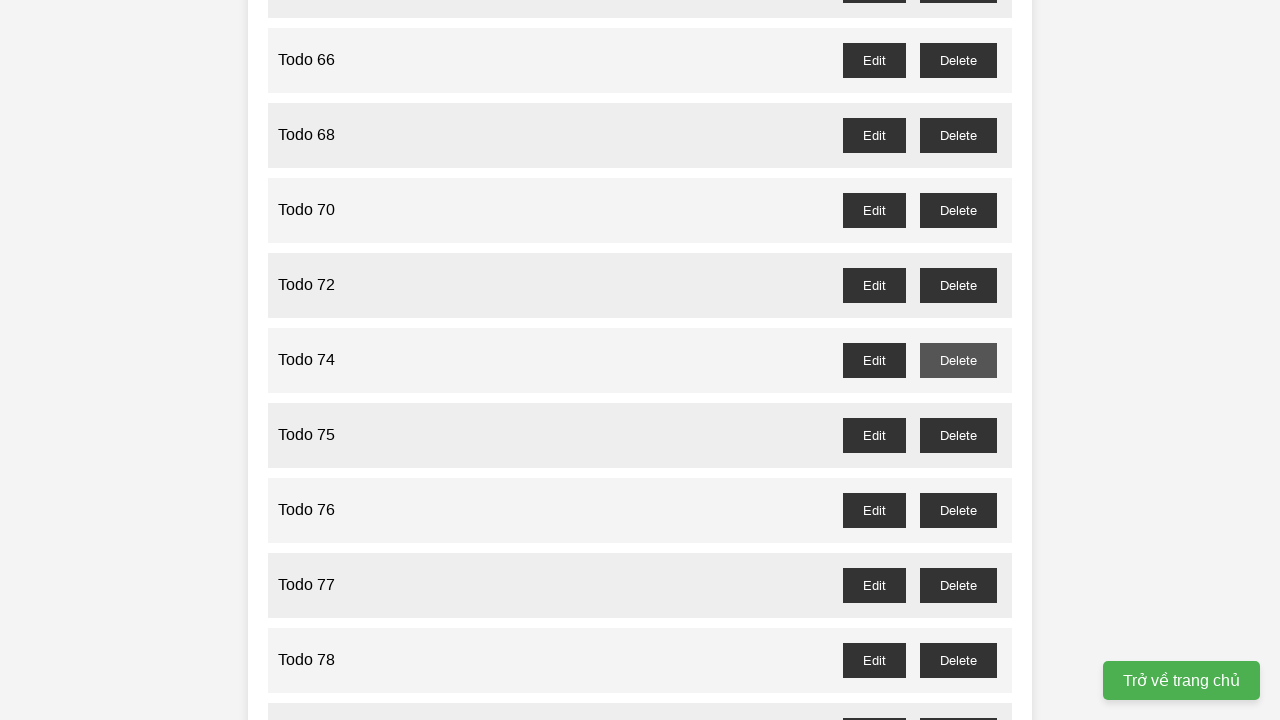

Clicked delete button for odd-numbered todo 75 at (958, 435) on //*[@id="todo-75-delete"]
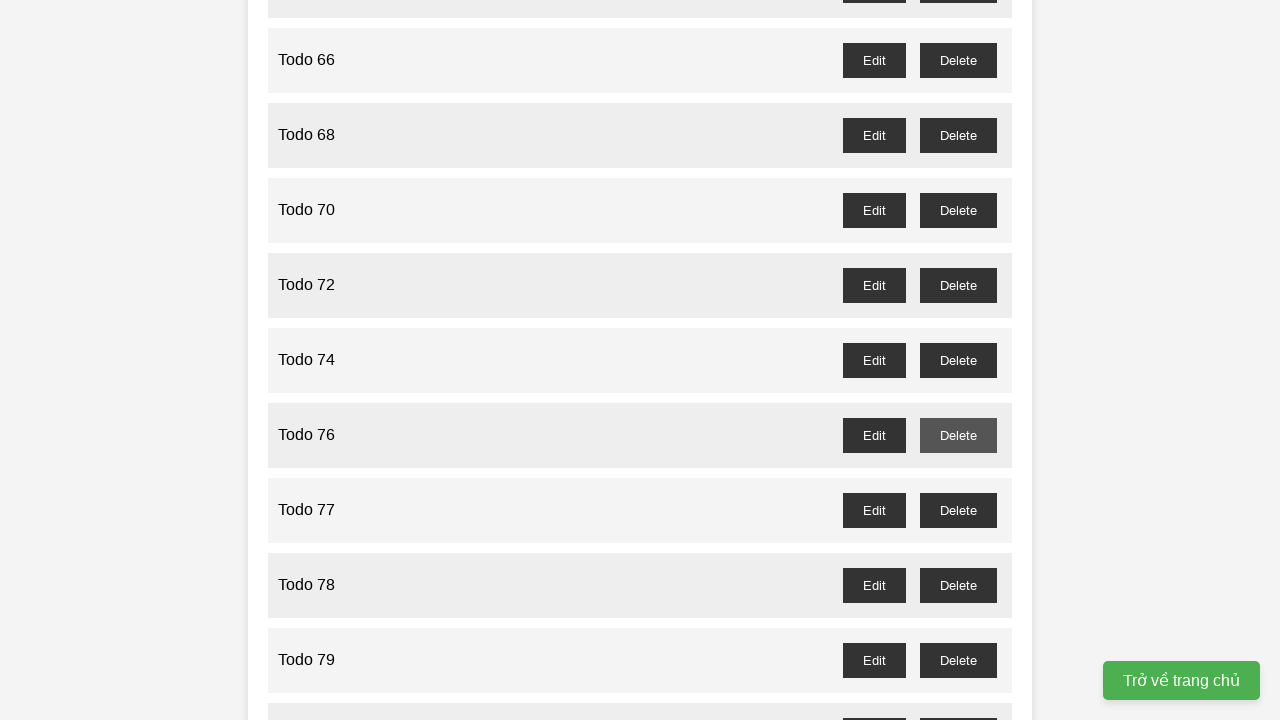

Waited for confirmation dialog handling for todo 75
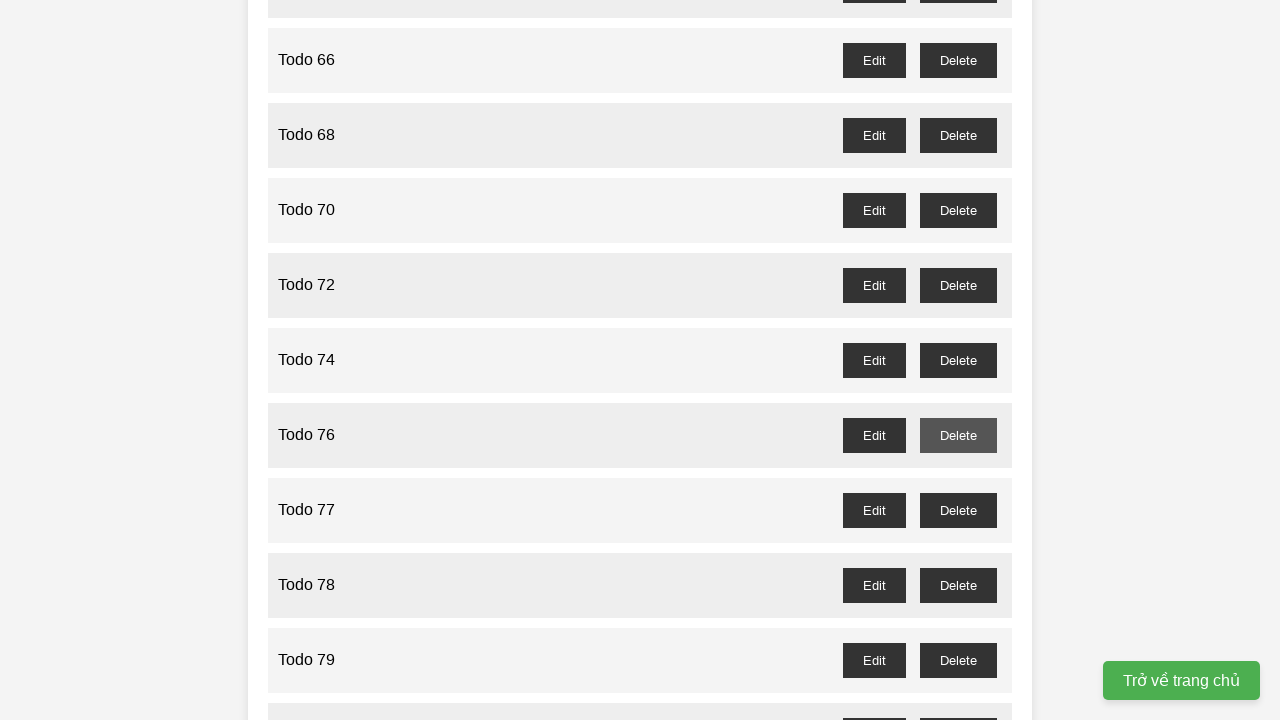

Clicked delete button for odd-numbered todo 77 at (958, 510) on //*[@id="todo-77-delete"]
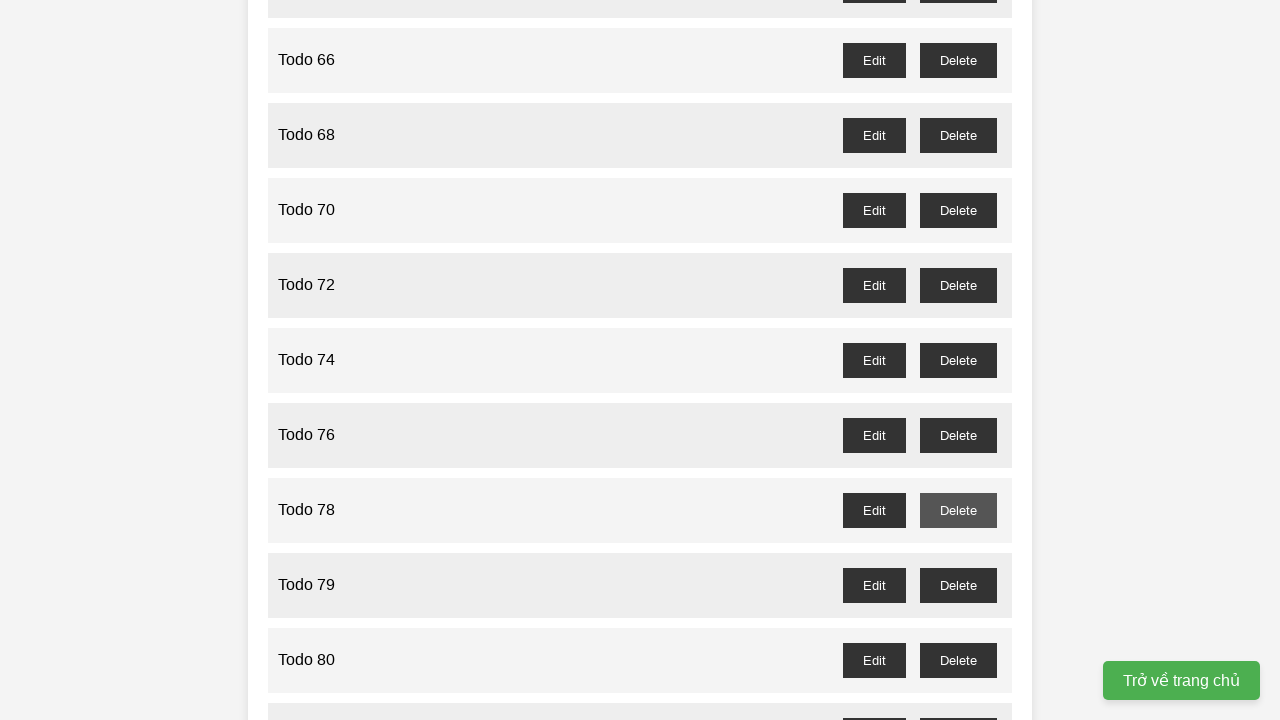

Waited for confirmation dialog handling for todo 77
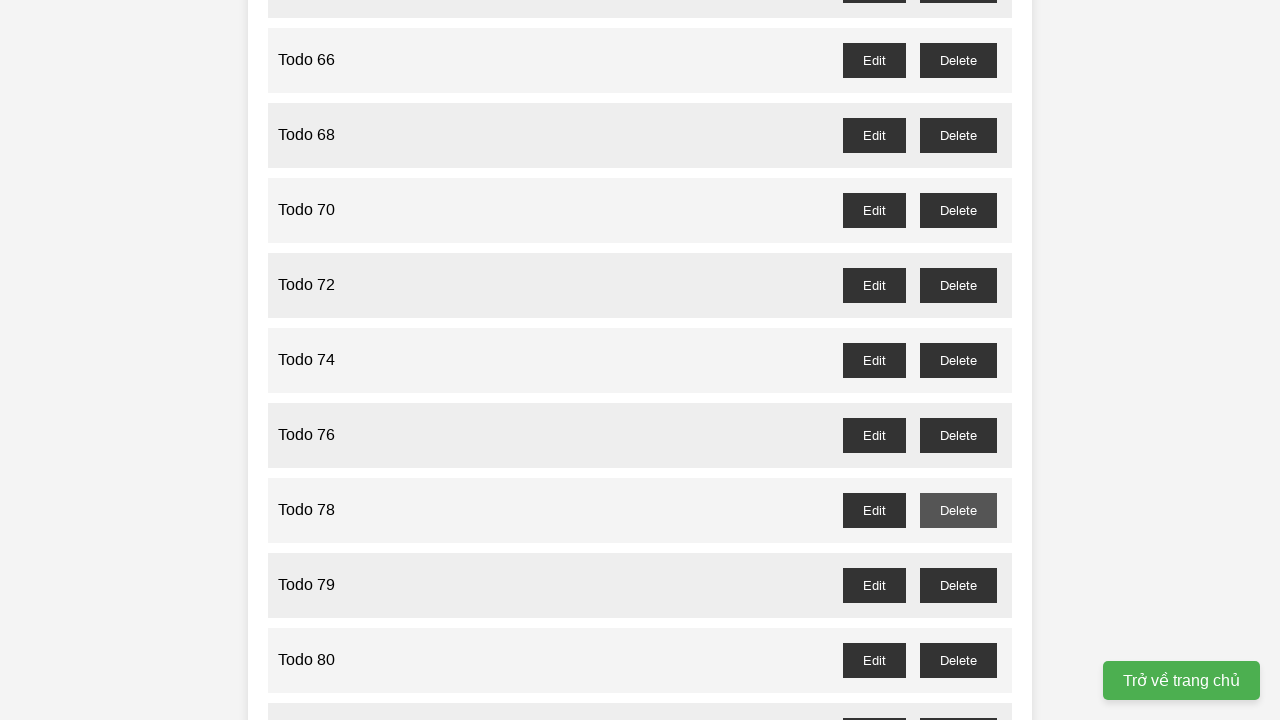

Clicked delete button for odd-numbered todo 79 at (958, 585) on //*[@id="todo-79-delete"]
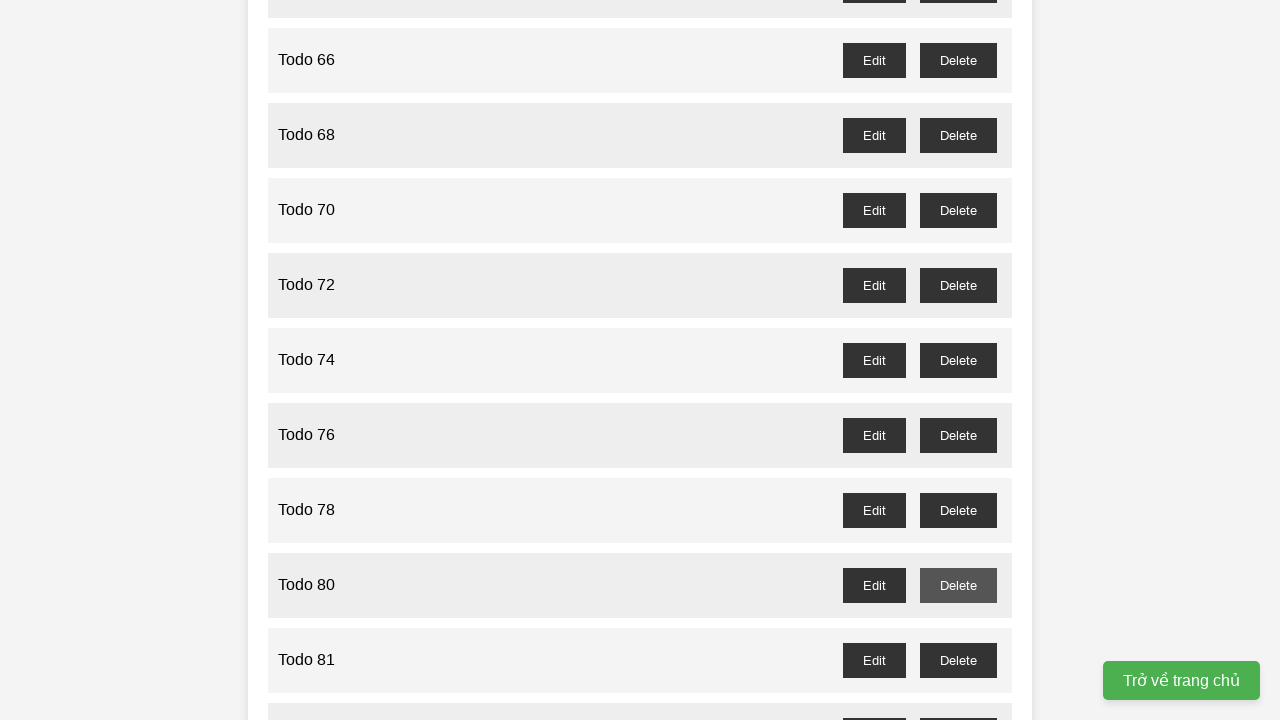

Waited for confirmation dialog handling for todo 79
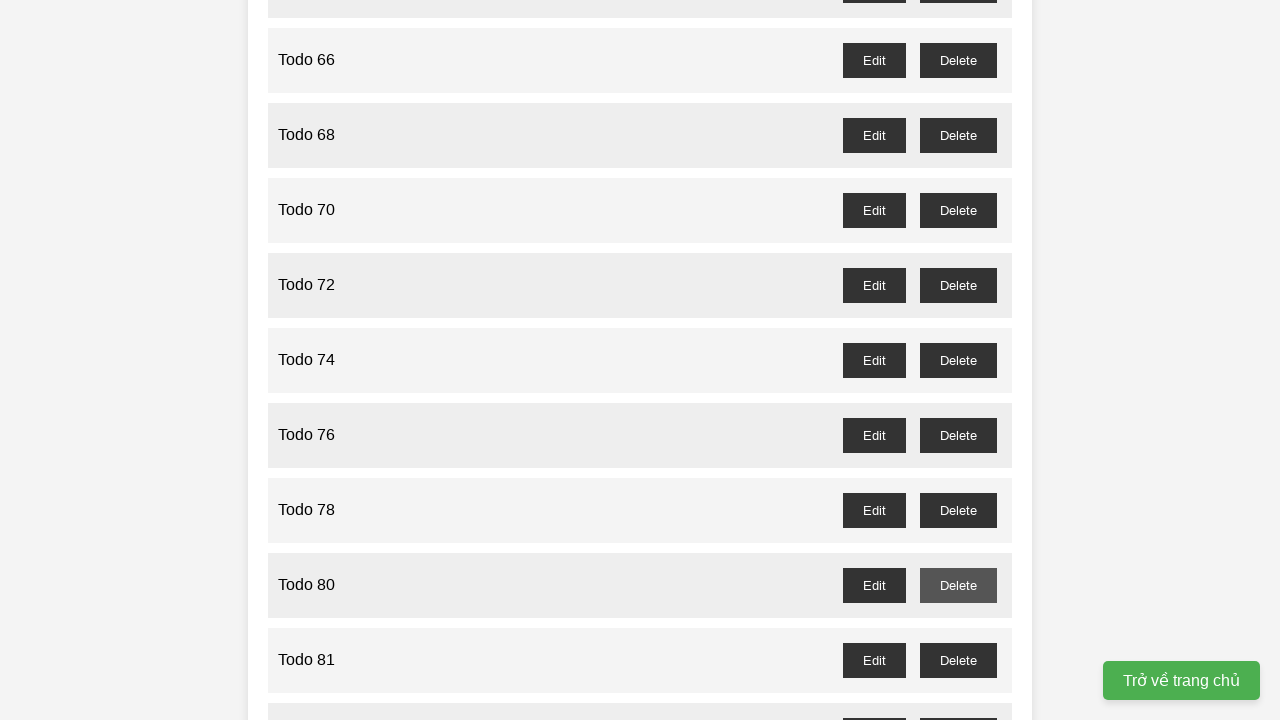

Clicked delete button for odd-numbered todo 81 at (958, 660) on //*[@id="todo-81-delete"]
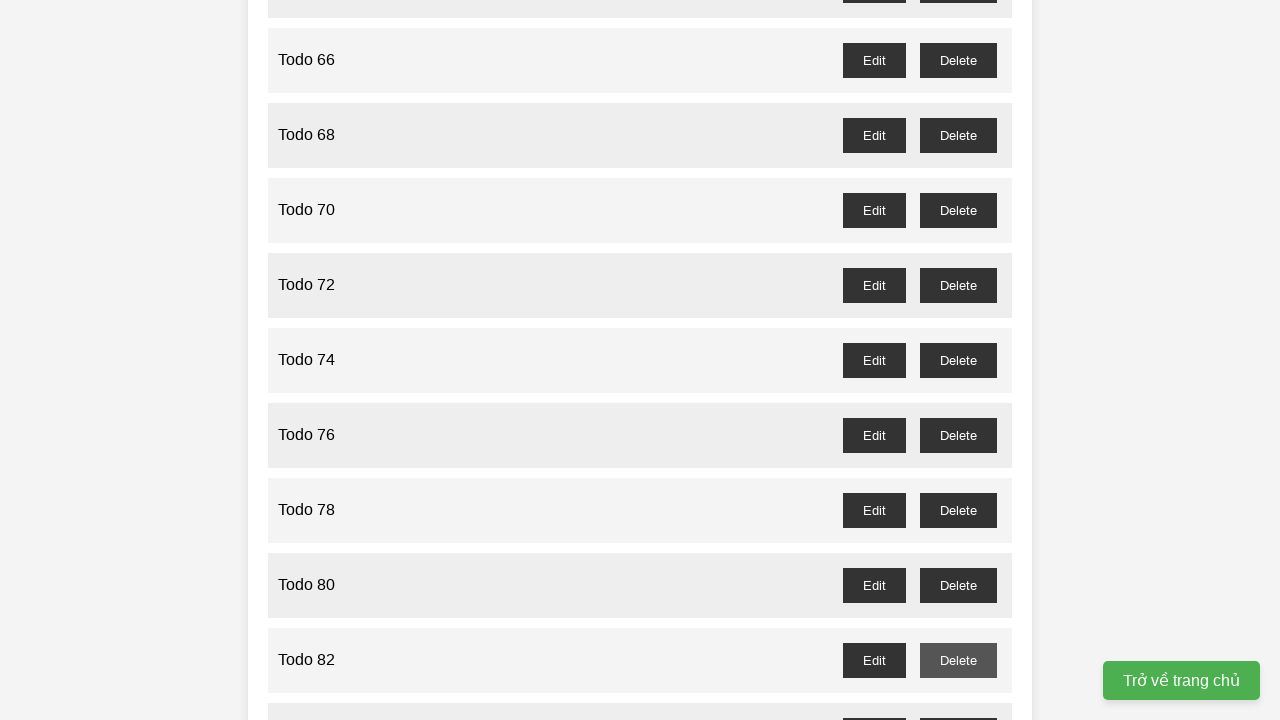

Waited for confirmation dialog handling for todo 81
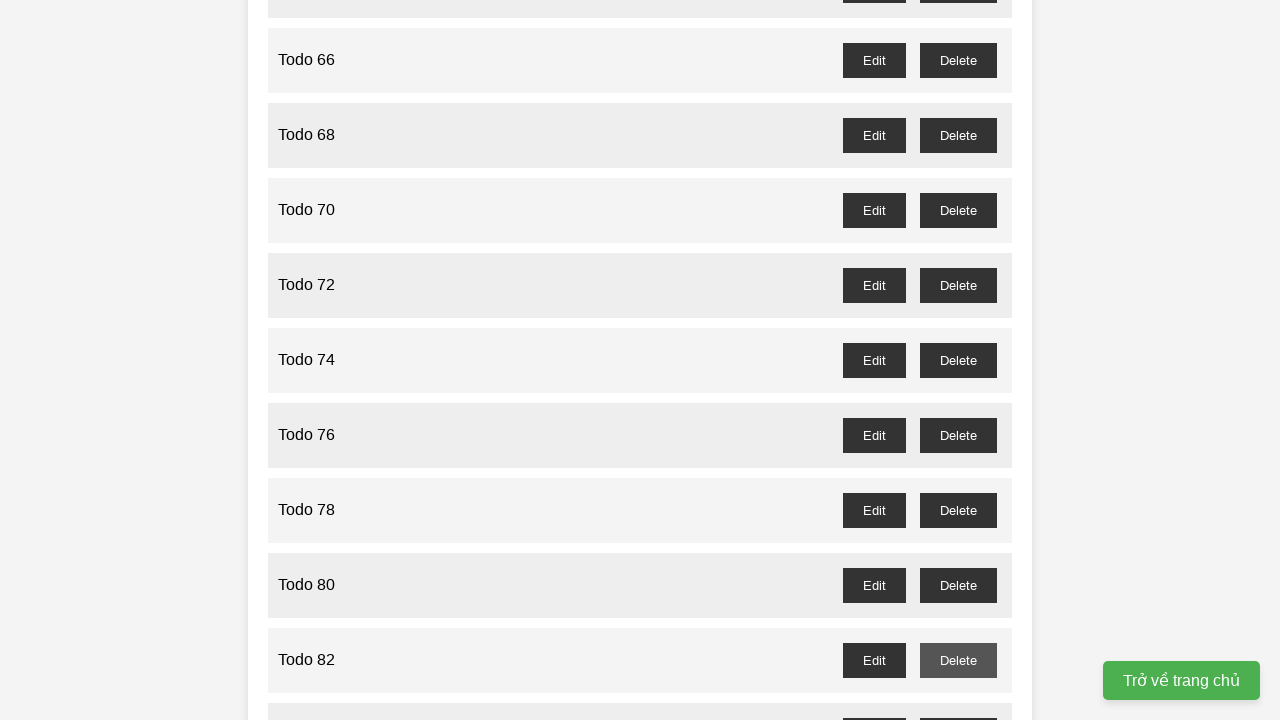

Clicked delete button for odd-numbered todo 83 at (958, 703) on //*[@id="todo-83-delete"]
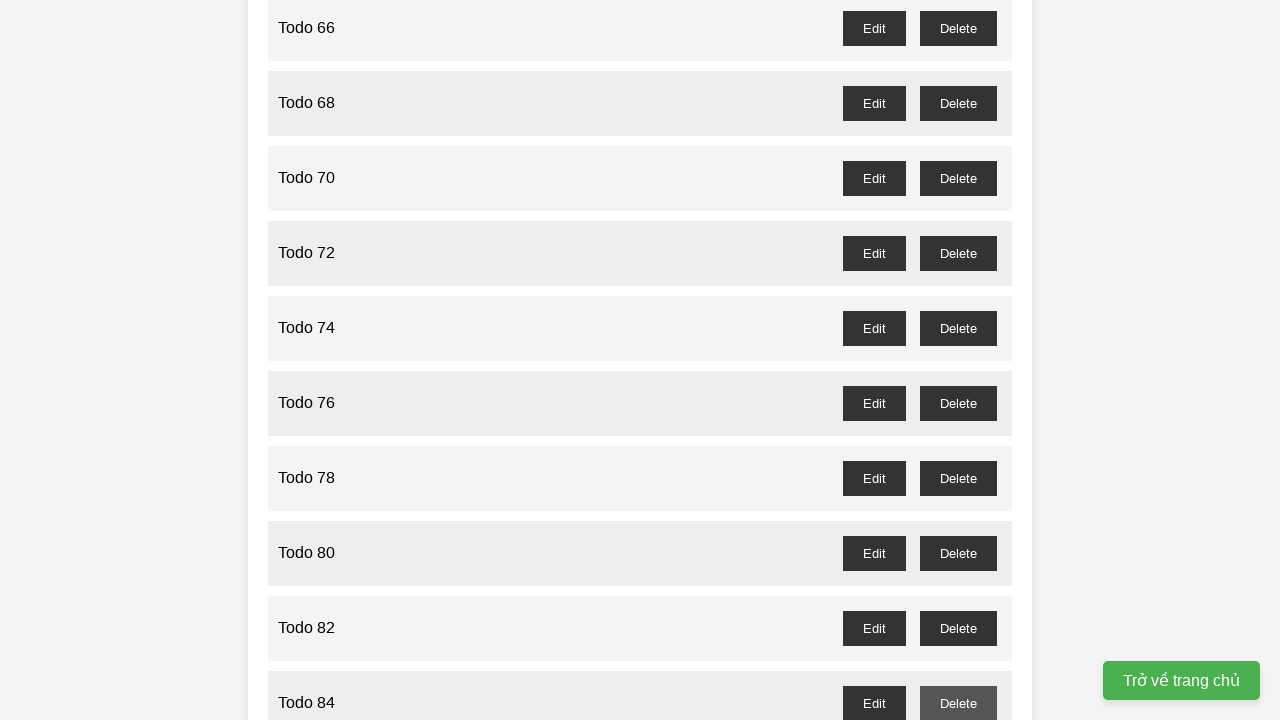

Waited for confirmation dialog handling for todo 83
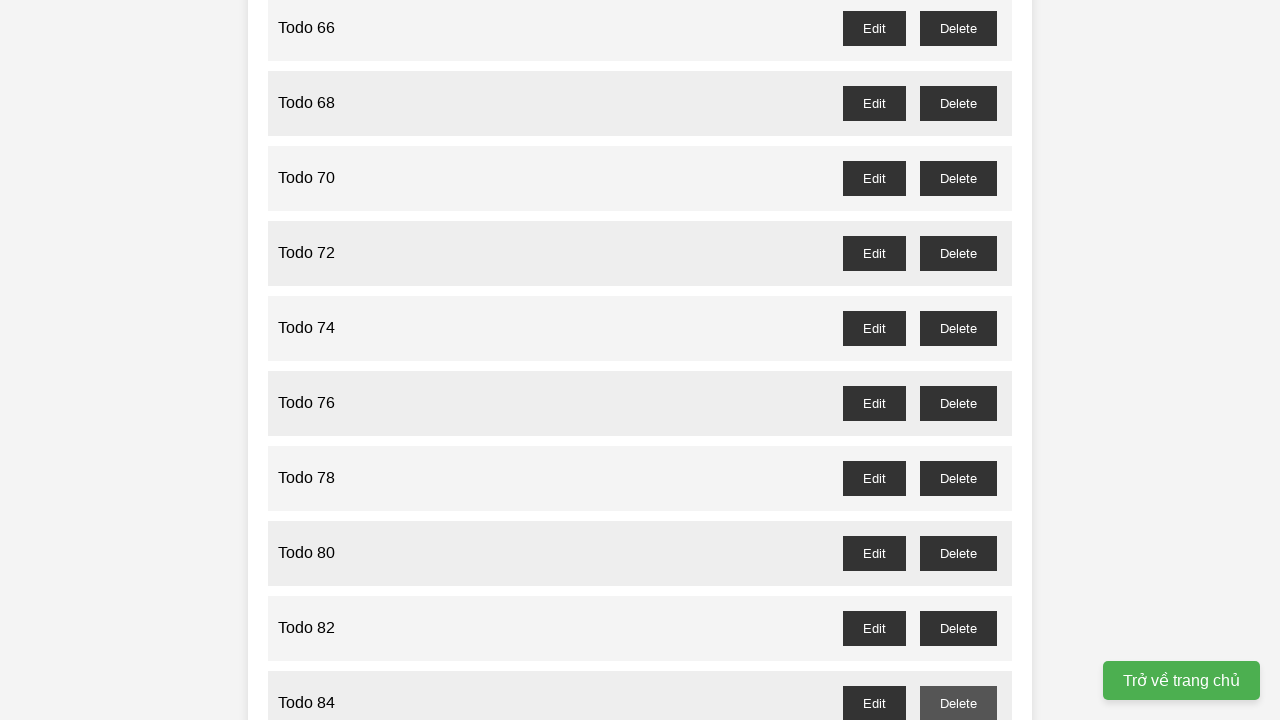

Clicked delete button for odd-numbered todo 85 at (958, 360) on //*[@id="todo-85-delete"]
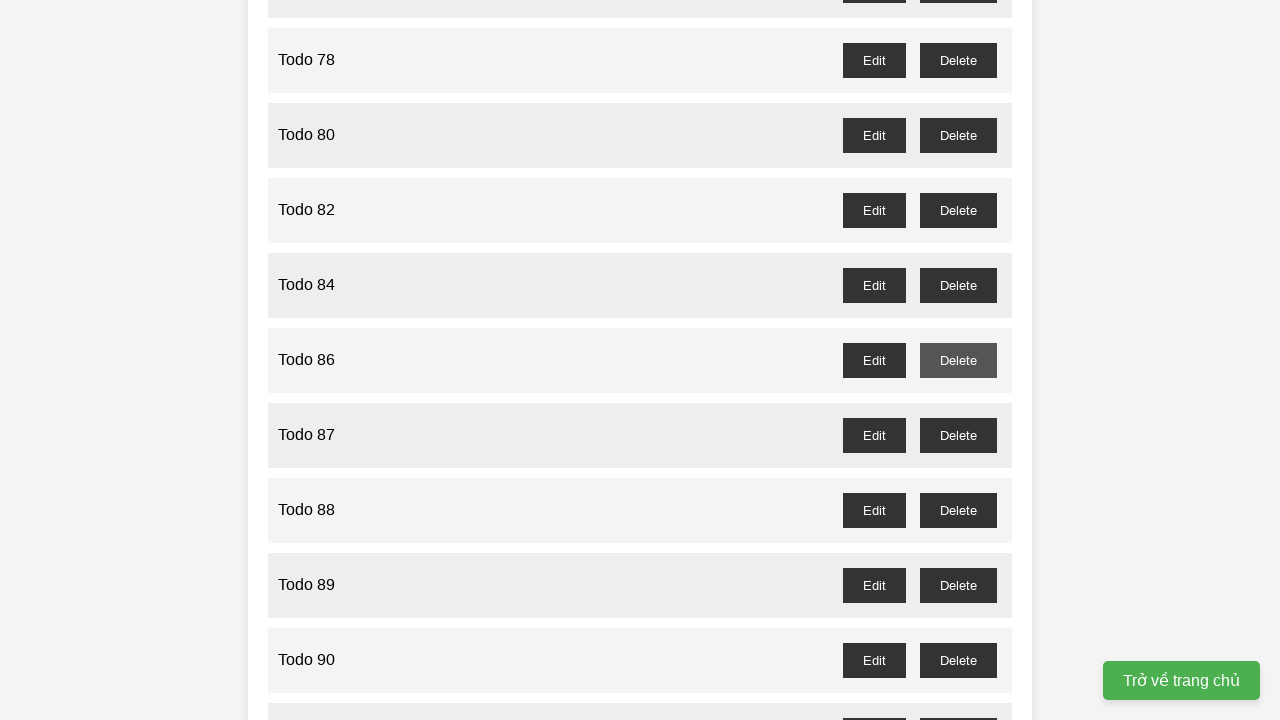

Waited for confirmation dialog handling for todo 85
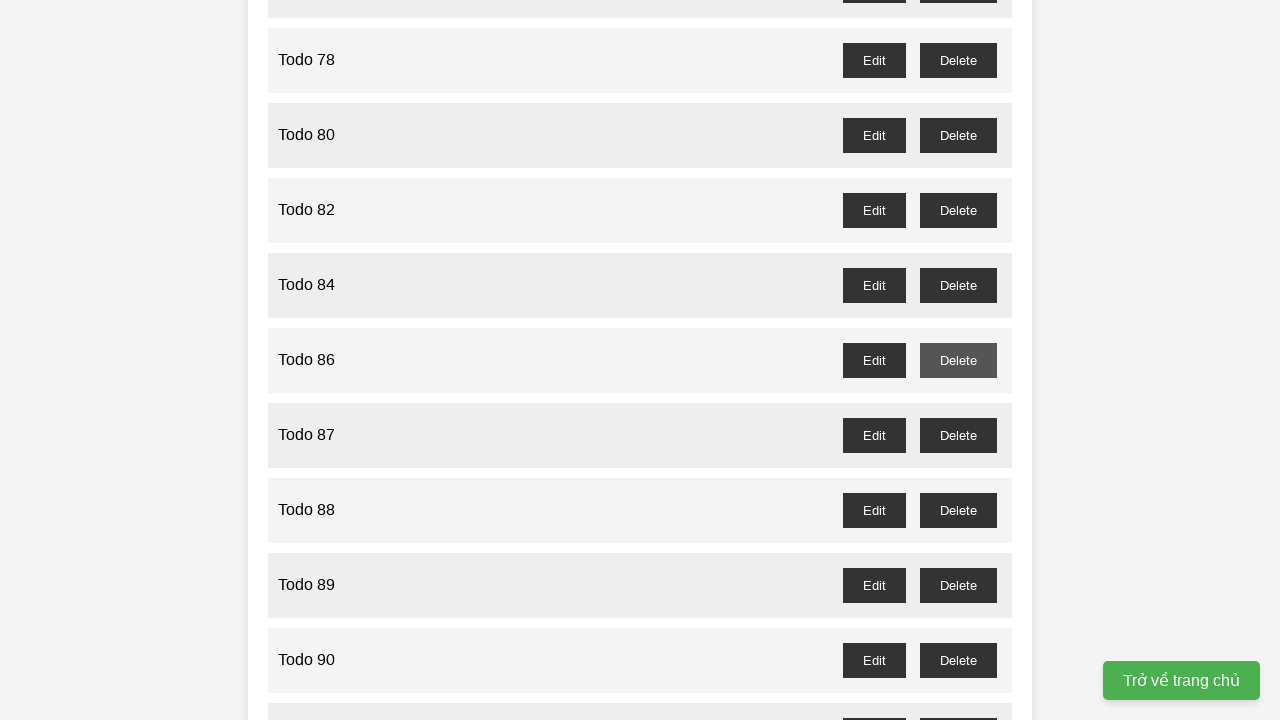

Clicked delete button for odd-numbered todo 87 at (958, 435) on //*[@id="todo-87-delete"]
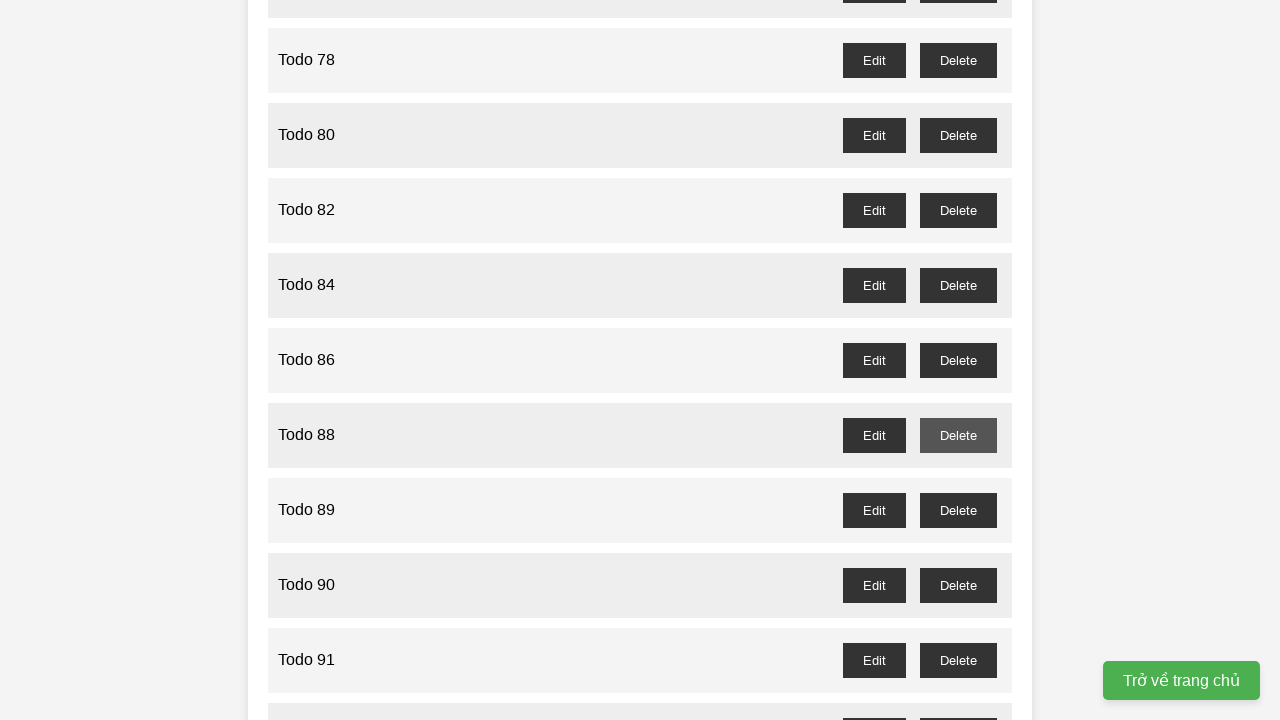

Waited for confirmation dialog handling for todo 87
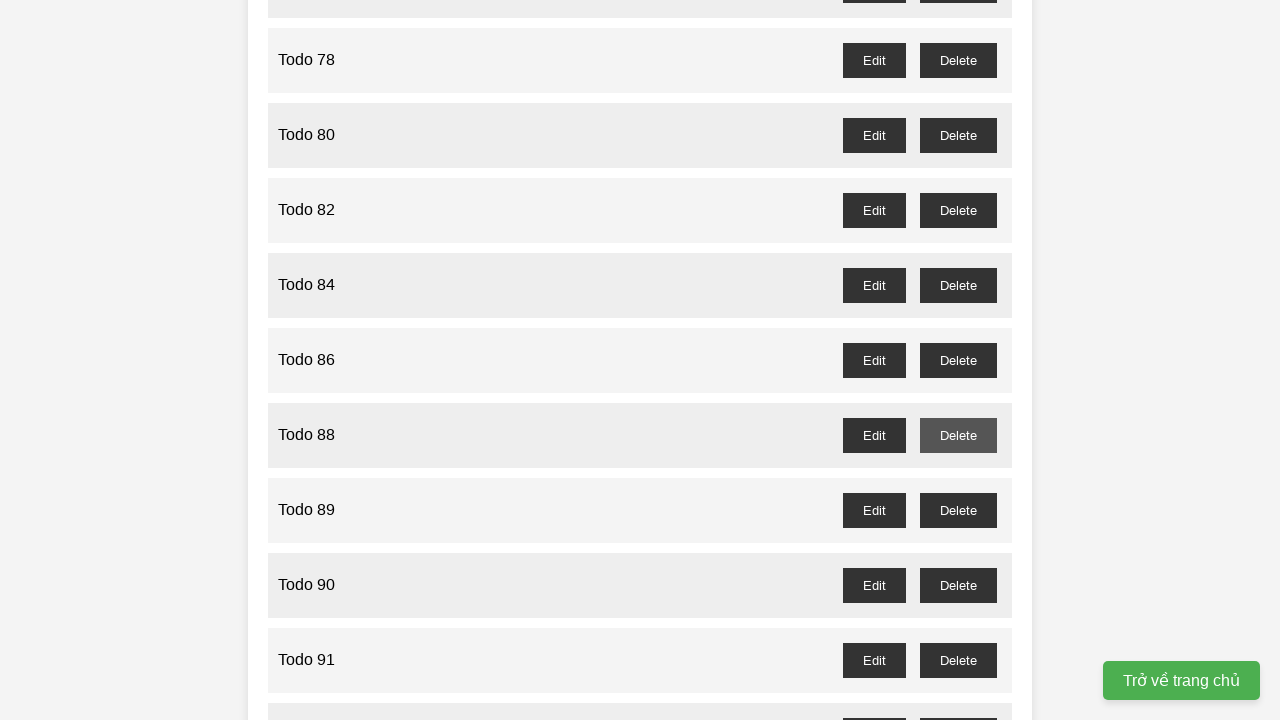

Clicked delete button for odd-numbered todo 89 at (958, 510) on //*[@id="todo-89-delete"]
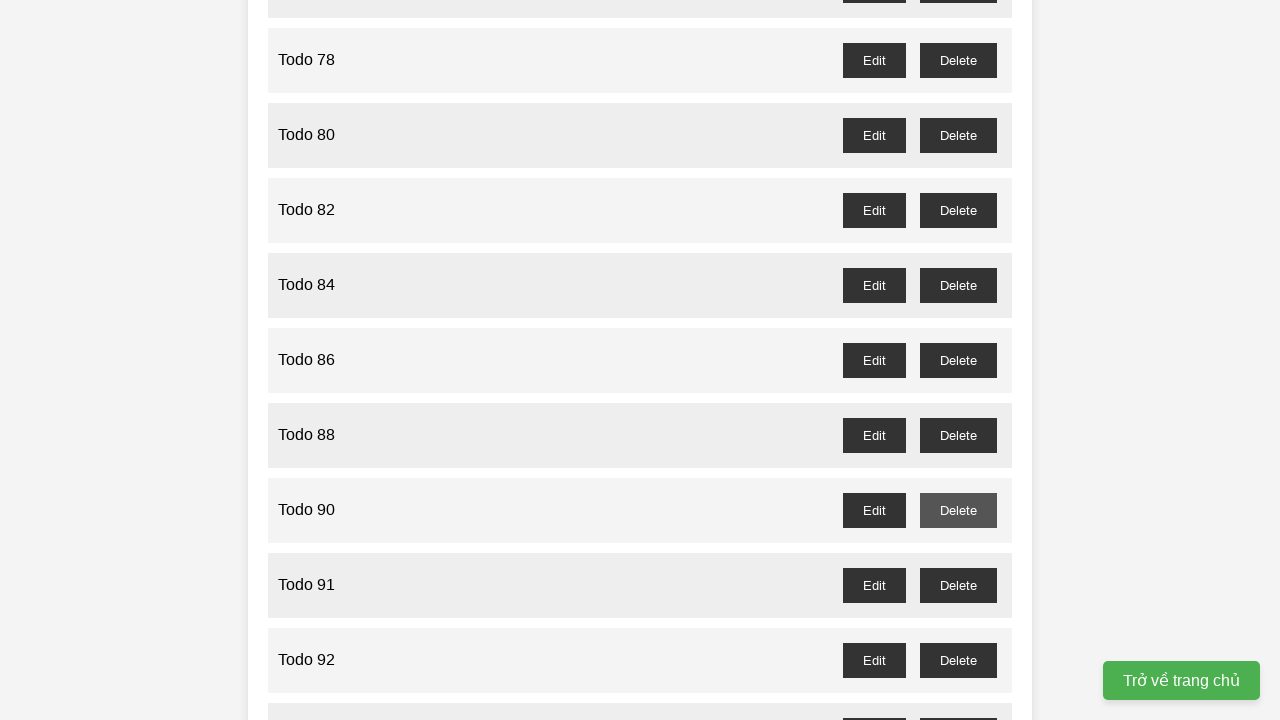

Waited for confirmation dialog handling for todo 89
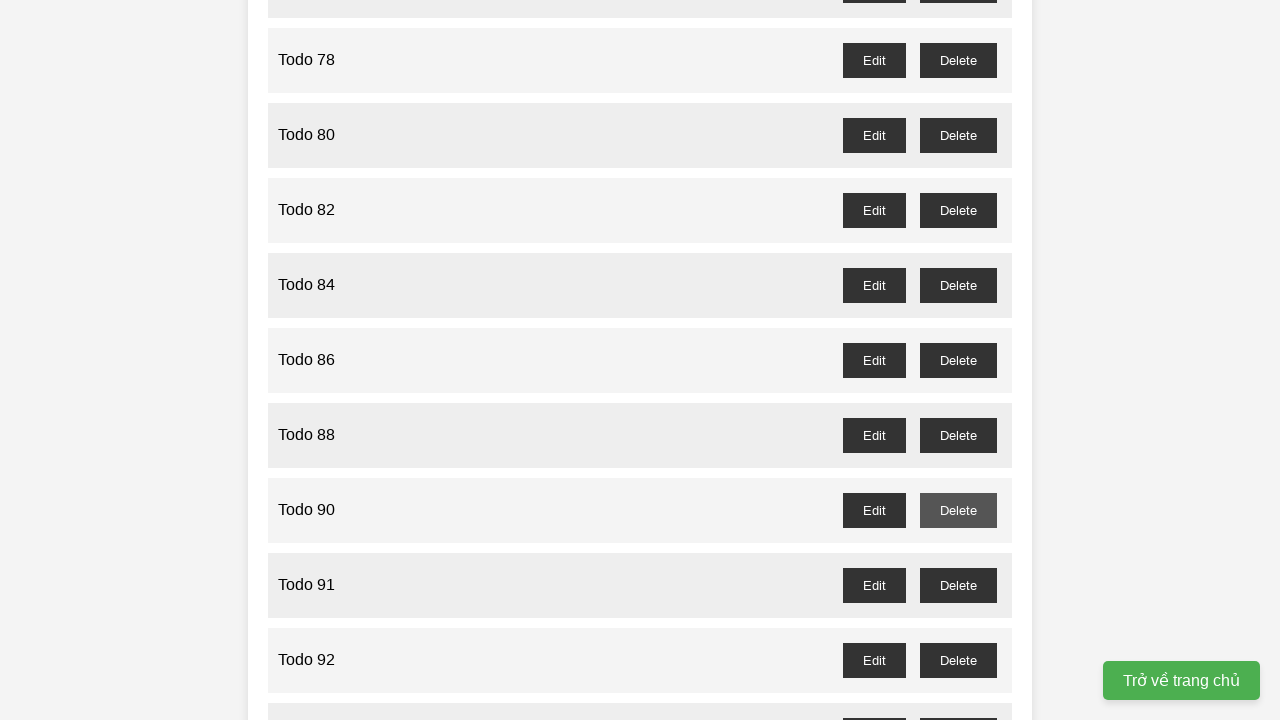

Clicked delete button for odd-numbered todo 91 at (958, 585) on //*[@id="todo-91-delete"]
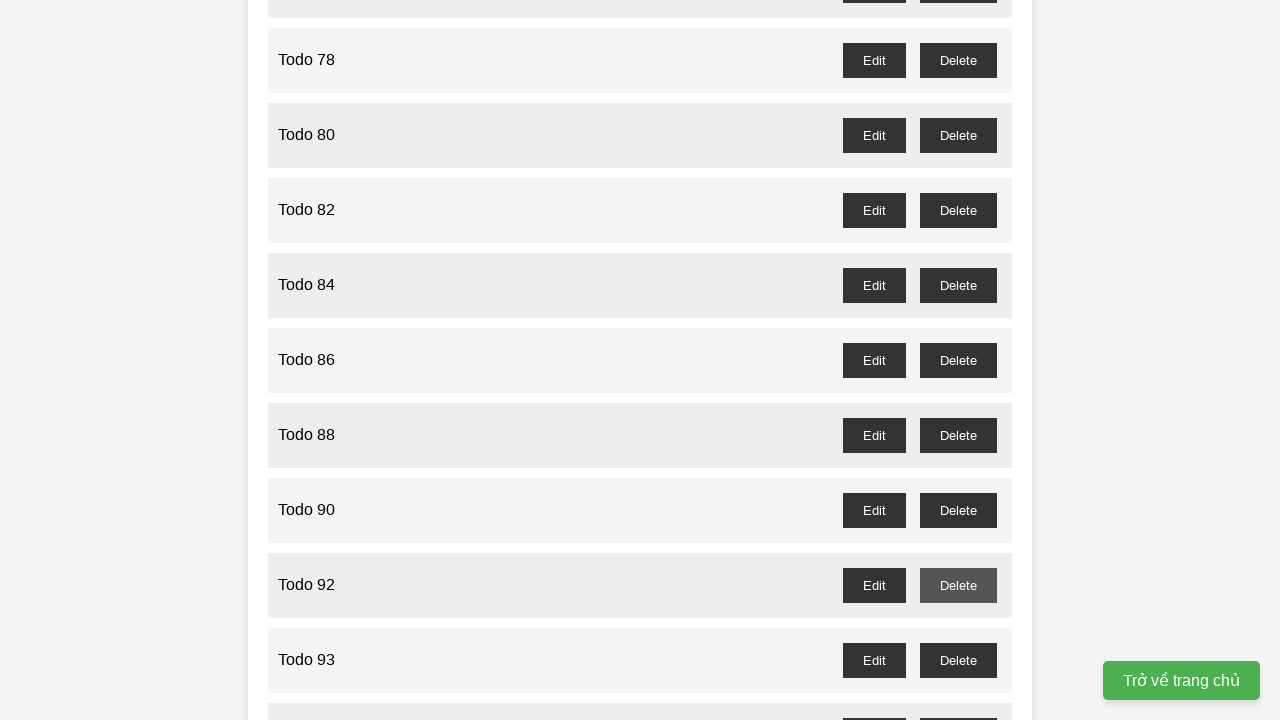

Waited for confirmation dialog handling for todo 91
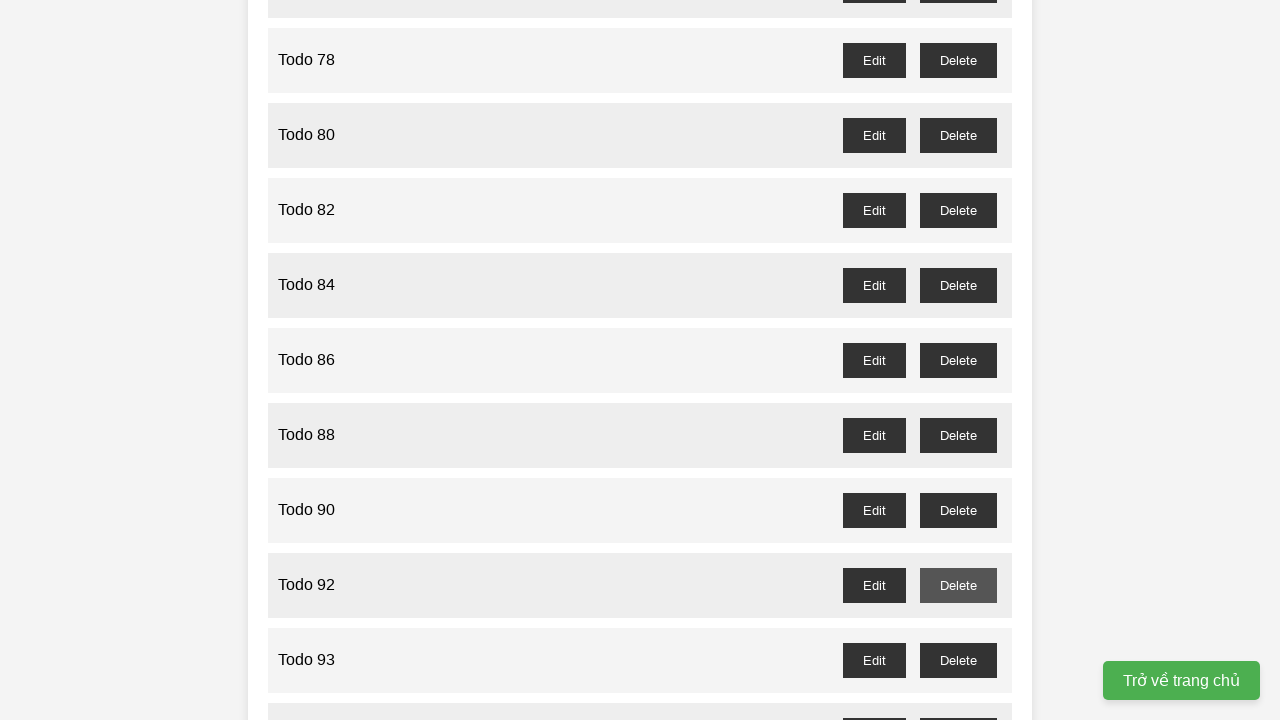

Clicked delete button for odd-numbered todo 93 at (958, 660) on //*[@id="todo-93-delete"]
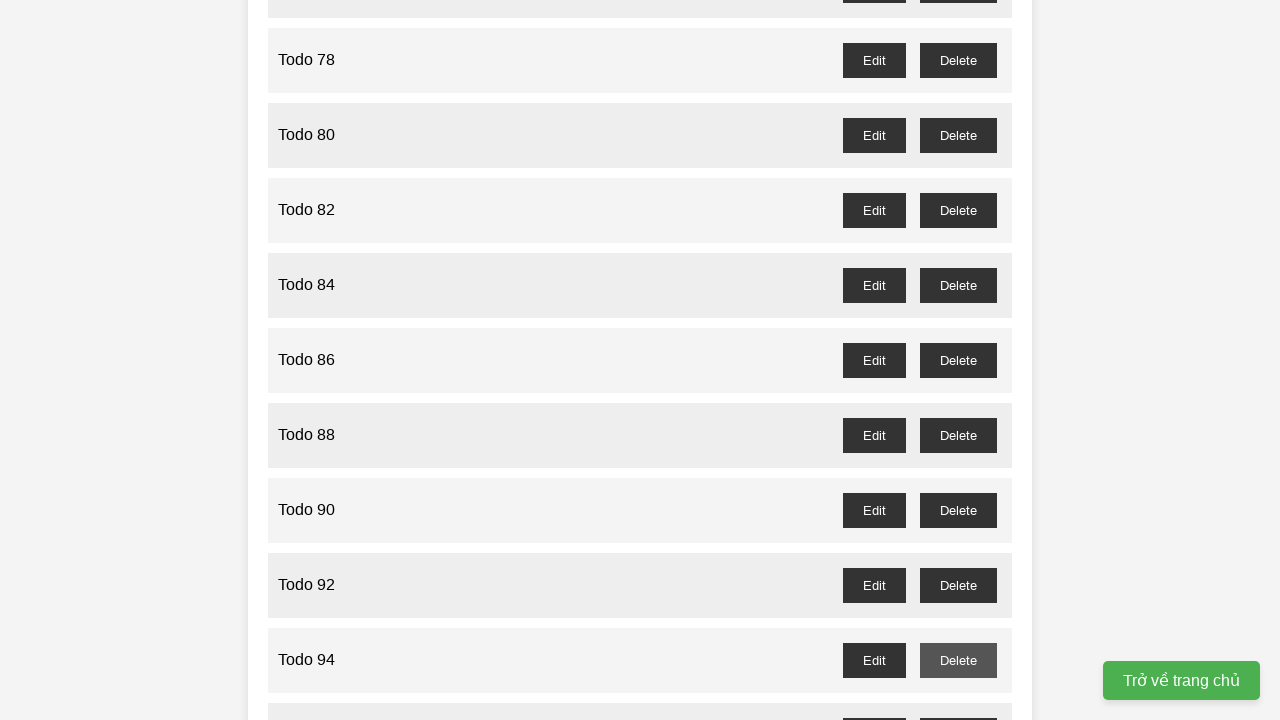

Waited for confirmation dialog handling for todo 93
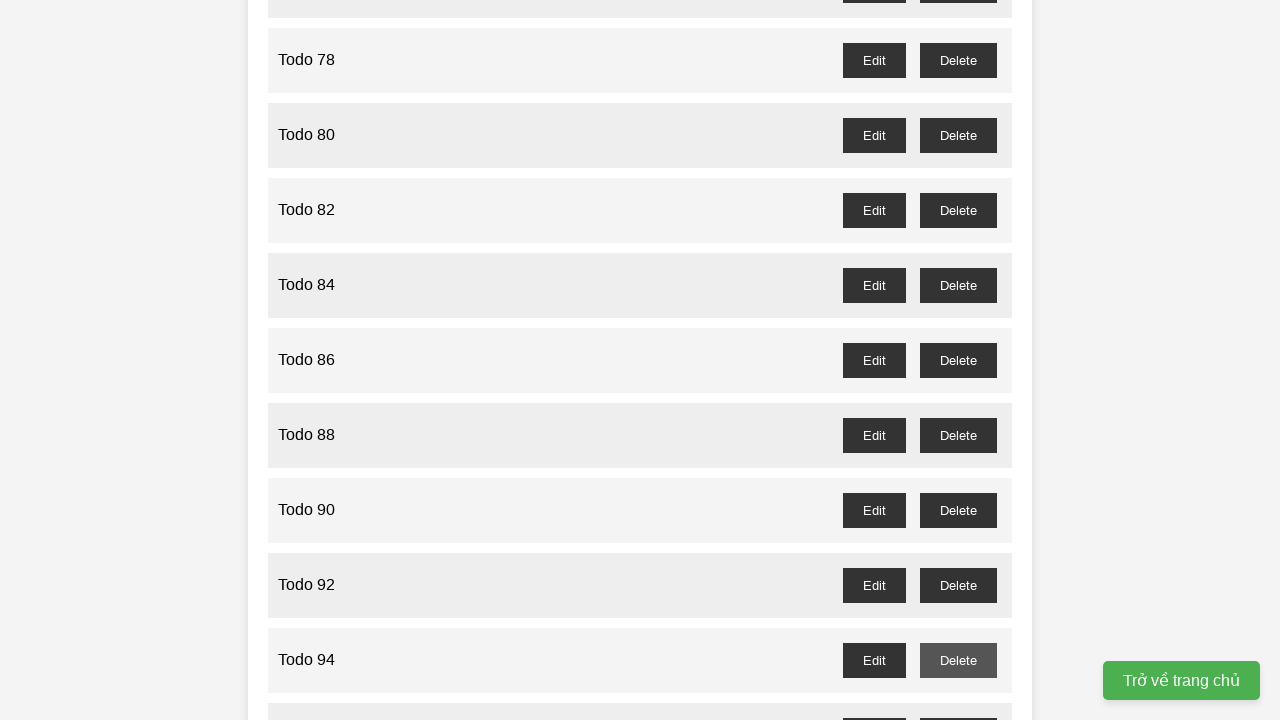

Clicked delete button for odd-numbered todo 95 at (958, 703) on //*[@id="todo-95-delete"]
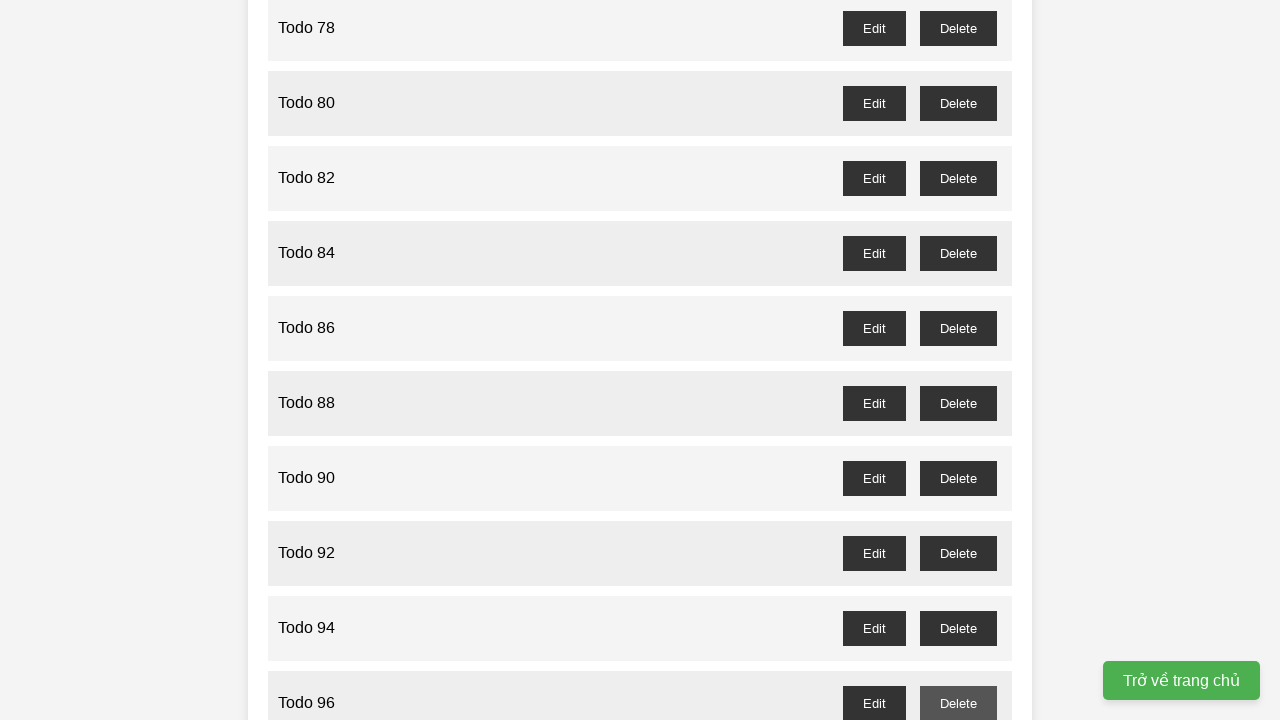

Waited for confirmation dialog handling for todo 95
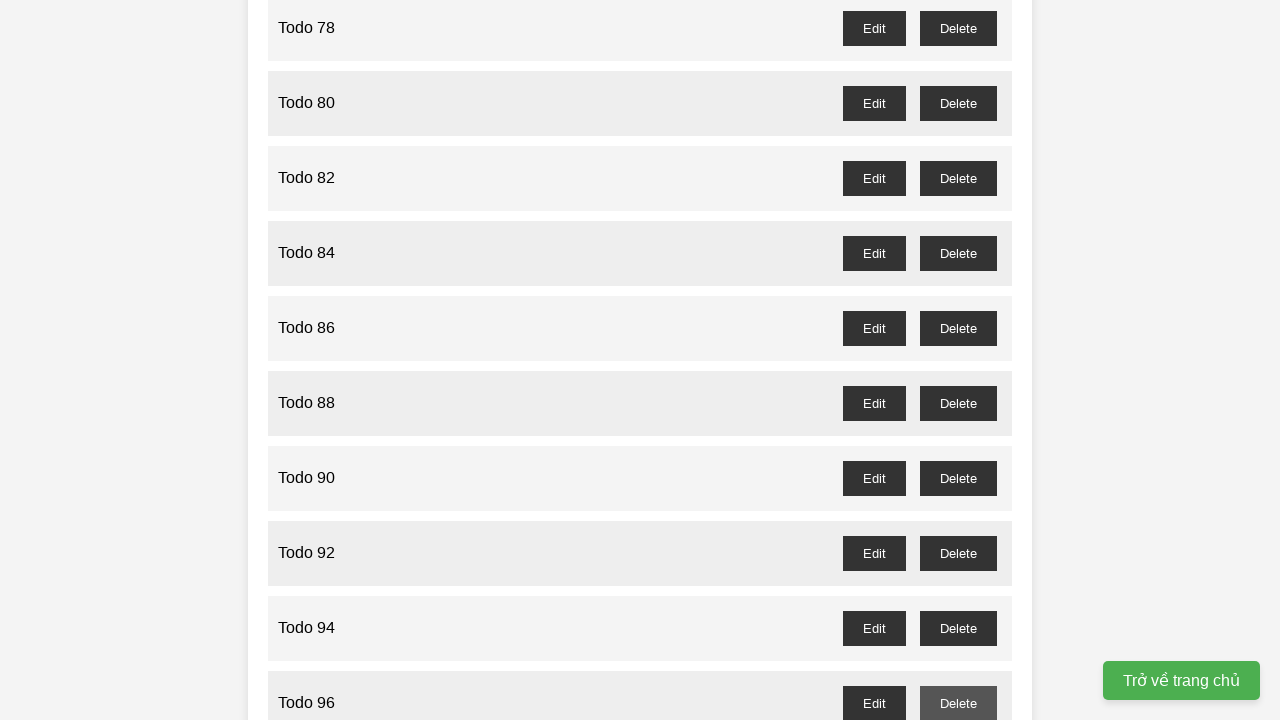

Clicked delete button for odd-numbered todo 97 at (958, 406) on //*[@id="todo-97-delete"]
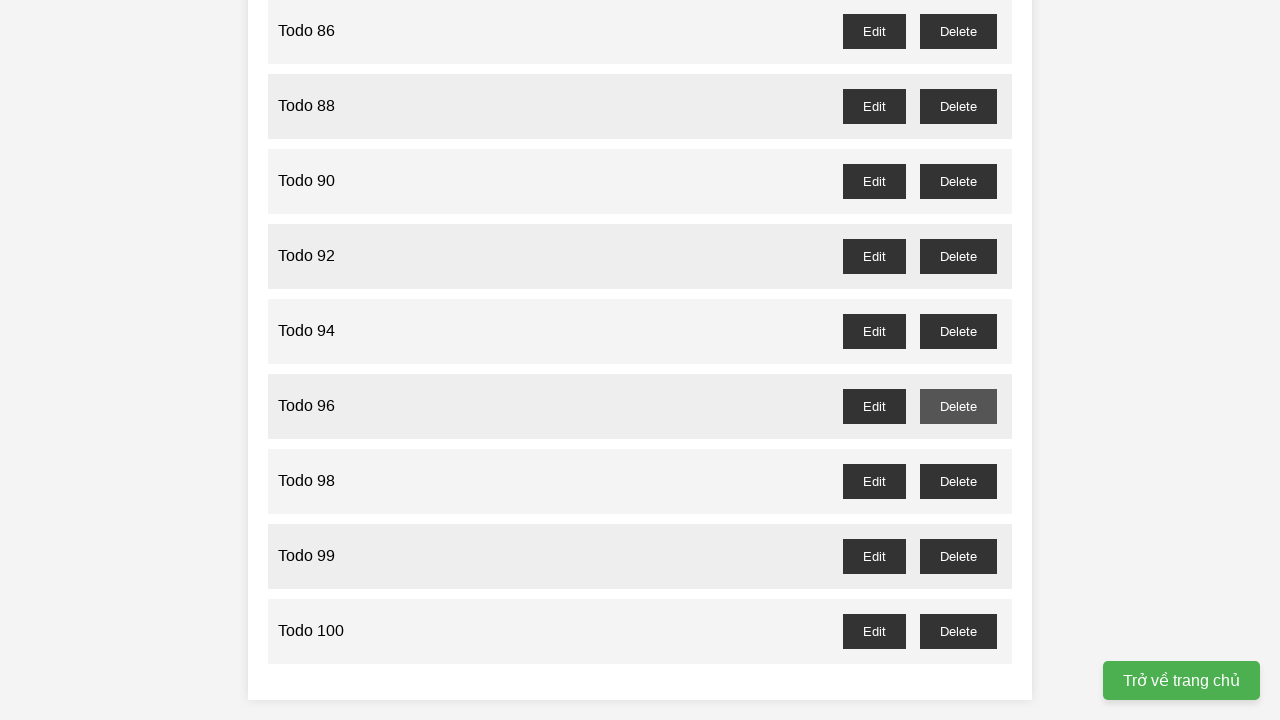

Waited for confirmation dialog handling for todo 97
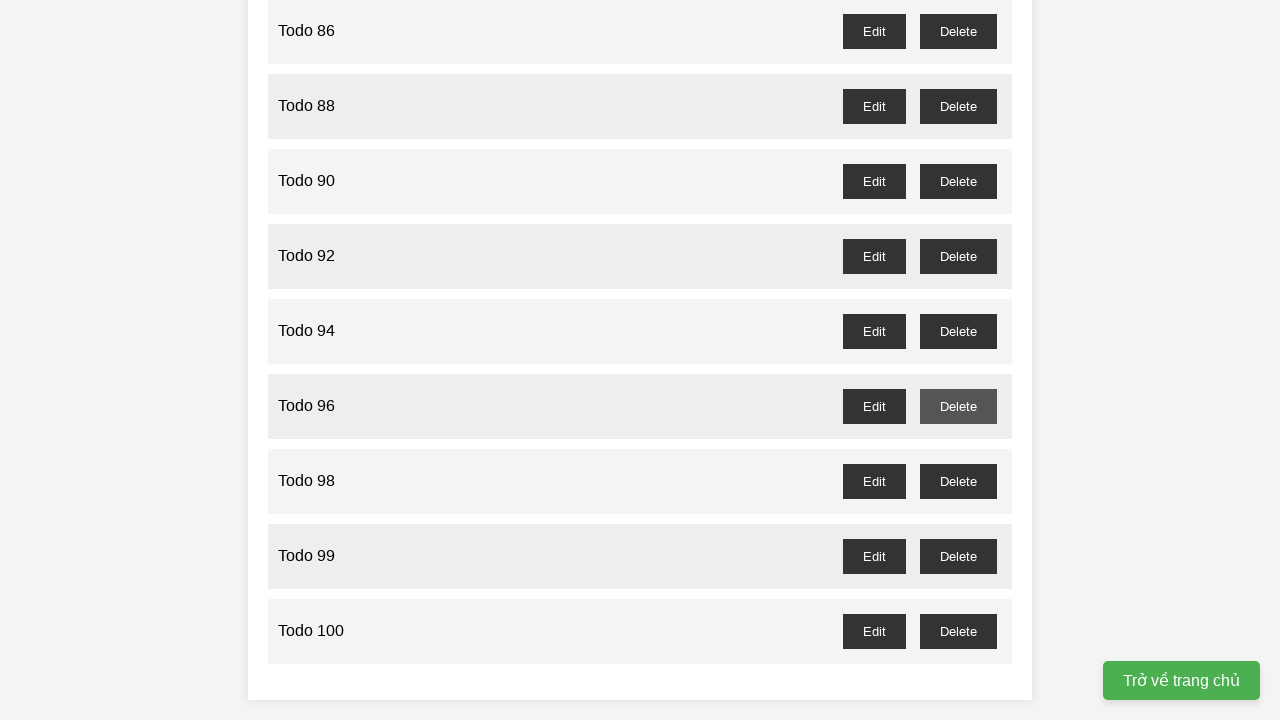

Clicked delete button for odd-numbered todo 99 at (958, 556) on //*[@id="todo-99-delete"]
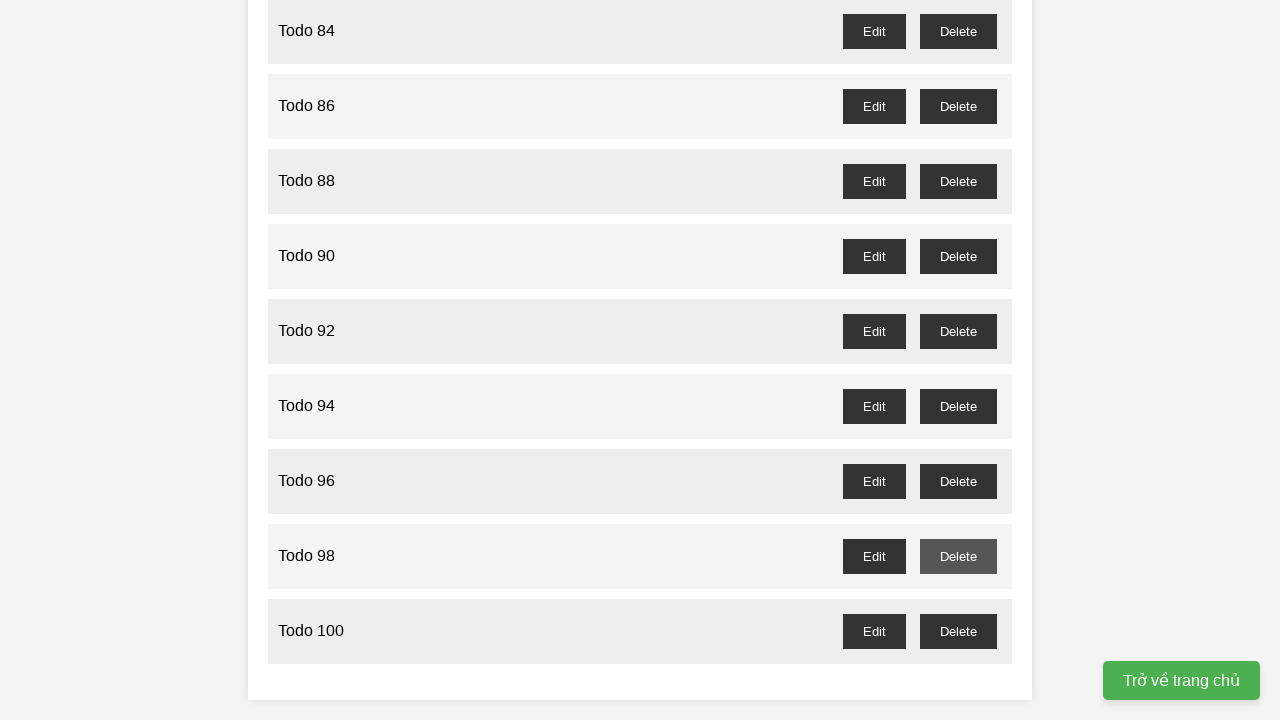

Waited for confirmation dialog handling for todo 99
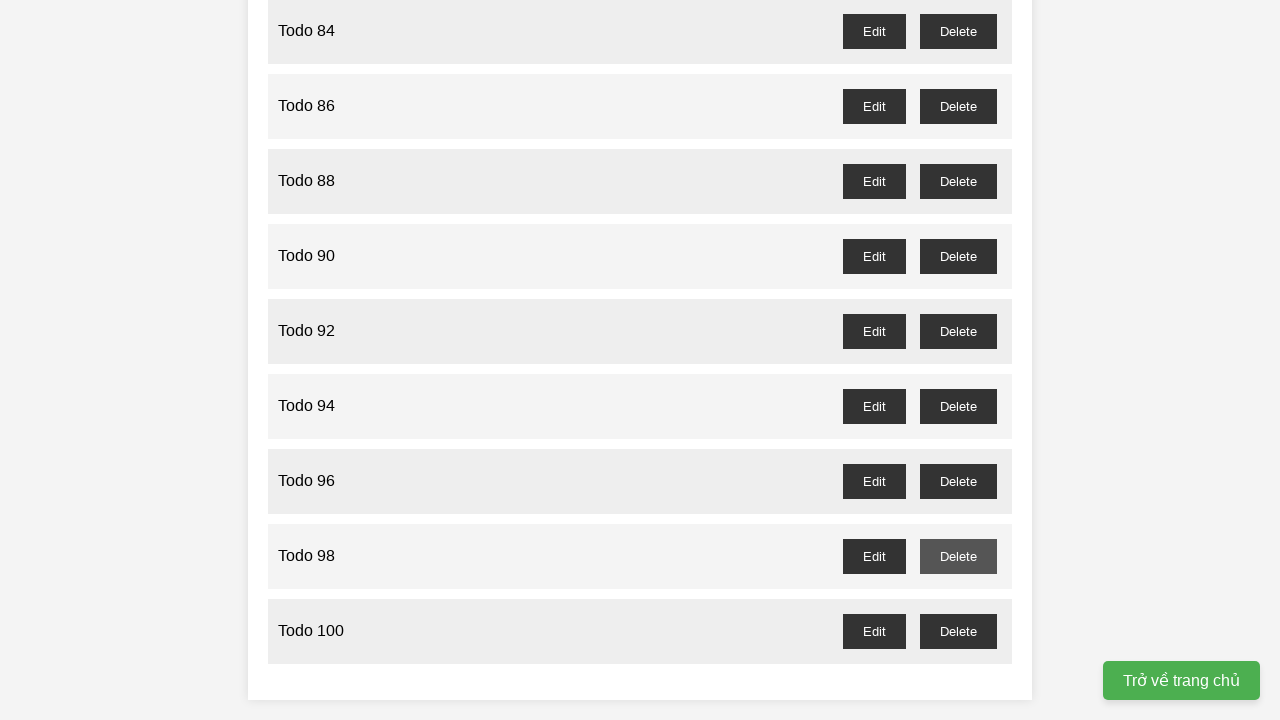

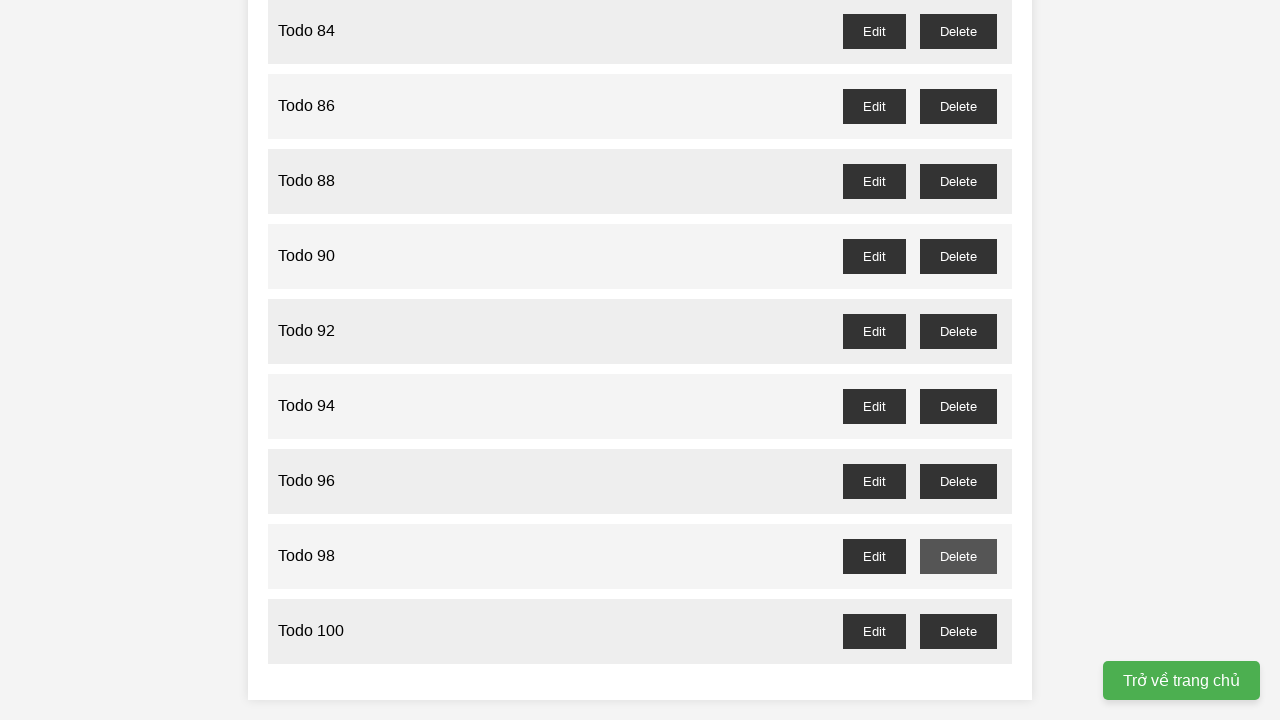